Tests a todo list application by navigating to the todo list page, adding 100 tasks, and then removing all odd-numbered tasks by clicking delete buttons and accepting confirmation dialogs.

Starting URL: https://material.playwrightvn.com/

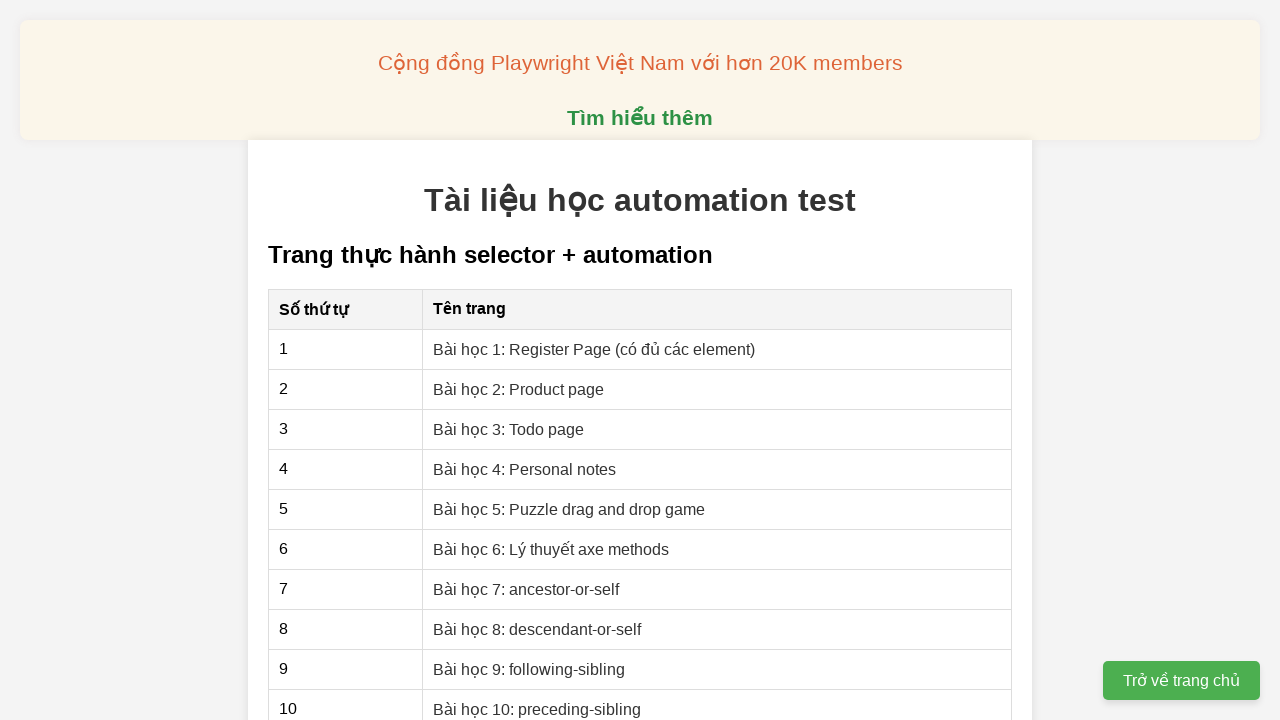

Clicked on 'Bài 3' link to navigate to todo list page at (509, 429) on xpath=//*[@href="03-xpath-todo-list.html"]
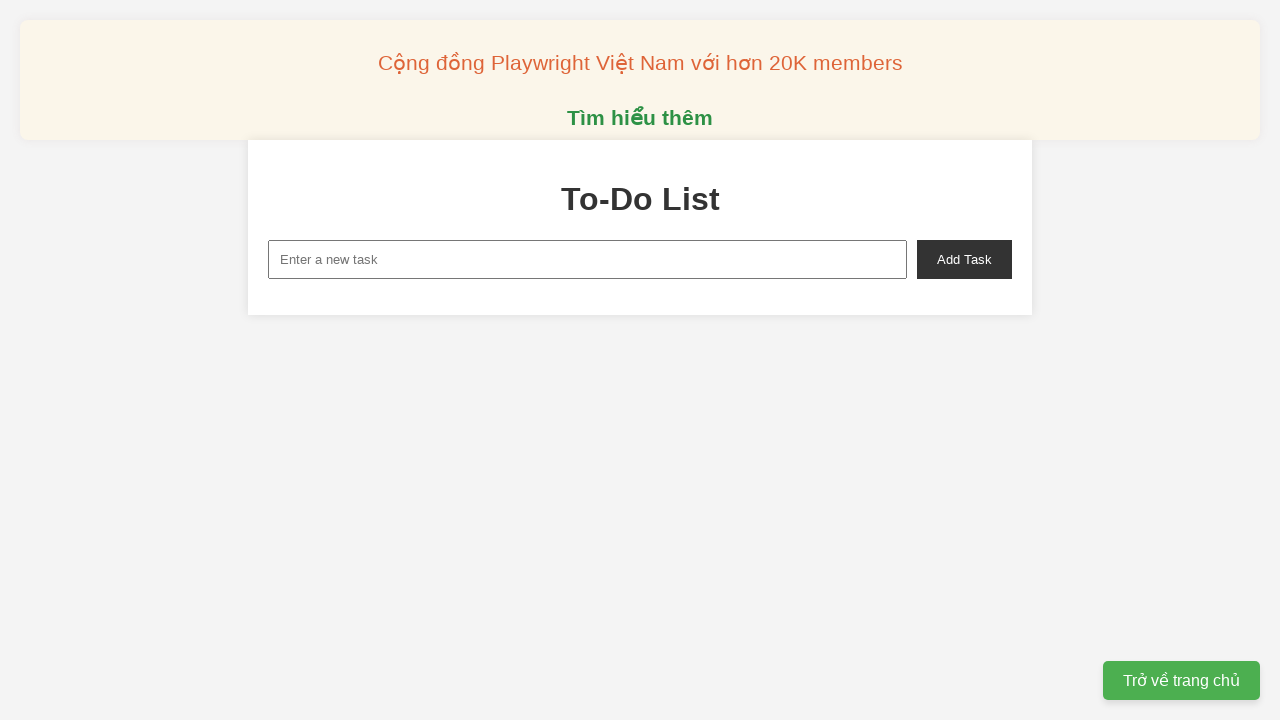

Todo list page loaded and new task input field is visible
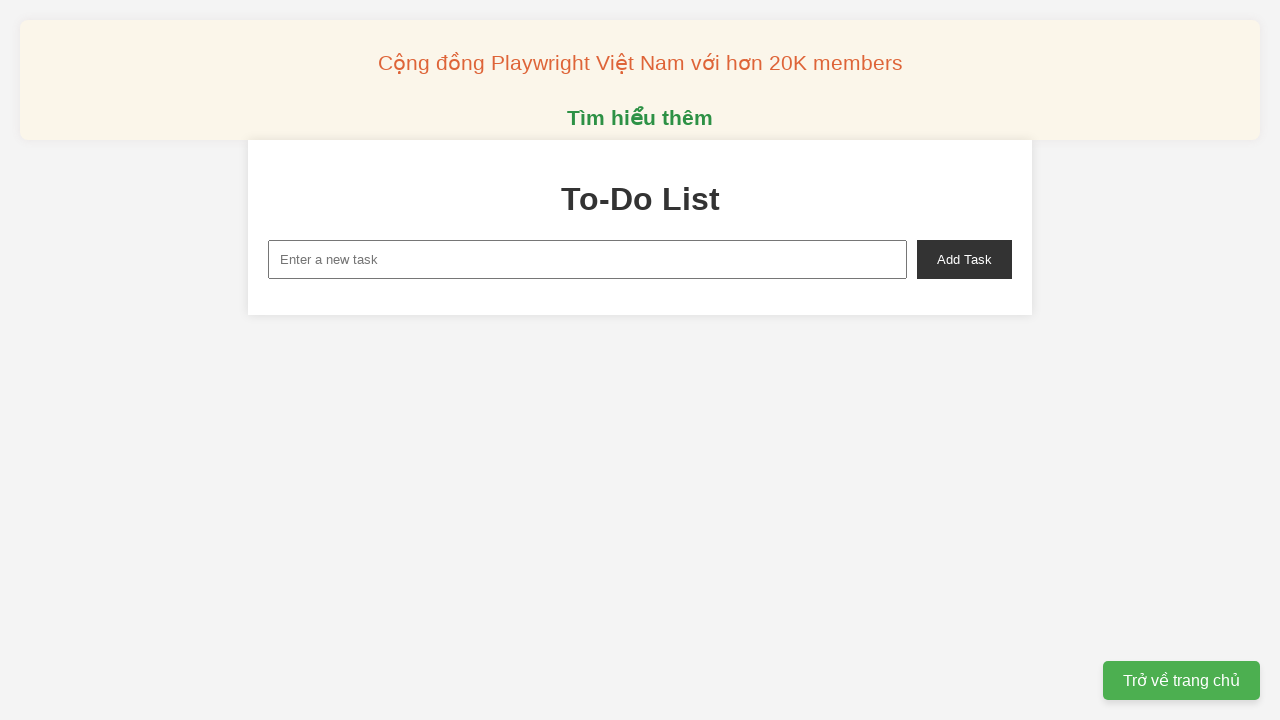

Filled new task input with 'To do 1' on xpath=//input[@id="new-task"]
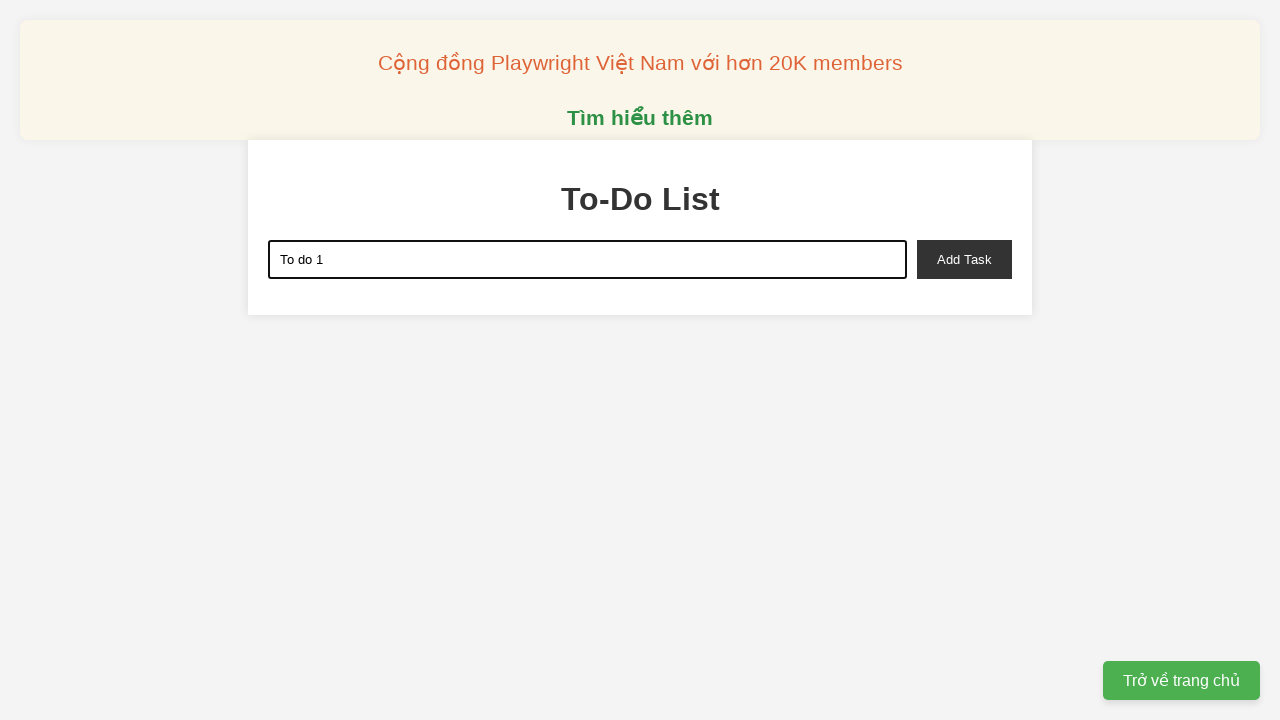

Clicked add task button for task 1 at (964, 259) on xpath=//button[@id="add-task"]
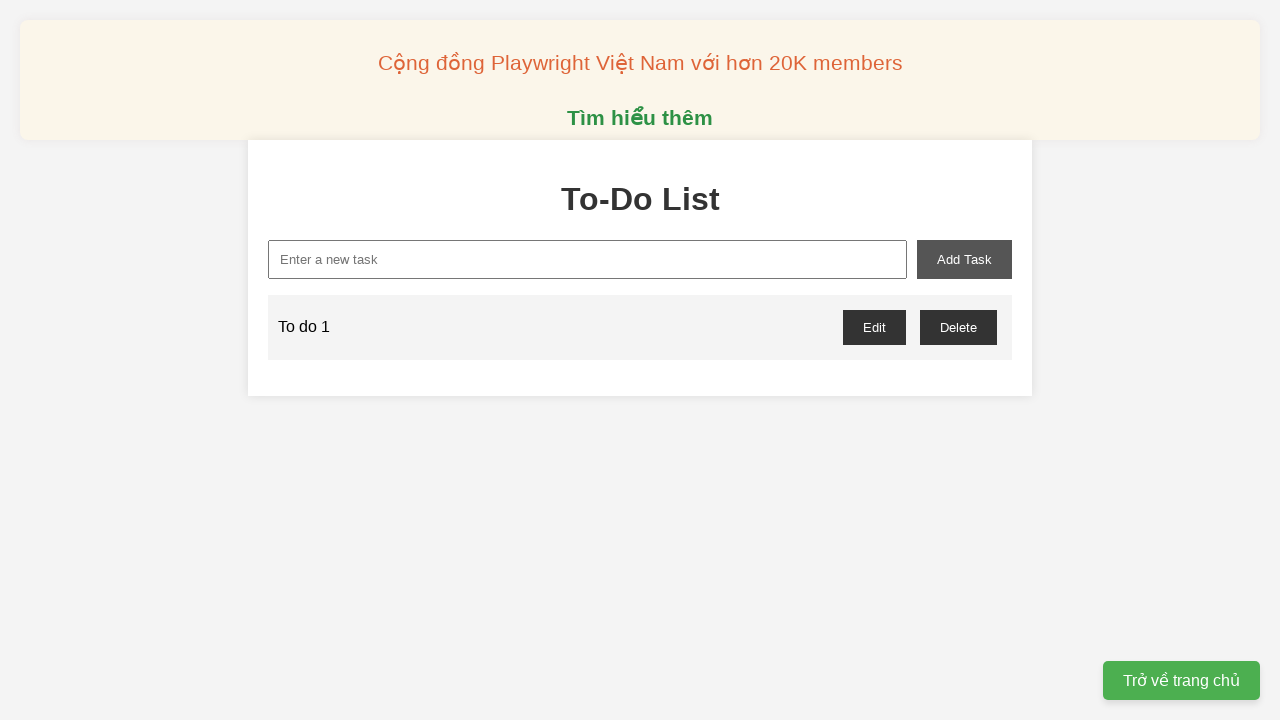

Filled new task input with 'To do 2' on xpath=//input[@id="new-task"]
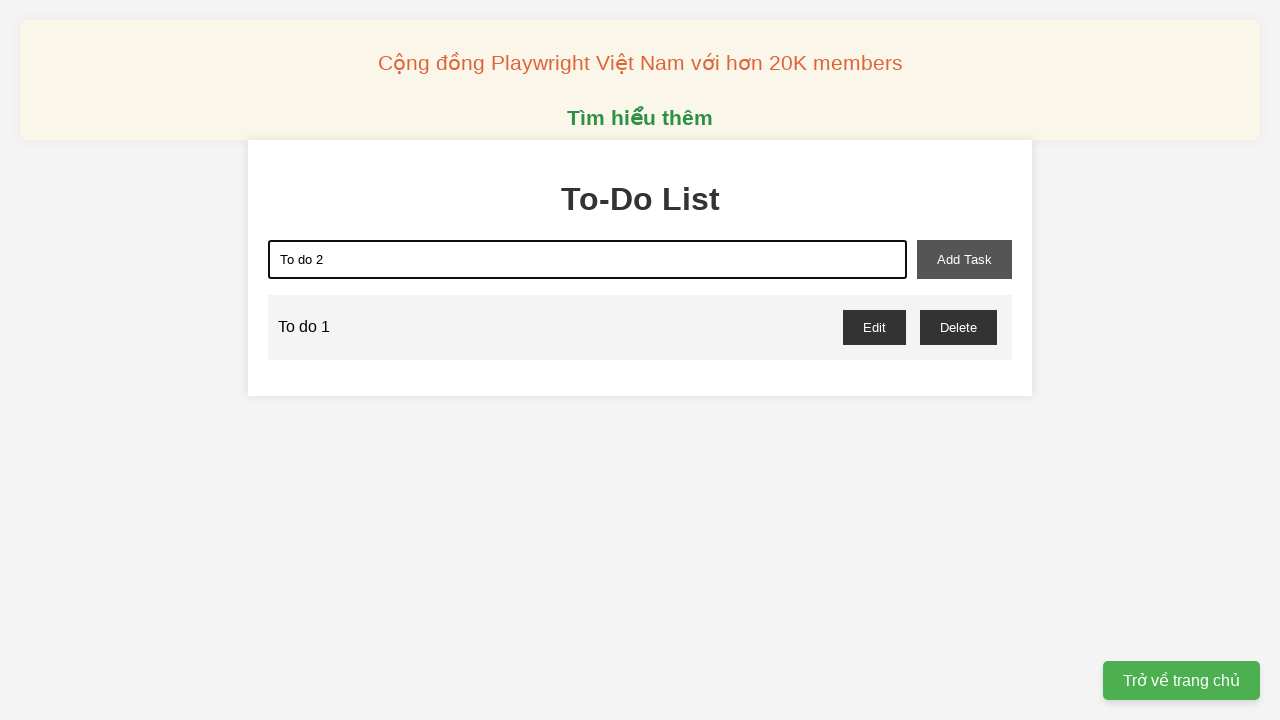

Clicked add task button for task 2 at (964, 259) on xpath=//button[@id="add-task"]
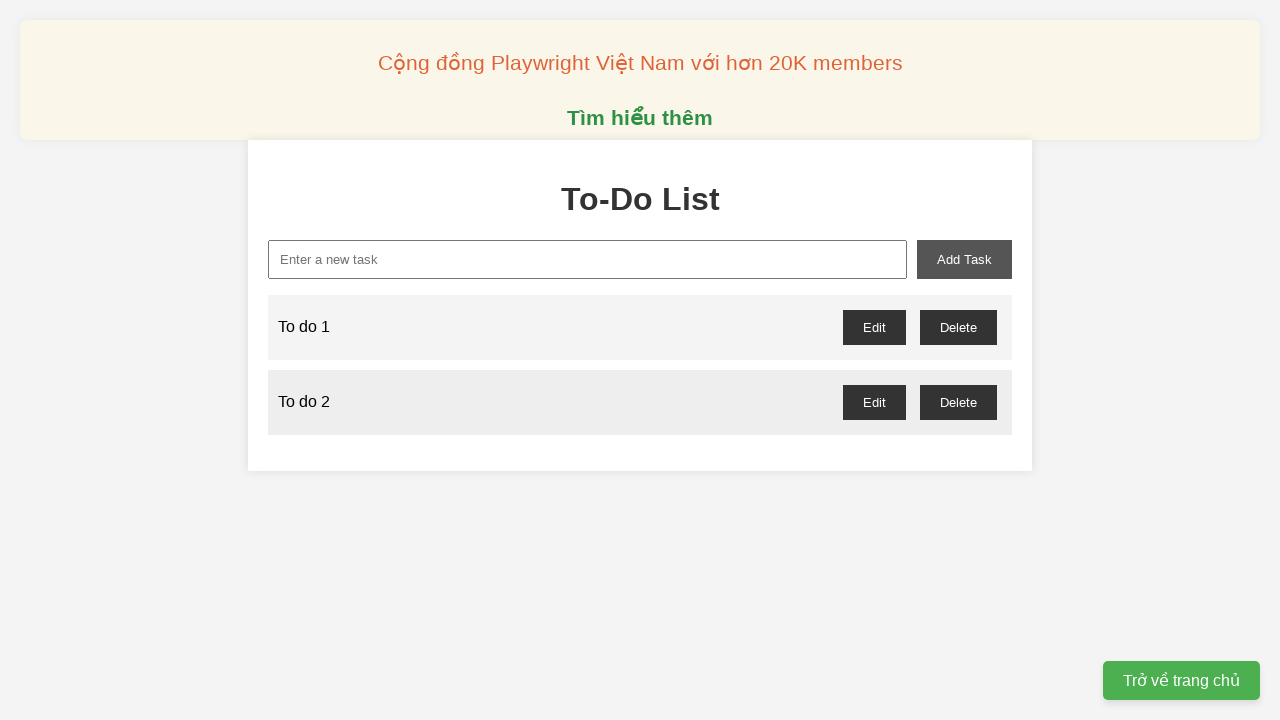

Filled new task input with 'To do 3' on xpath=//input[@id="new-task"]
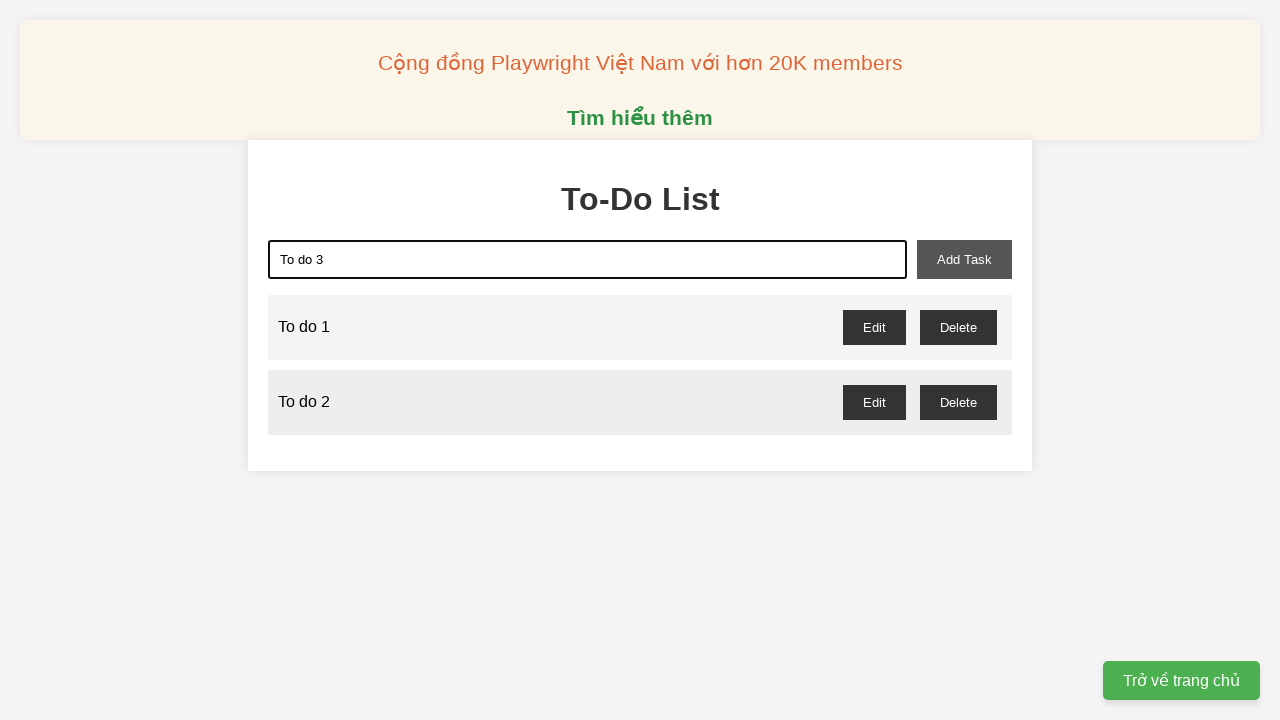

Clicked add task button for task 3 at (964, 259) on xpath=//button[@id="add-task"]
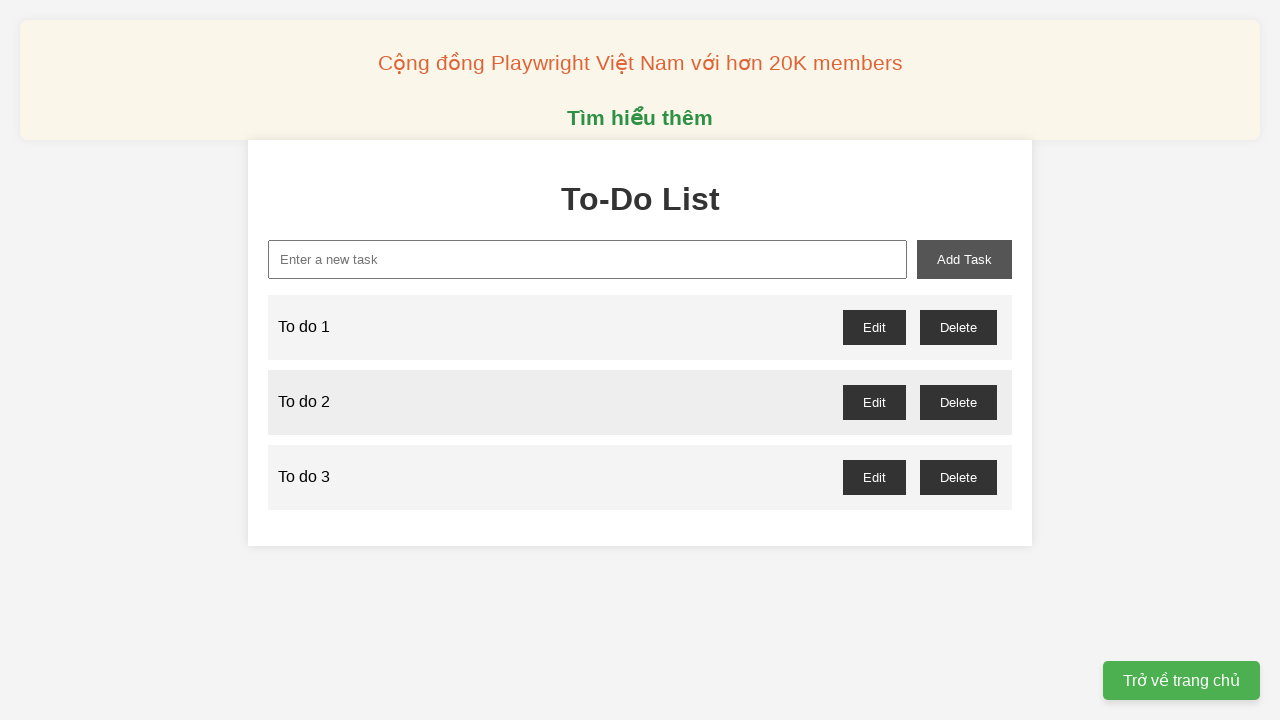

Filled new task input with 'To do 4' on xpath=//input[@id="new-task"]
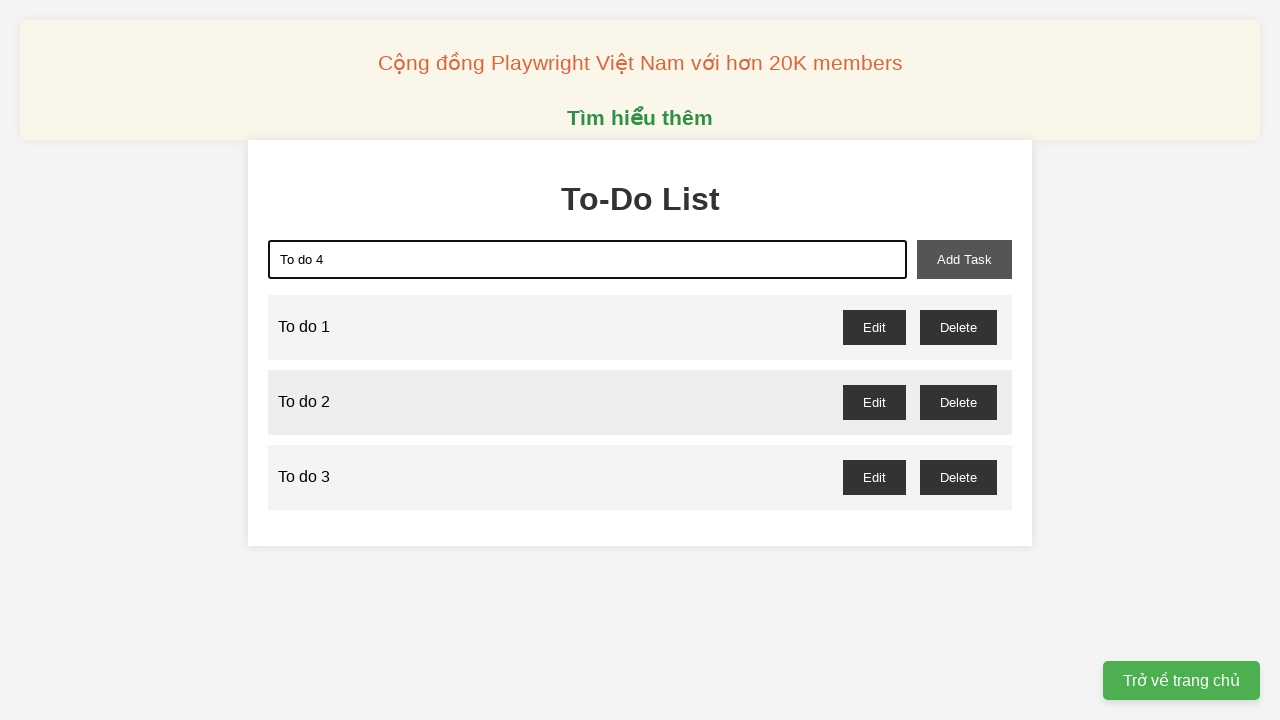

Clicked add task button for task 4 at (964, 259) on xpath=//button[@id="add-task"]
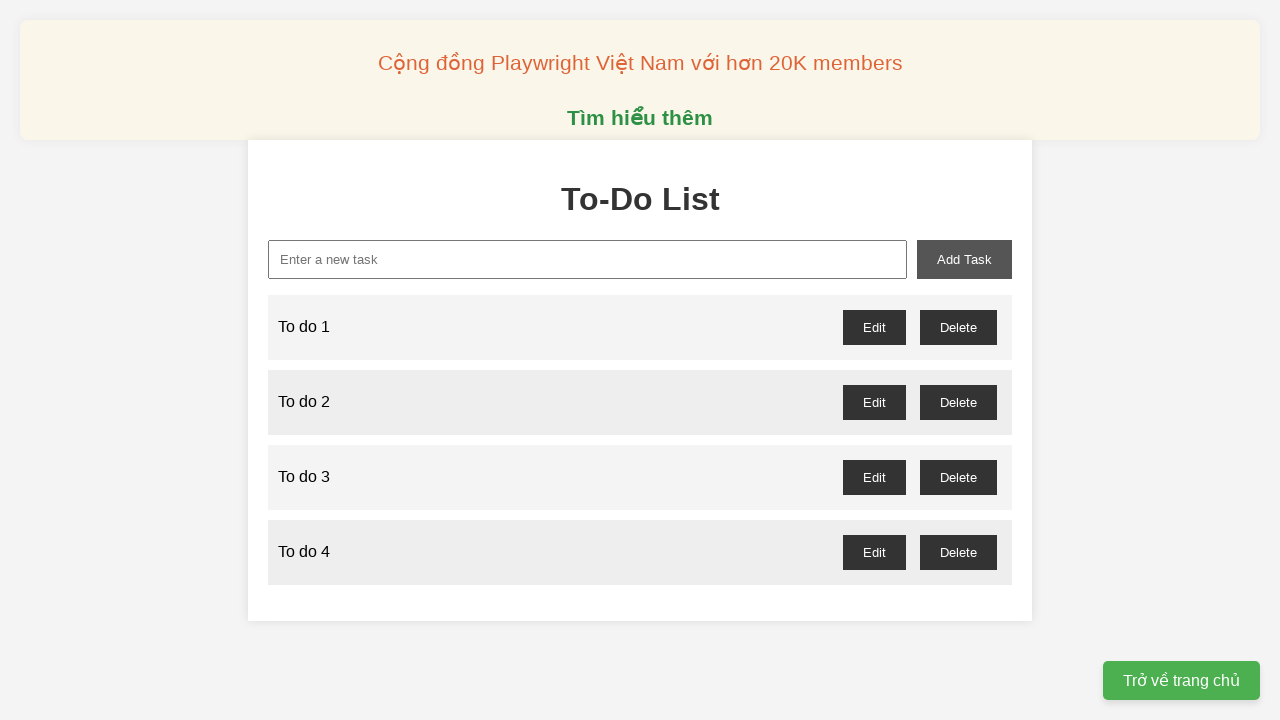

Filled new task input with 'To do 5' on xpath=//input[@id="new-task"]
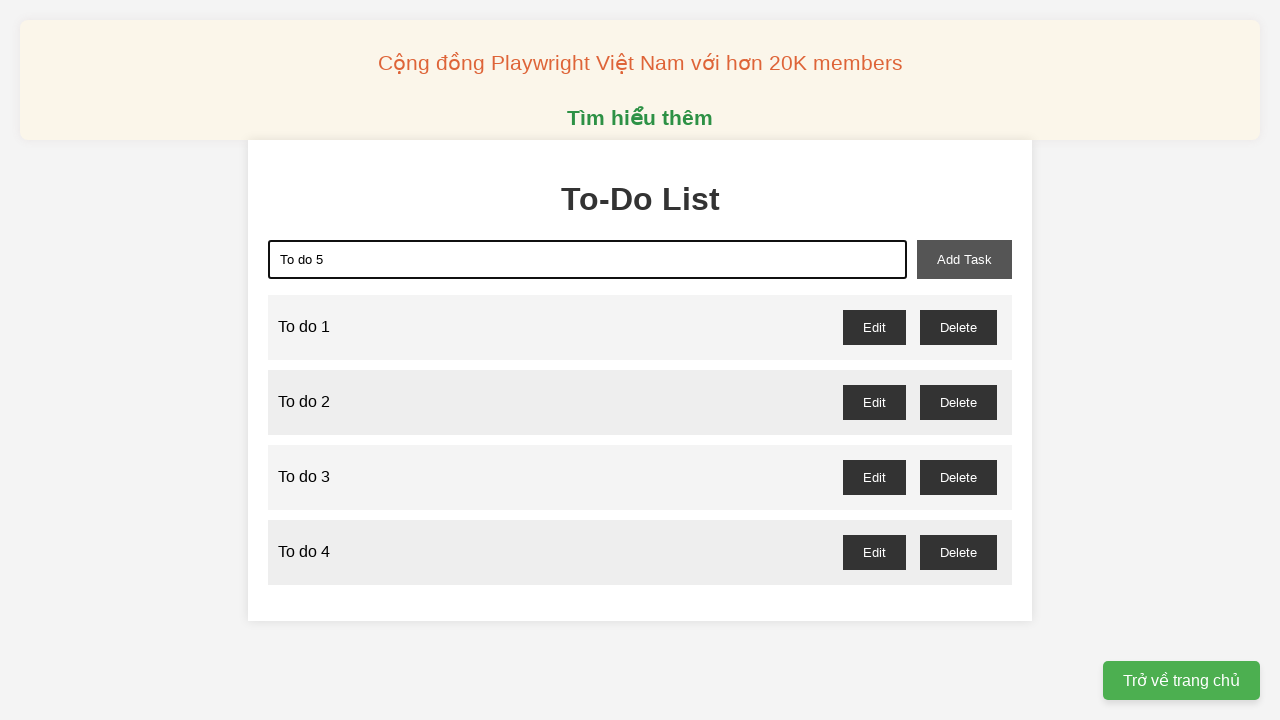

Clicked add task button for task 5 at (964, 259) on xpath=//button[@id="add-task"]
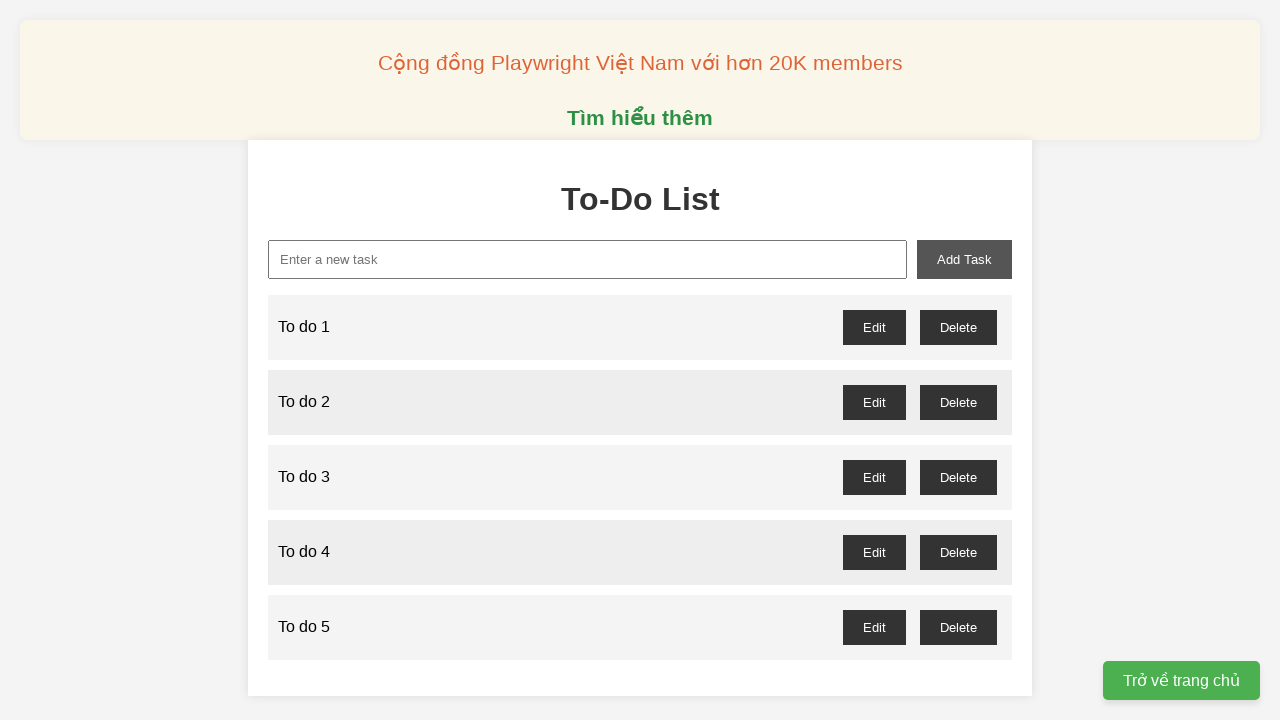

Filled new task input with 'To do 6' on xpath=//input[@id="new-task"]
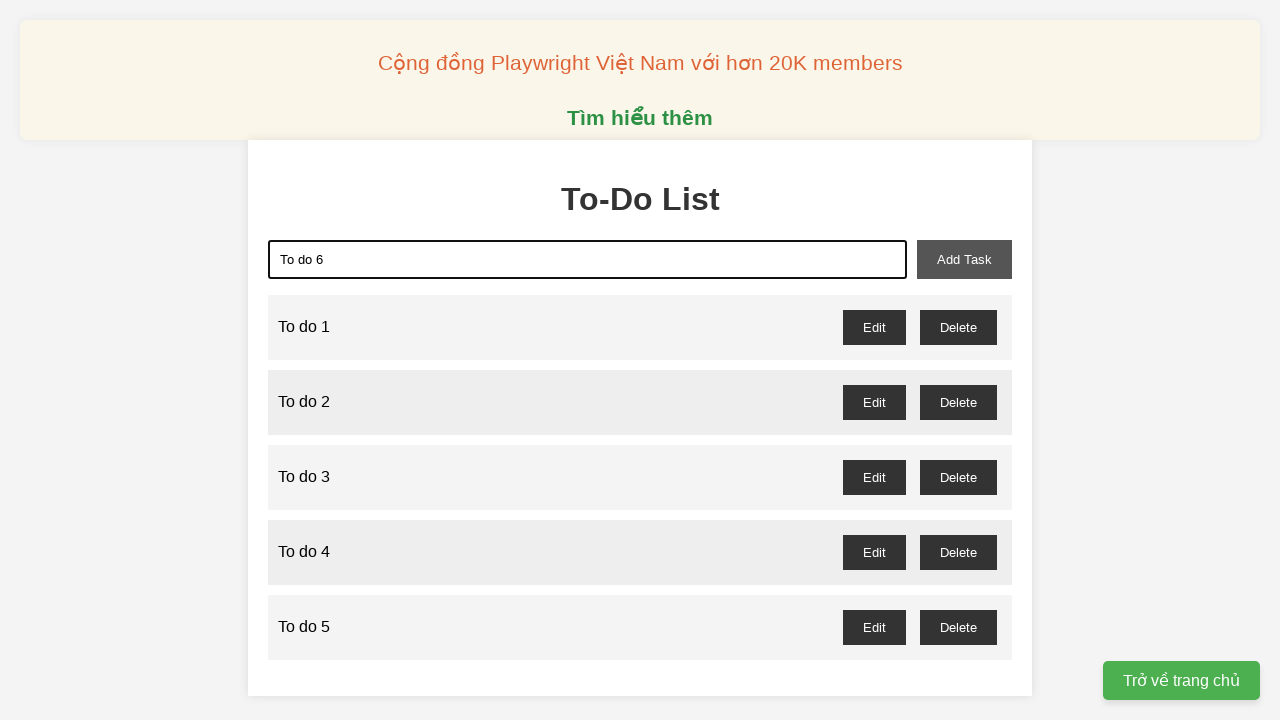

Clicked add task button for task 6 at (964, 259) on xpath=//button[@id="add-task"]
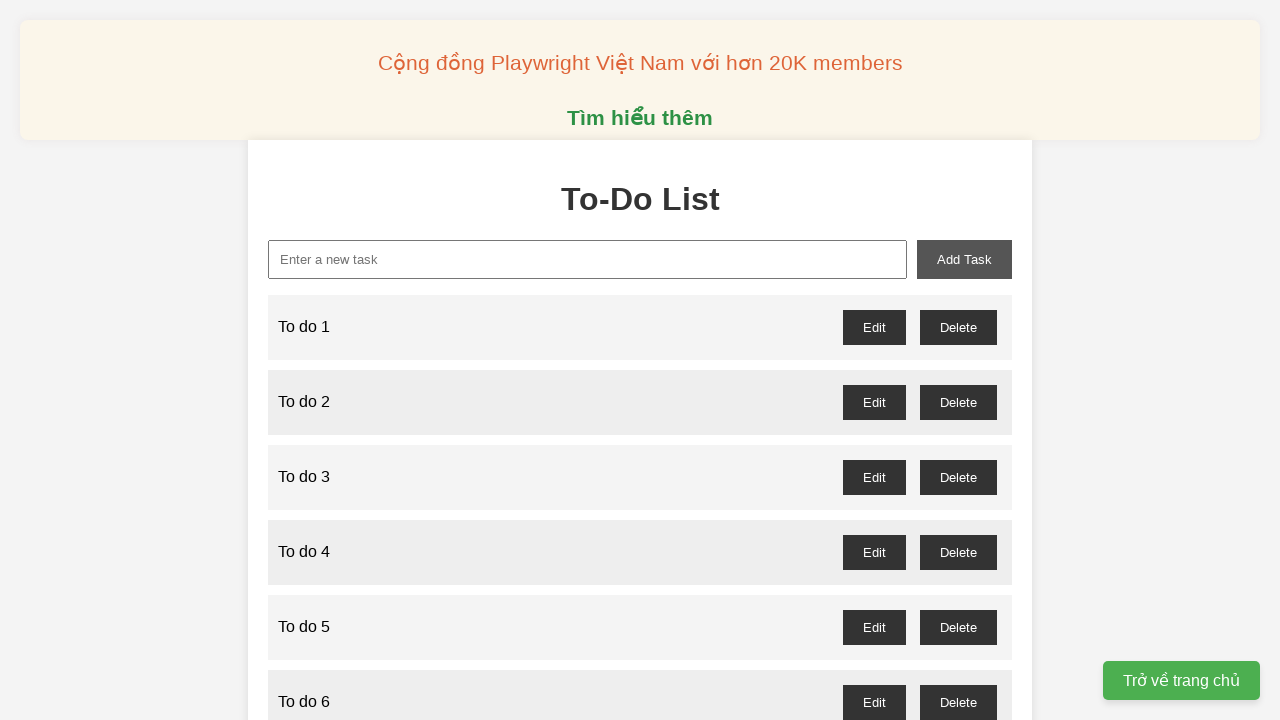

Filled new task input with 'To do 7' on xpath=//input[@id="new-task"]
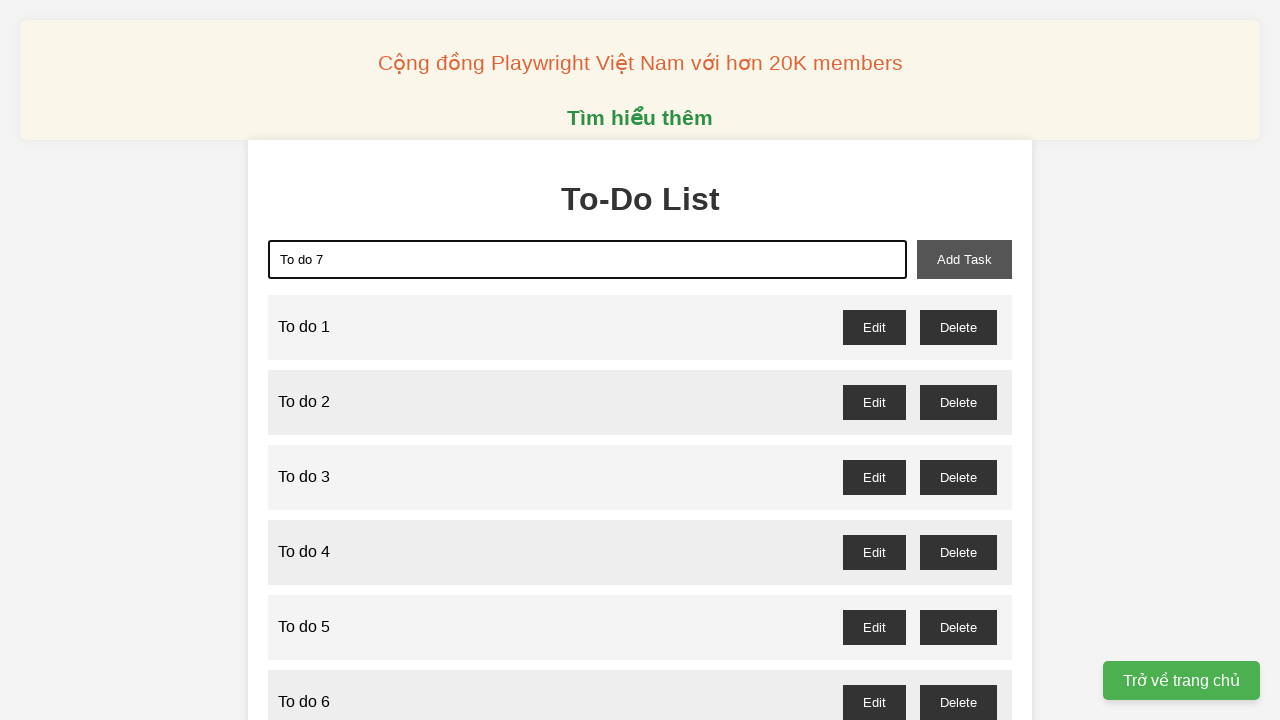

Clicked add task button for task 7 at (964, 259) on xpath=//button[@id="add-task"]
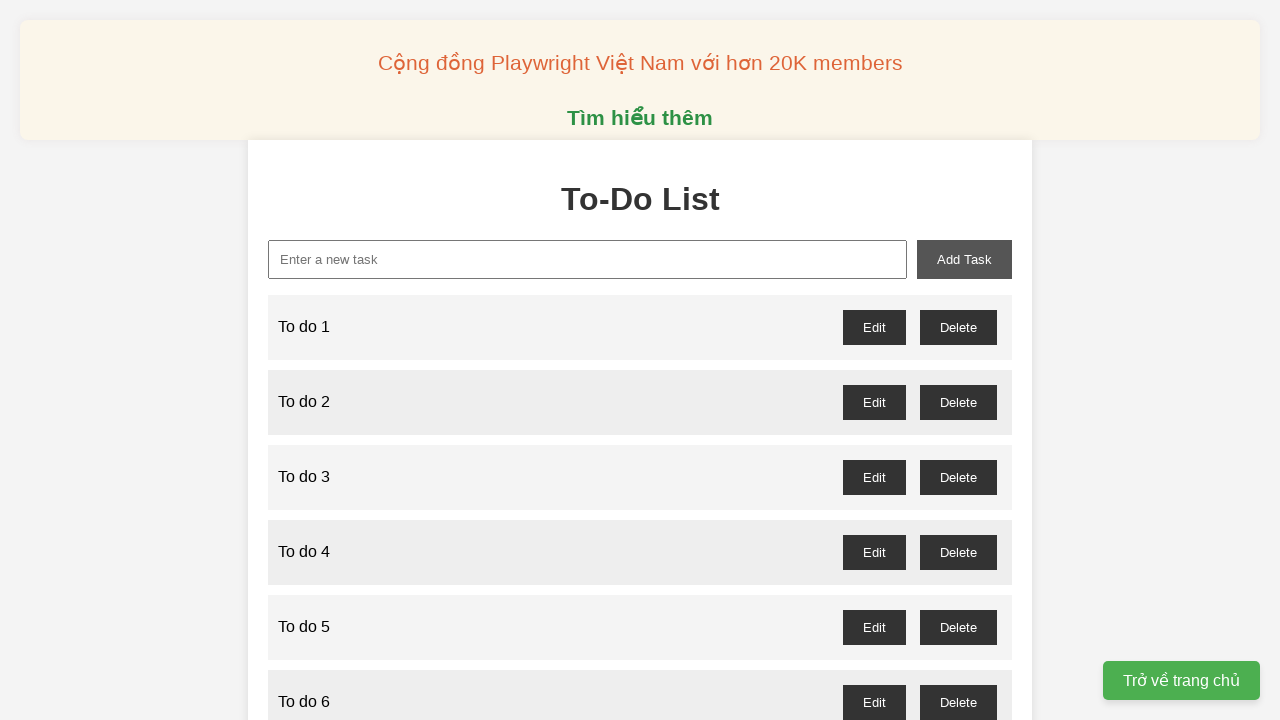

Filled new task input with 'To do 8' on xpath=//input[@id="new-task"]
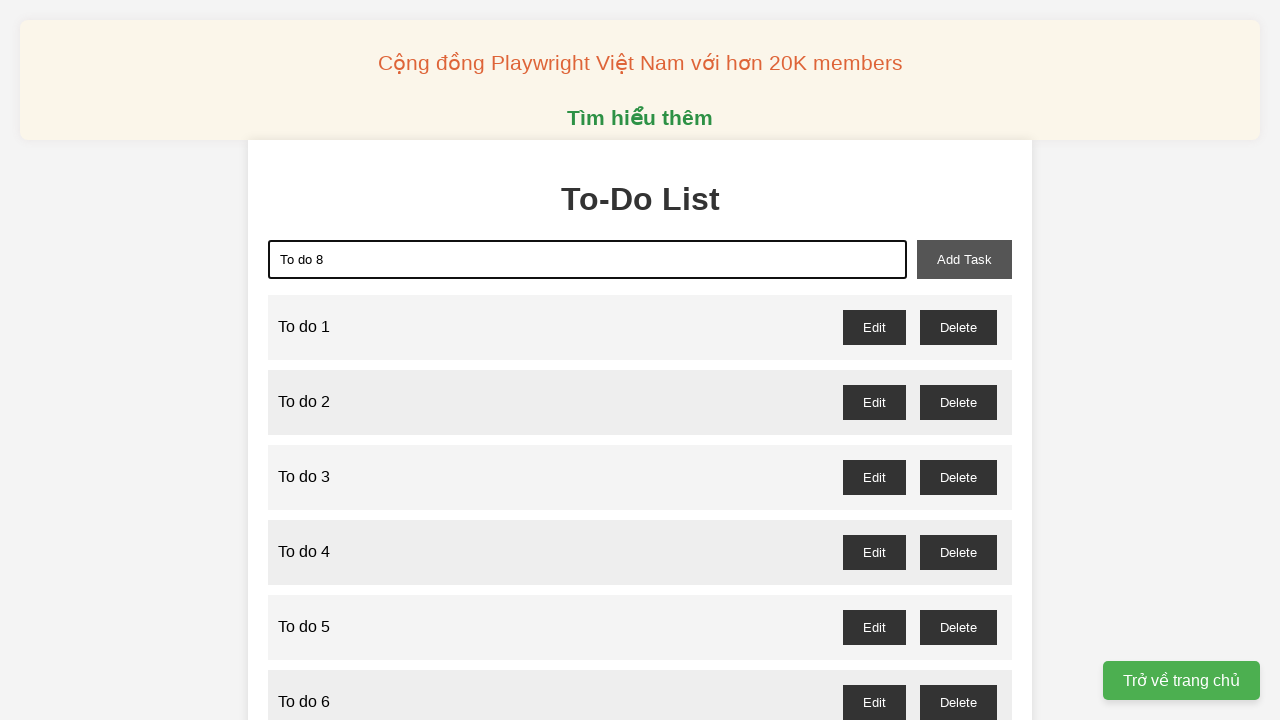

Clicked add task button for task 8 at (964, 259) on xpath=//button[@id="add-task"]
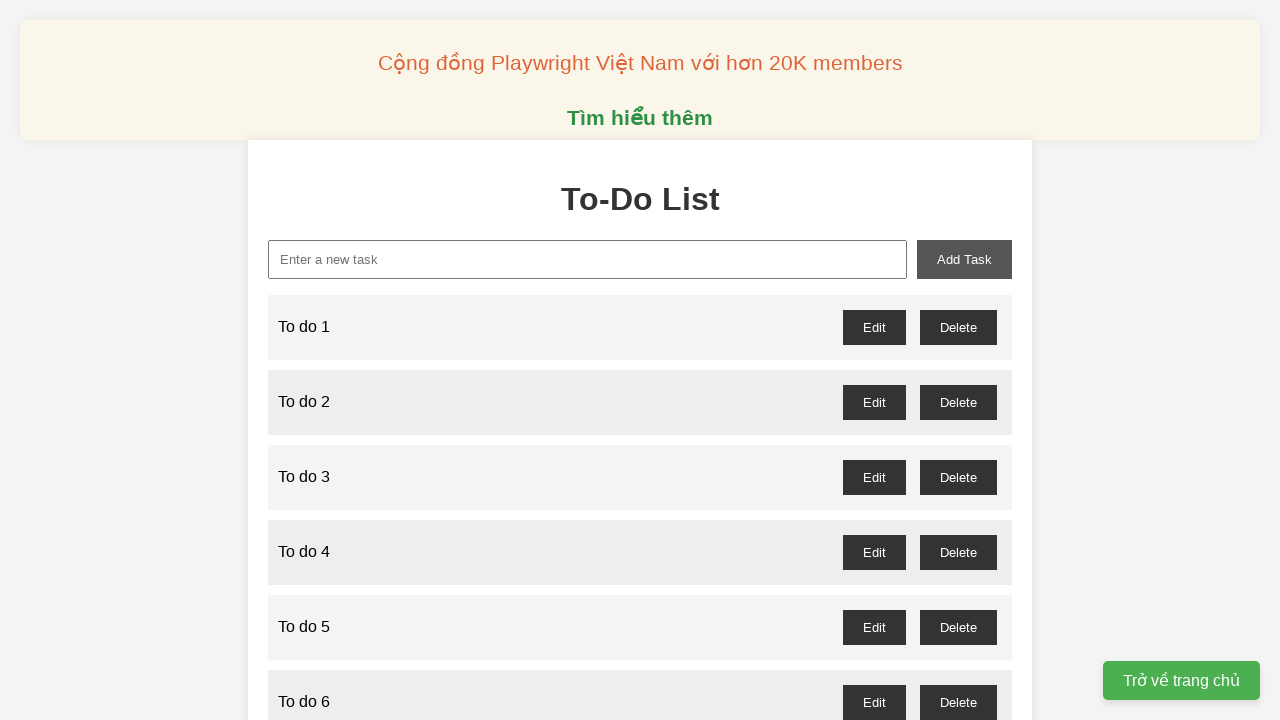

Filled new task input with 'To do 9' on xpath=//input[@id="new-task"]
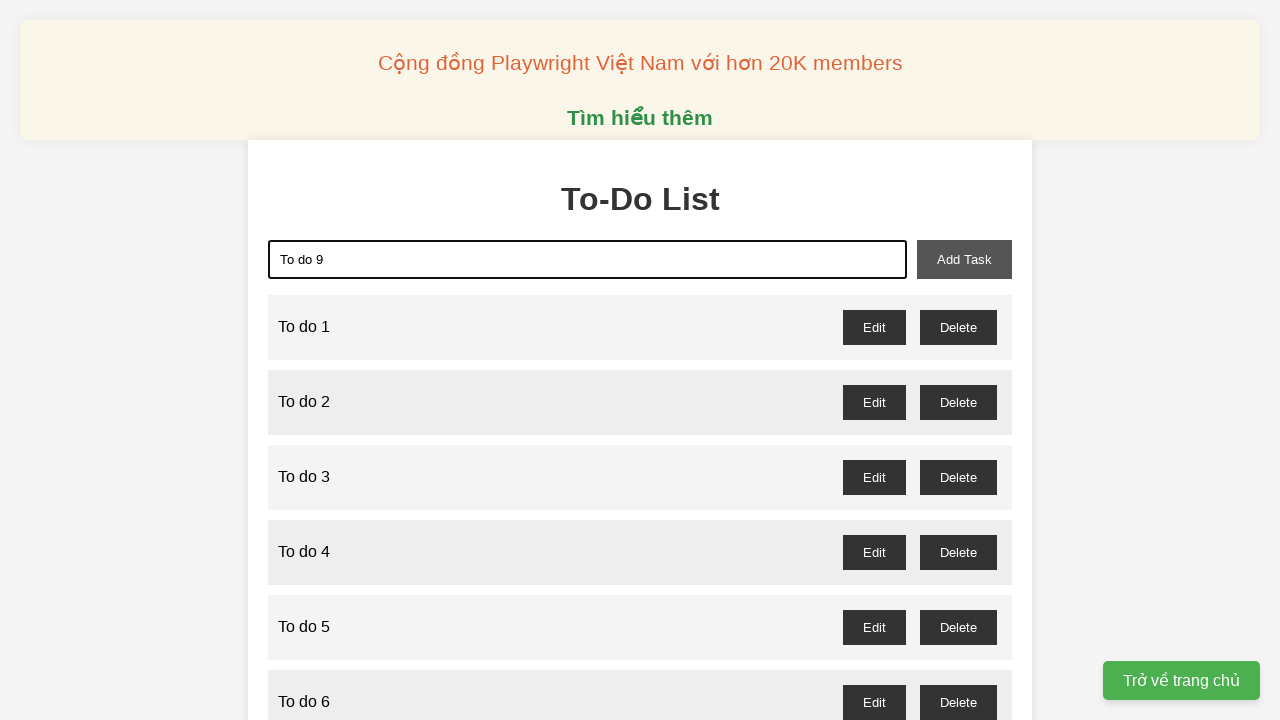

Clicked add task button for task 9 at (964, 259) on xpath=//button[@id="add-task"]
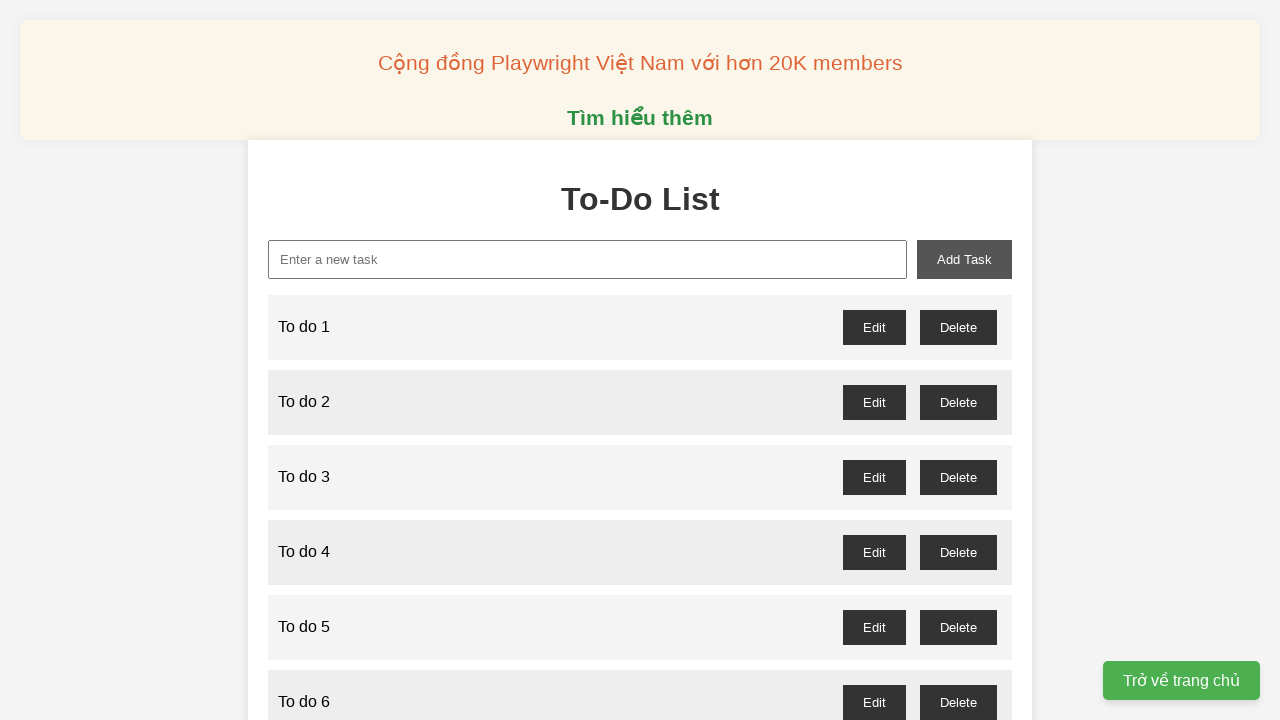

Filled new task input with 'To do 10' on xpath=//input[@id="new-task"]
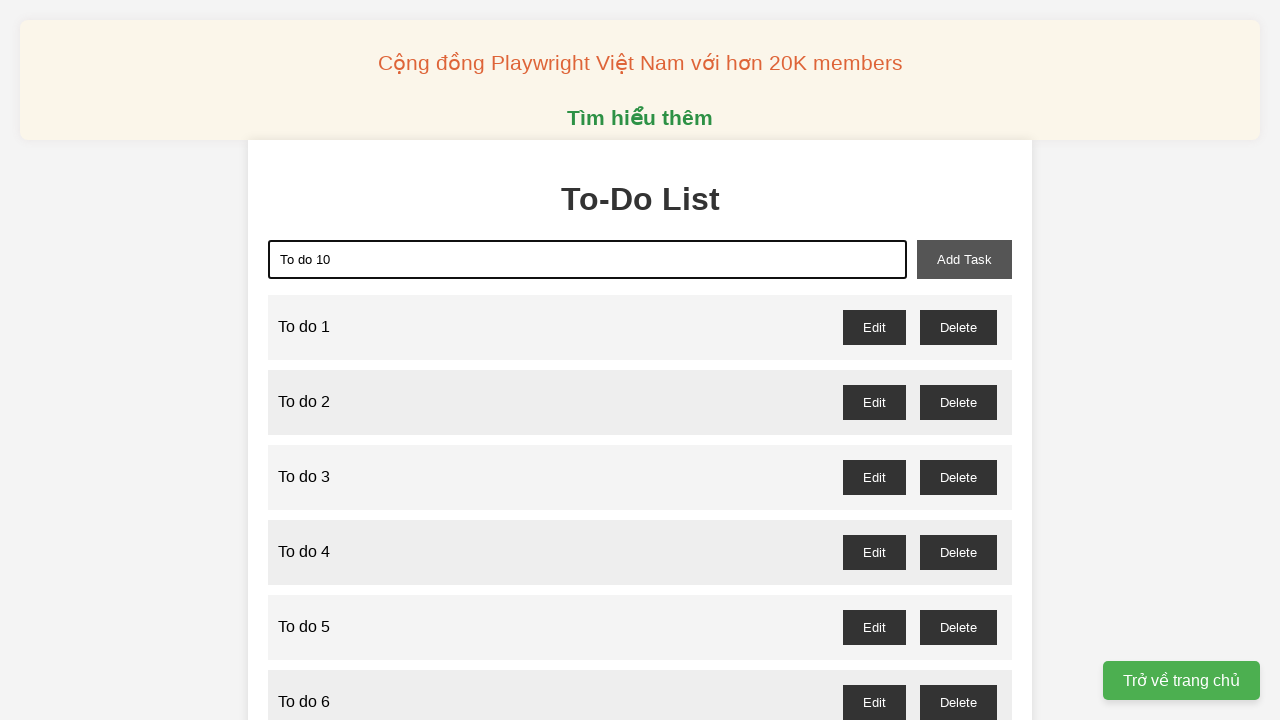

Clicked add task button for task 10 at (964, 259) on xpath=//button[@id="add-task"]
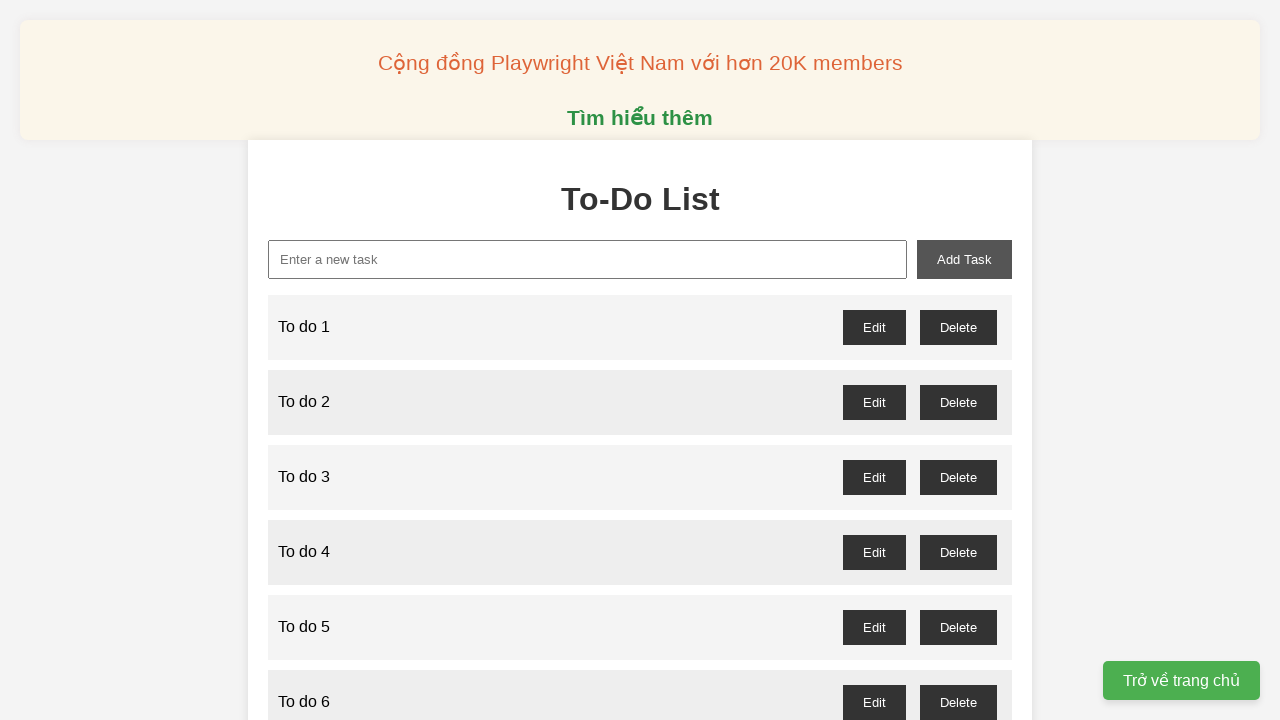

Filled new task input with 'To do 11' on xpath=//input[@id="new-task"]
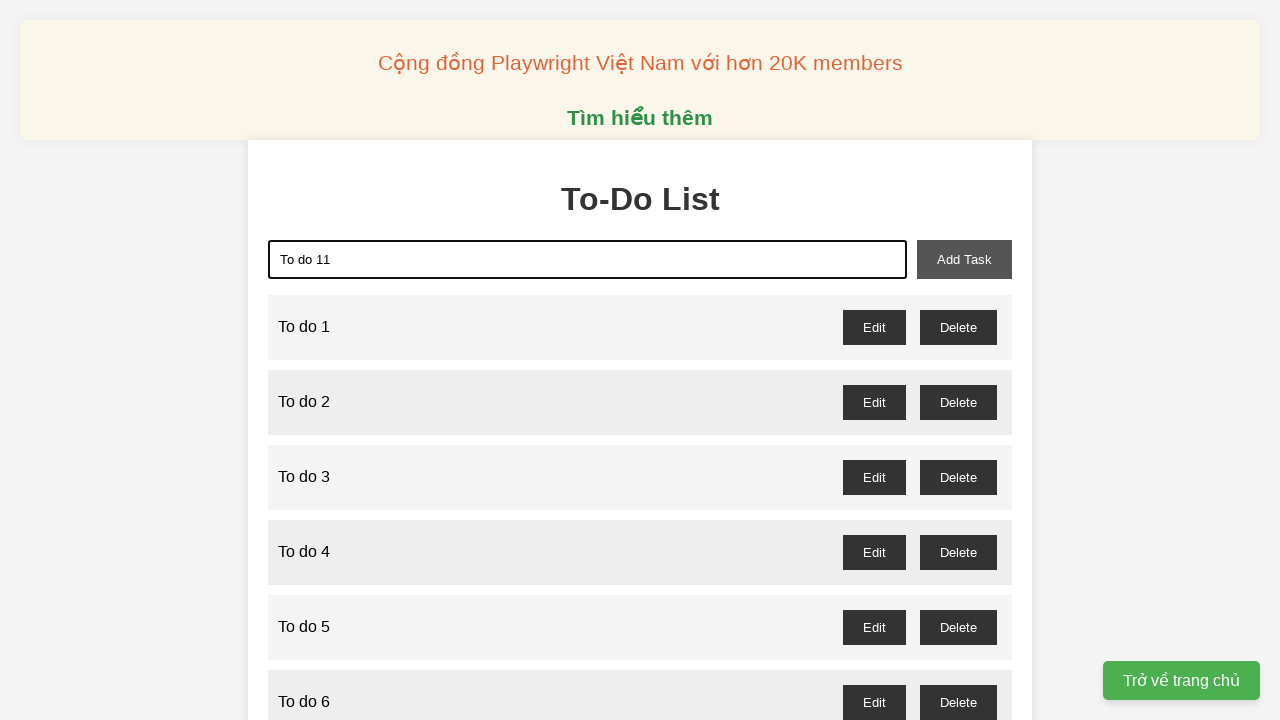

Clicked add task button for task 11 at (964, 259) on xpath=//button[@id="add-task"]
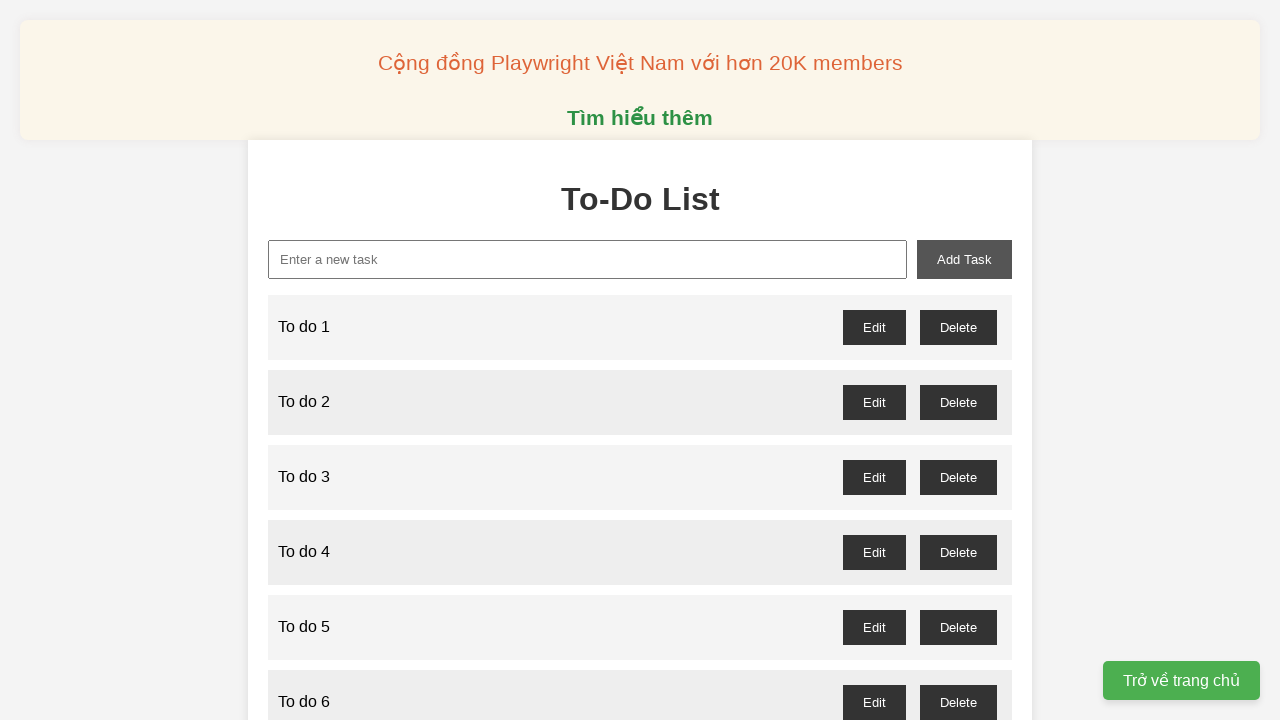

Filled new task input with 'To do 12' on xpath=//input[@id="new-task"]
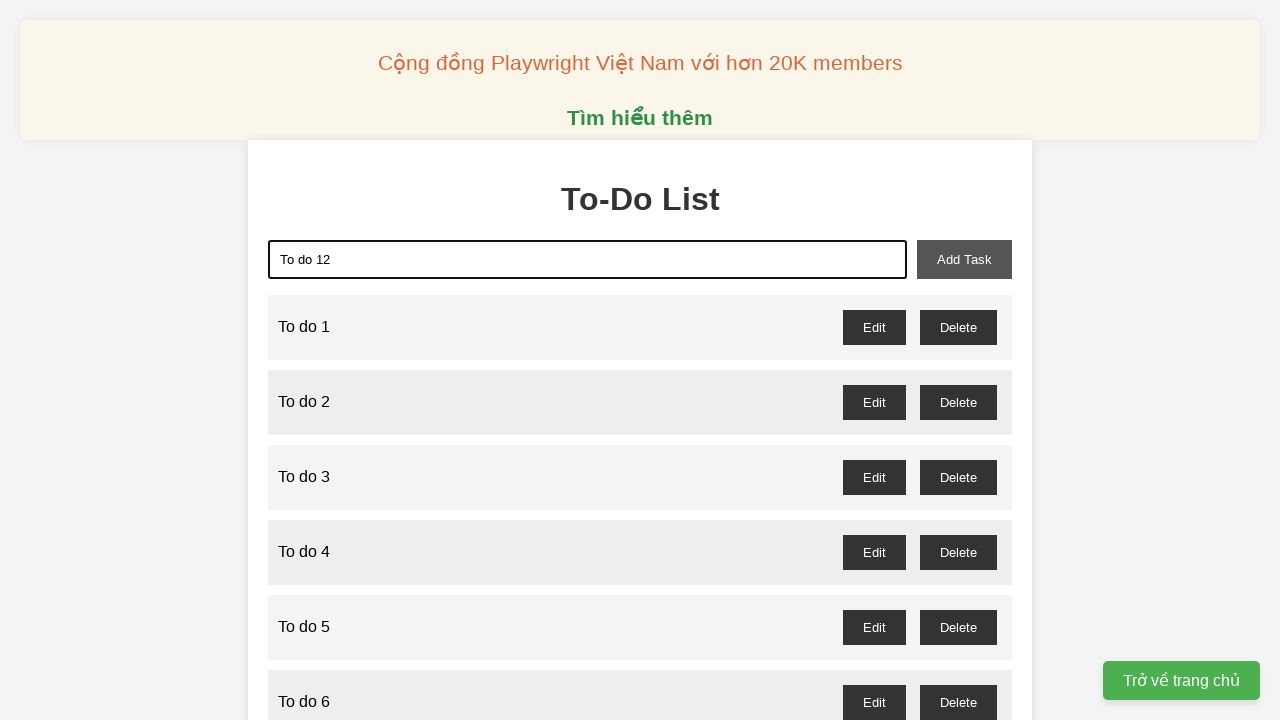

Clicked add task button for task 12 at (964, 259) on xpath=//button[@id="add-task"]
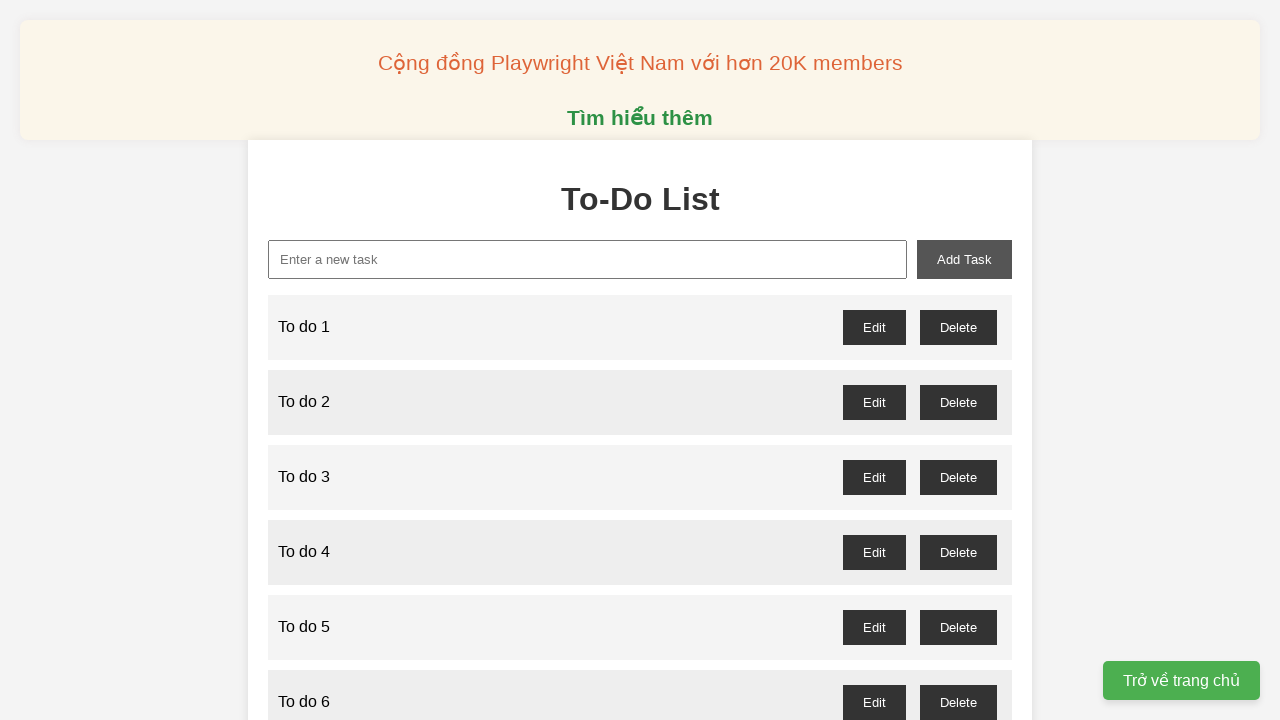

Filled new task input with 'To do 13' on xpath=//input[@id="new-task"]
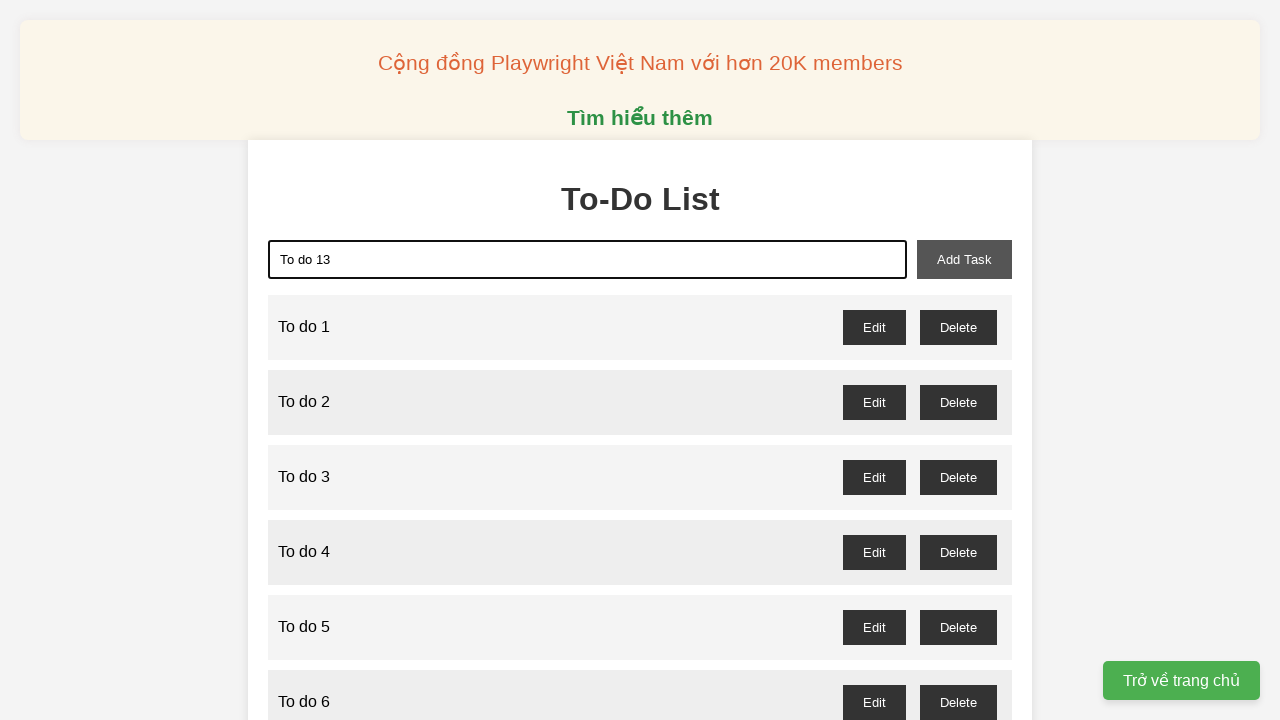

Clicked add task button for task 13 at (964, 259) on xpath=//button[@id="add-task"]
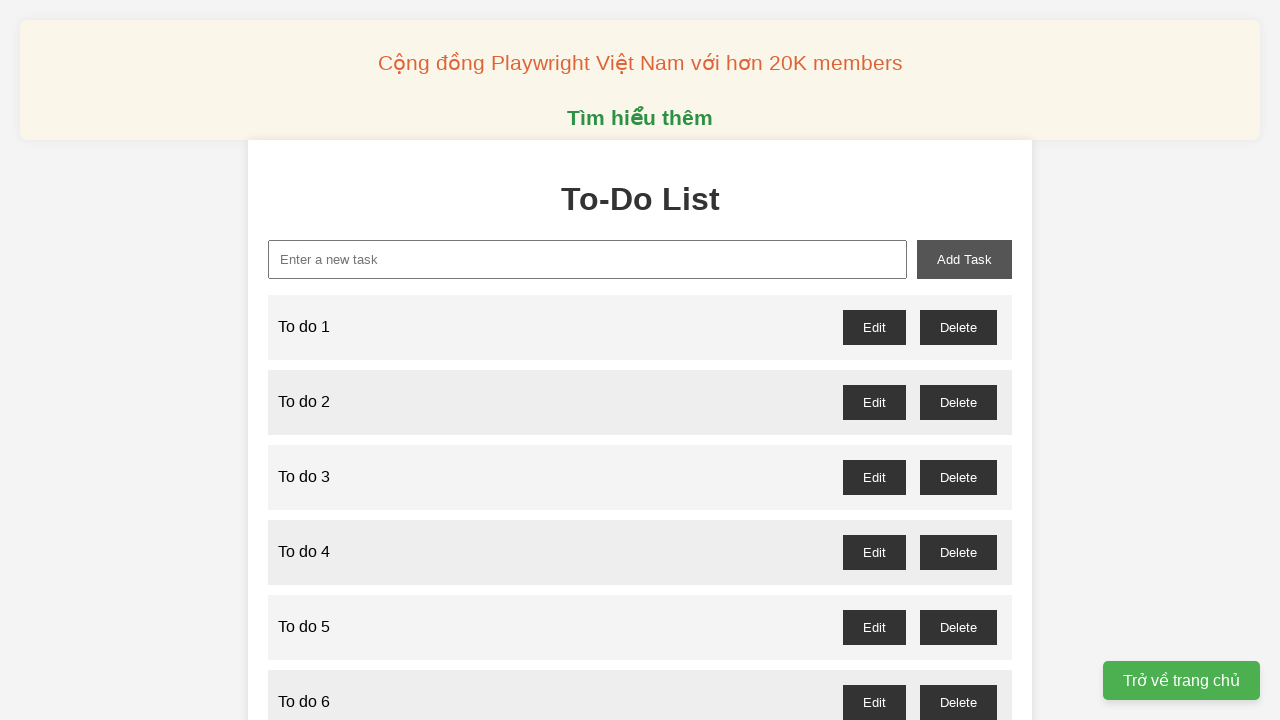

Filled new task input with 'To do 14' on xpath=//input[@id="new-task"]
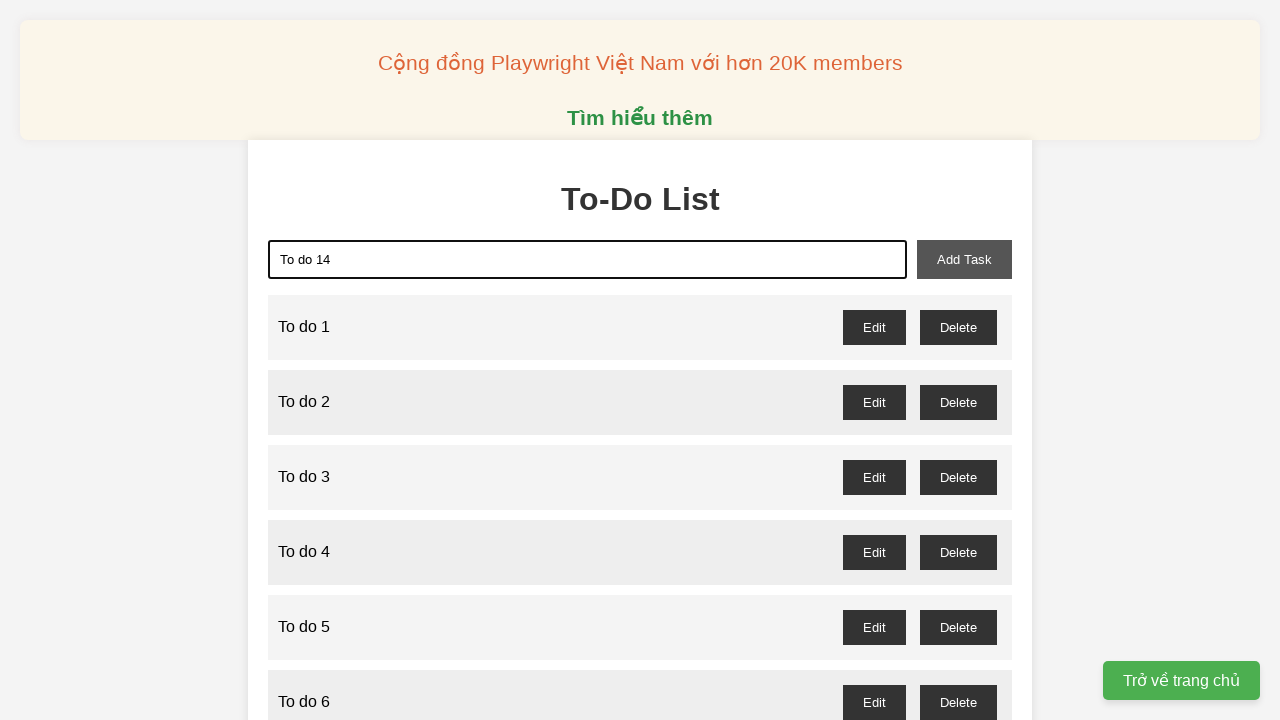

Clicked add task button for task 14 at (964, 259) on xpath=//button[@id="add-task"]
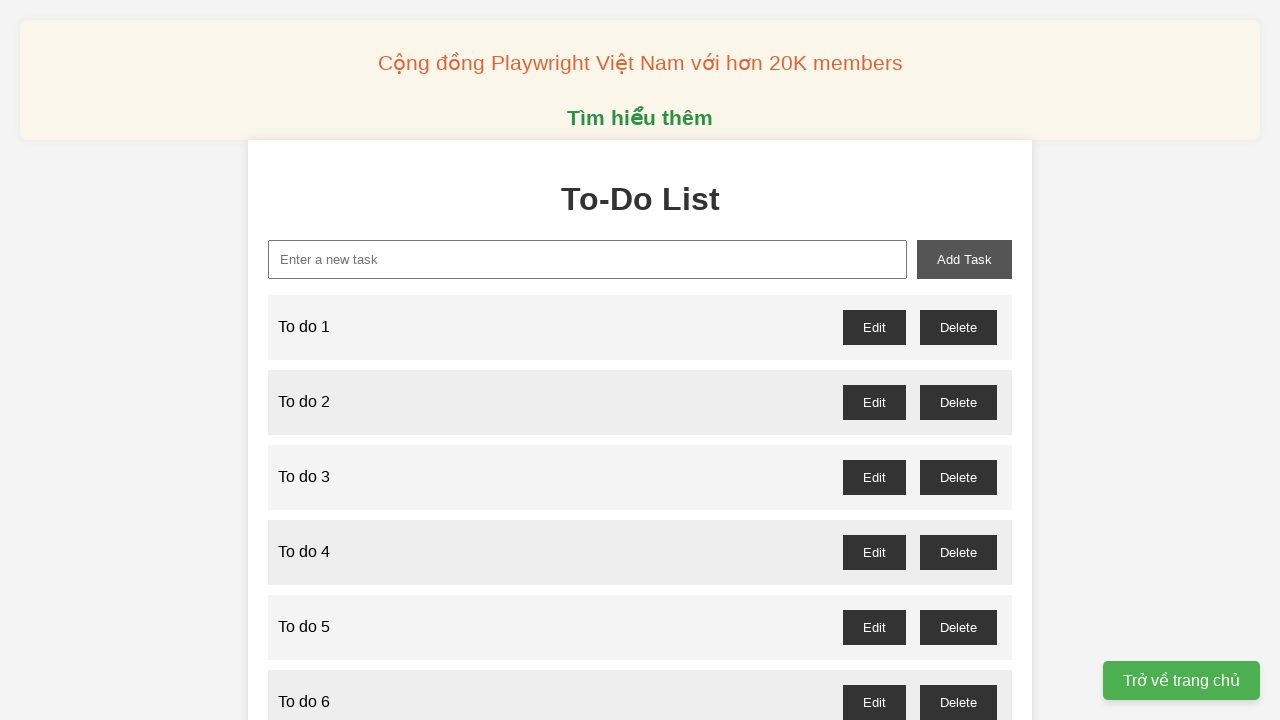

Filled new task input with 'To do 15' on xpath=//input[@id="new-task"]
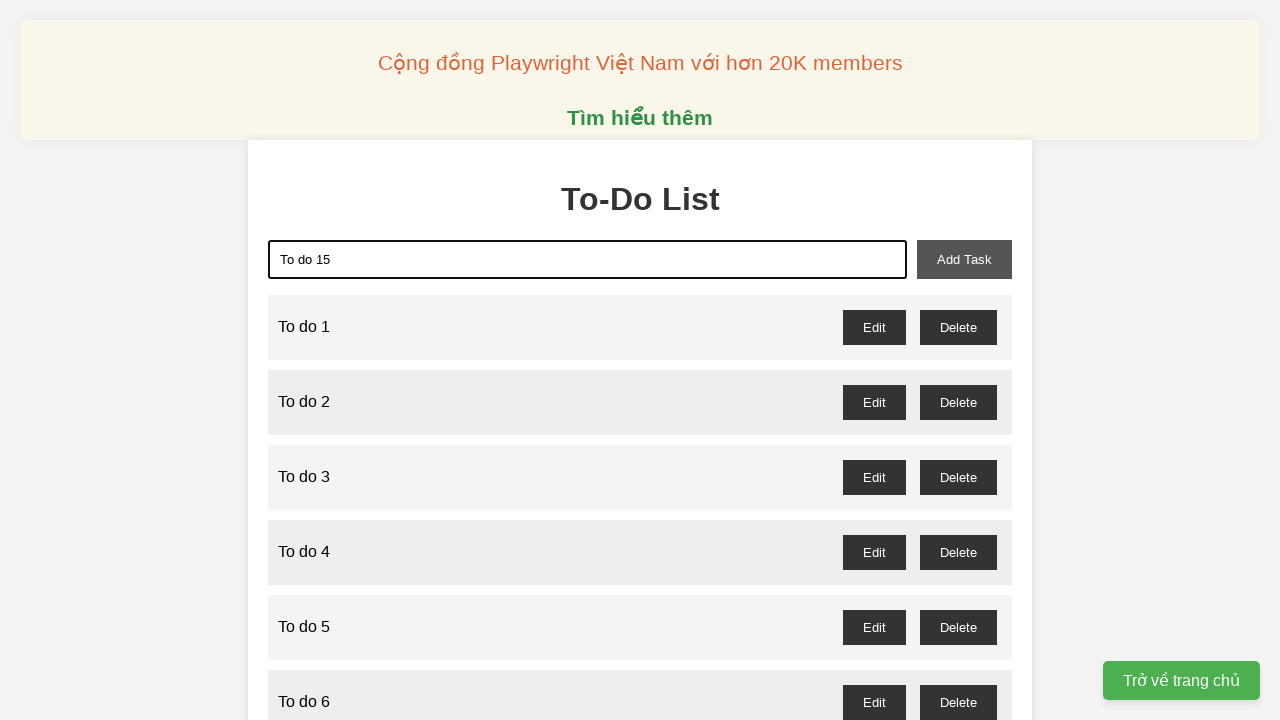

Clicked add task button for task 15 at (964, 259) on xpath=//button[@id="add-task"]
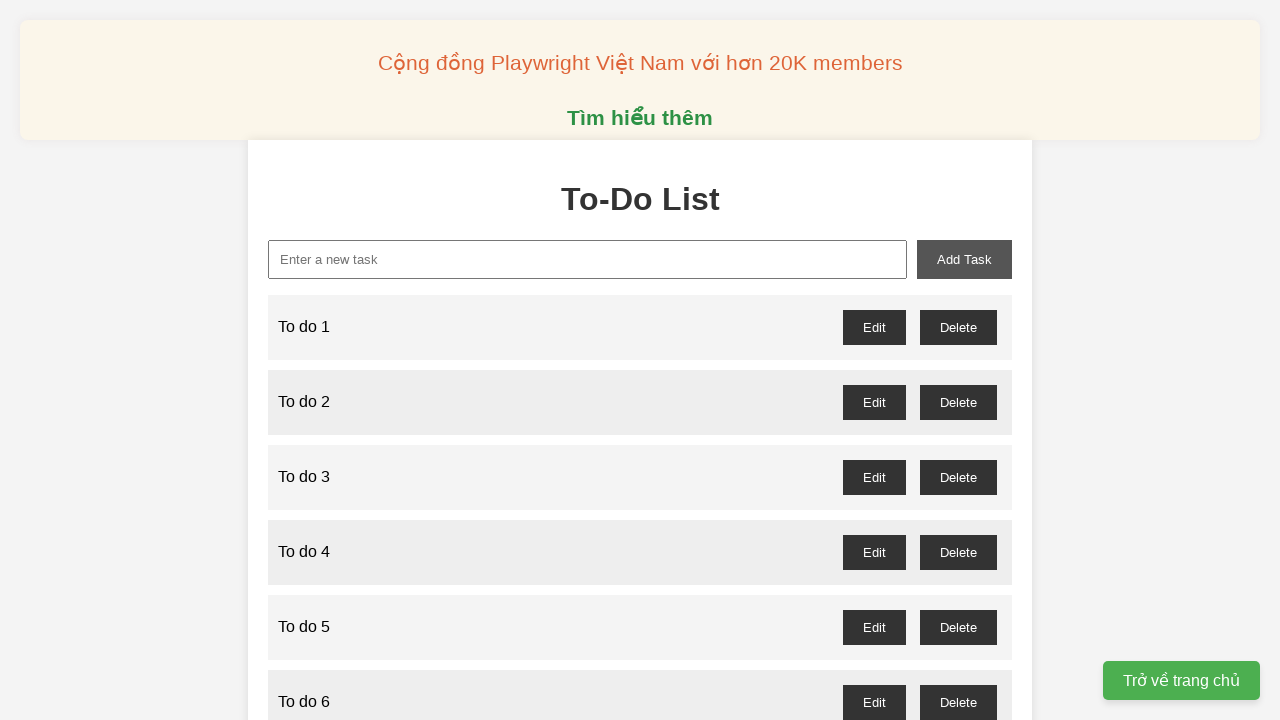

Filled new task input with 'To do 16' on xpath=//input[@id="new-task"]
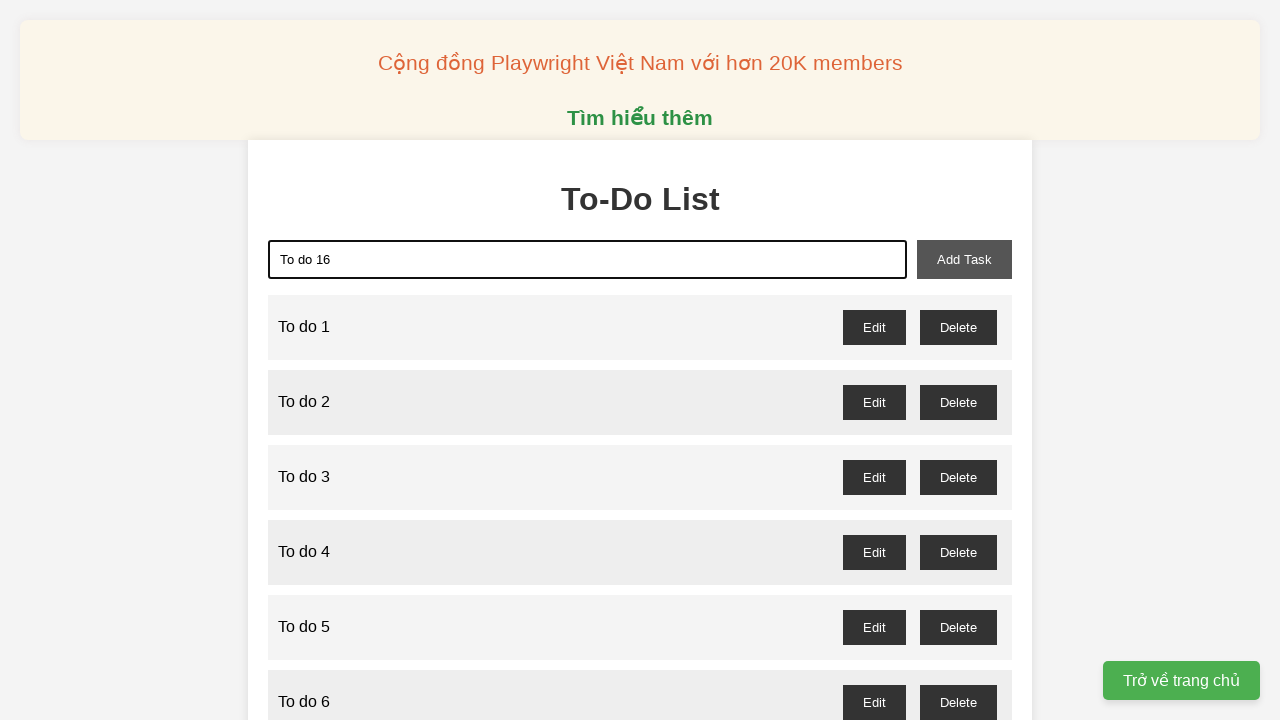

Clicked add task button for task 16 at (964, 259) on xpath=//button[@id="add-task"]
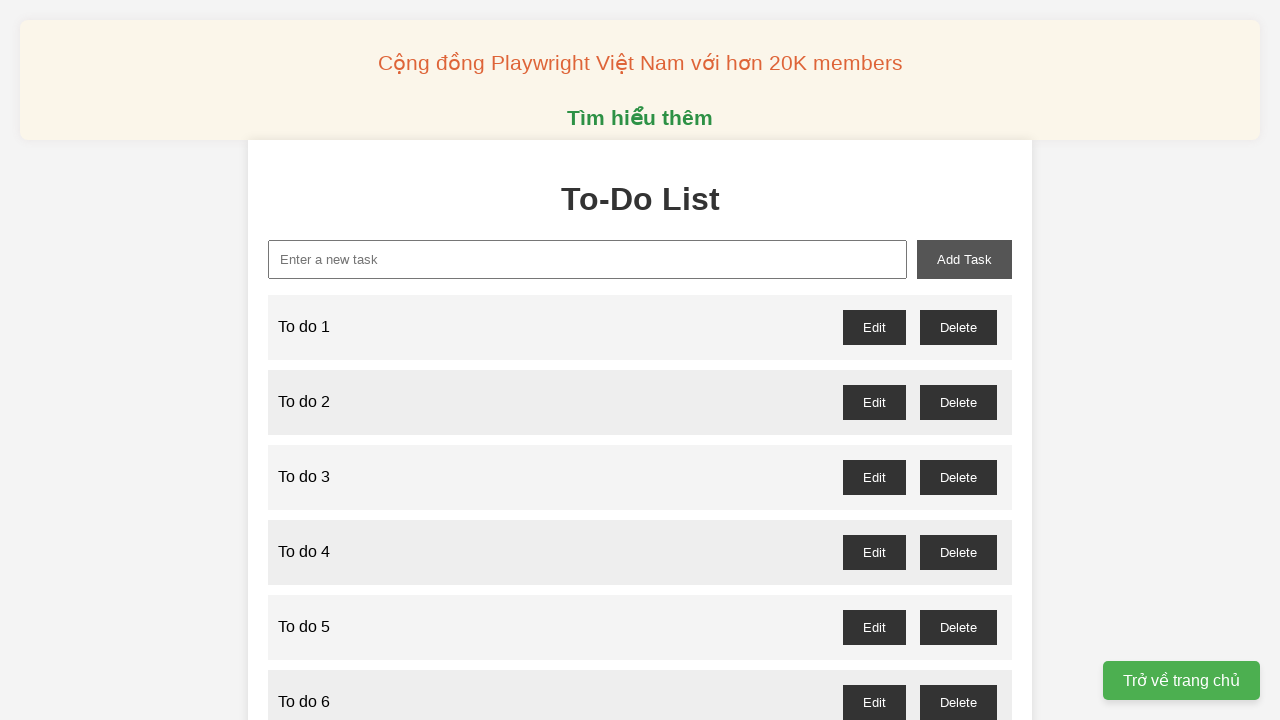

Filled new task input with 'To do 17' on xpath=//input[@id="new-task"]
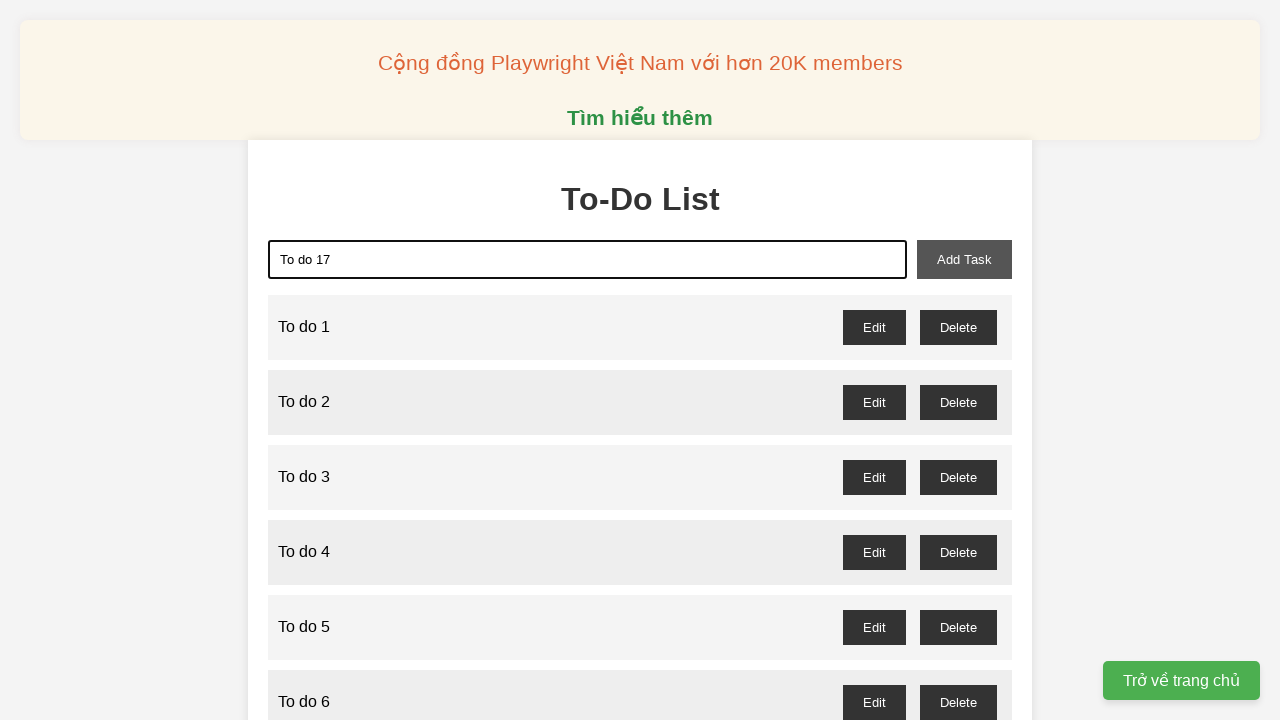

Clicked add task button for task 17 at (964, 259) on xpath=//button[@id="add-task"]
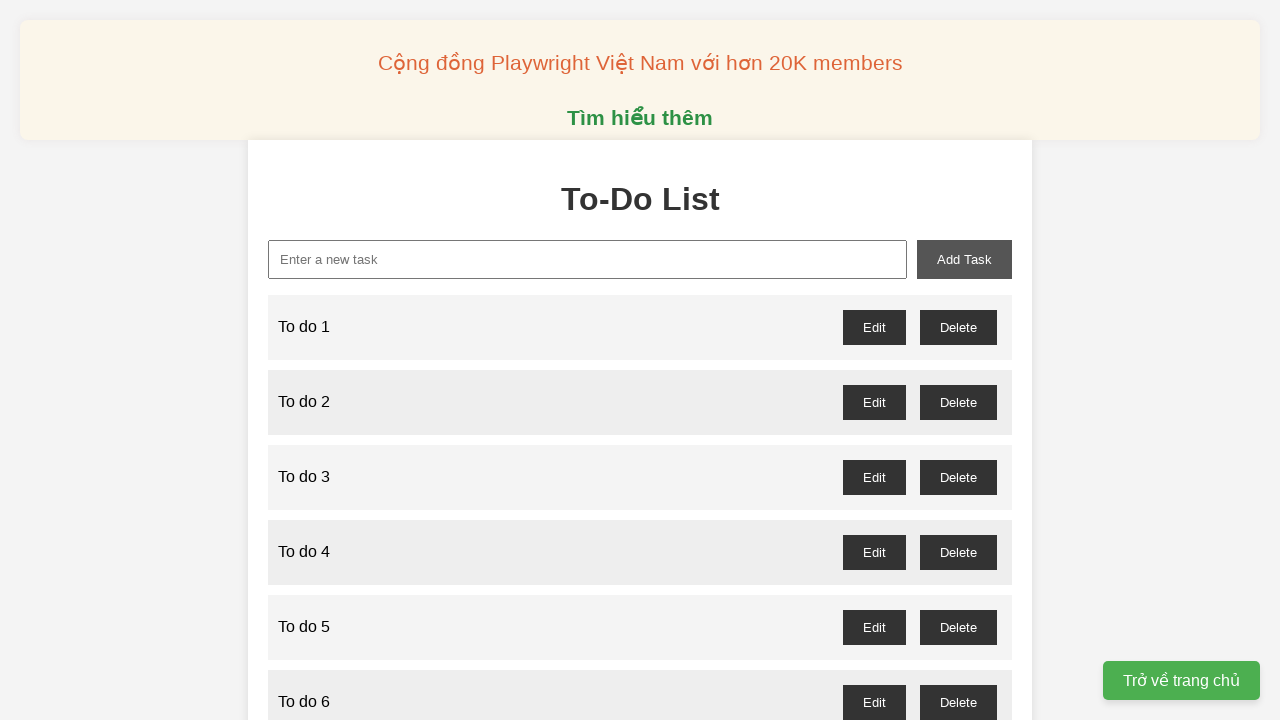

Filled new task input with 'To do 18' on xpath=//input[@id="new-task"]
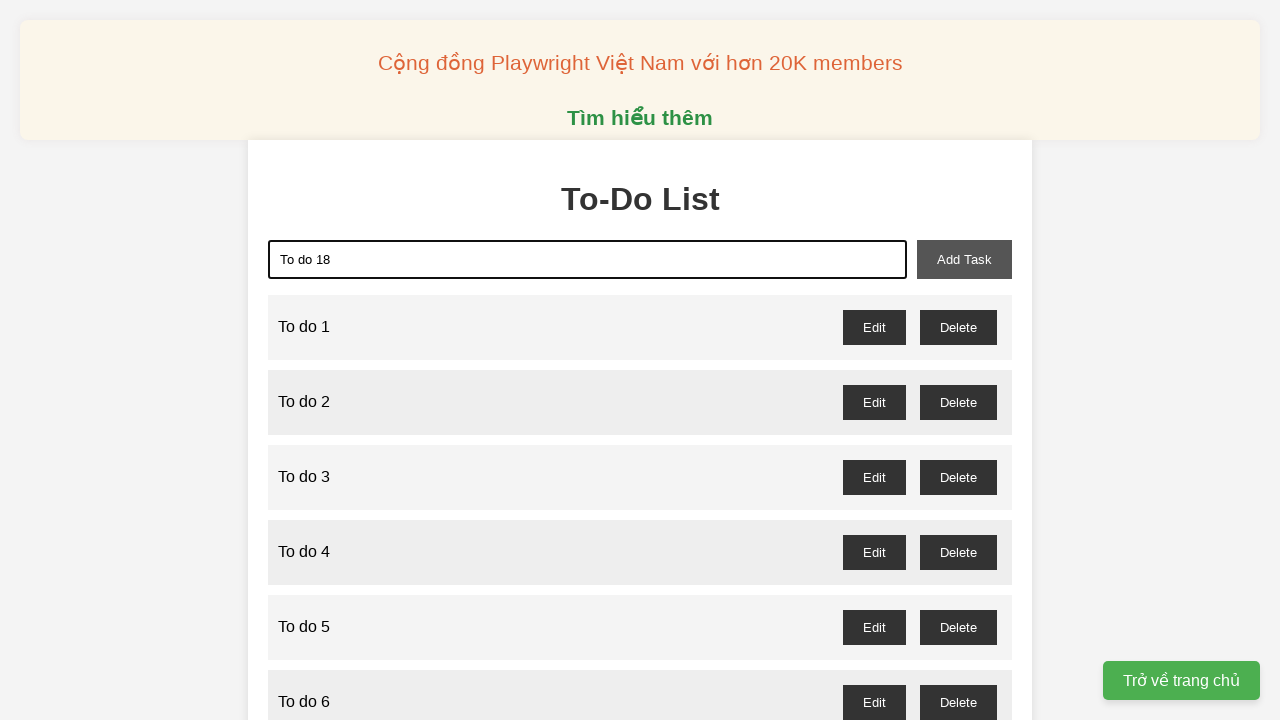

Clicked add task button for task 18 at (964, 259) on xpath=//button[@id="add-task"]
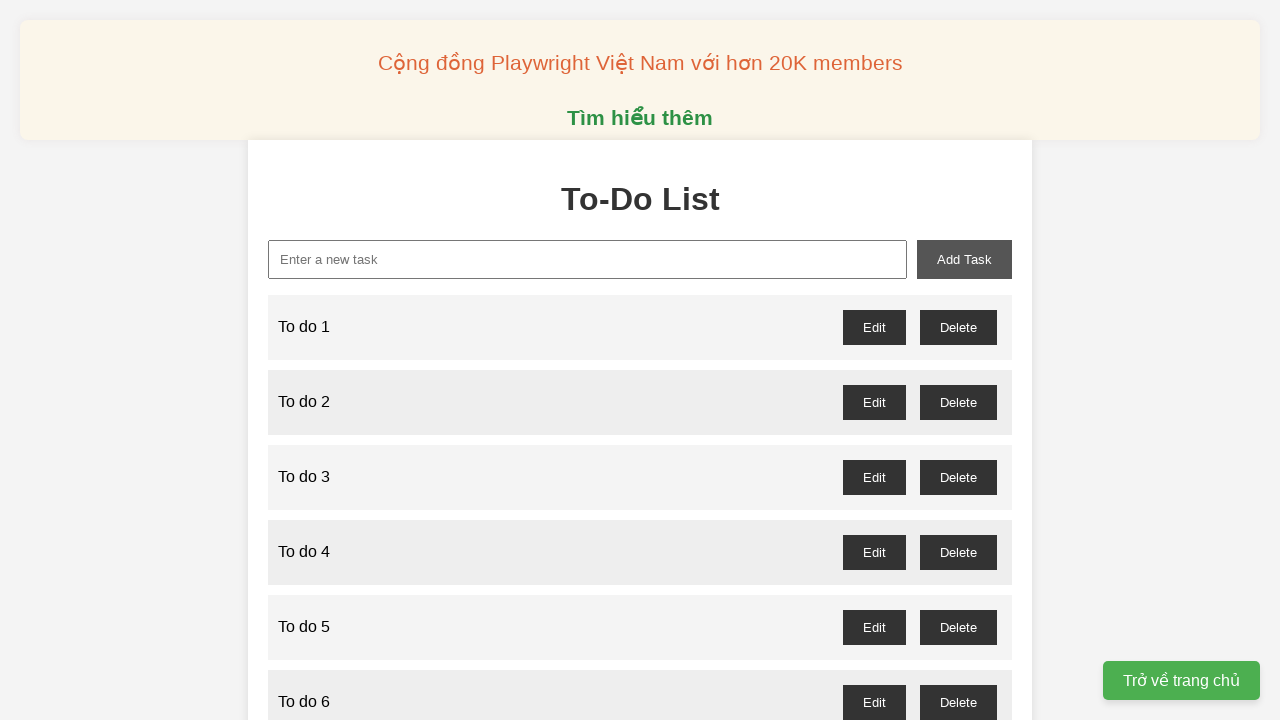

Filled new task input with 'To do 19' on xpath=//input[@id="new-task"]
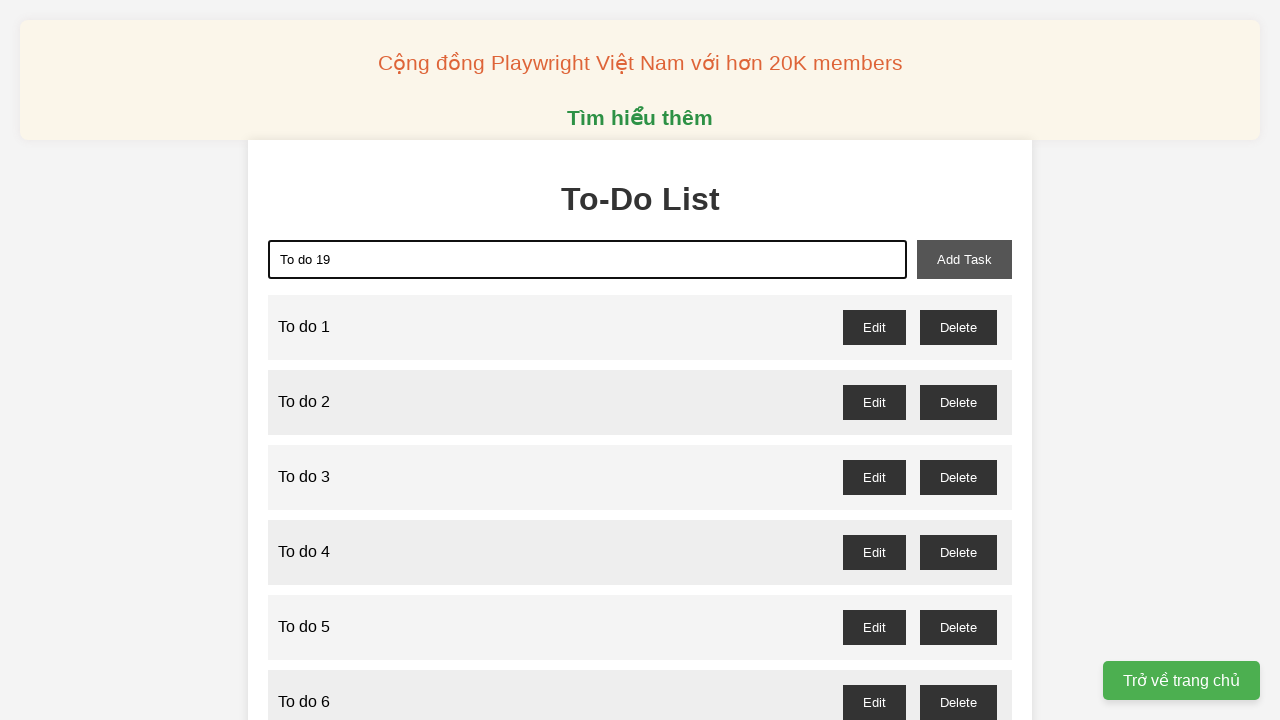

Clicked add task button for task 19 at (964, 259) on xpath=//button[@id="add-task"]
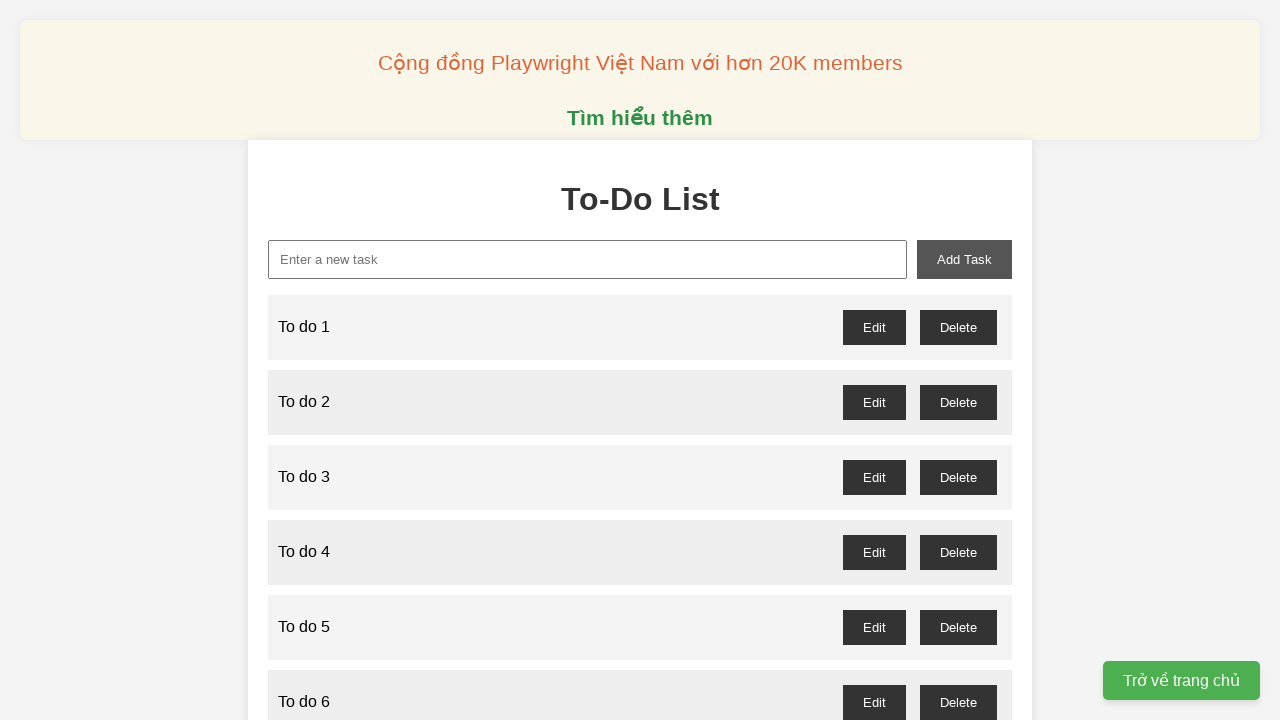

Filled new task input with 'To do 20' on xpath=//input[@id="new-task"]
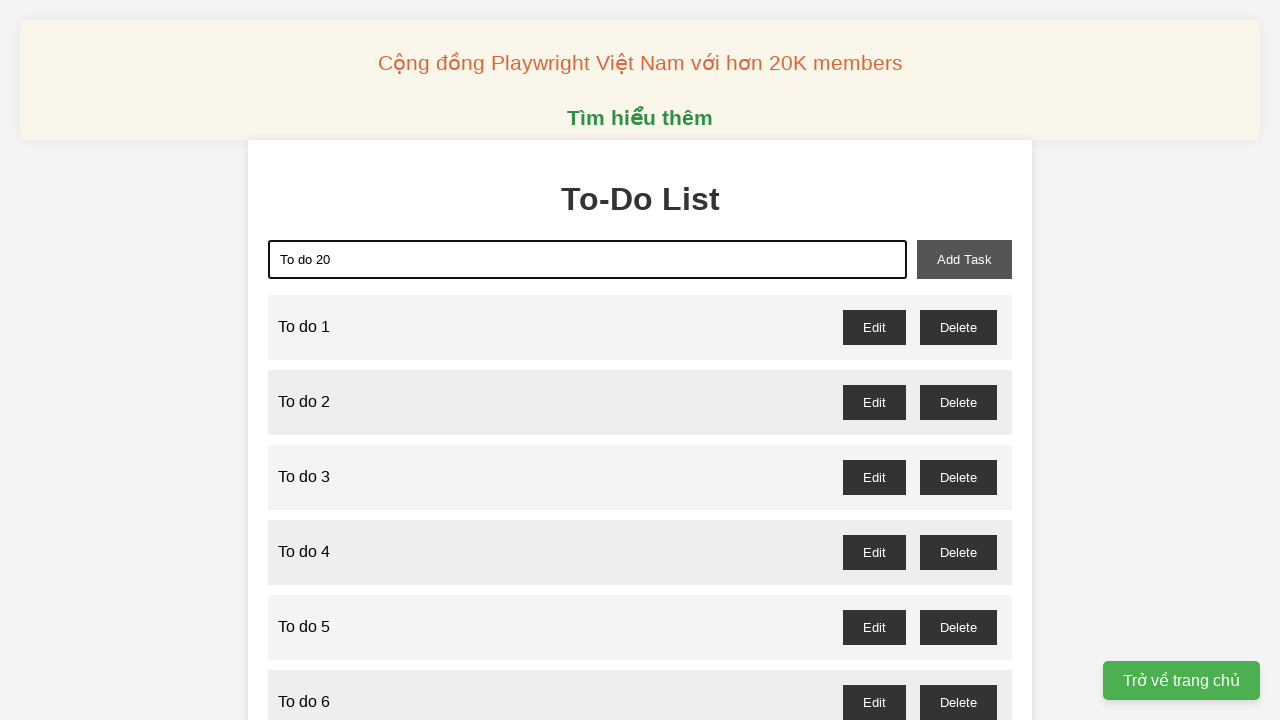

Clicked add task button for task 20 at (964, 259) on xpath=//button[@id="add-task"]
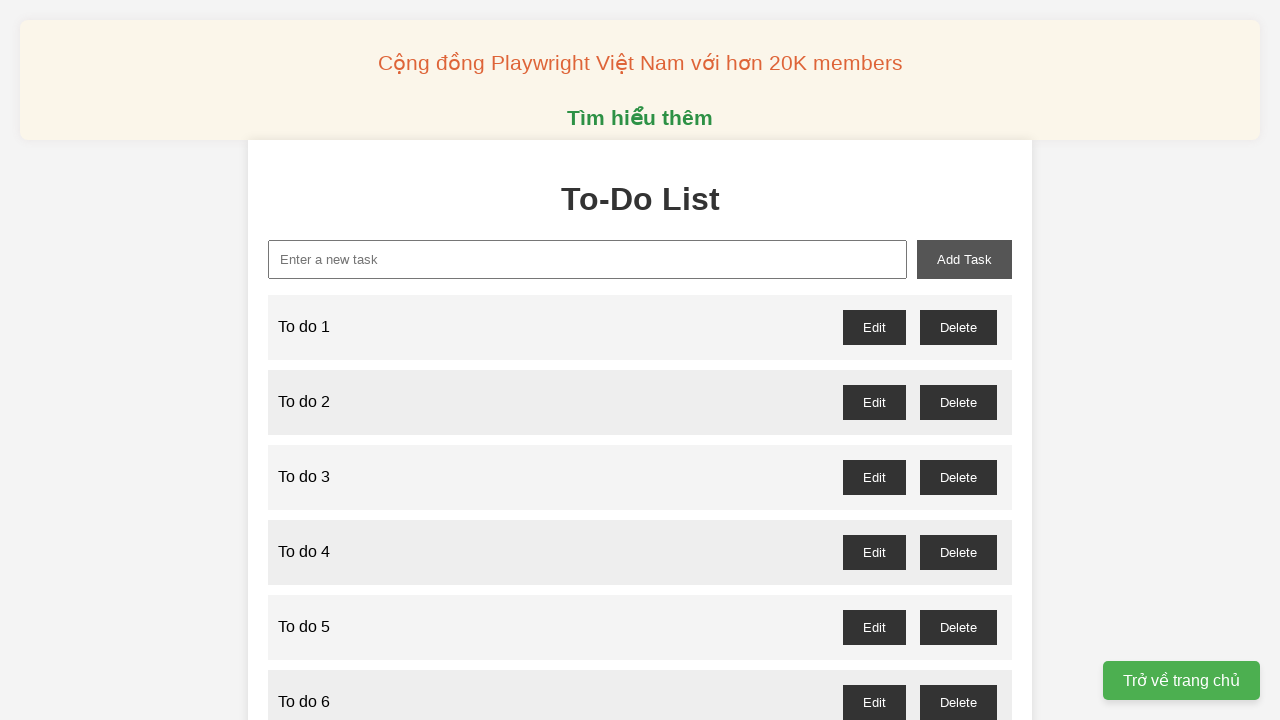

Filled new task input with 'To do 21' on xpath=//input[@id="new-task"]
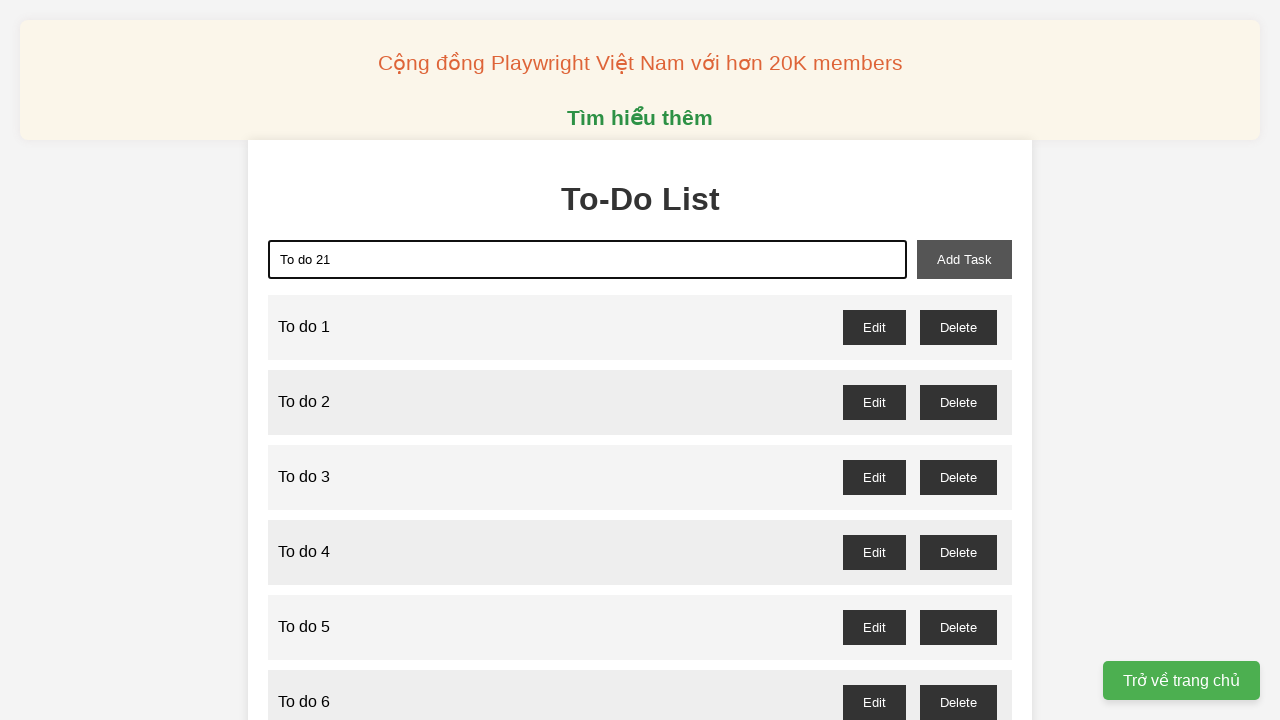

Clicked add task button for task 21 at (964, 259) on xpath=//button[@id="add-task"]
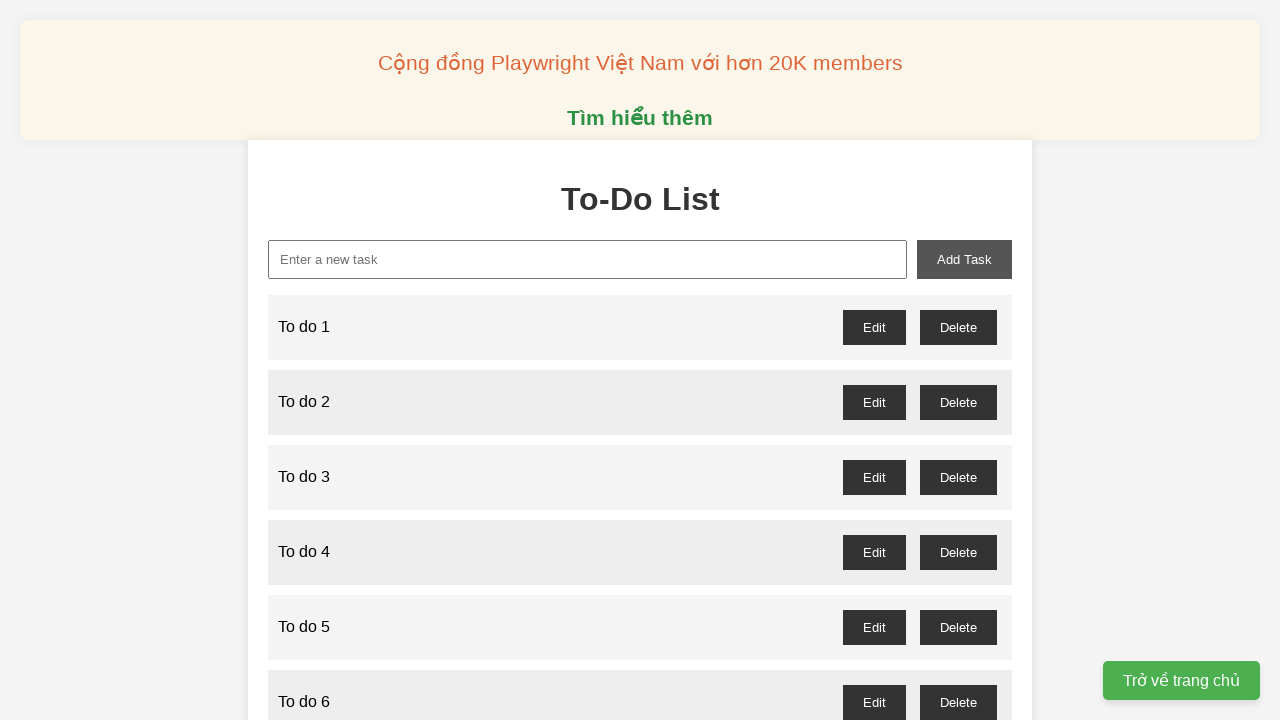

Filled new task input with 'To do 22' on xpath=//input[@id="new-task"]
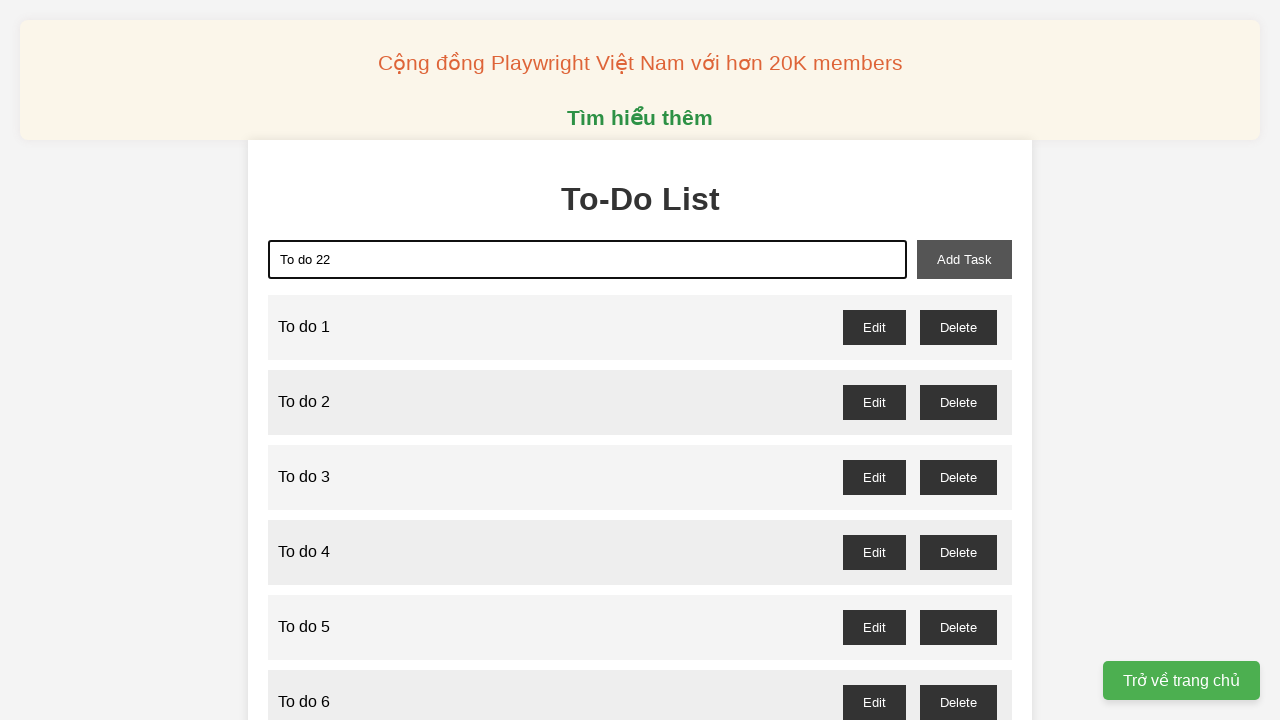

Clicked add task button for task 22 at (964, 259) on xpath=//button[@id="add-task"]
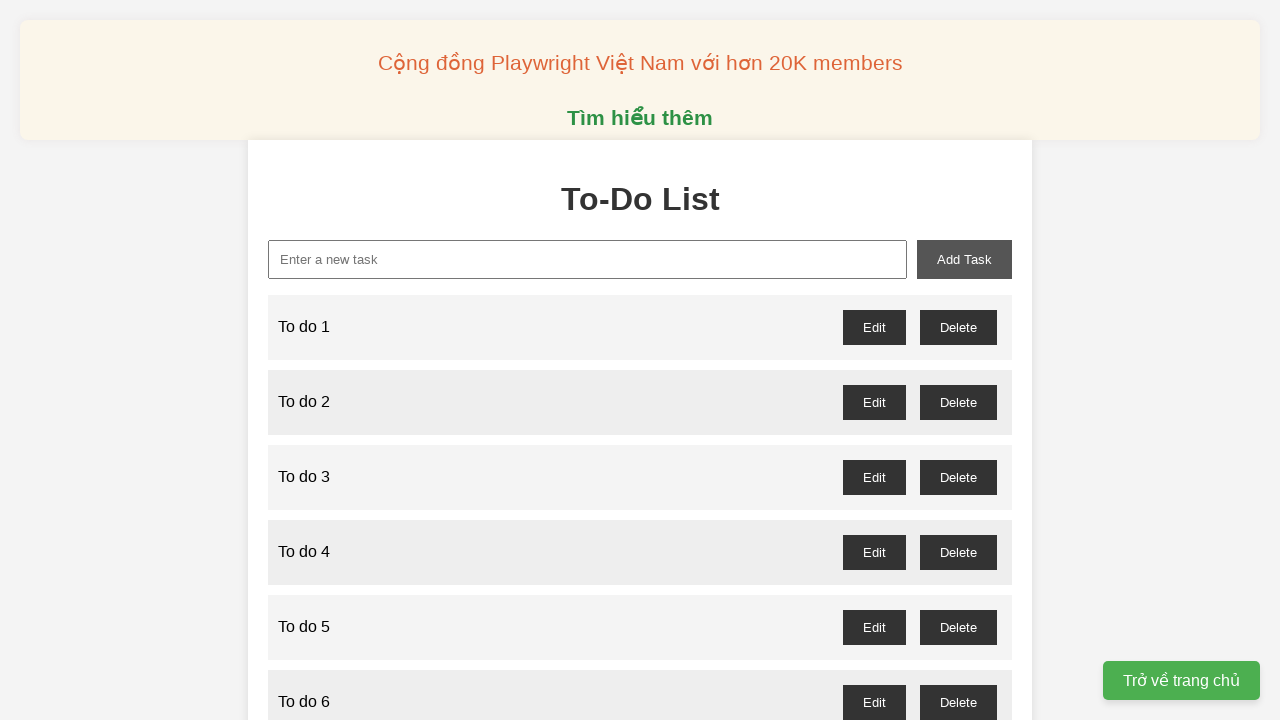

Filled new task input with 'To do 23' on xpath=//input[@id="new-task"]
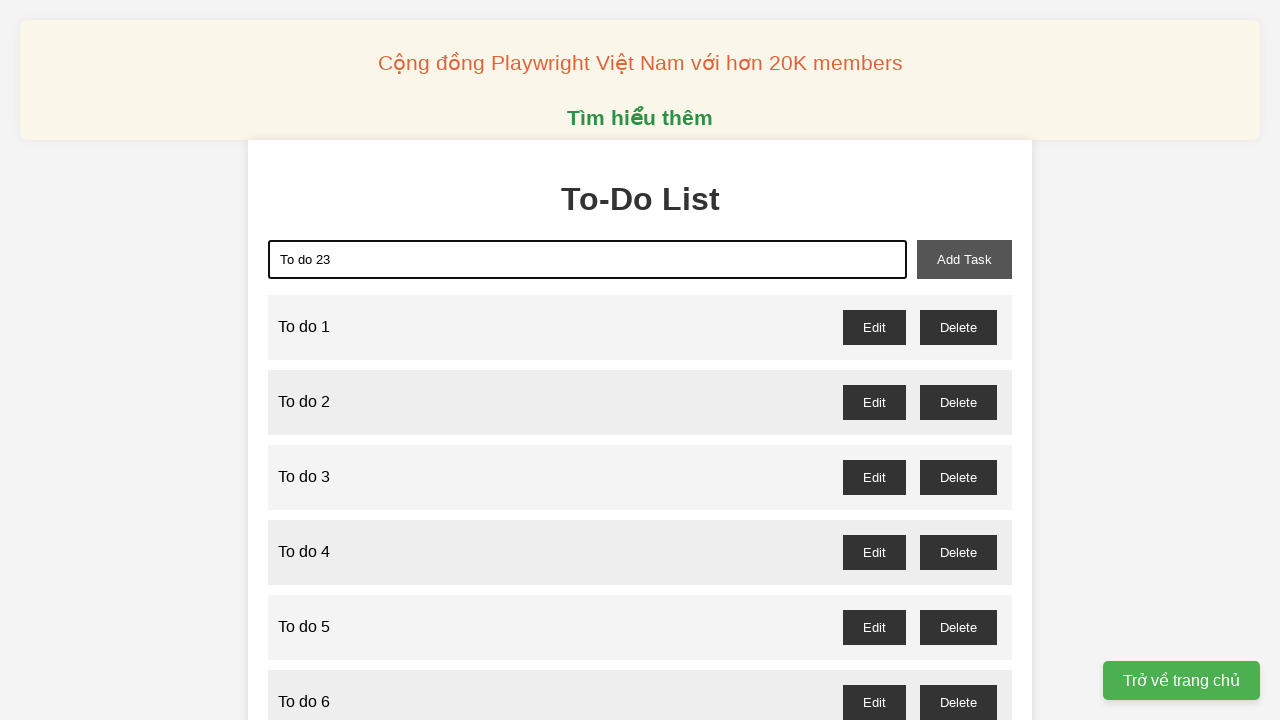

Clicked add task button for task 23 at (964, 259) on xpath=//button[@id="add-task"]
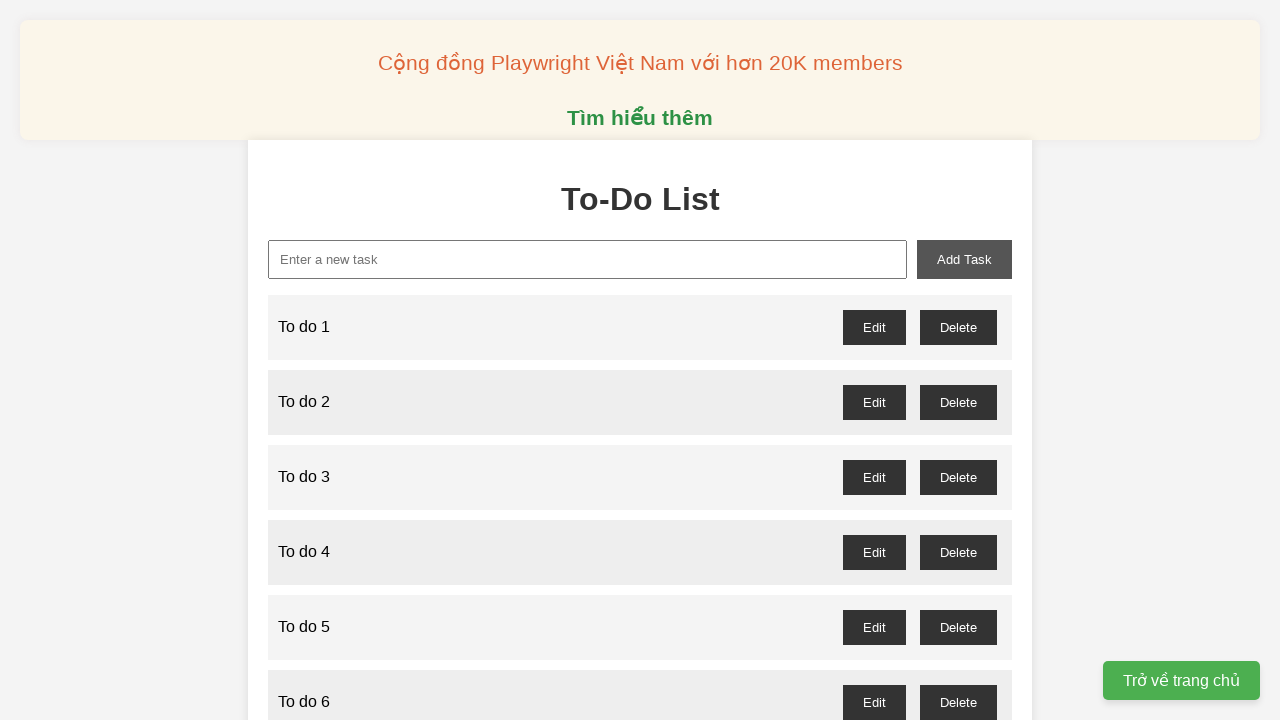

Filled new task input with 'To do 24' on xpath=//input[@id="new-task"]
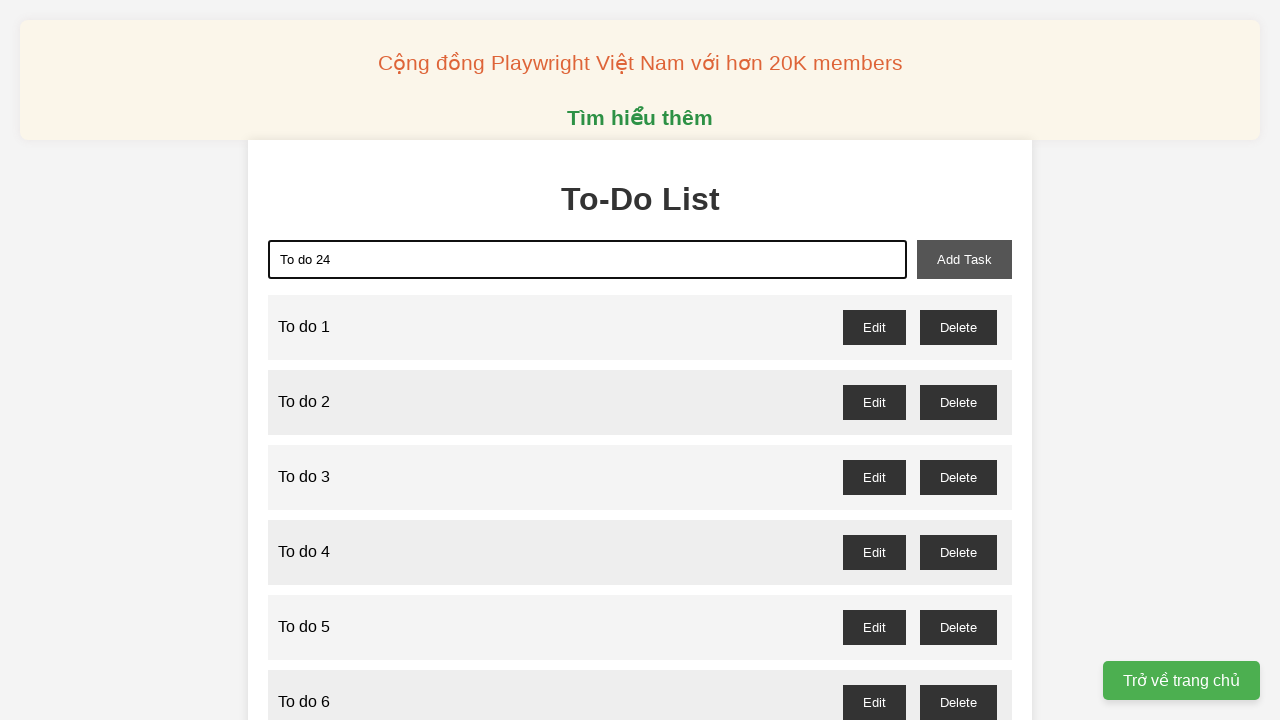

Clicked add task button for task 24 at (964, 259) on xpath=//button[@id="add-task"]
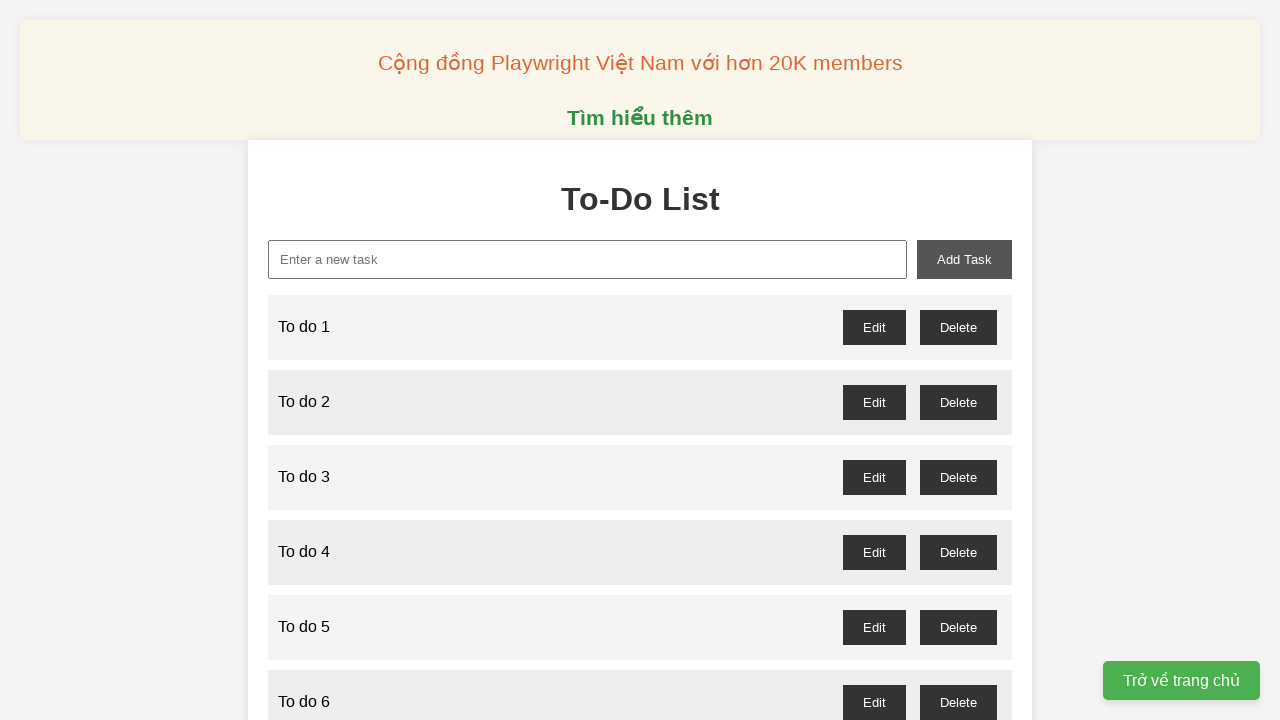

Filled new task input with 'To do 25' on xpath=//input[@id="new-task"]
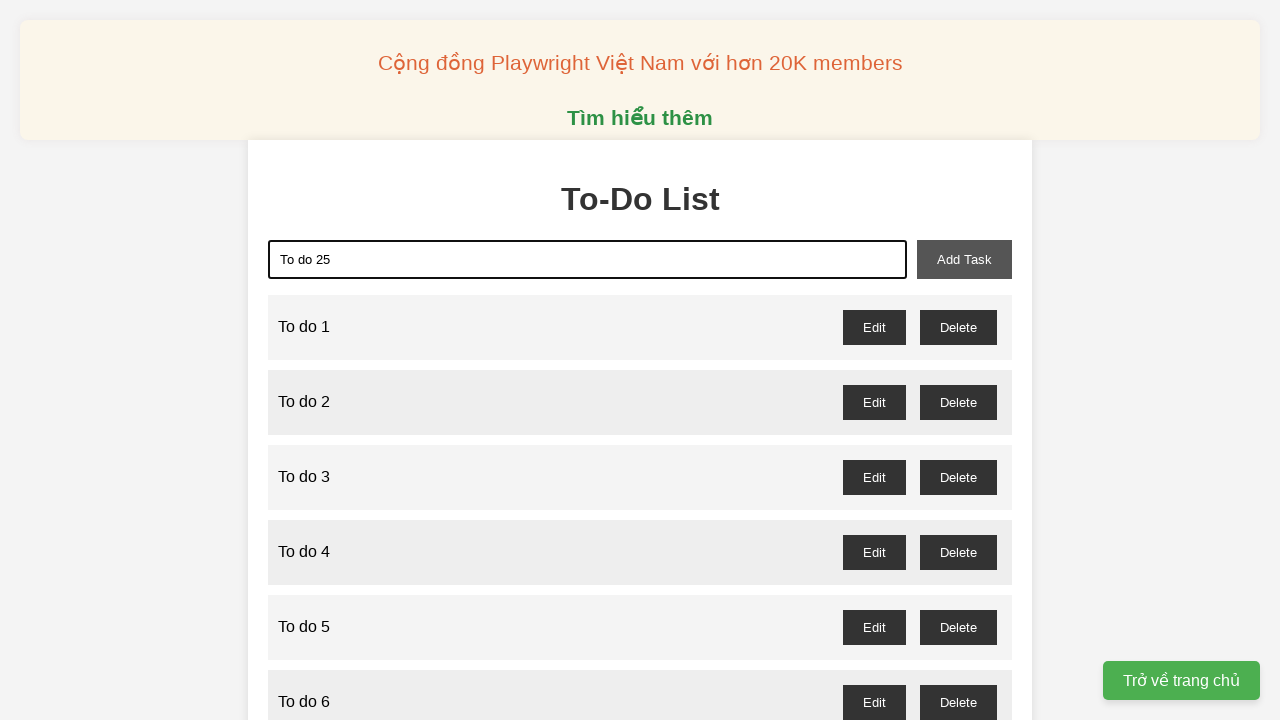

Clicked add task button for task 25 at (964, 259) on xpath=//button[@id="add-task"]
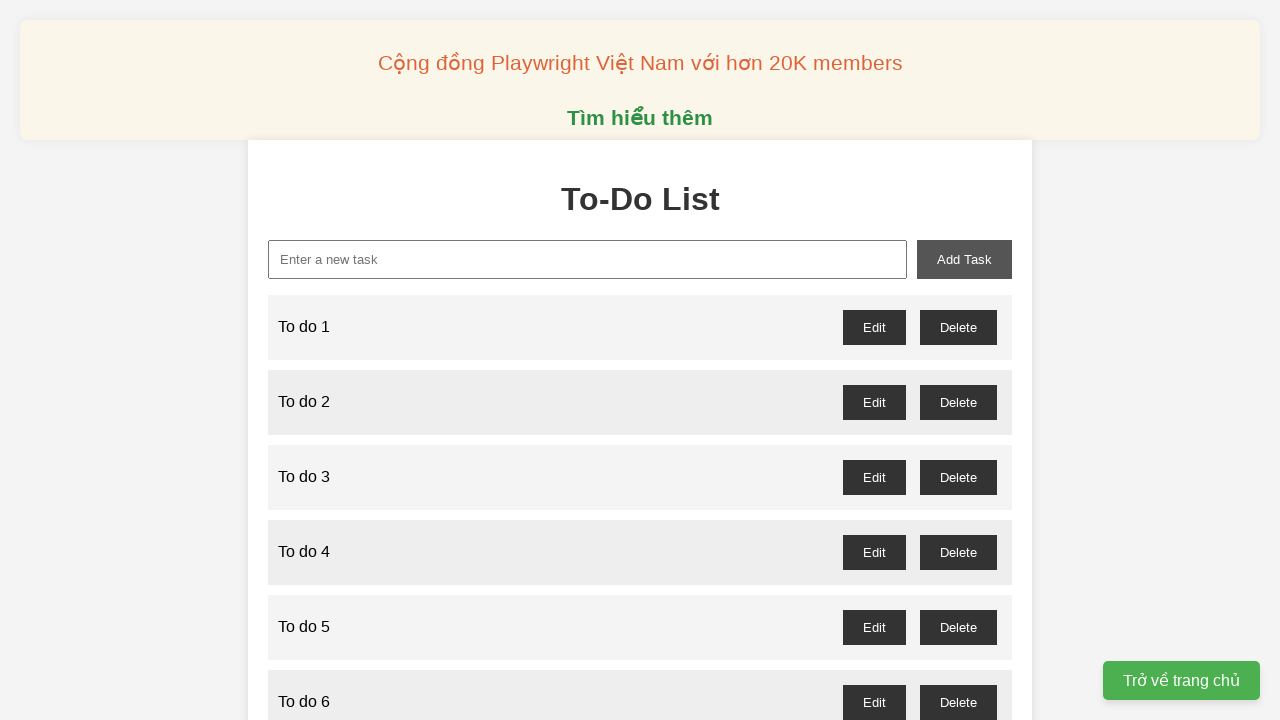

Filled new task input with 'To do 26' on xpath=//input[@id="new-task"]
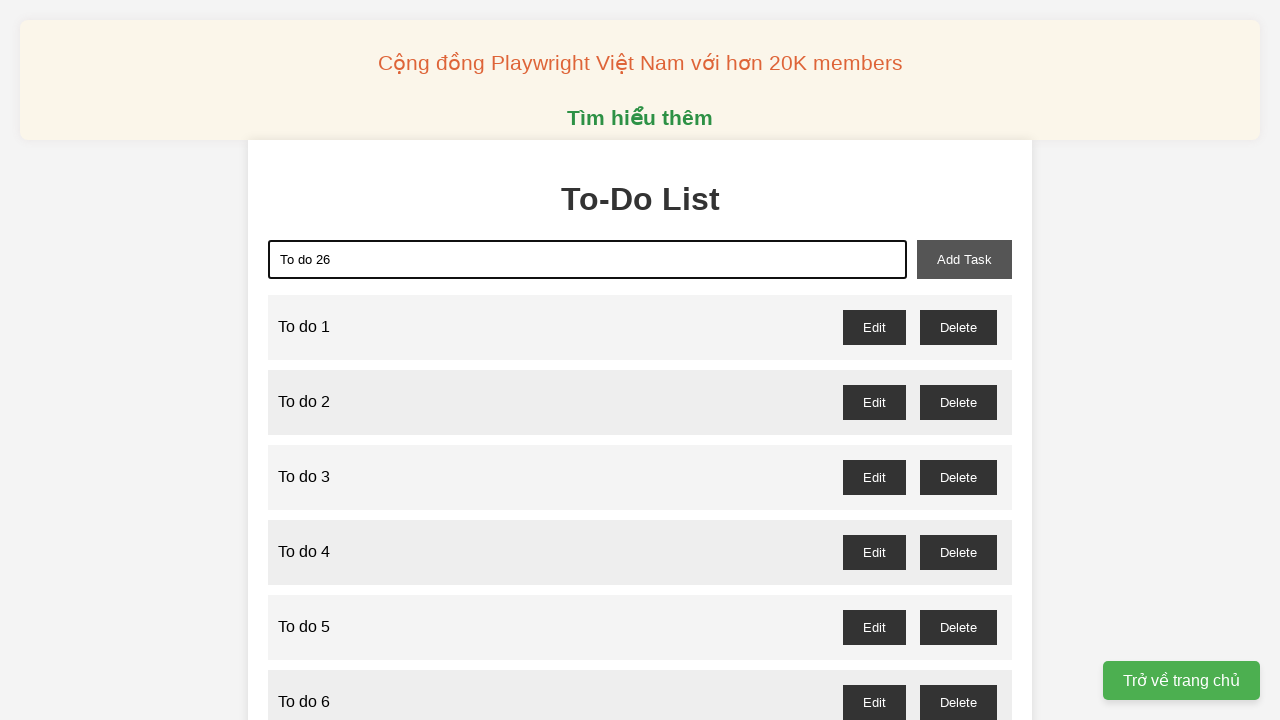

Clicked add task button for task 26 at (964, 259) on xpath=//button[@id="add-task"]
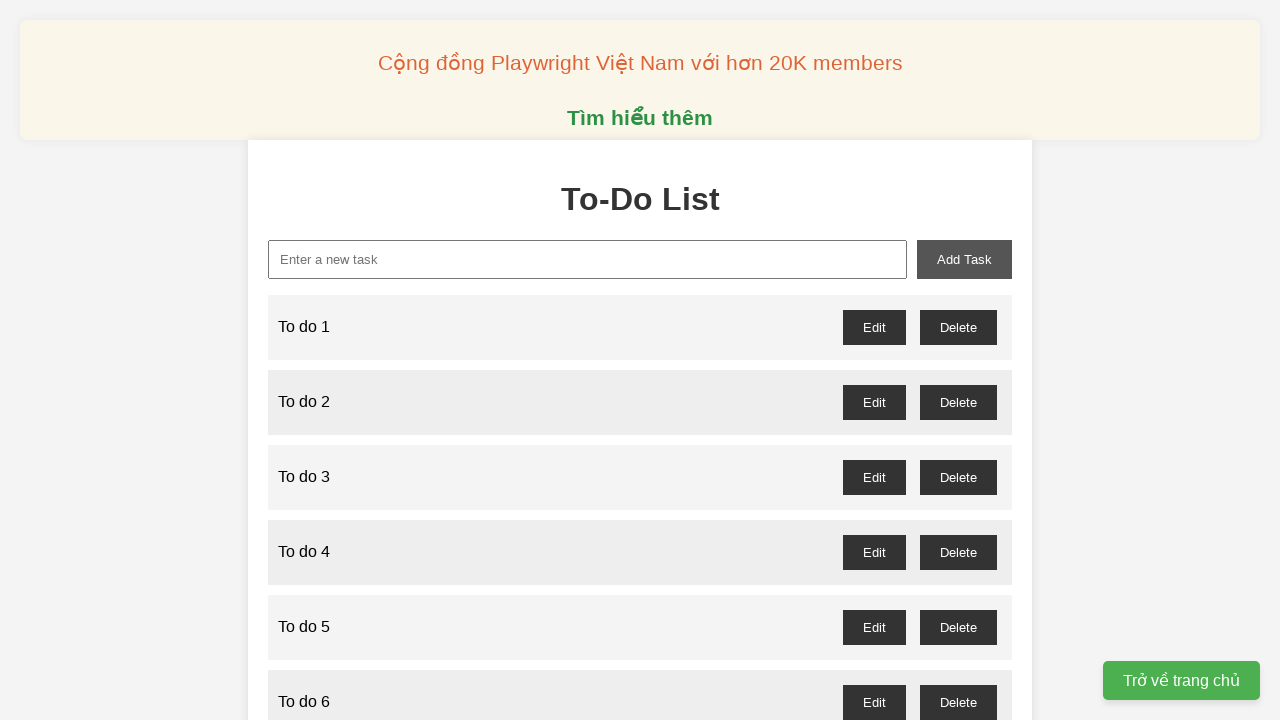

Filled new task input with 'To do 27' on xpath=//input[@id="new-task"]
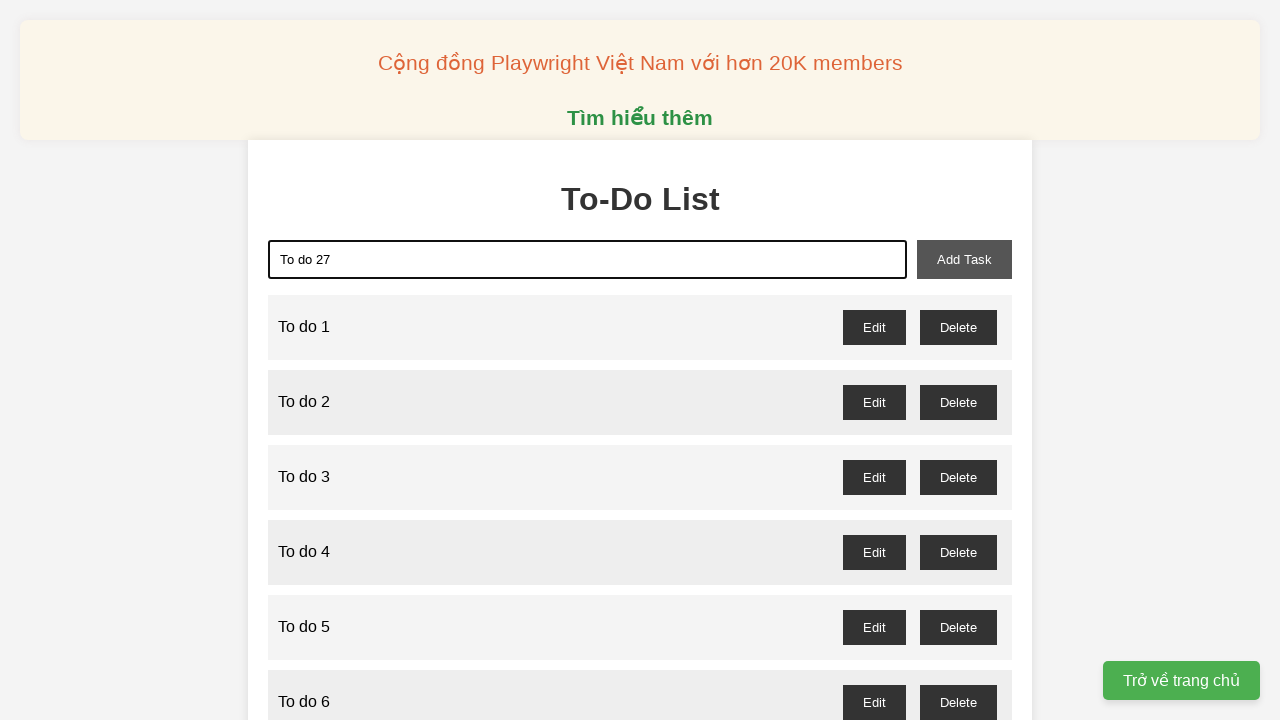

Clicked add task button for task 27 at (964, 259) on xpath=//button[@id="add-task"]
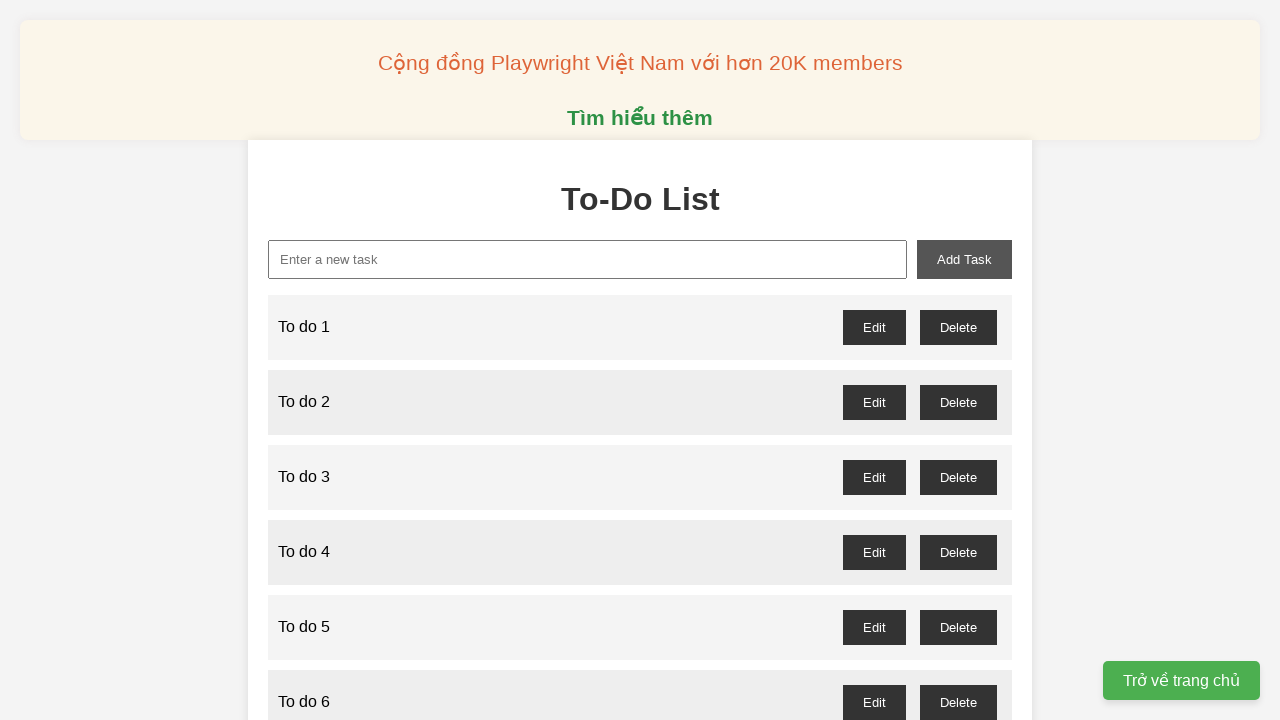

Filled new task input with 'To do 28' on xpath=//input[@id="new-task"]
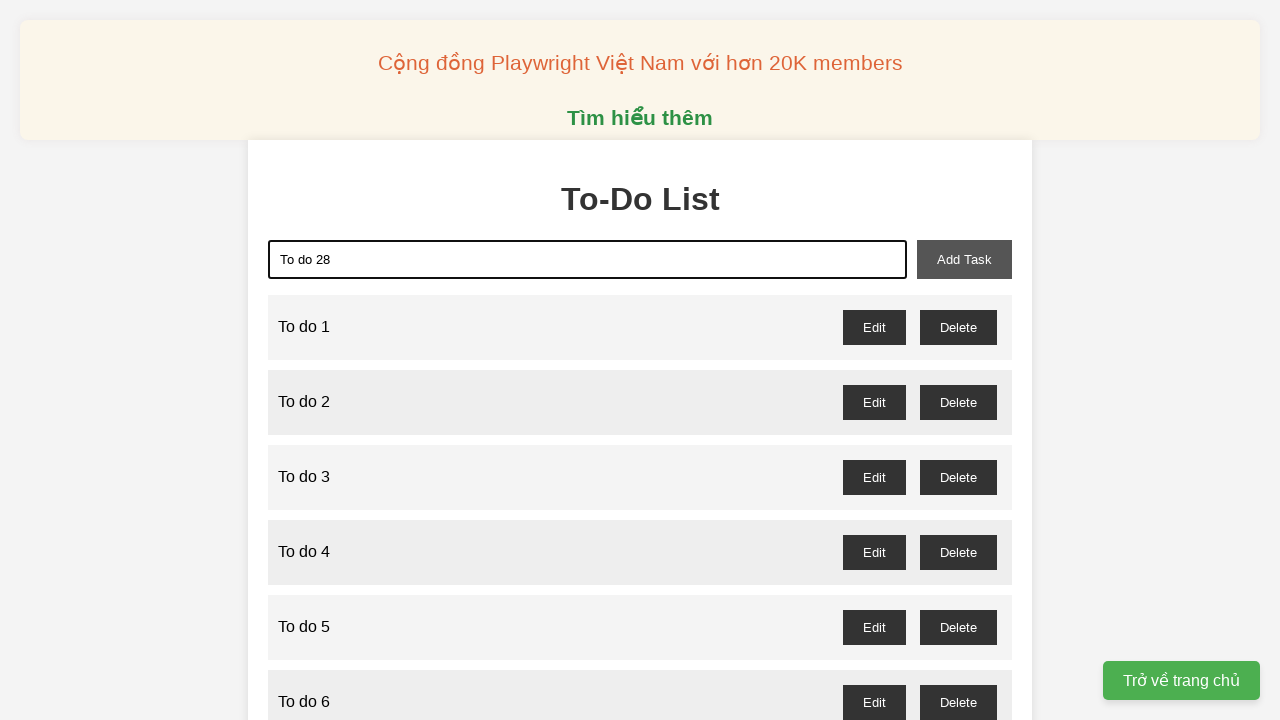

Clicked add task button for task 28 at (964, 259) on xpath=//button[@id="add-task"]
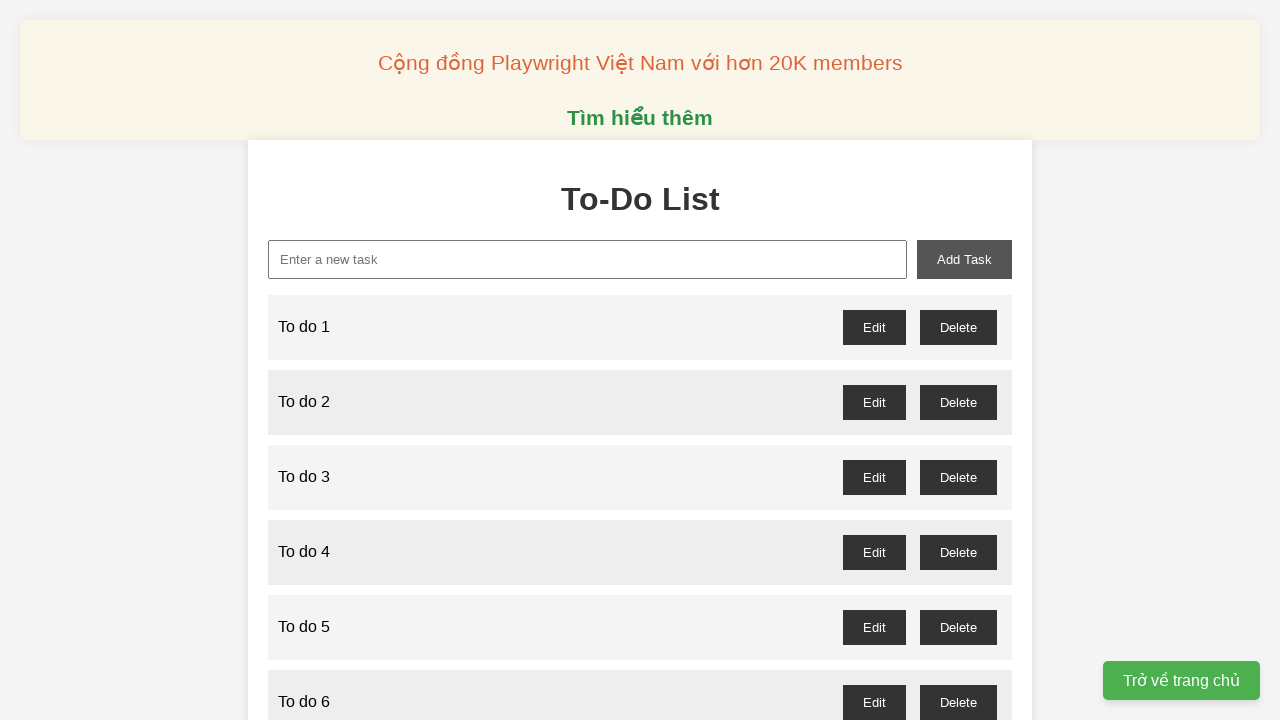

Filled new task input with 'To do 29' on xpath=//input[@id="new-task"]
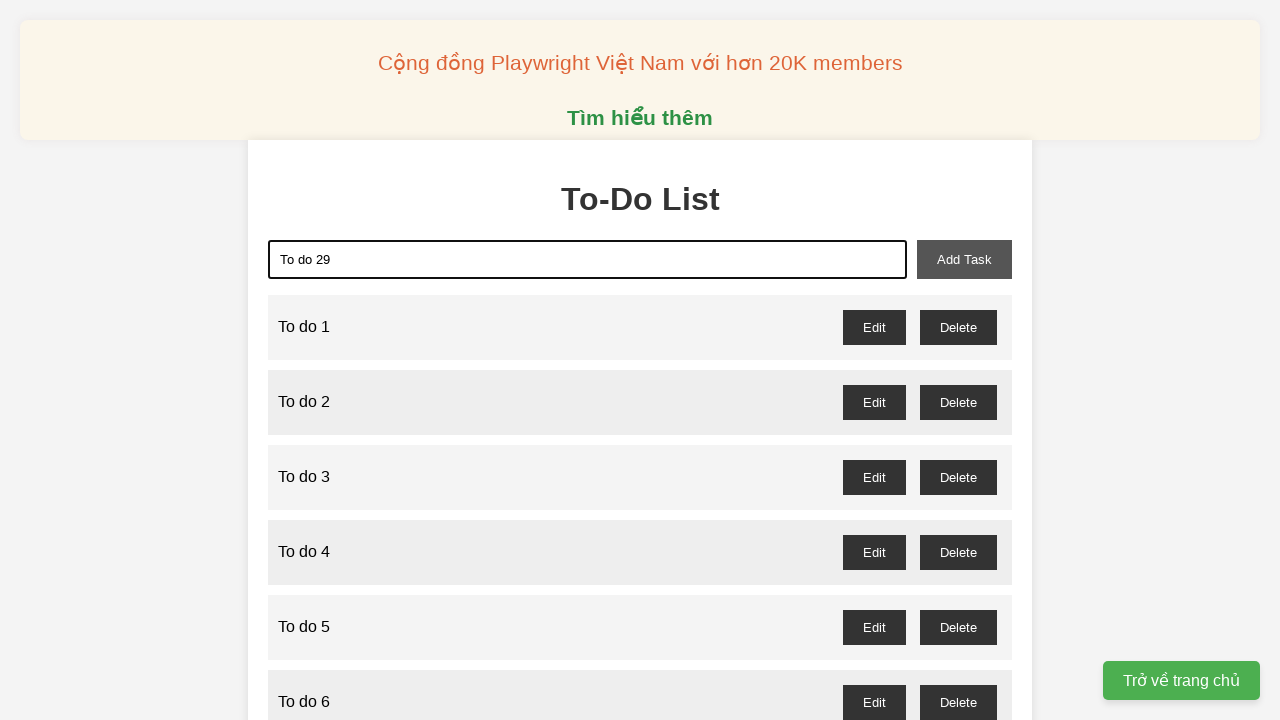

Clicked add task button for task 29 at (964, 259) on xpath=//button[@id="add-task"]
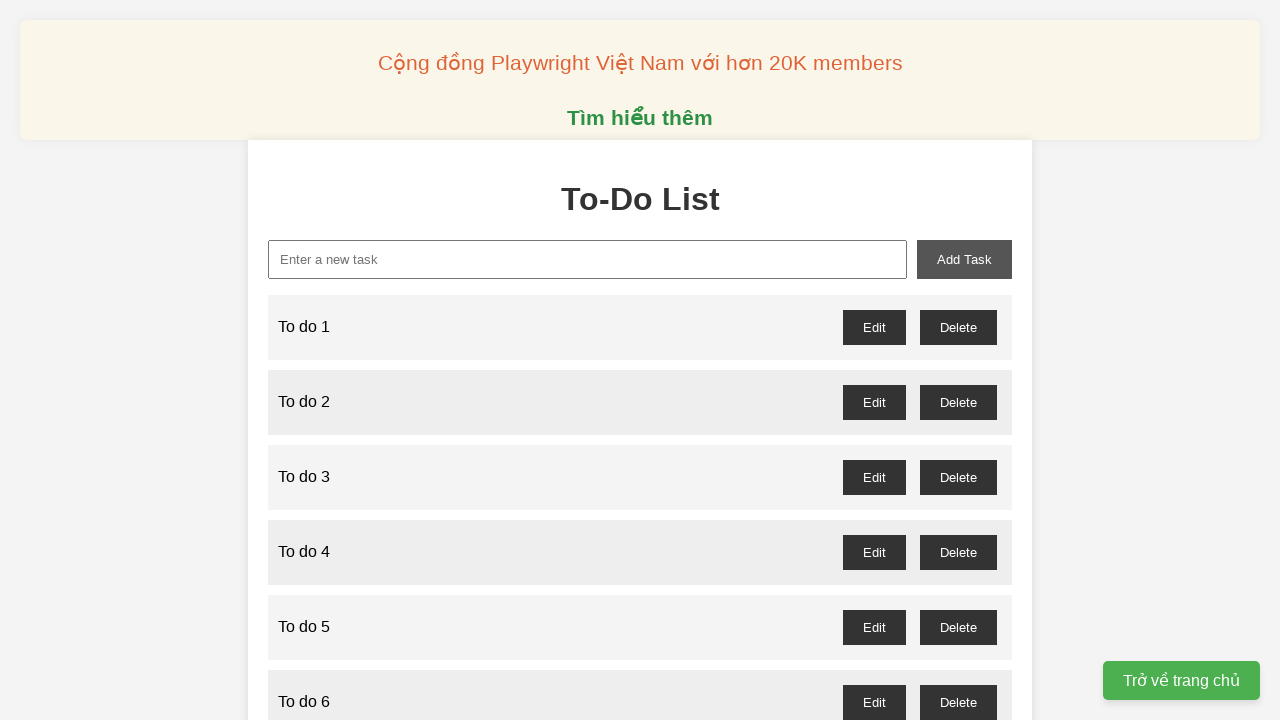

Filled new task input with 'To do 30' on xpath=//input[@id="new-task"]
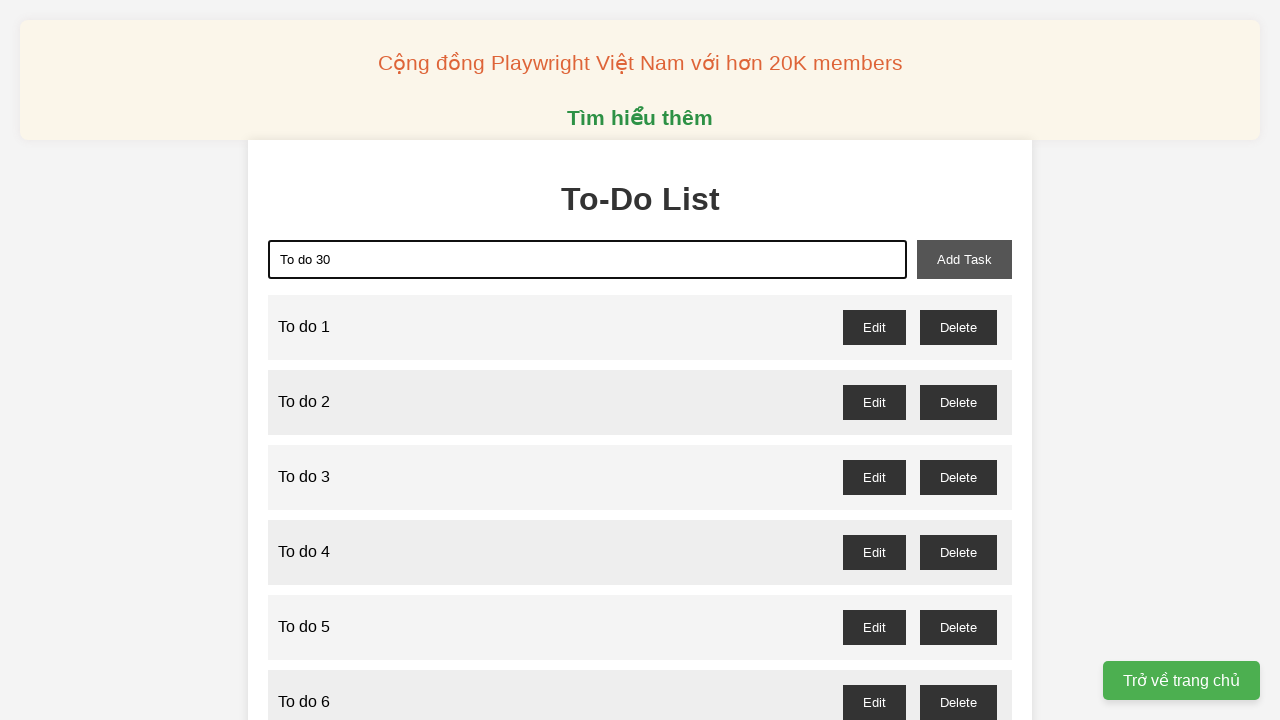

Clicked add task button for task 30 at (964, 259) on xpath=//button[@id="add-task"]
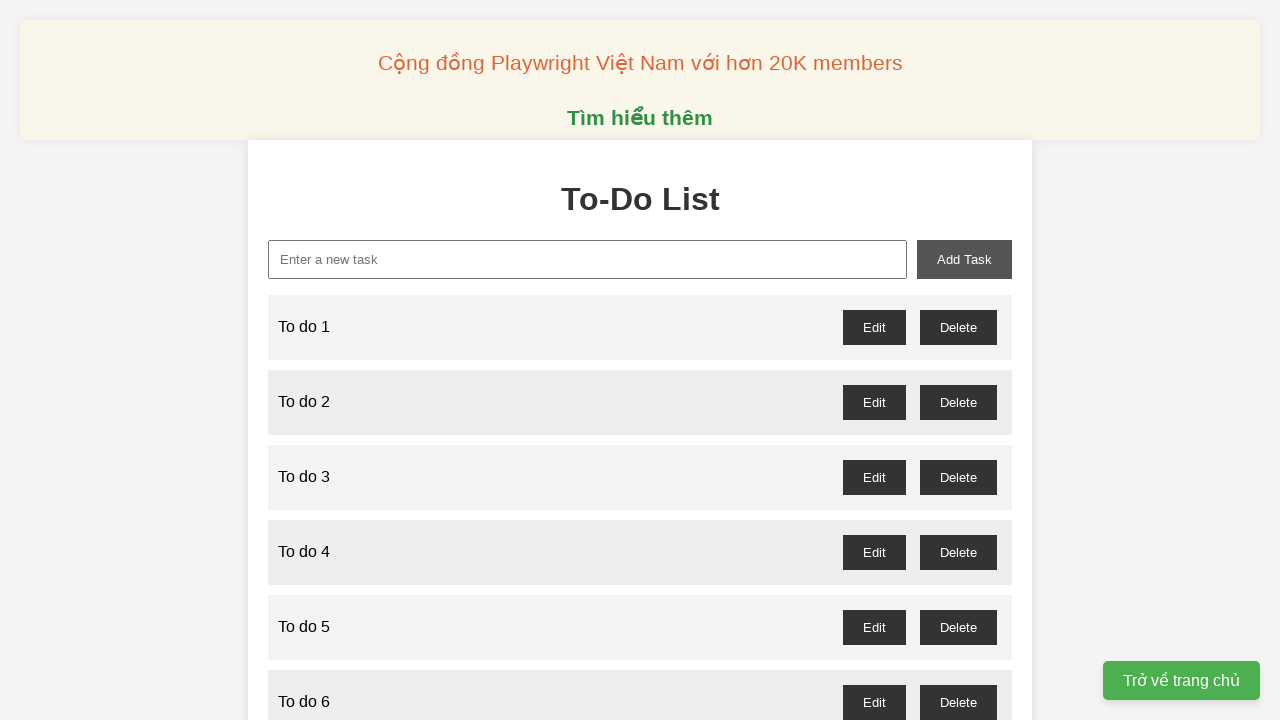

Filled new task input with 'To do 31' on xpath=//input[@id="new-task"]
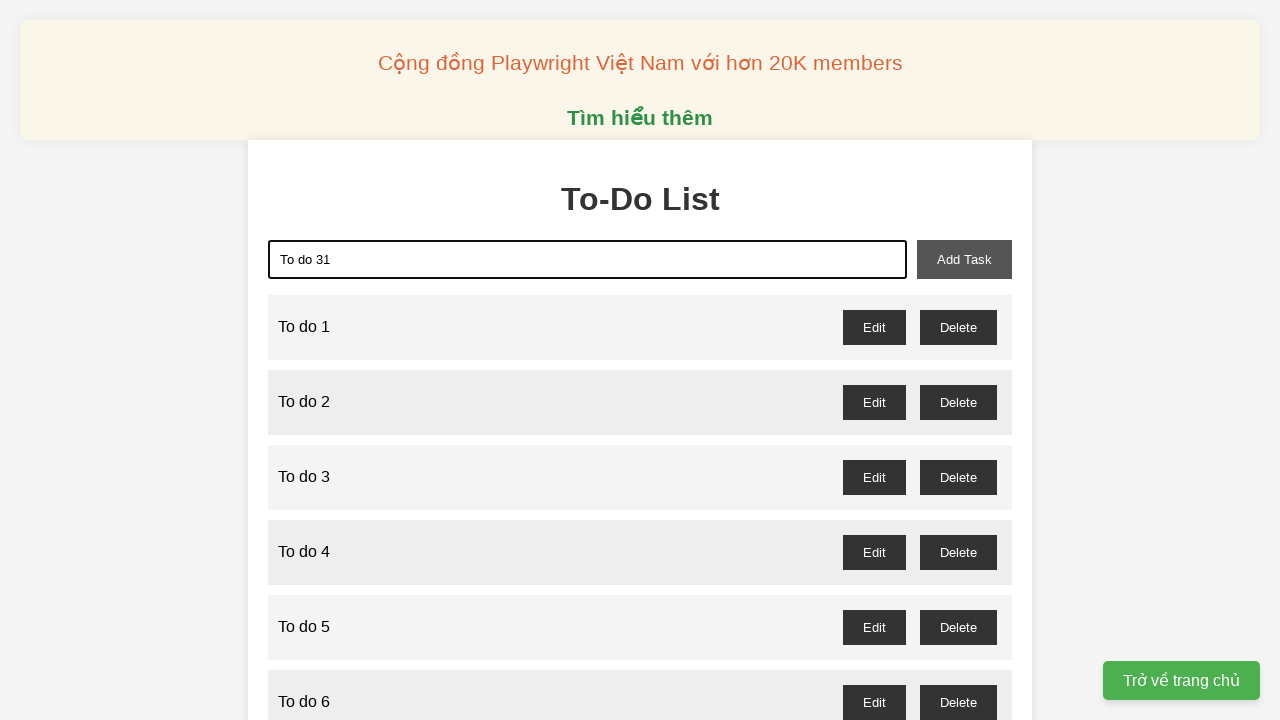

Clicked add task button for task 31 at (964, 259) on xpath=//button[@id="add-task"]
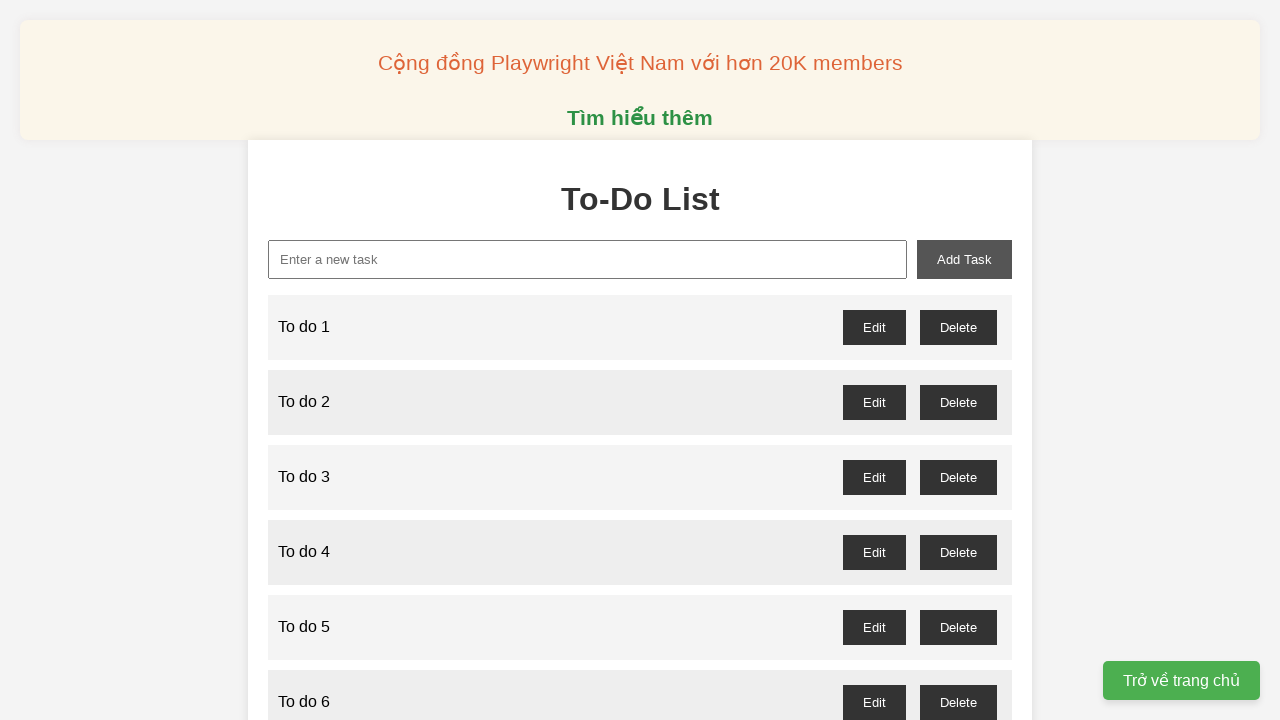

Filled new task input with 'To do 32' on xpath=//input[@id="new-task"]
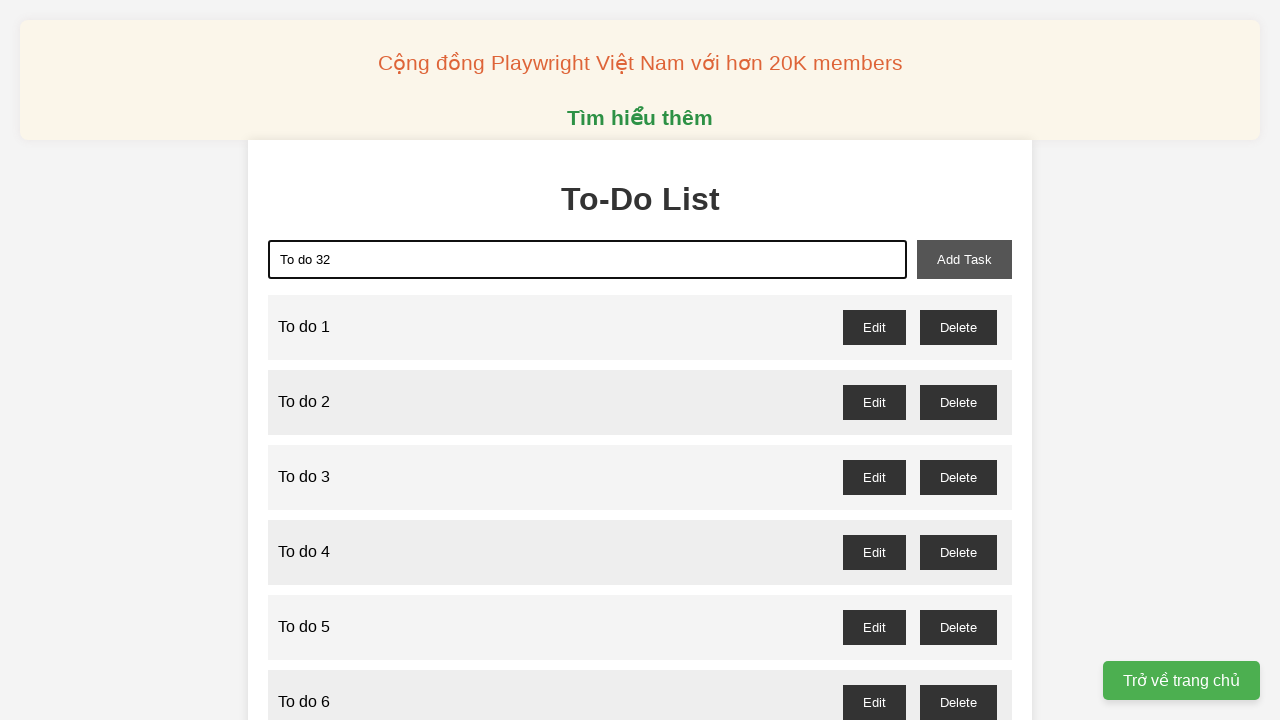

Clicked add task button for task 32 at (964, 259) on xpath=//button[@id="add-task"]
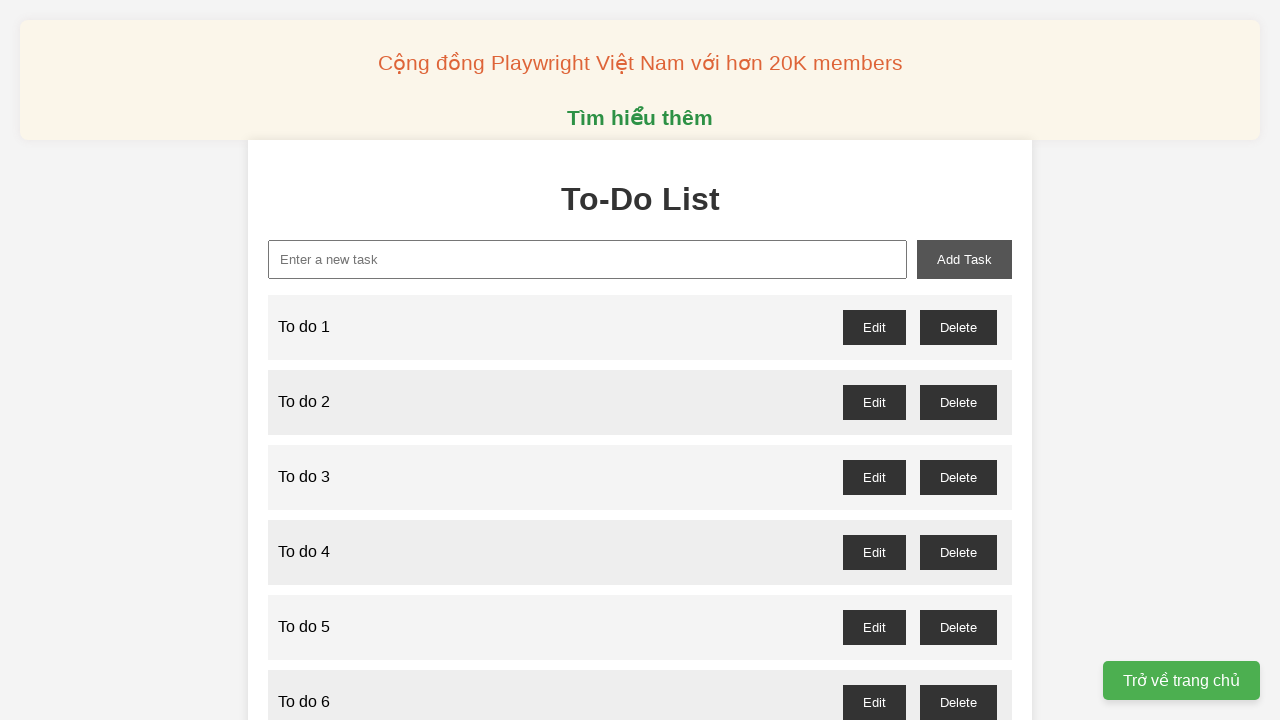

Filled new task input with 'To do 33' on xpath=//input[@id="new-task"]
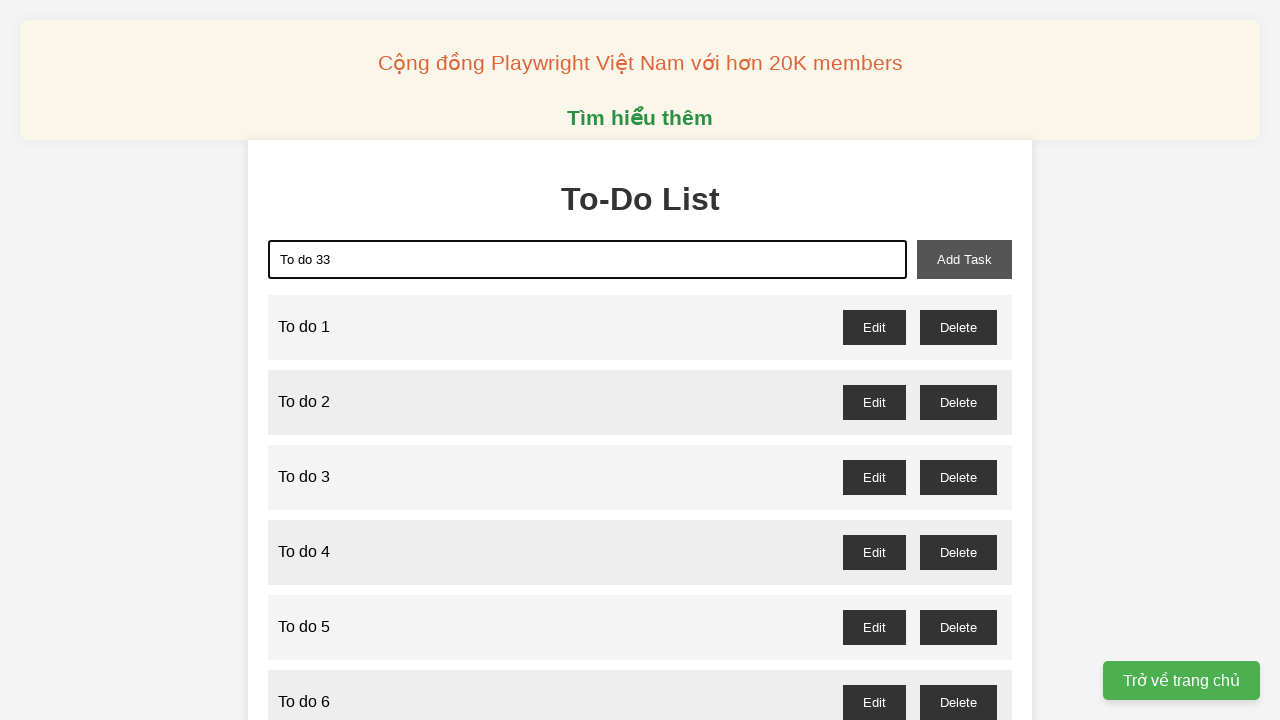

Clicked add task button for task 33 at (964, 259) on xpath=//button[@id="add-task"]
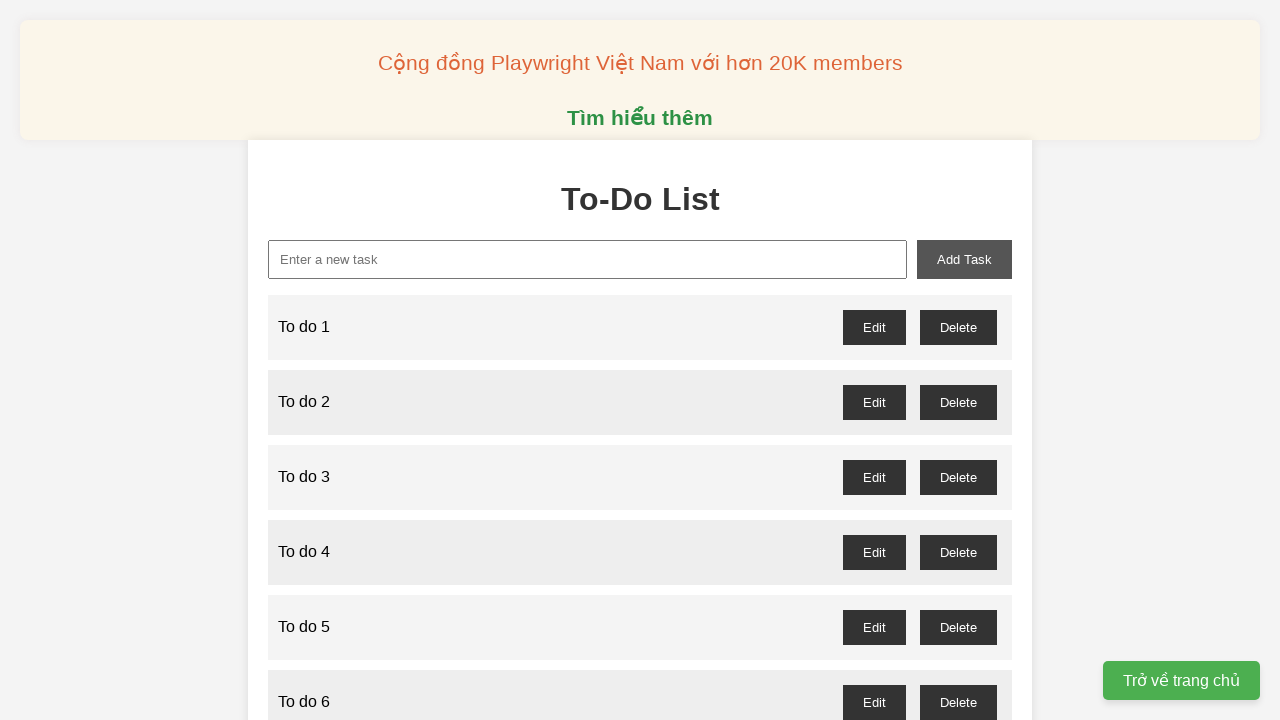

Filled new task input with 'To do 34' on xpath=//input[@id="new-task"]
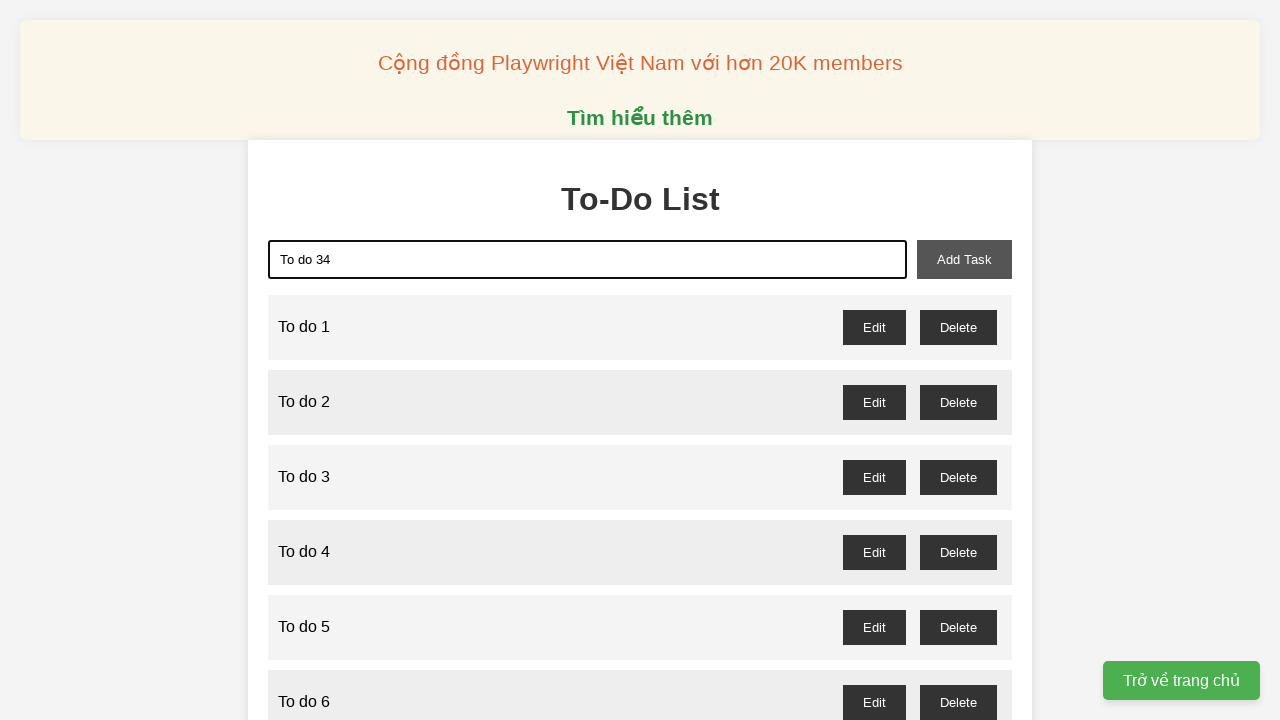

Clicked add task button for task 34 at (964, 259) on xpath=//button[@id="add-task"]
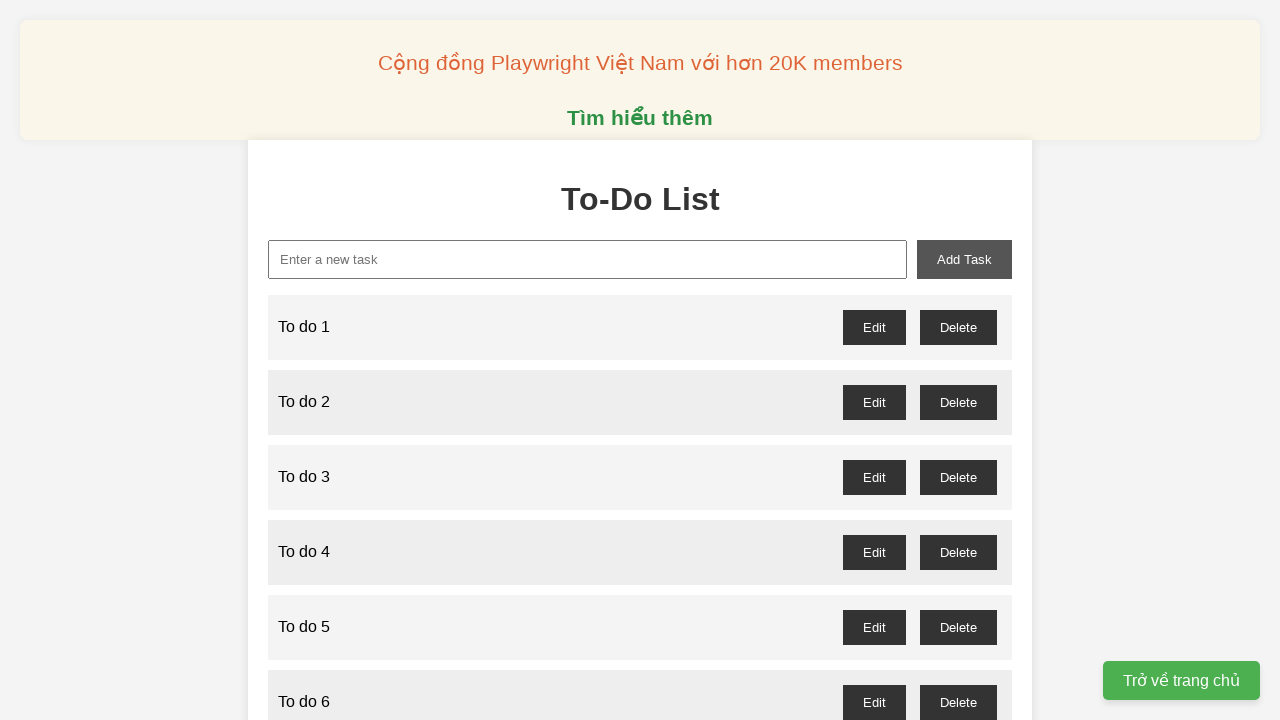

Filled new task input with 'To do 35' on xpath=//input[@id="new-task"]
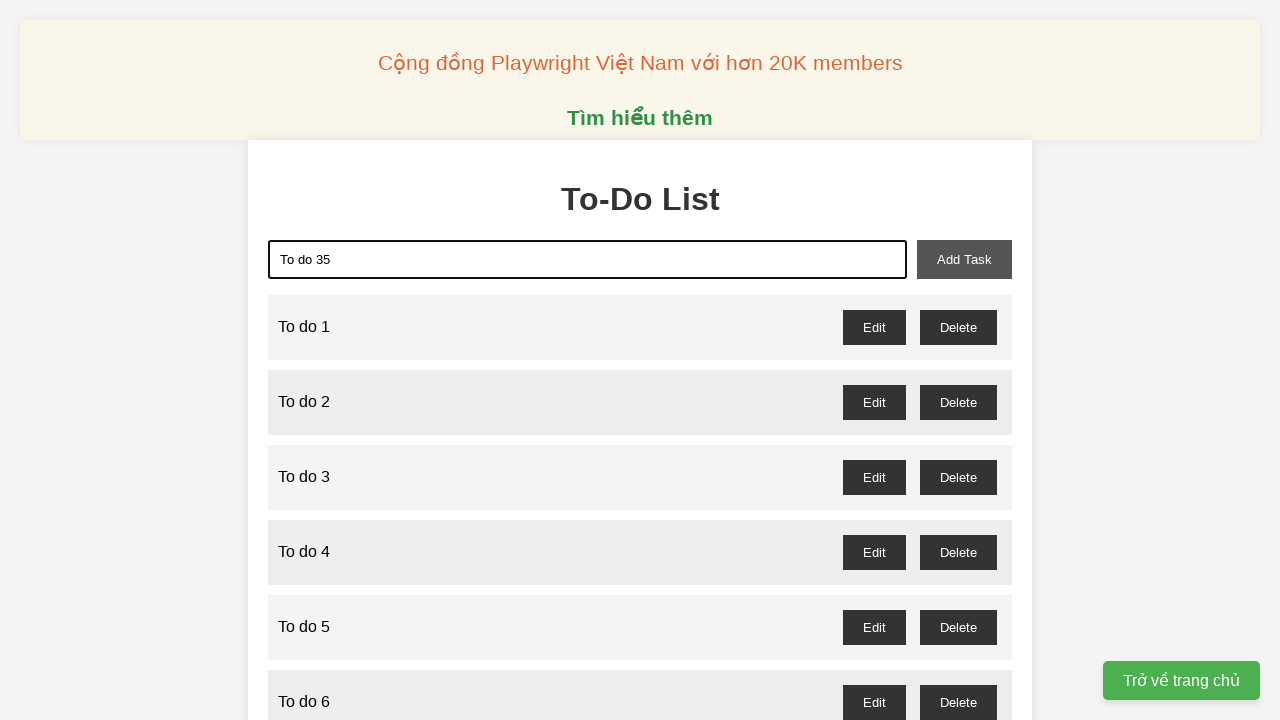

Clicked add task button for task 35 at (964, 259) on xpath=//button[@id="add-task"]
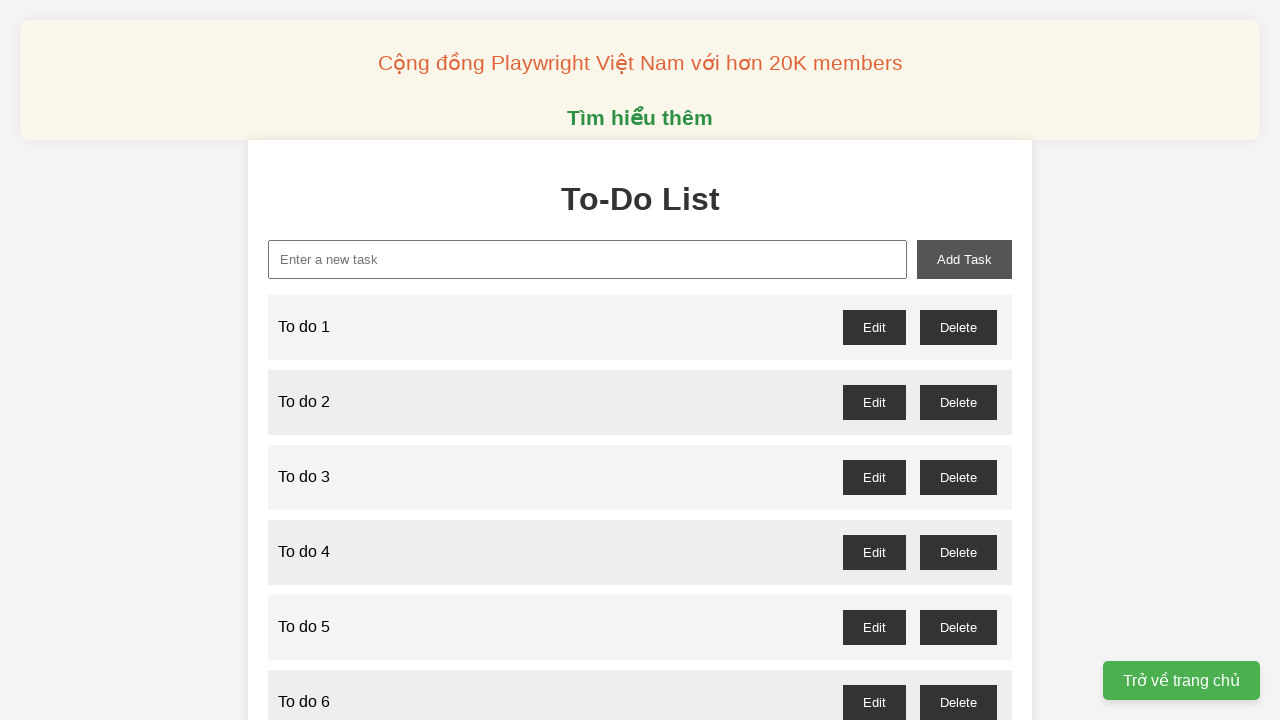

Filled new task input with 'To do 36' on xpath=//input[@id="new-task"]
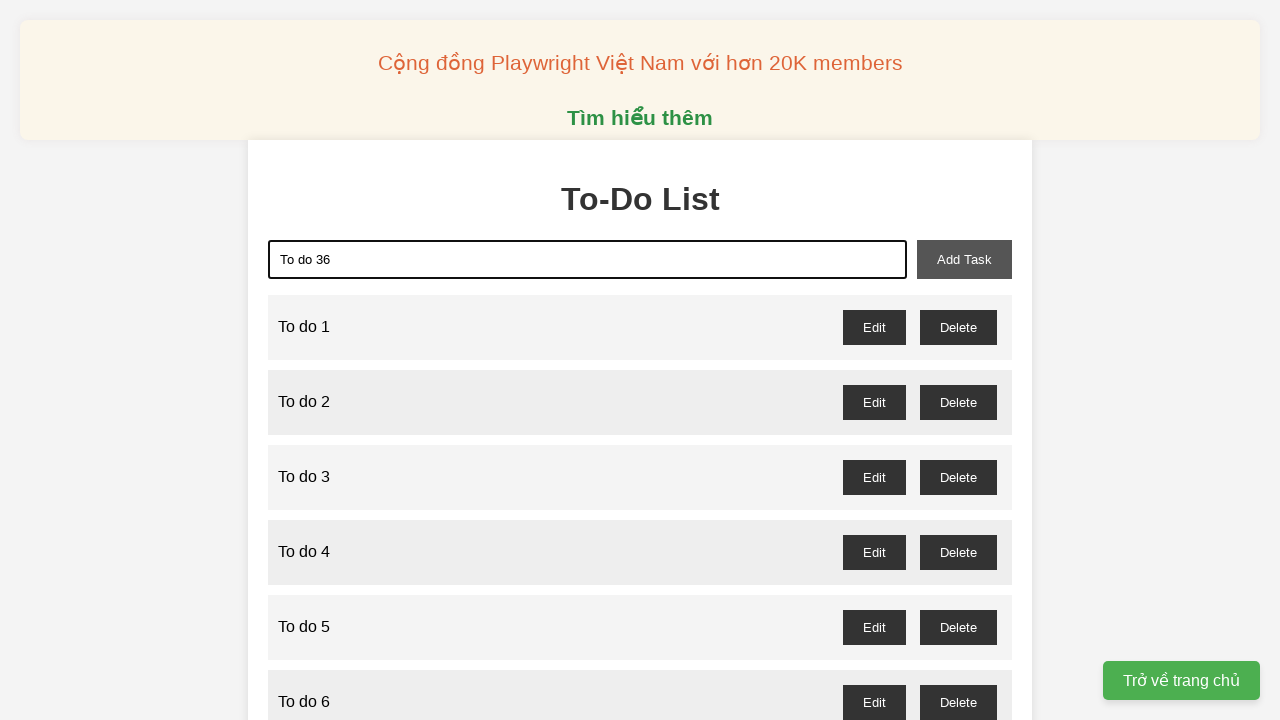

Clicked add task button for task 36 at (964, 259) on xpath=//button[@id="add-task"]
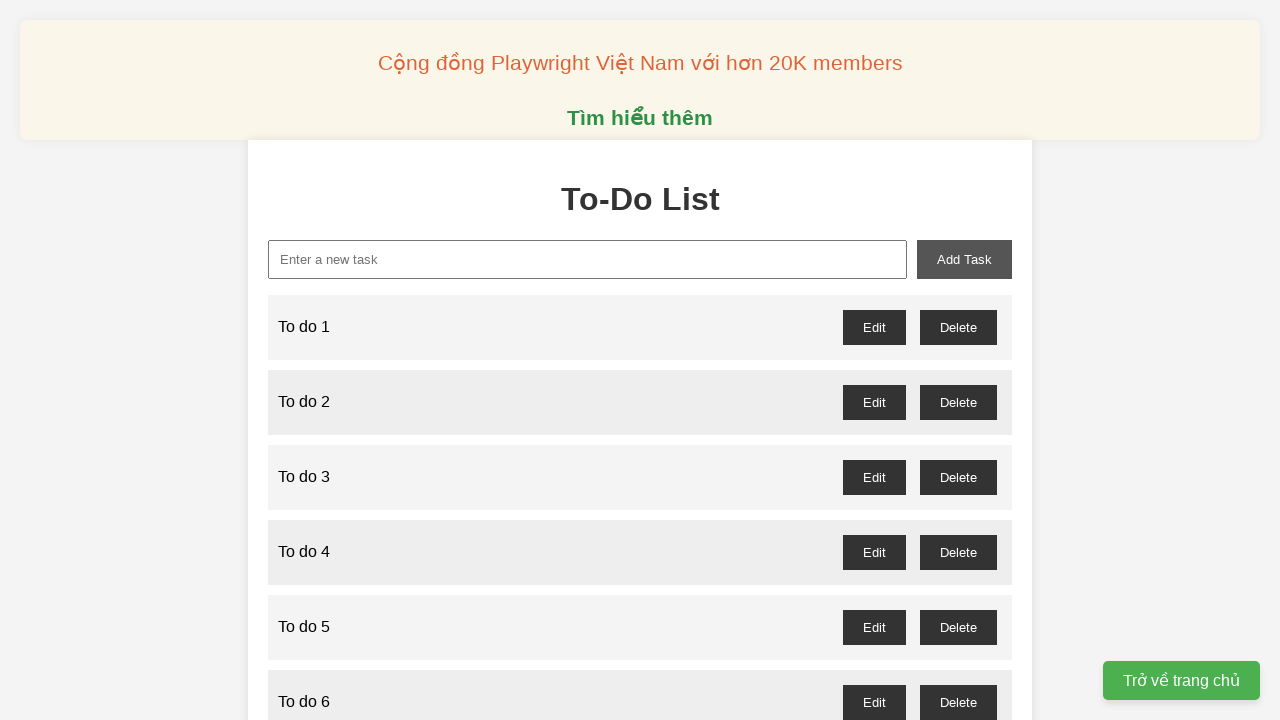

Filled new task input with 'To do 37' on xpath=//input[@id="new-task"]
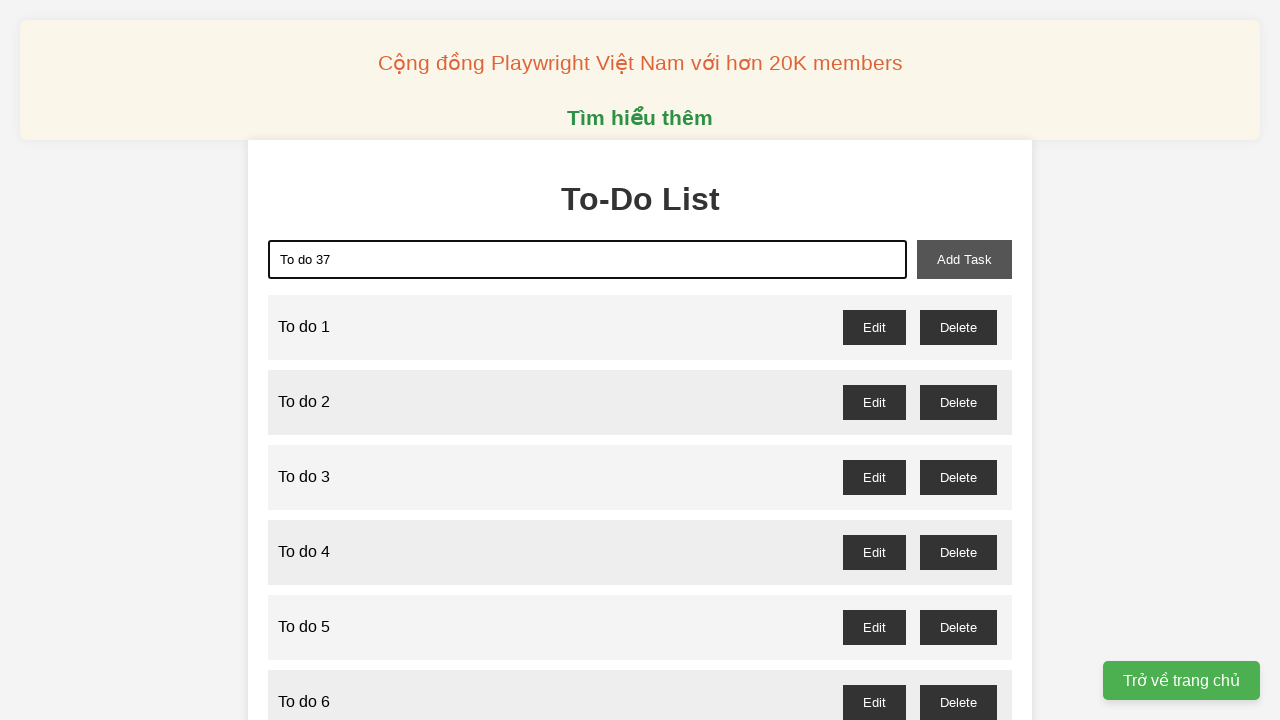

Clicked add task button for task 37 at (964, 259) on xpath=//button[@id="add-task"]
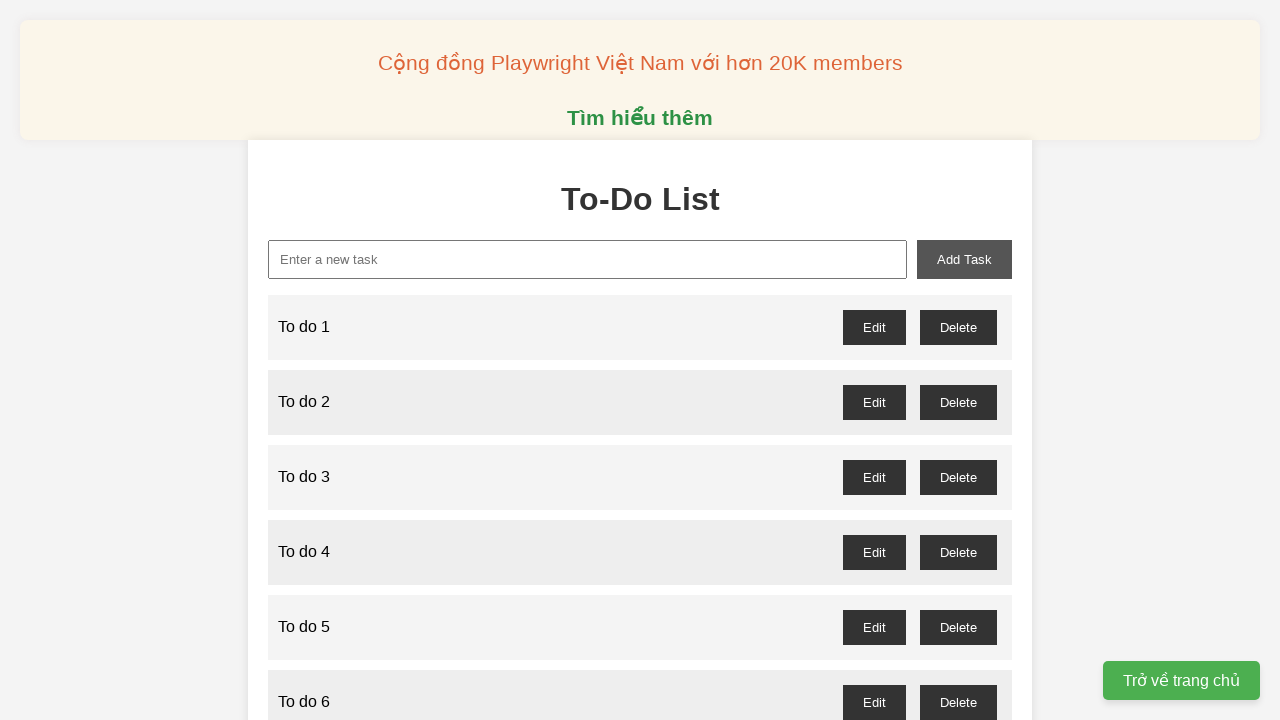

Filled new task input with 'To do 38' on xpath=//input[@id="new-task"]
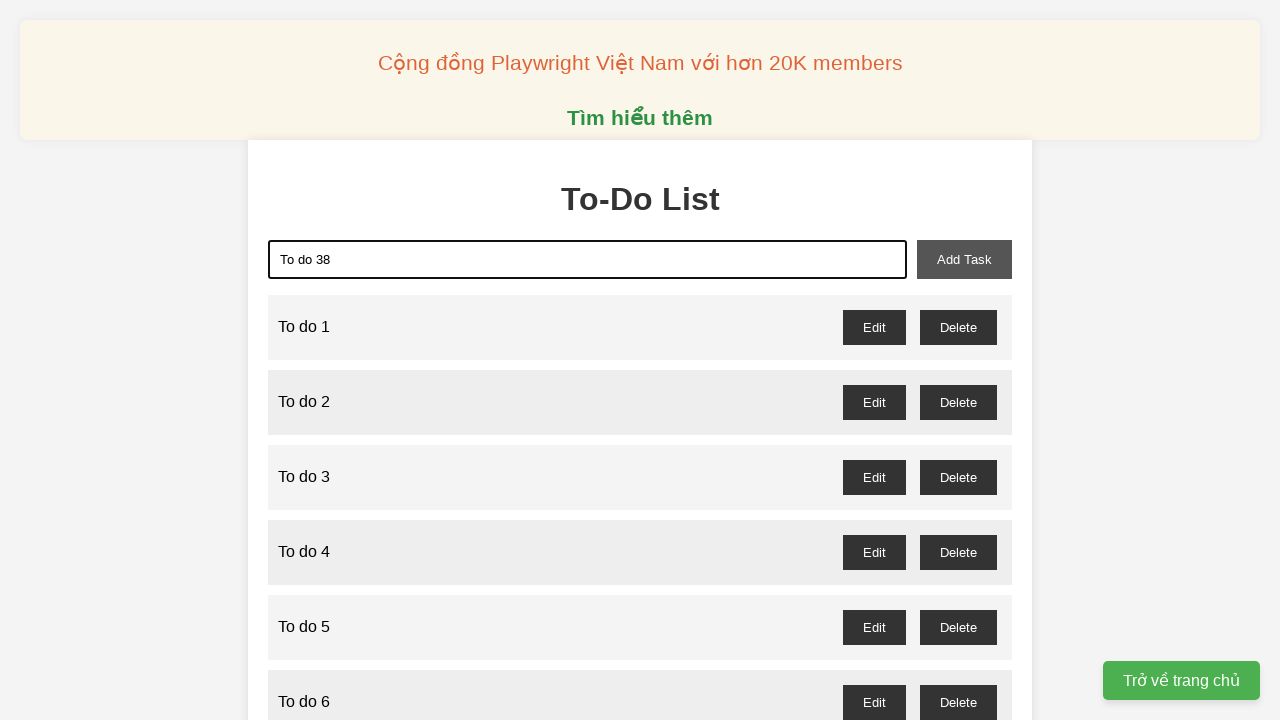

Clicked add task button for task 38 at (964, 259) on xpath=//button[@id="add-task"]
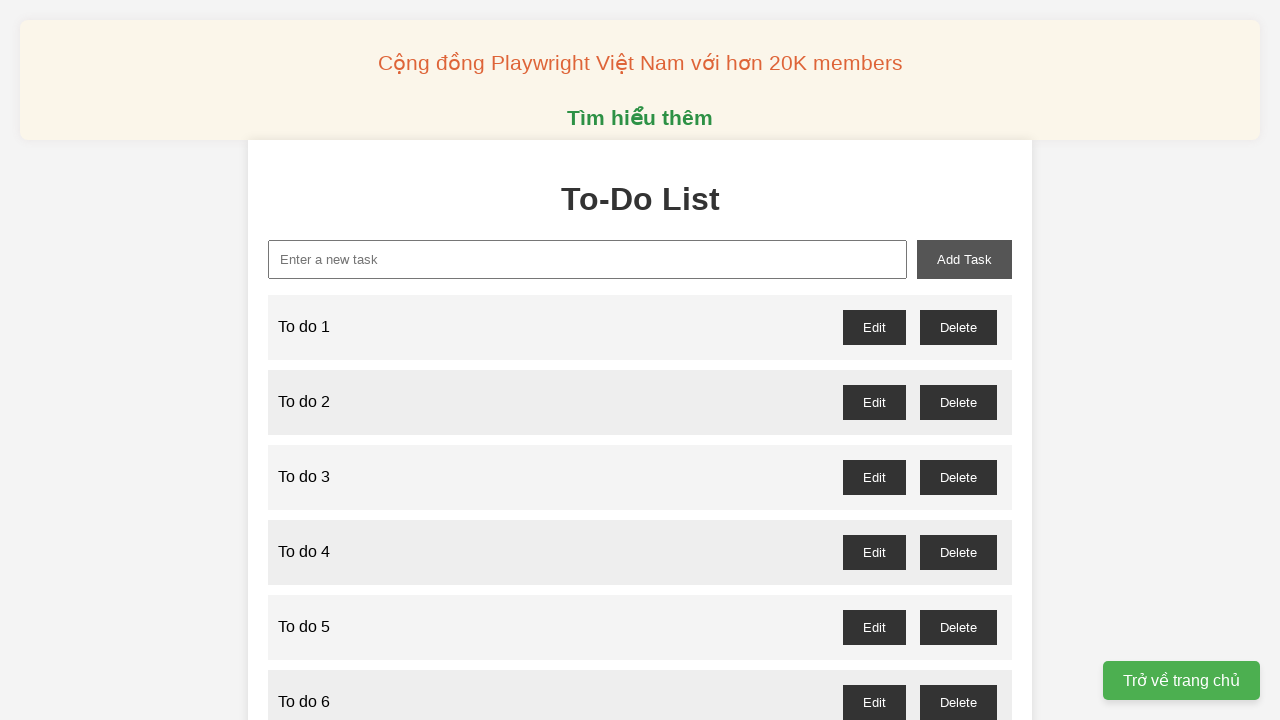

Filled new task input with 'To do 39' on xpath=//input[@id="new-task"]
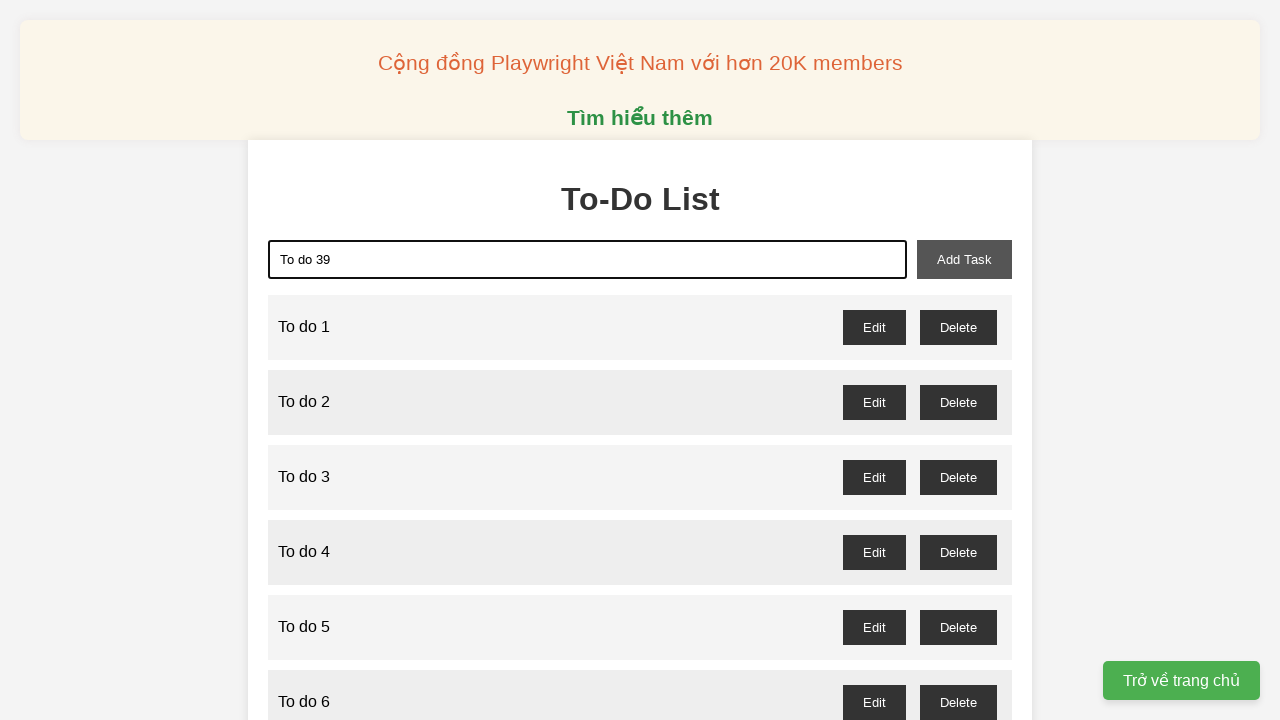

Clicked add task button for task 39 at (964, 259) on xpath=//button[@id="add-task"]
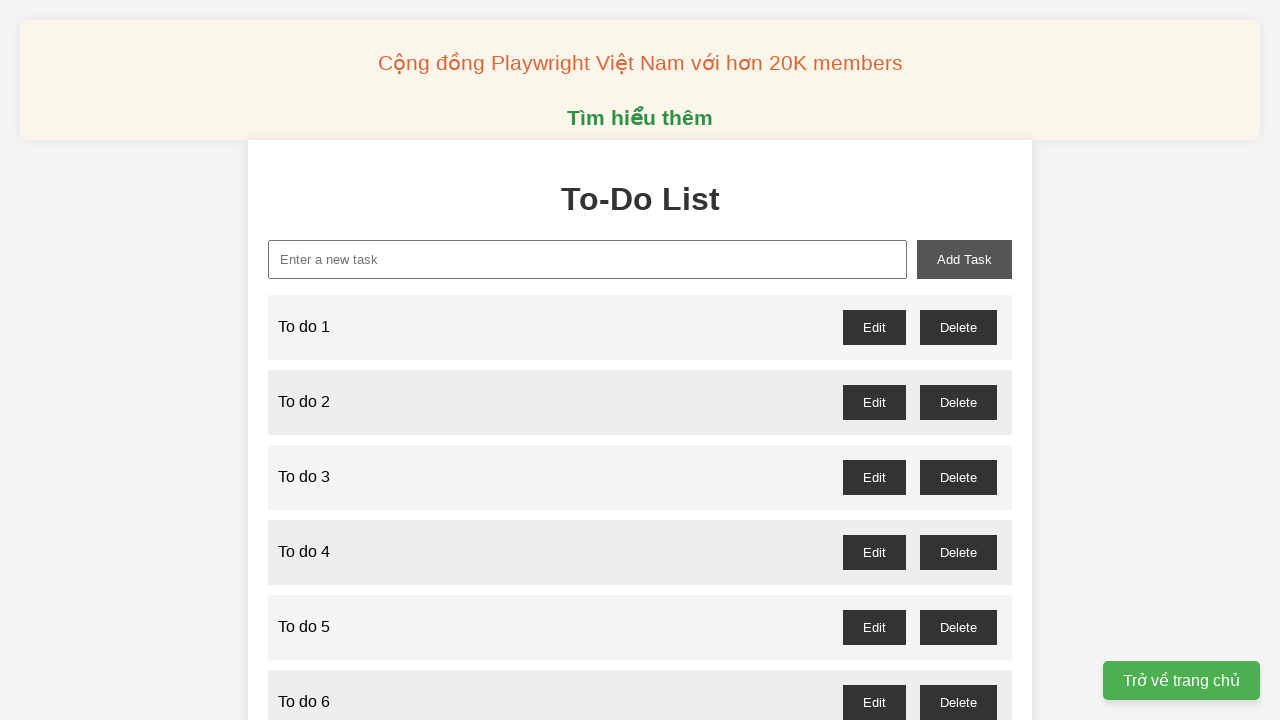

Filled new task input with 'To do 40' on xpath=//input[@id="new-task"]
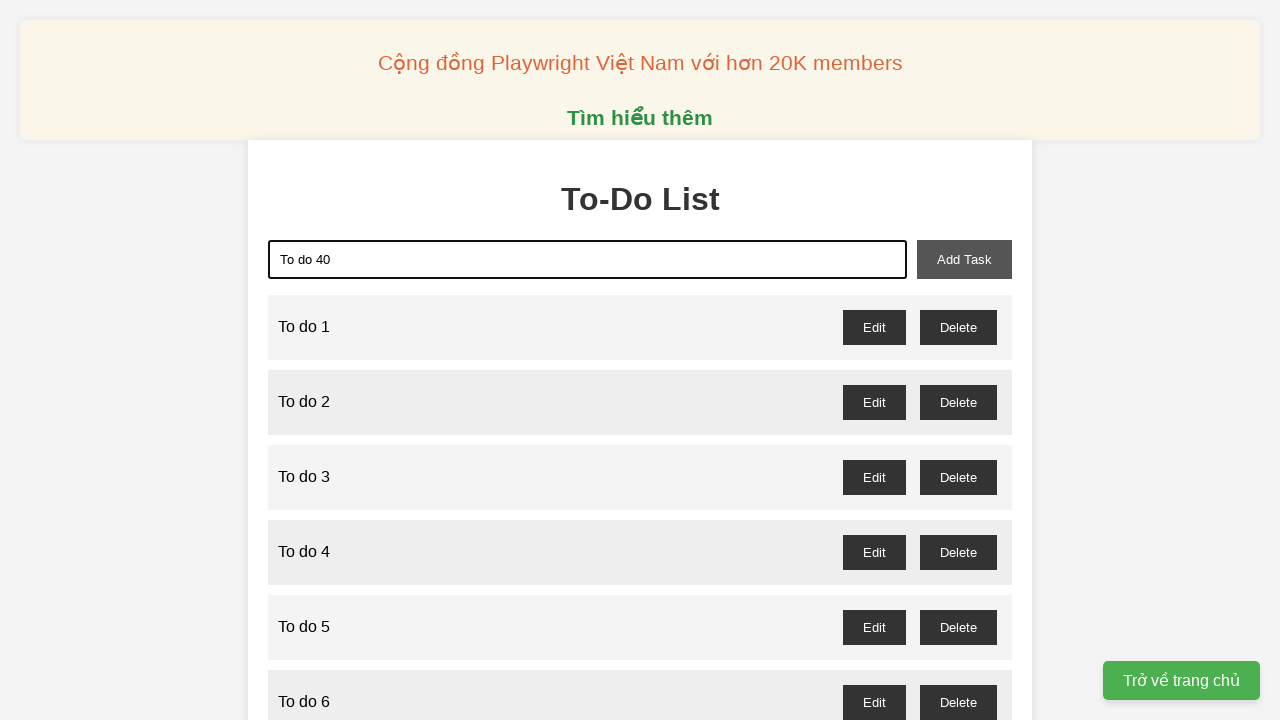

Clicked add task button for task 40 at (964, 259) on xpath=//button[@id="add-task"]
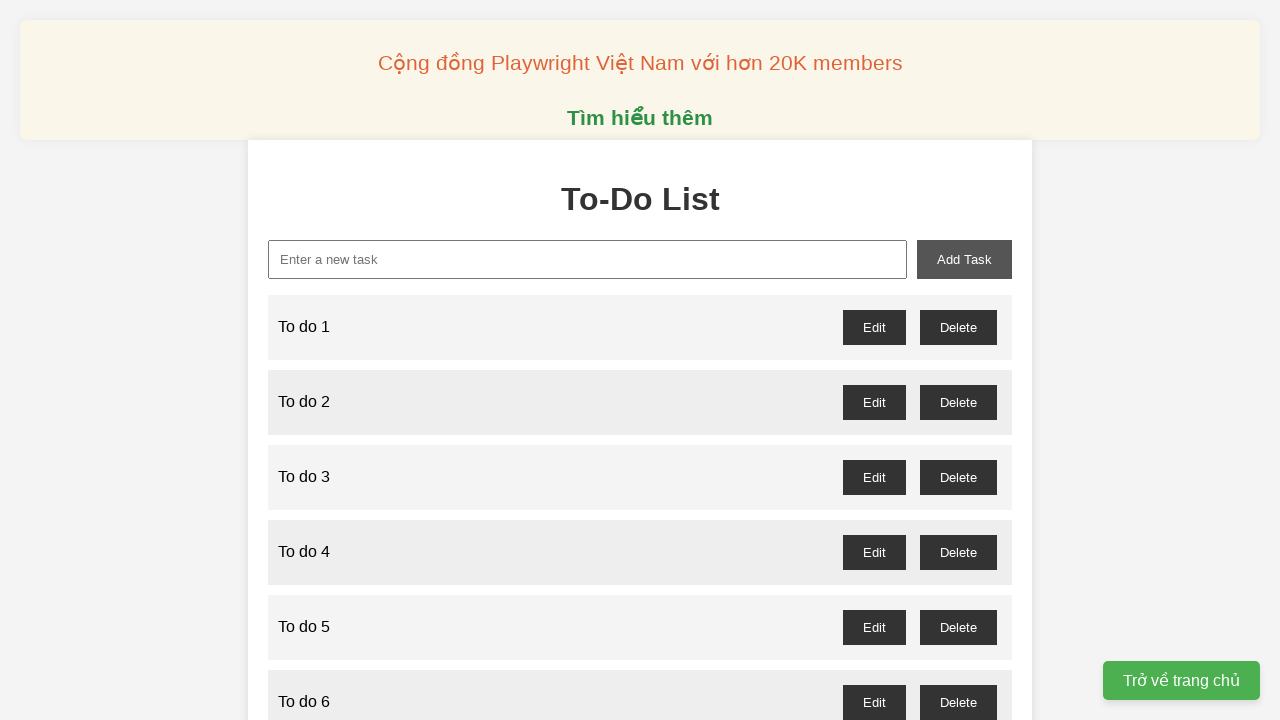

Filled new task input with 'To do 41' on xpath=//input[@id="new-task"]
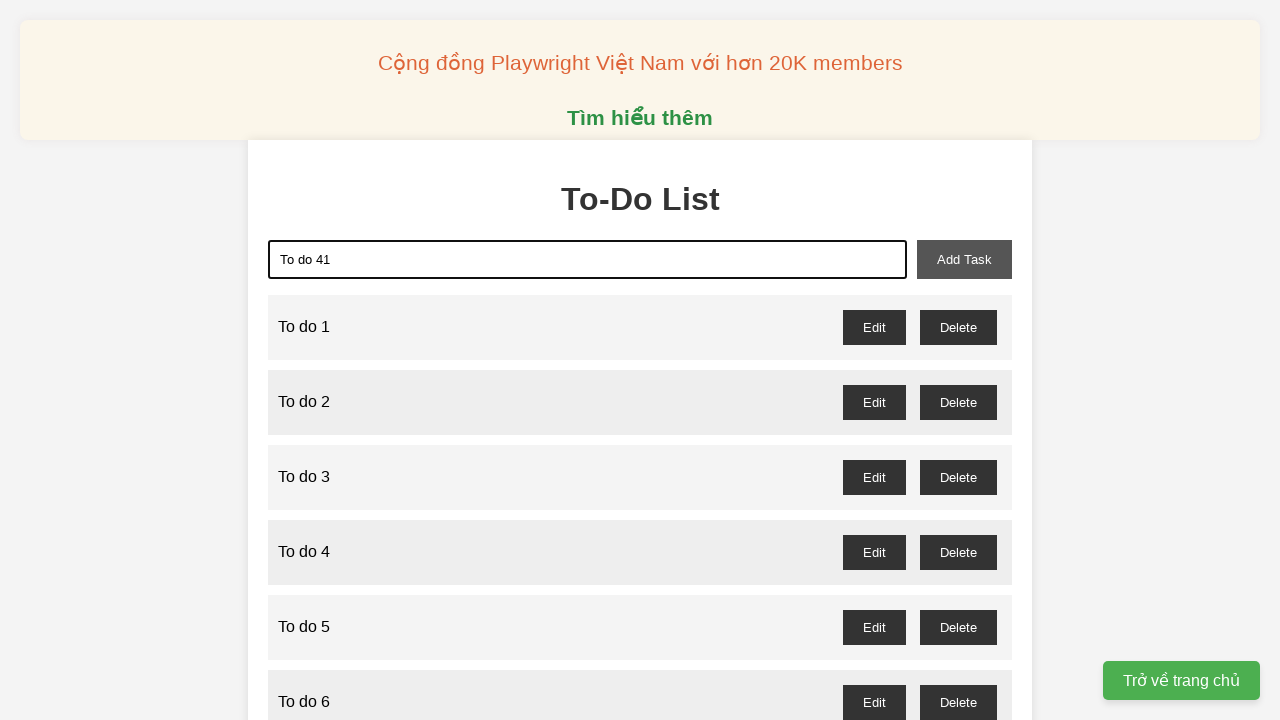

Clicked add task button for task 41 at (964, 259) on xpath=//button[@id="add-task"]
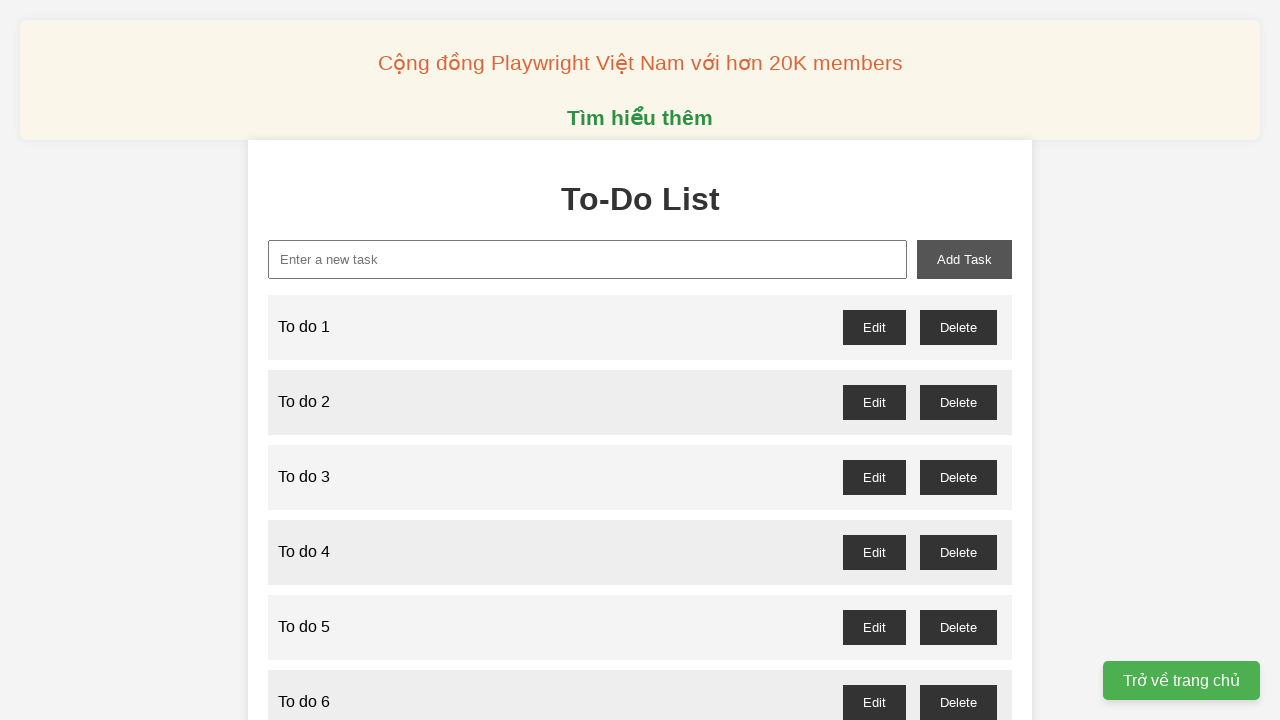

Filled new task input with 'To do 42' on xpath=//input[@id="new-task"]
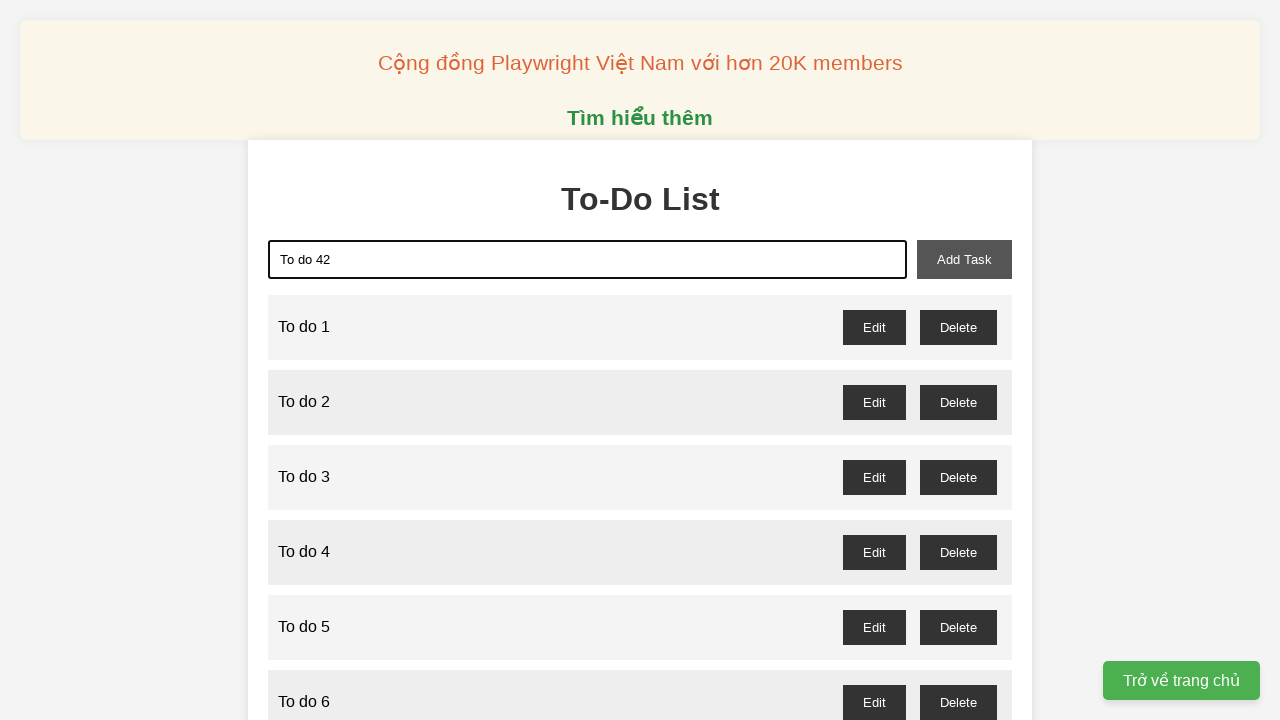

Clicked add task button for task 42 at (964, 259) on xpath=//button[@id="add-task"]
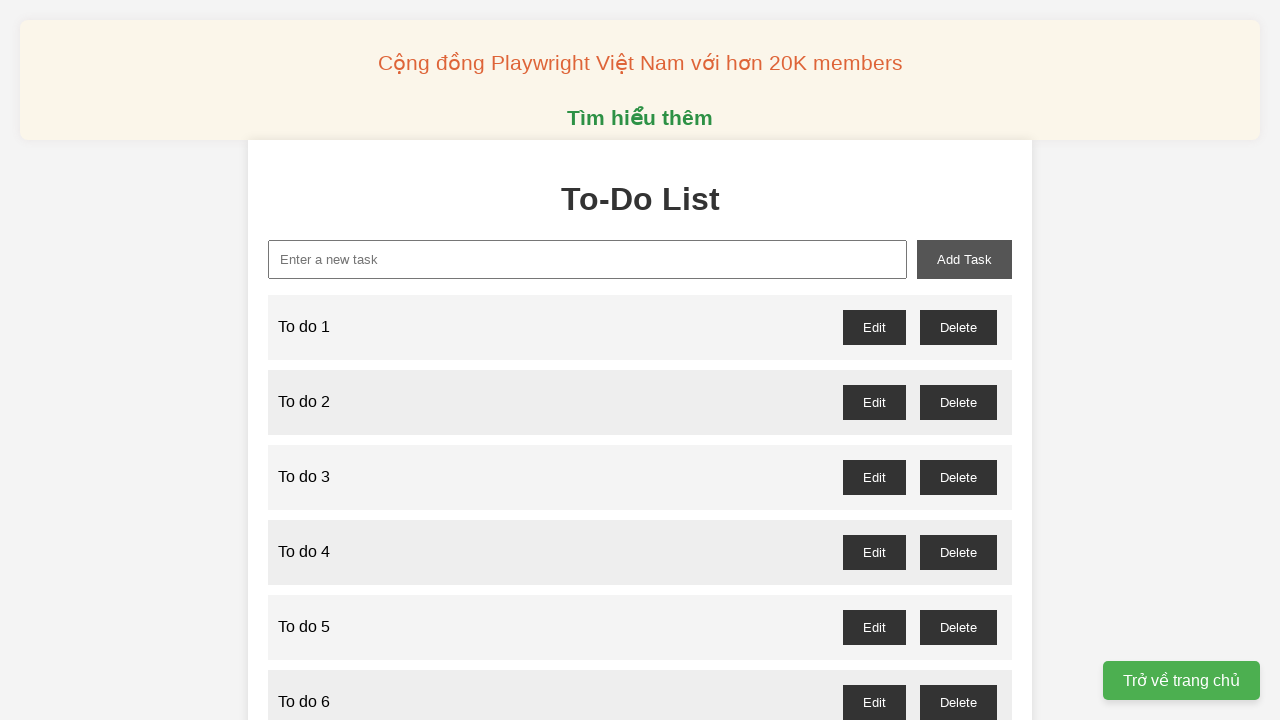

Filled new task input with 'To do 43' on xpath=//input[@id="new-task"]
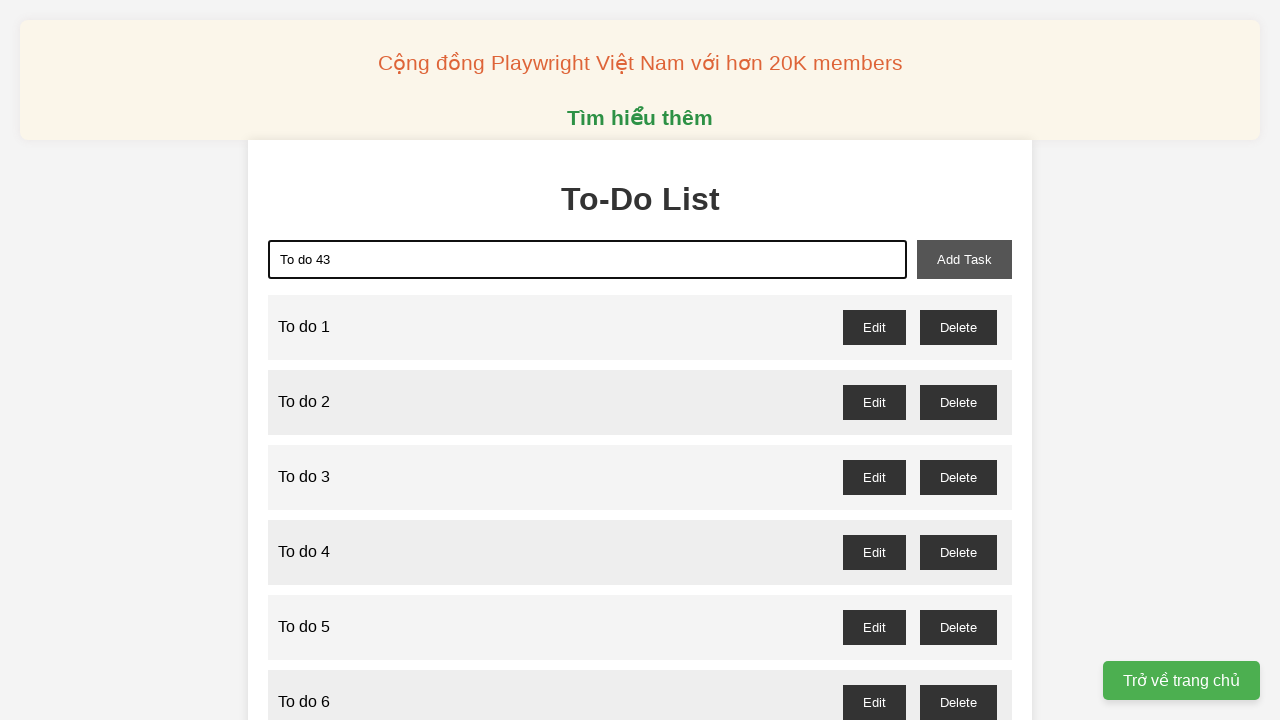

Clicked add task button for task 43 at (964, 259) on xpath=//button[@id="add-task"]
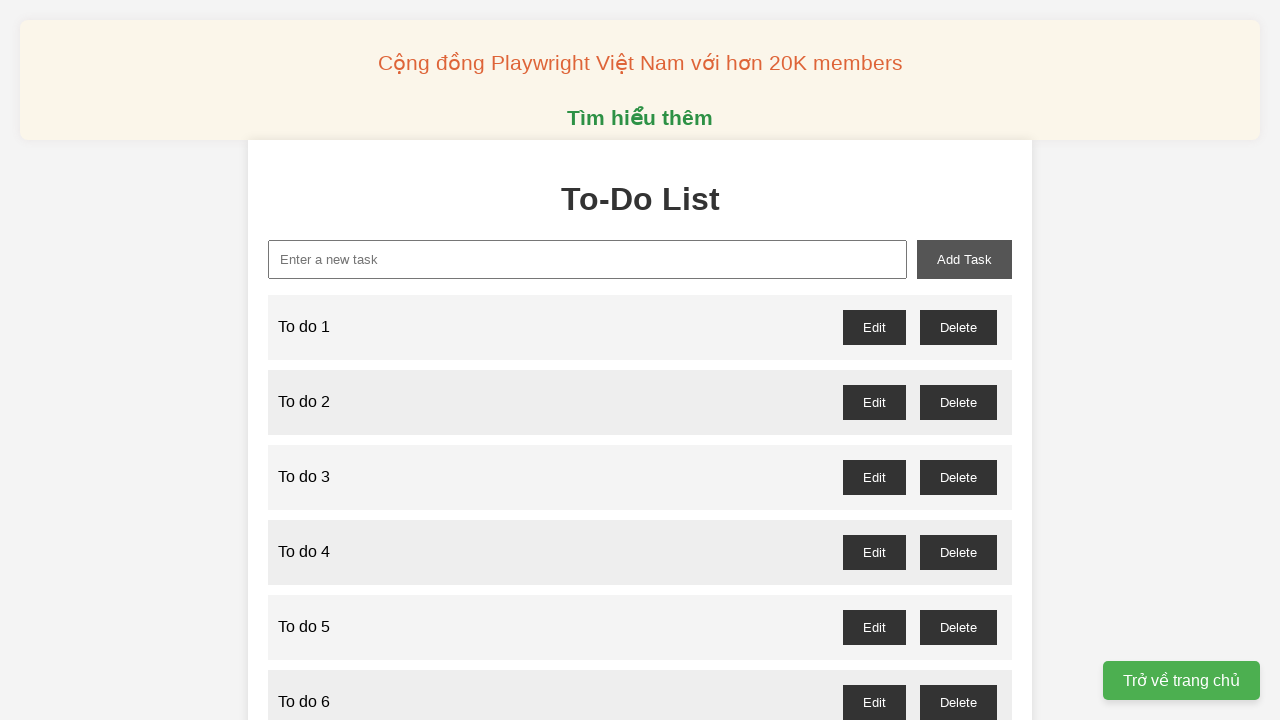

Filled new task input with 'To do 44' on xpath=//input[@id="new-task"]
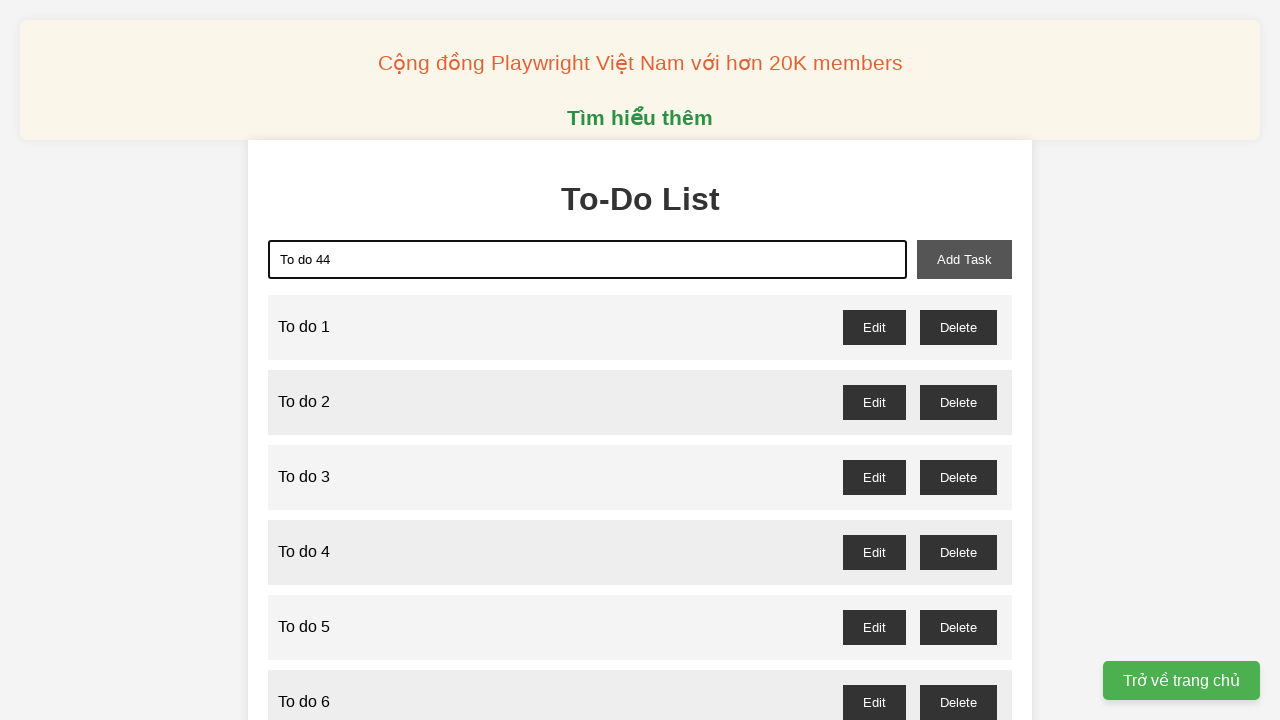

Clicked add task button for task 44 at (964, 259) on xpath=//button[@id="add-task"]
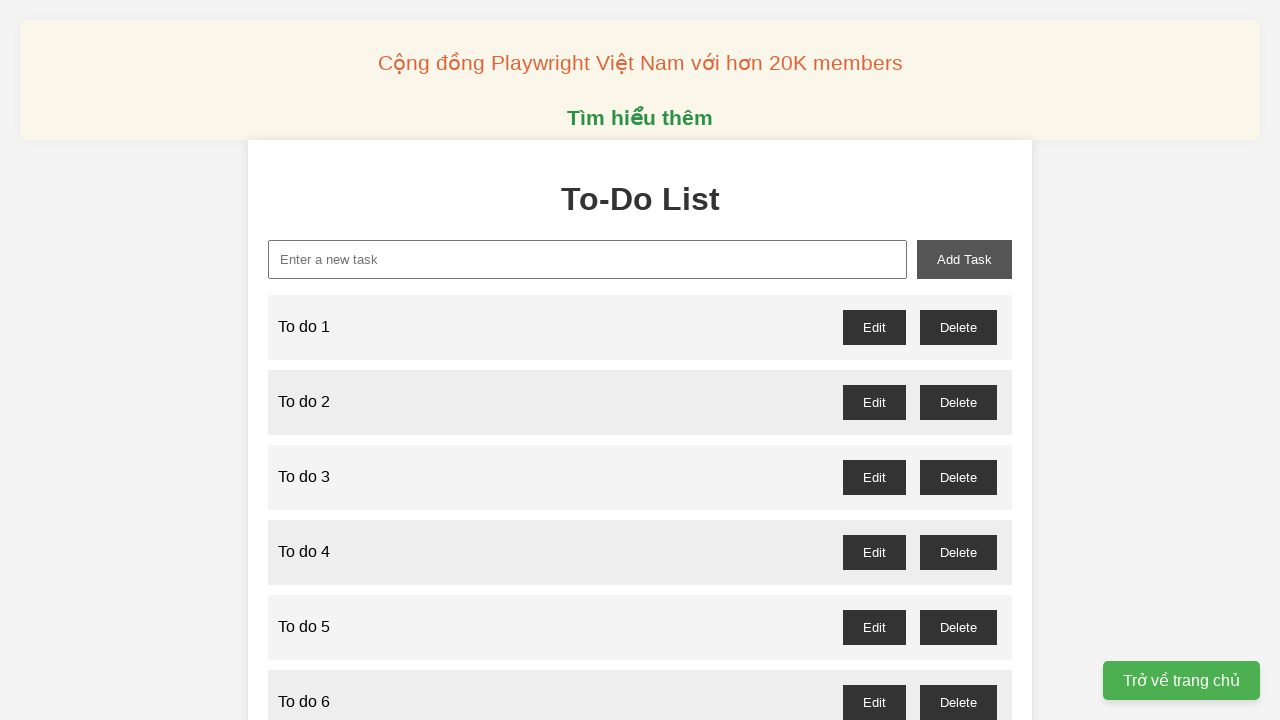

Filled new task input with 'To do 45' on xpath=//input[@id="new-task"]
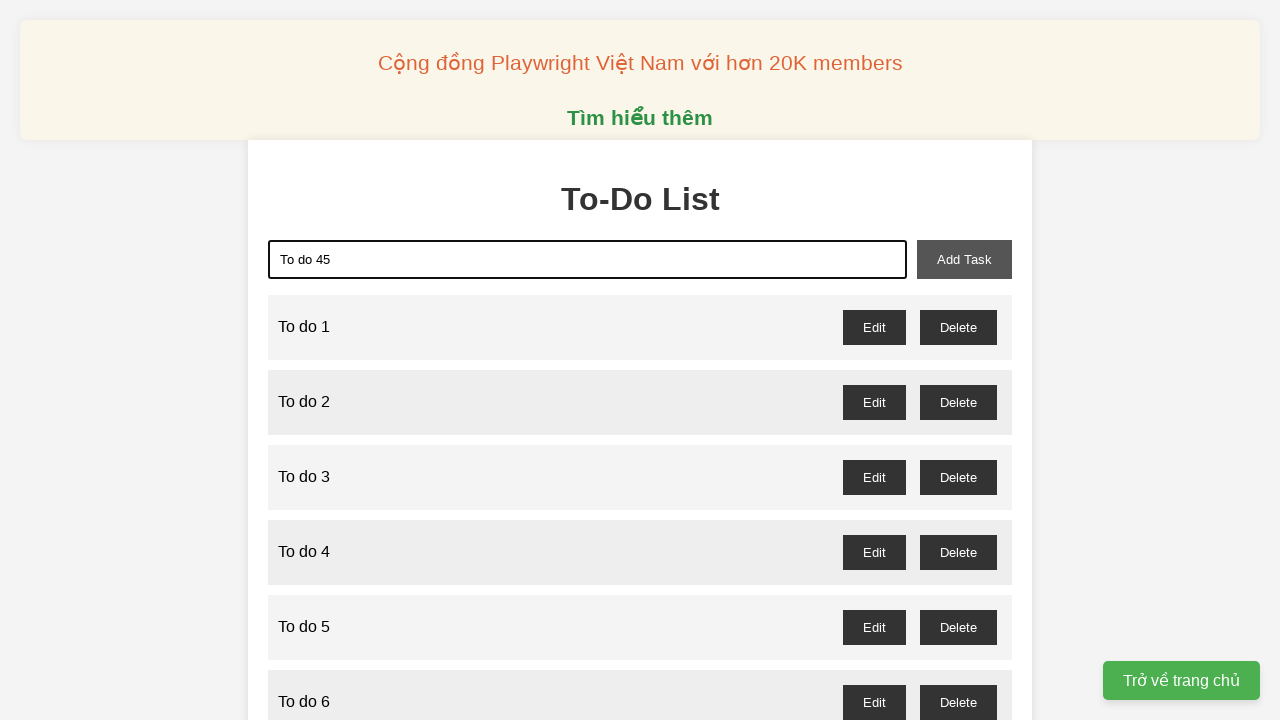

Clicked add task button for task 45 at (964, 259) on xpath=//button[@id="add-task"]
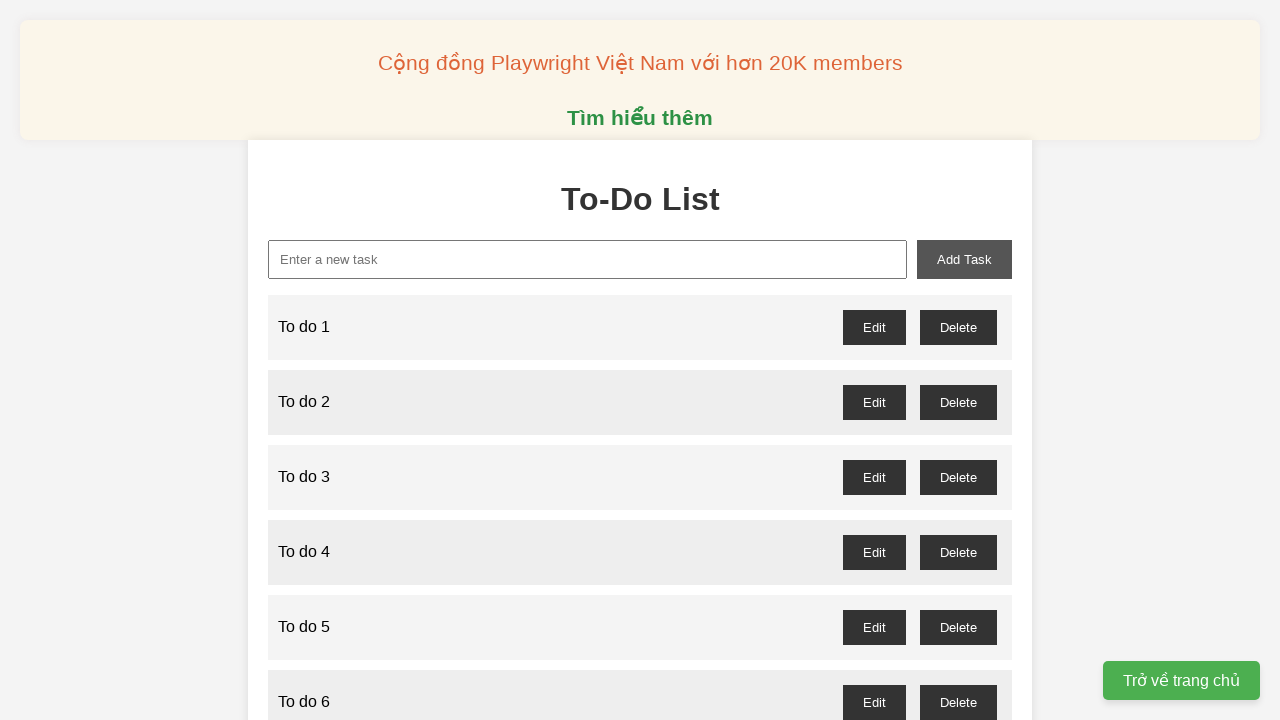

Filled new task input with 'To do 46' on xpath=//input[@id="new-task"]
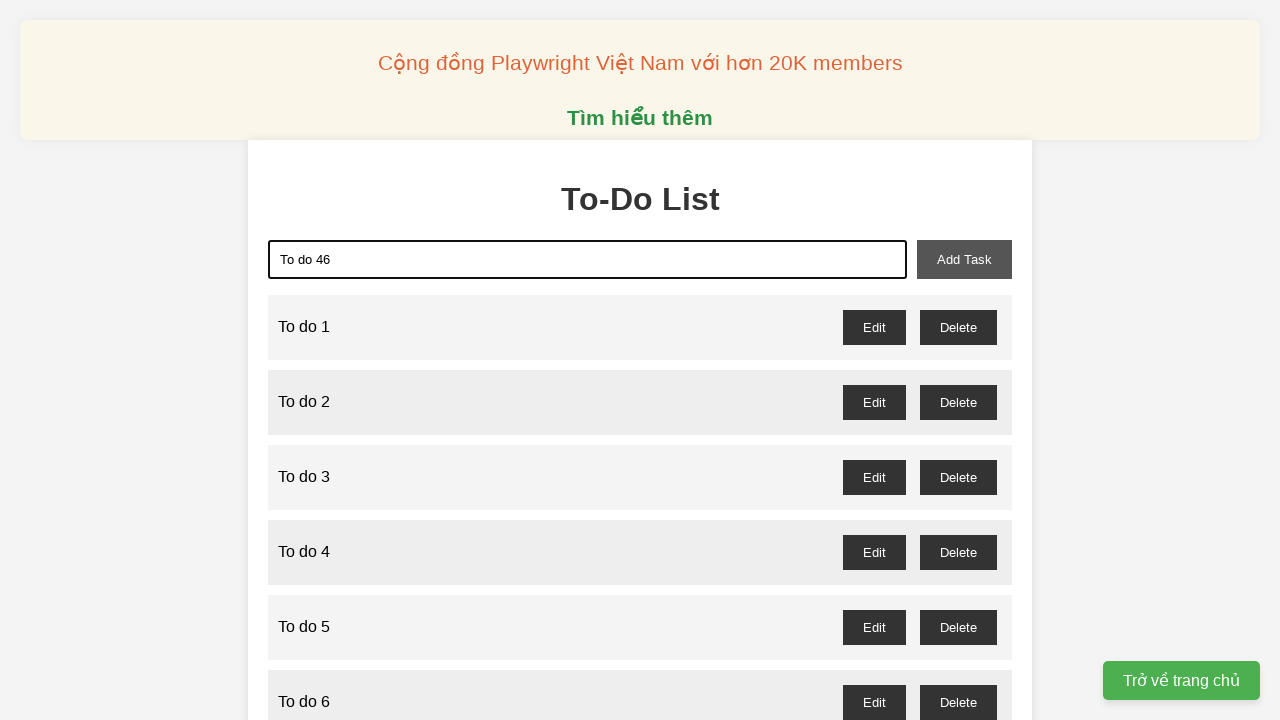

Clicked add task button for task 46 at (964, 259) on xpath=//button[@id="add-task"]
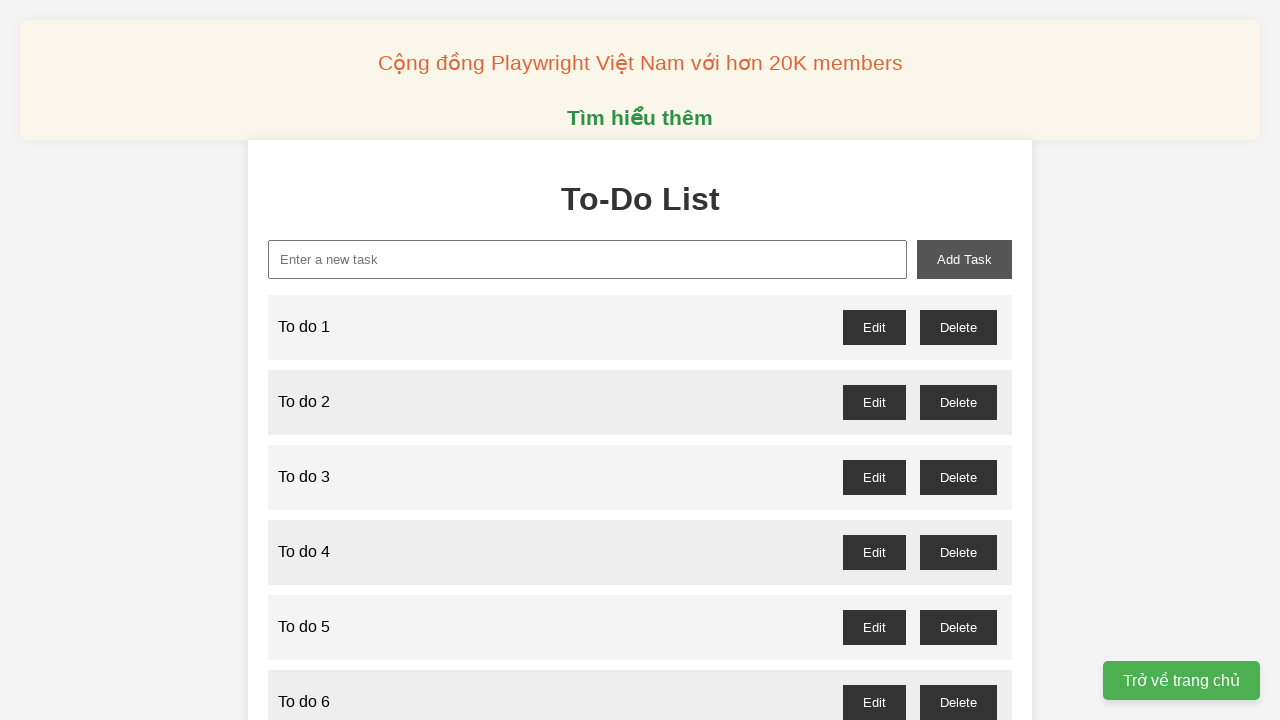

Filled new task input with 'To do 47' on xpath=//input[@id="new-task"]
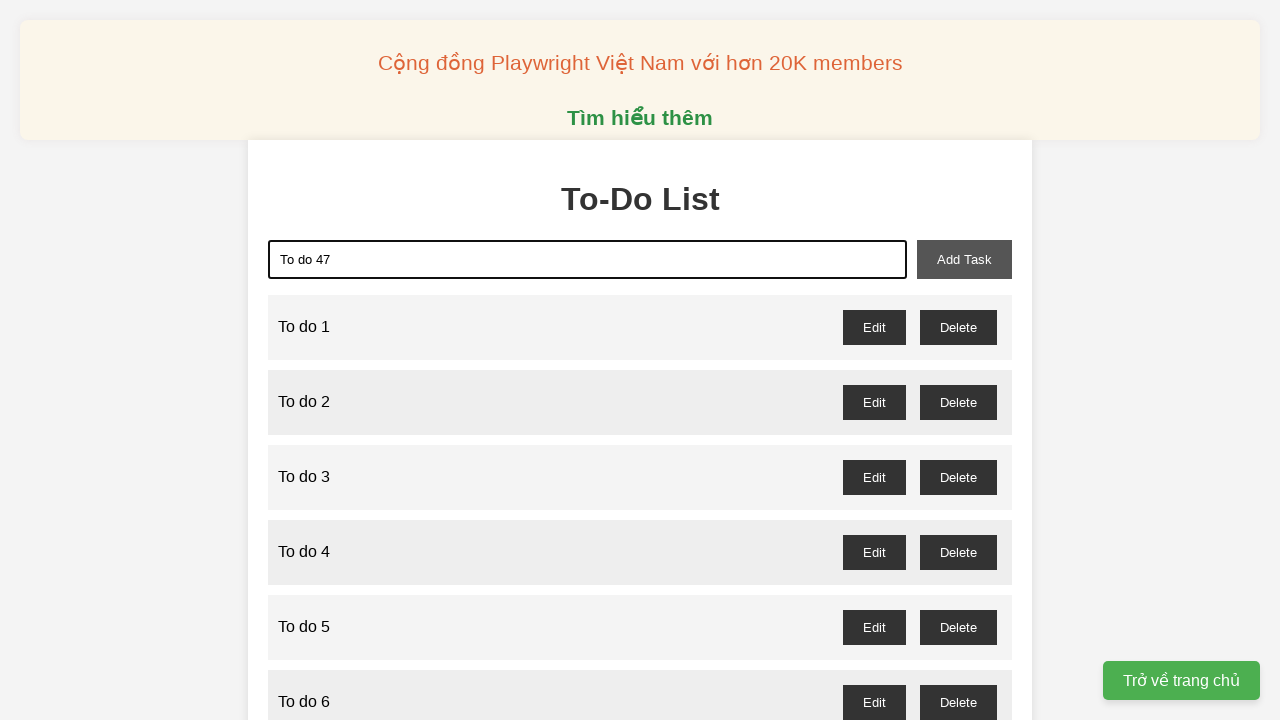

Clicked add task button for task 47 at (964, 259) on xpath=//button[@id="add-task"]
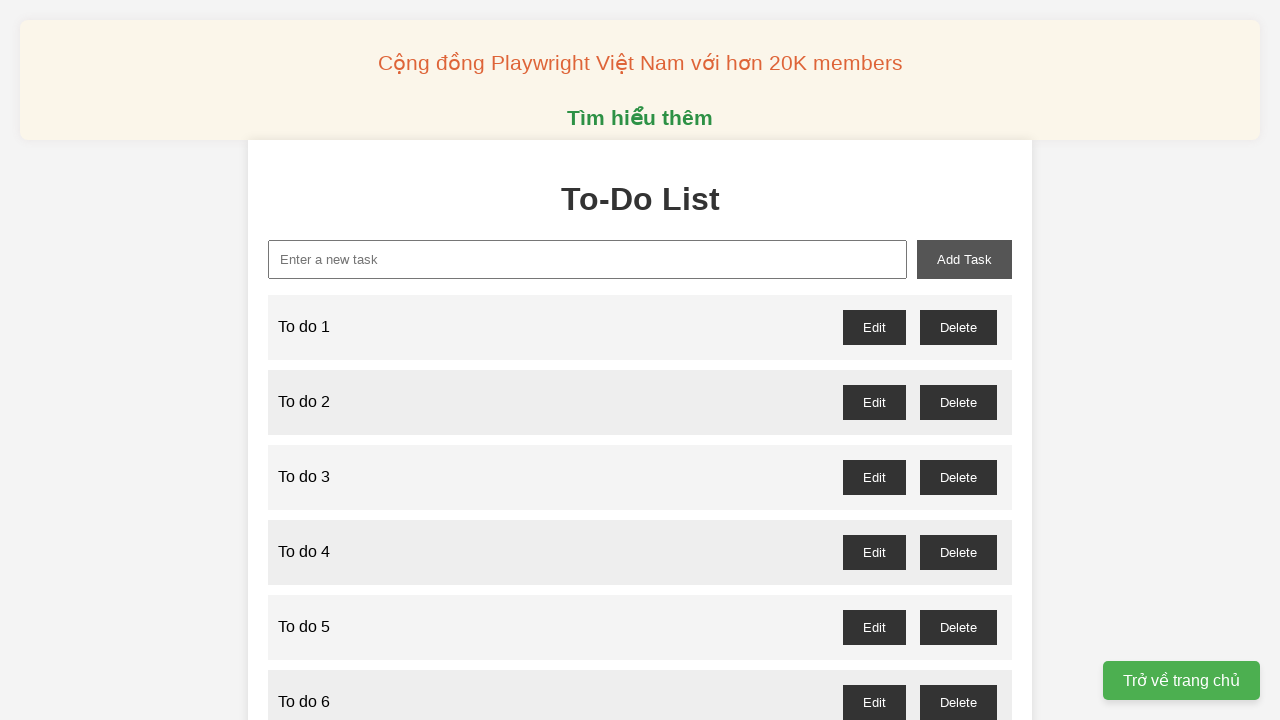

Filled new task input with 'To do 48' on xpath=//input[@id="new-task"]
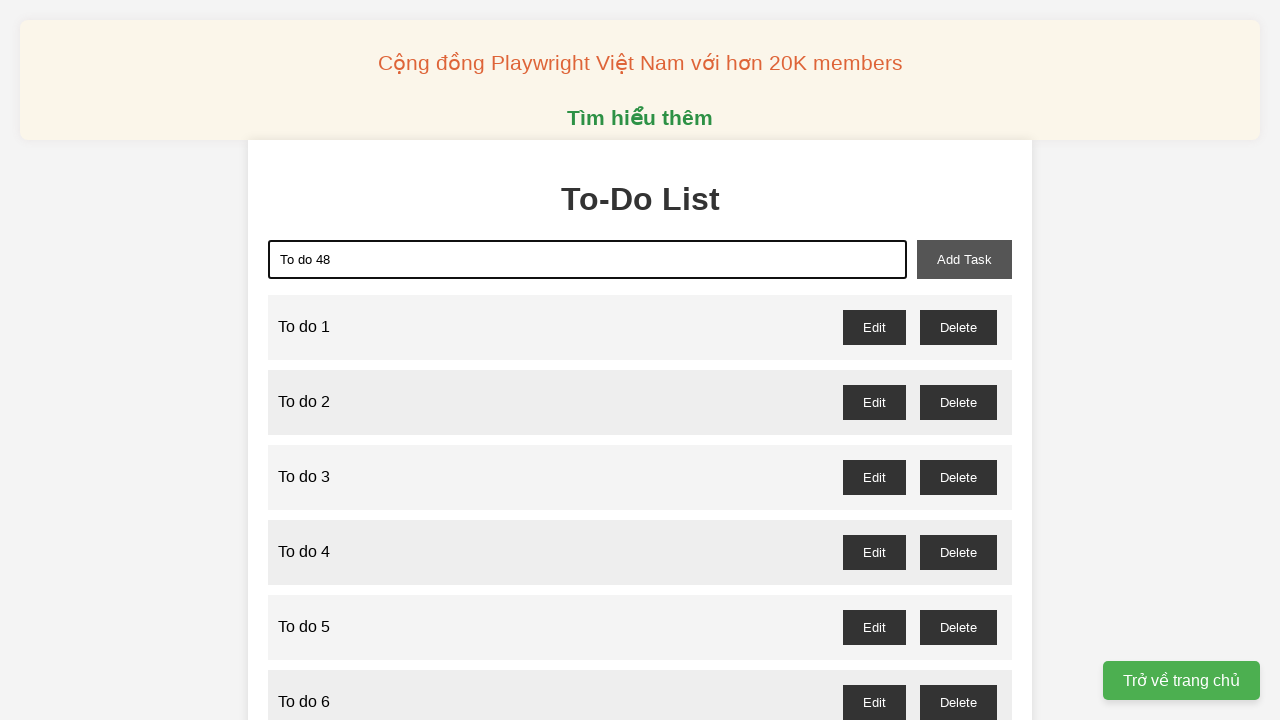

Clicked add task button for task 48 at (964, 259) on xpath=//button[@id="add-task"]
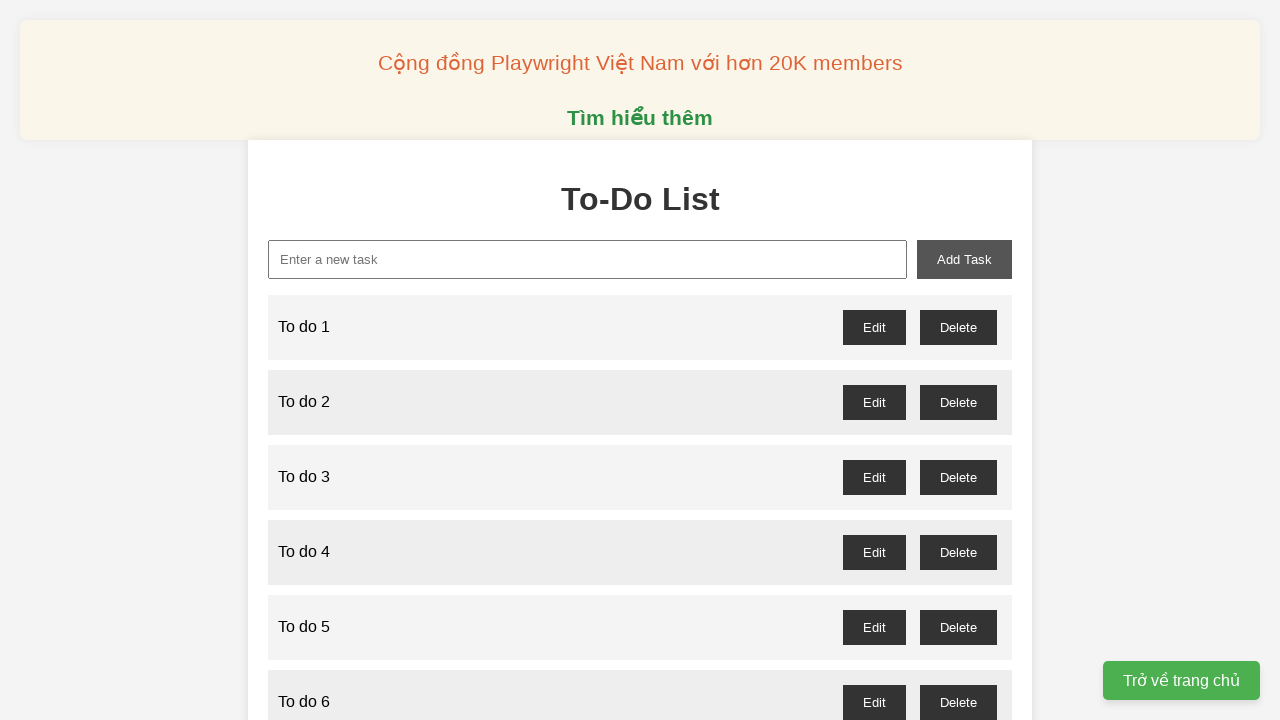

Filled new task input with 'To do 49' on xpath=//input[@id="new-task"]
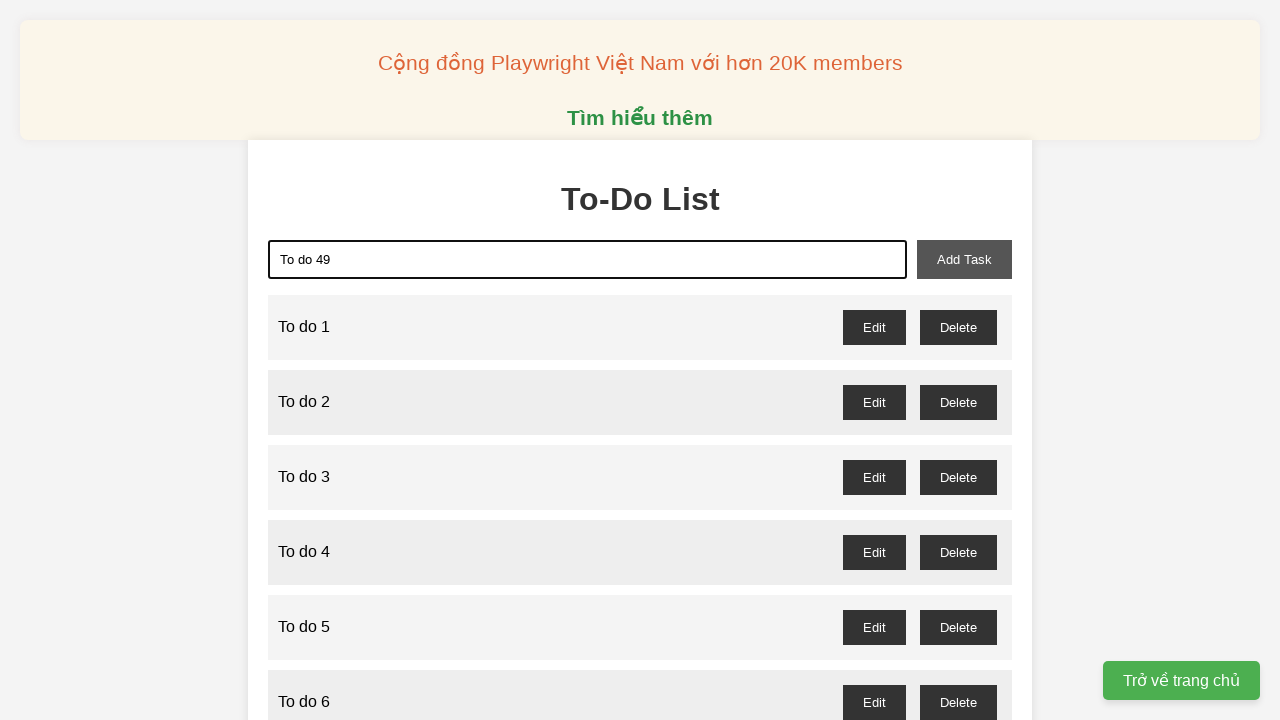

Clicked add task button for task 49 at (964, 259) on xpath=//button[@id="add-task"]
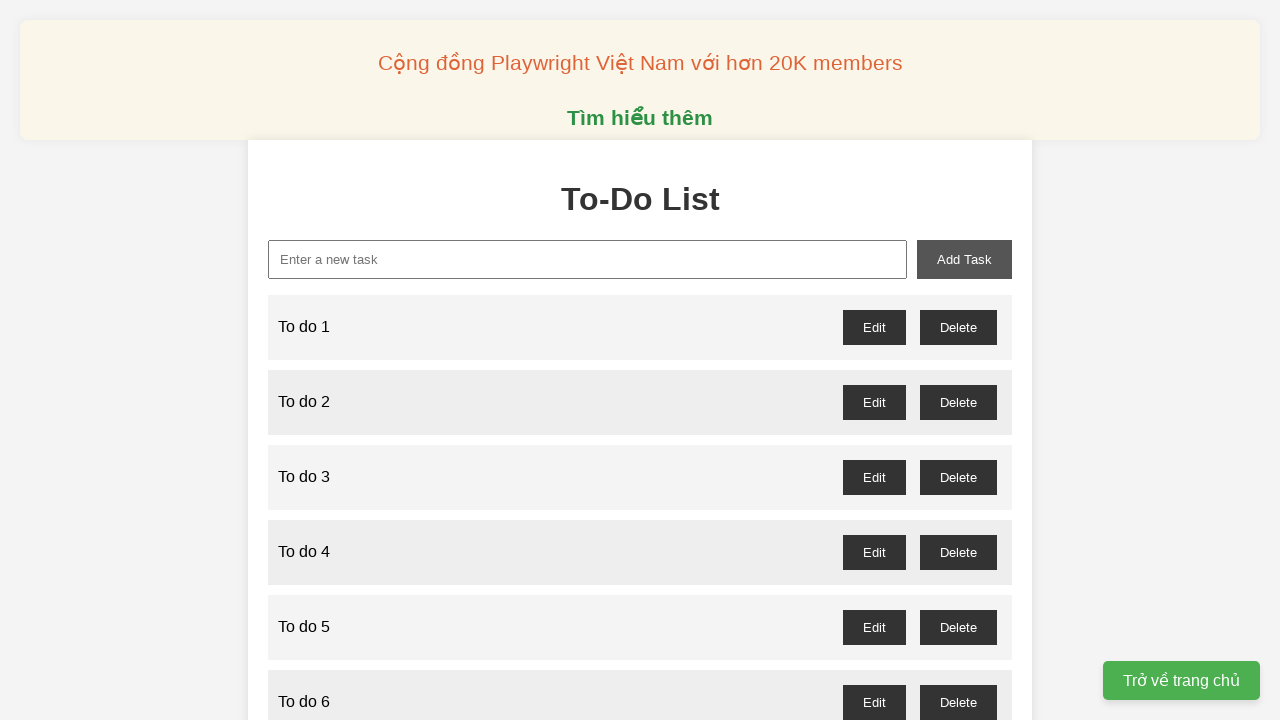

Filled new task input with 'To do 50' on xpath=//input[@id="new-task"]
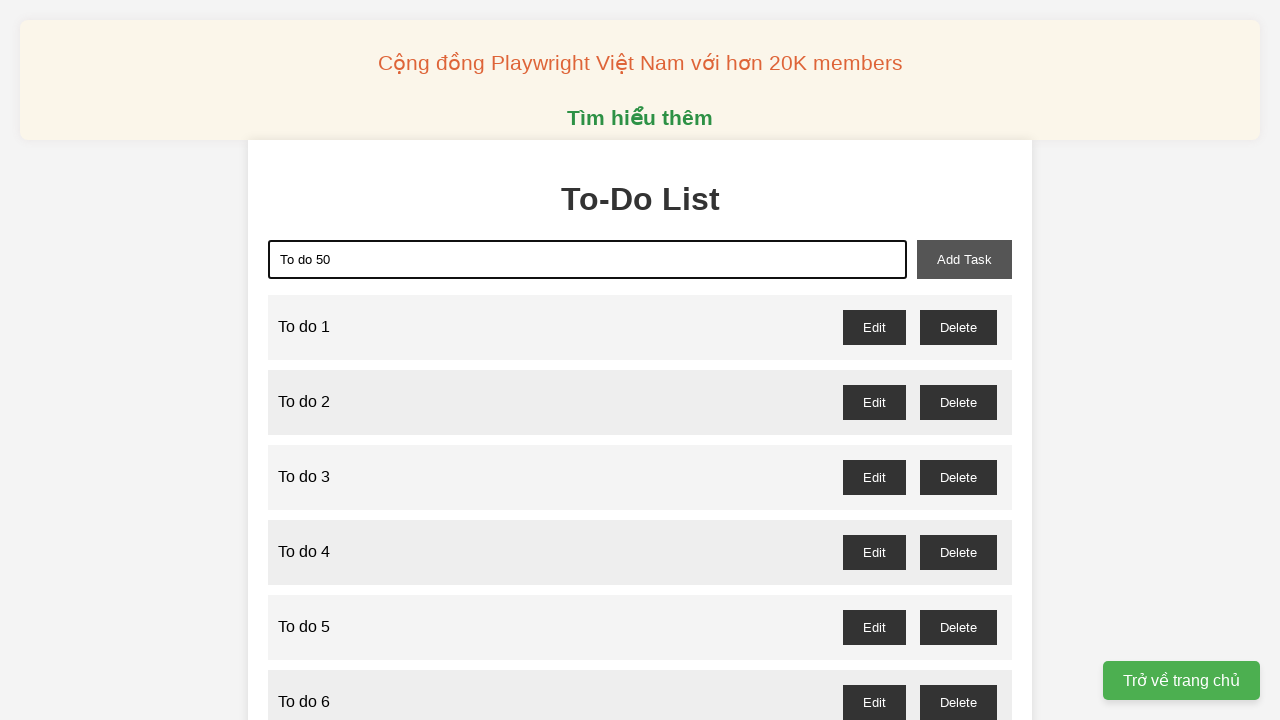

Clicked add task button for task 50 at (964, 259) on xpath=//button[@id="add-task"]
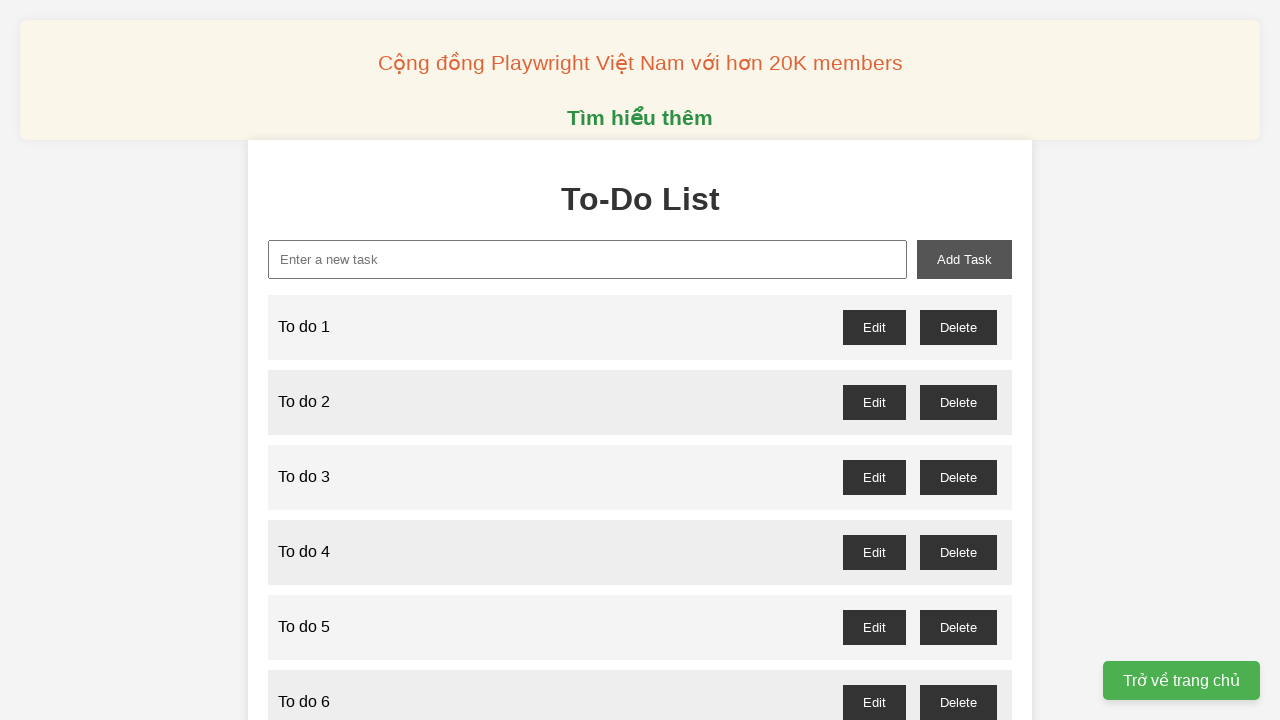

Filled new task input with 'To do 51' on xpath=//input[@id="new-task"]
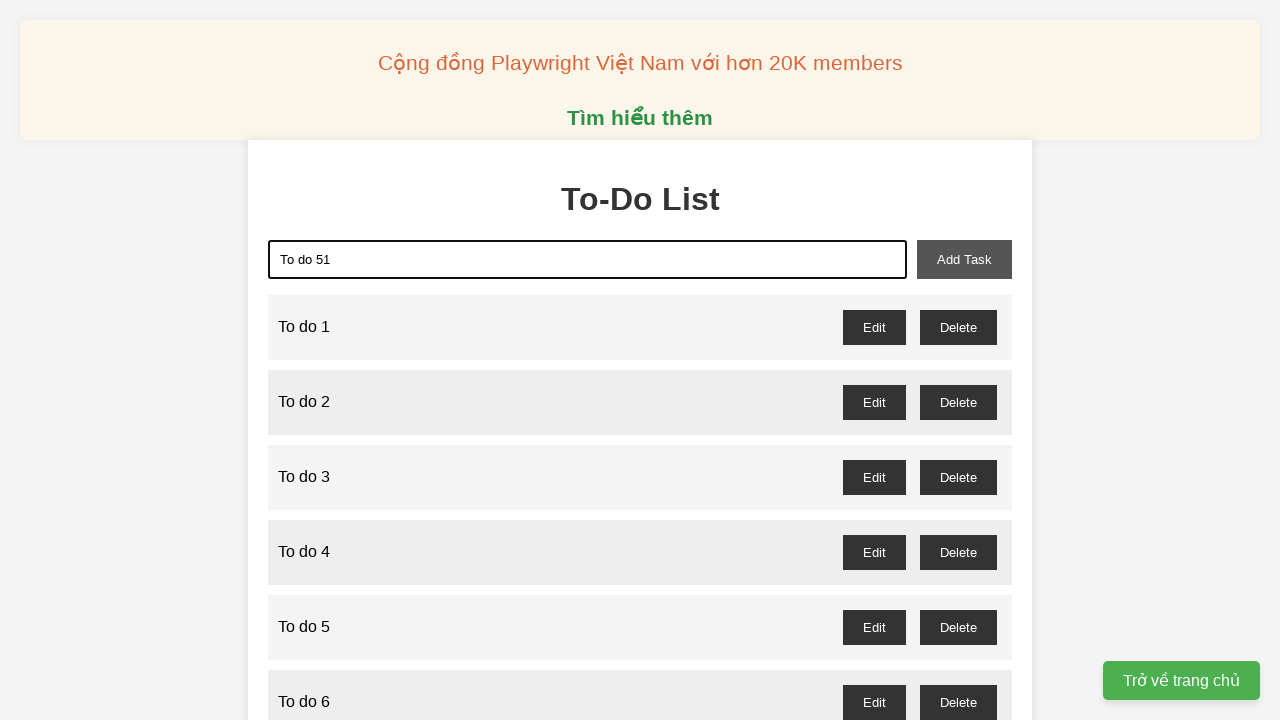

Clicked add task button for task 51 at (964, 259) on xpath=//button[@id="add-task"]
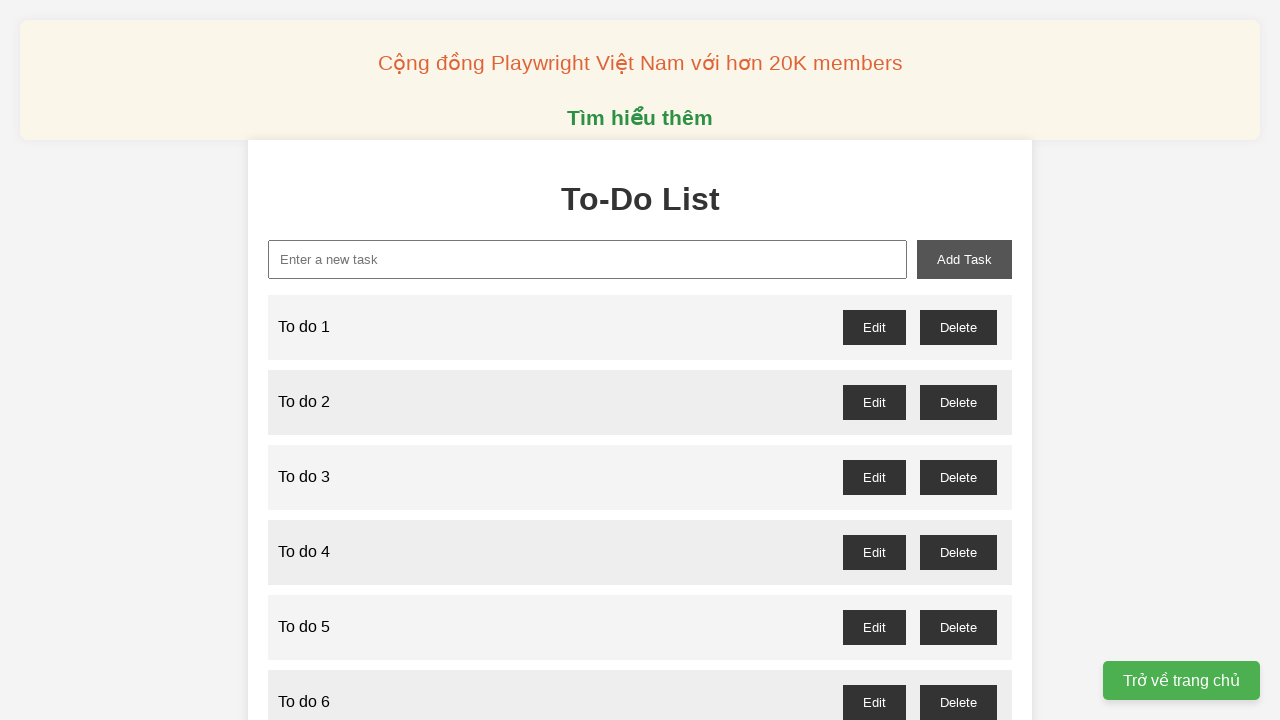

Filled new task input with 'To do 52' on xpath=//input[@id="new-task"]
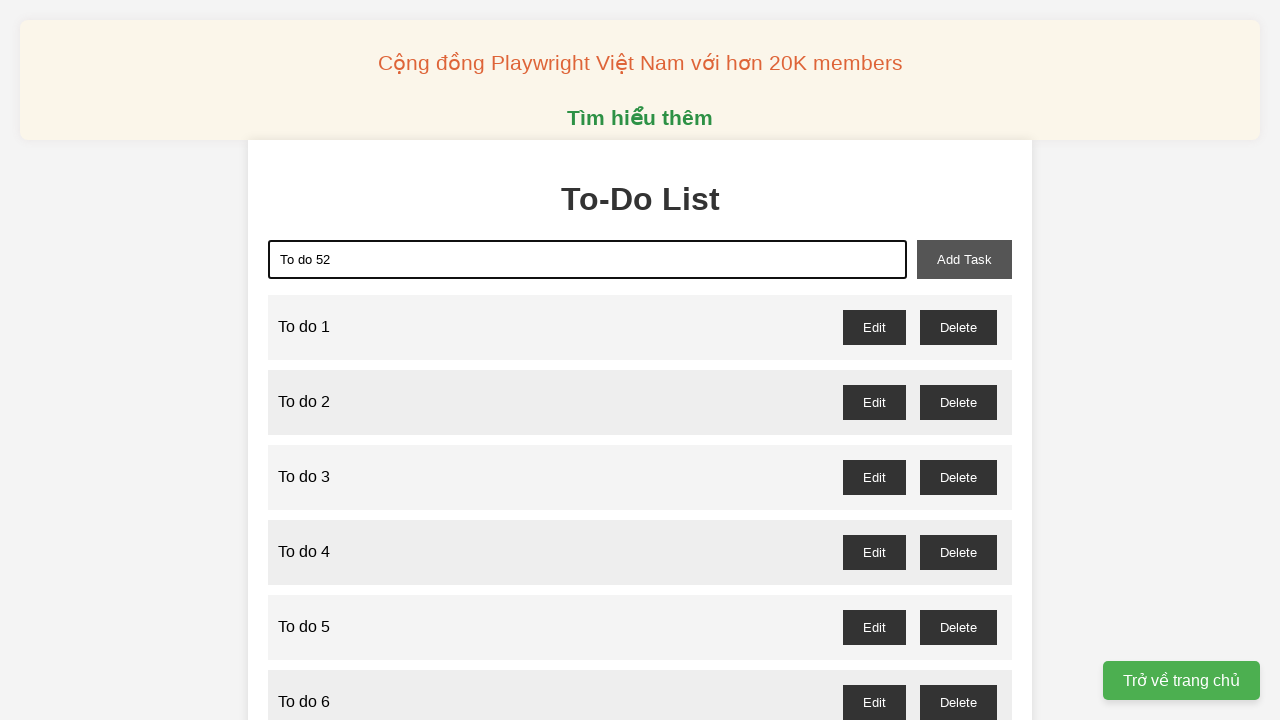

Clicked add task button for task 52 at (964, 259) on xpath=//button[@id="add-task"]
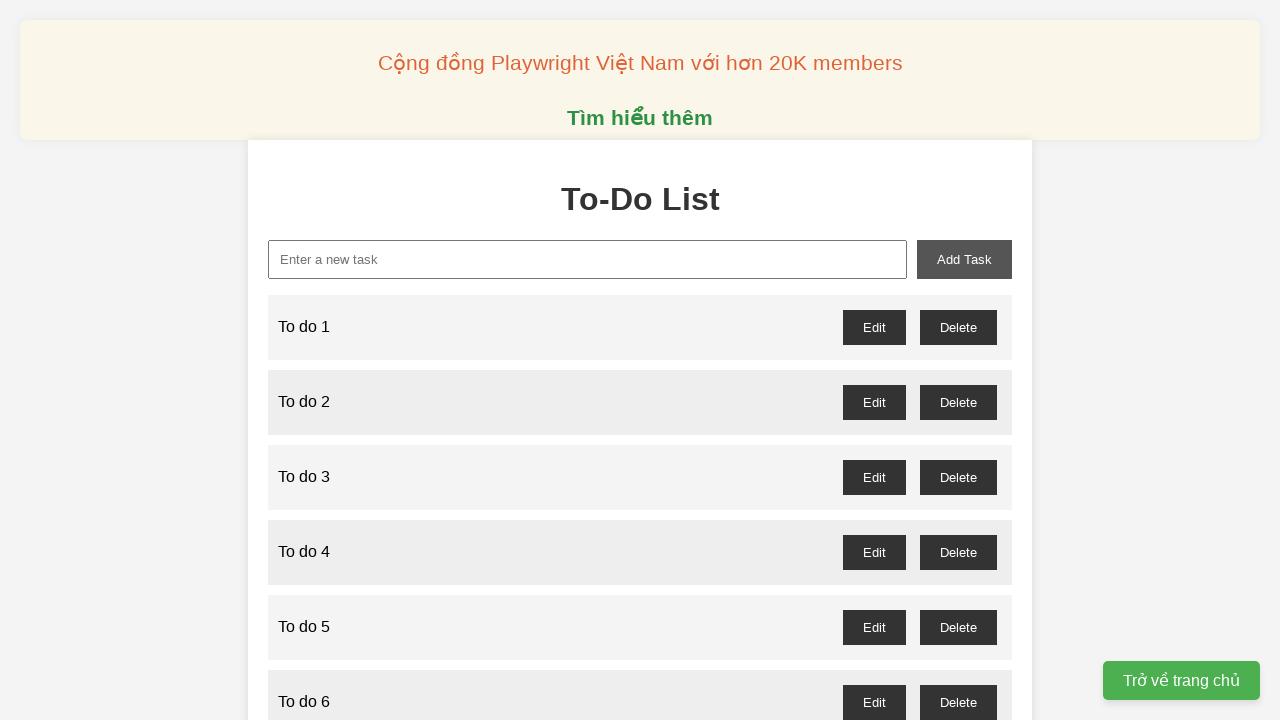

Filled new task input with 'To do 53' on xpath=//input[@id="new-task"]
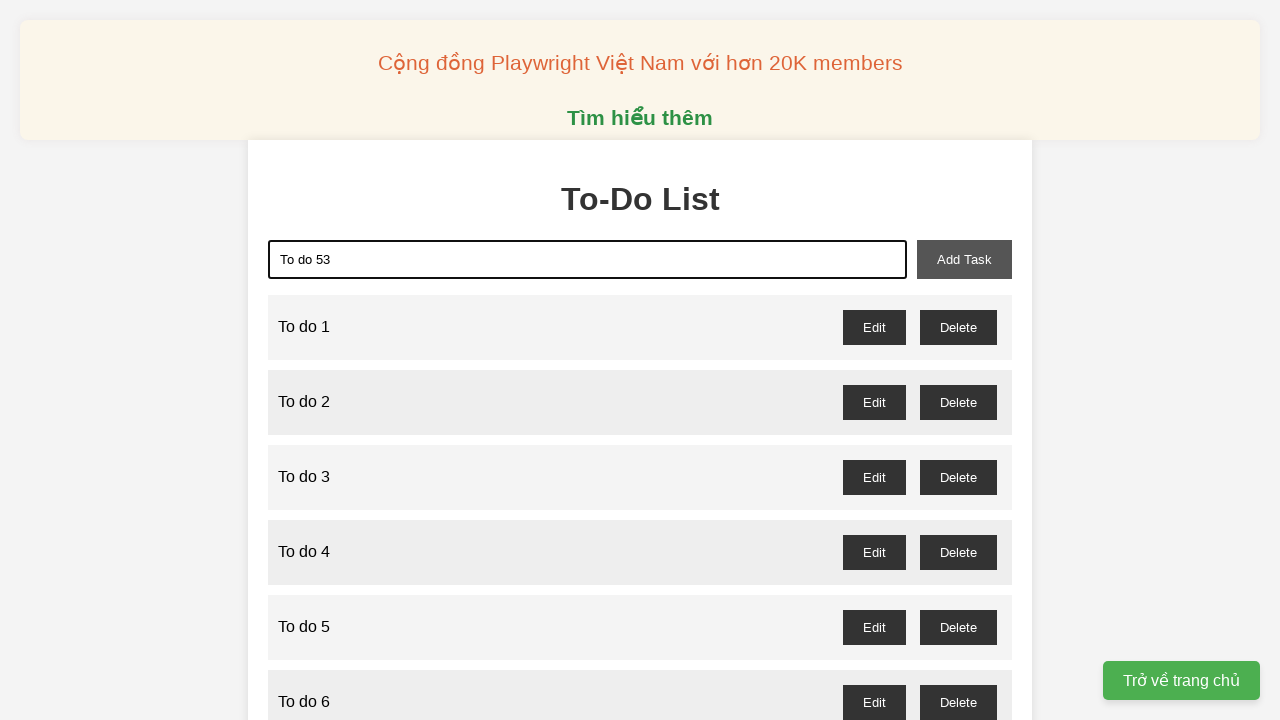

Clicked add task button for task 53 at (964, 259) on xpath=//button[@id="add-task"]
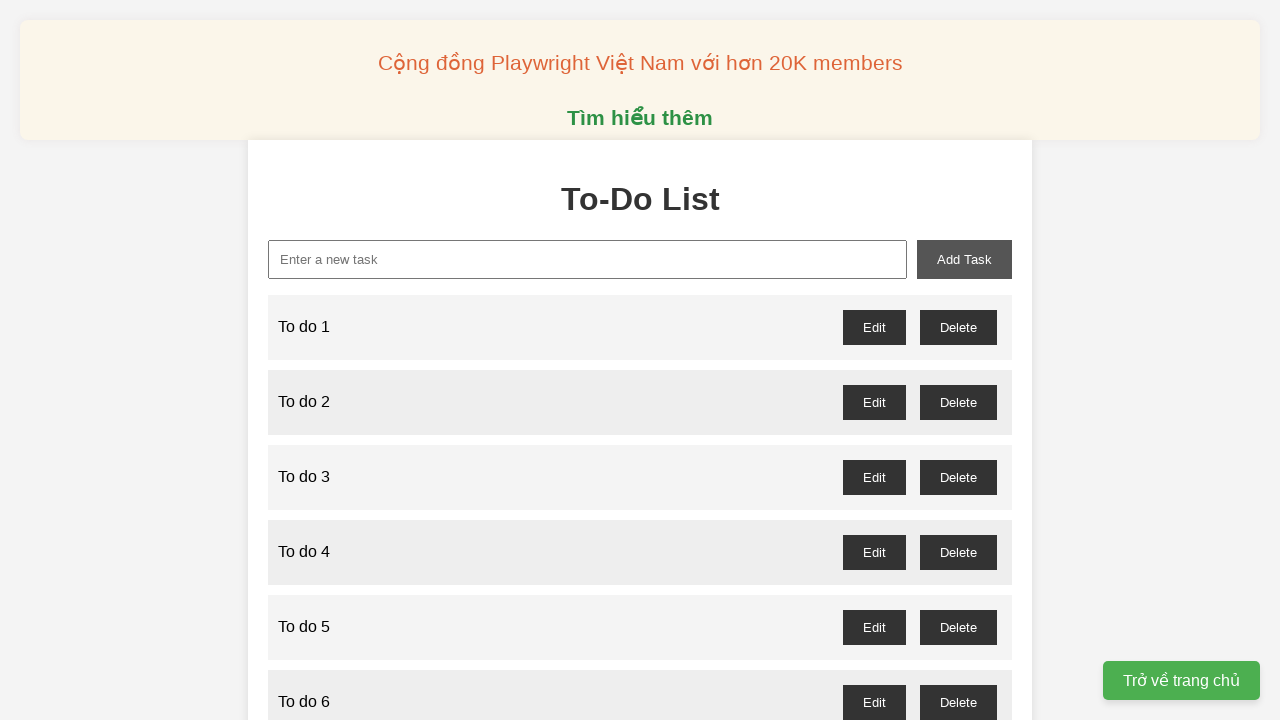

Filled new task input with 'To do 54' on xpath=//input[@id="new-task"]
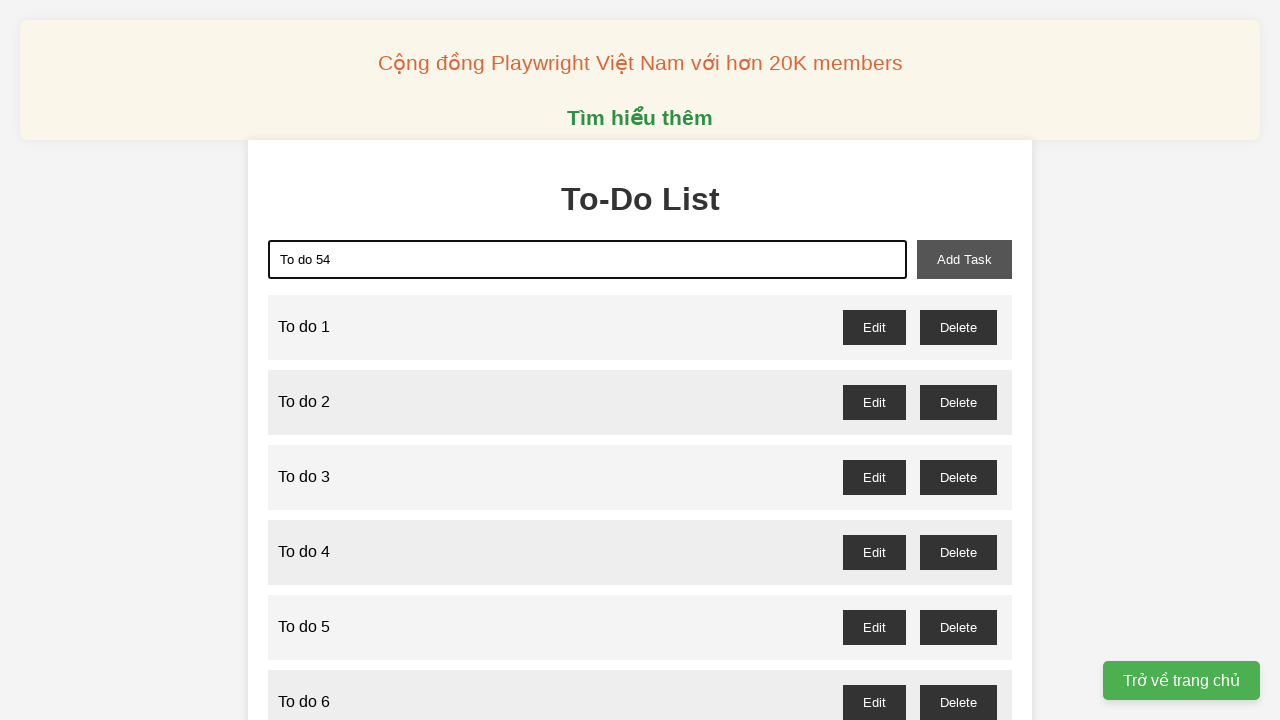

Clicked add task button for task 54 at (964, 259) on xpath=//button[@id="add-task"]
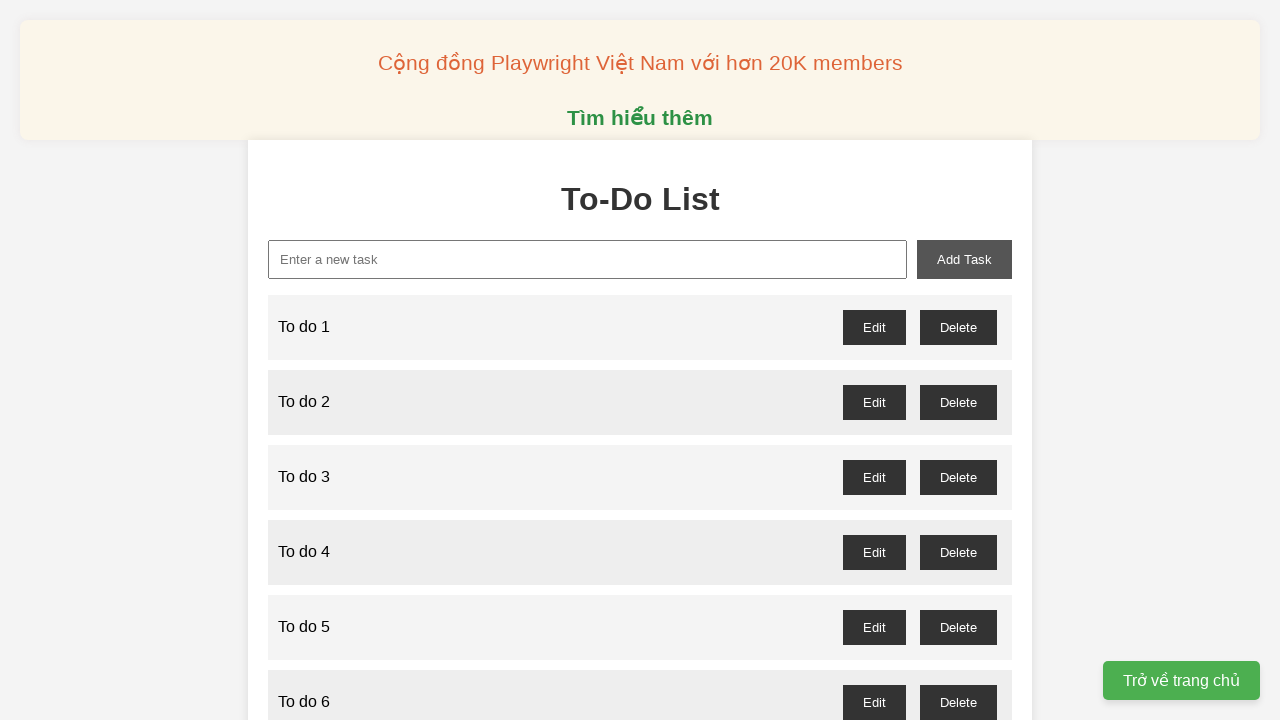

Filled new task input with 'To do 55' on xpath=//input[@id="new-task"]
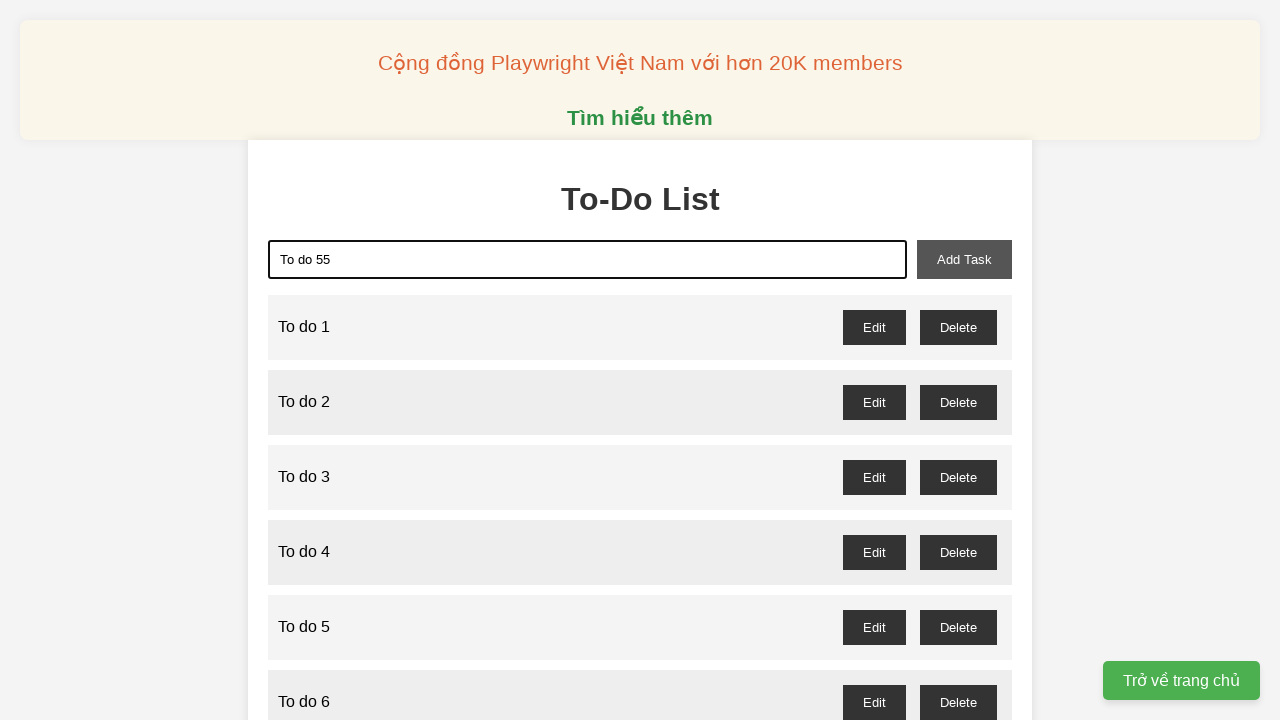

Clicked add task button for task 55 at (964, 259) on xpath=//button[@id="add-task"]
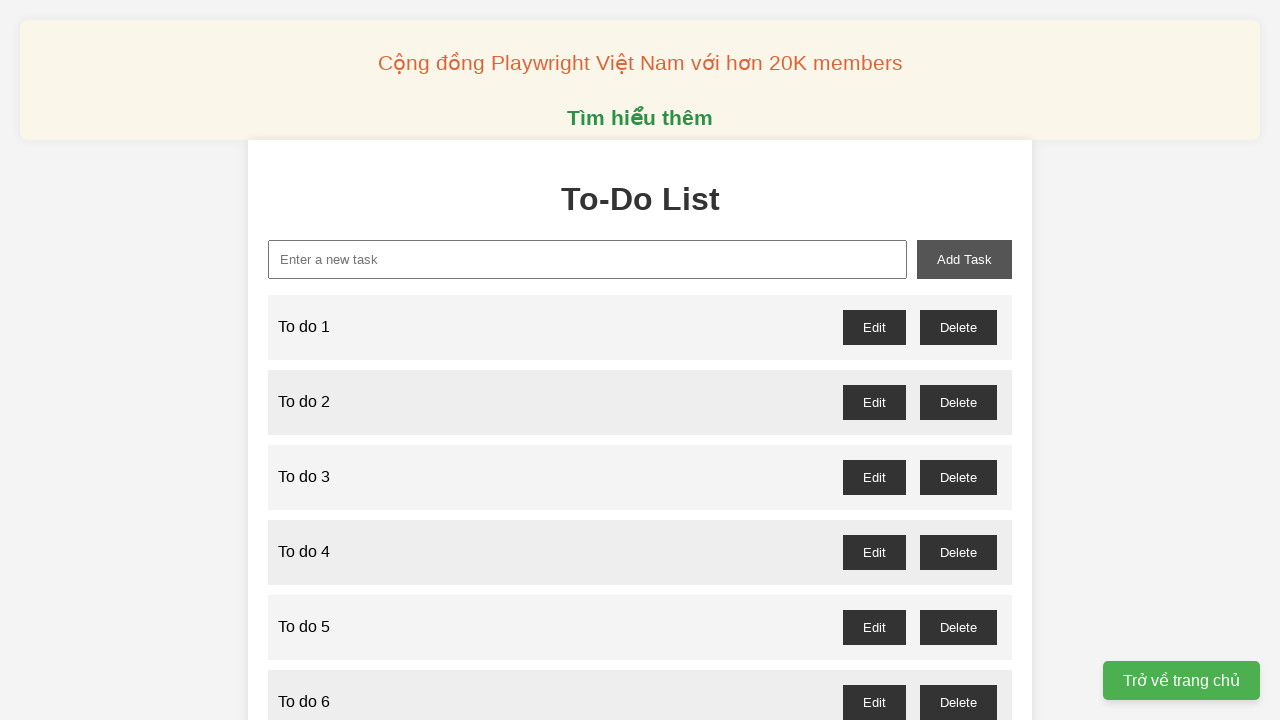

Filled new task input with 'To do 56' on xpath=//input[@id="new-task"]
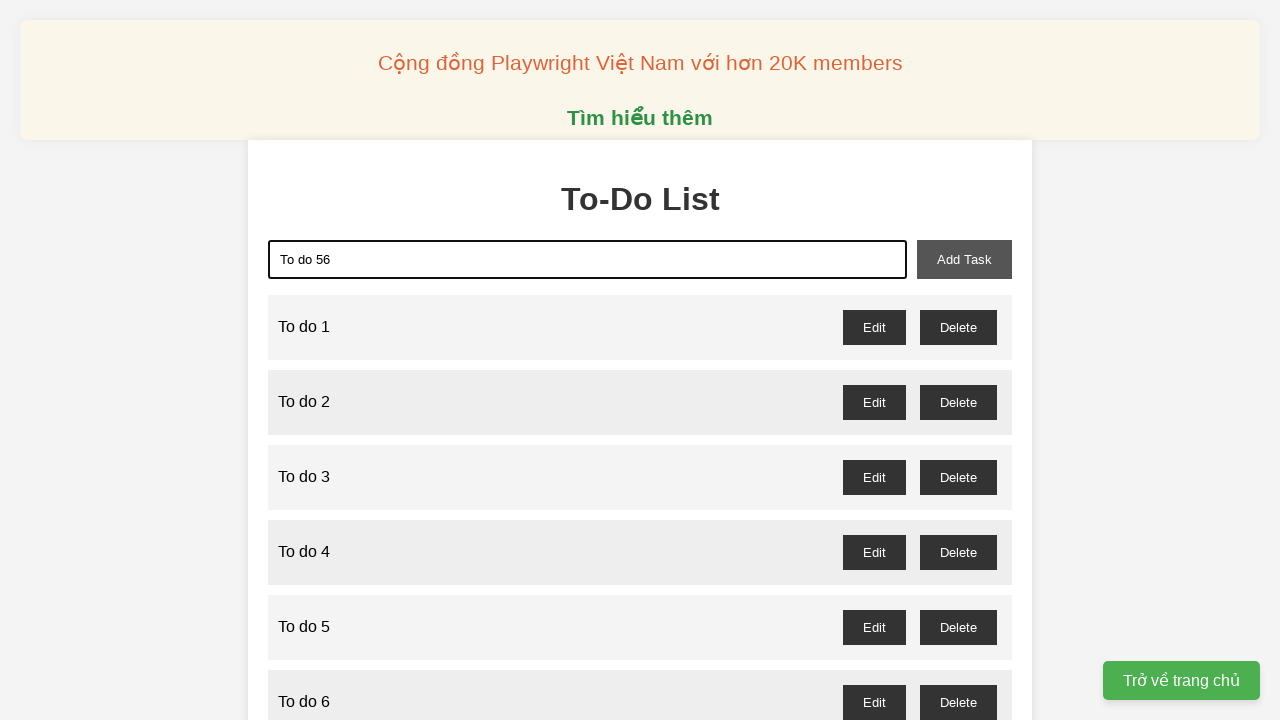

Clicked add task button for task 56 at (964, 259) on xpath=//button[@id="add-task"]
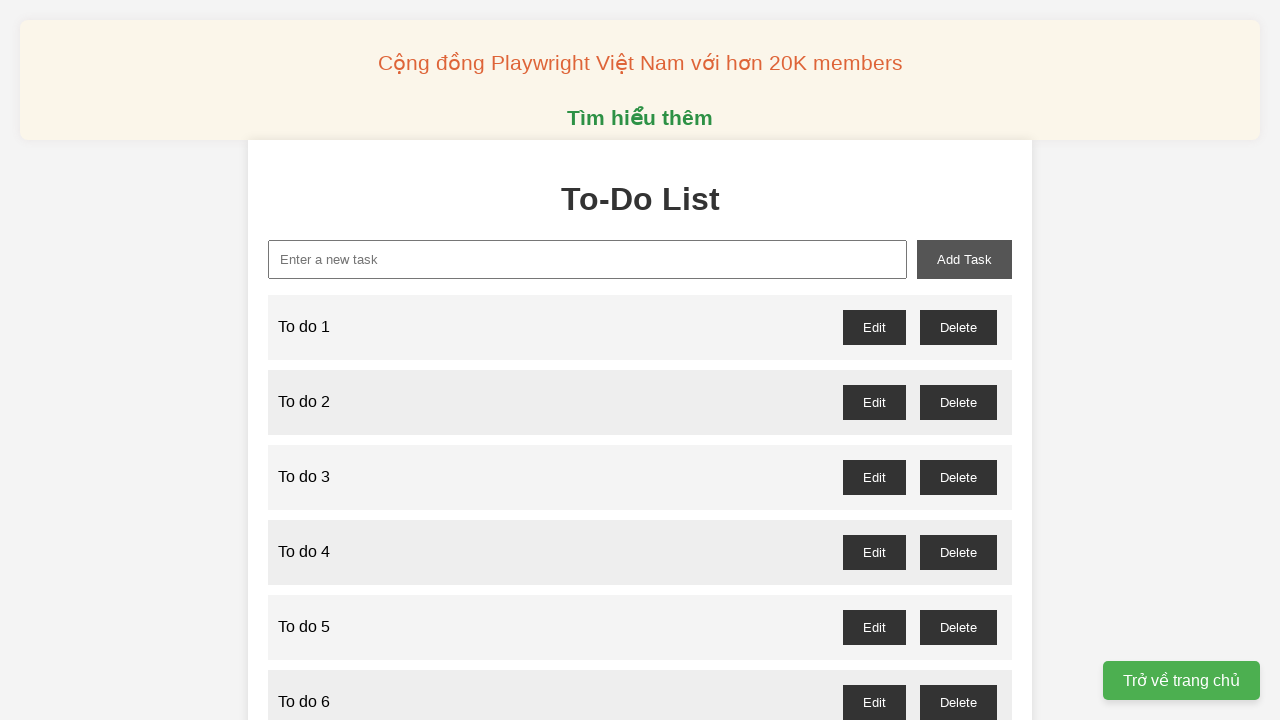

Filled new task input with 'To do 57' on xpath=//input[@id="new-task"]
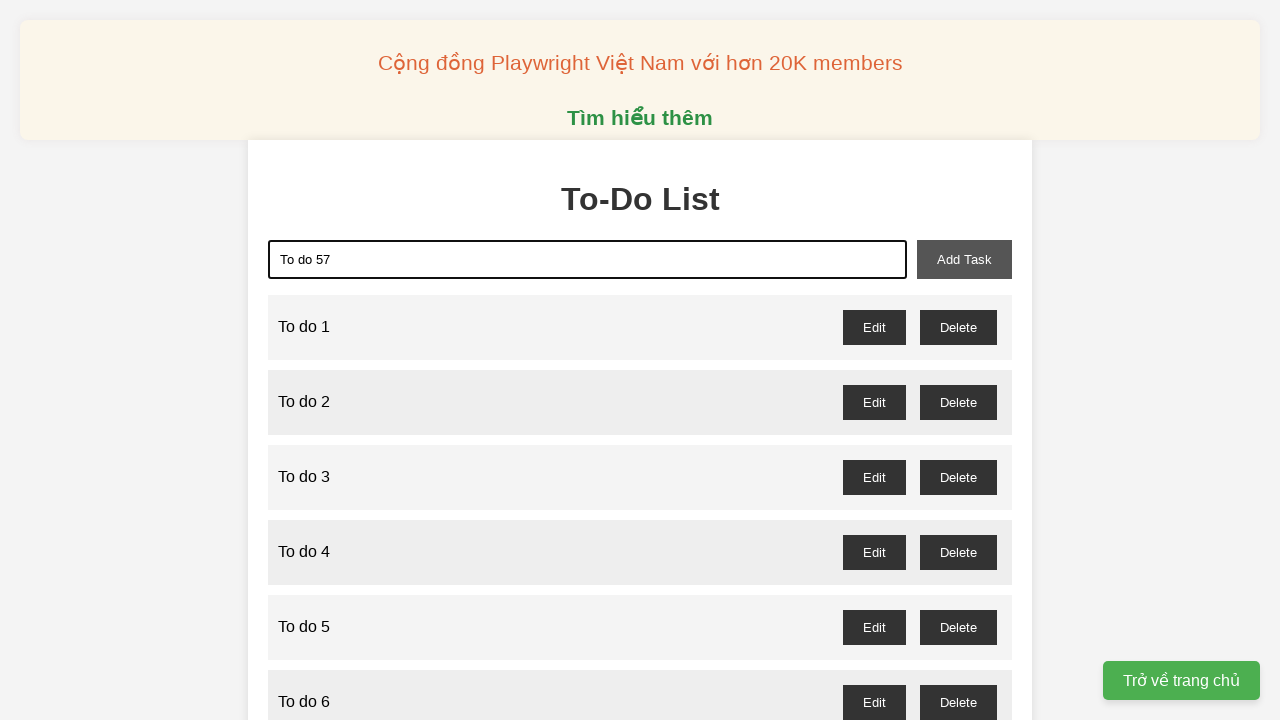

Clicked add task button for task 57 at (964, 259) on xpath=//button[@id="add-task"]
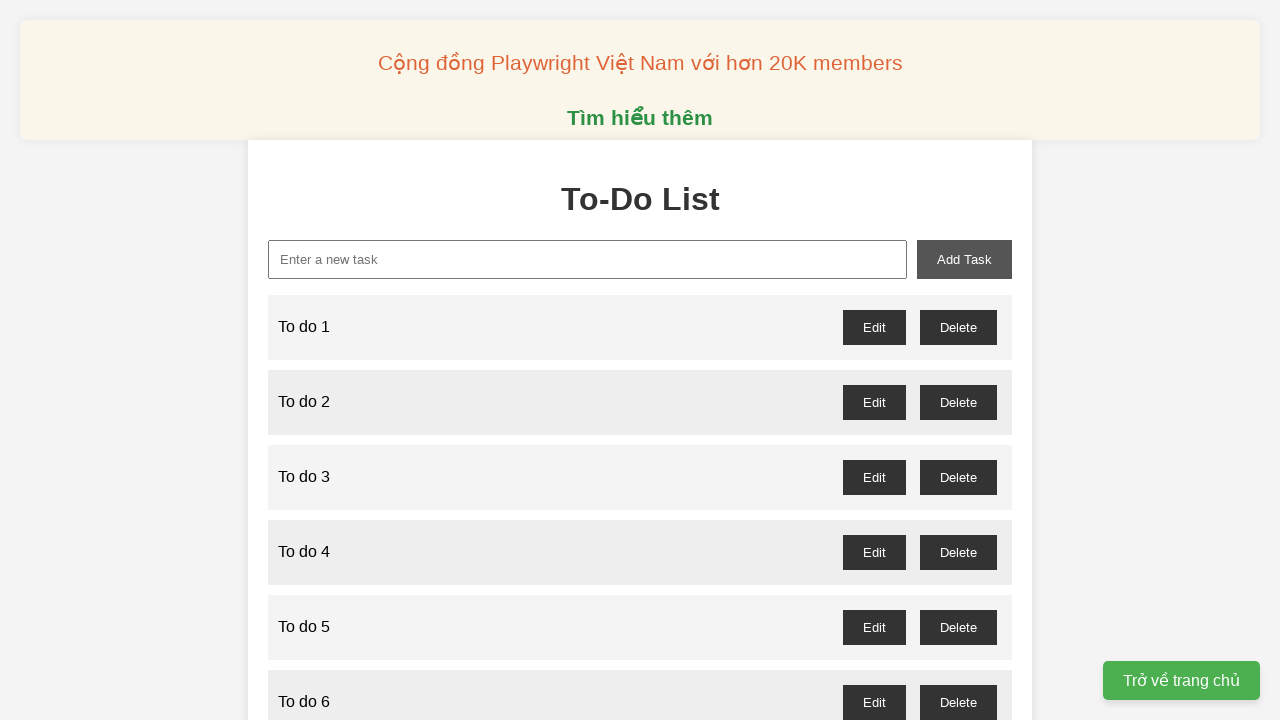

Filled new task input with 'To do 58' on xpath=//input[@id="new-task"]
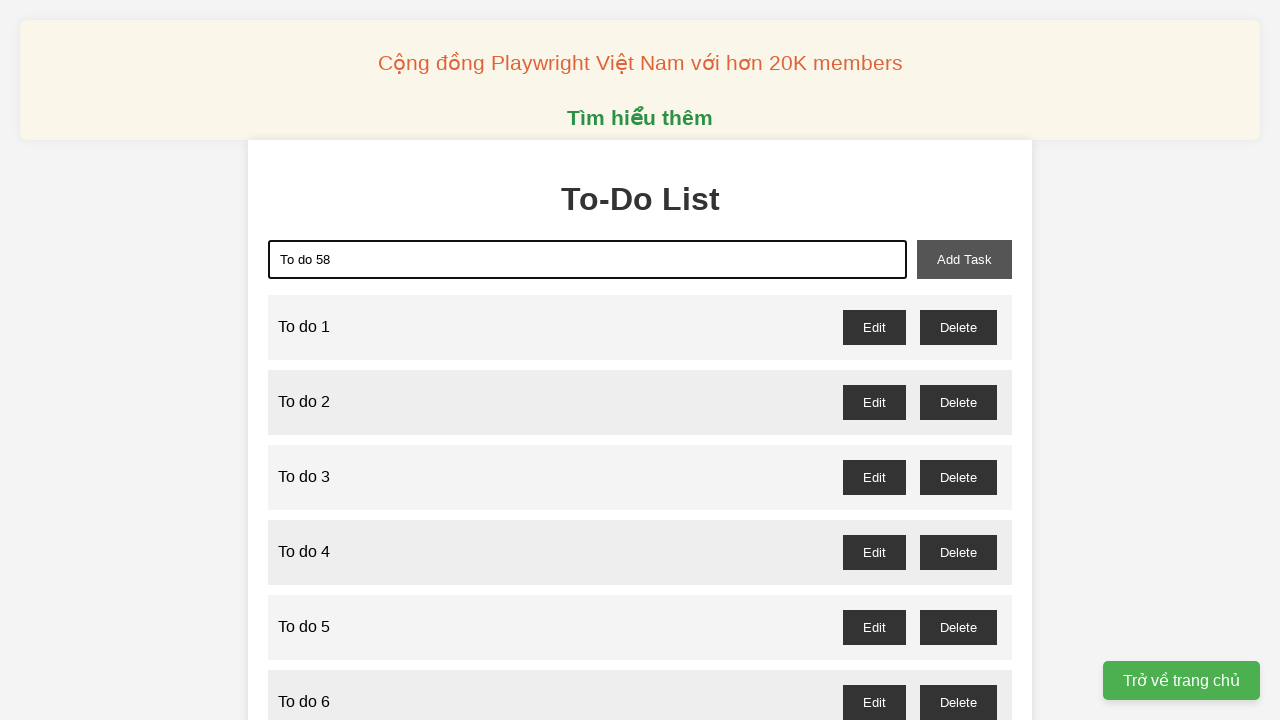

Clicked add task button for task 58 at (964, 259) on xpath=//button[@id="add-task"]
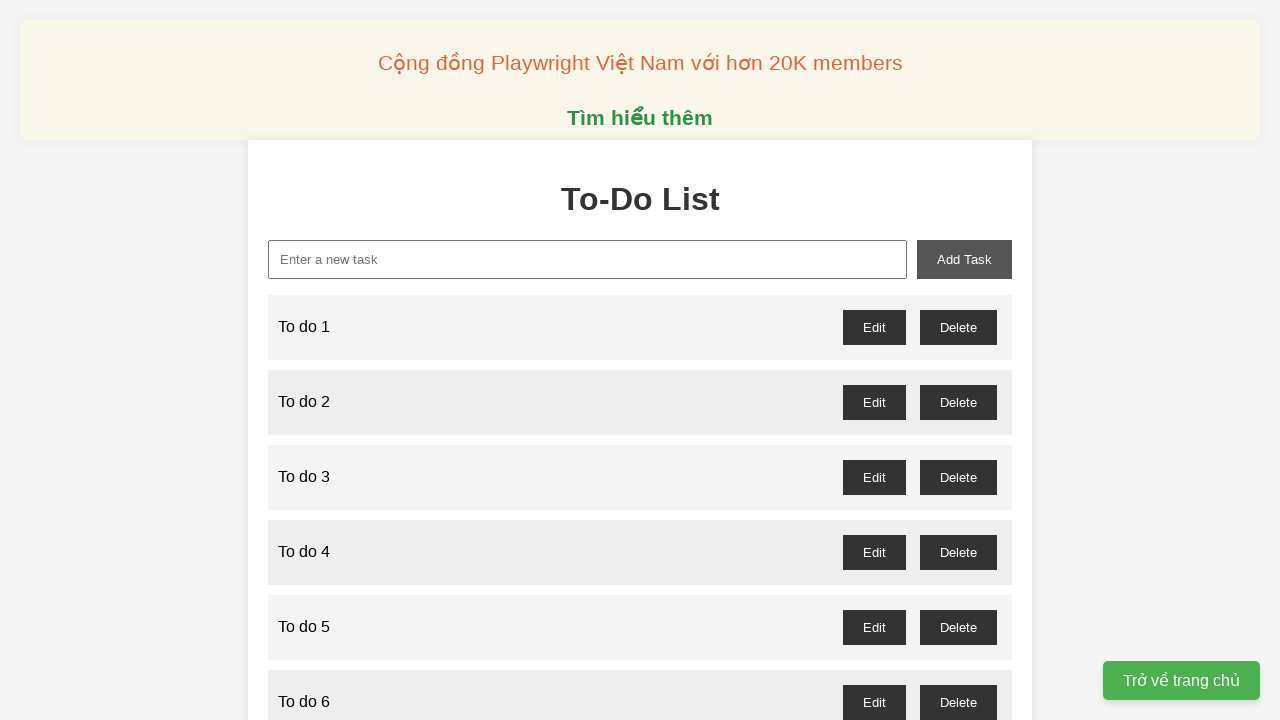

Filled new task input with 'To do 59' on xpath=//input[@id="new-task"]
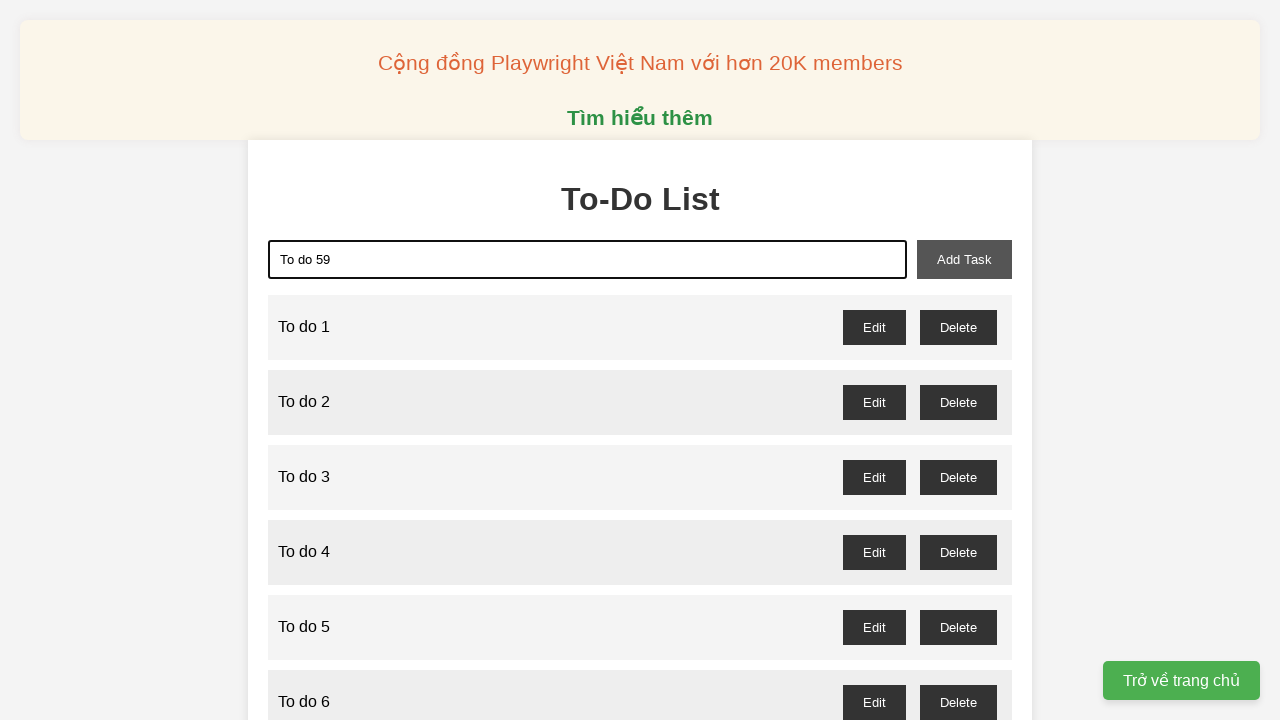

Clicked add task button for task 59 at (964, 259) on xpath=//button[@id="add-task"]
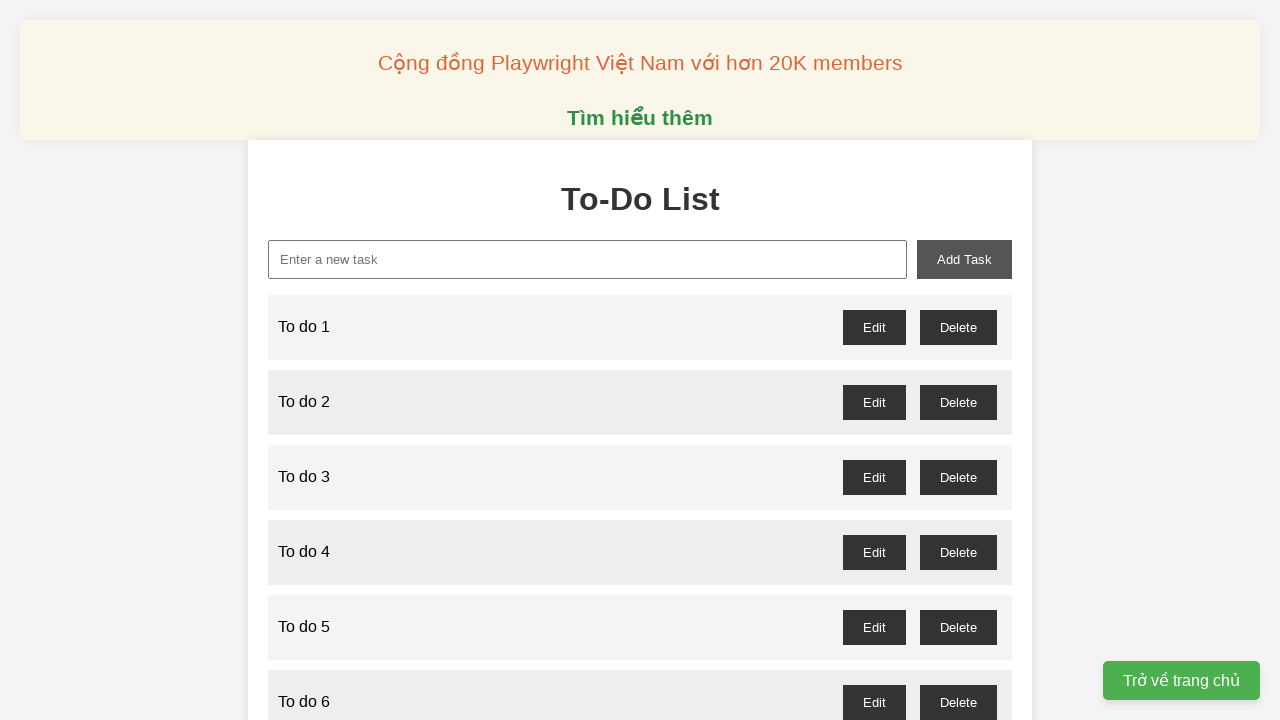

Filled new task input with 'To do 60' on xpath=//input[@id="new-task"]
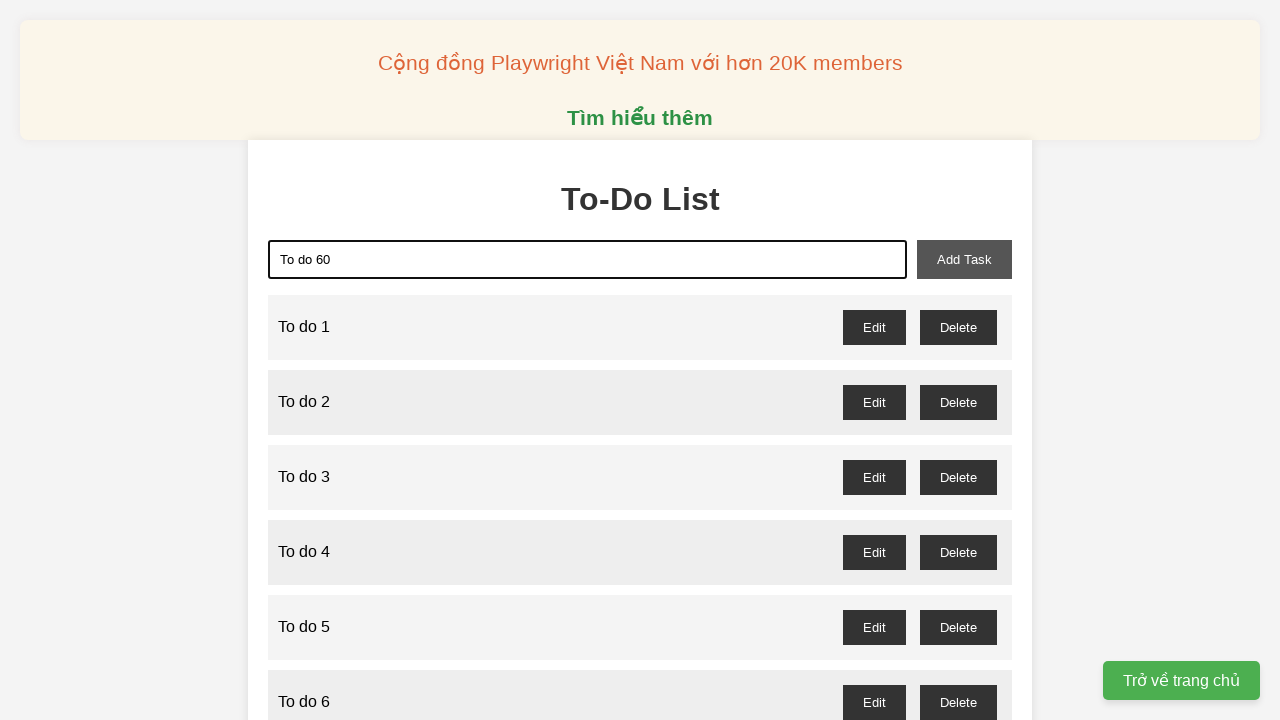

Clicked add task button for task 60 at (964, 259) on xpath=//button[@id="add-task"]
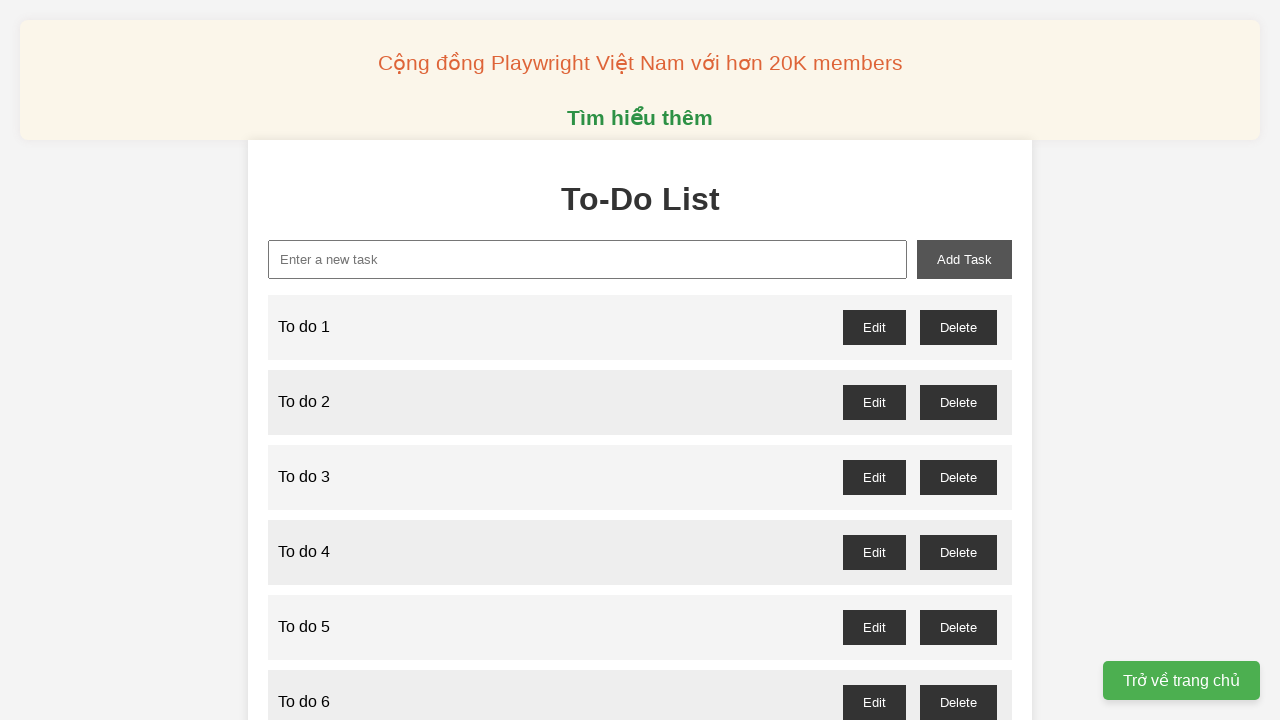

Filled new task input with 'To do 61' on xpath=//input[@id="new-task"]
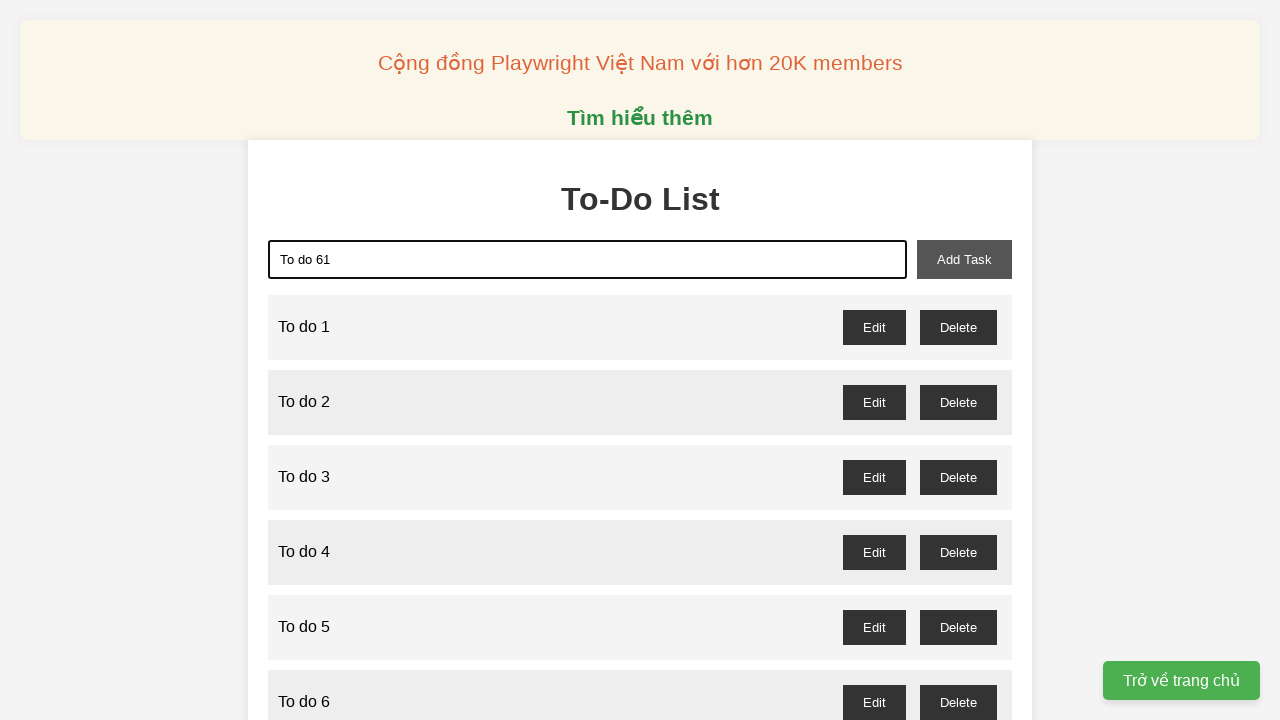

Clicked add task button for task 61 at (964, 259) on xpath=//button[@id="add-task"]
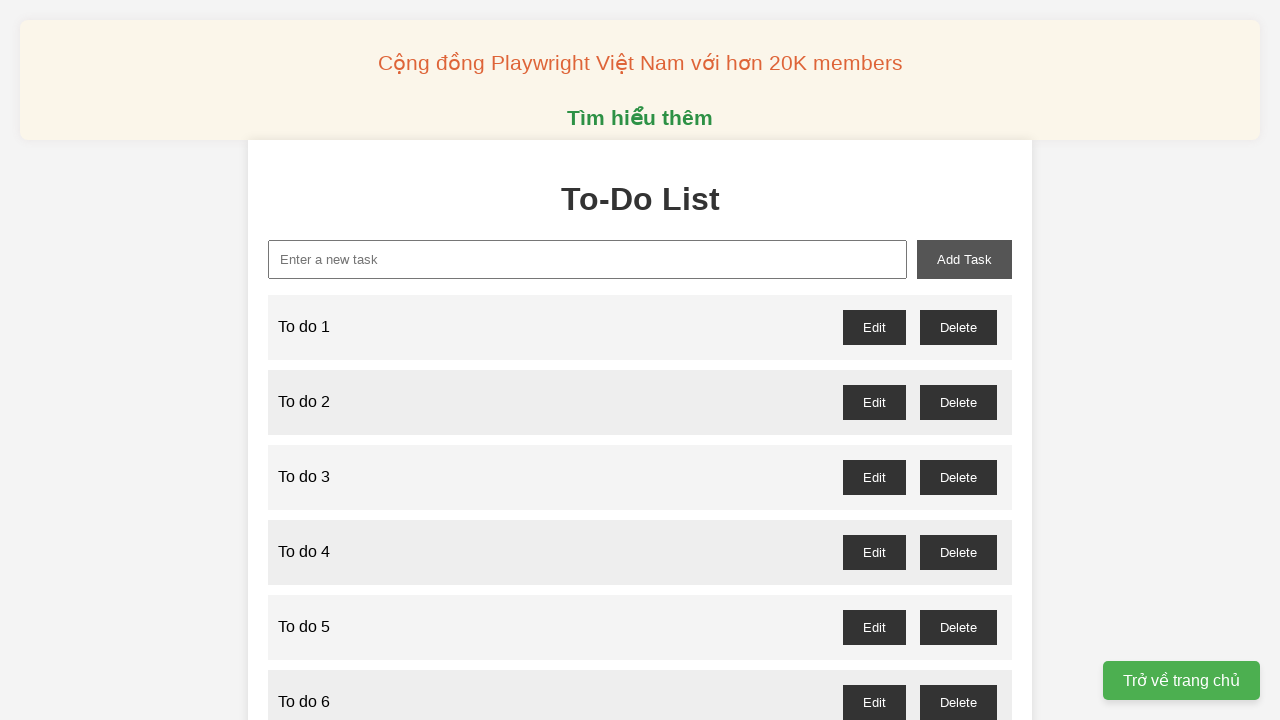

Filled new task input with 'To do 62' on xpath=//input[@id="new-task"]
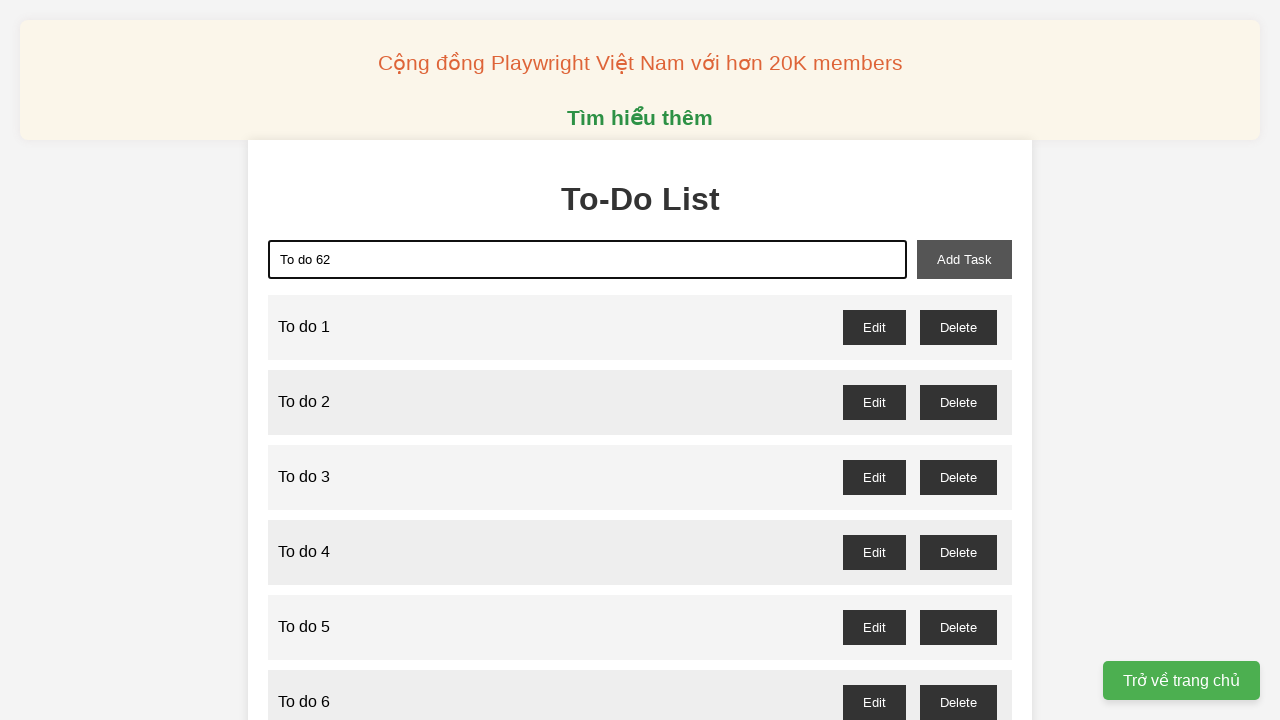

Clicked add task button for task 62 at (964, 259) on xpath=//button[@id="add-task"]
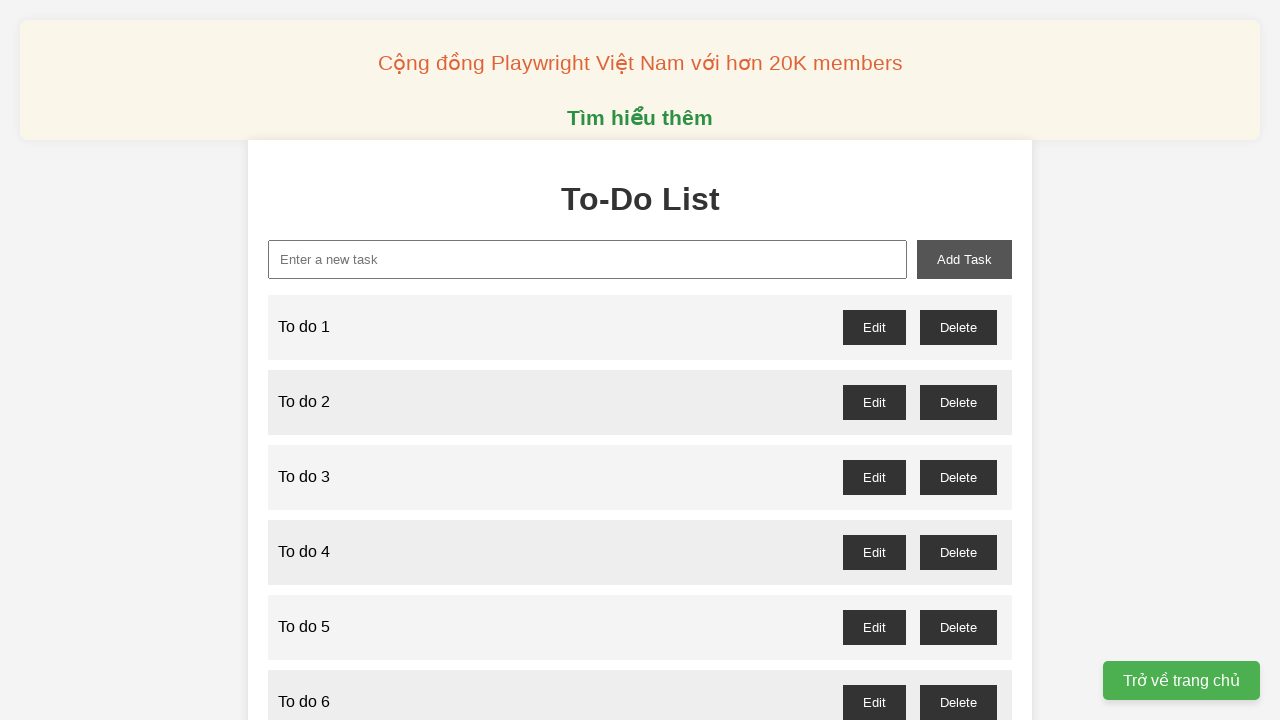

Filled new task input with 'To do 63' on xpath=//input[@id="new-task"]
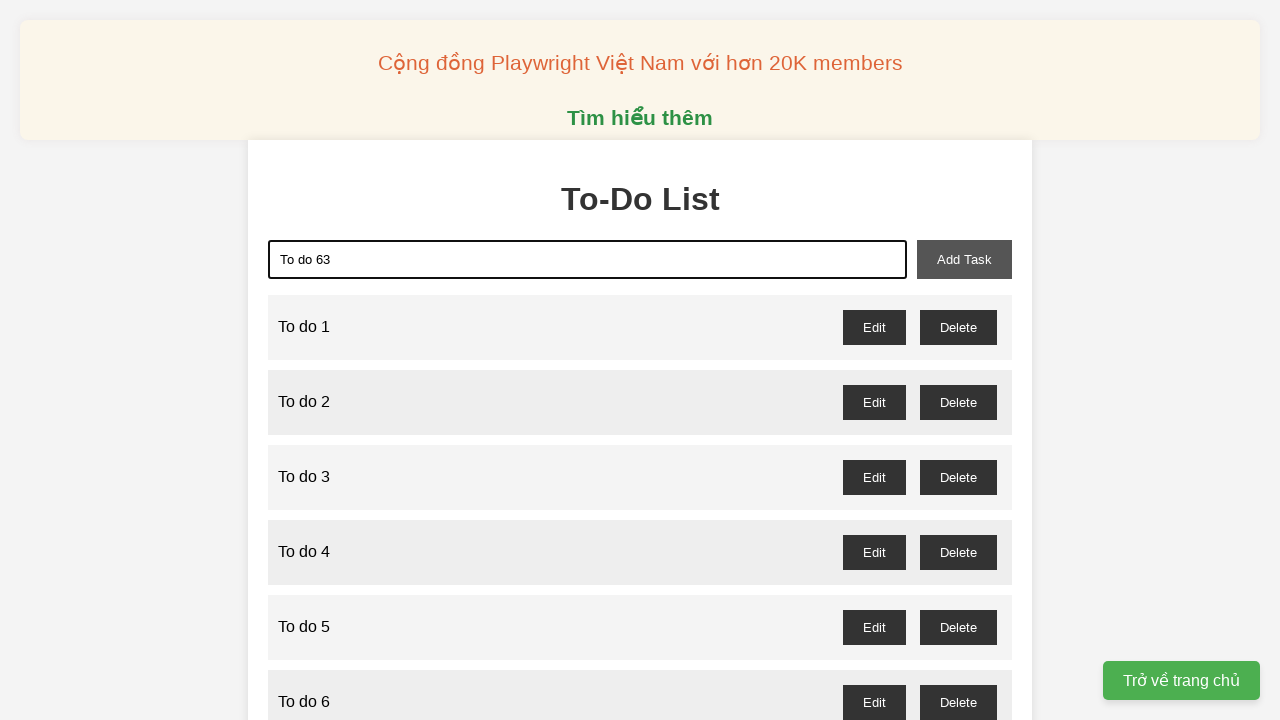

Clicked add task button for task 63 at (964, 259) on xpath=//button[@id="add-task"]
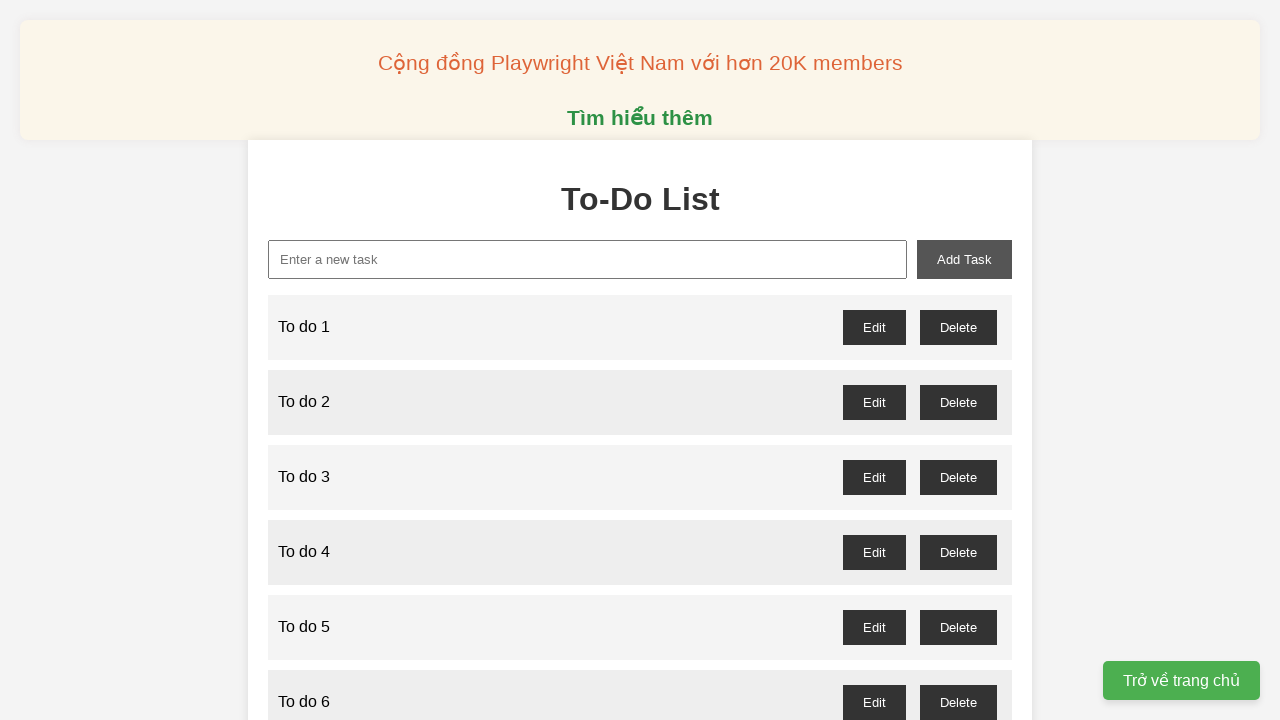

Filled new task input with 'To do 64' on xpath=//input[@id="new-task"]
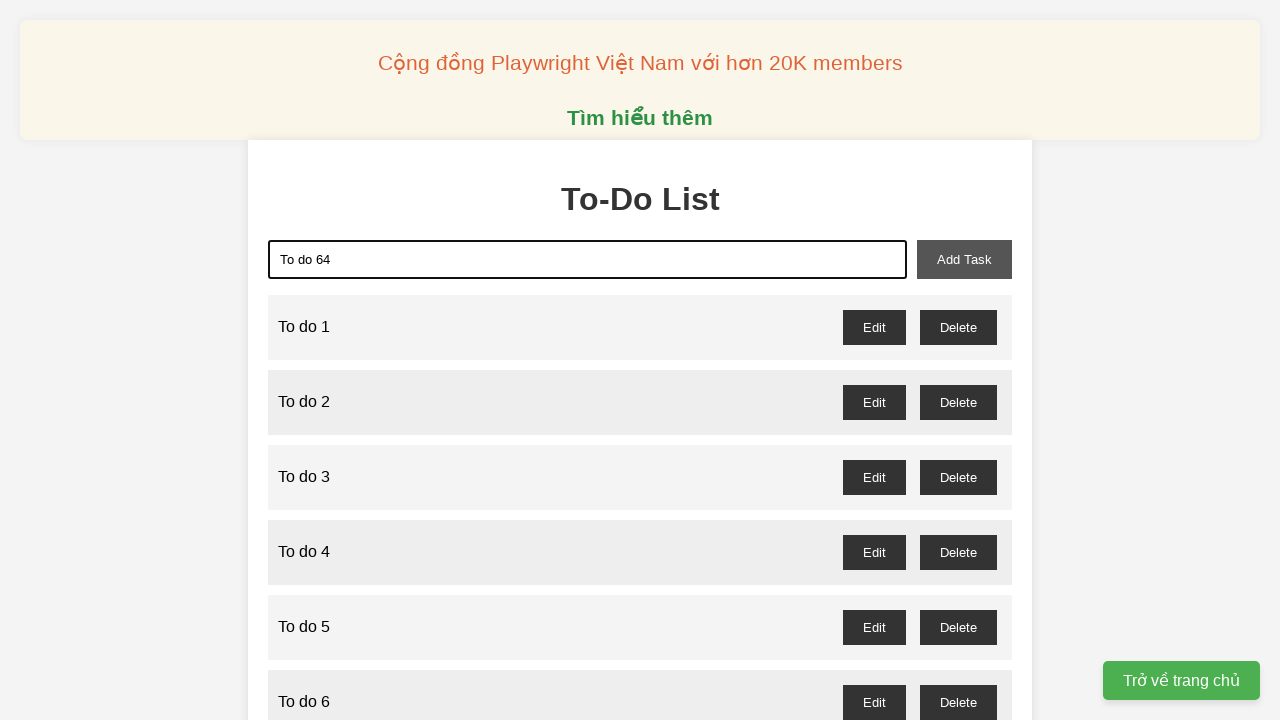

Clicked add task button for task 64 at (964, 259) on xpath=//button[@id="add-task"]
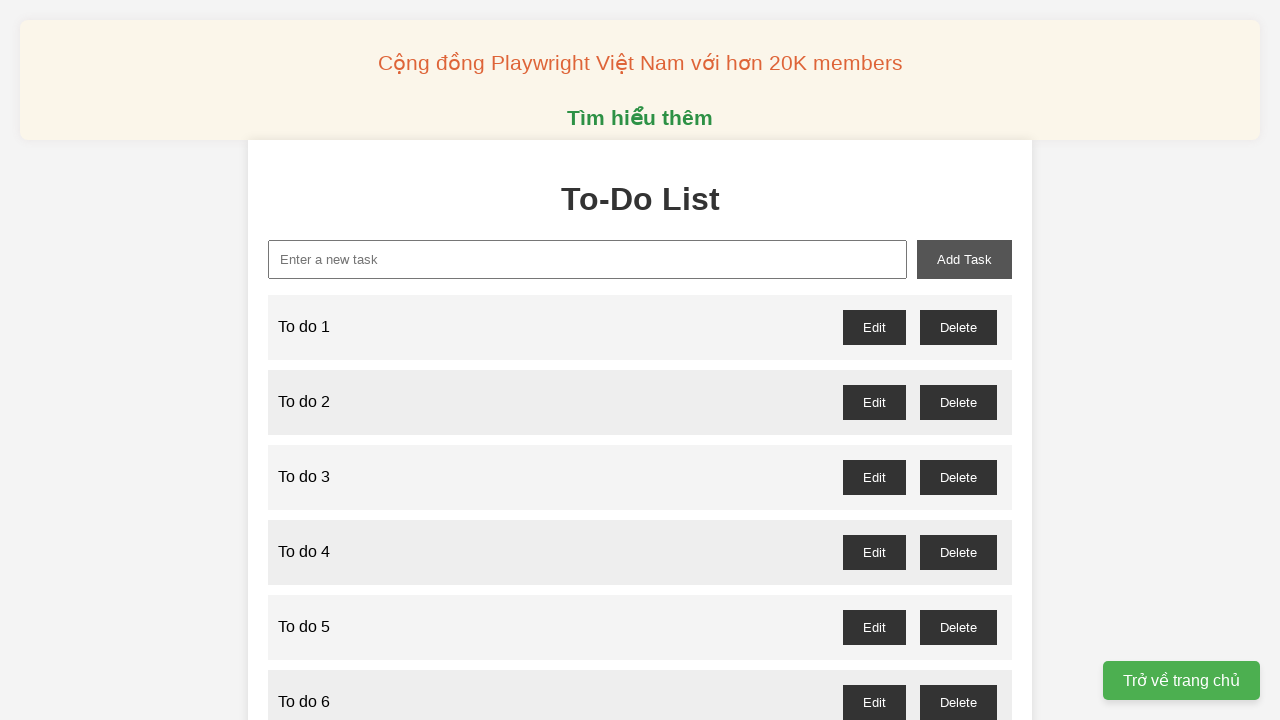

Filled new task input with 'To do 65' on xpath=//input[@id="new-task"]
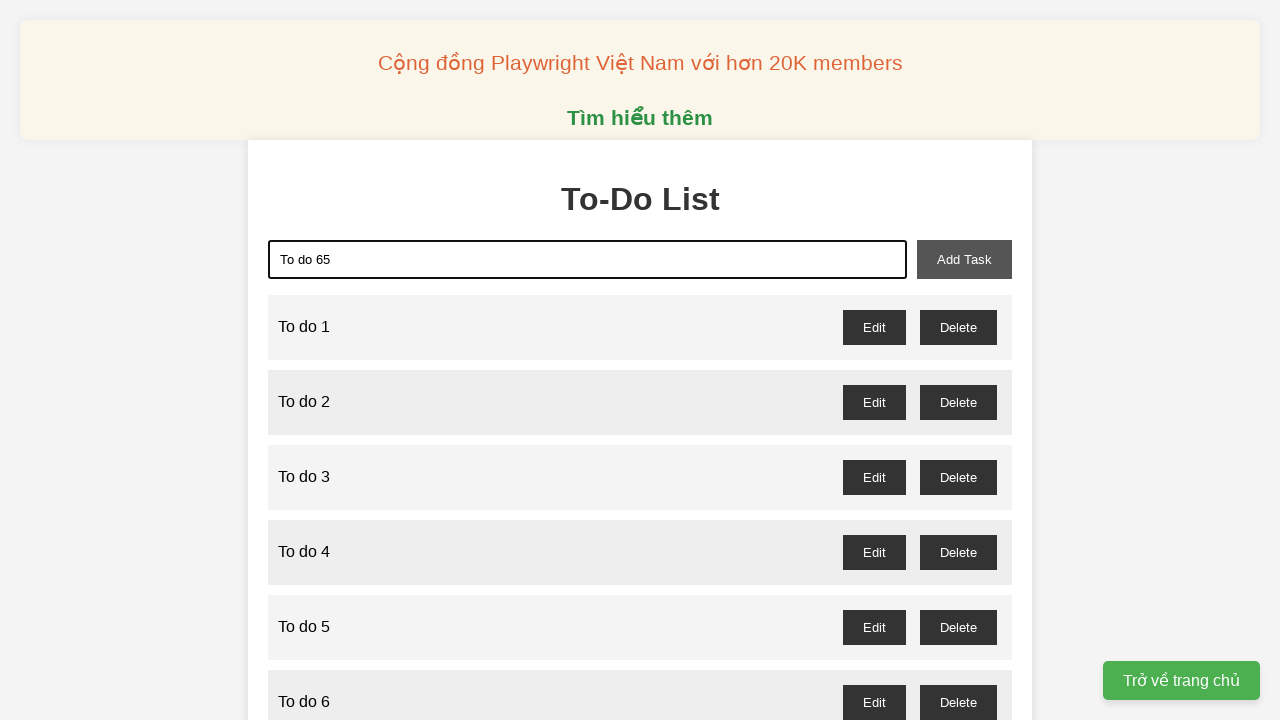

Clicked add task button for task 65 at (964, 259) on xpath=//button[@id="add-task"]
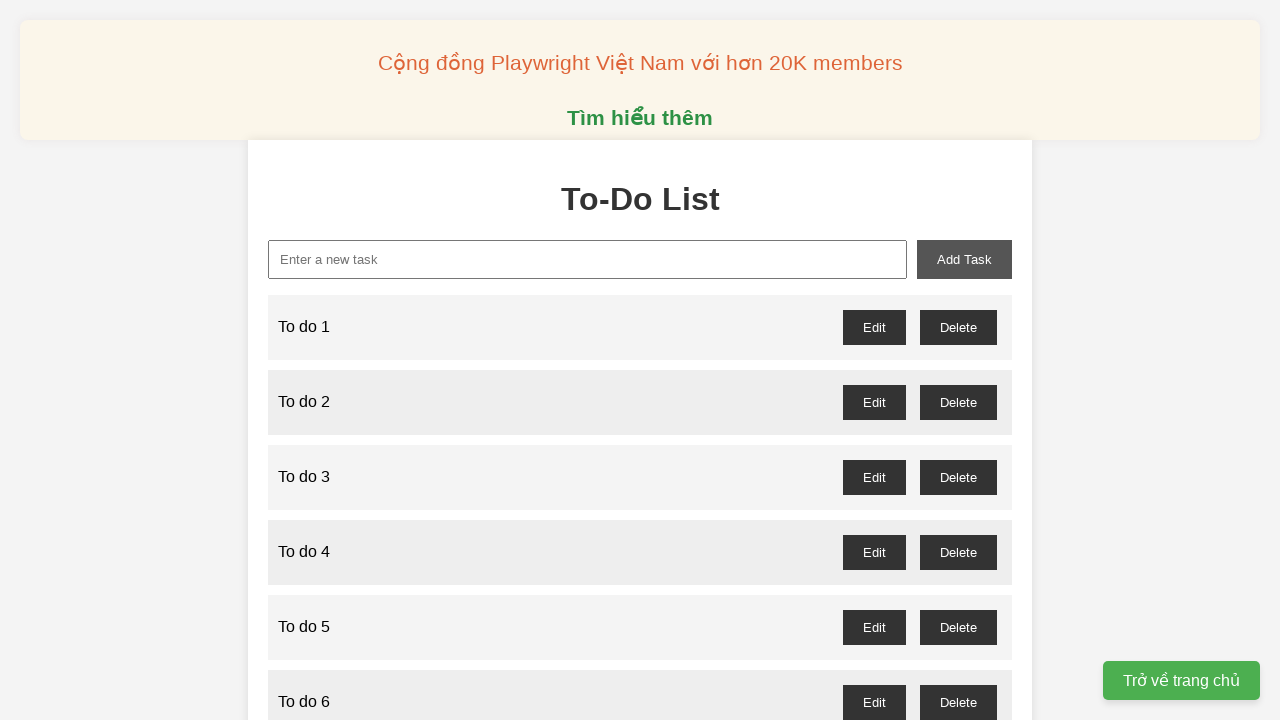

Filled new task input with 'To do 66' on xpath=//input[@id="new-task"]
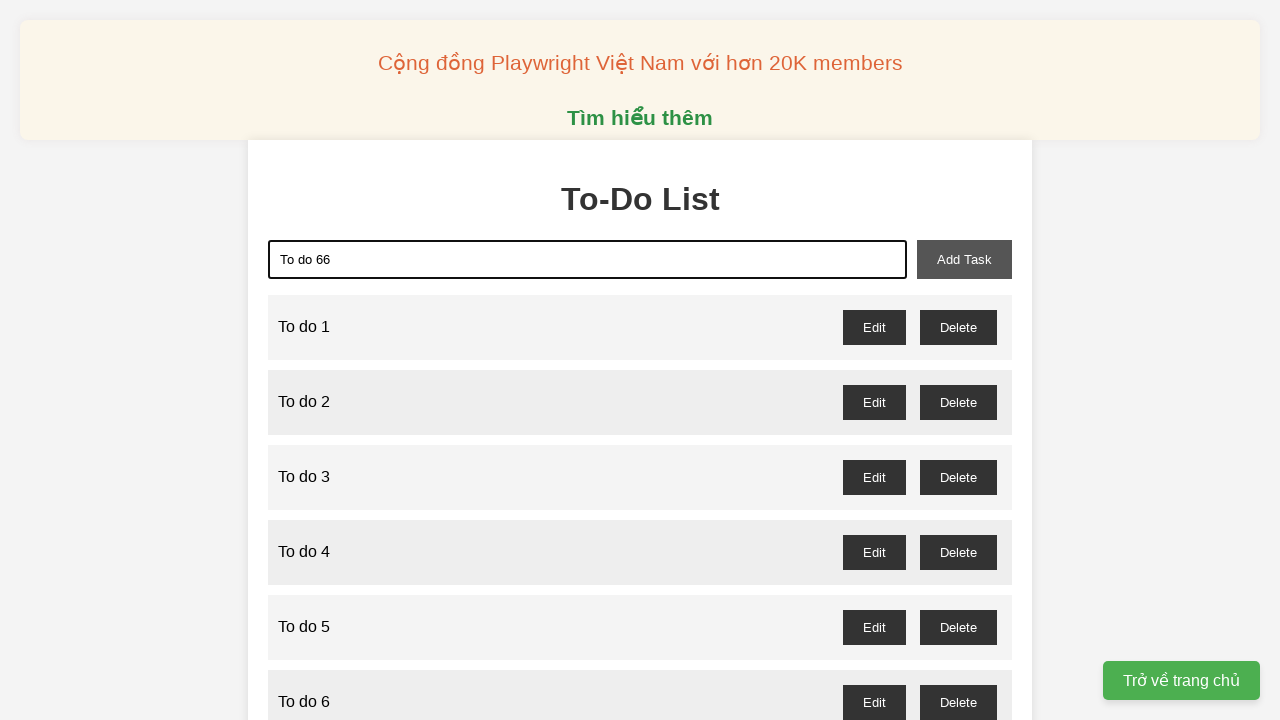

Clicked add task button for task 66 at (964, 259) on xpath=//button[@id="add-task"]
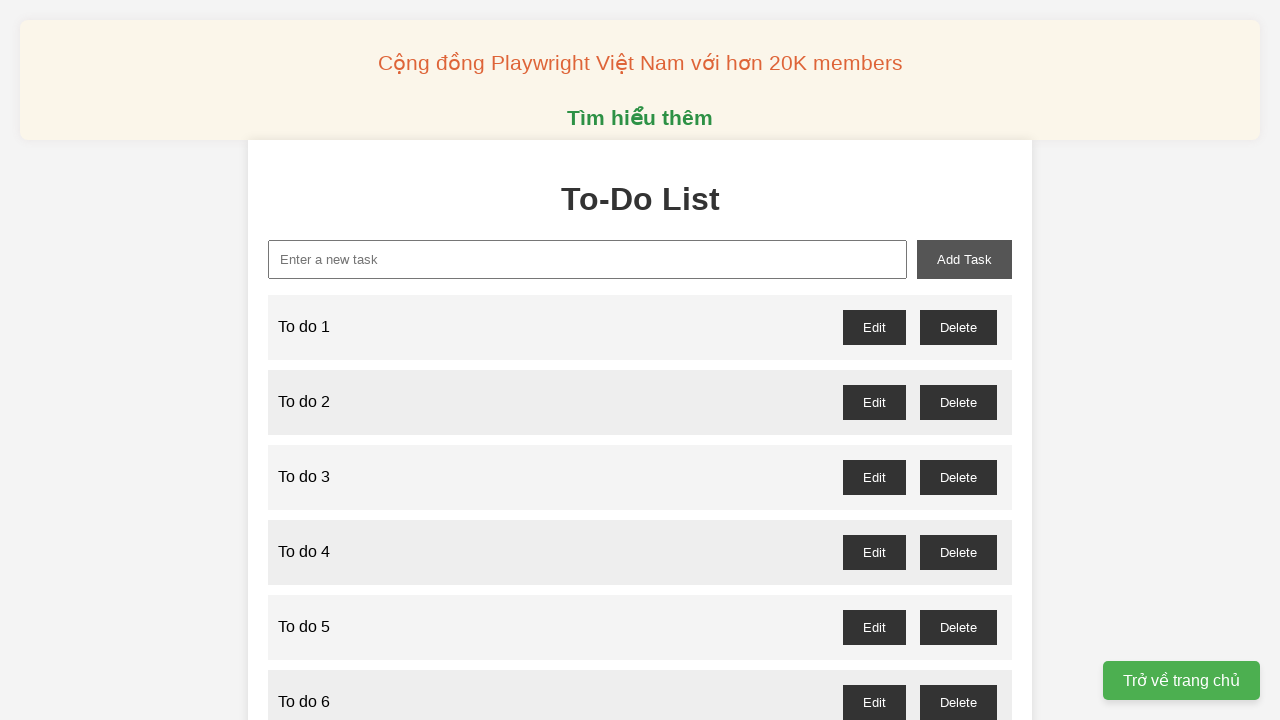

Filled new task input with 'To do 67' on xpath=//input[@id="new-task"]
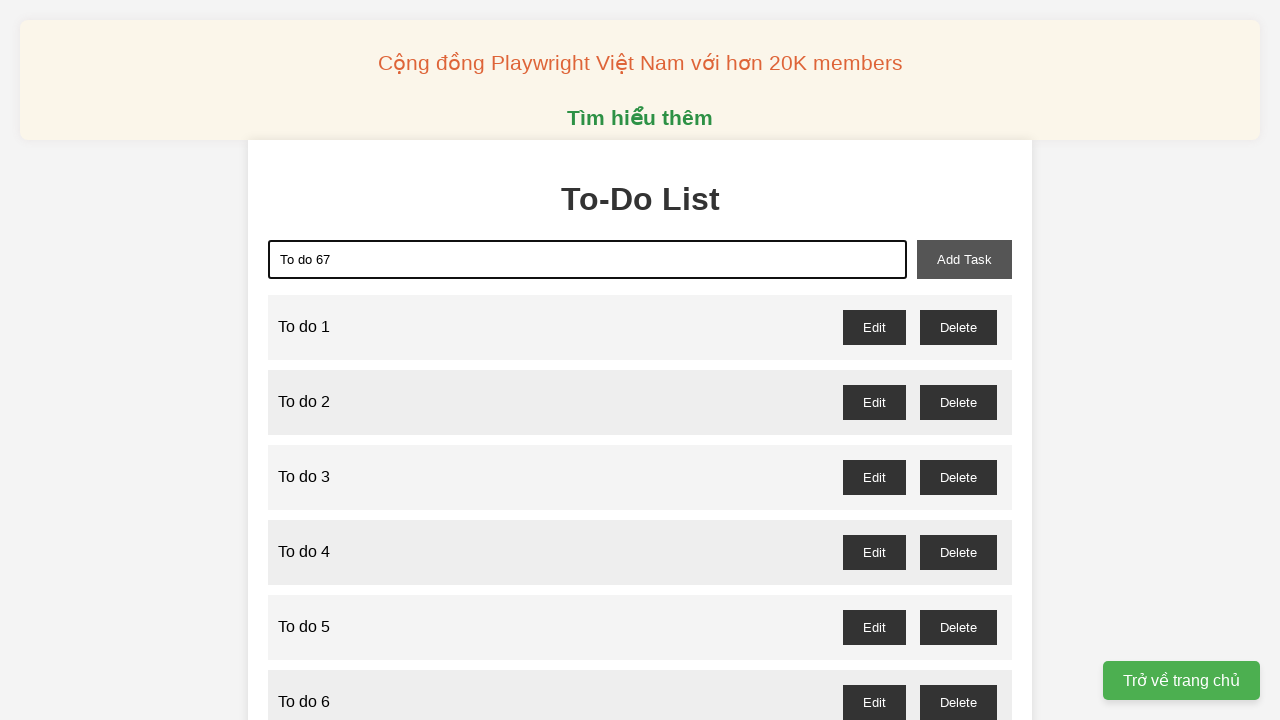

Clicked add task button for task 67 at (964, 259) on xpath=//button[@id="add-task"]
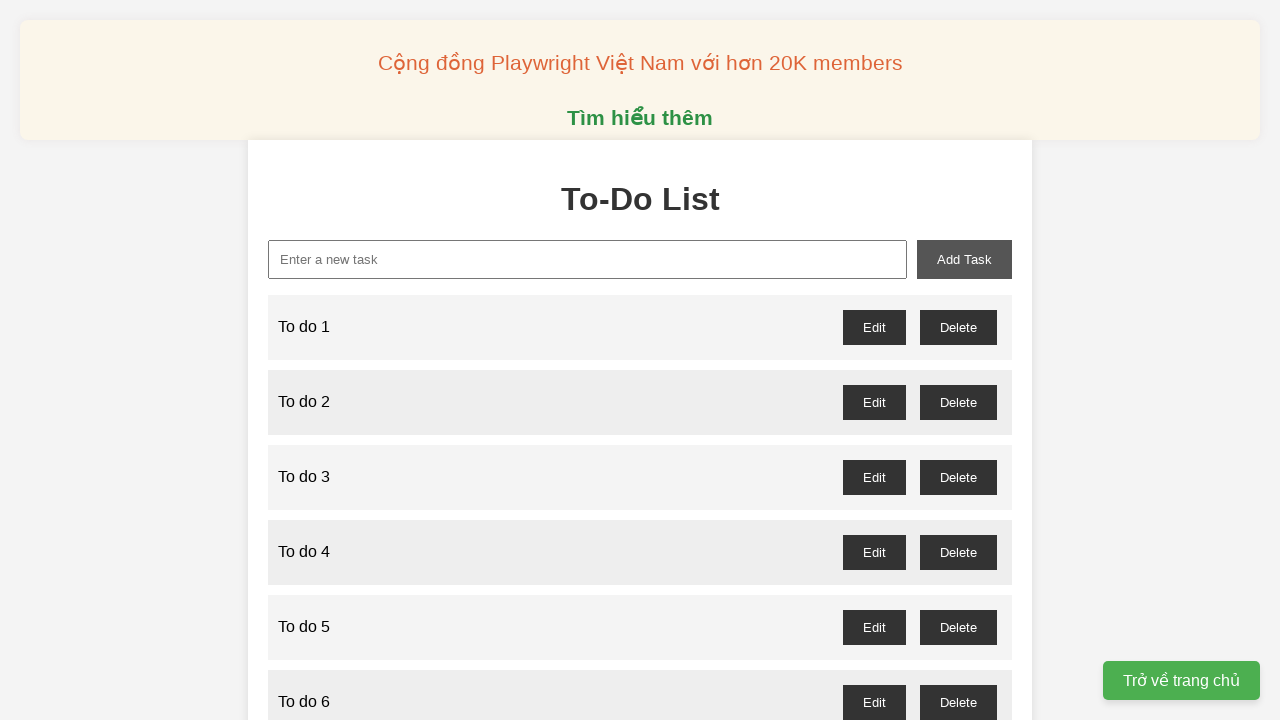

Filled new task input with 'To do 68' on xpath=//input[@id="new-task"]
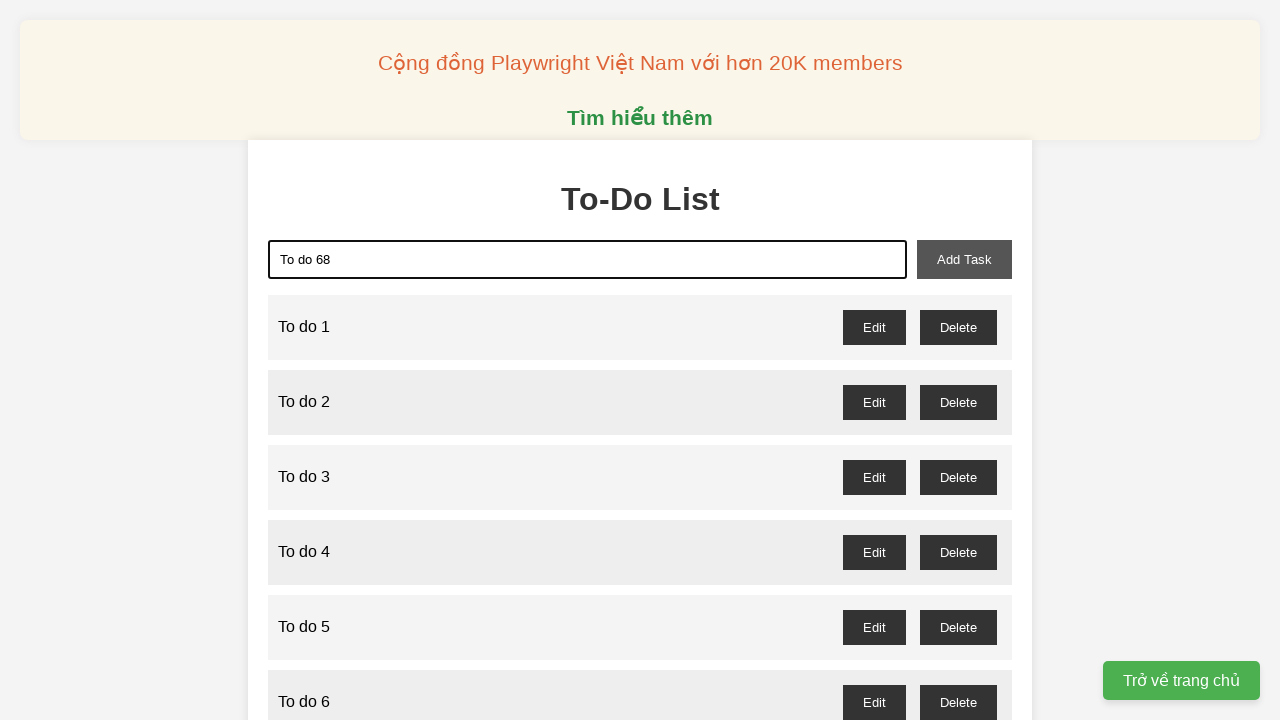

Clicked add task button for task 68 at (964, 259) on xpath=//button[@id="add-task"]
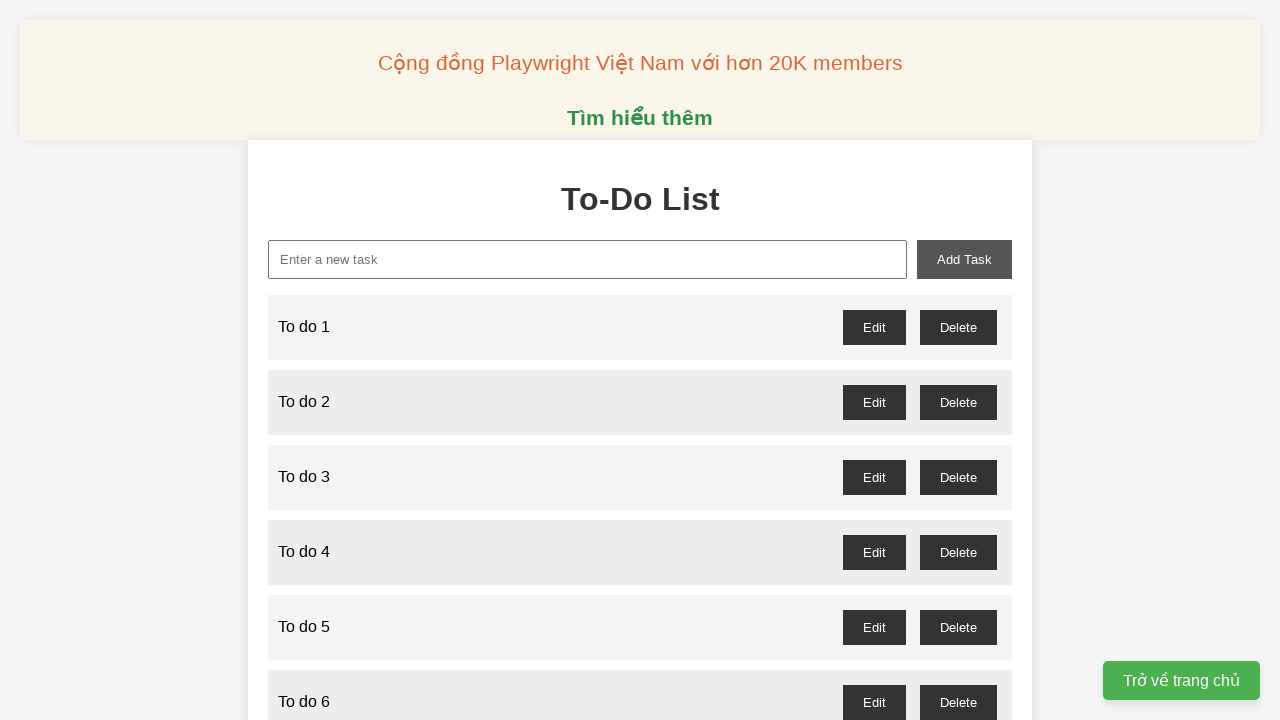

Filled new task input with 'To do 69' on xpath=//input[@id="new-task"]
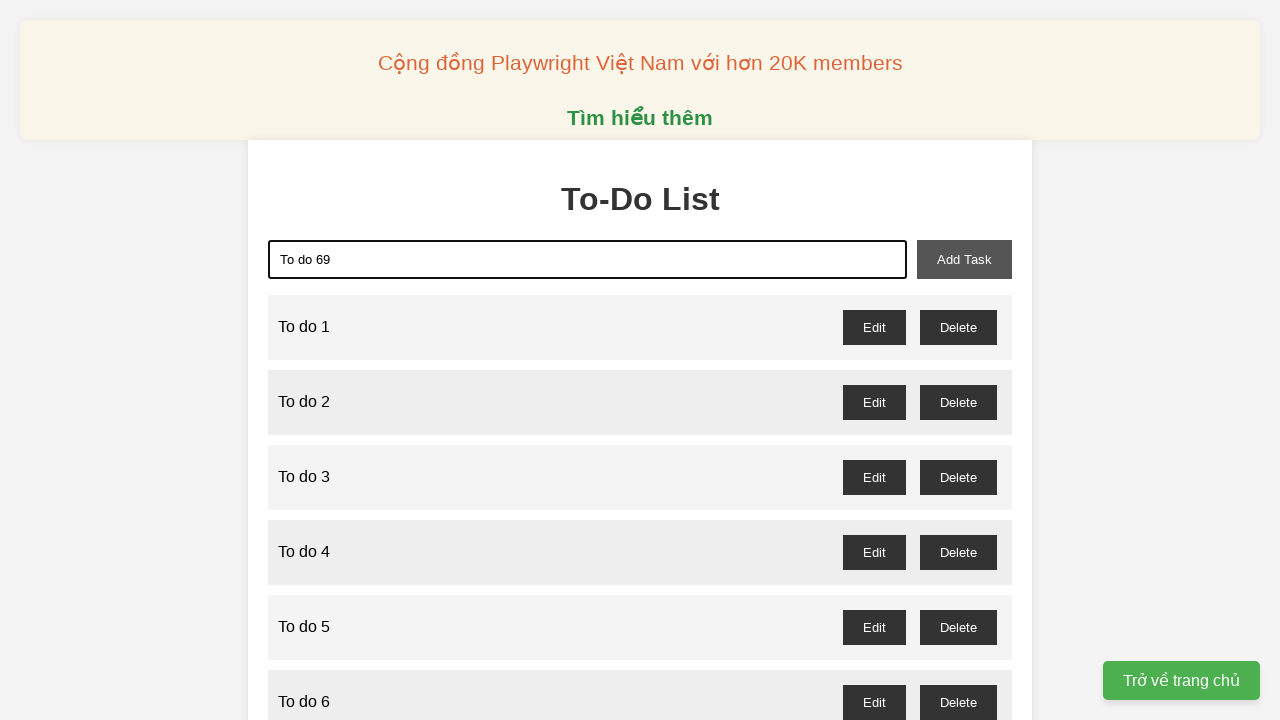

Clicked add task button for task 69 at (964, 259) on xpath=//button[@id="add-task"]
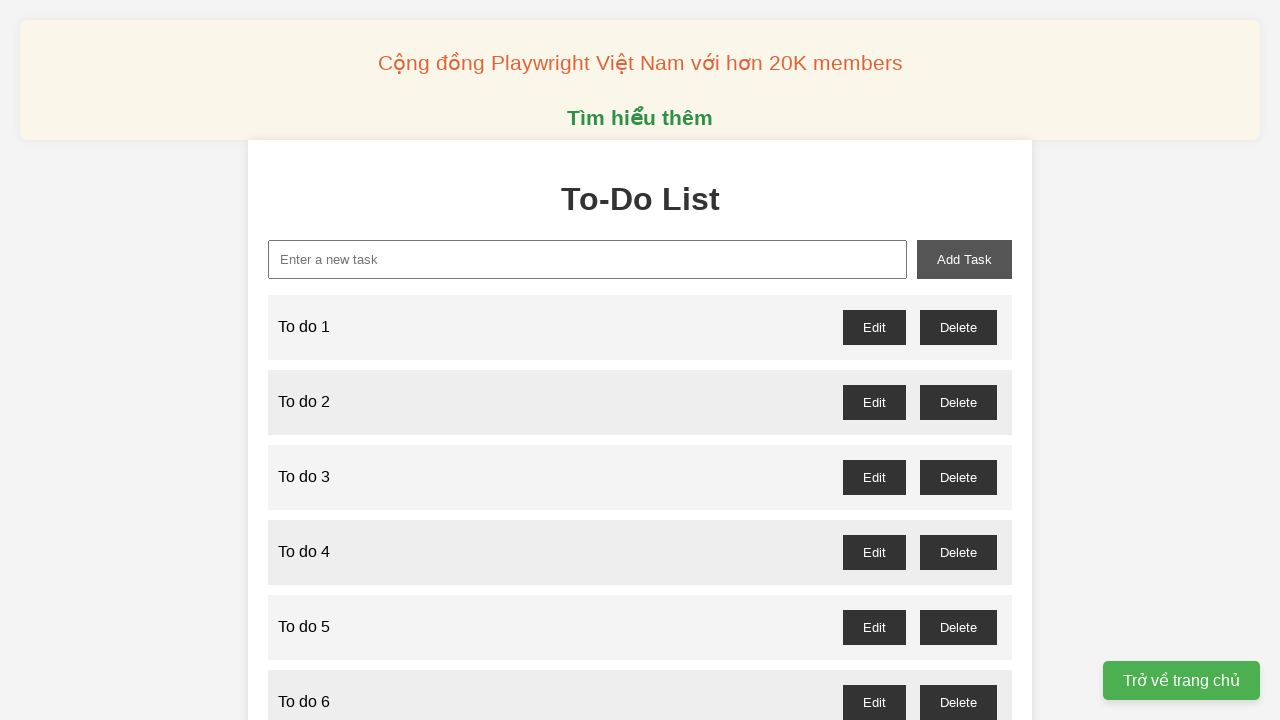

Filled new task input with 'To do 70' on xpath=//input[@id="new-task"]
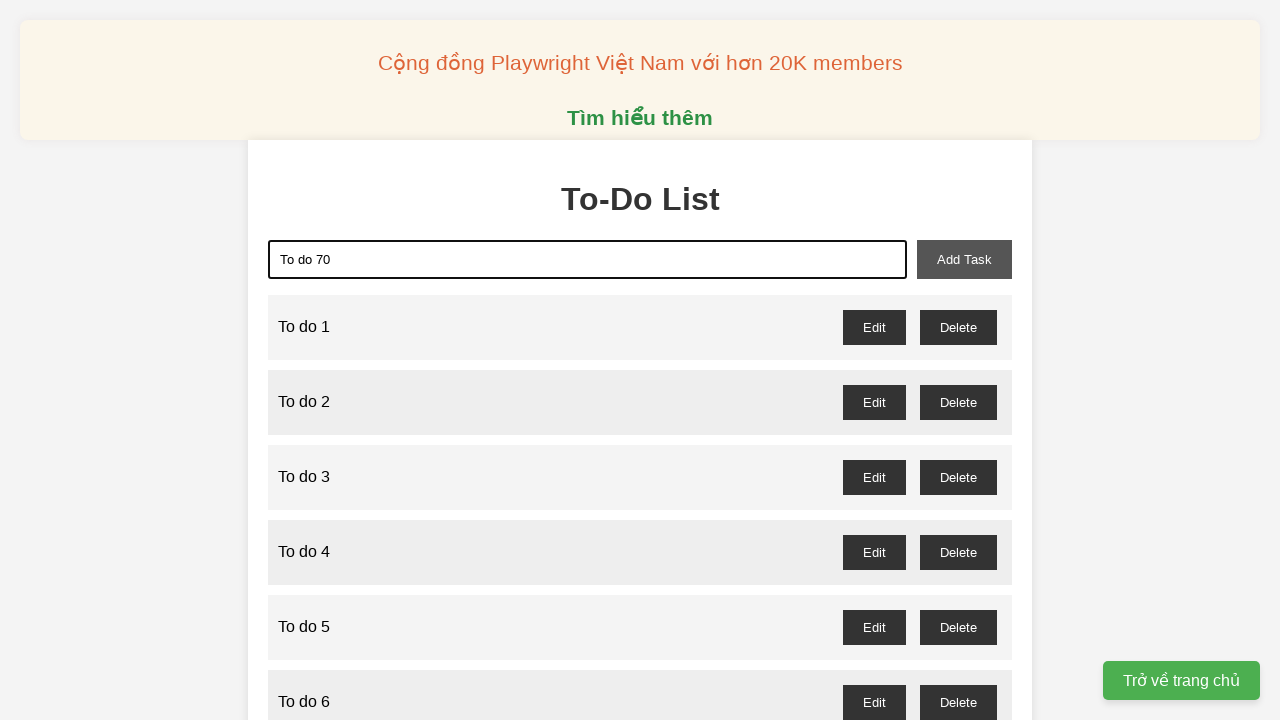

Clicked add task button for task 70 at (964, 259) on xpath=//button[@id="add-task"]
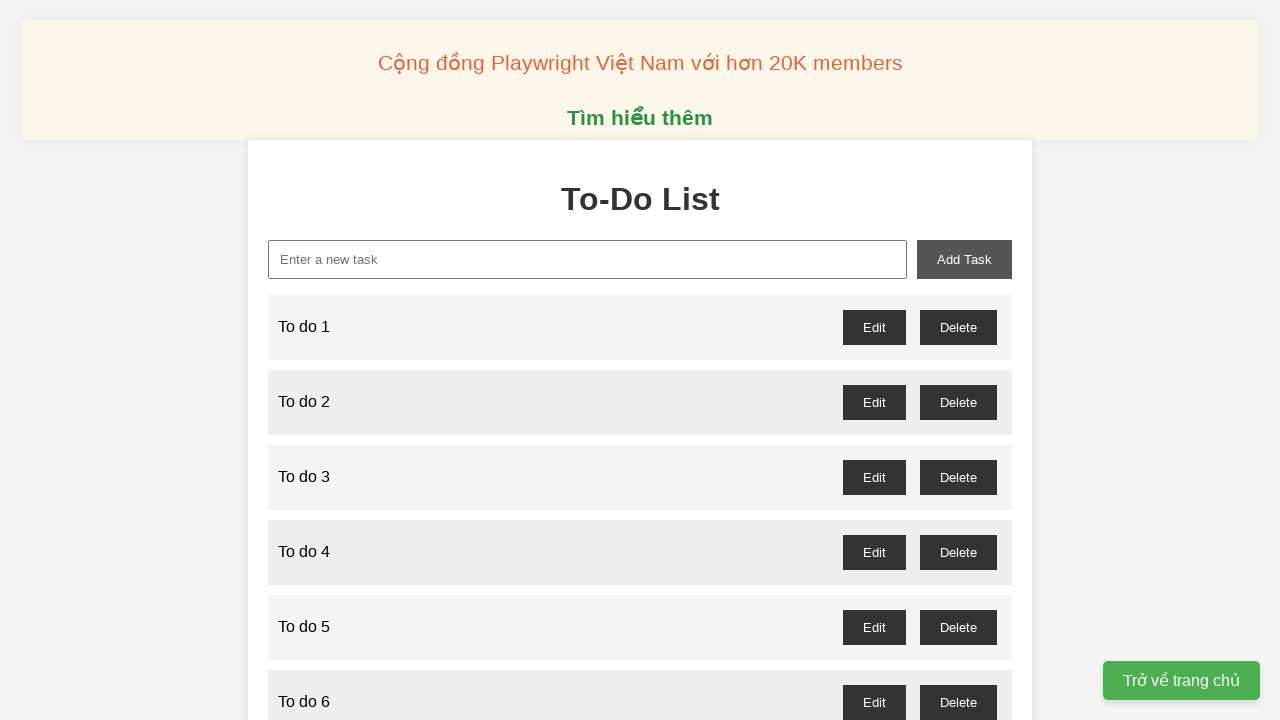

Filled new task input with 'To do 71' on xpath=//input[@id="new-task"]
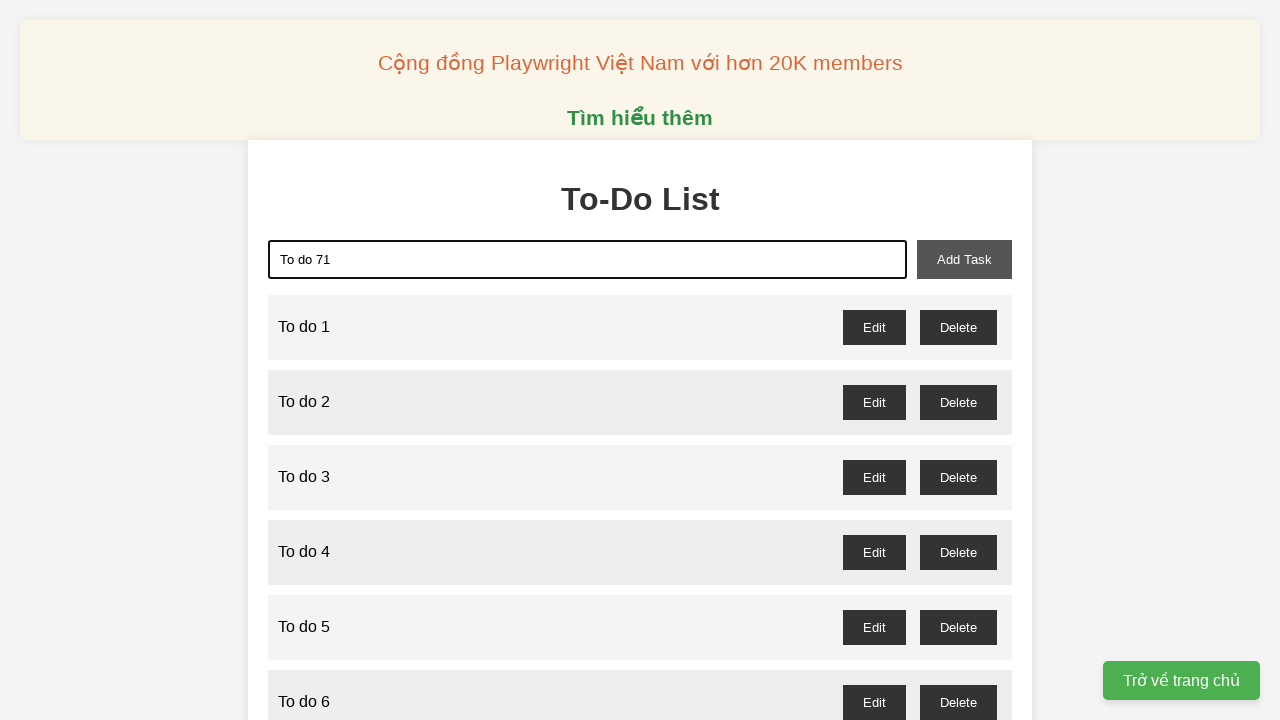

Clicked add task button for task 71 at (964, 259) on xpath=//button[@id="add-task"]
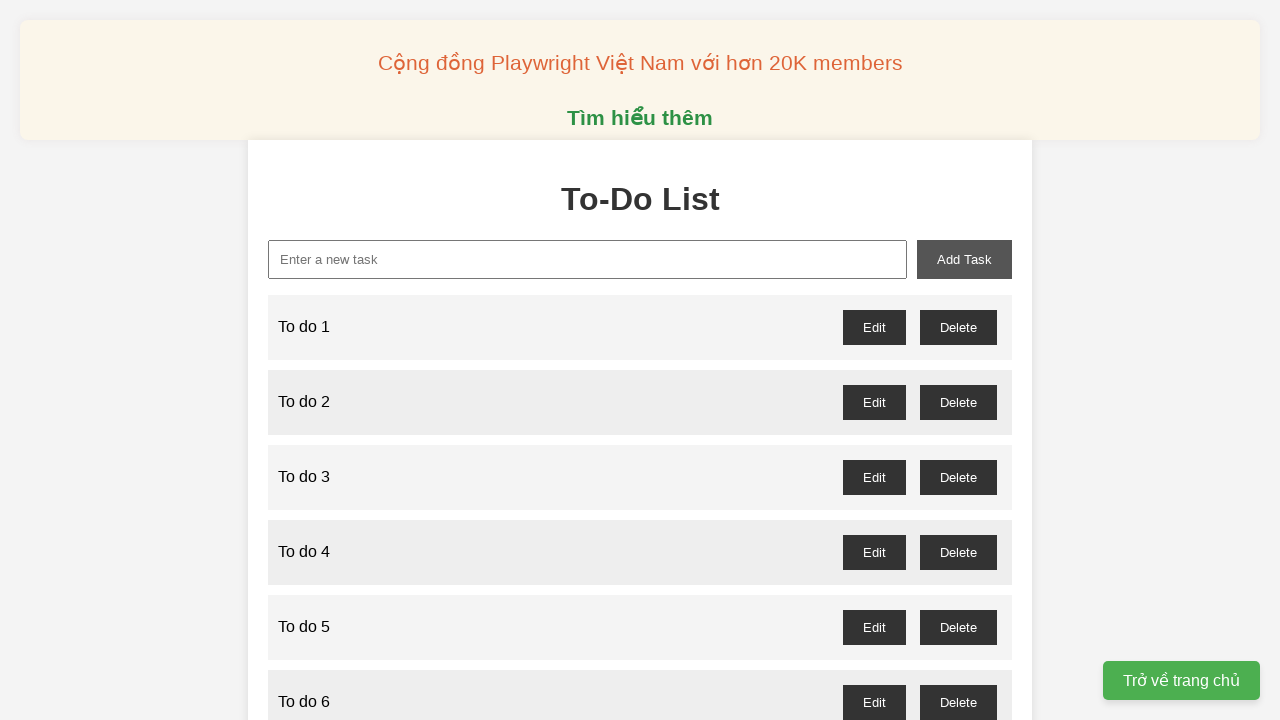

Filled new task input with 'To do 72' on xpath=//input[@id="new-task"]
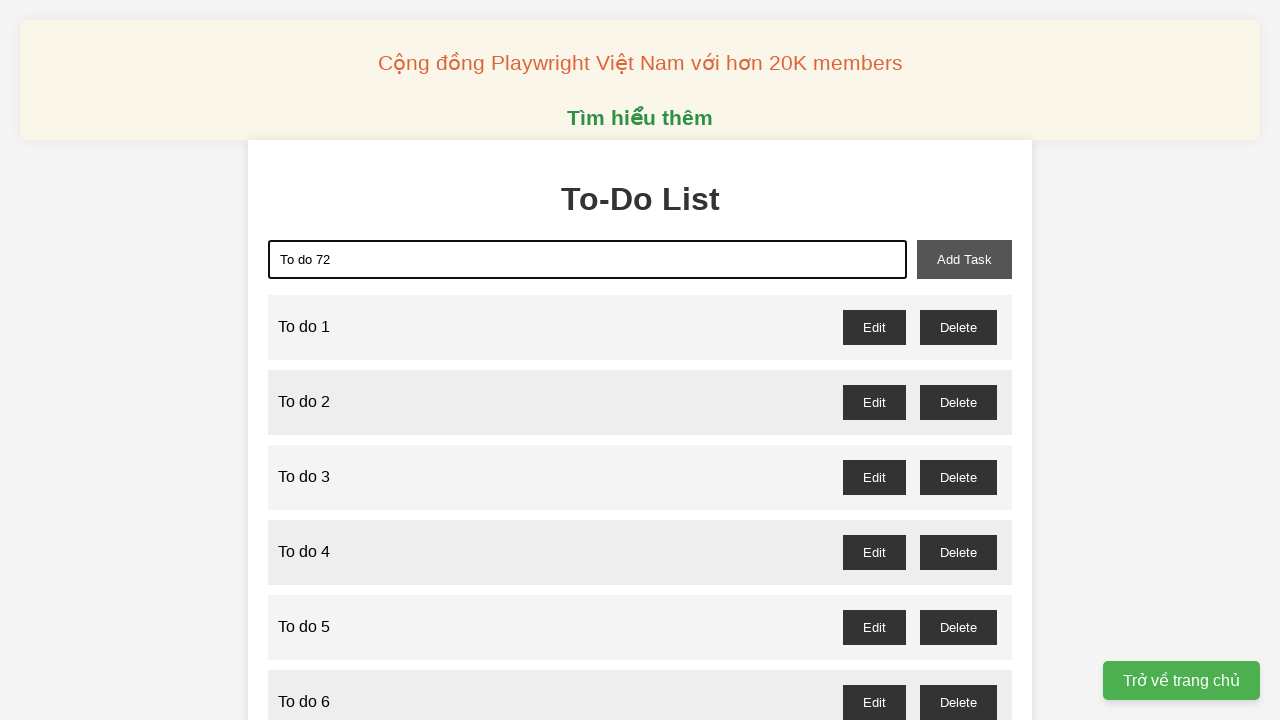

Clicked add task button for task 72 at (964, 259) on xpath=//button[@id="add-task"]
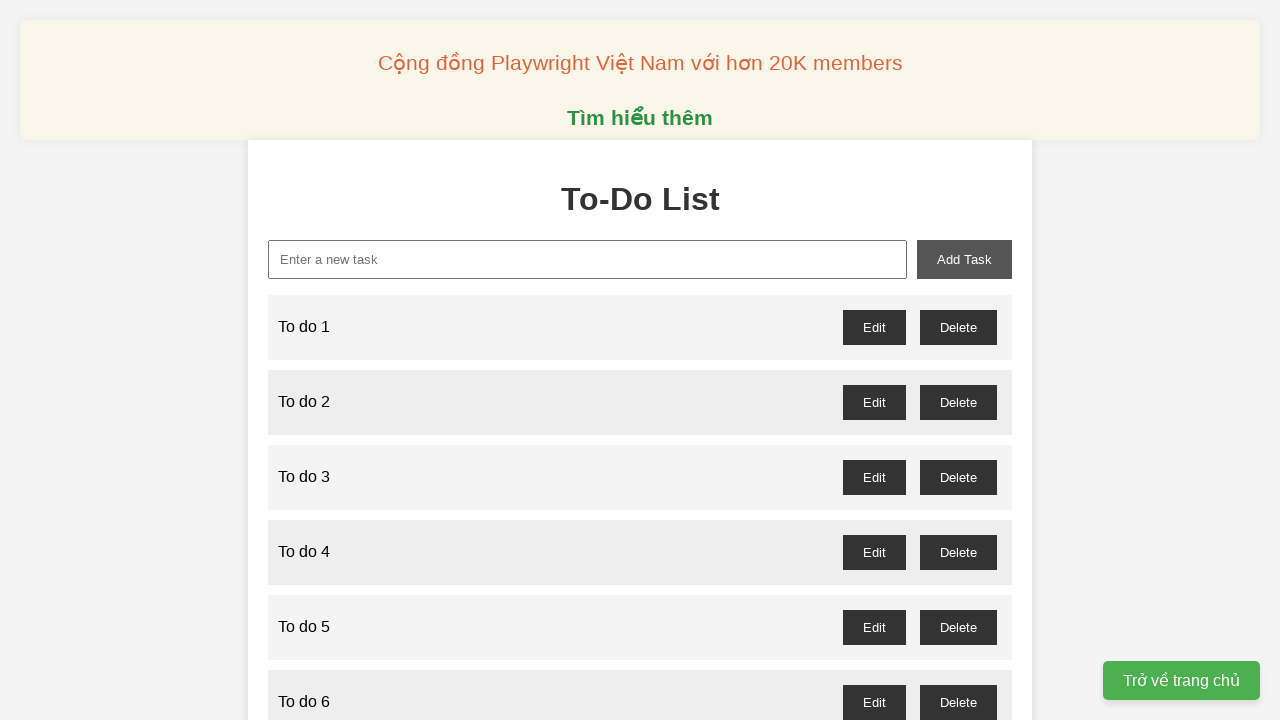

Filled new task input with 'To do 73' on xpath=//input[@id="new-task"]
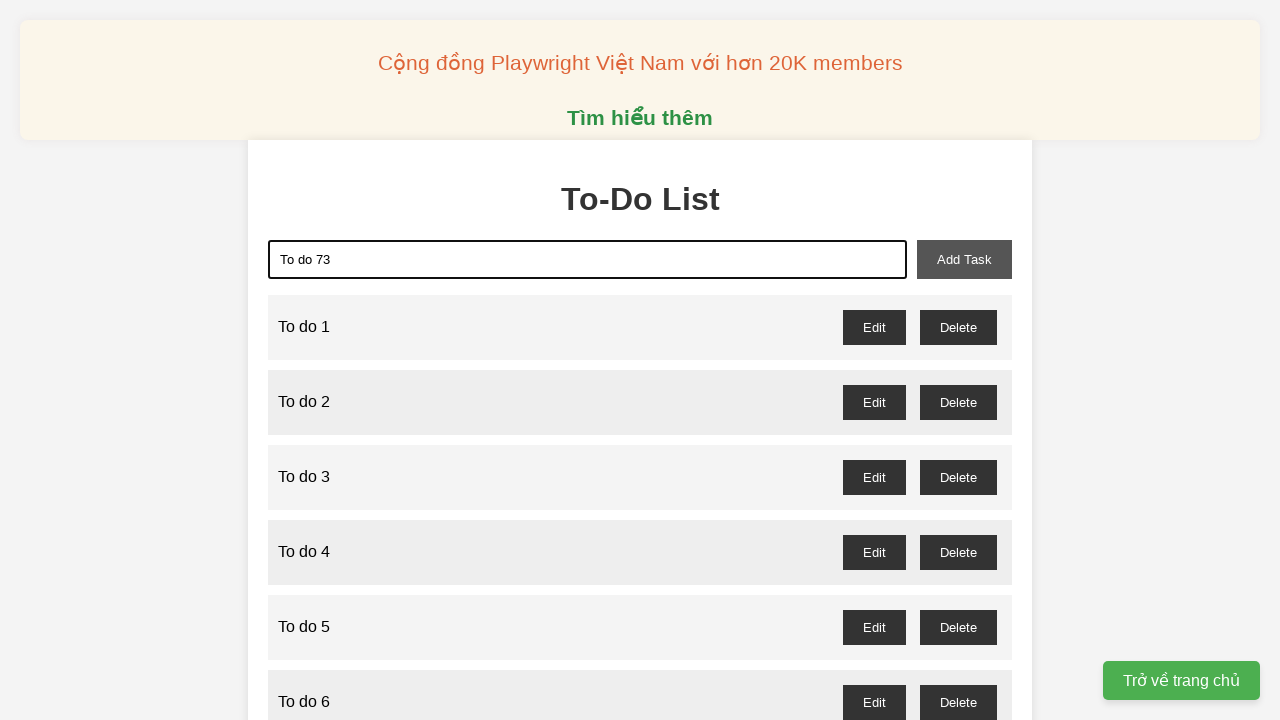

Clicked add task button for task 73 at (964, 259) on xpath=//button[@id="add-task"]
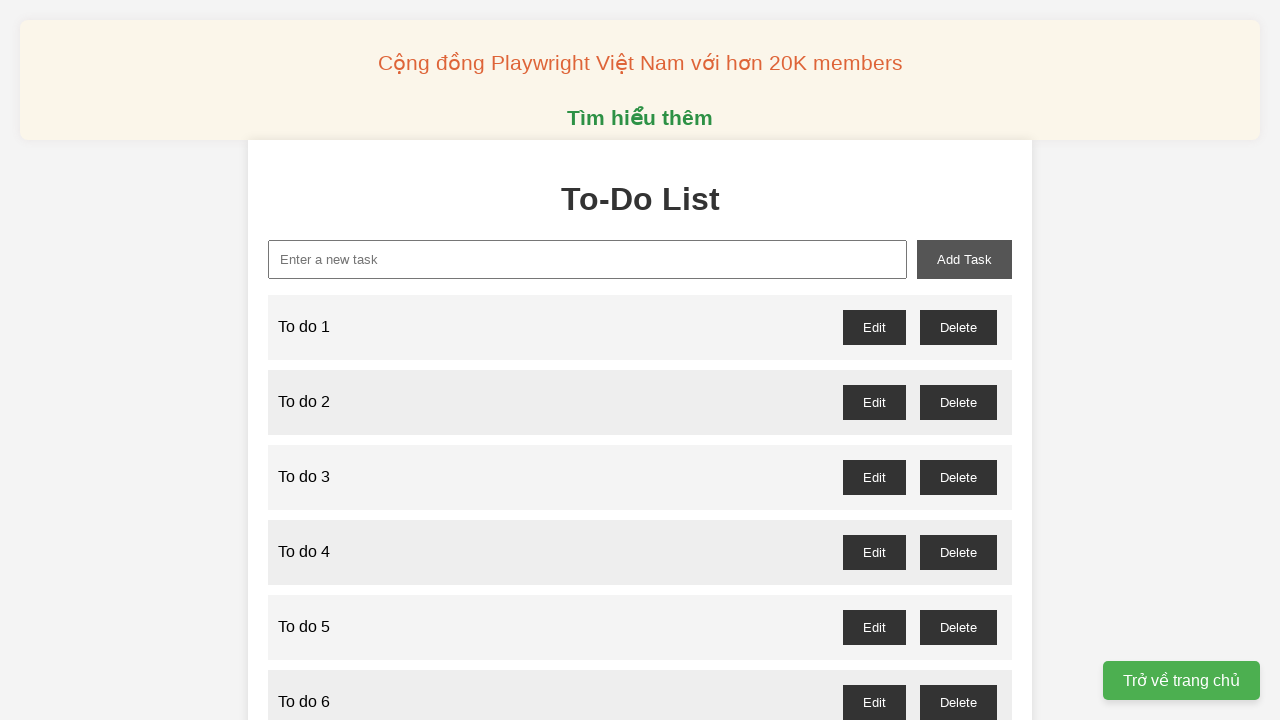

Filled new task input with 'To do 74' on xpath=//input[@id="new-task"]
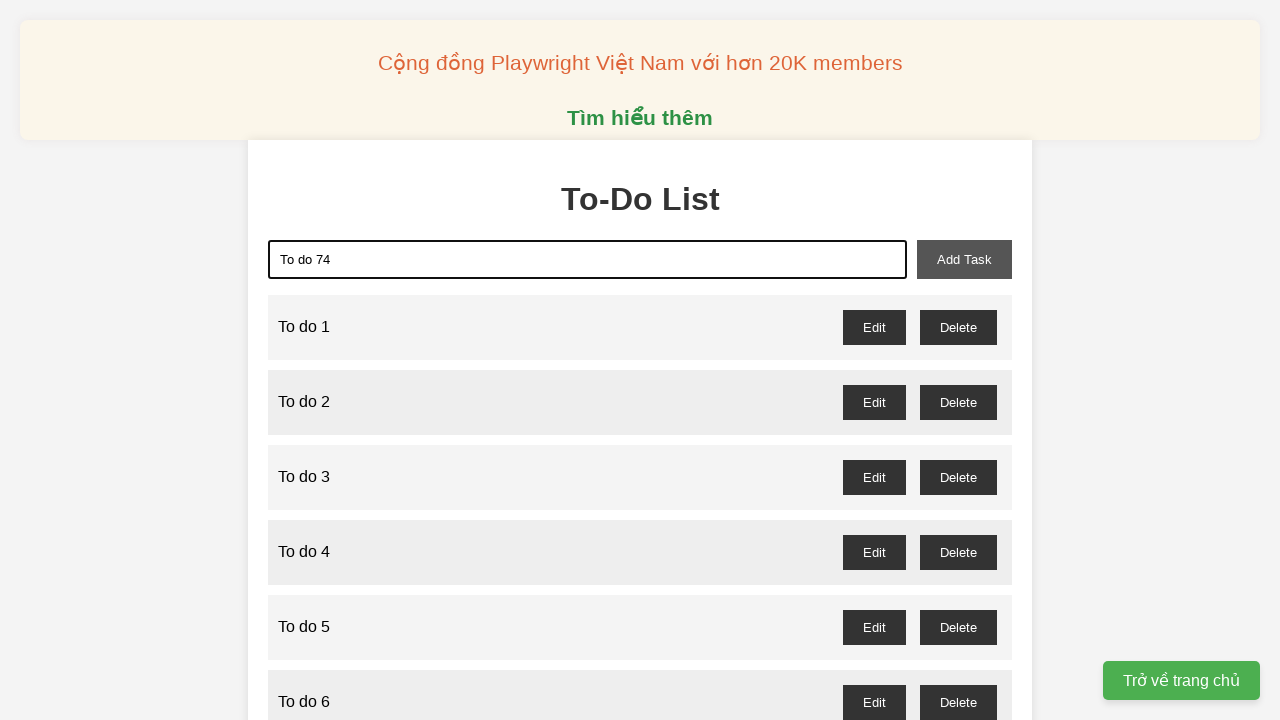

Clicked add task button for task 74 at (964, 259) on xpath=//button[@id="add-task"]
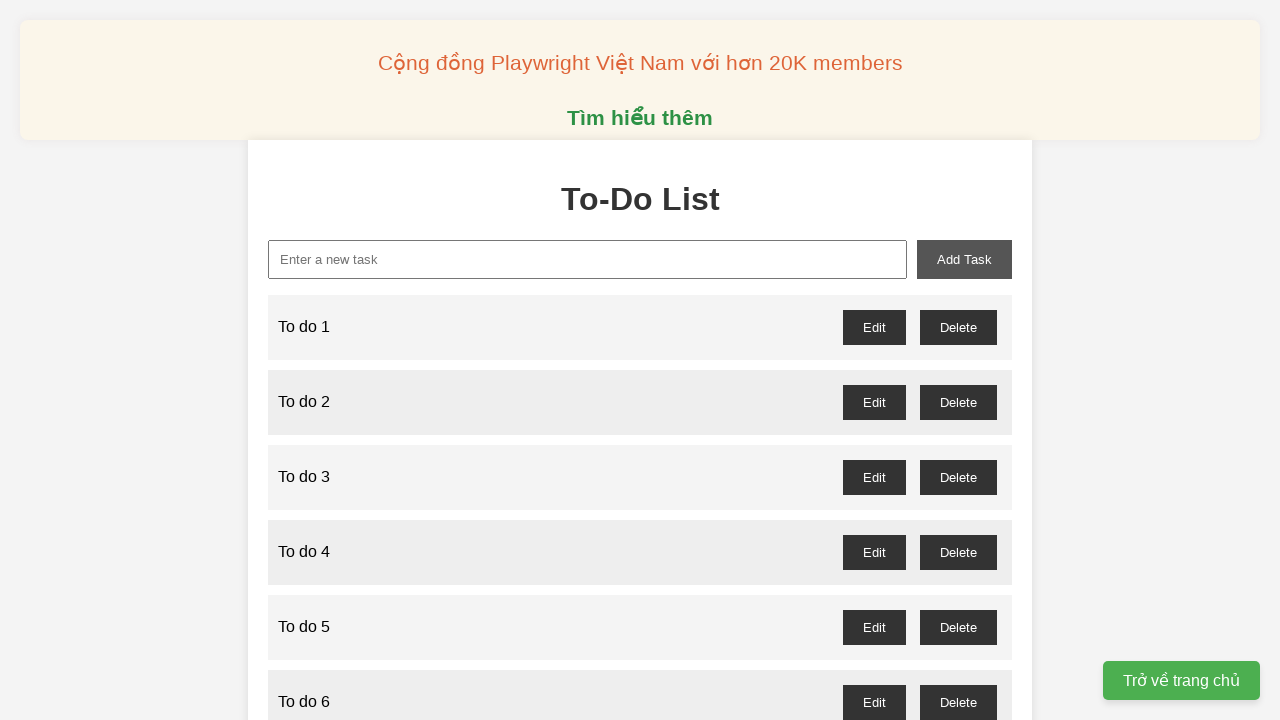

Filled new task input with 'To do 75' on xpath=//input[@id="new-task"]
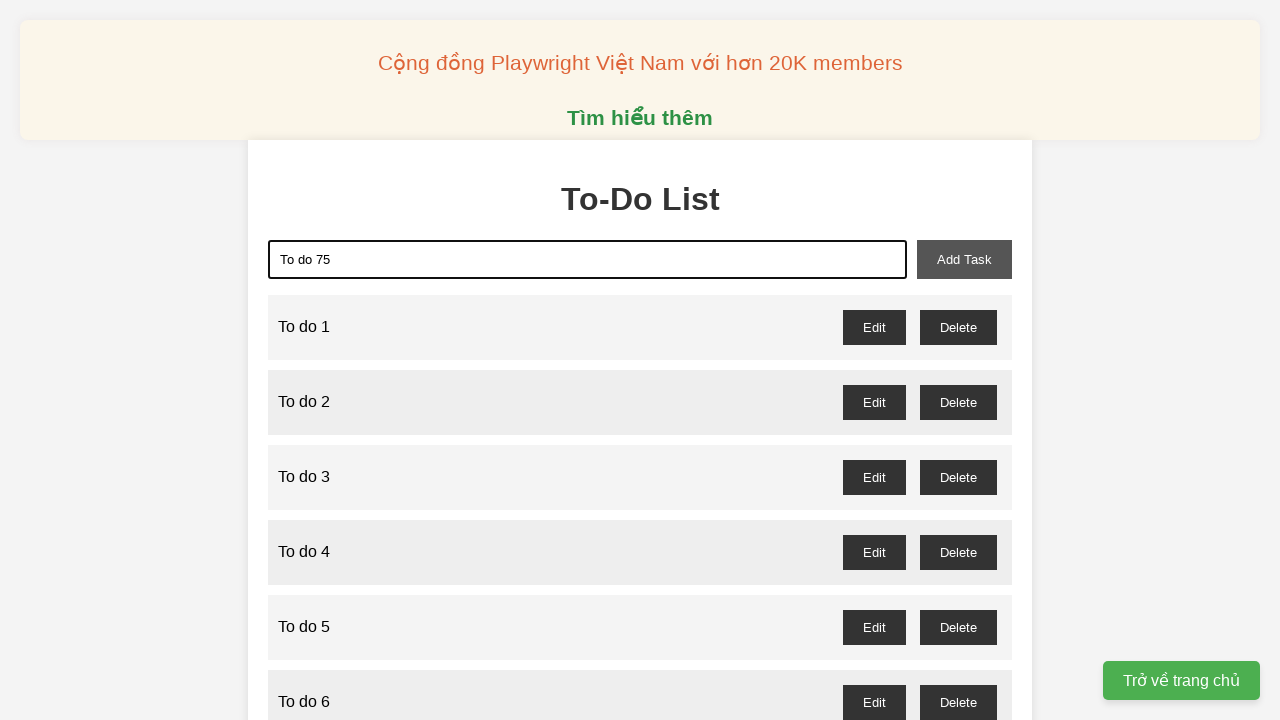

Clicked add task button for task 75 at (964, 259) on xpath=//button[@id="add-task"]
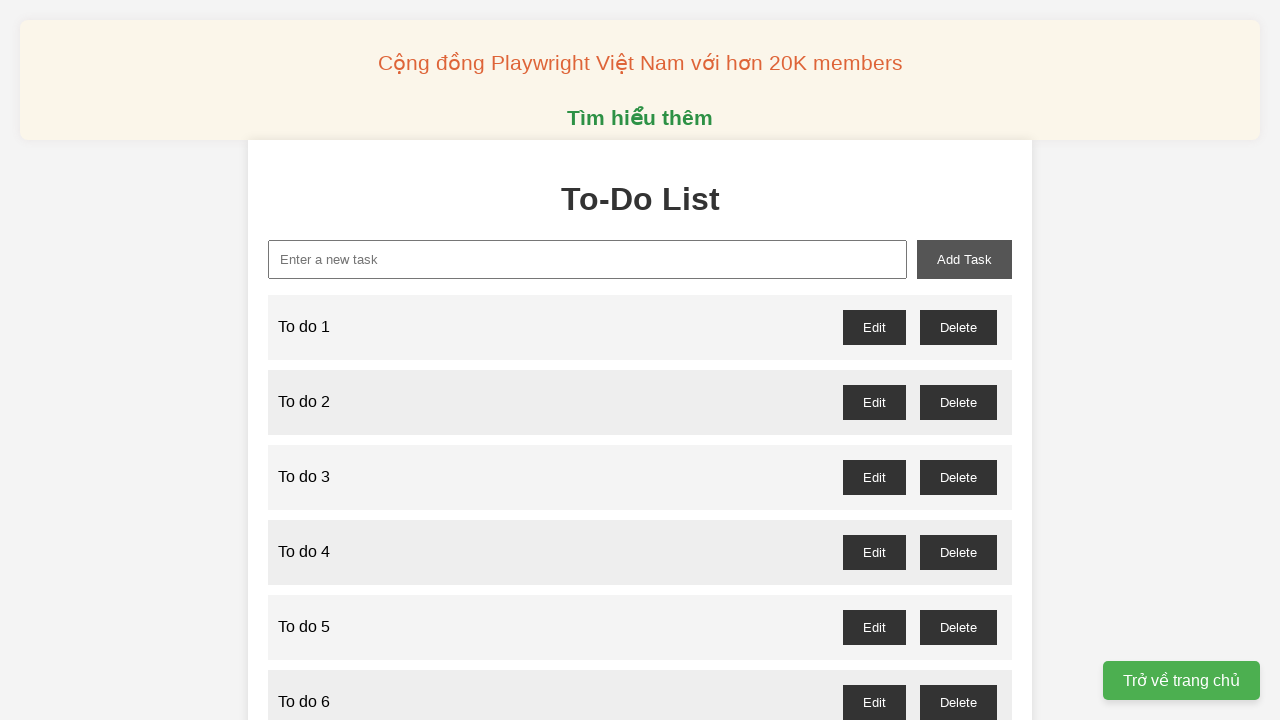

Filled new task input with 'To do 76' on xpath=//input[@id="new-task"]
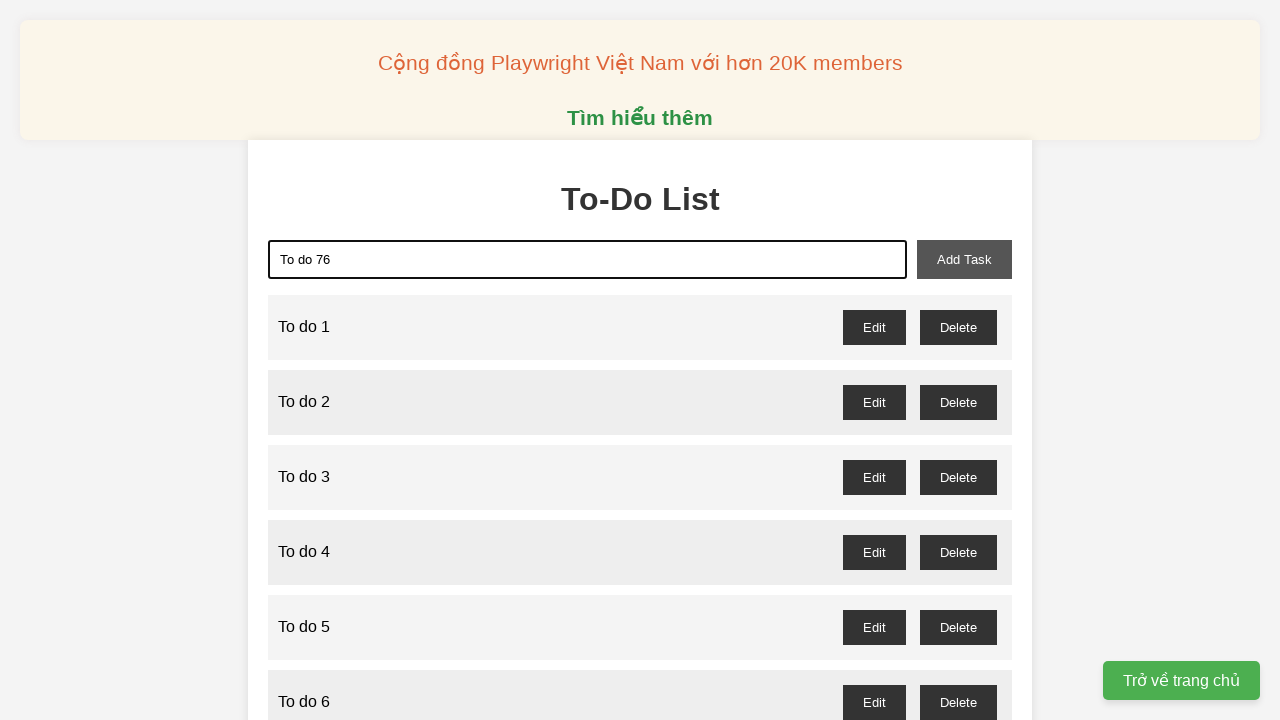

Clicked add task button for task 76 at (964, 259) on xpath=//button[@id="add-task"]
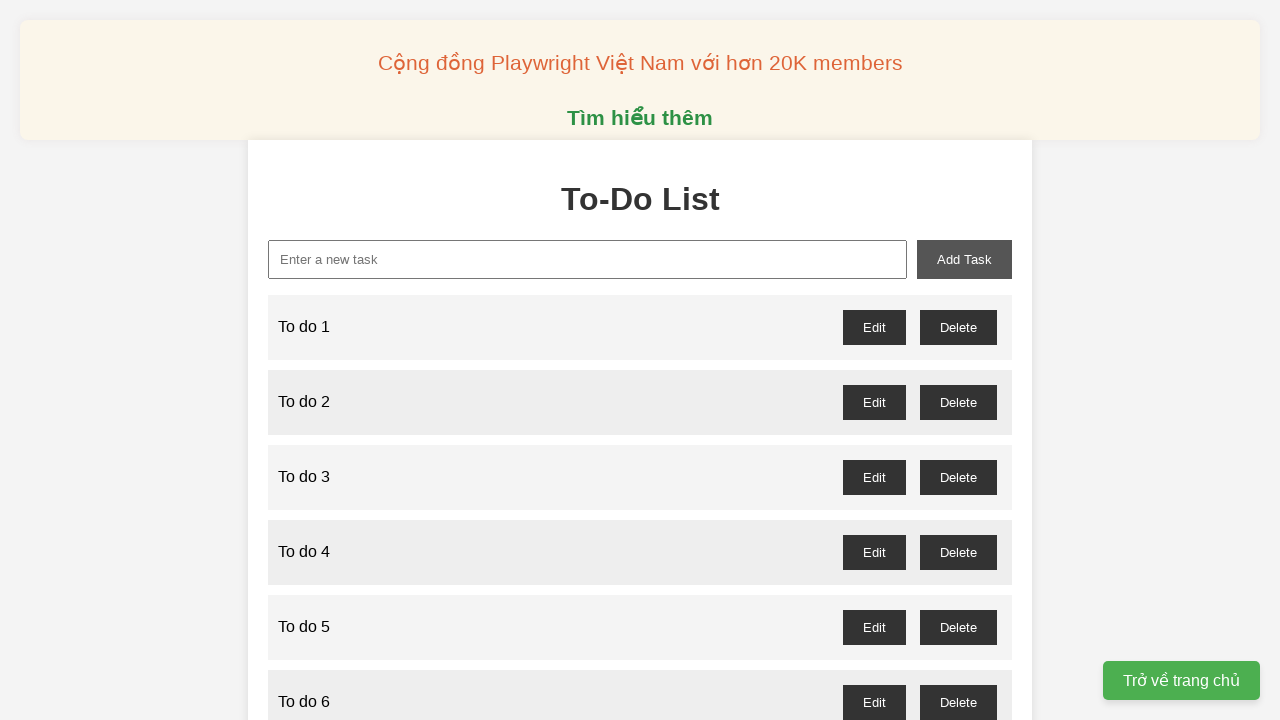

Filled new task input with 'To do 77' on xpath=//input[@id="new-task"]
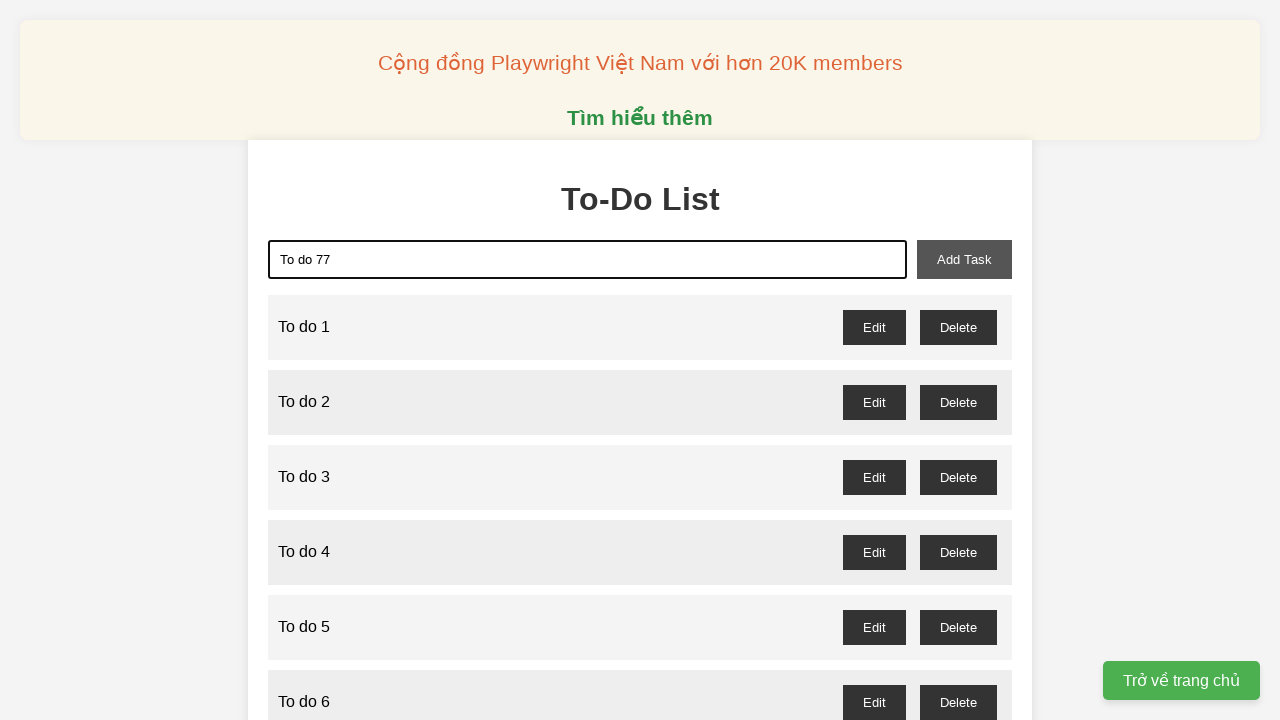

Clicked add task button for task 77 at (964, 259) on xpath=//button[@id="add-task"]
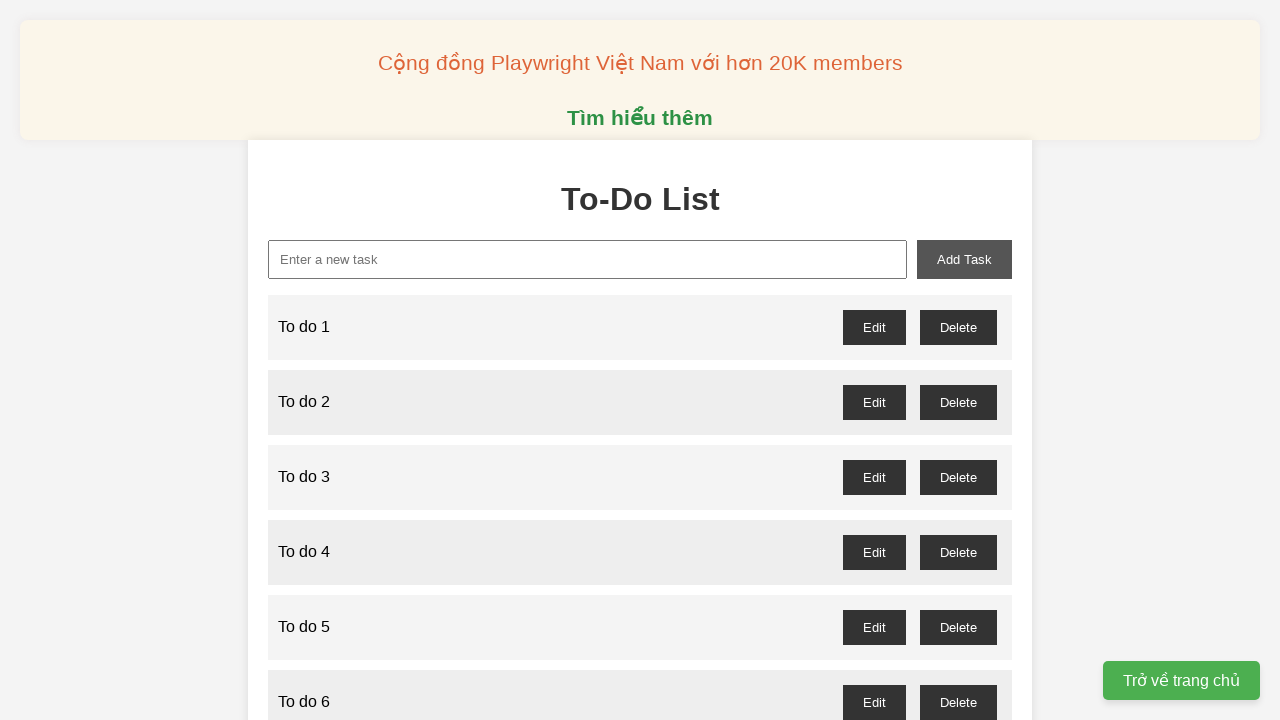

Filled new task input with 'To do 78' on xpath=//input[@id="new-task"]
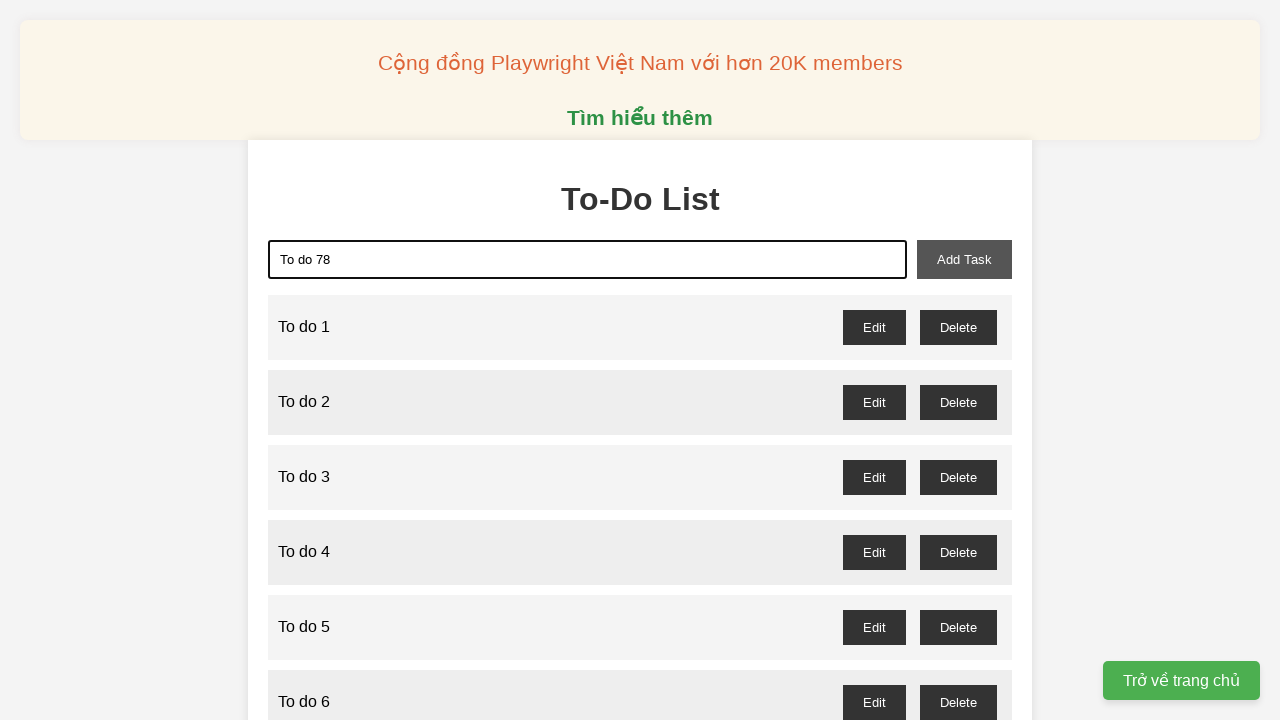

Clicked add task button for task 78 at (964, 259) on xpath=//button[@id="add-task"]
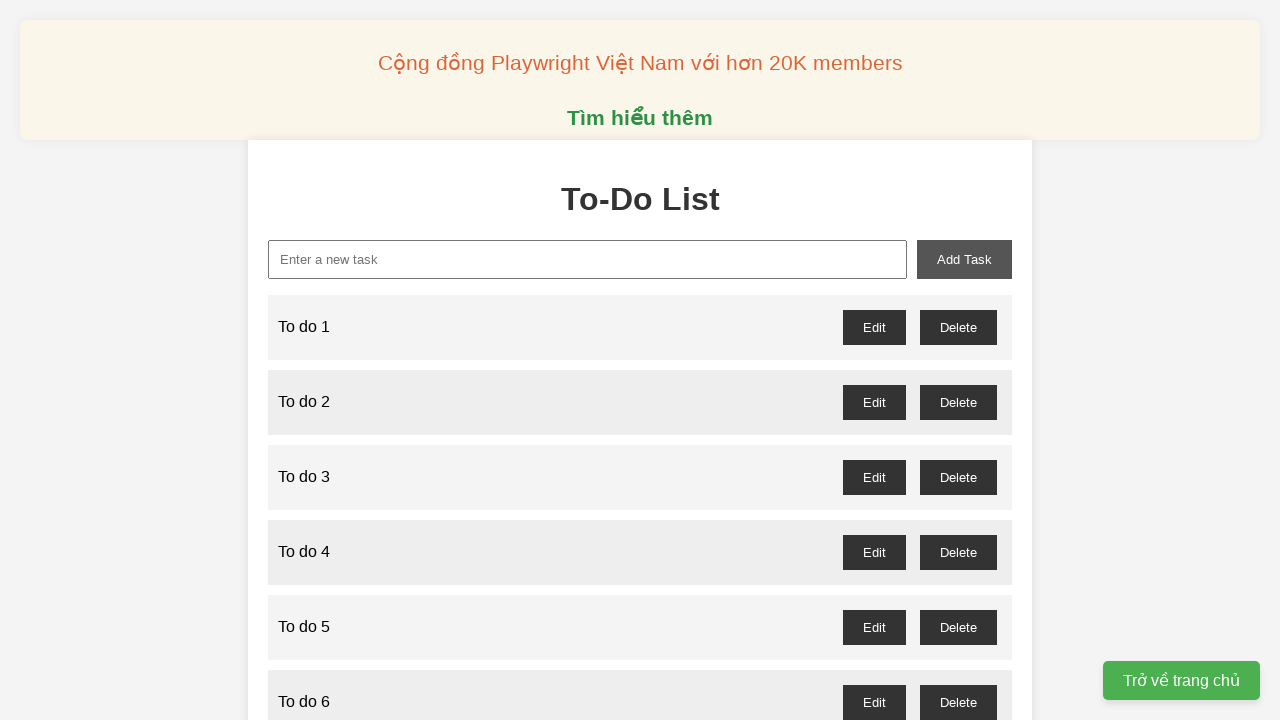

Filled new task input with 'To do 79' on xpath=//input[@id="new-task"]
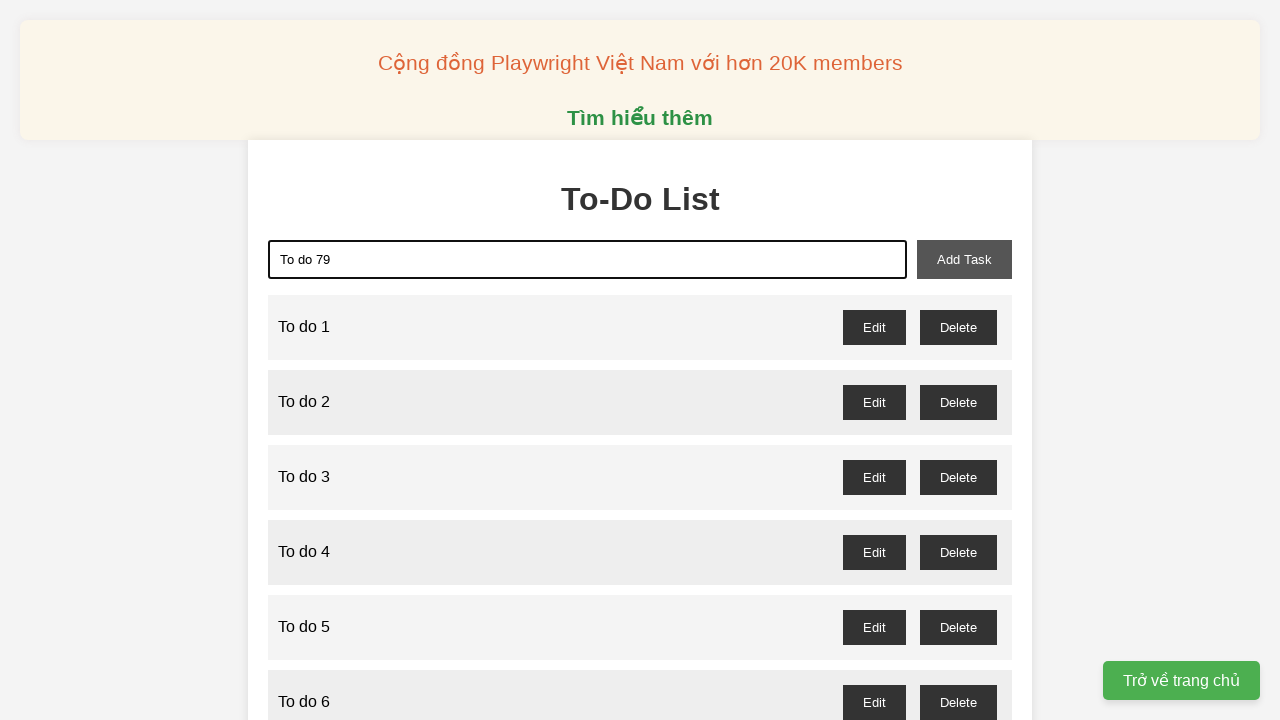

Clicked add task button for task 79 at (964, 259) on xpath=//button[@id="add-task"]
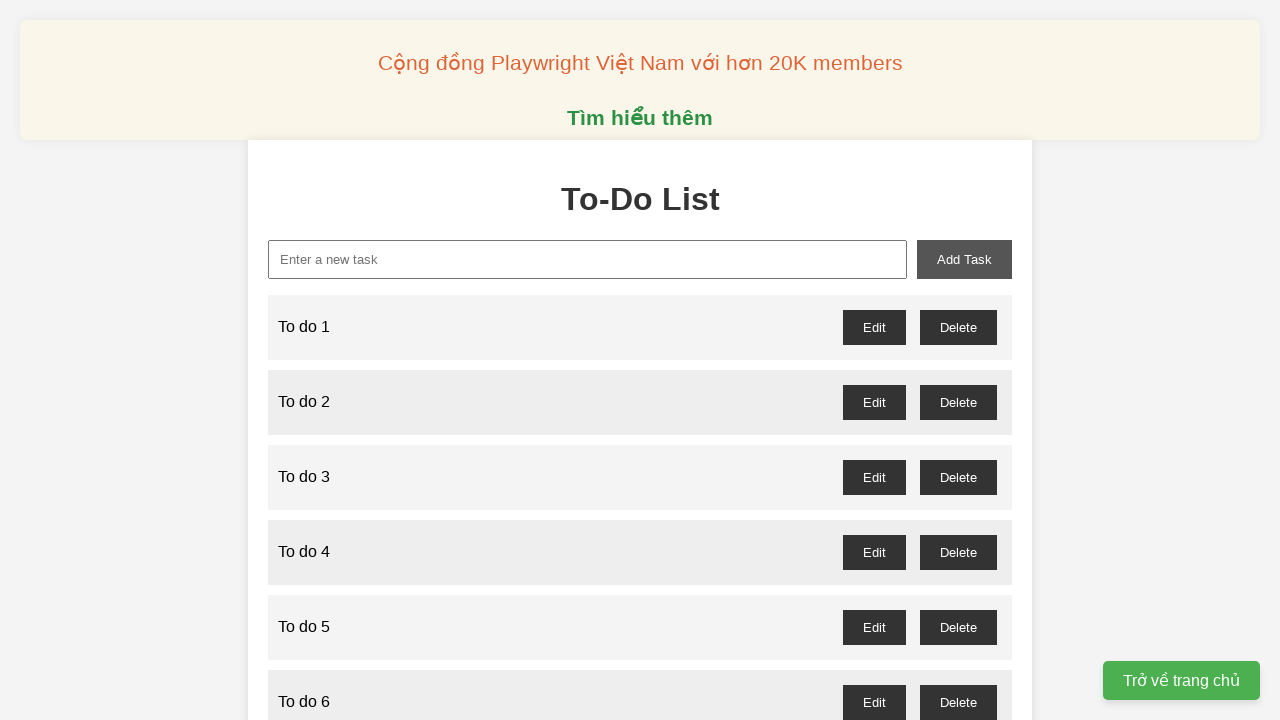

Filled new task input with 'To do 80' on xpath=//input[@id="new-task"]
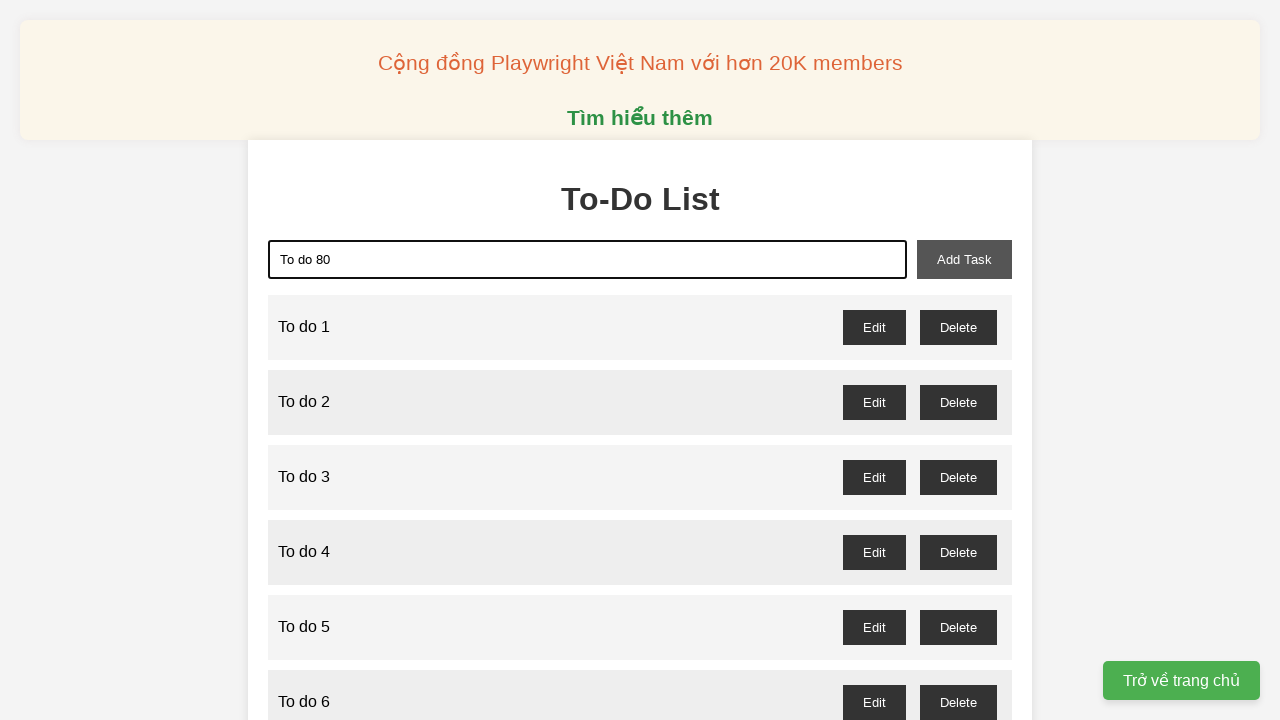

Clicked add task button for task 80 at (964, 259) on xpath=//button[@id="add-task"]
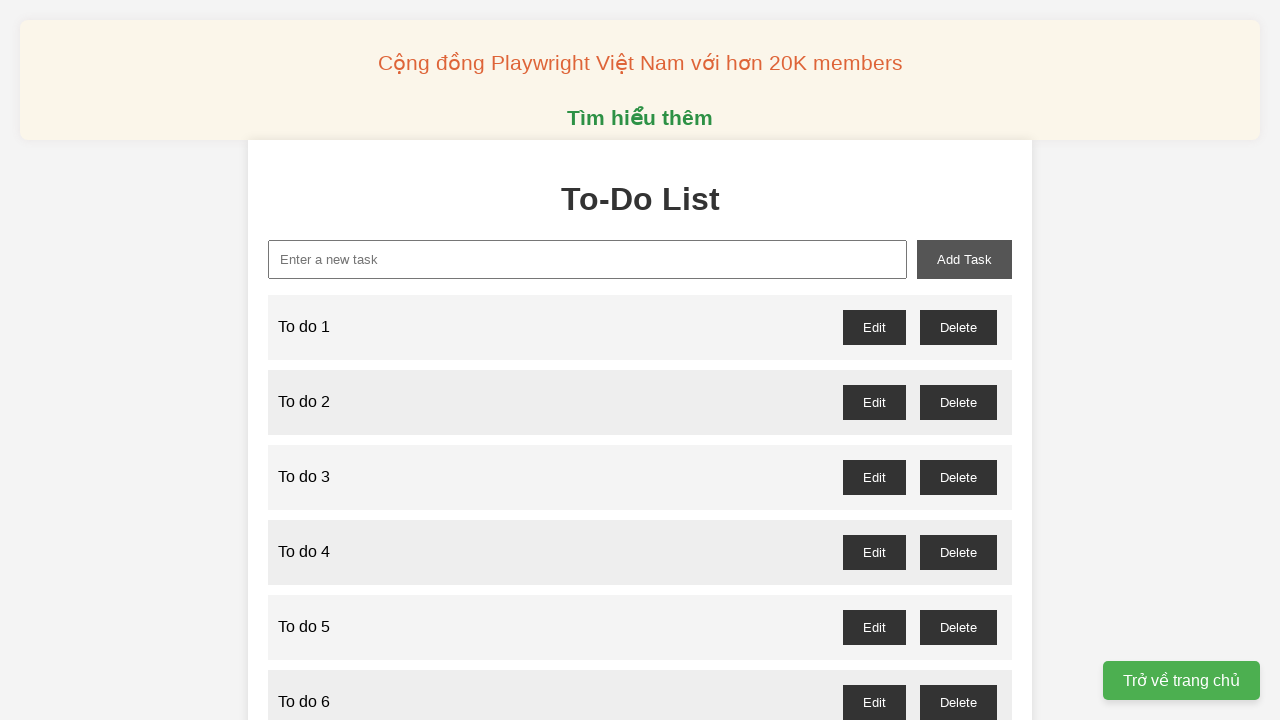

Filled new task input with 'To do 81' on xpath=//input[@id="new-task"]
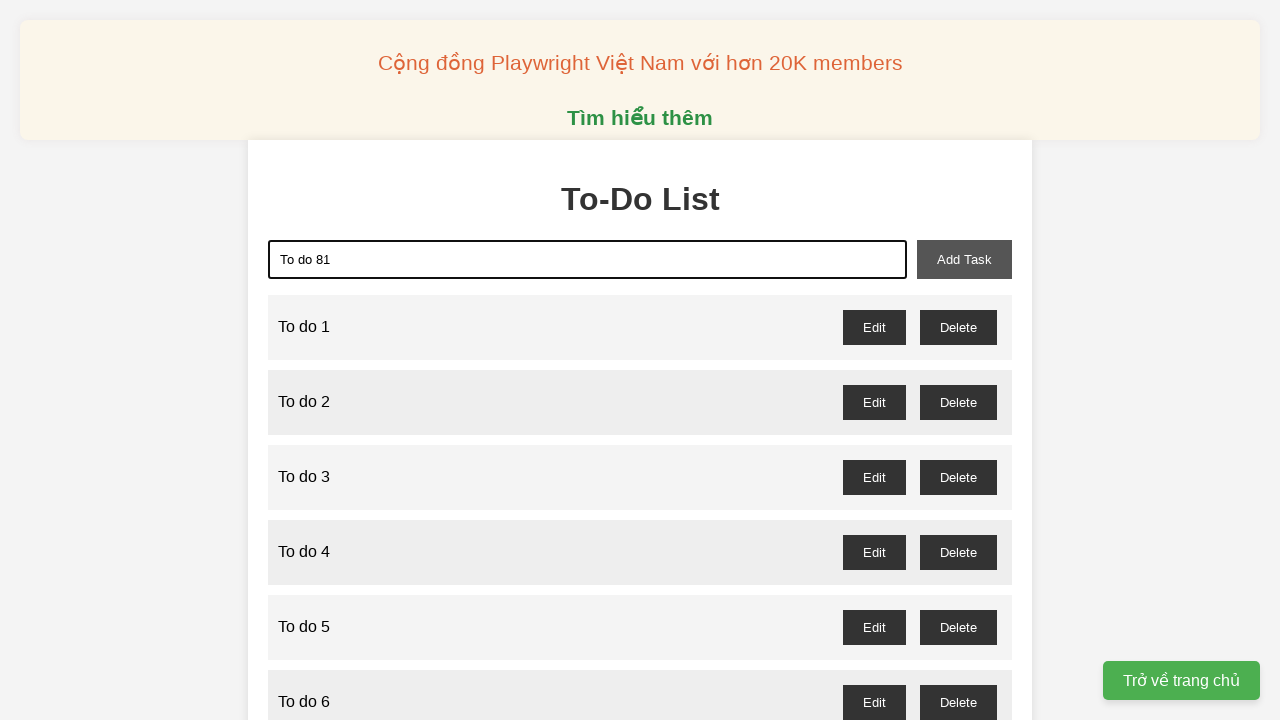

Clicked add task button for task 81 at (964, 259) on xpath=//button[@id="add-task"]
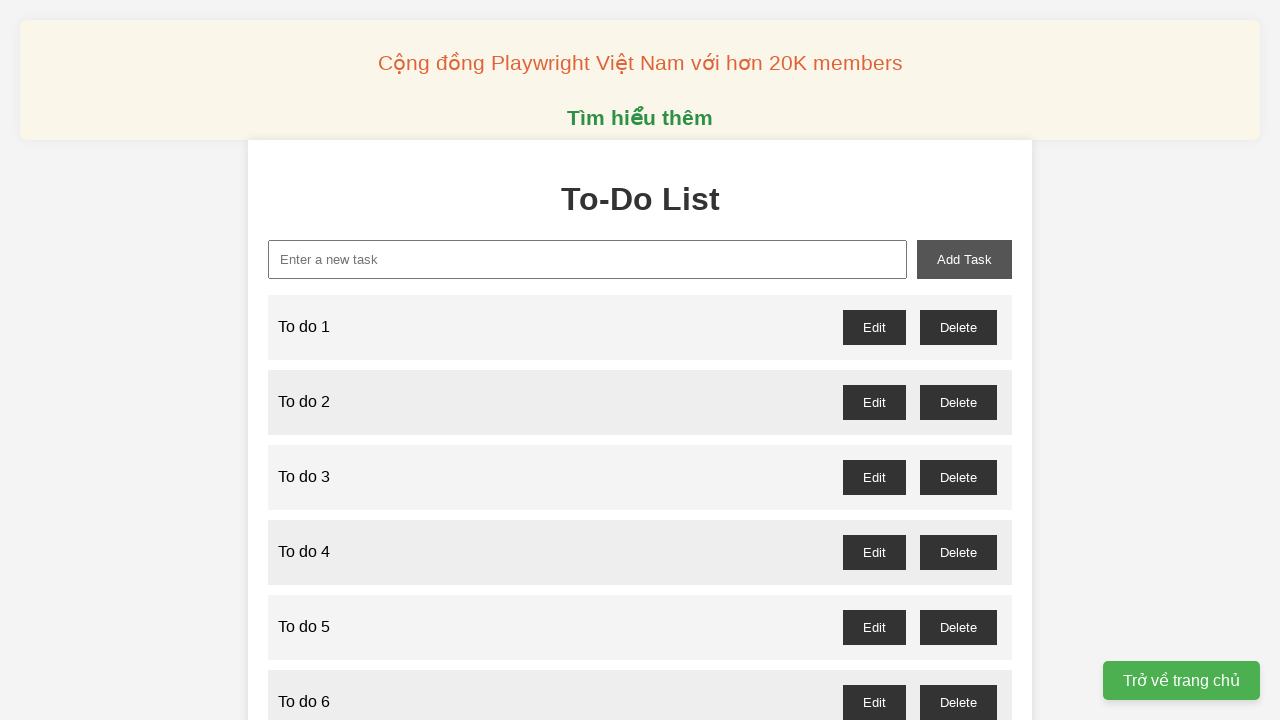

Filled new task input with 'To do 82' on xpath=//input[@id="new-task"]
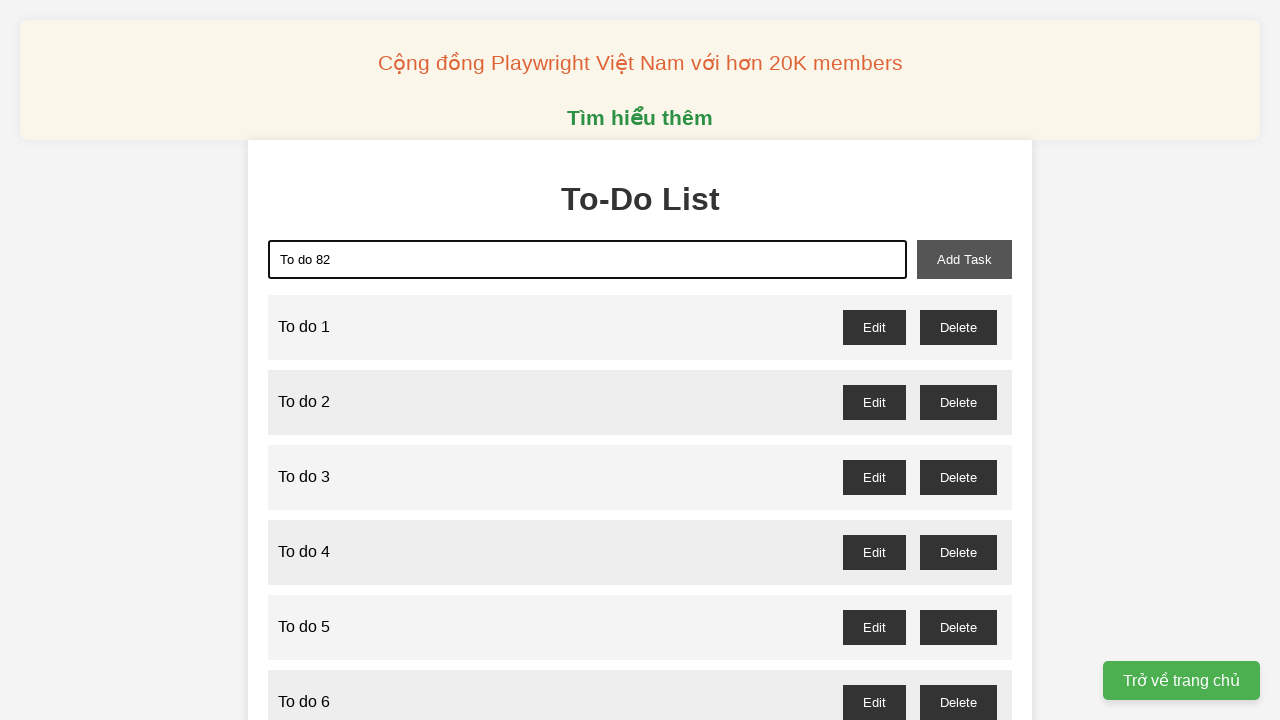

Clicked add task button for task 82 at (964, 259) on xpath=//button[@id="add-task"]
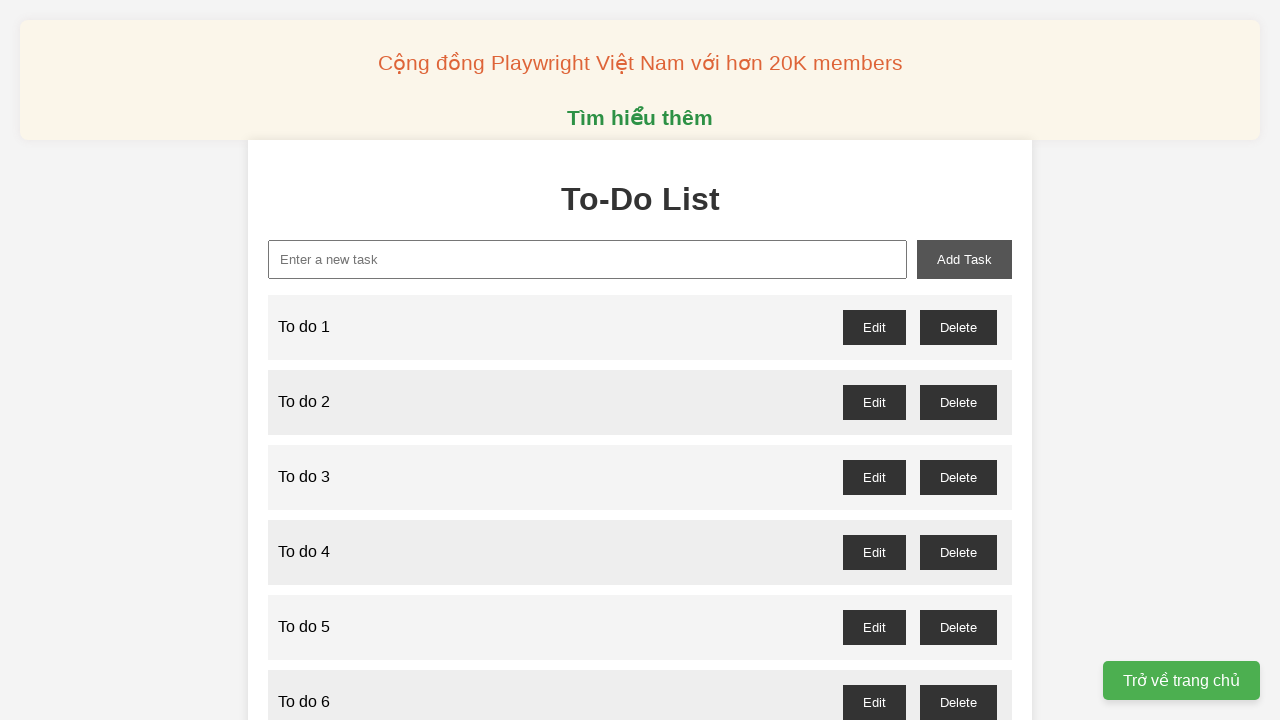

Filled new task input with 'To do 83' on xpath=//input[@id="new-task"]
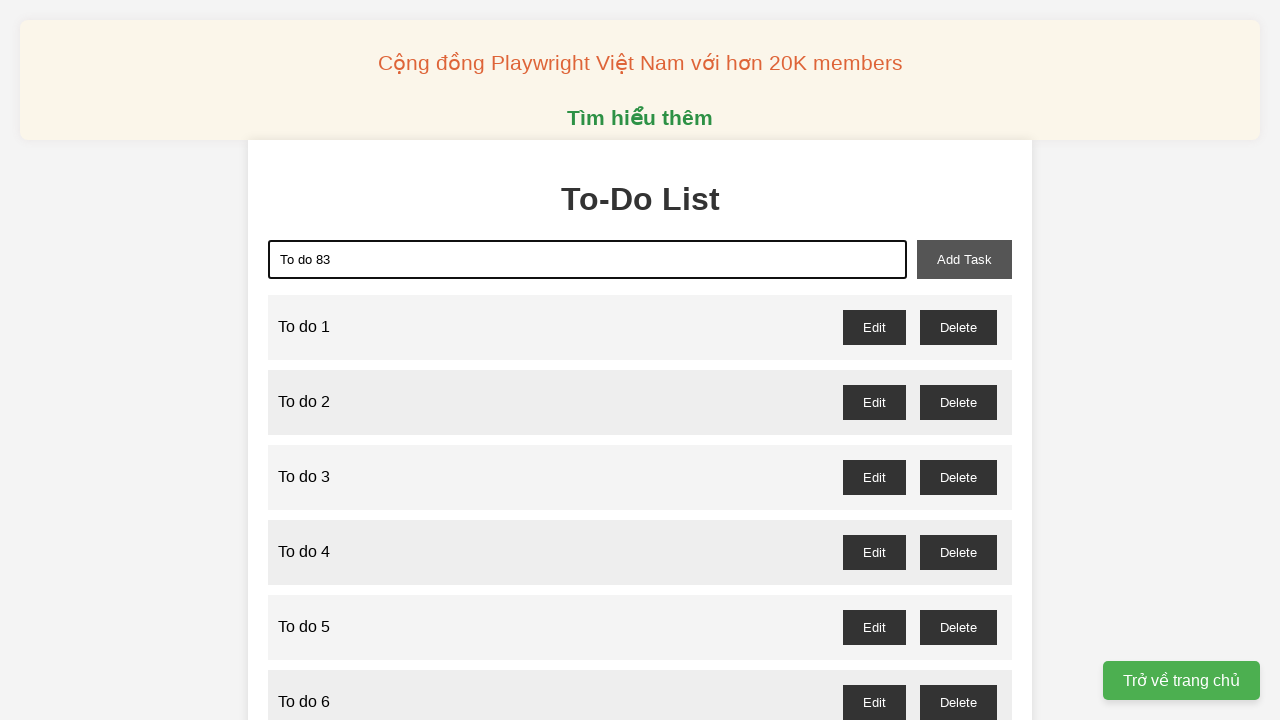

Clicked add task button for task 83 at (964, 259) on xpath=//button[@id="add-task"]
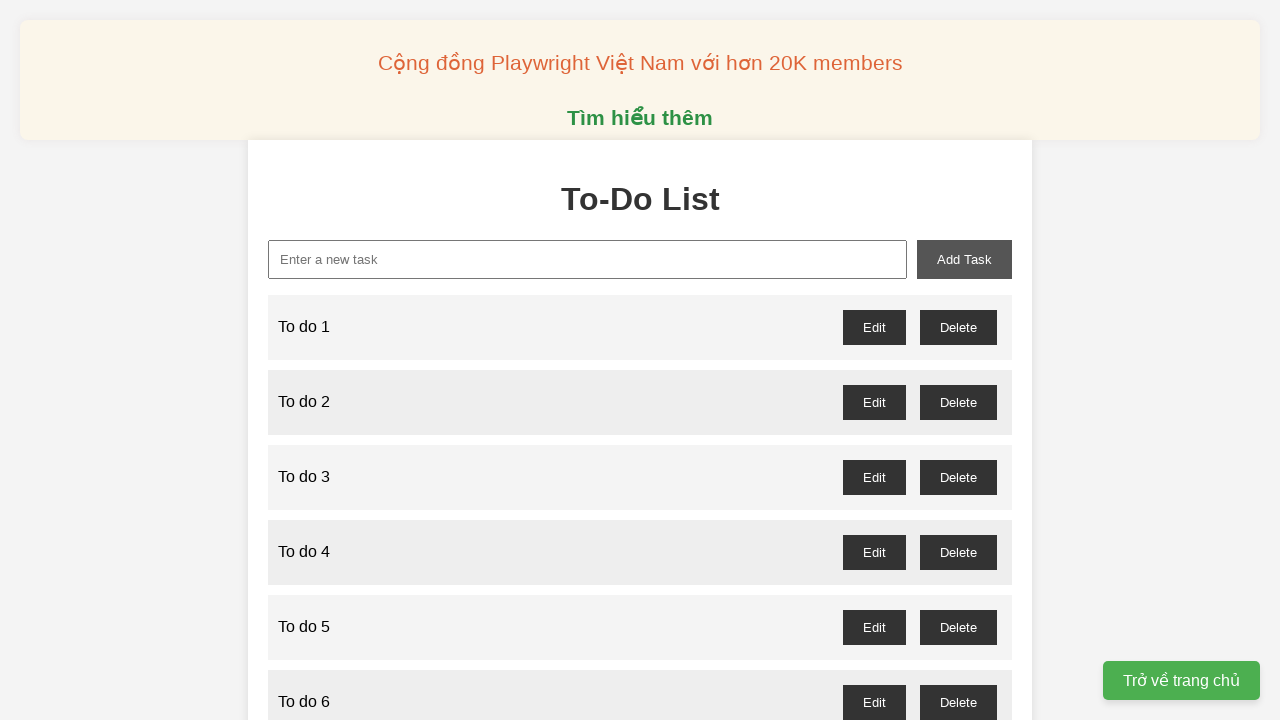

Filled new task input with 'To do 84' on xpath=//input[@id="new-task"]
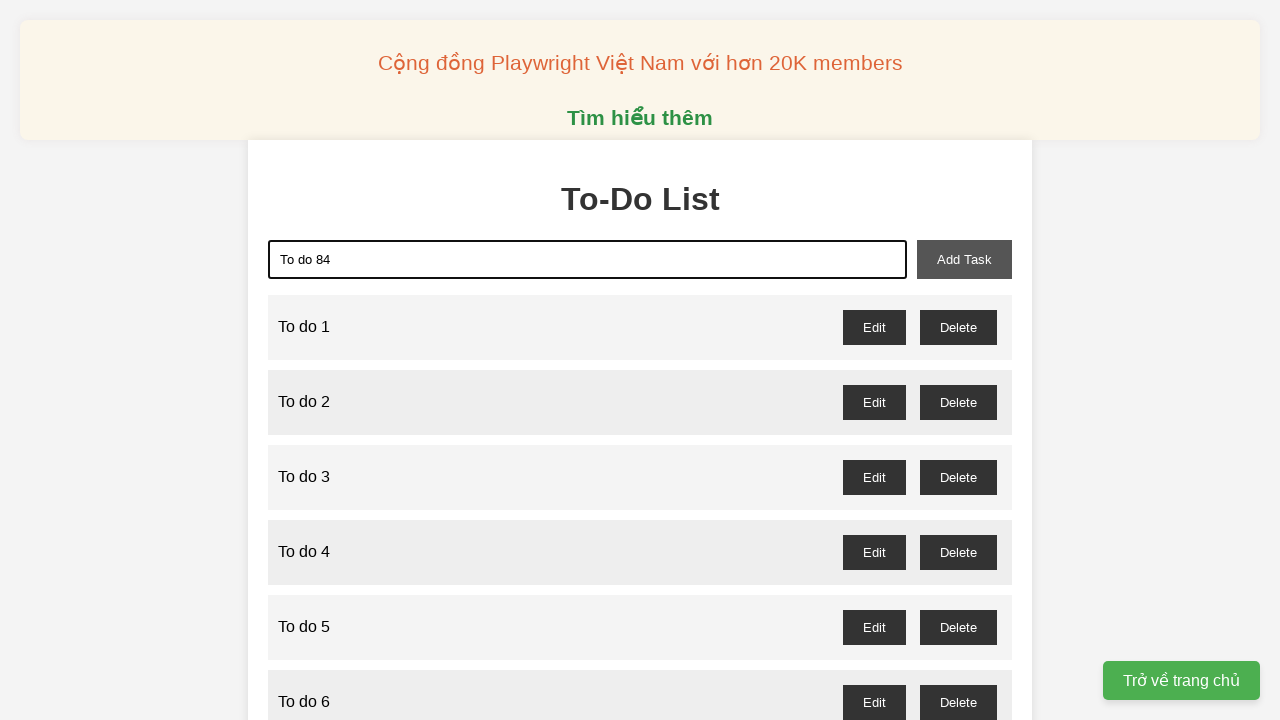

Clicked add task button for task 84 at (964, 259) on xpath=//button[@id="add-task"]
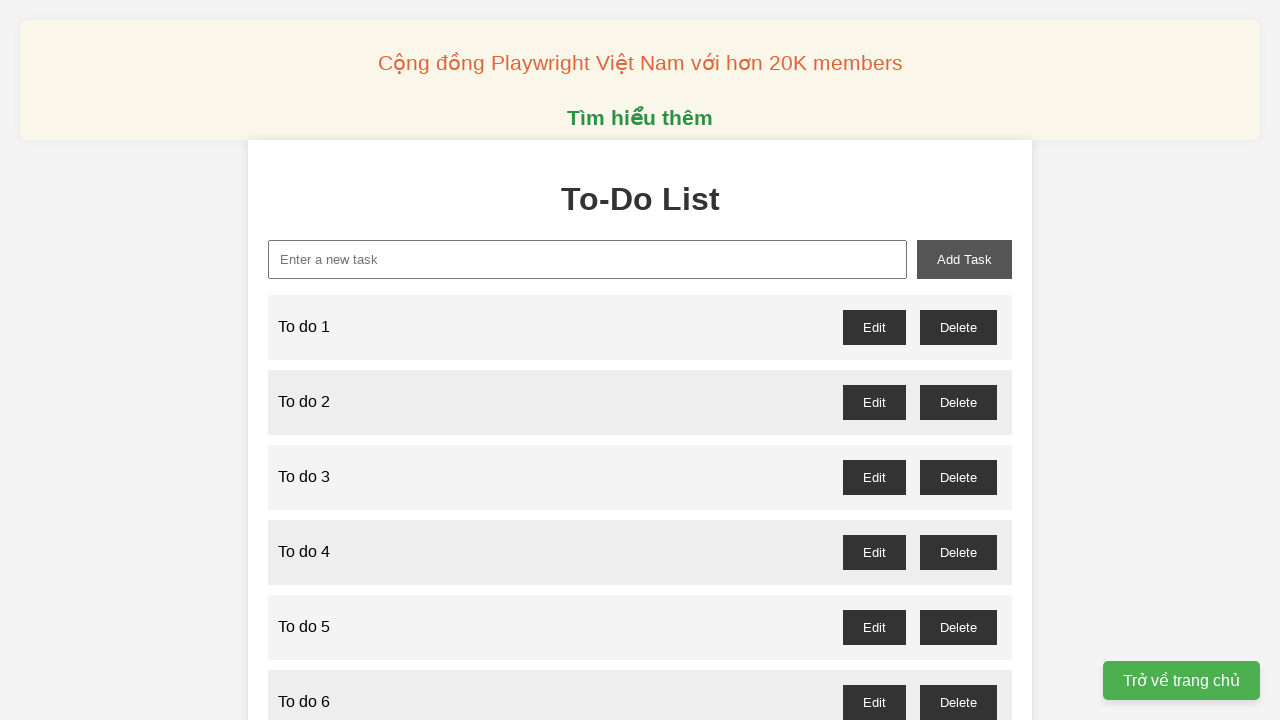

Filled new task input with 'To do 85' on xpath=//input[@id="new-task"]
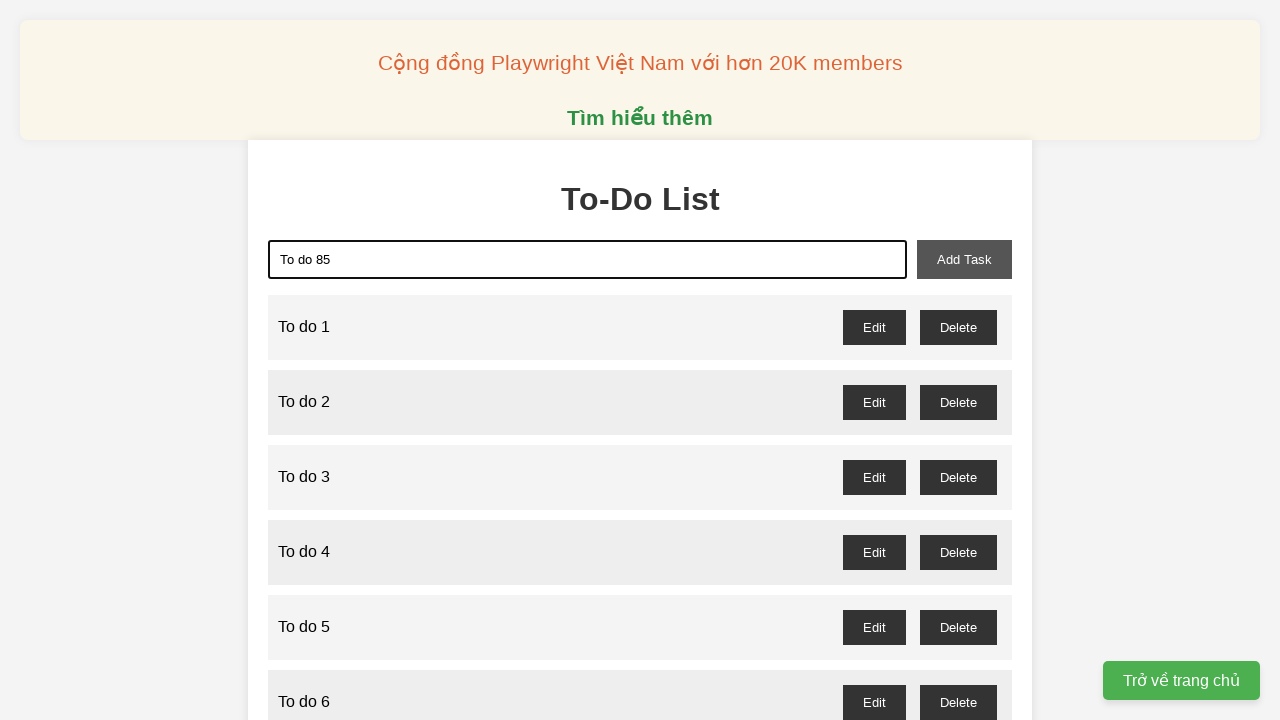

Clicked add task button for task 85 at (964, 259) on xpath=//button[@id="add-task"]
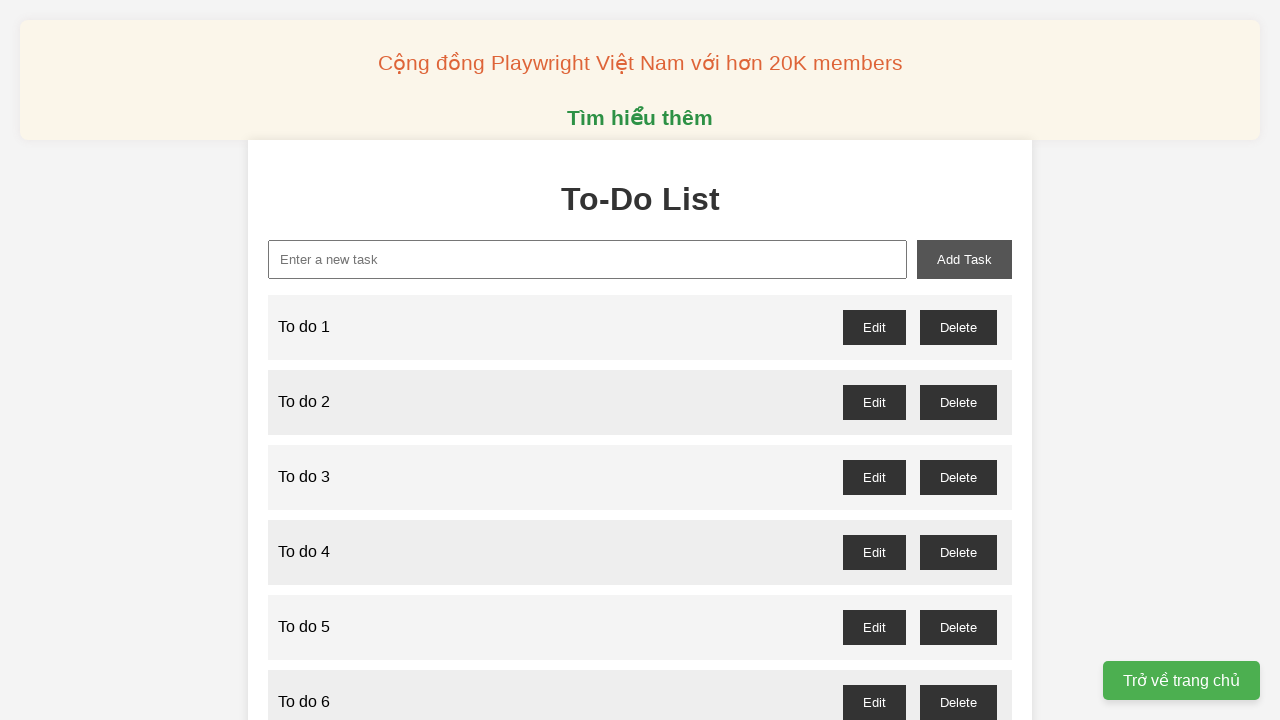

Filled new task input with 'To do 86' on xpath=//input[@id="new-task"]
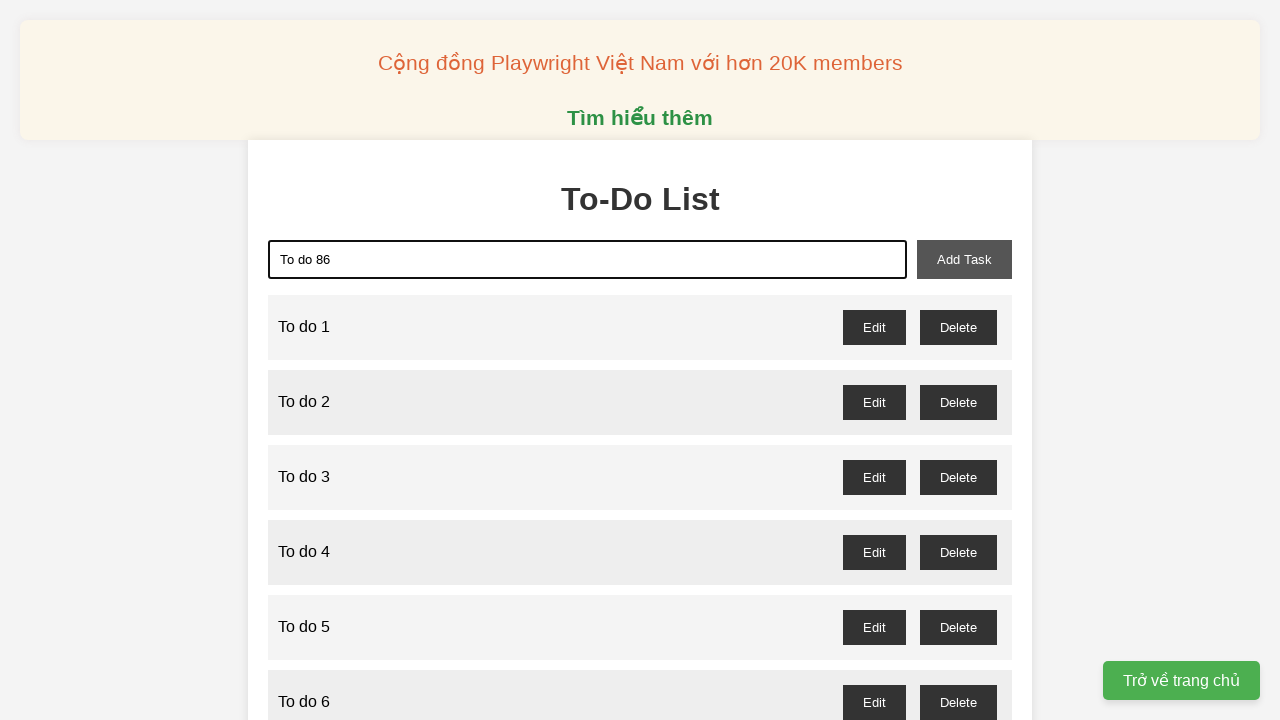

Clicked add task button for task 86 at (964, 259) on xpath=//button[@id="add-task"]
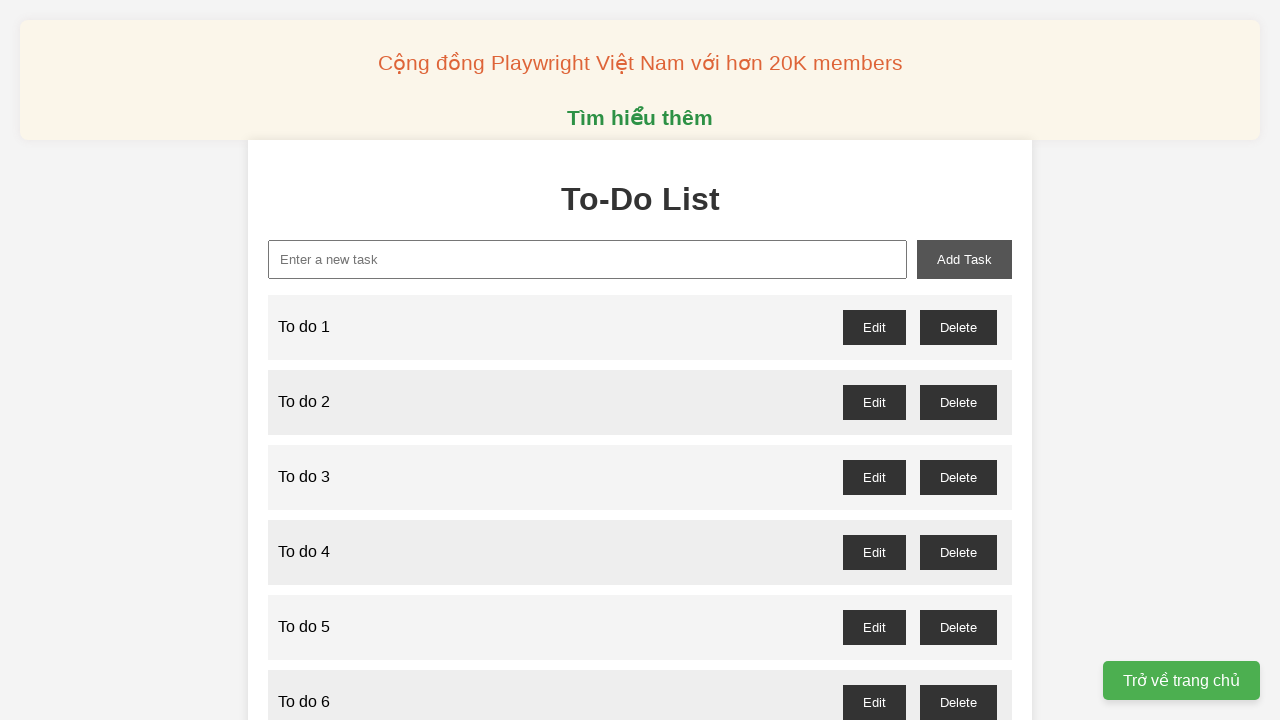

Filled new task input with 'To do 87' on xpath=//input[@id="new-task"]
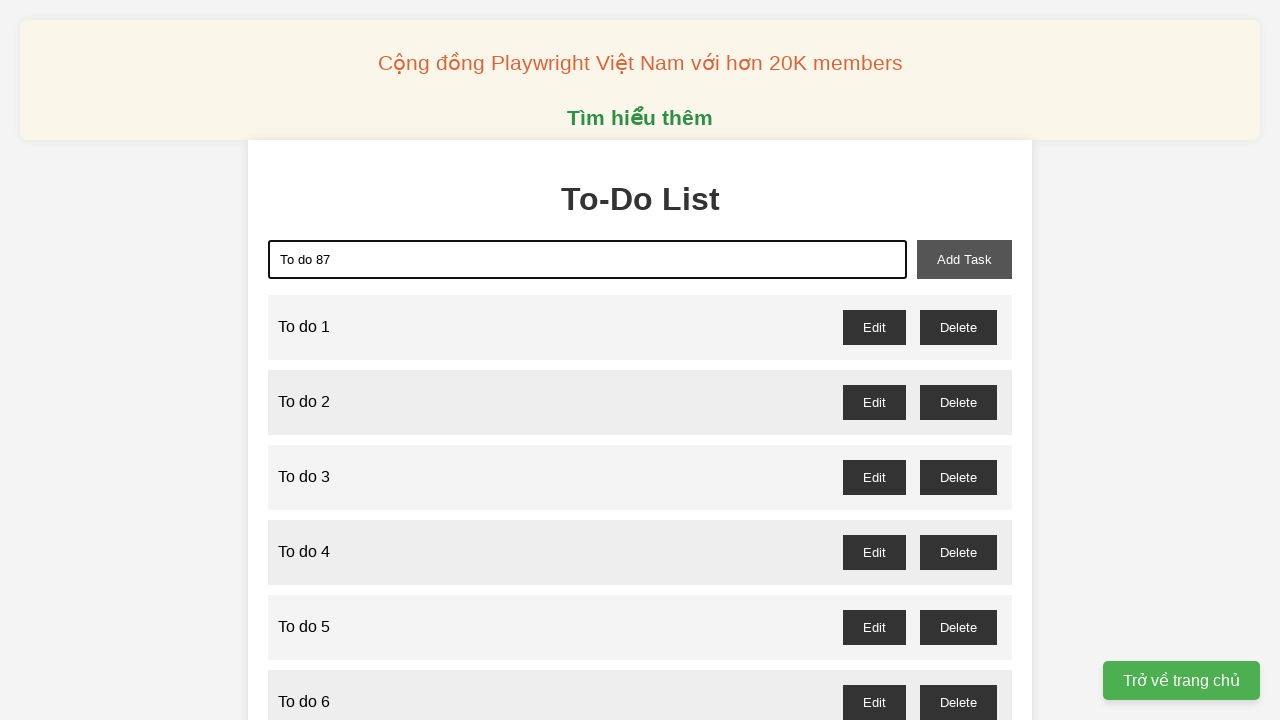

Clicked add task button for task 87 at (964, 259) on xpath=//button[@id="add-task"]
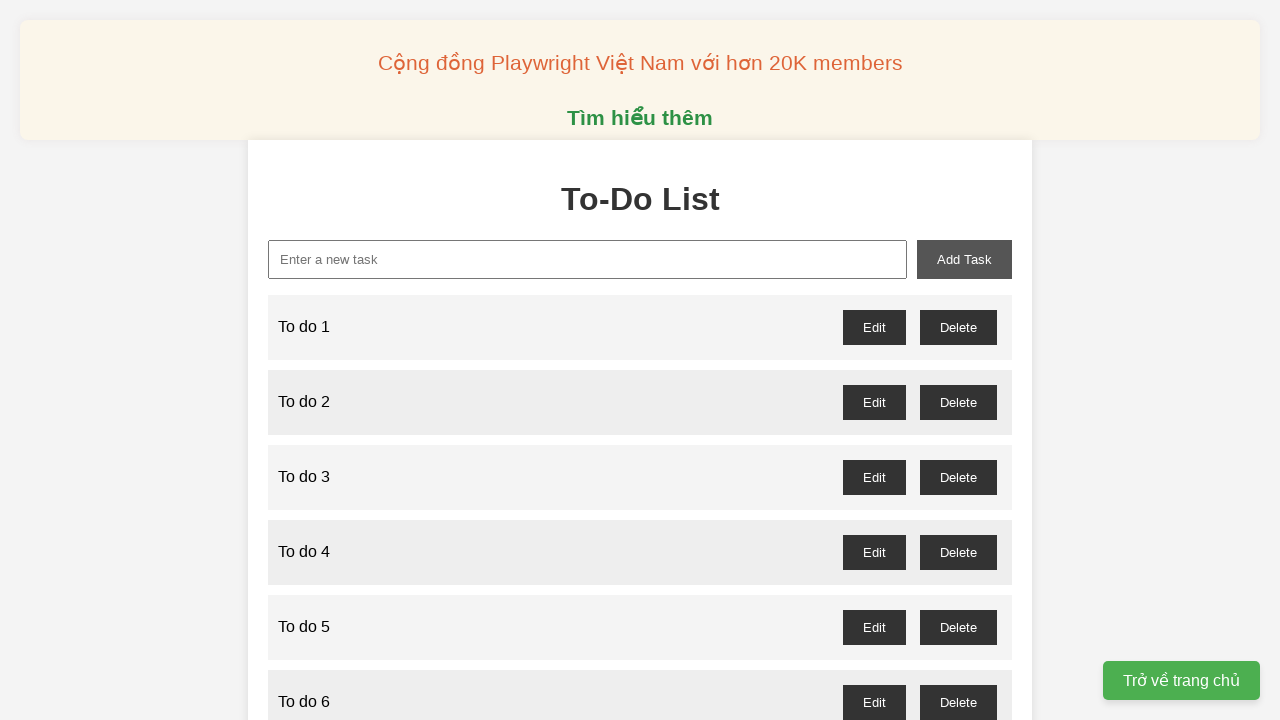

Filled new task input with 'To do 88' on xpath=//input[@id="new-task"]
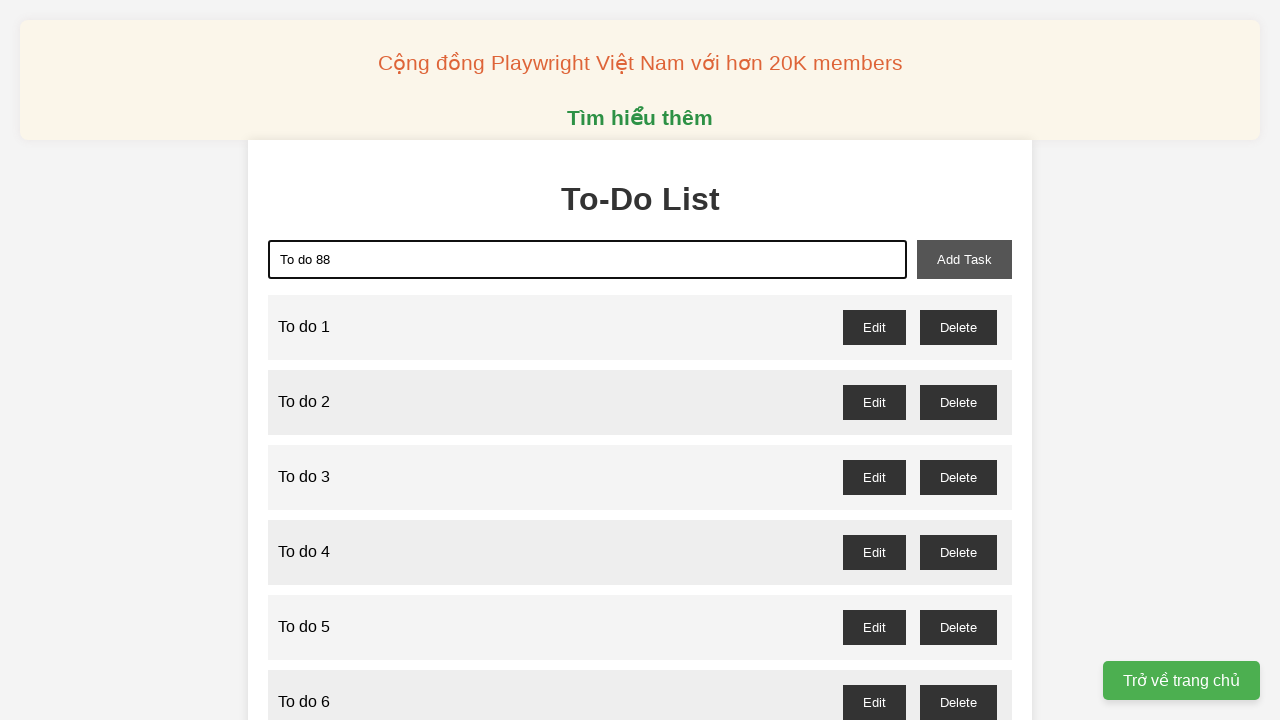

Clicked add task button for task 88 at (964, 259) on xpath=//button[@id="add-task"]
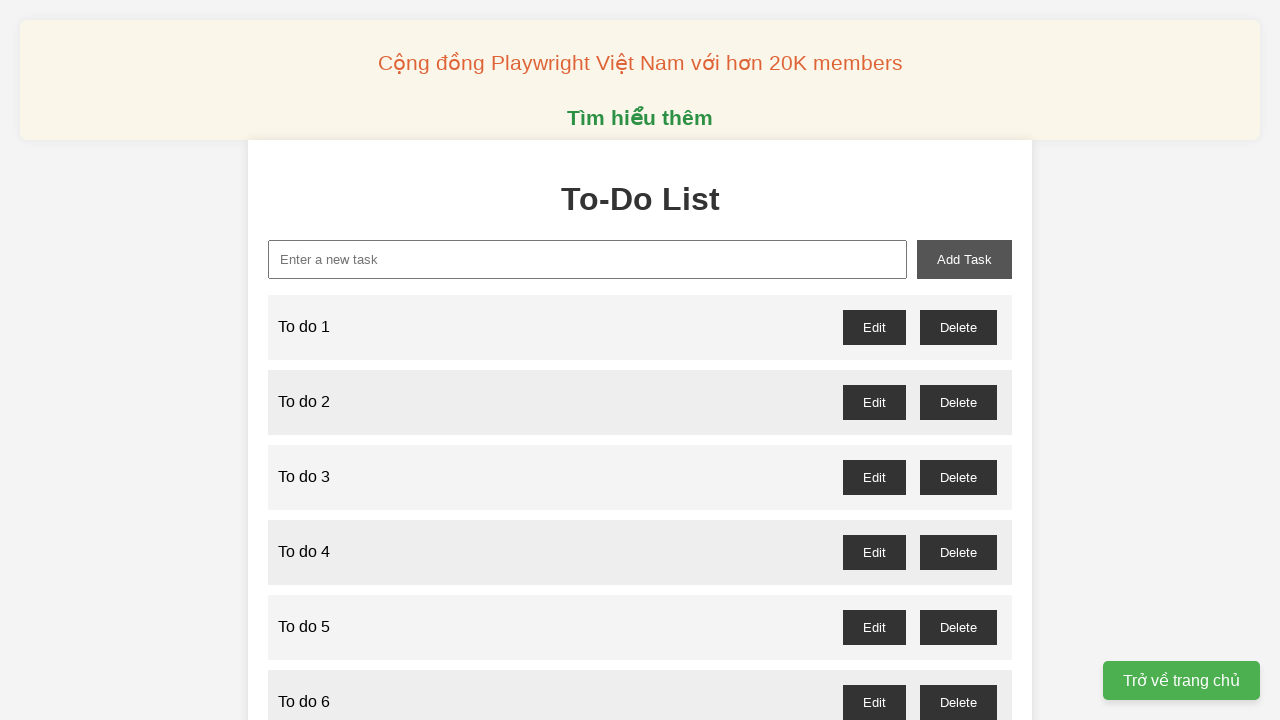

Filled new task input with 'To do 89' on xpath=//input[@id="new-task"]
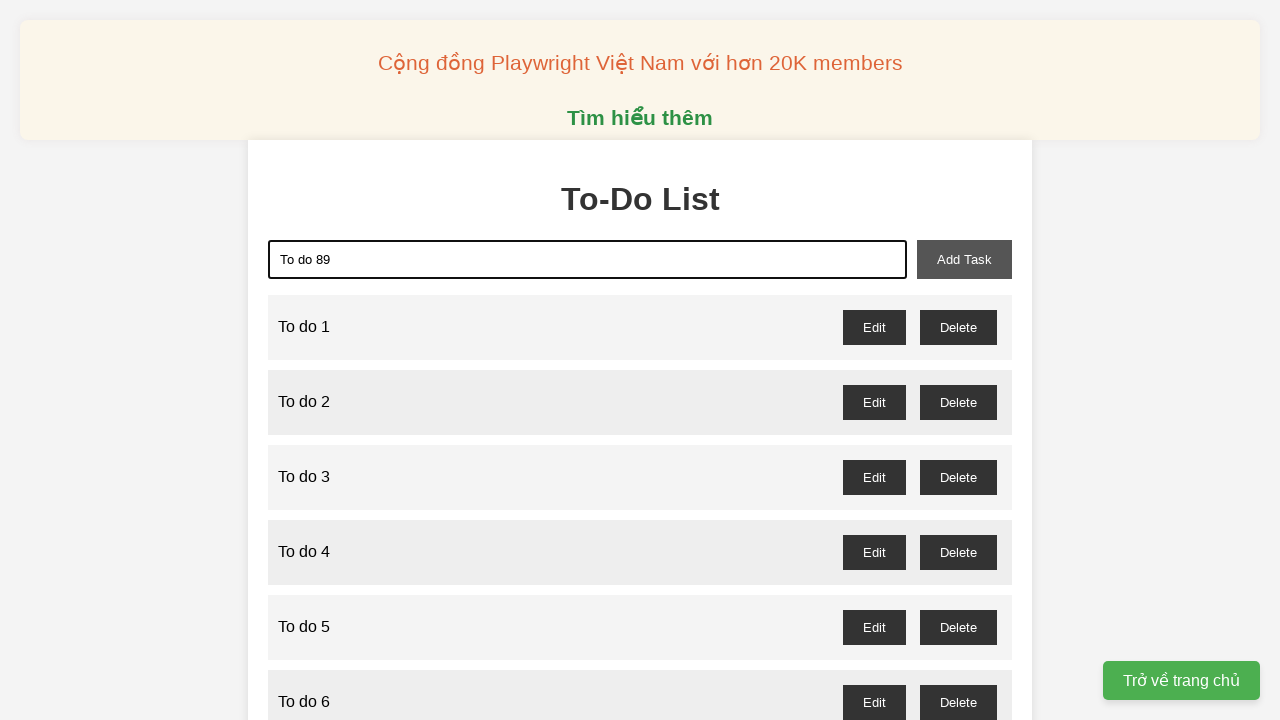

Clicked add task button for task 89 at (964, 259) on xpath=//button[@id="add-task"]
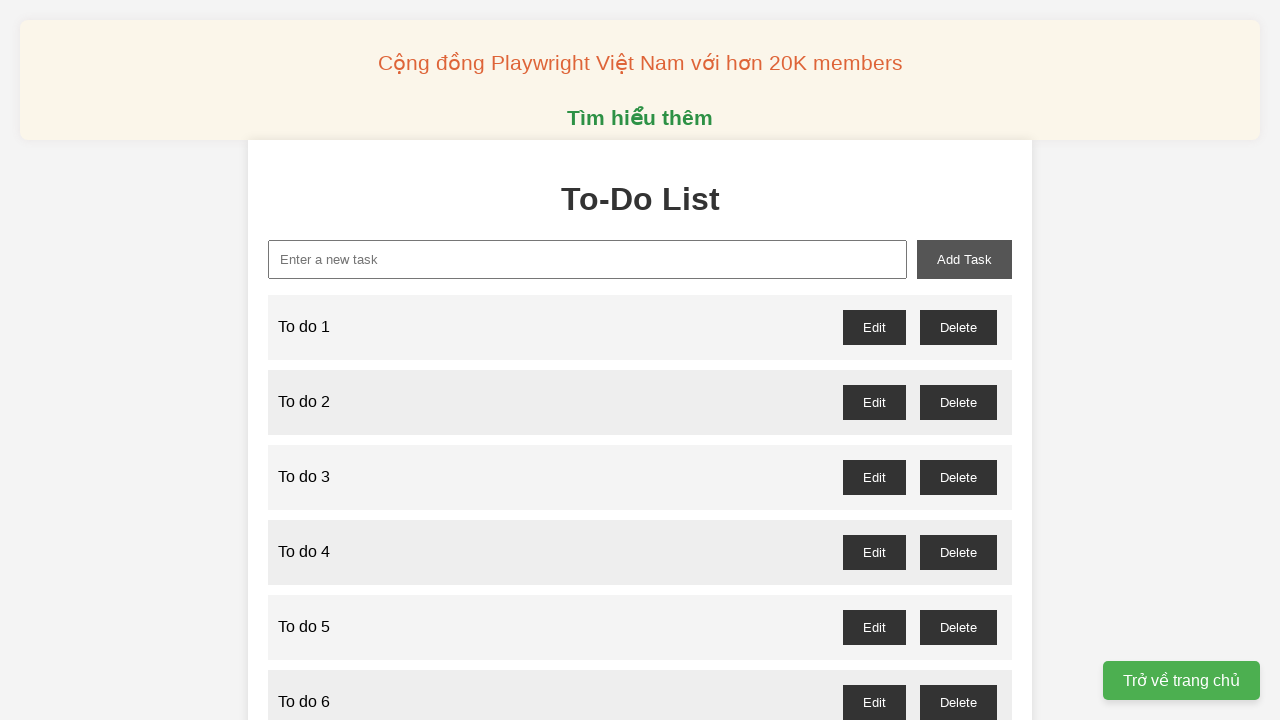

Filled new task input with 'To do 90' on xpath=//input[@id="new-task"]
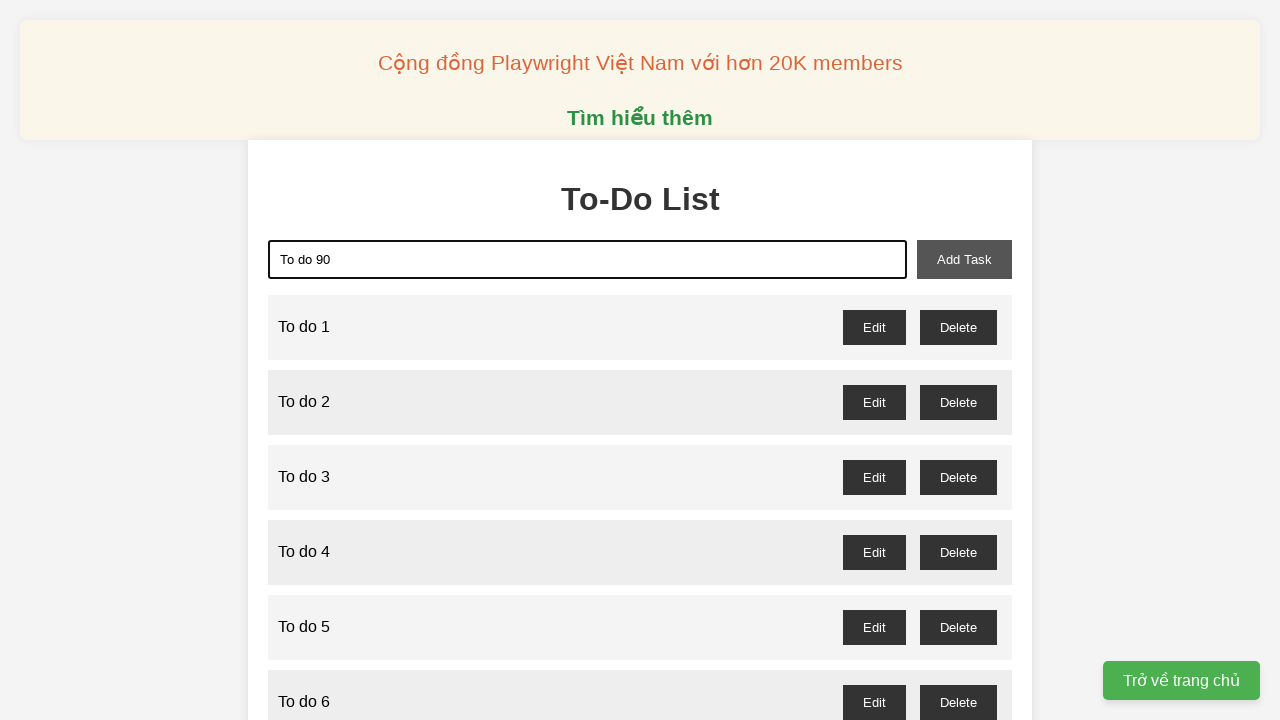

Clicked add task button for task 90 at (964, 259) on xpath=//button[@id="add-task"]
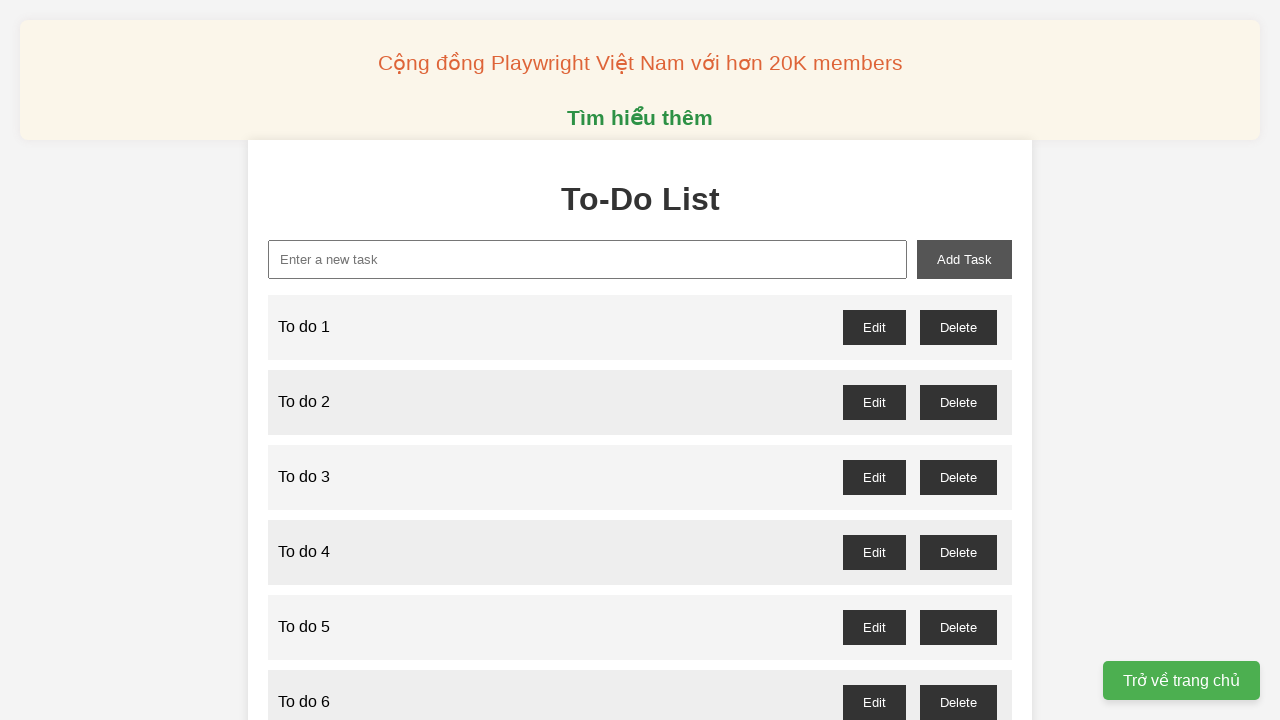

Filled new task input with 'To do 91' on xpath=//input[@id="new-task"]
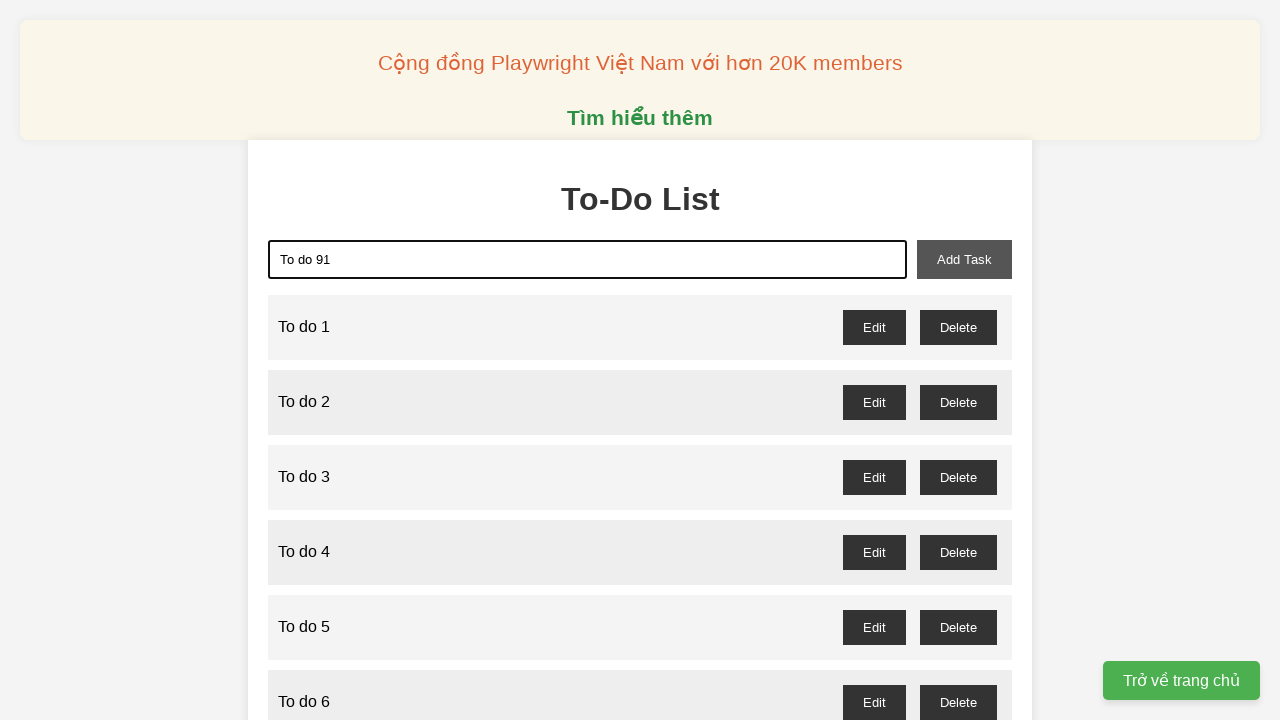

Clicked add task button for task 91 at (964, 259) on xpath=//button[@id="add-task"]
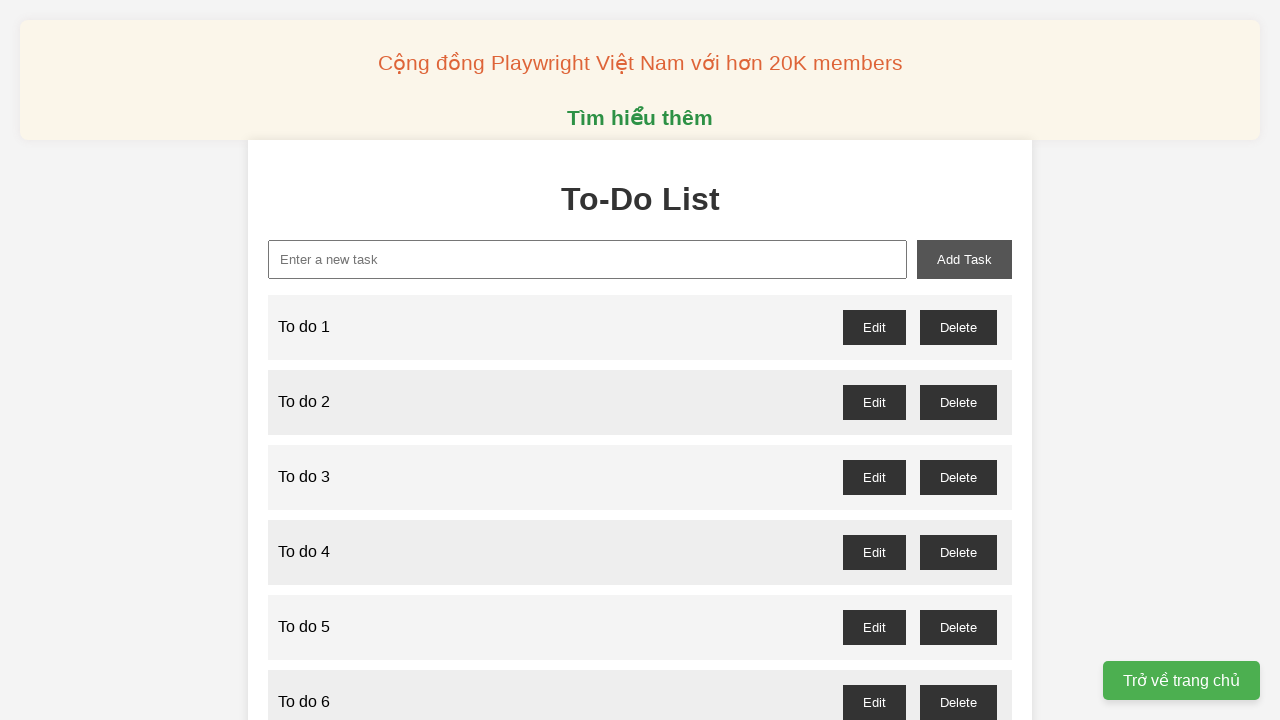

Filled new task input with 'To do 92' on xpath=//input[@id="new-task"]
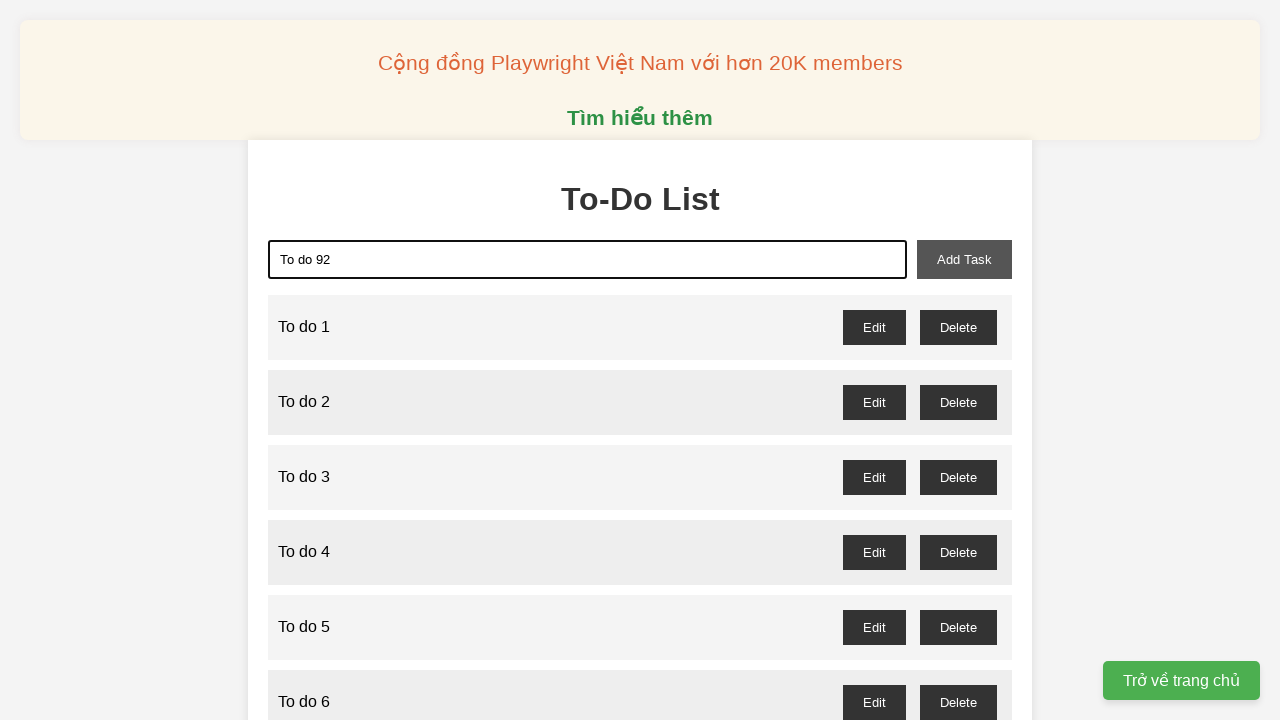

Clicked add task button for task 92 at (964, 259) on xpath=//button[@id="add-task"]
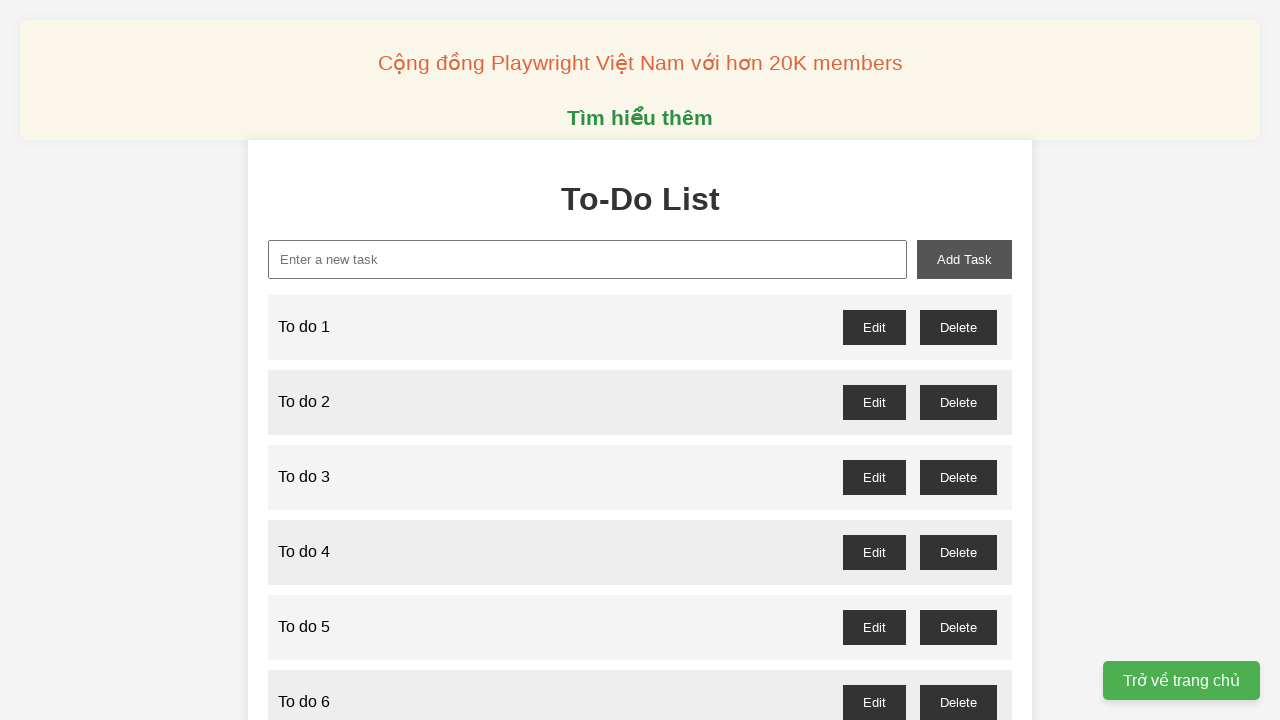

Filled new task input with 'To do 93' on xpath=//input[@id="new-task"]
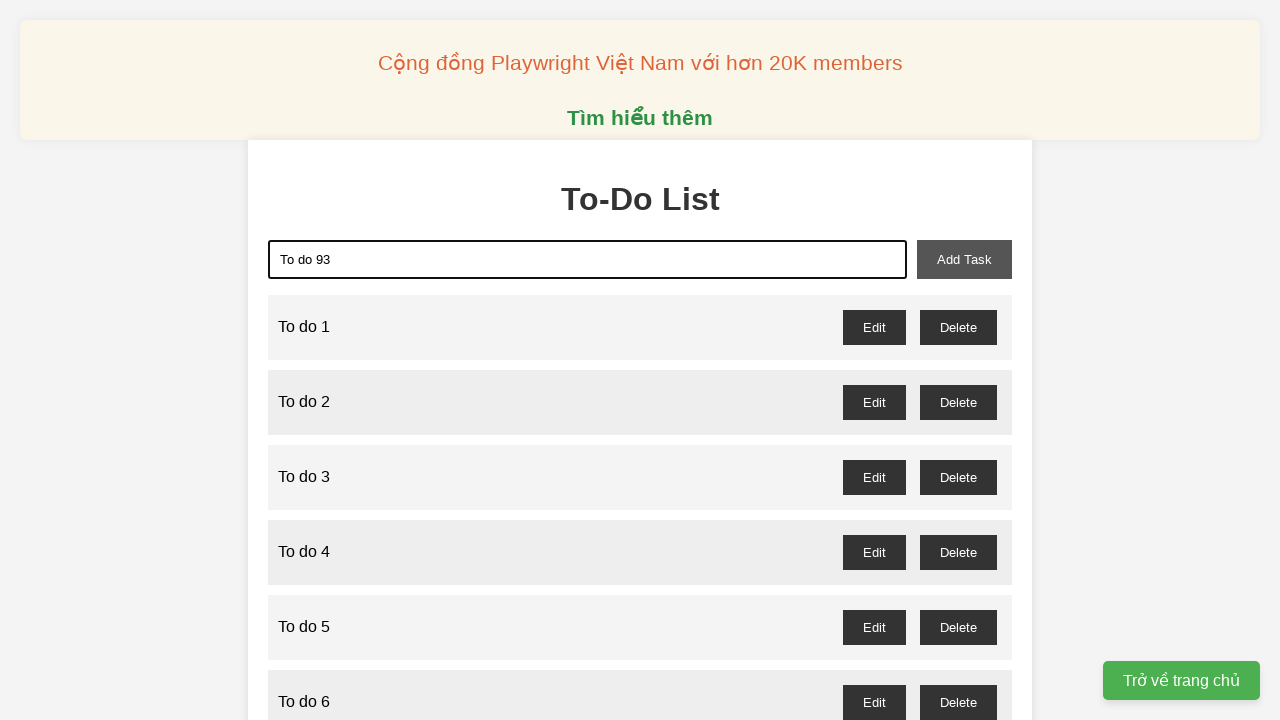

Clicked add task button for task 93 at (964, 259) on xpath=//button[@id="add-task"]
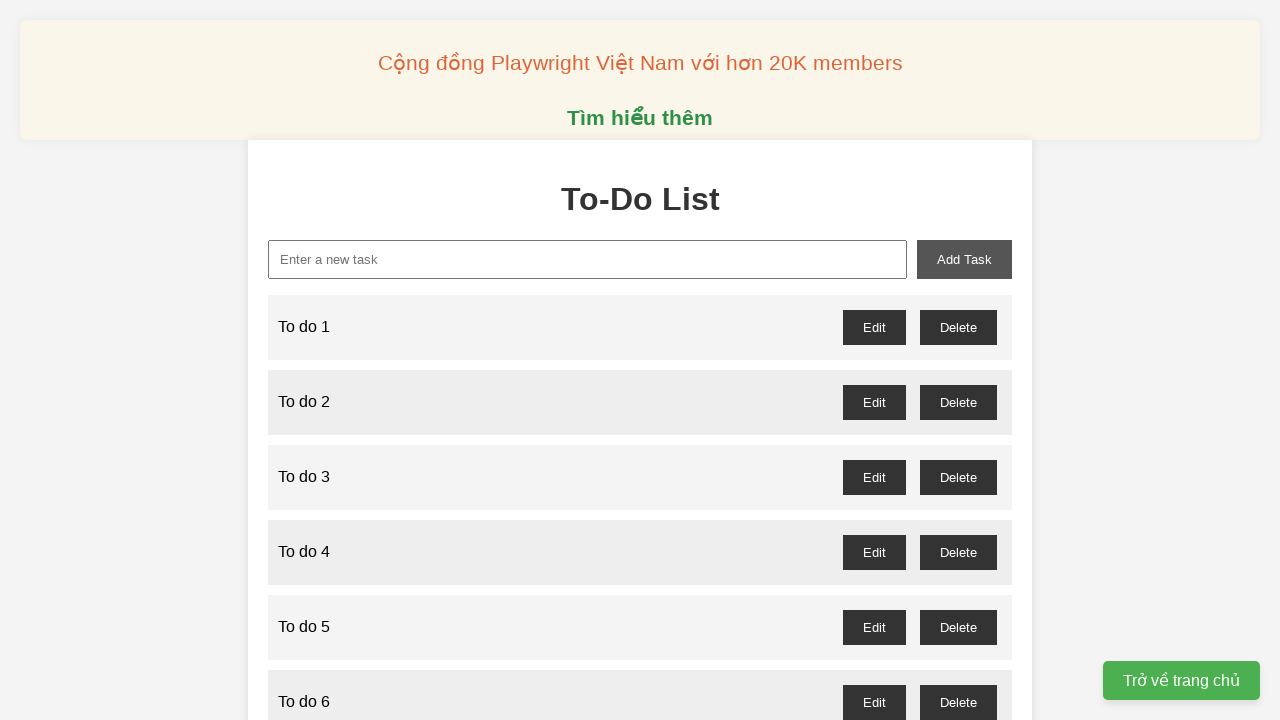

Filled new task input with 'To do 94' on xpath=//input[@id="new-task"]
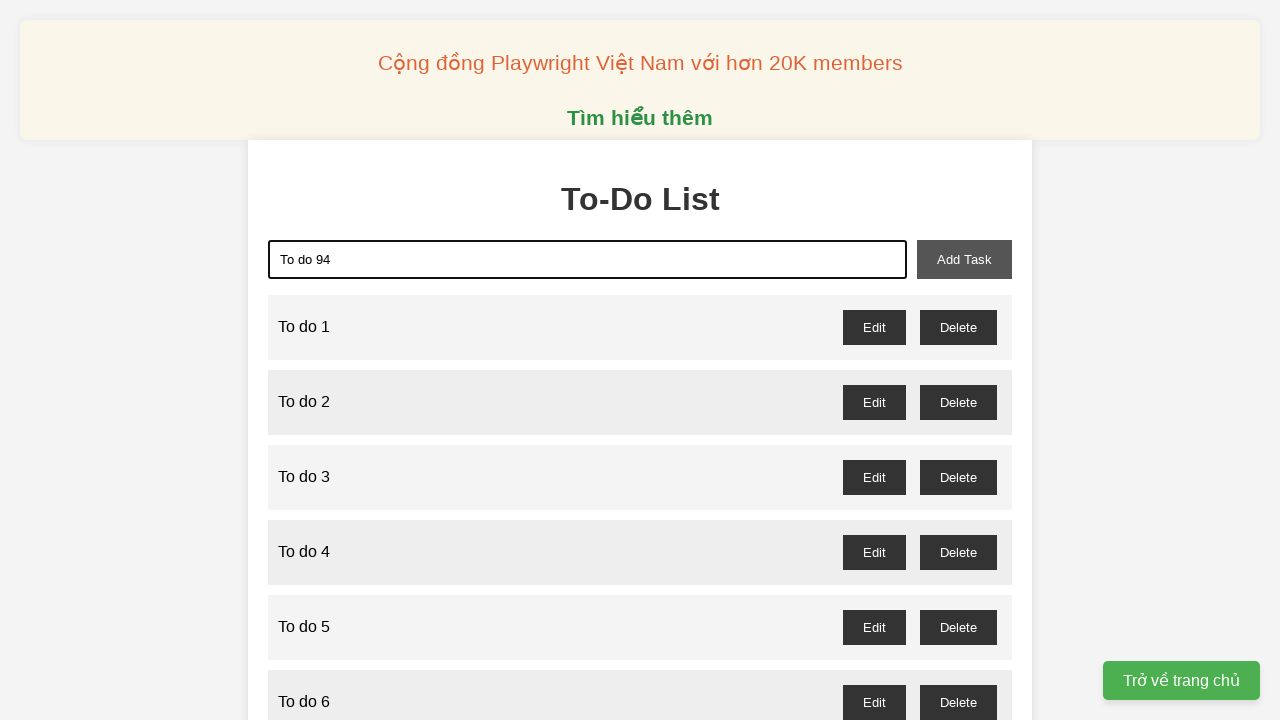

Clicked add task button for task 94 at (964, 259) on xpath=//button[@id="add-task"]
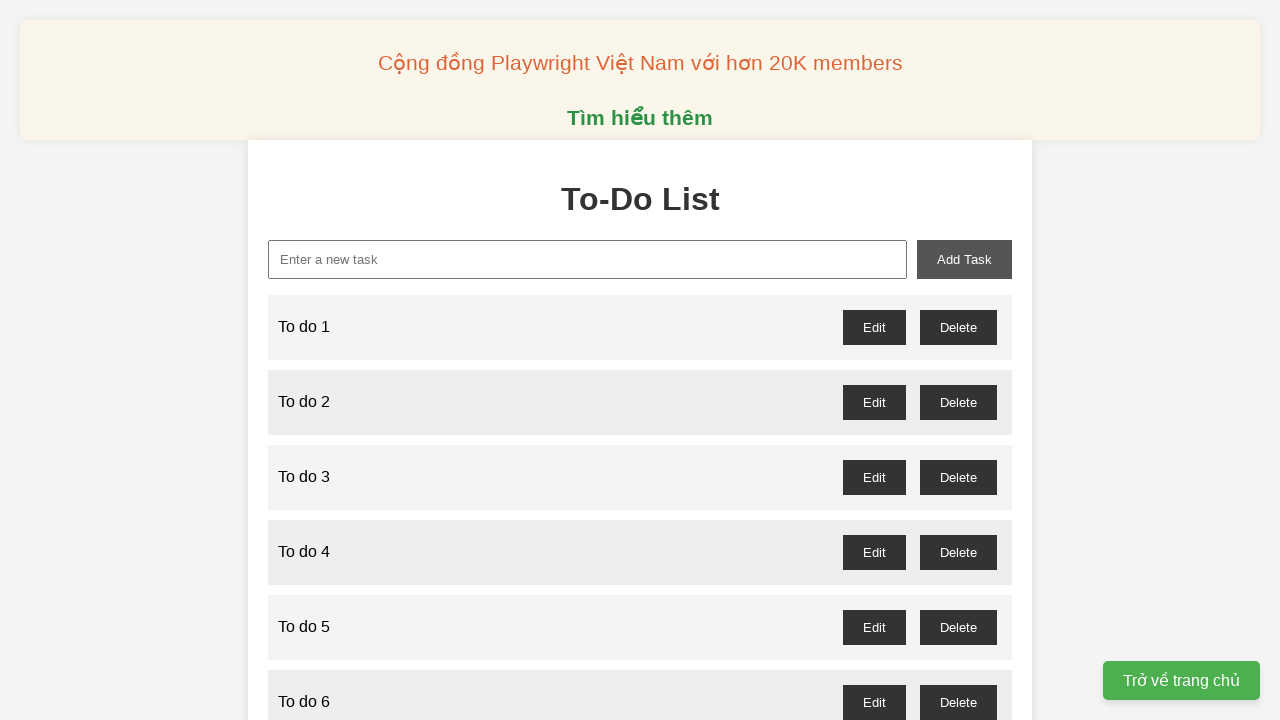

Filled new task input with 'To do 95' on xpath=//input[@id="new-task"]
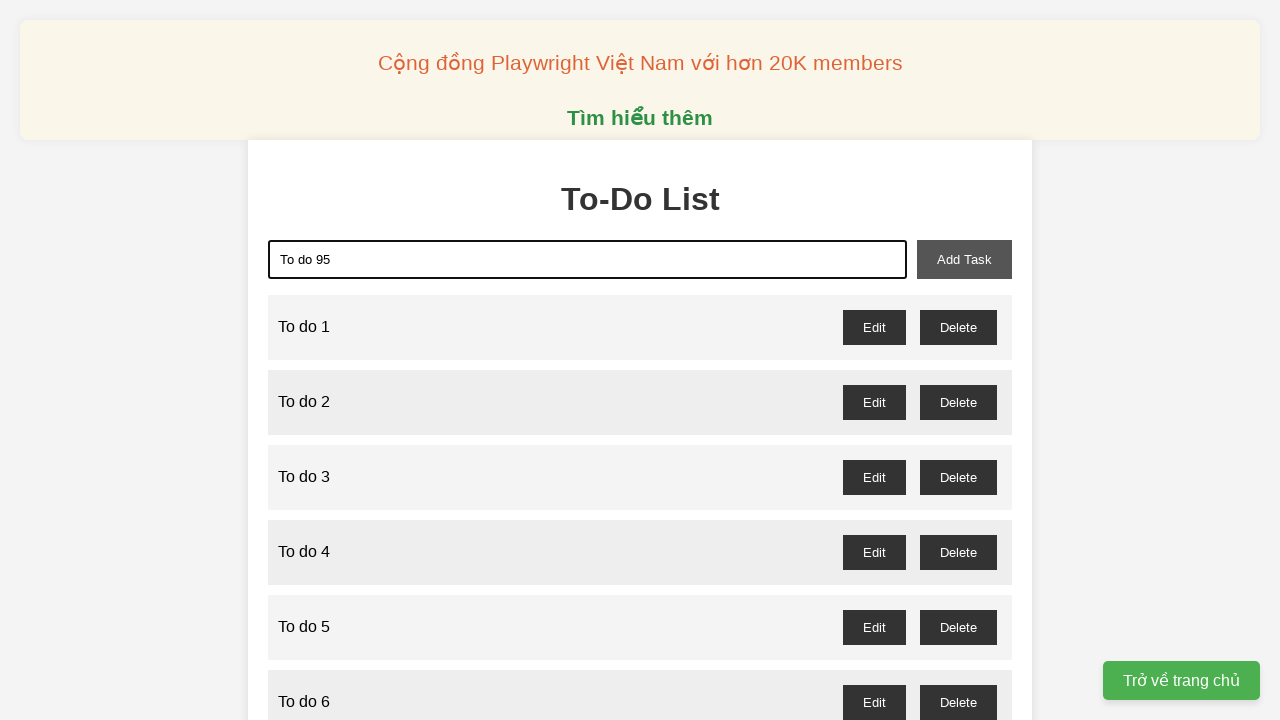

Clicked add task button for task 95 at (964, 259) on xpath=//button[@id="add-task"]
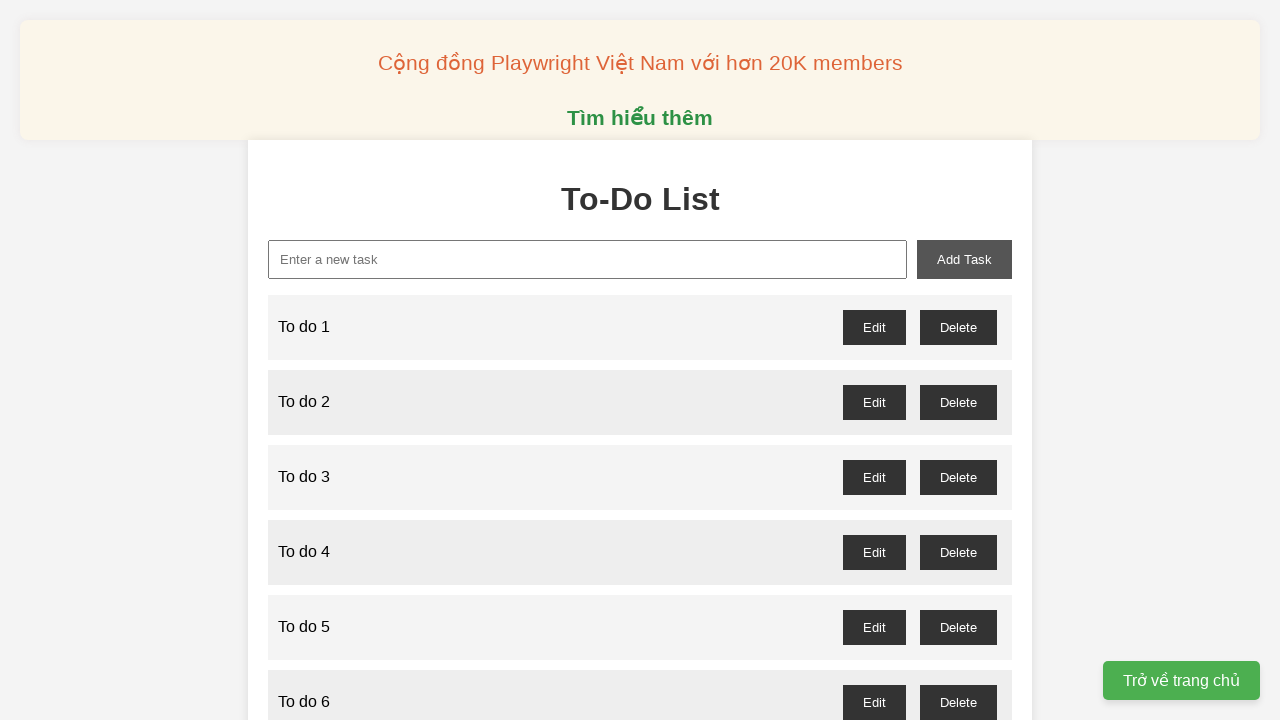

Filled new task input with 'To do 96' on xpath=//input[@id="new-task"]
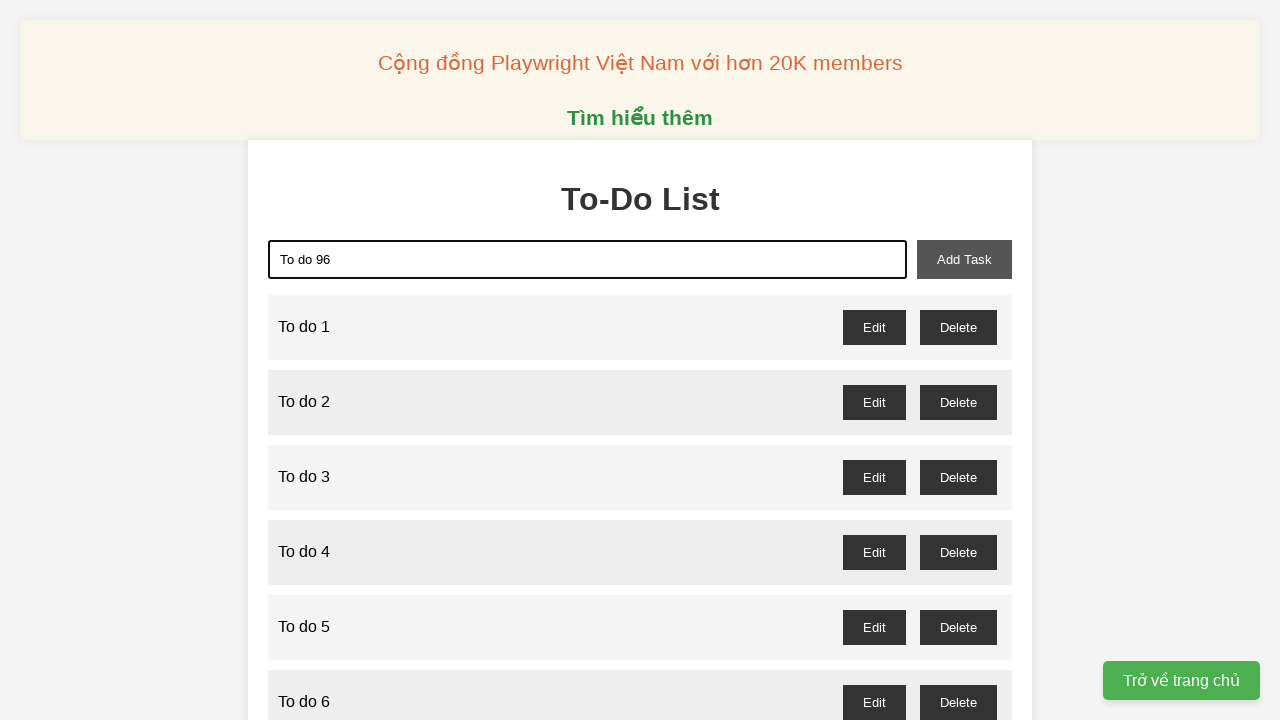

Clicked add task button for task 96 at (964, 259) on xpath=//button[@id="add-task"]
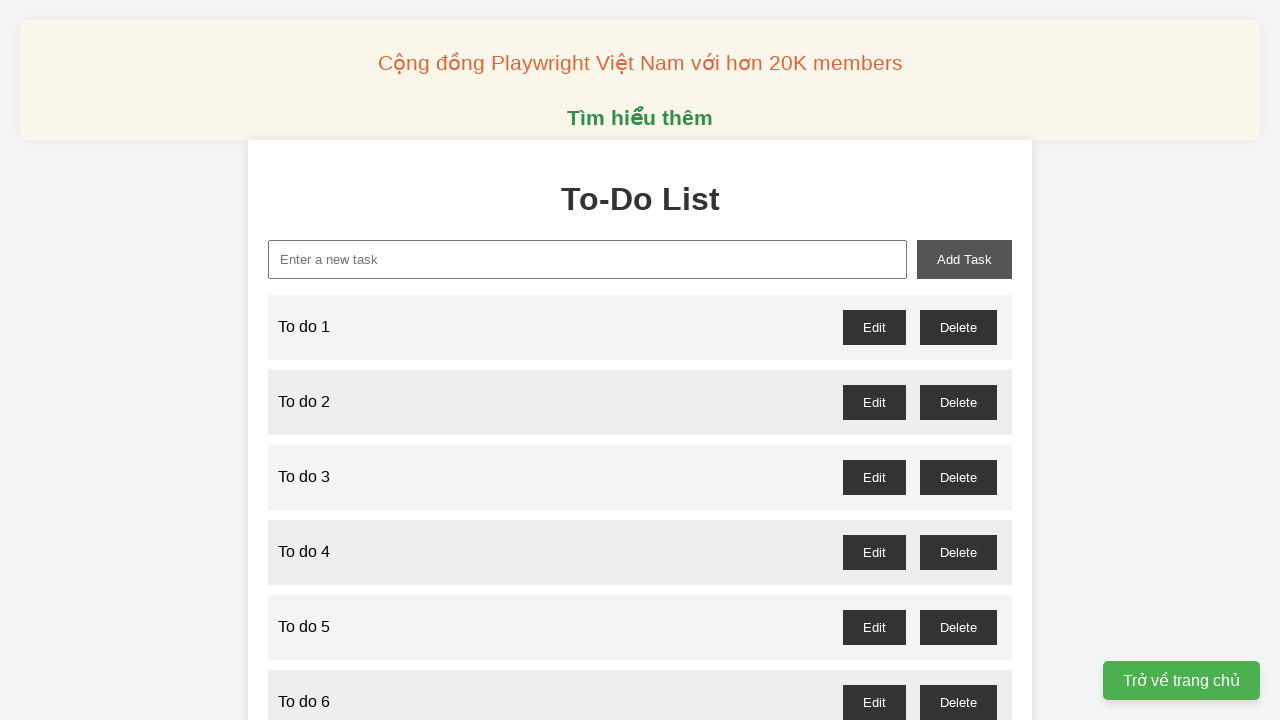

Filled new task input with 'To do 97' on xpath=//input[@id="new-task"]
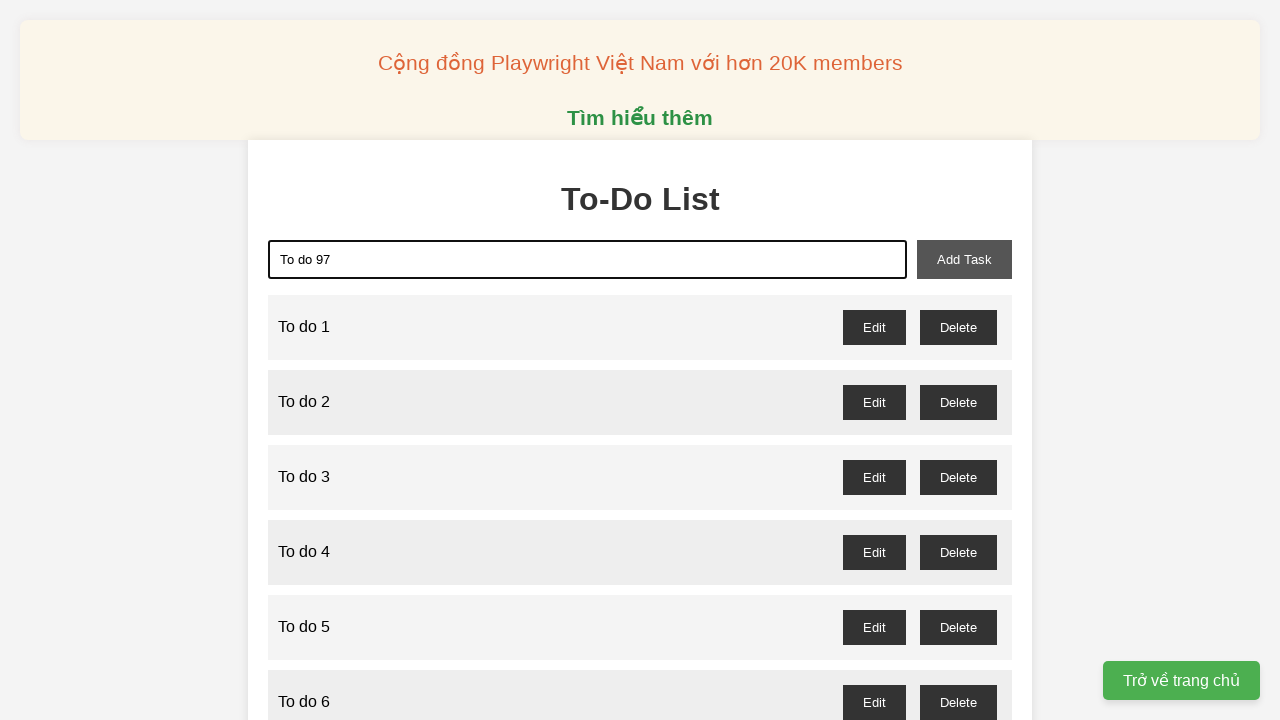

Clicked add task button for task 97 at (964, 259) on xpath=//button[@id="add-task"]
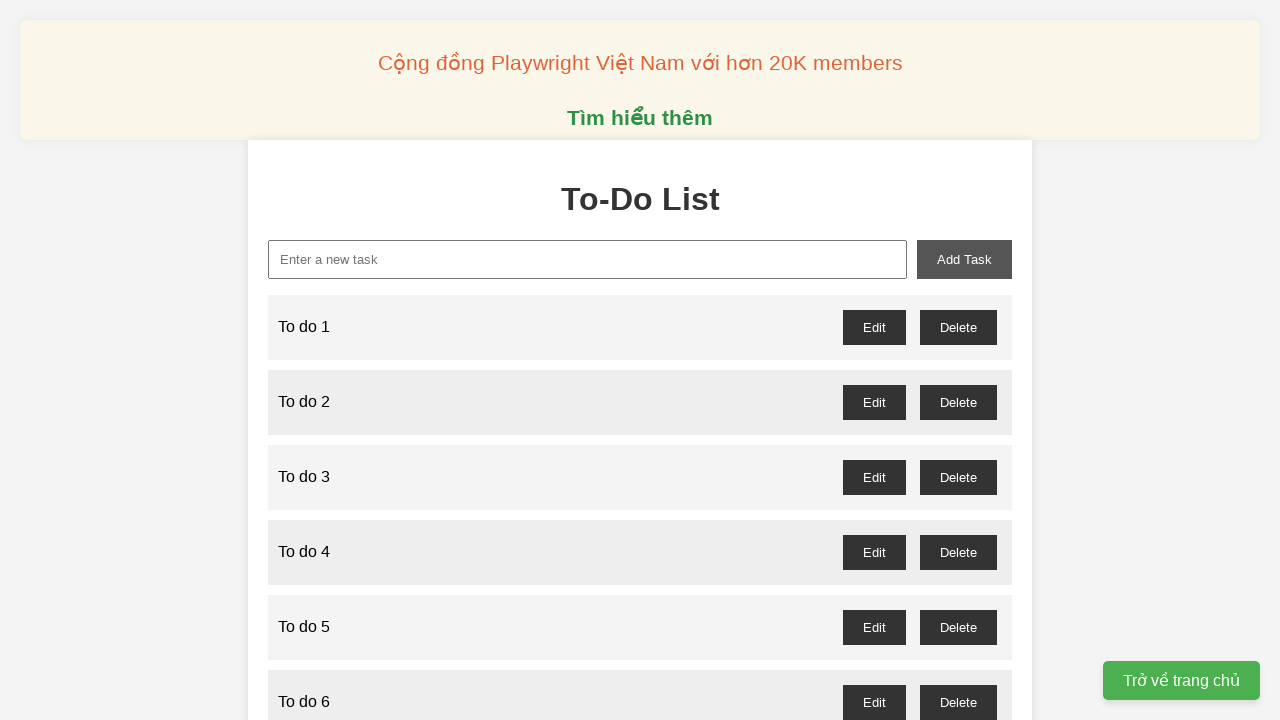

Filled new task input with 'To do 98' on xpath=//input[@id="new-task"]
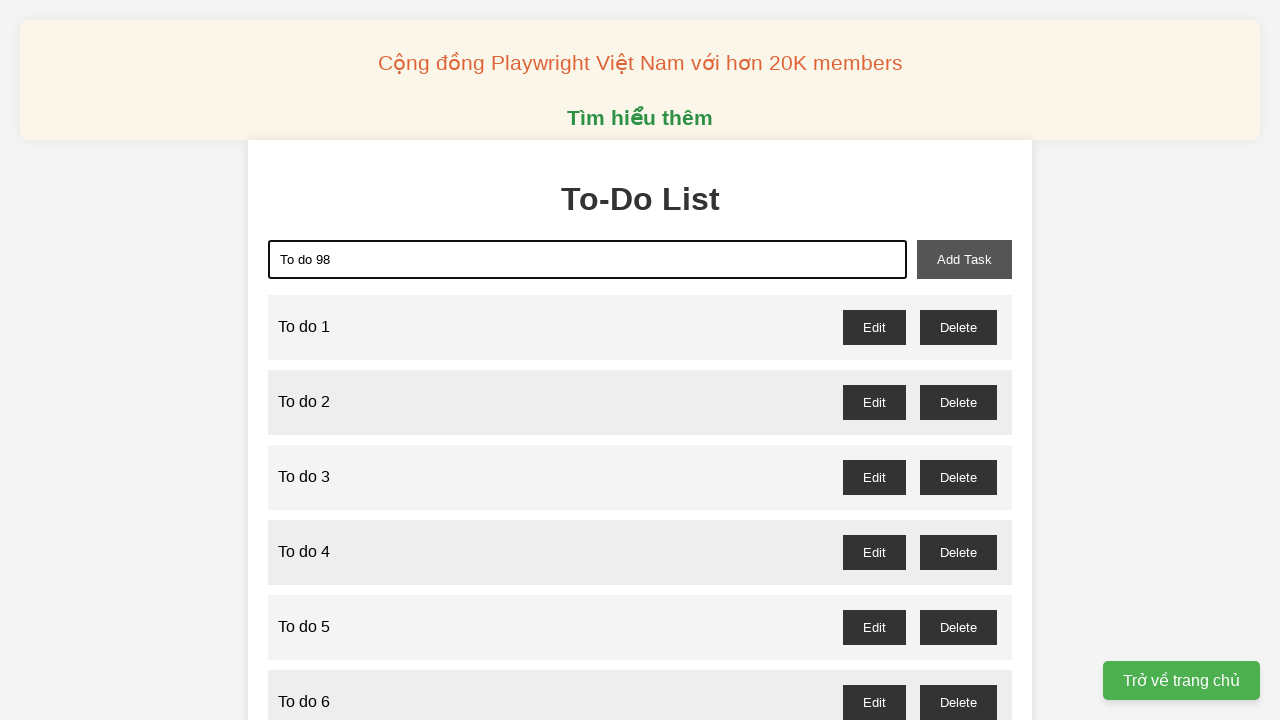

Clicked add task button for task 98 at (964, 259) on xpath=//button[@id="add-task"]
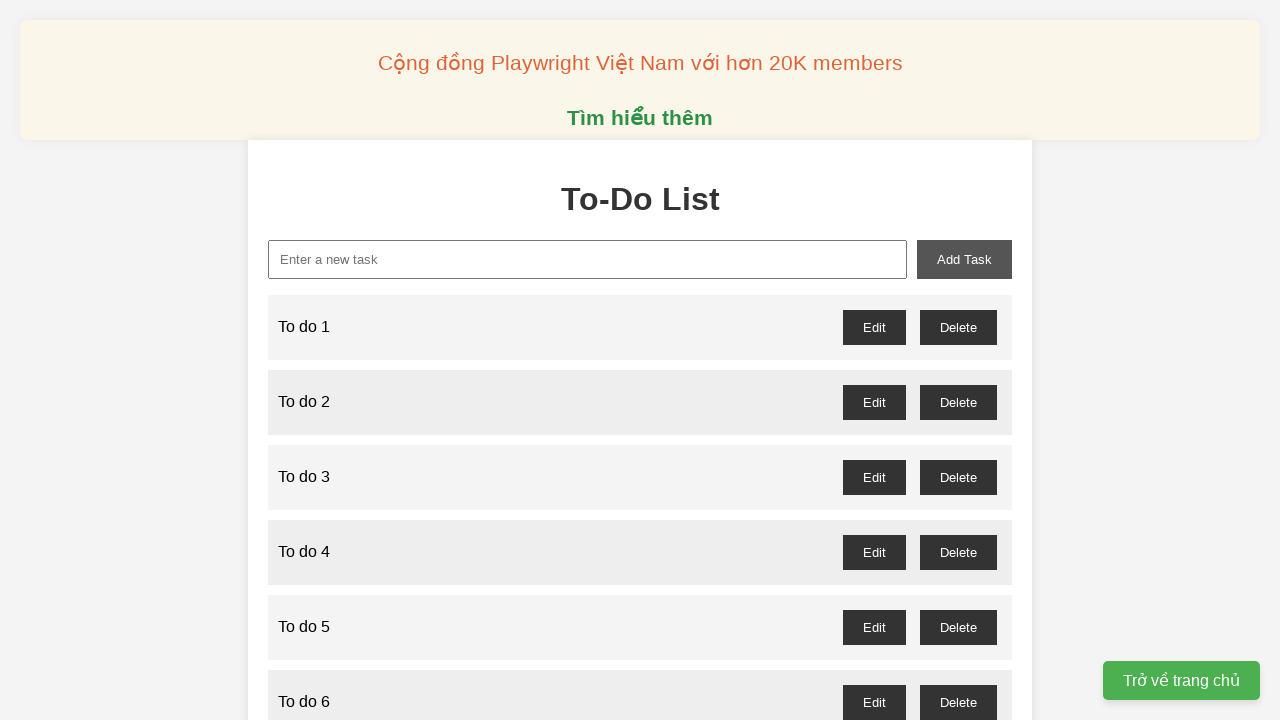

Filled new task input with 'To do 99' on xpath=//input[@id="new-task"]
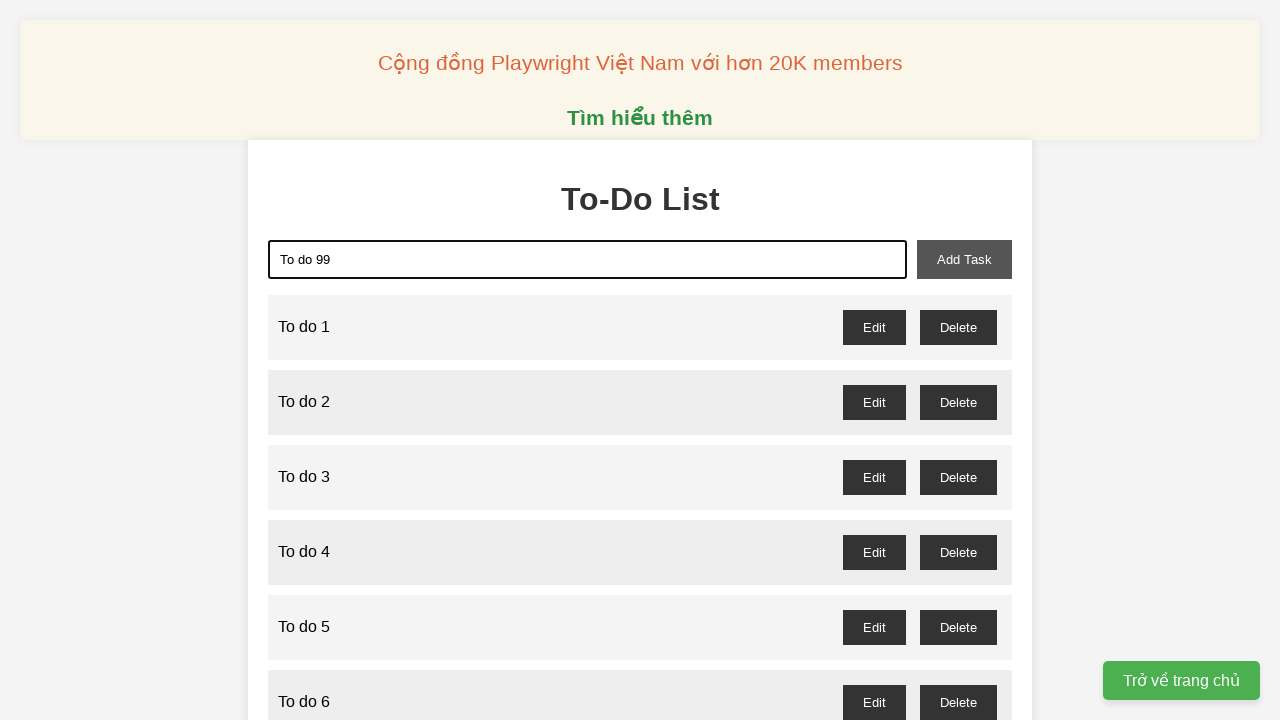

Clicked add task button for task 99 at (964, 259) on xpath=//button[@id="add-task"]
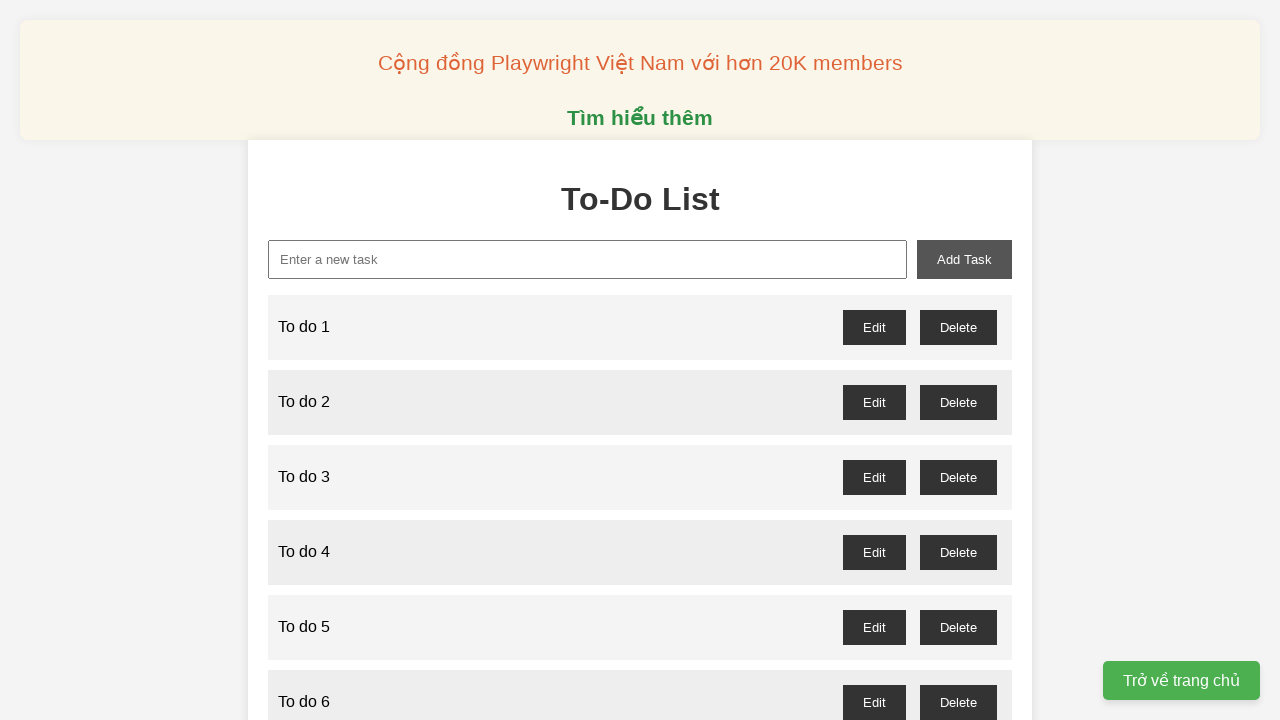

Filled new task input with 'To do 100' on xpath=//input[@id="new-task"]
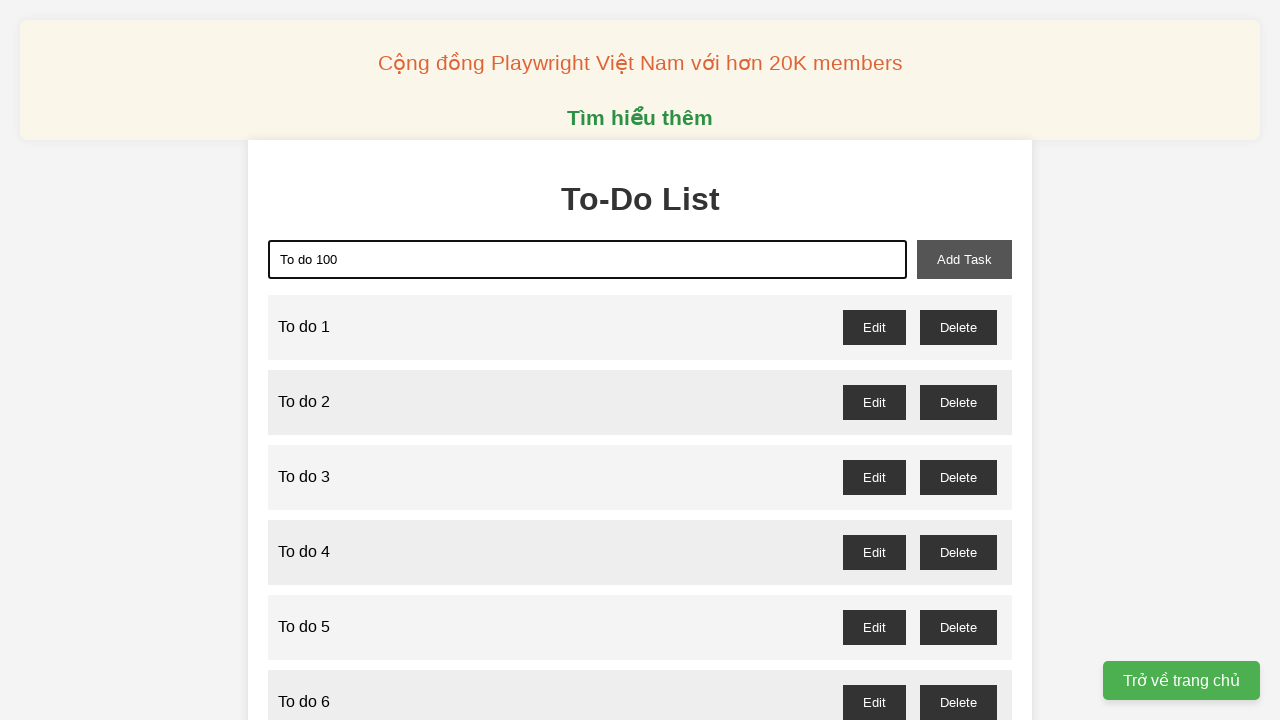

Clicked add task button for task 100 at (964, 259) on xpath=//button[@id="add-task"]
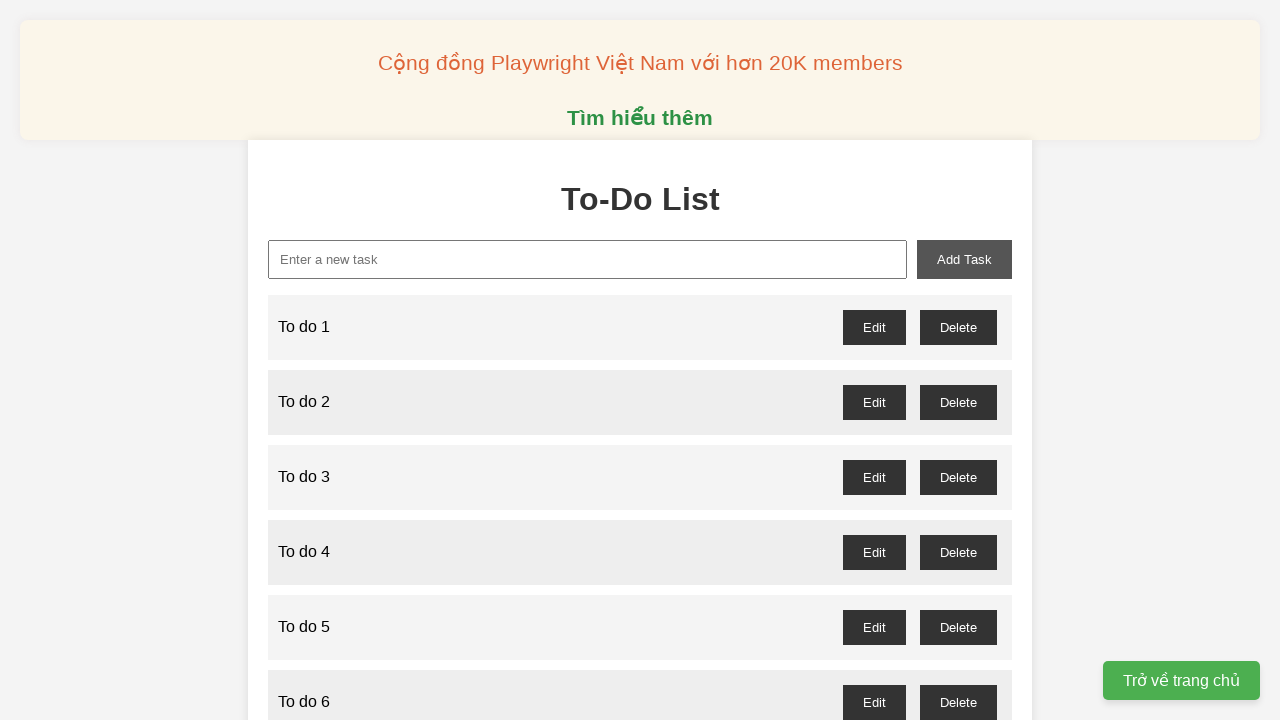

Set up dialog handler to accept confirmation for task 1
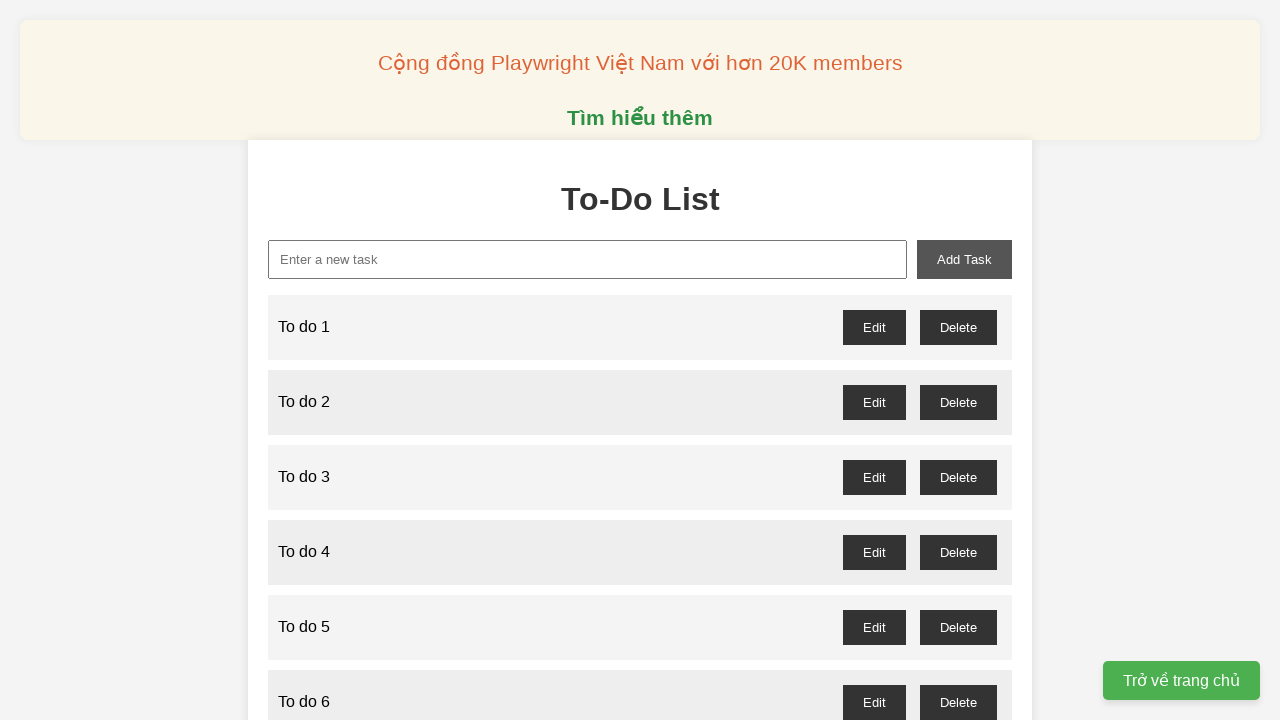

Clicked delete button for task 1 at (958, 327) on //button[@id="to-do-1-delete"]
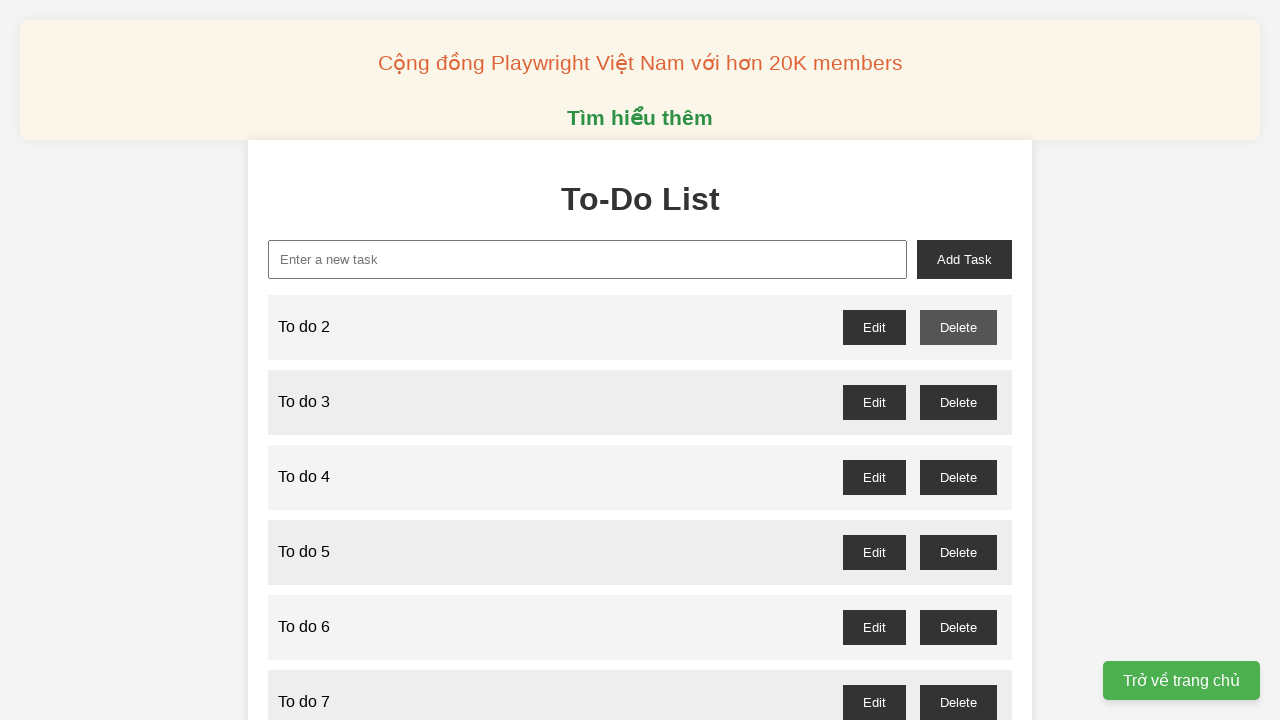

Waited 200ms after deleting task 1
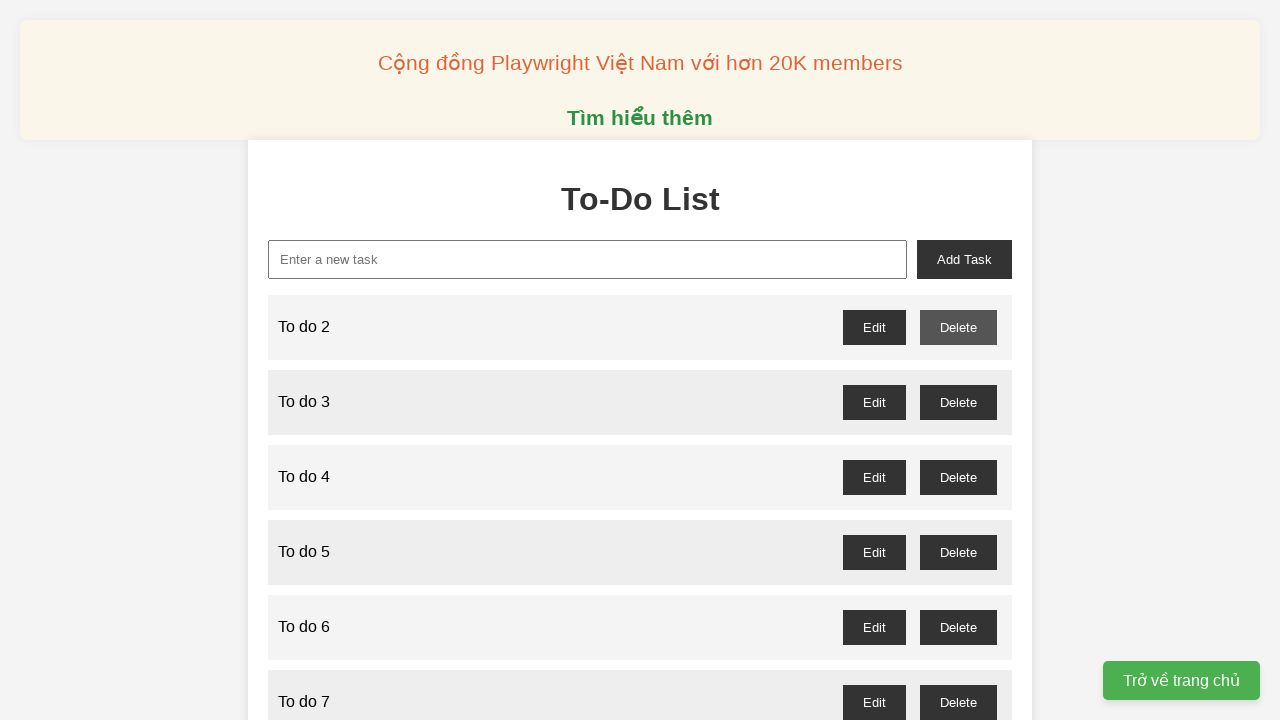

Set up dialog handler to accept confirmation for task 3
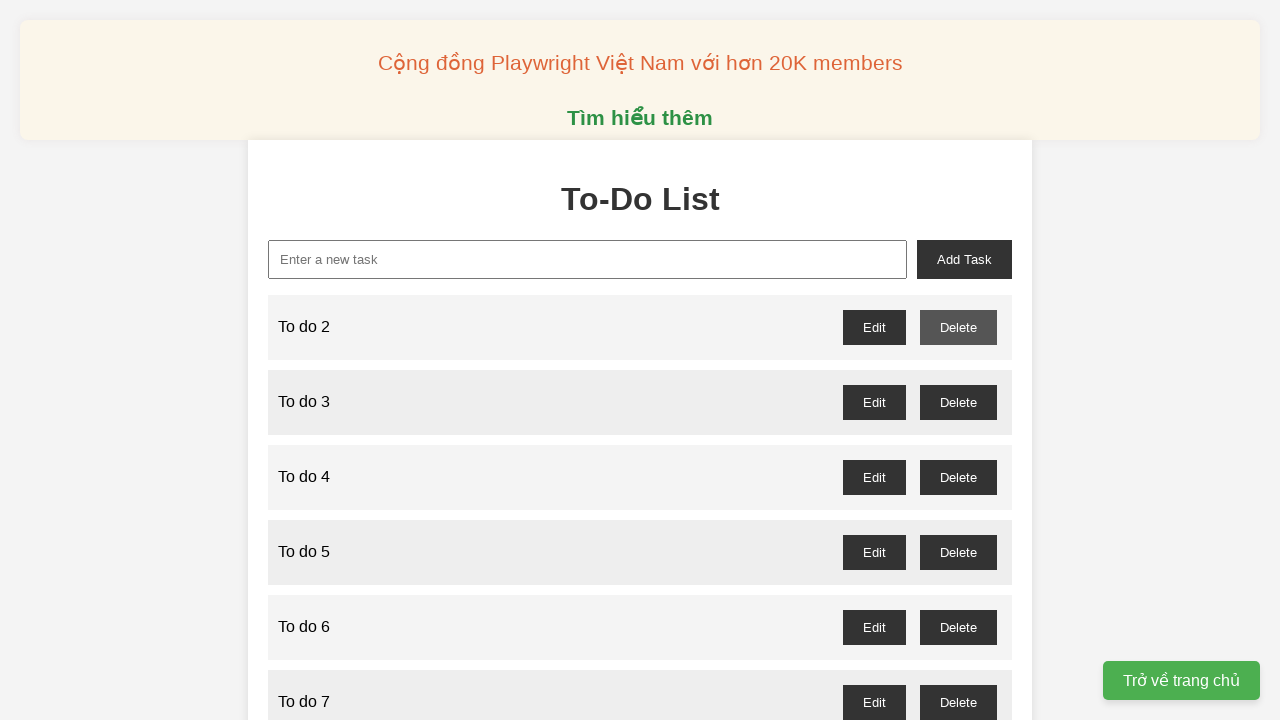

Clicked delete button for task 3 at (958, 402) on //button[@id="to-do-3-delete"]
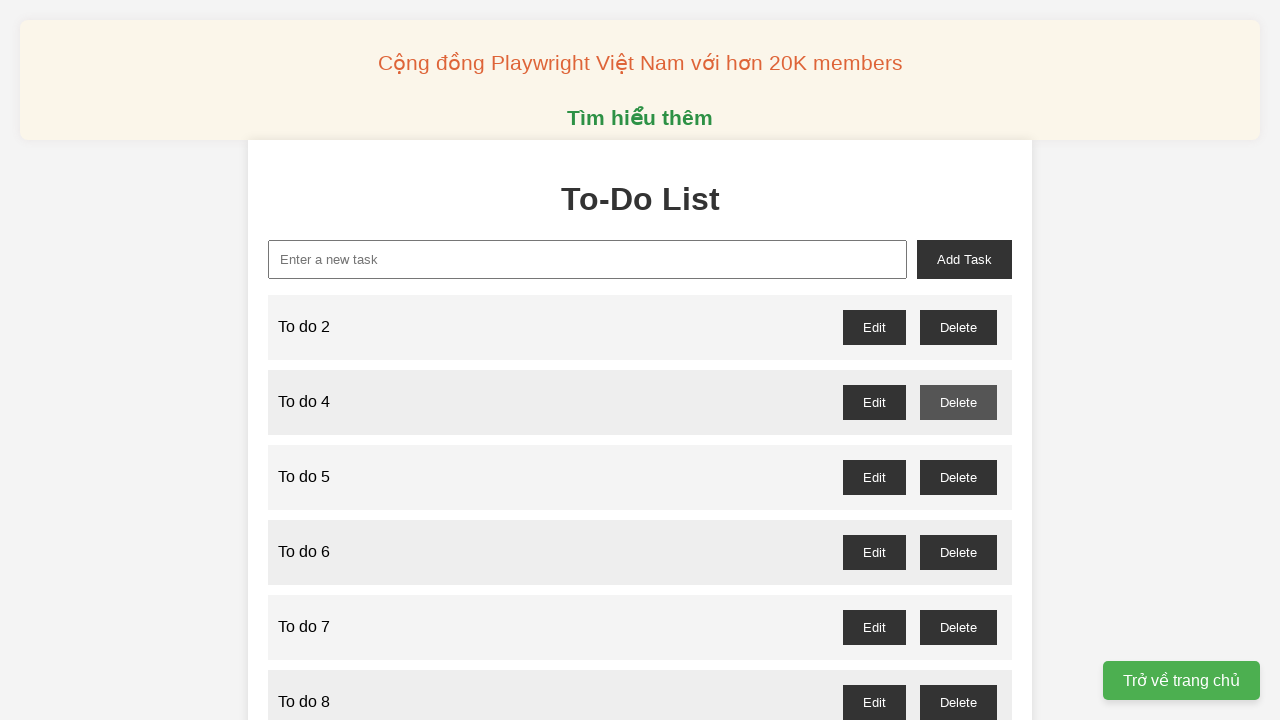

Waited 200ms after deleting task 3
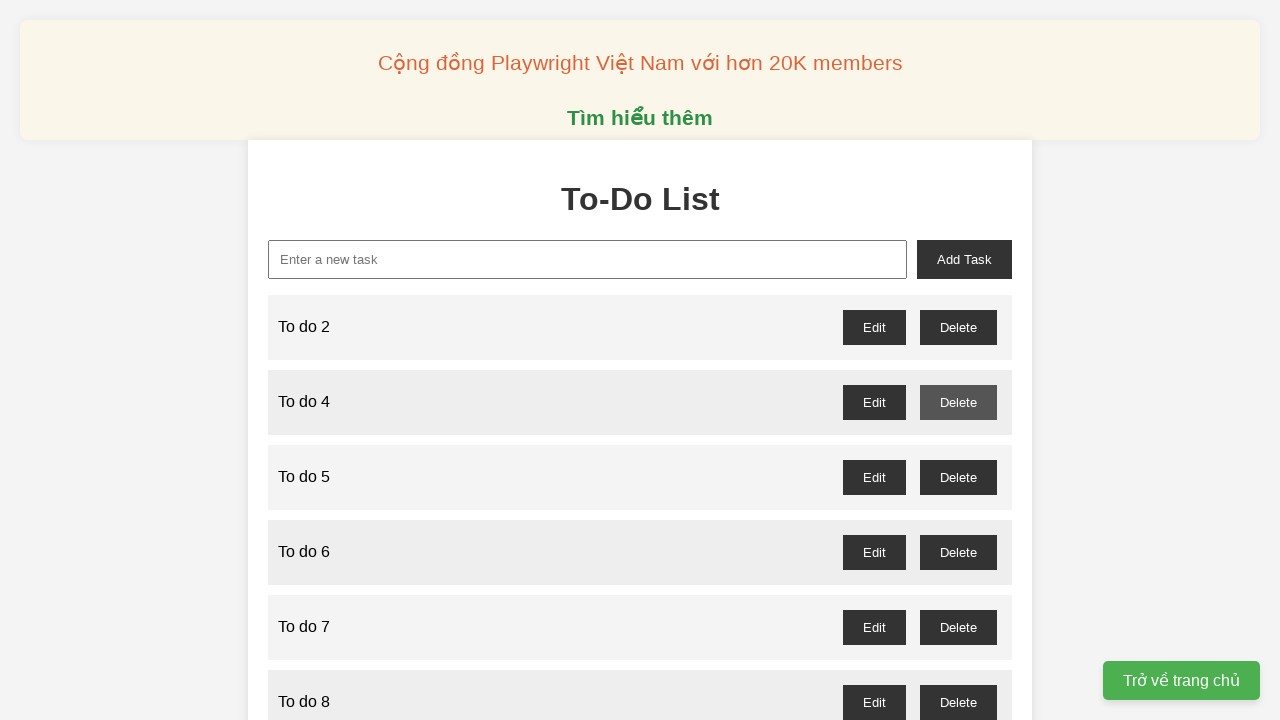

Set up dialog handler to accept confirmation for task 5
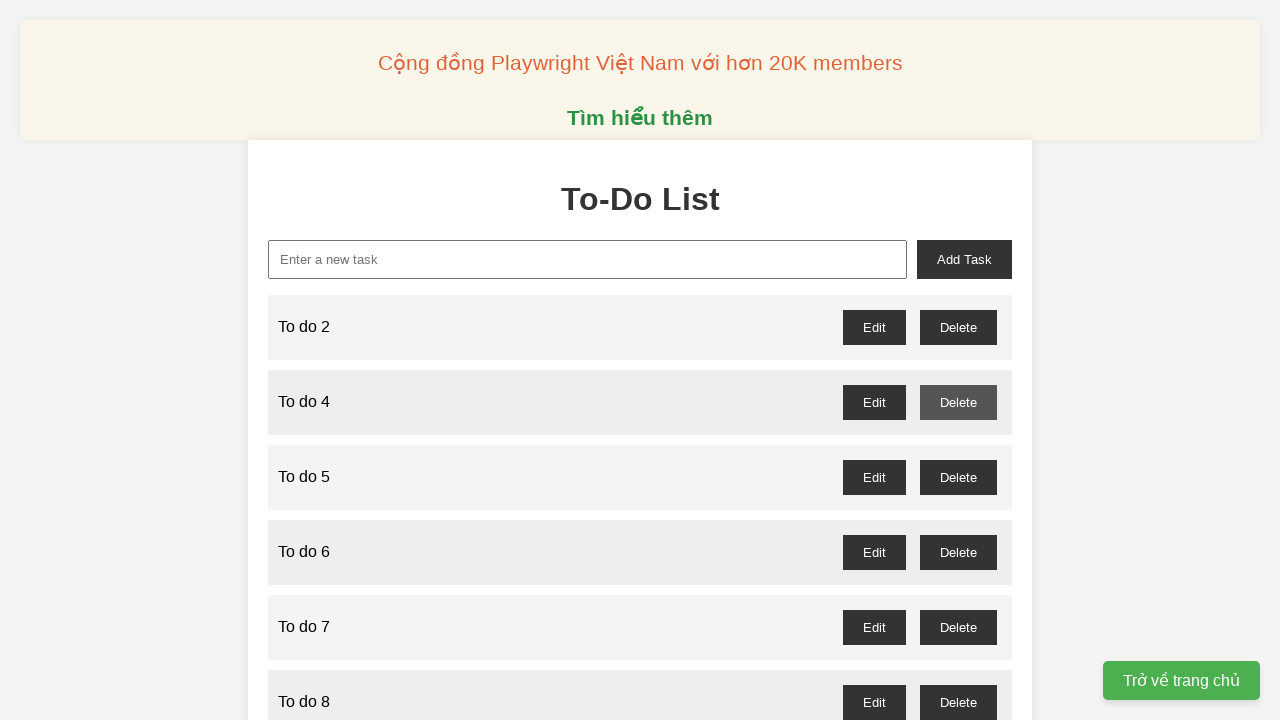

Clicked delete button for task 5 at (958, 477) on //button[@id="to-do-5-delete"]
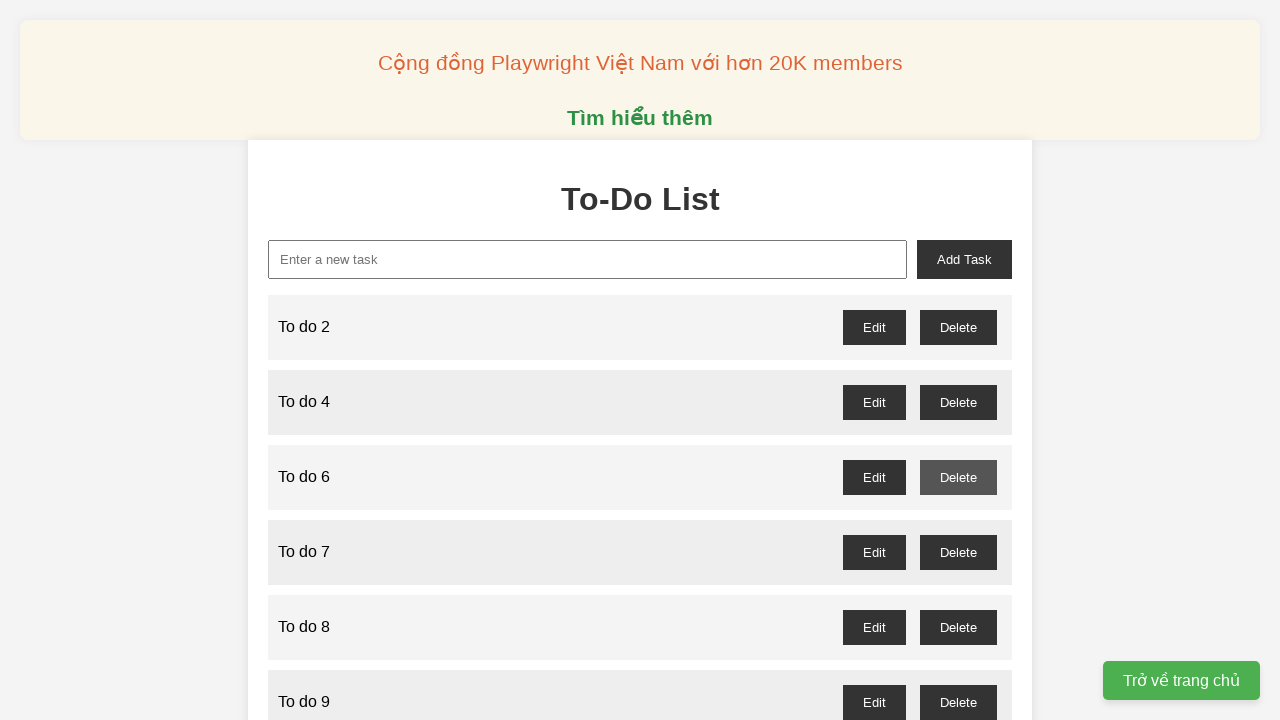

Waited 200ms after deleting task 5
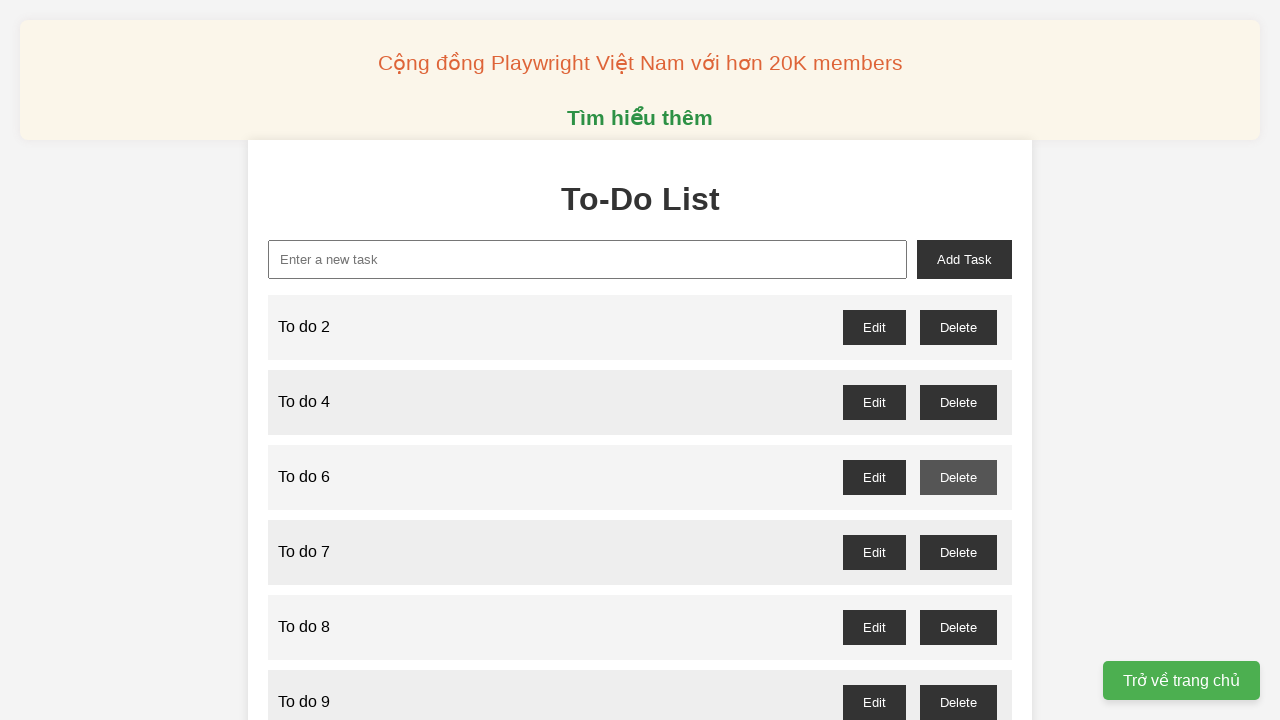

Set up dialog handler to accept confirmation for task 7
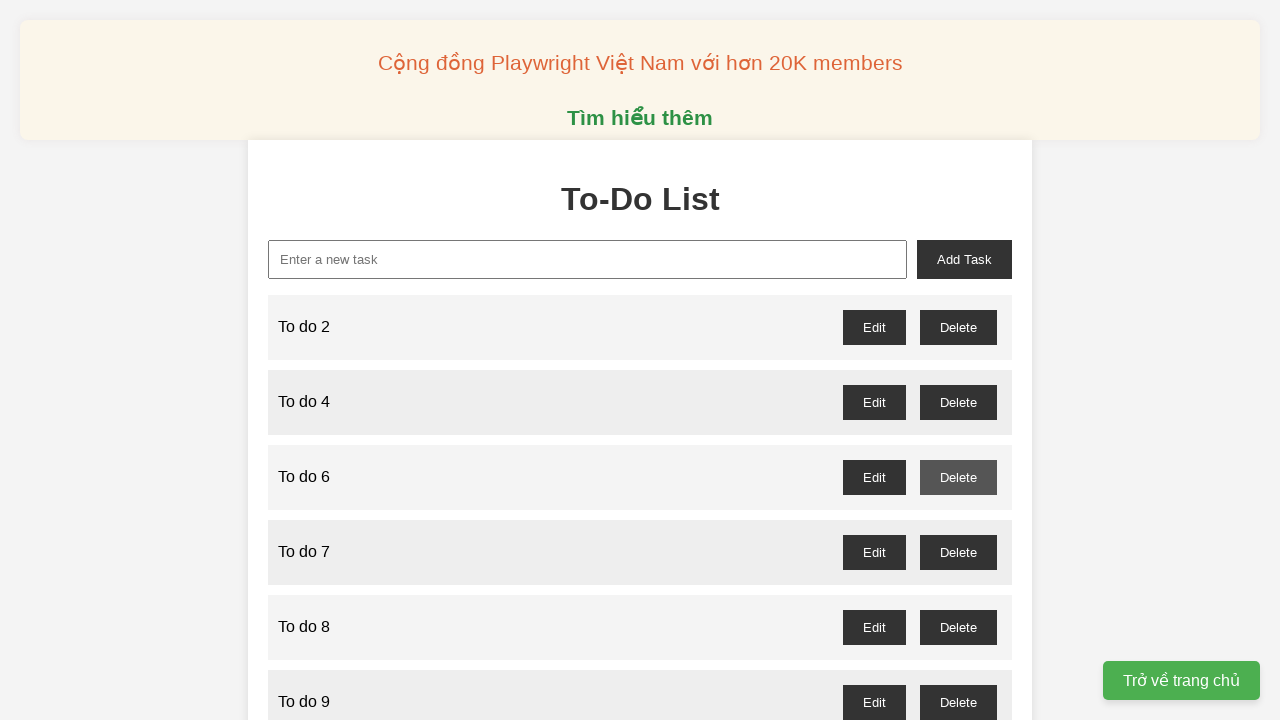

Clicked delete button for task 7 at (958, 552) on //button[@id="to-do-7-delete"]
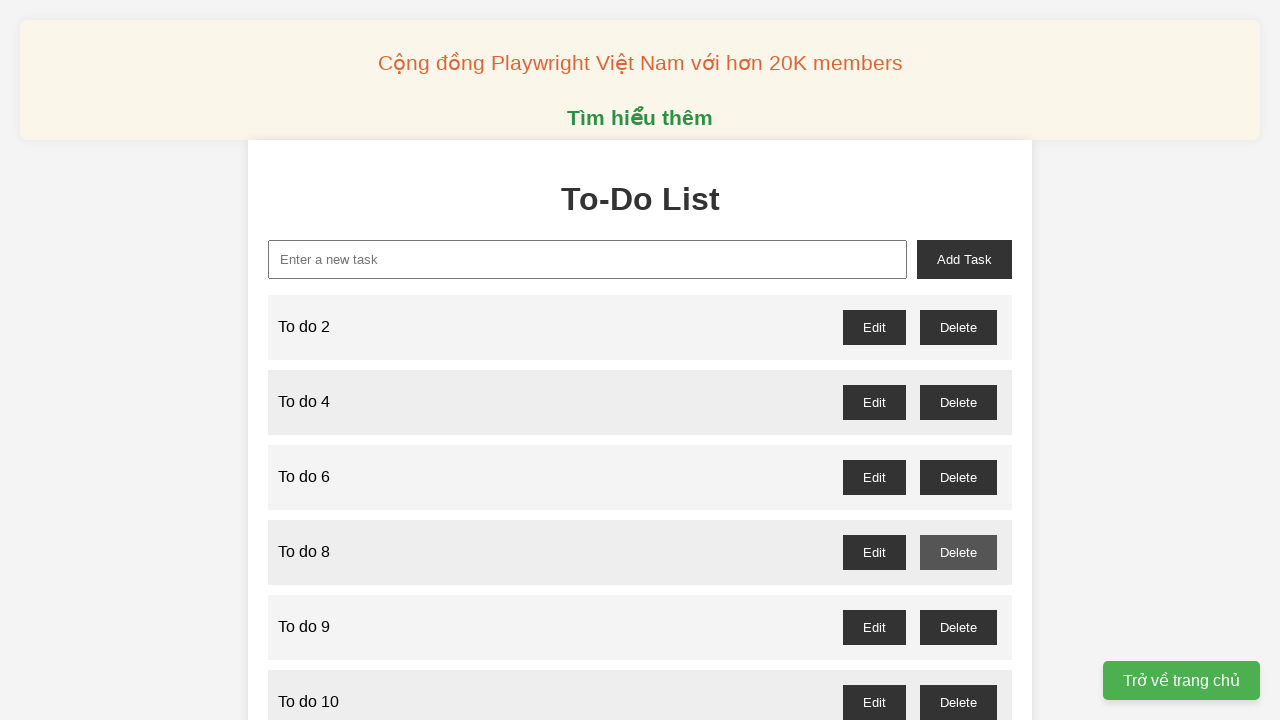

Waited 200ms after deleting task 7
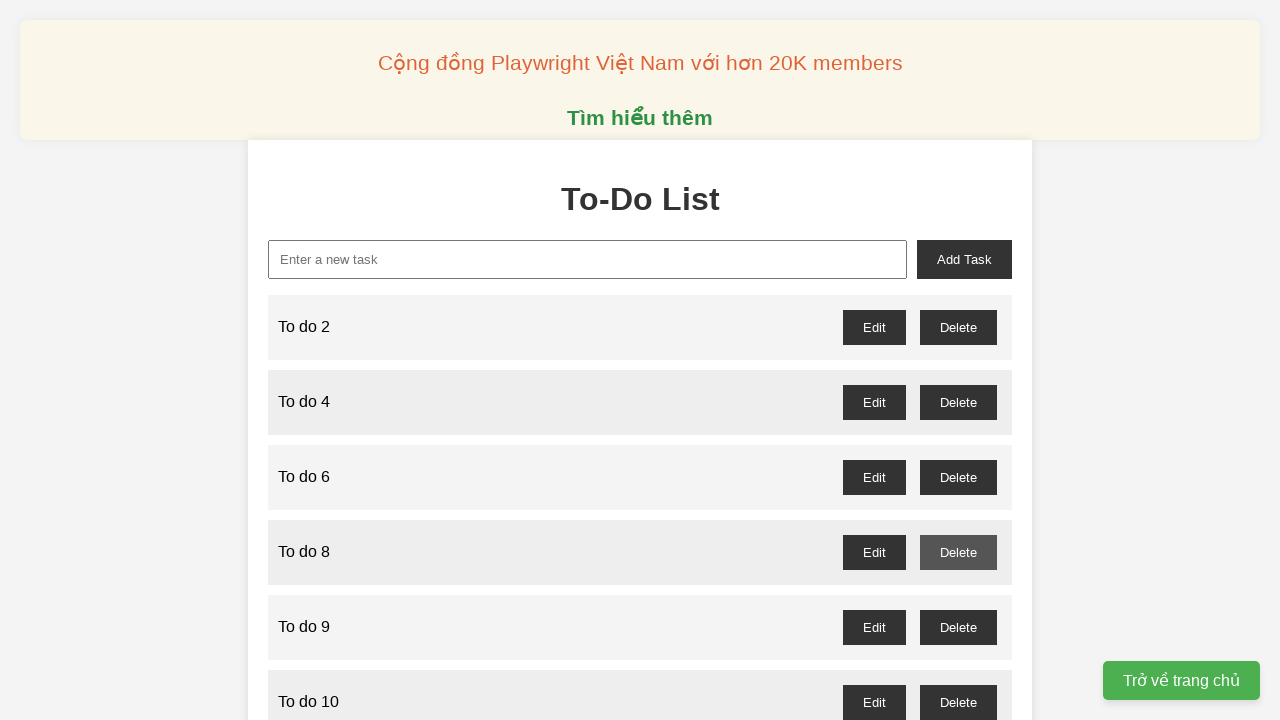

Set up dialog handler to accept confirmation for task 9
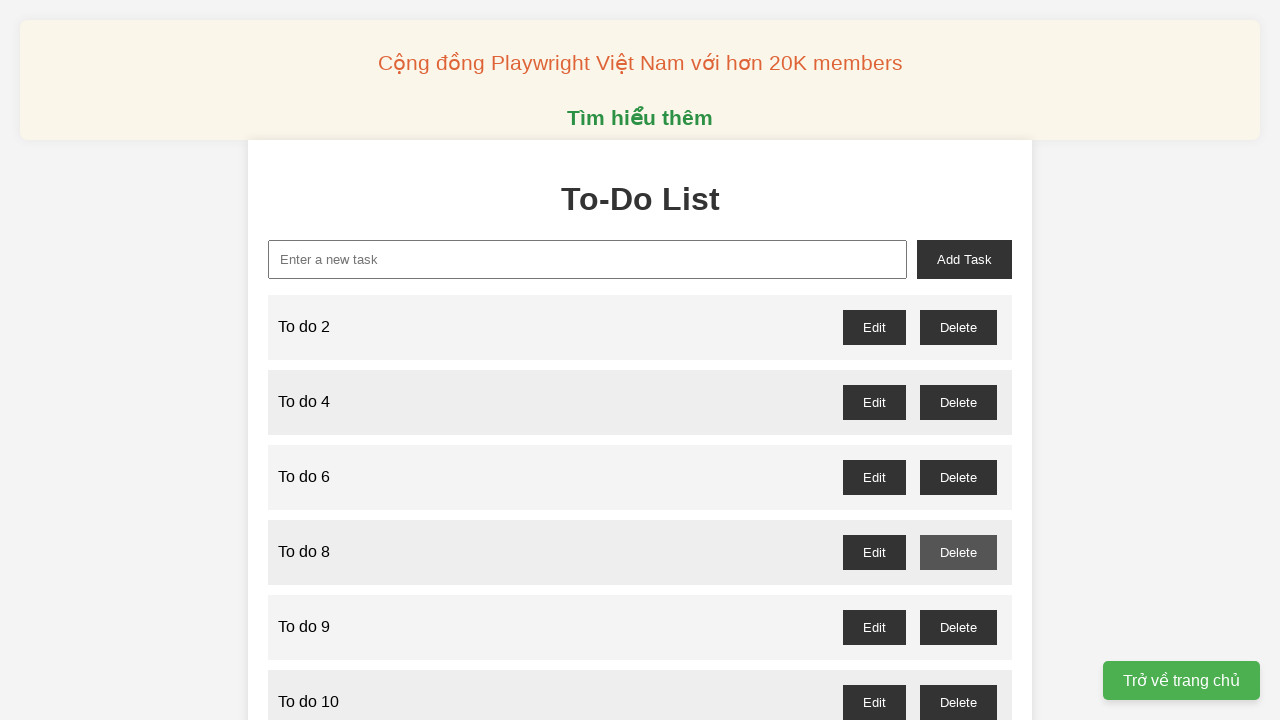

Clicked delete button for task 9 at (958, 627) on //button[@id="to-do-9-delete"]
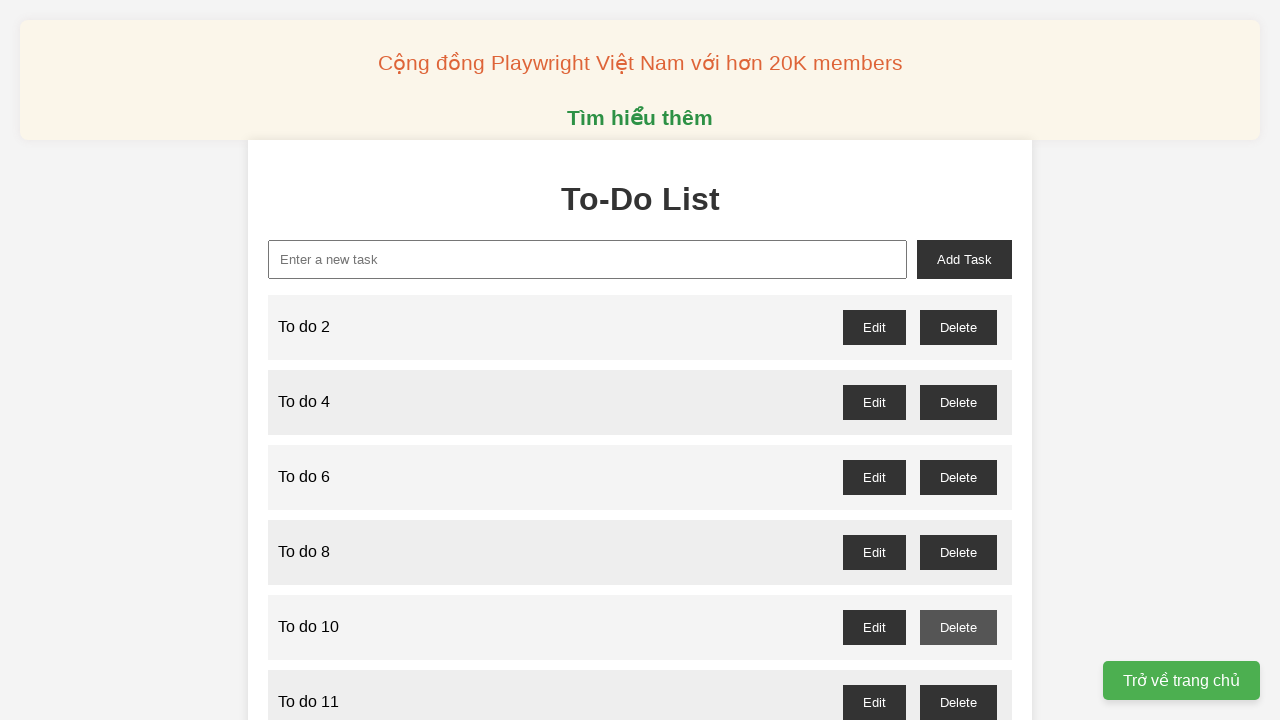

Waited 200ms after deleting task 9
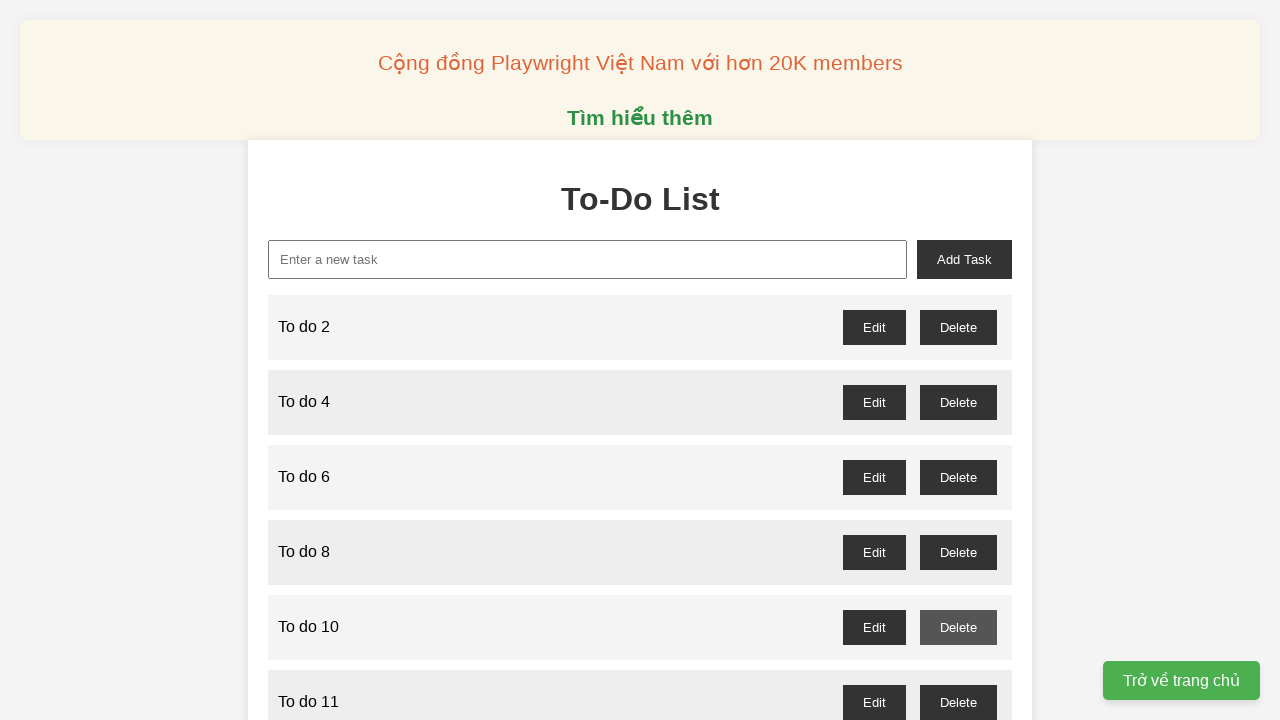

Set up dialog handler to accept confirmation for task 11
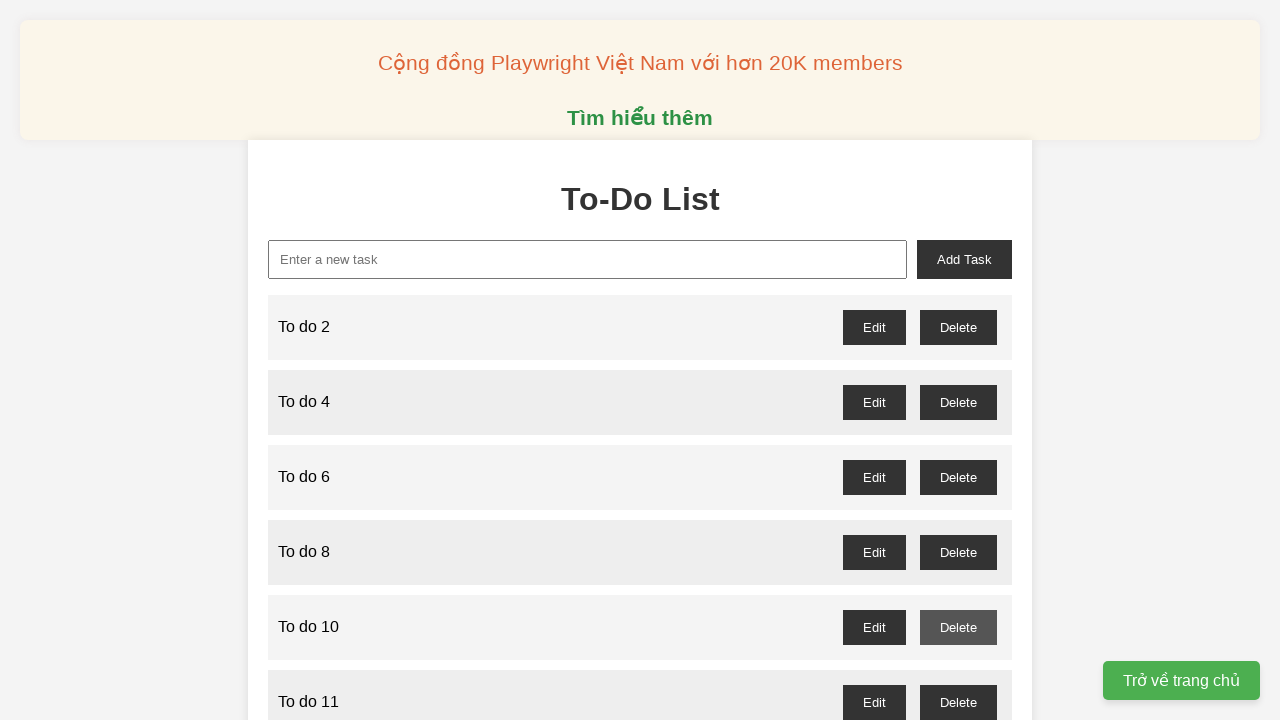

Clicked delete button for task 11 at (958, 702) on //button[@id="to-do-11-delete"]
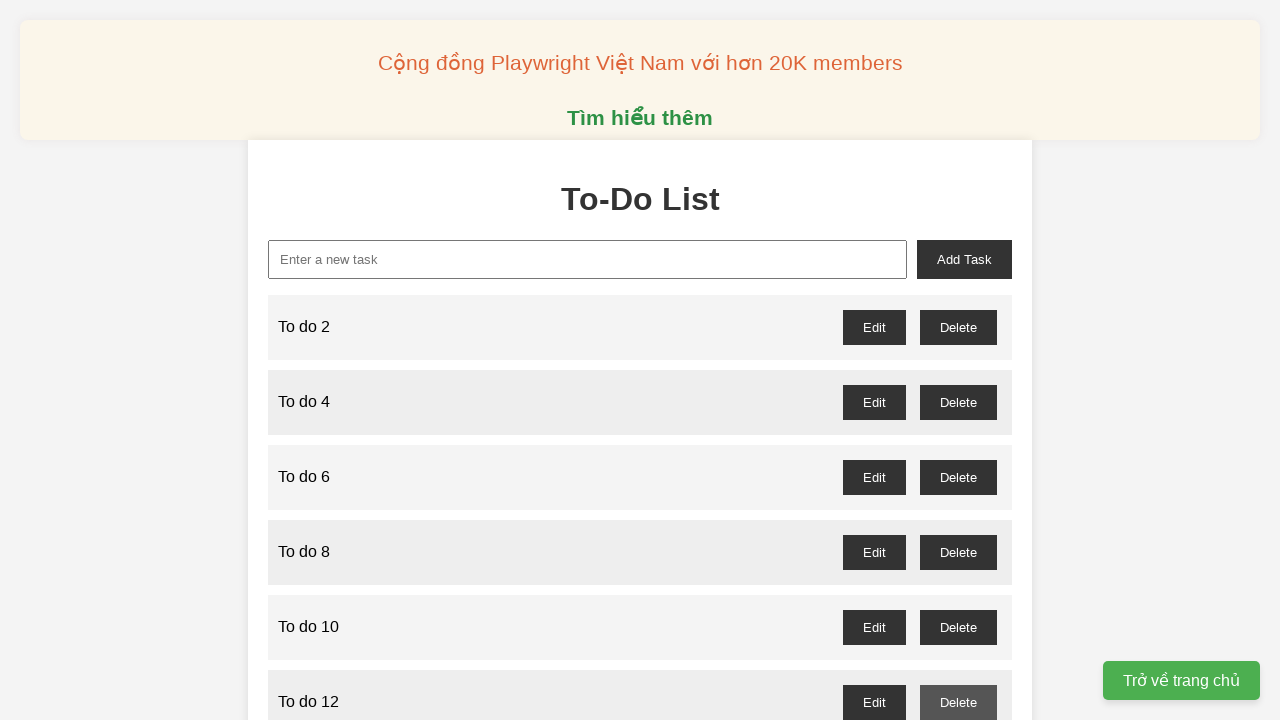

Waited 200ms after deleting task 11
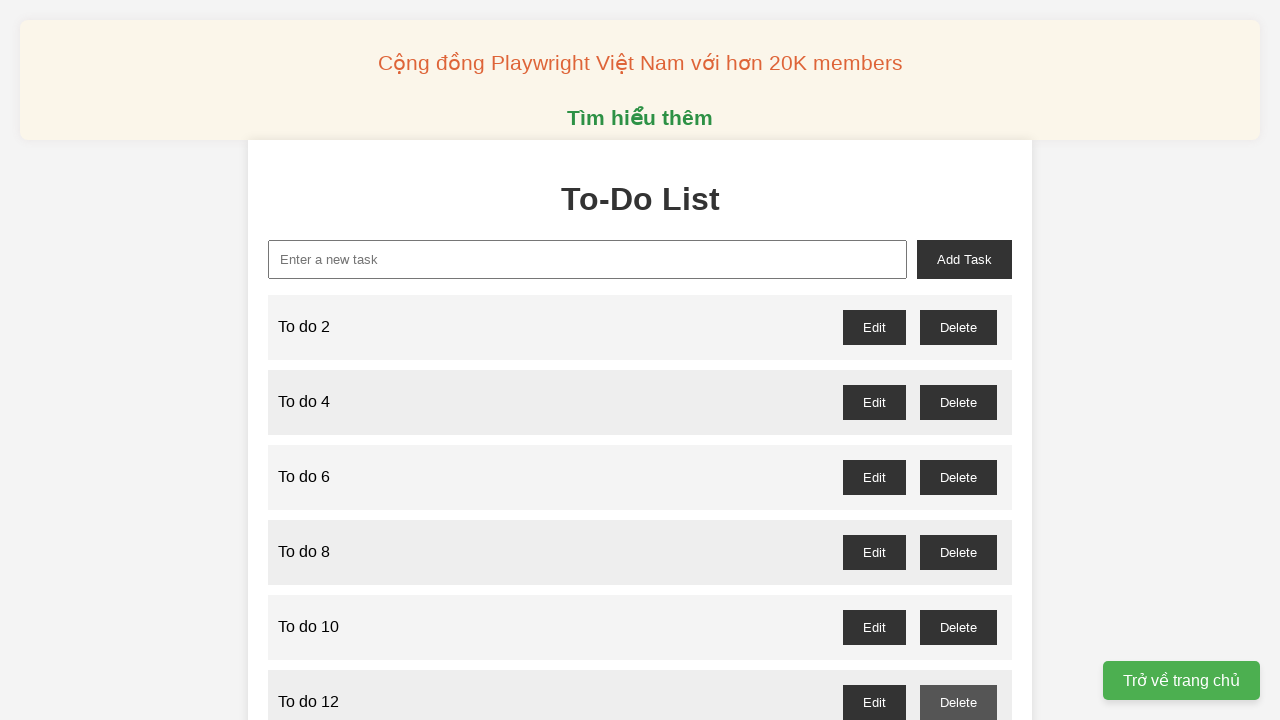

Set up dialog handler to accept confirmation for task 13
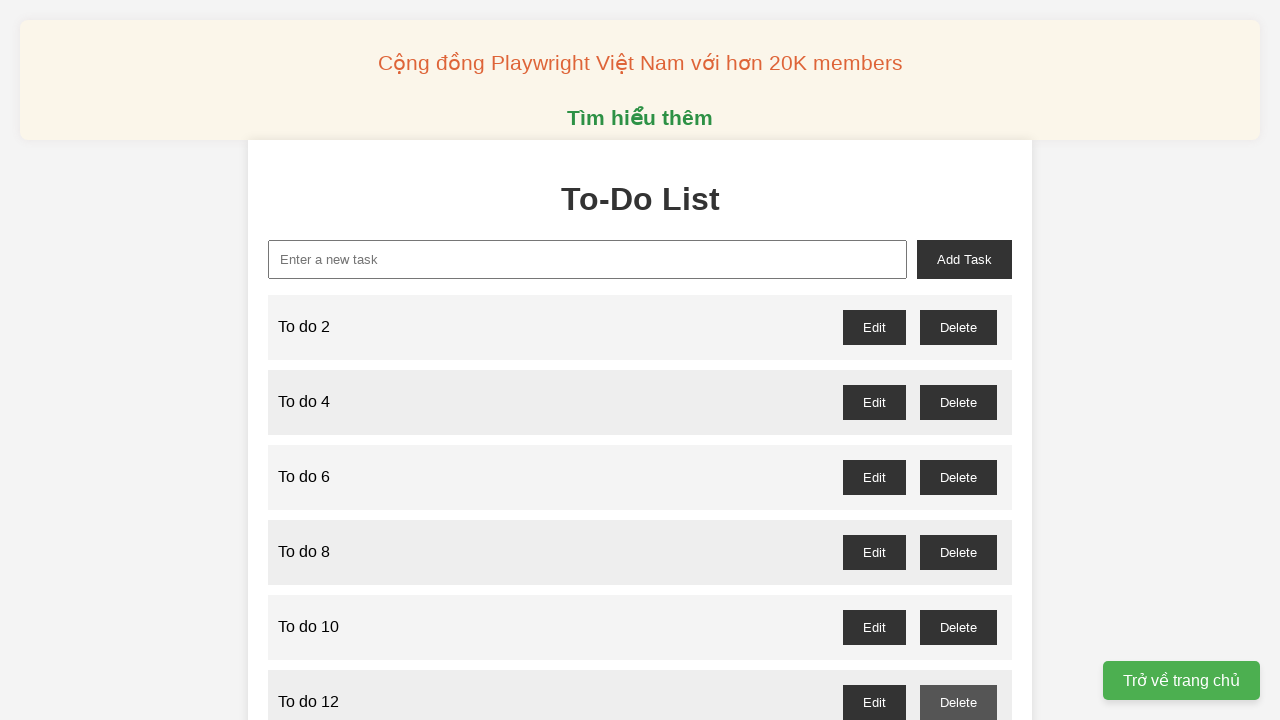

Clicked delete button for task 13 at (958, 360) on //button[@id="to-do-13-delete"]
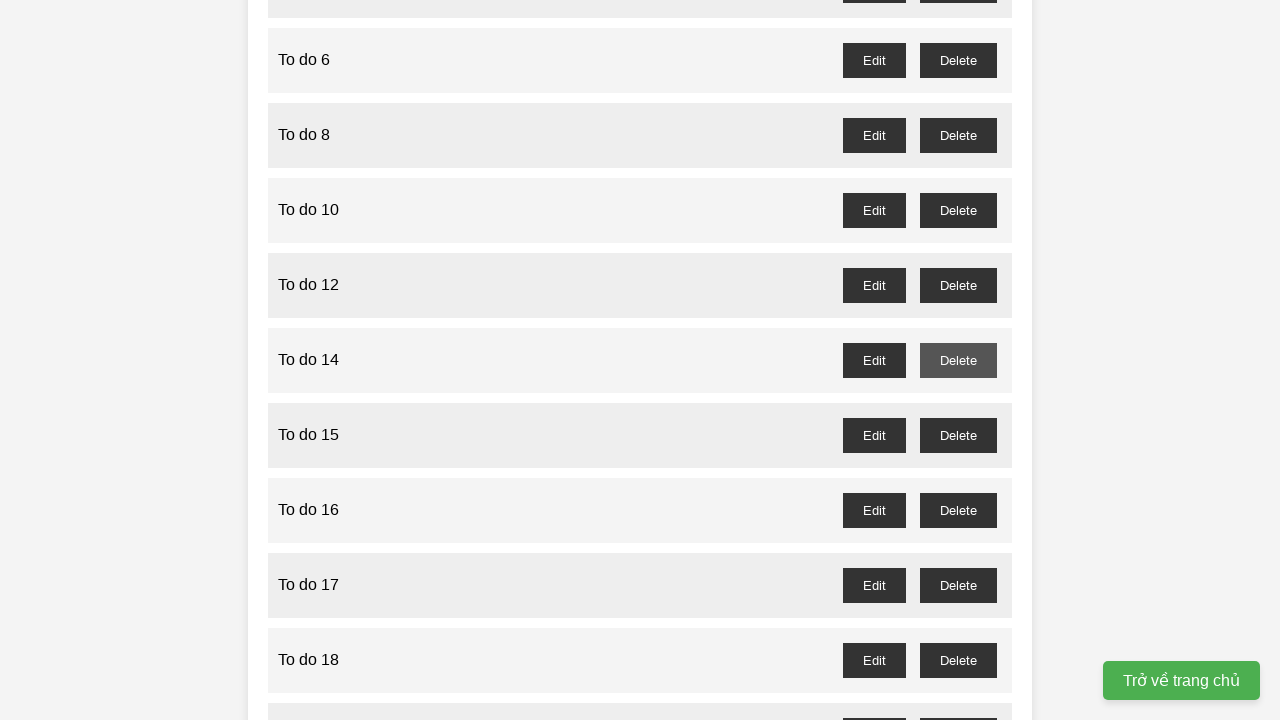

Waited 200ms after deleting task 13
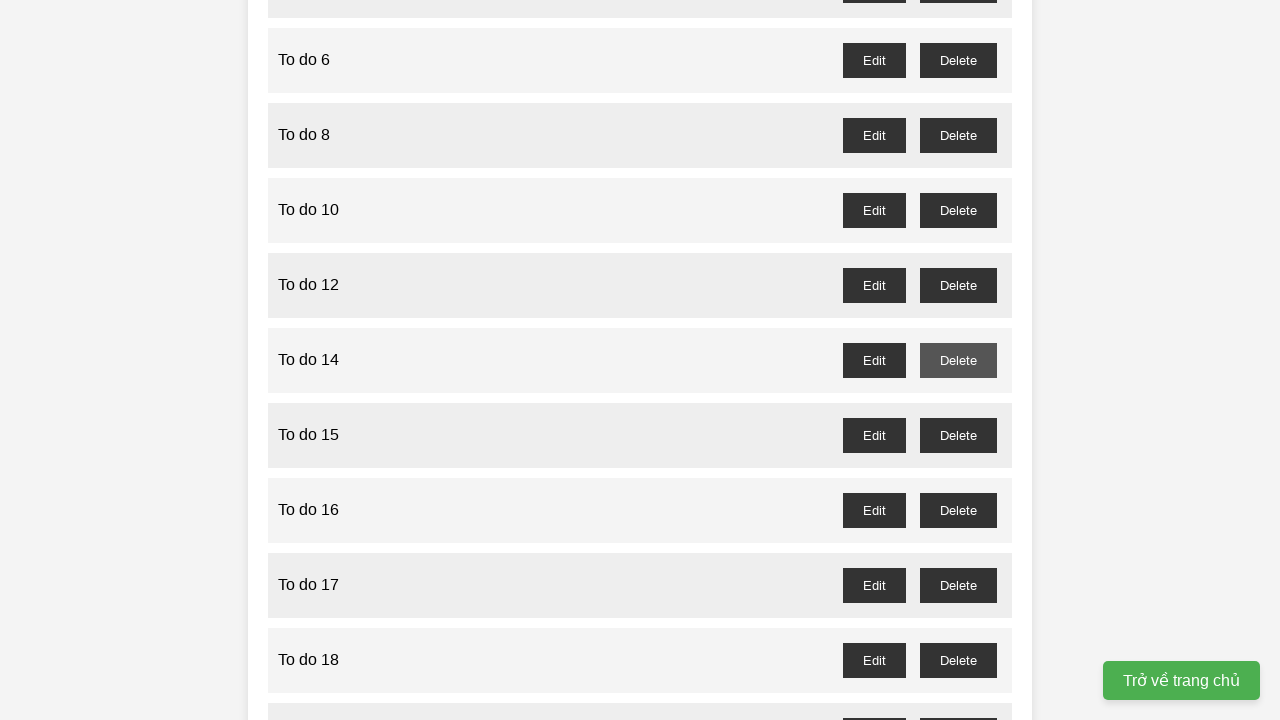

Set up dialog handler to accept confirmation for task 15
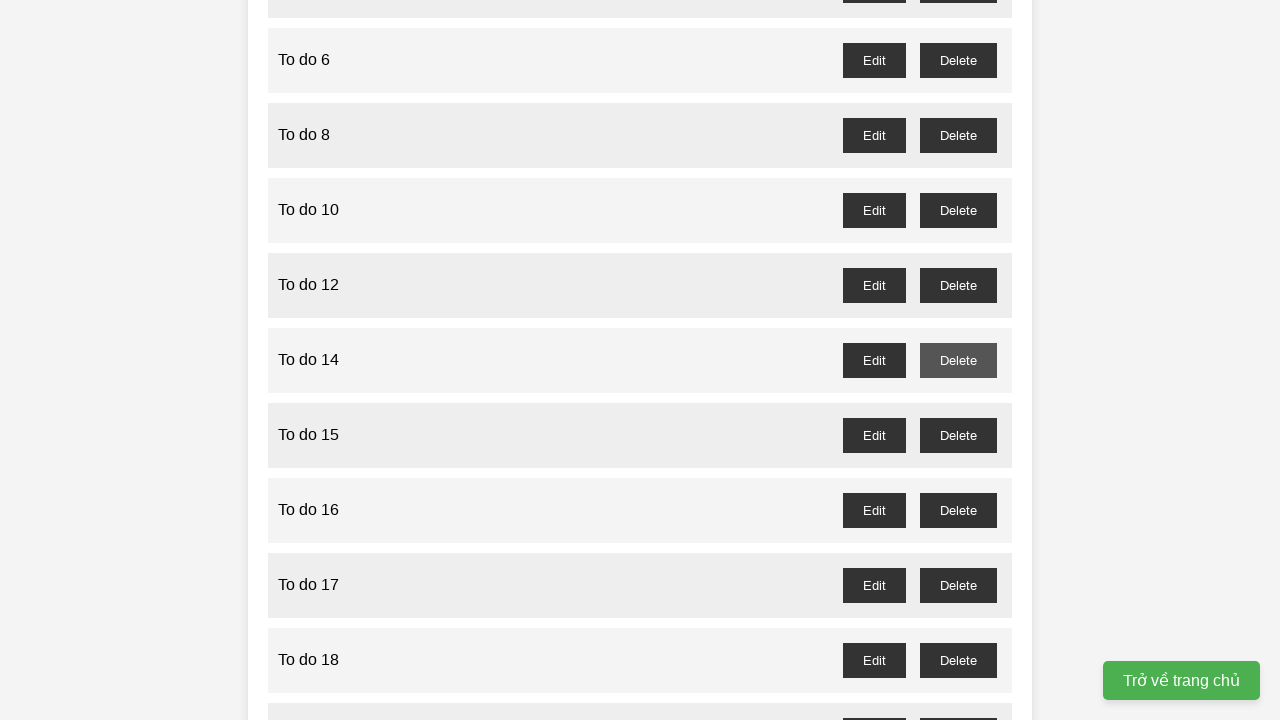

Clicked delete button for task 15 at (958, 435) on //button[@id="to-do-15-delete"]
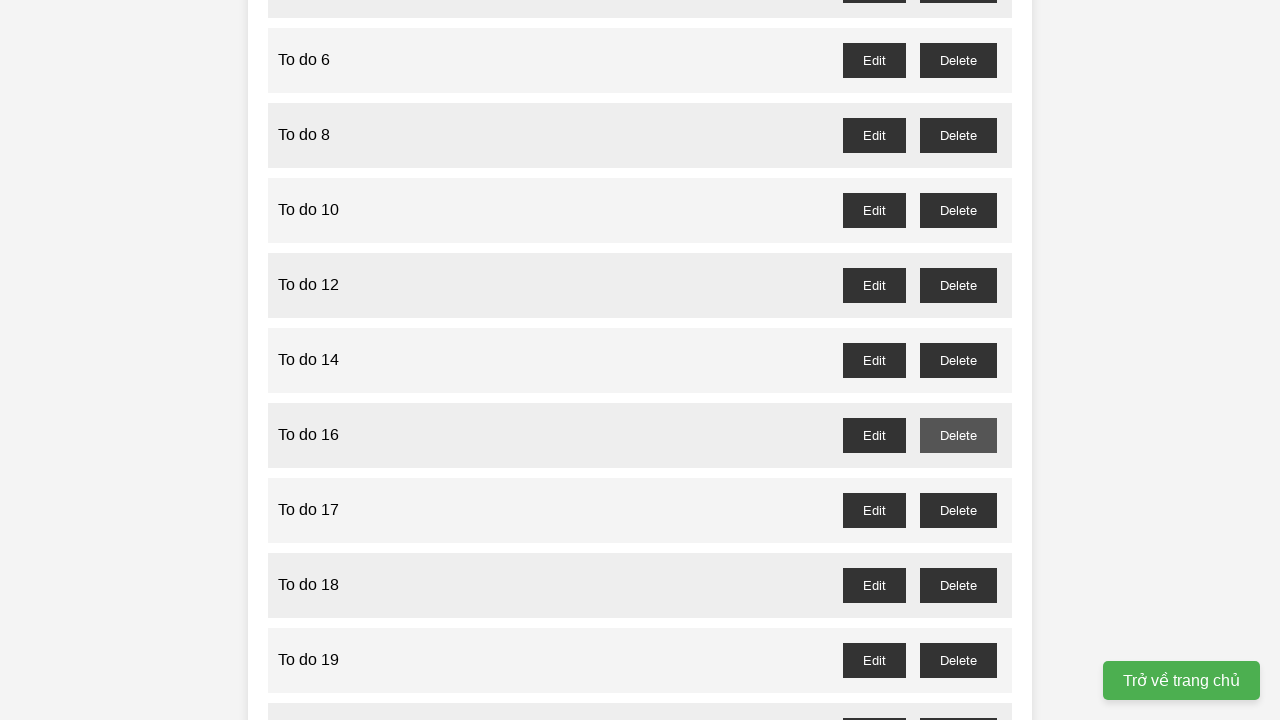

Waited 200ms after deleting task 15
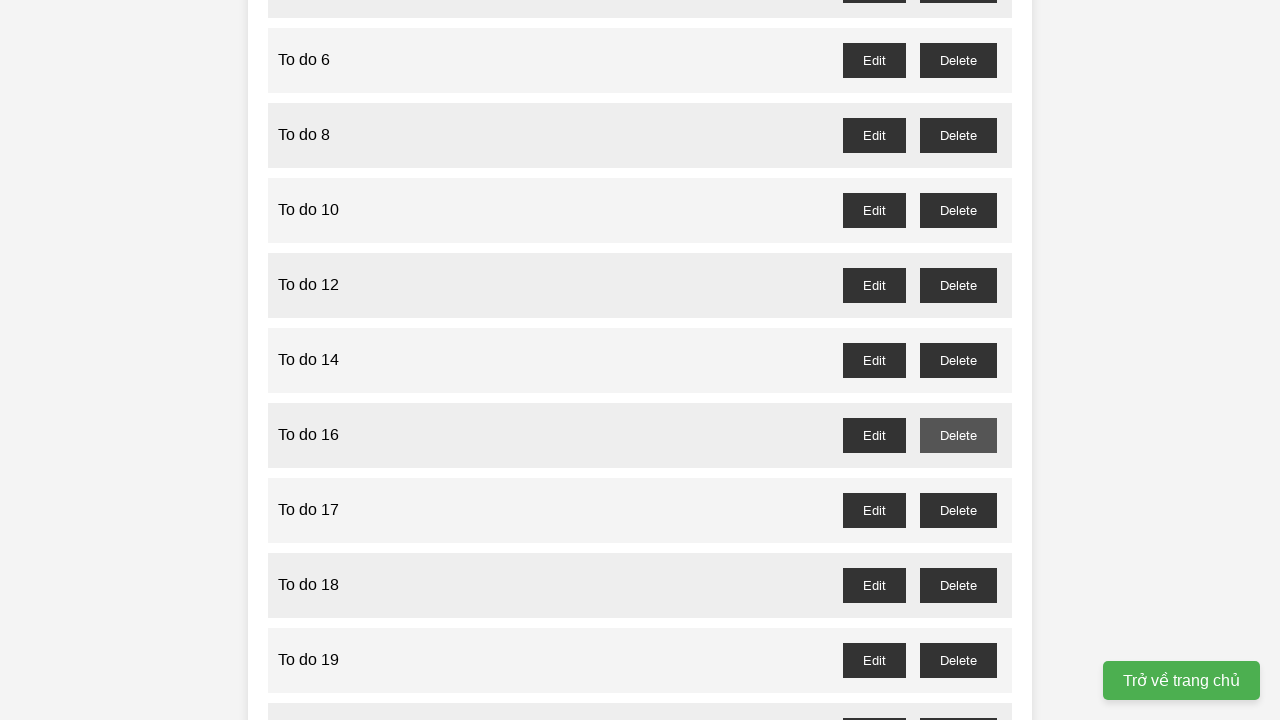

Set up dialog handler to accept confirmation for task 17
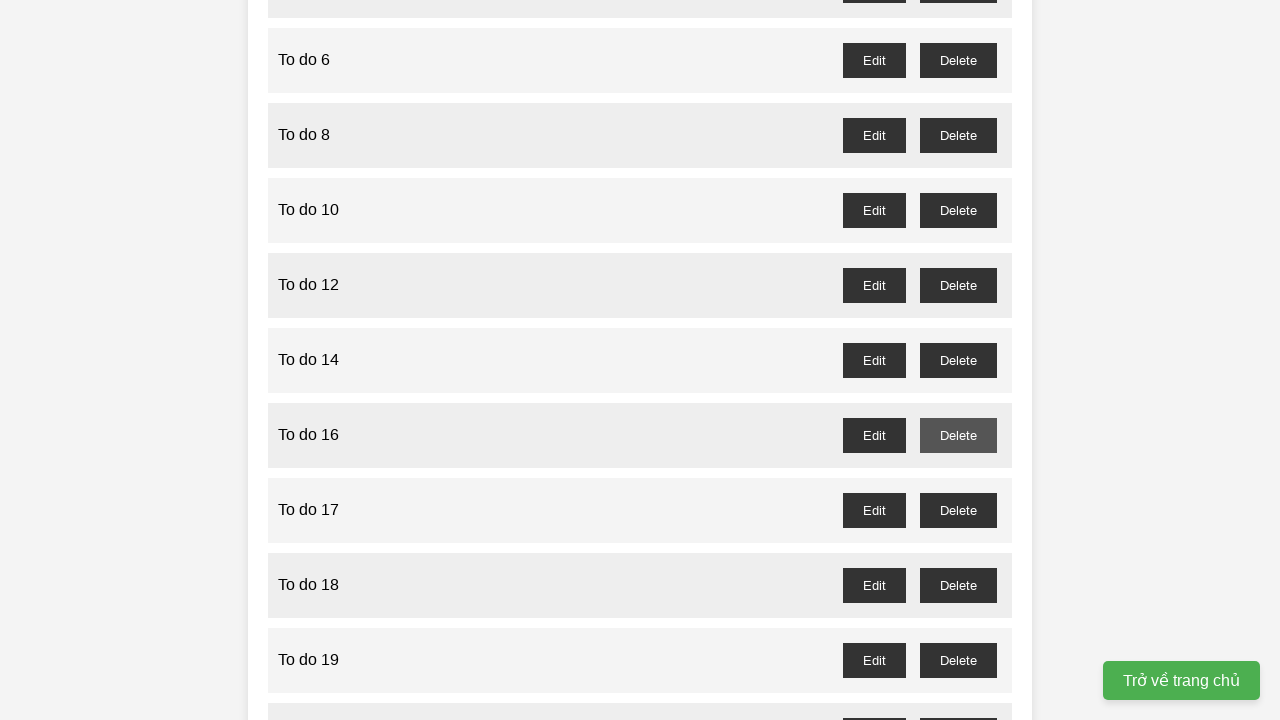

Clicked delete button for task 17 at (958, 510) on //button[@id="to-do-17-delete"]
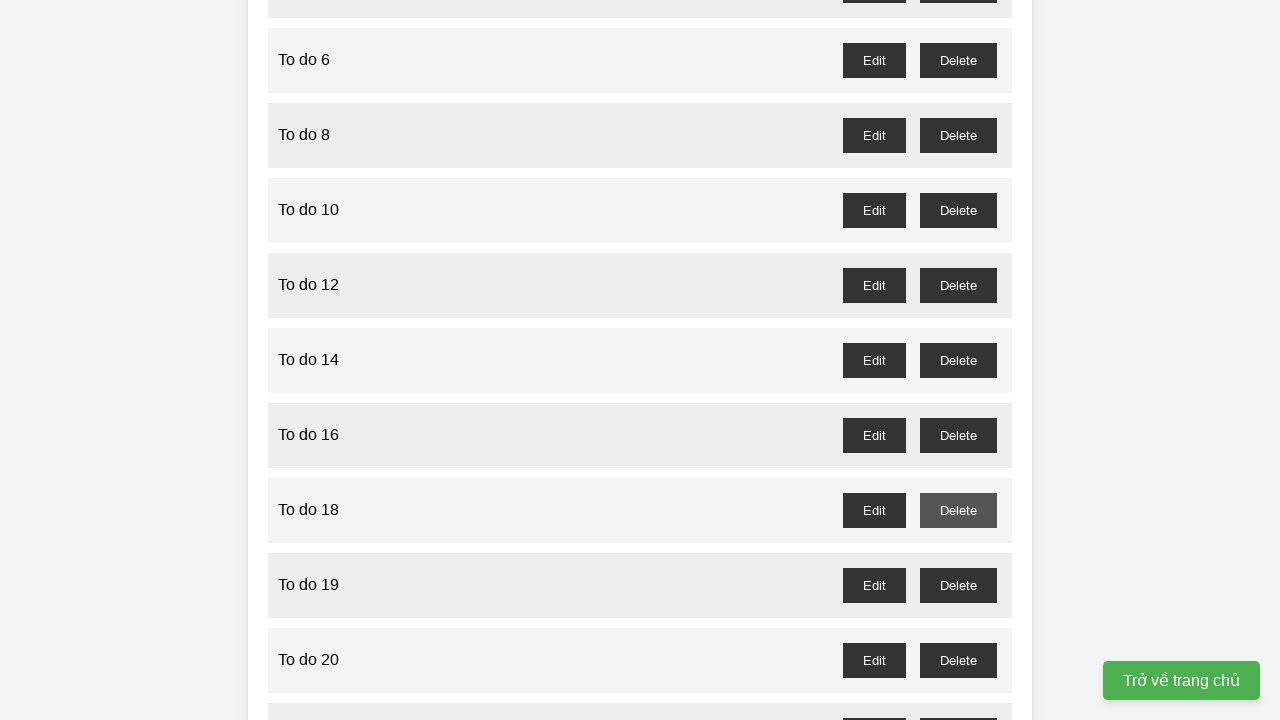

Waited 200ms after deleting task 17
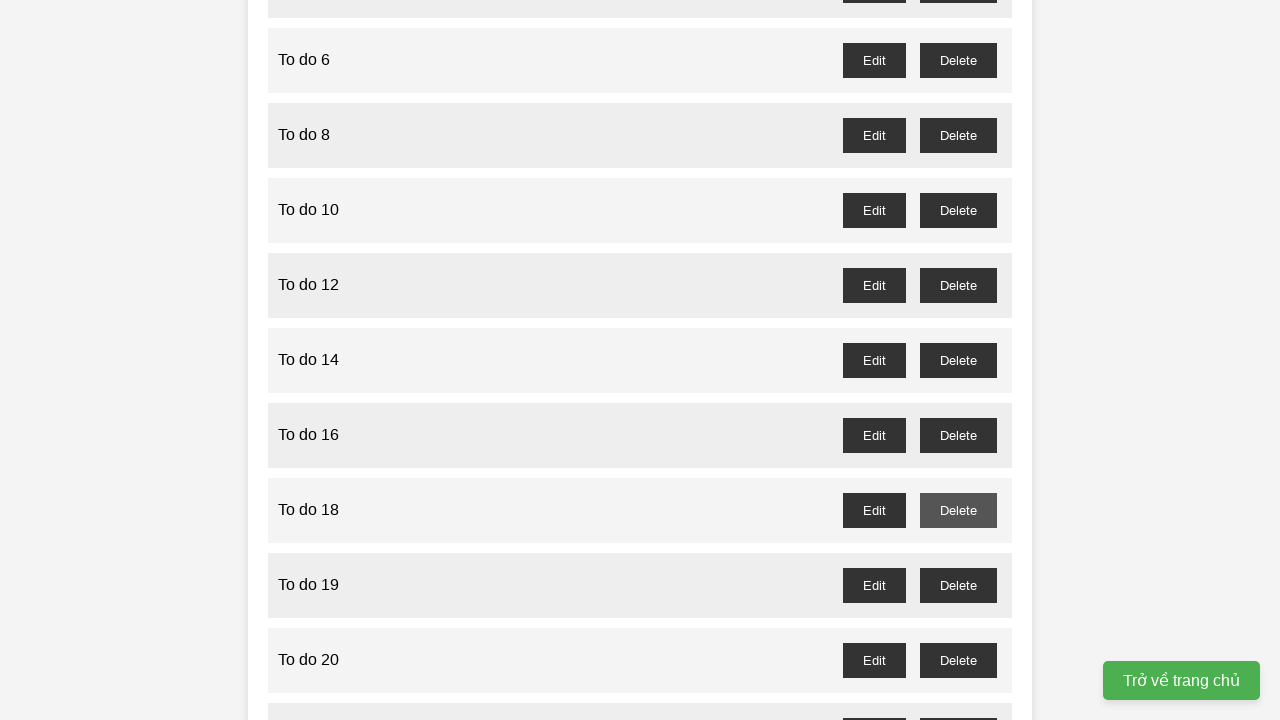

Set up dialog handler to accept confirmation for task 19
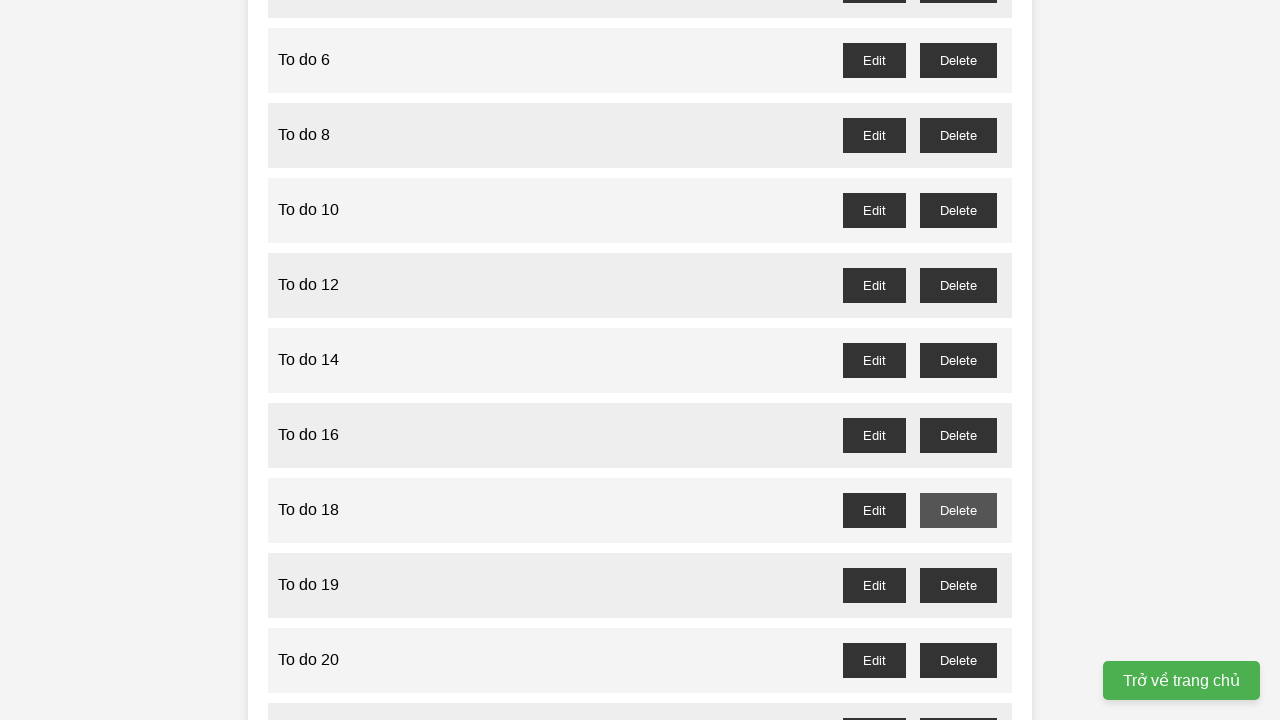

Clicked delete button for task 19 at (958, 585) on //button[@id="to-do-19-delete"]
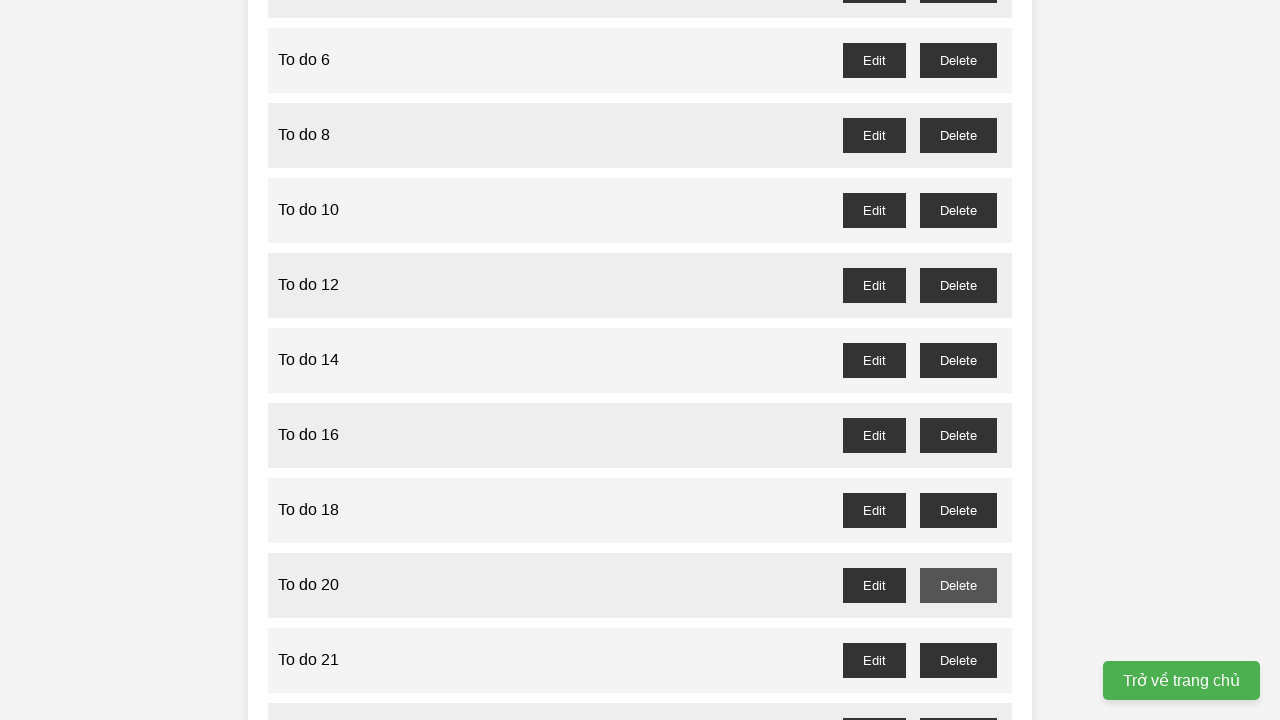

Waited 200ms after deleting task 19
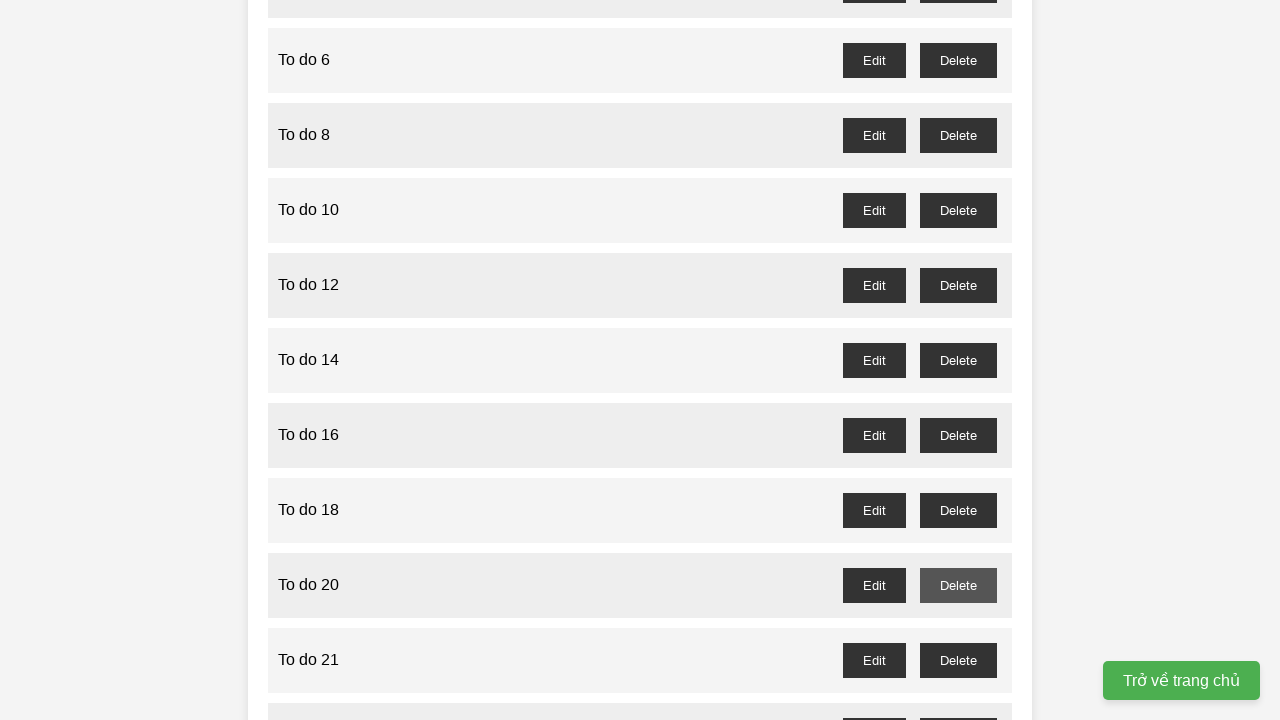

Set up dialog handler to accept confirmation for task 21
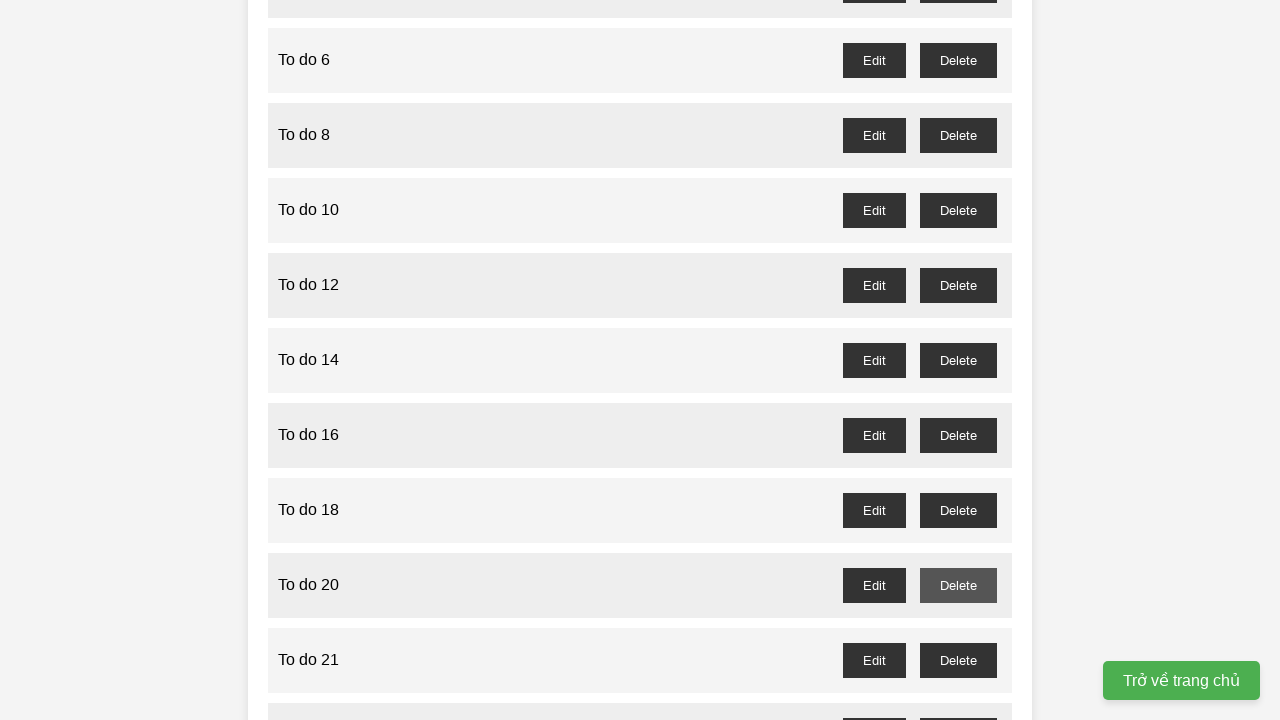

Clicked delete button for task 21 at (958, 660) on //button[@id="to-do-21-delete"]
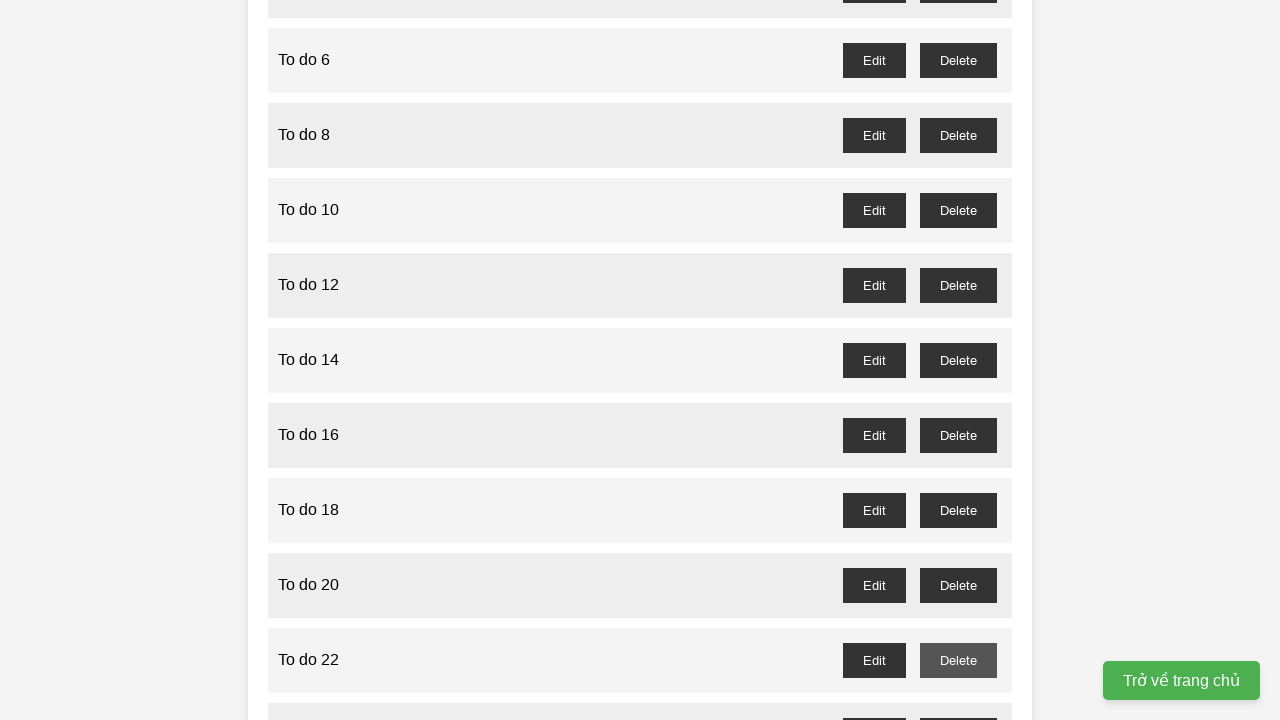

Waited 200ms after deleting task 21
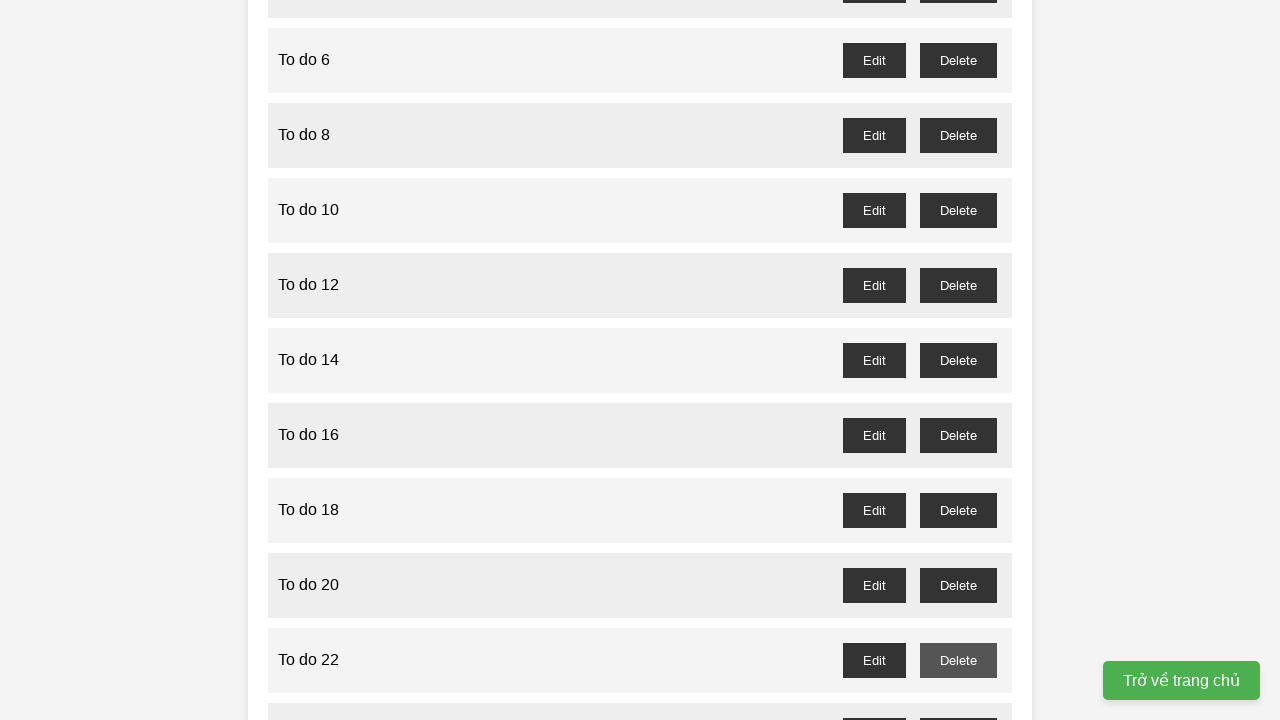

Set up dialog handler to accept confirmation for task 23
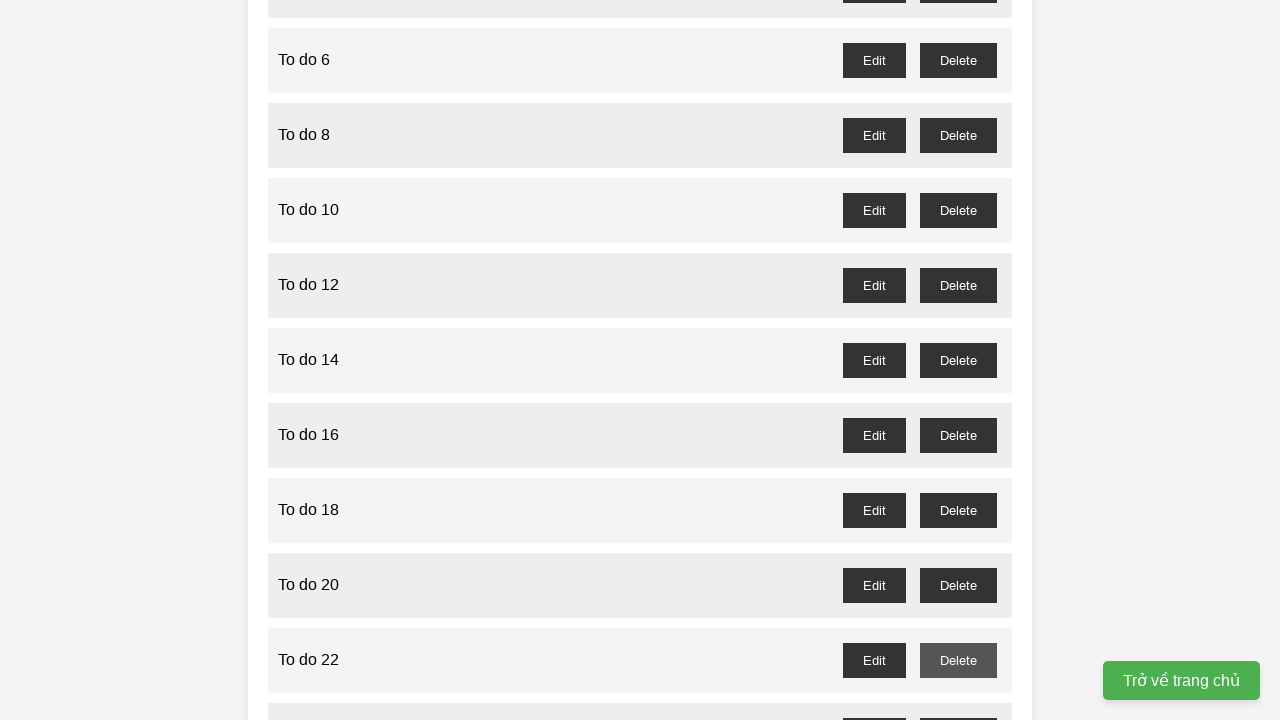

Clicked delete button for task 23 at (958, 703) on //button[@id="to-do-23-delete"]
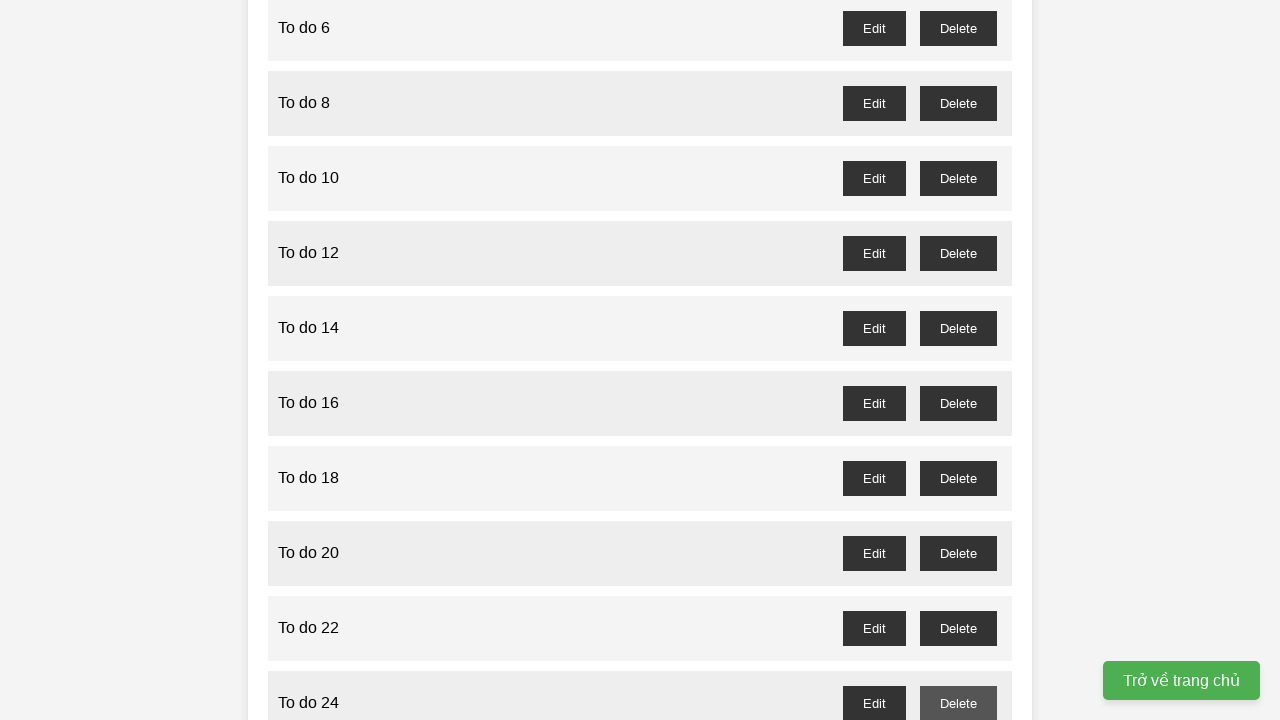

Waited 200ms after deleting task 23
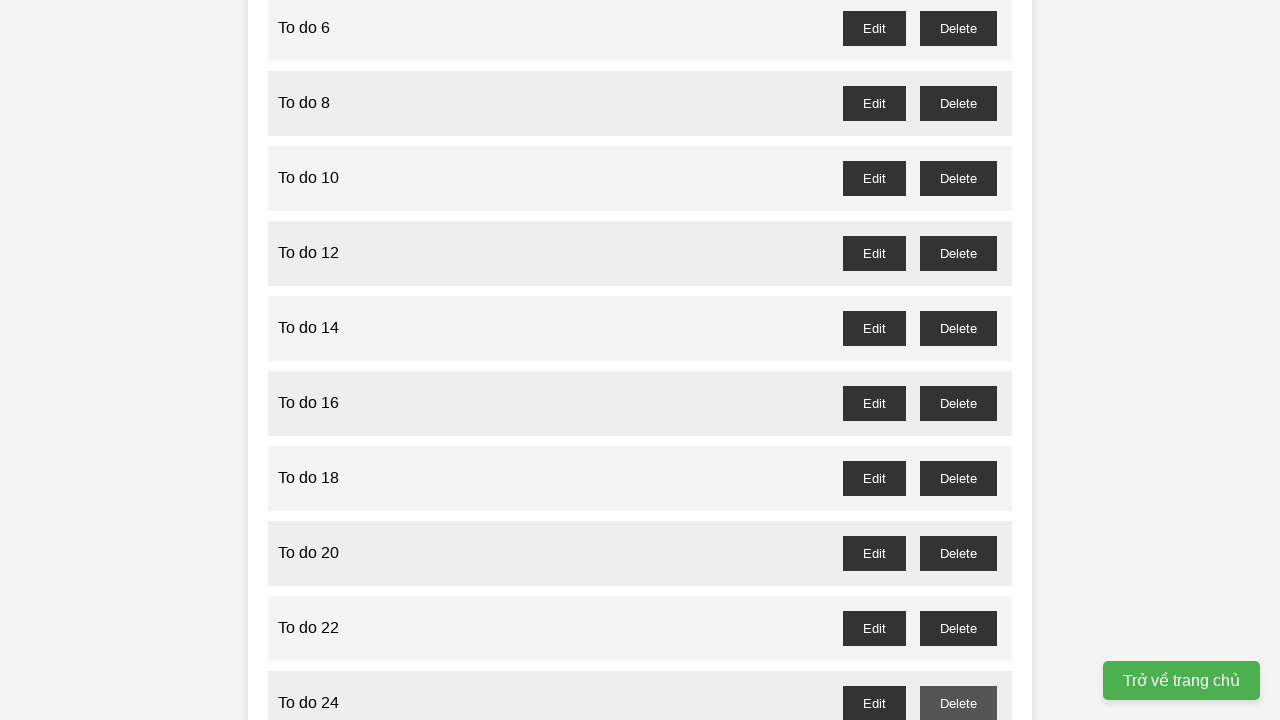

Set up dialog handler to accept confirmation for task 25
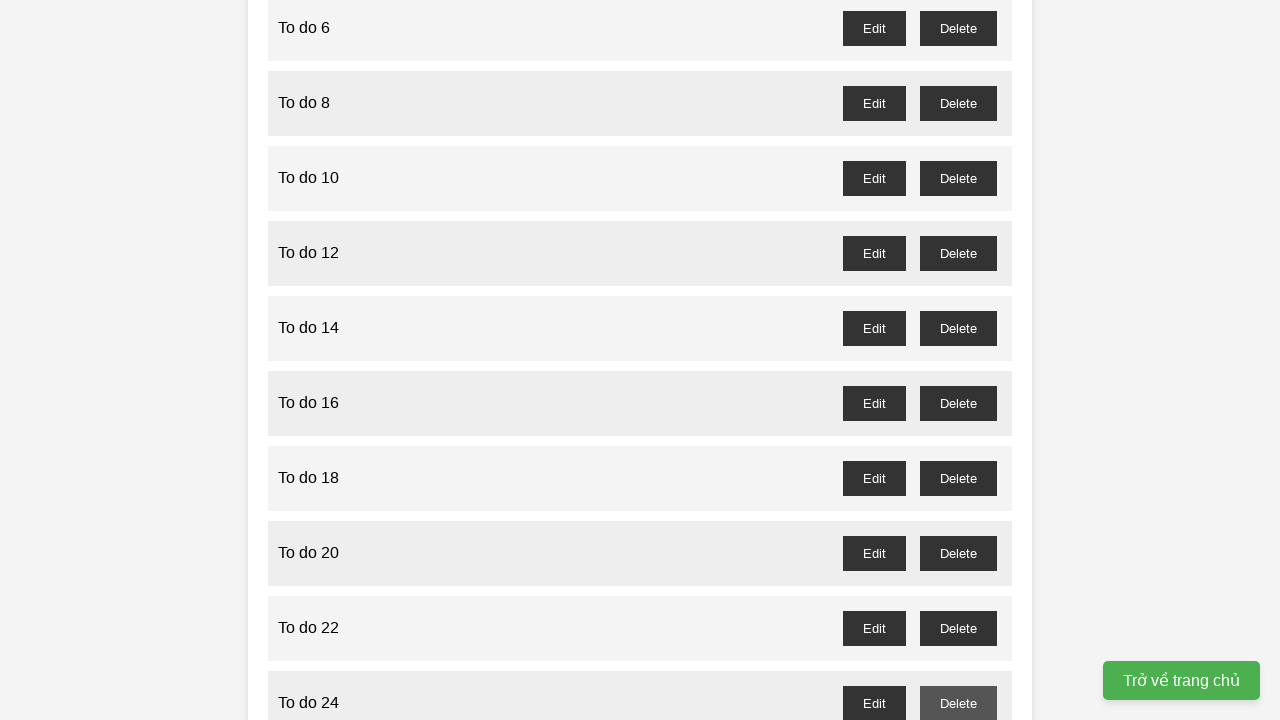

Clicked delete button for task 25 at (958, 360) on //button[@id="to-do-25-delete"]
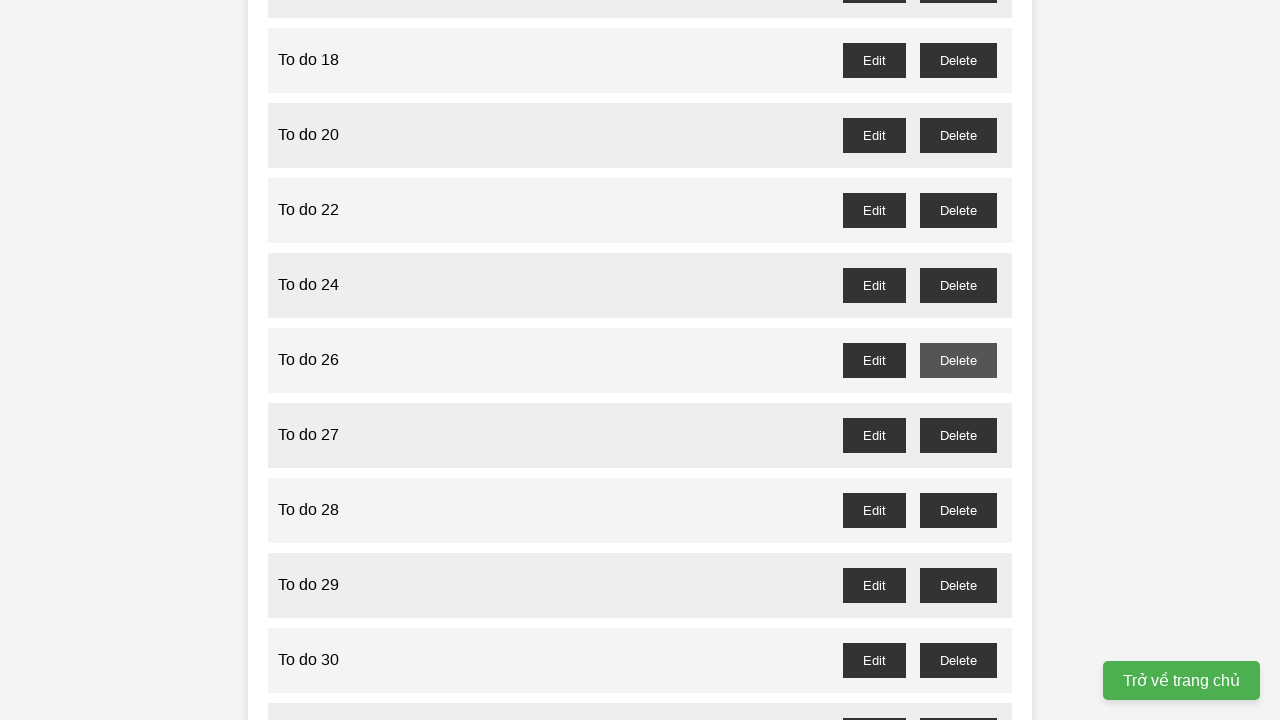

Waited 200ms after deleting task 25
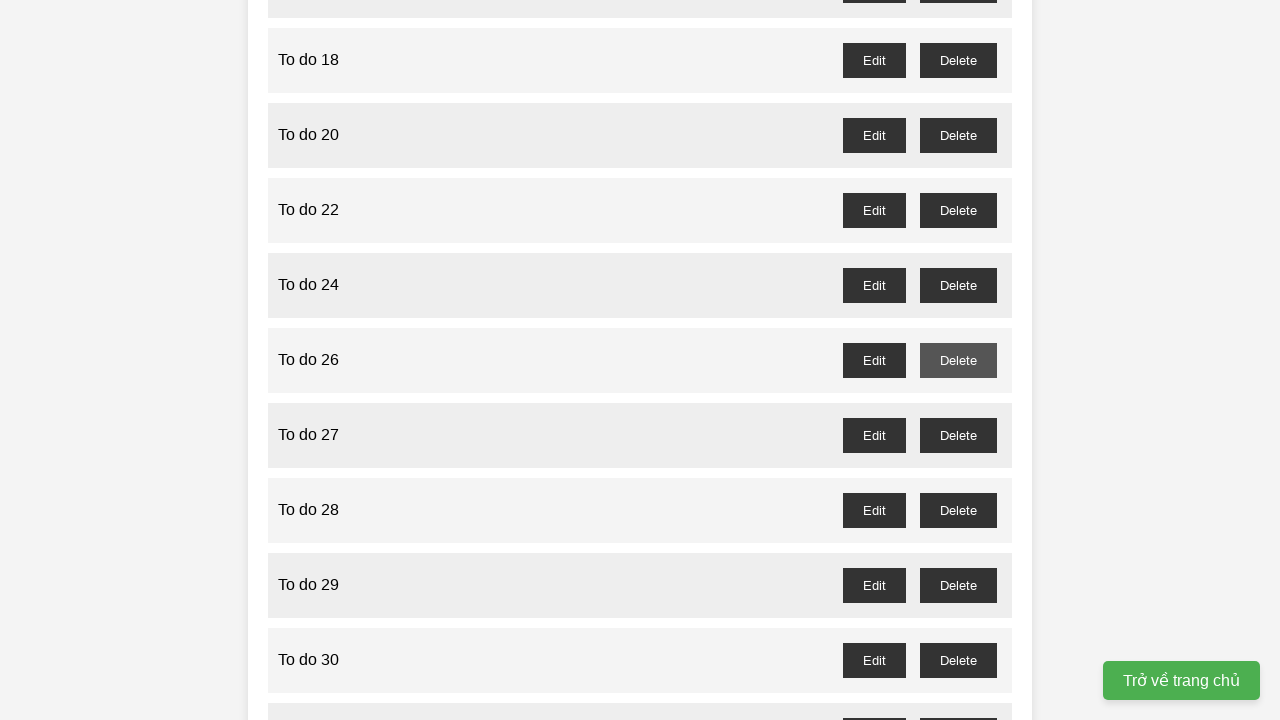

Set up dialog handler to accept confirmation for task 27
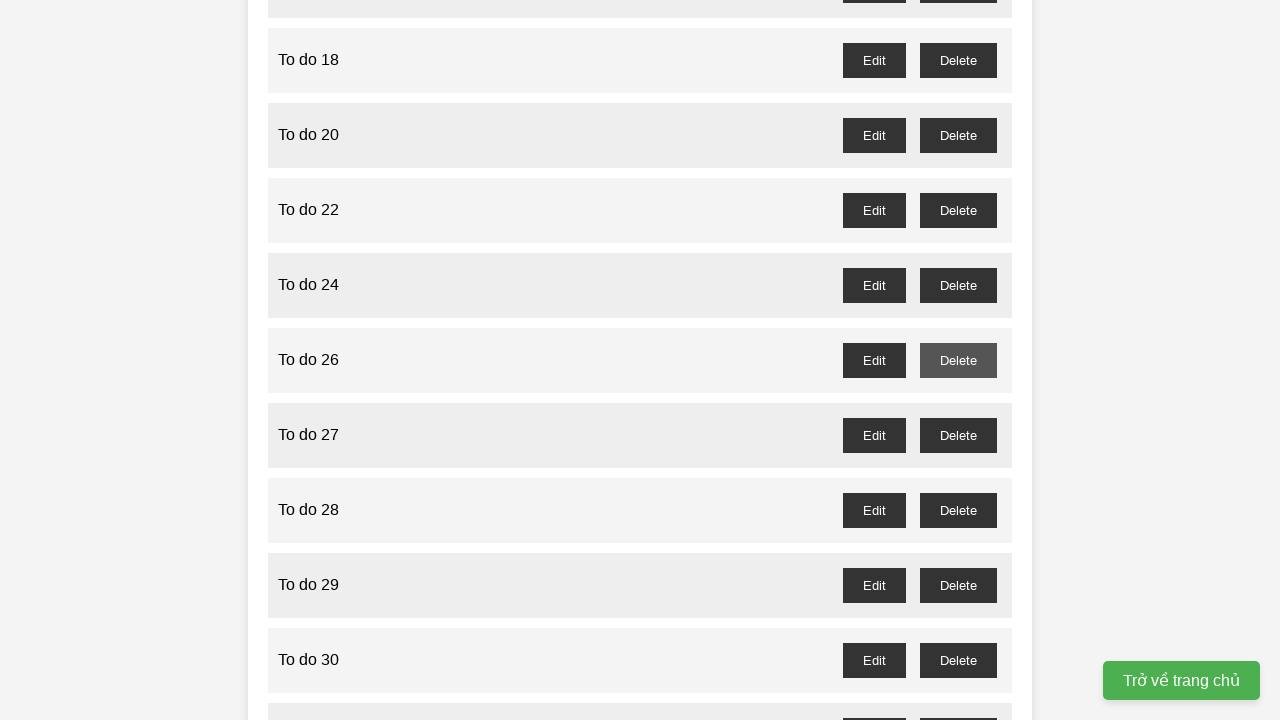

Clicked delete button for task 27 at (958, 435) on //button[@id="to-do-27-delete"]
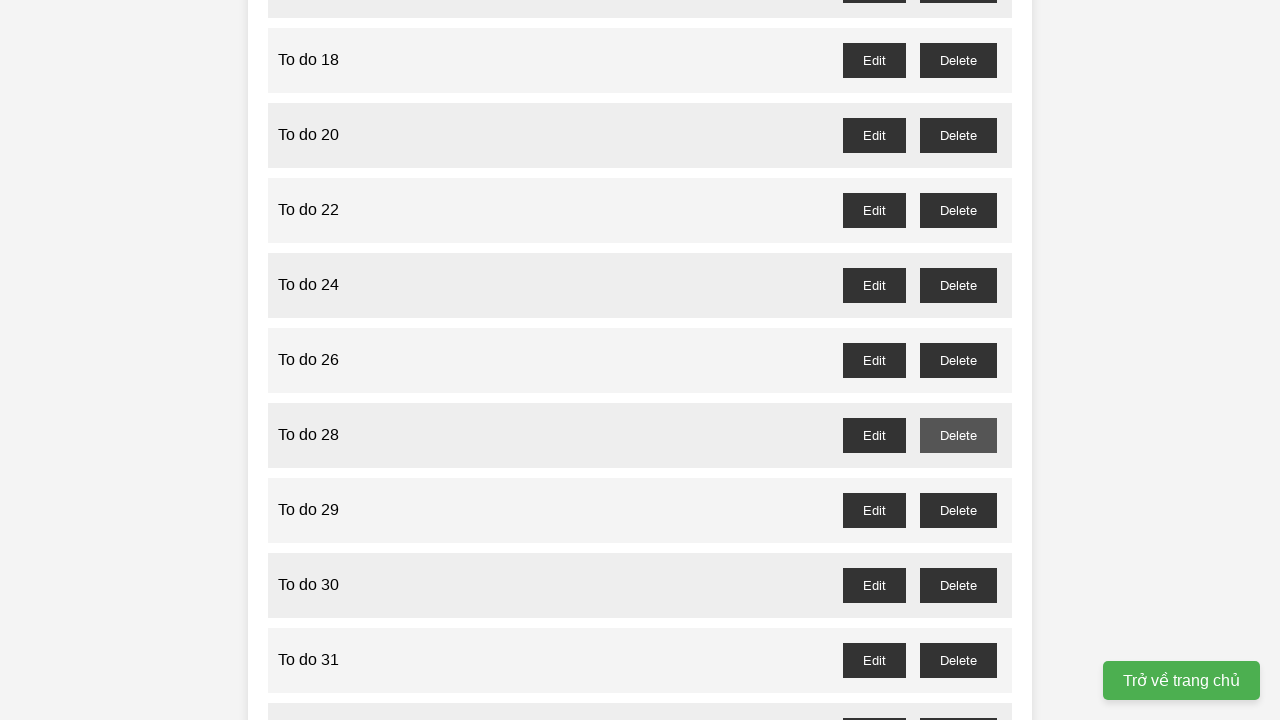

Waited 200ms after deleting task 27
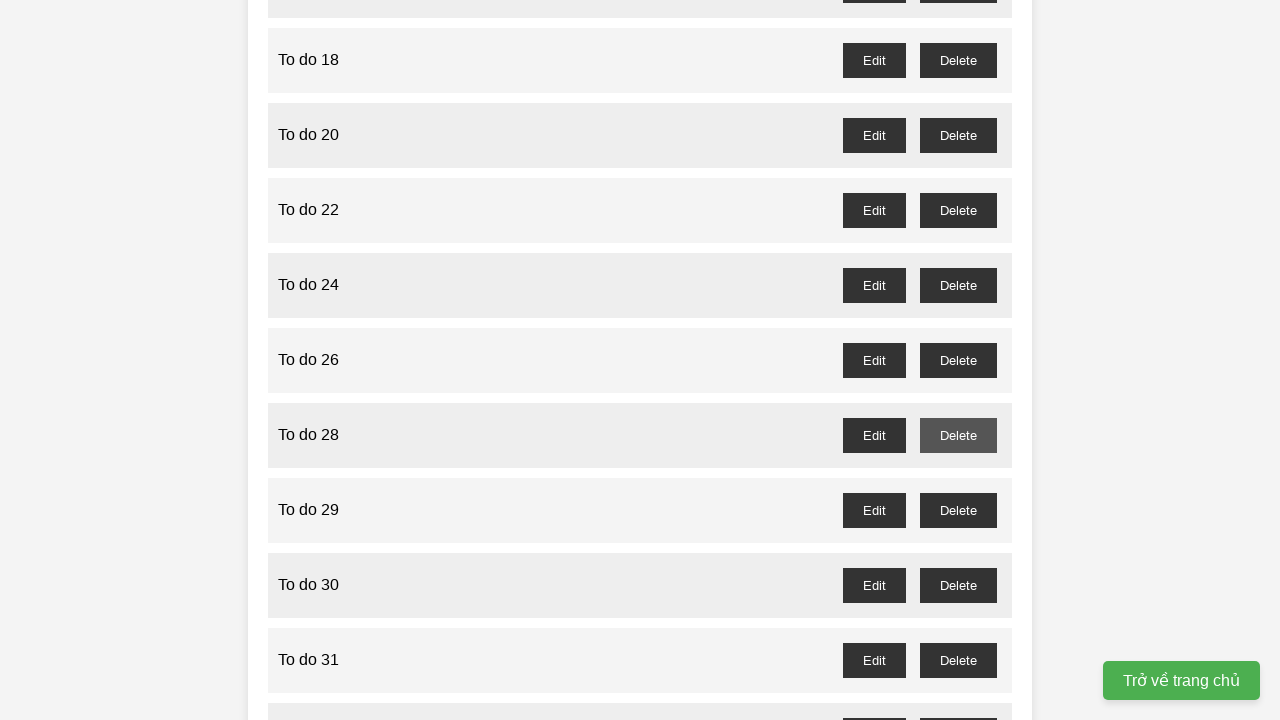

Set up dialog handler to accept confirmation for task 29
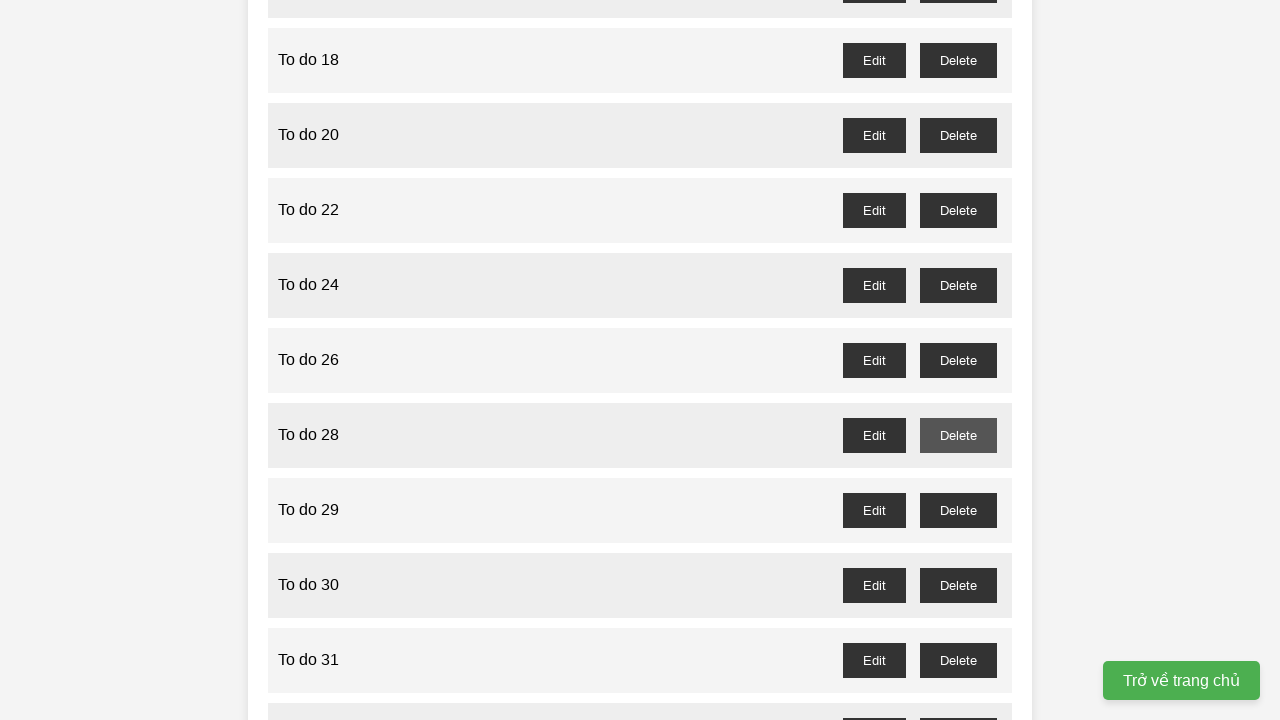

Clicked delete button for task 29 at (958, 510) on //button[@id="to-do-29-delete"]
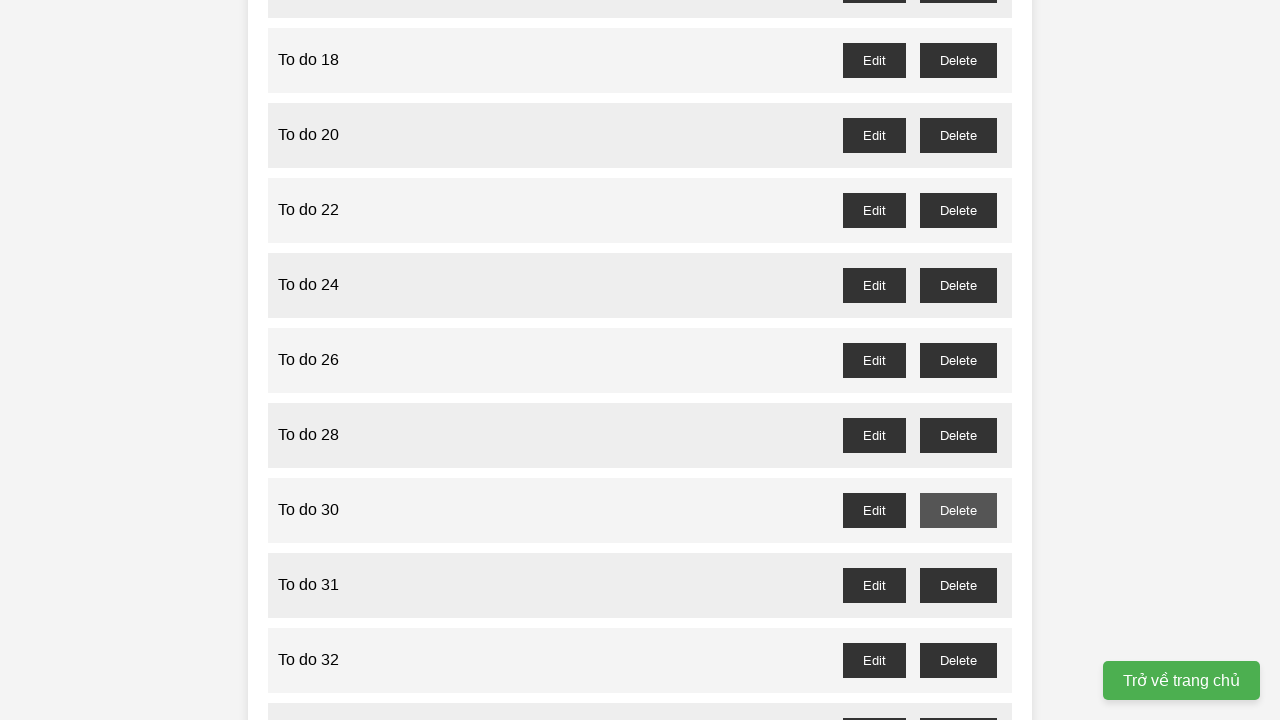

Waited 200ms after deleting task 29
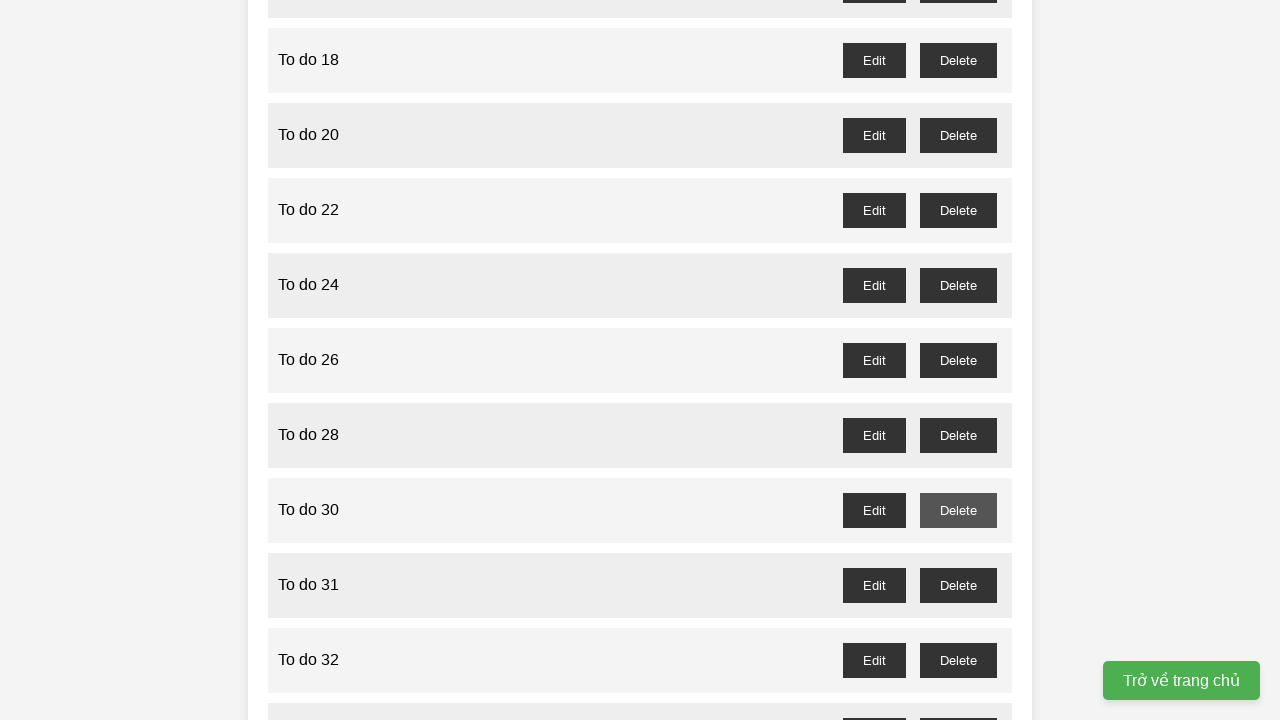

Set up dialog handler to accept confirmation for task 31
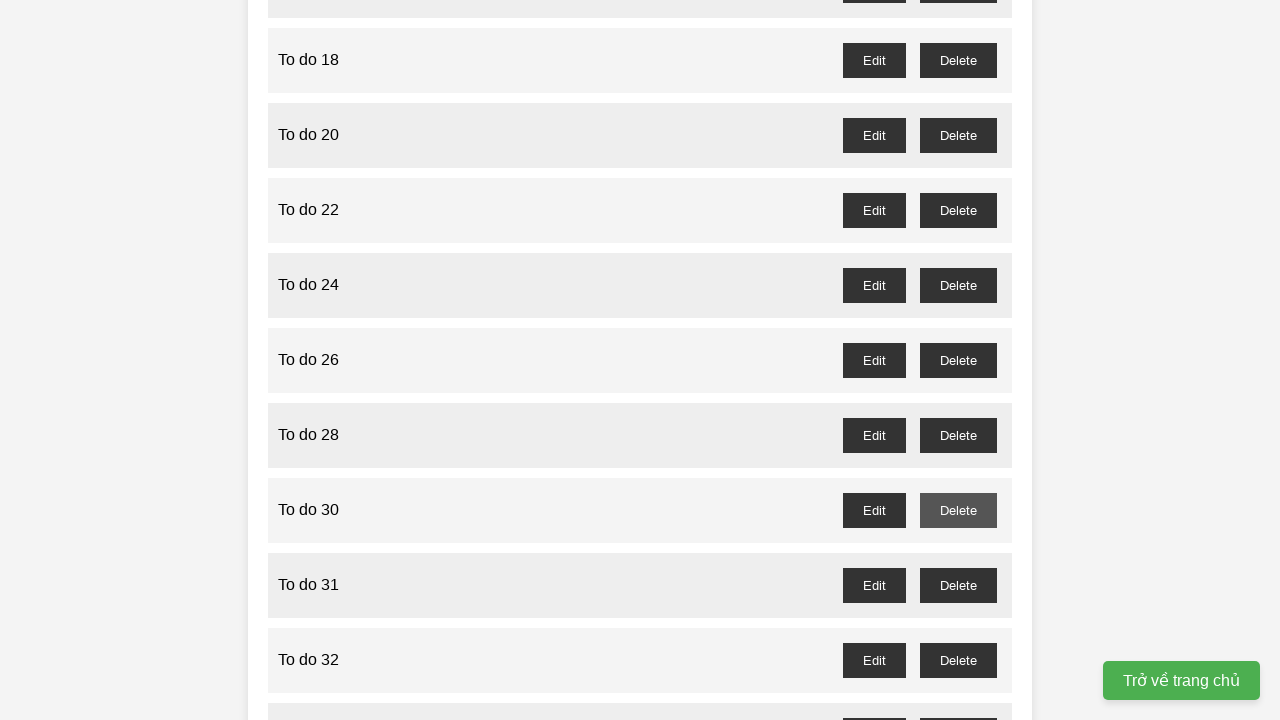

Clicked delete button for task 31 at (958, 585) on //button[@id="to-do-31-delete"]
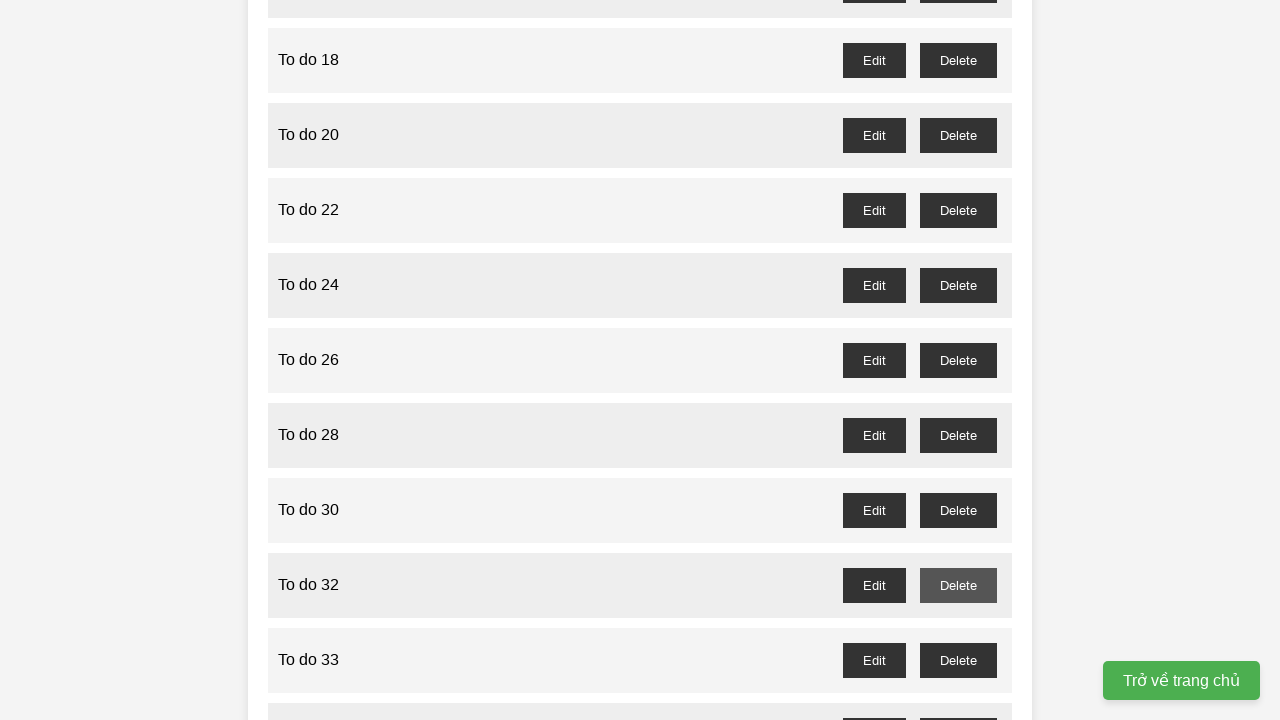

Waited 200ms after deleting task 31
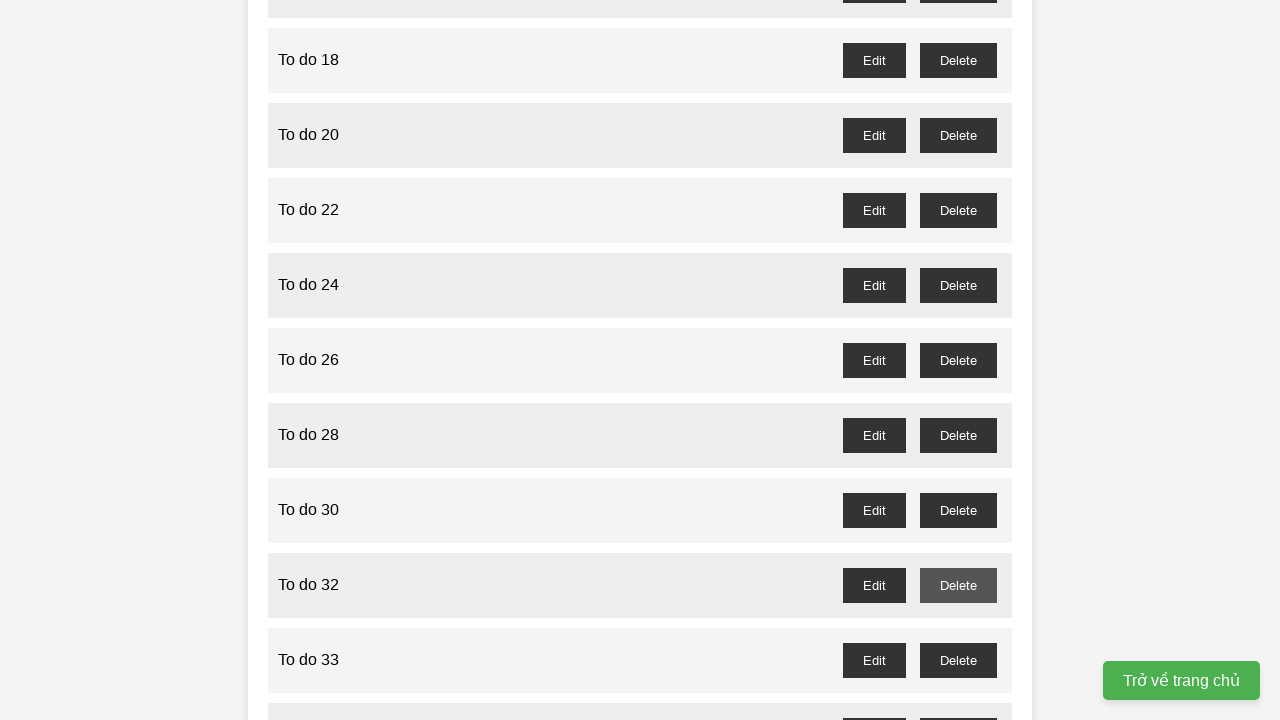

Set up dialog handler to accept confirmation for task 33
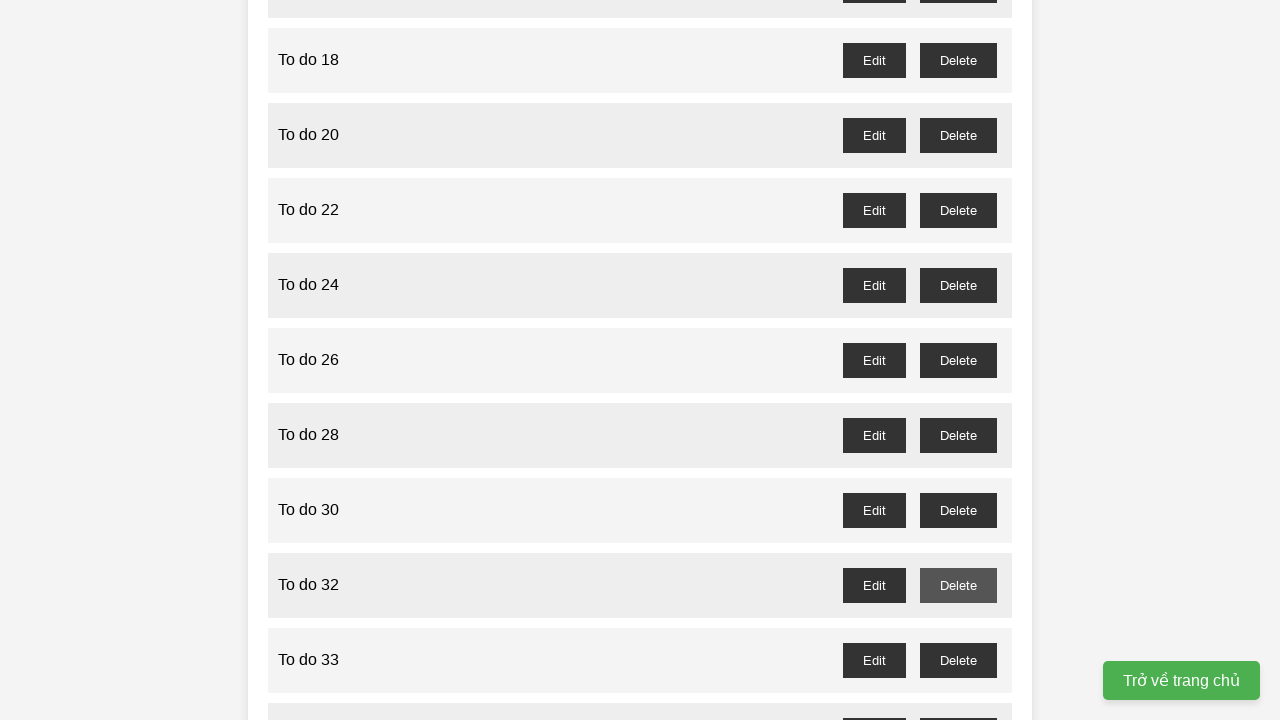

Clicked delete button for task 33 at (958, 660) on //button[@id="to-do-33-delete"]
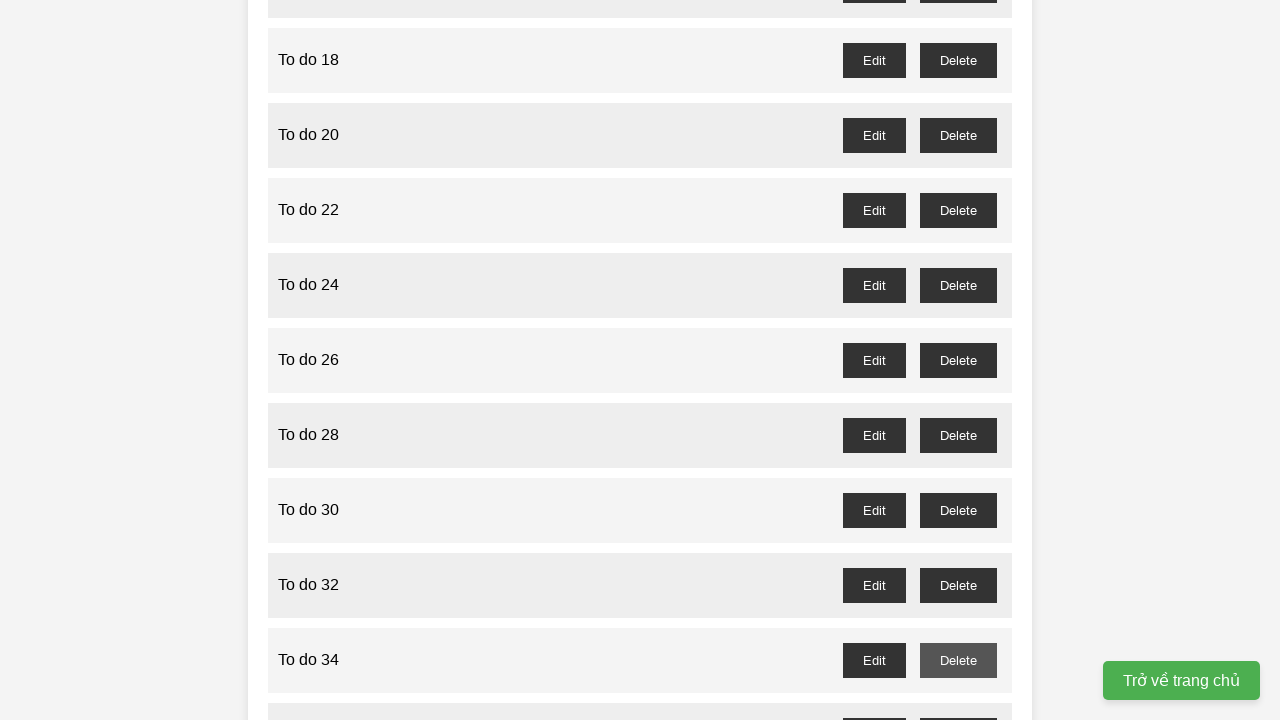

Waited 200ms after deleting task 33
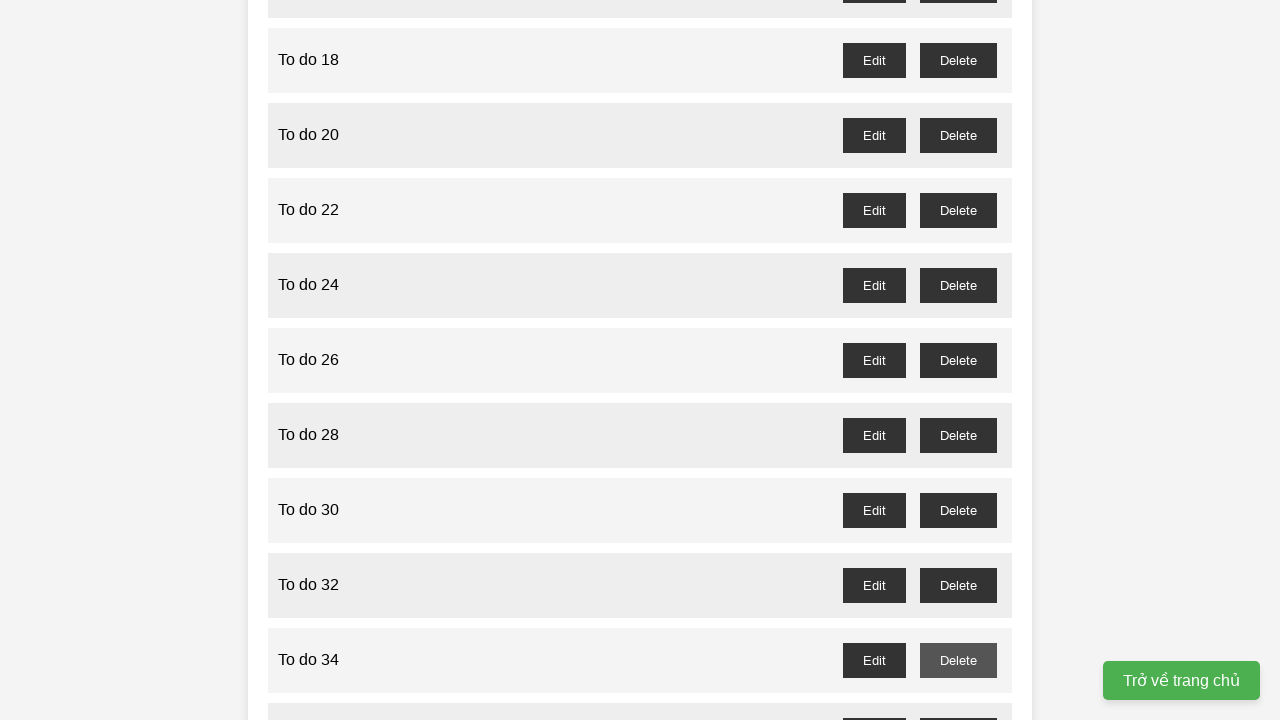

Set up dialog handler to accept confirmation for task 35
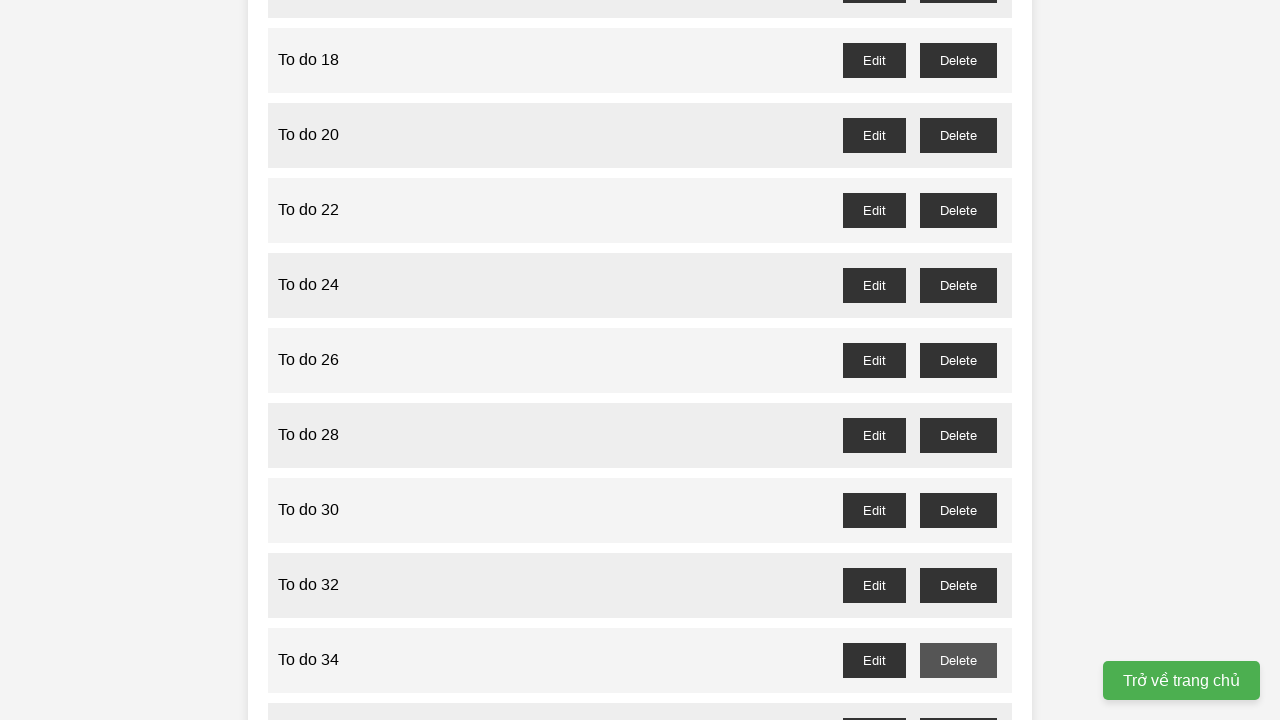

Clicked delete button for task 35 at (958, 703) on //button[@id="to-do-35-delete"]
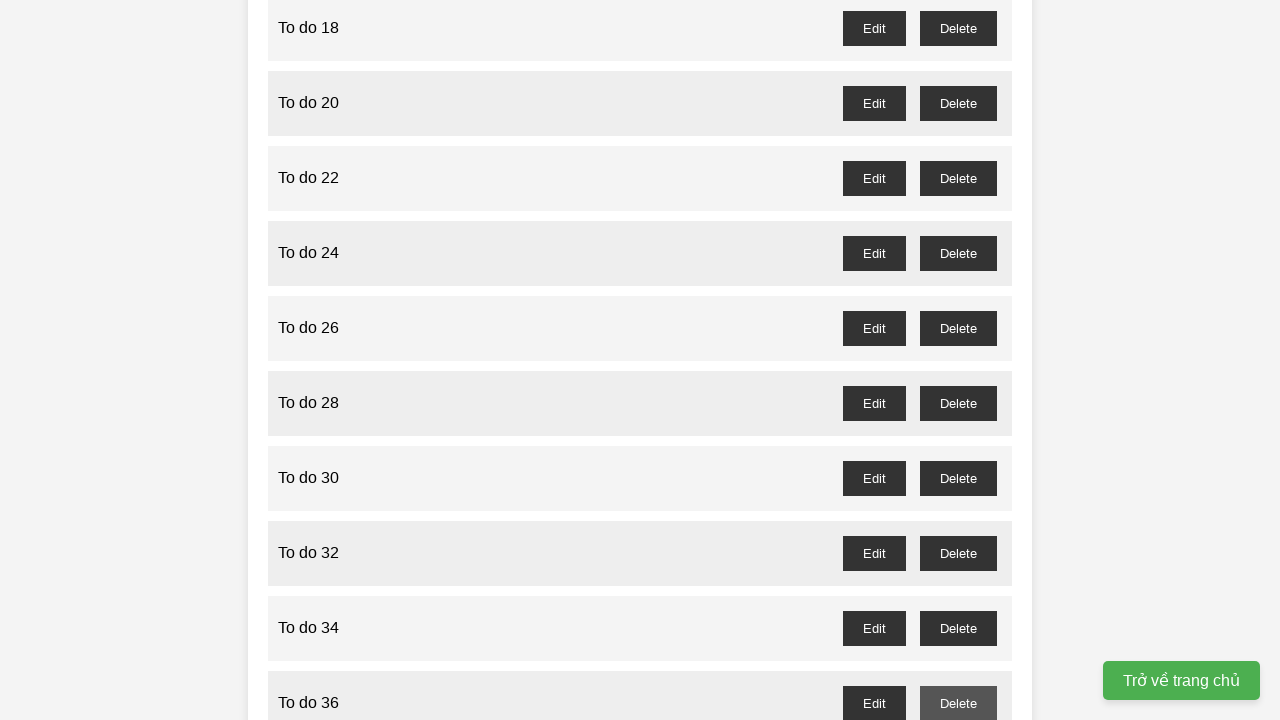

Waited 200ms after deleting task 35
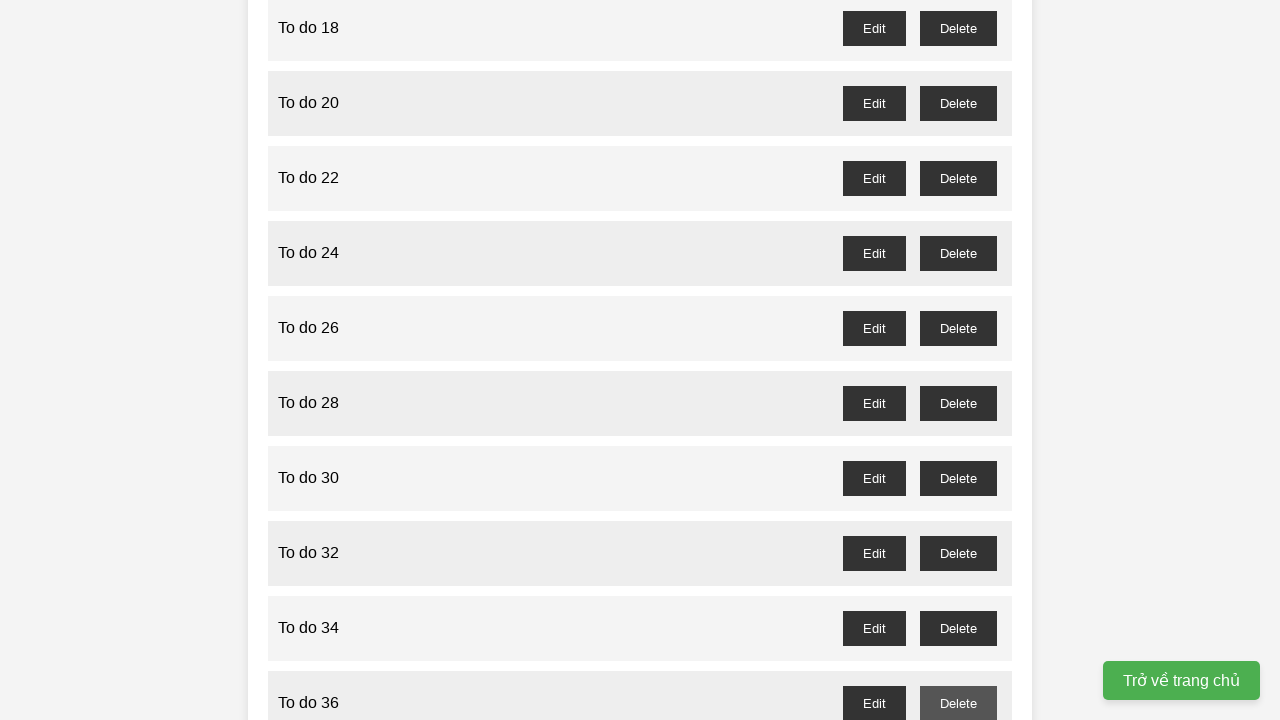

Set up dialog handler to accept confirmation for task 37
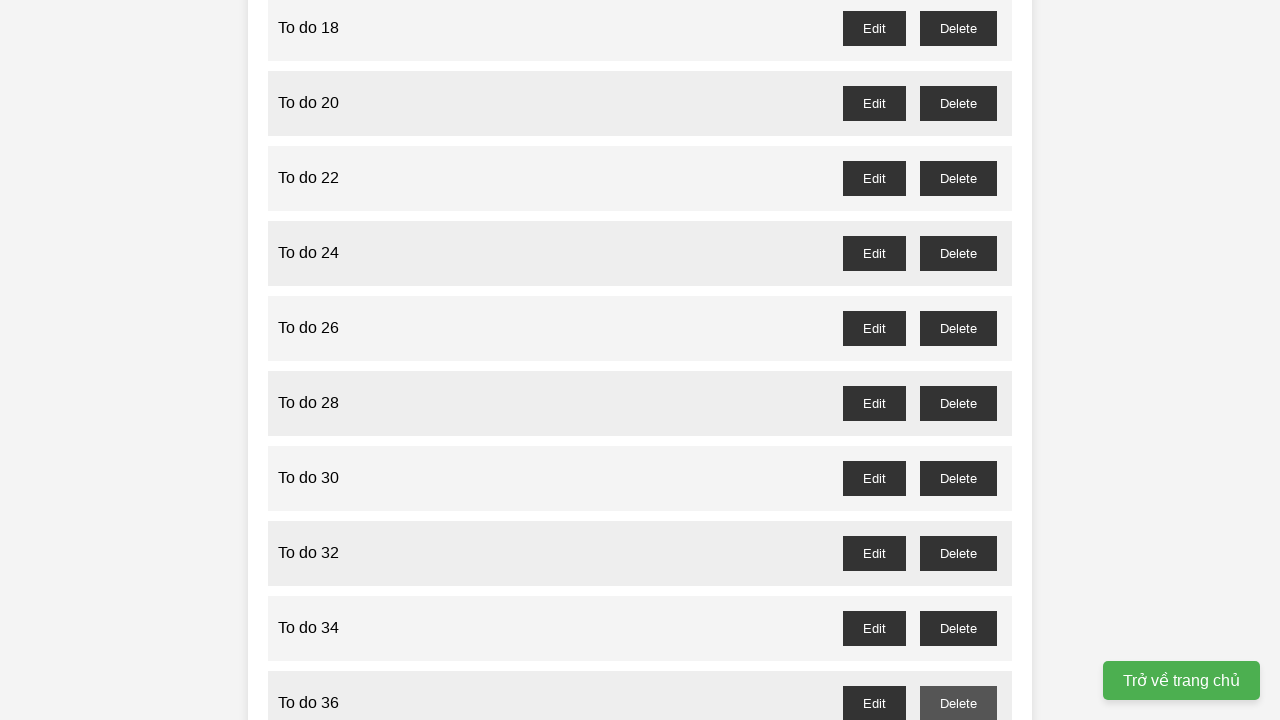

Clicked delete button for task 37 at (958, 360) on //button[@id="to-do-37-delete"]
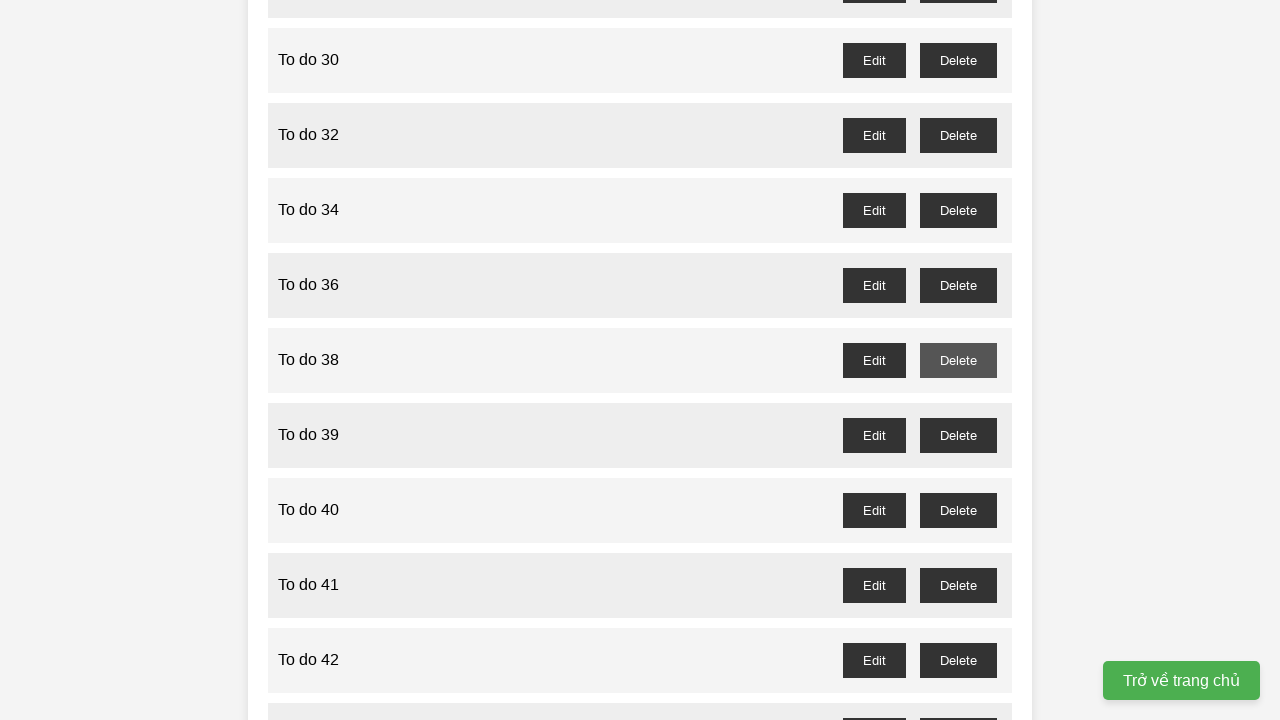

Waited 200ms after deleting task 37
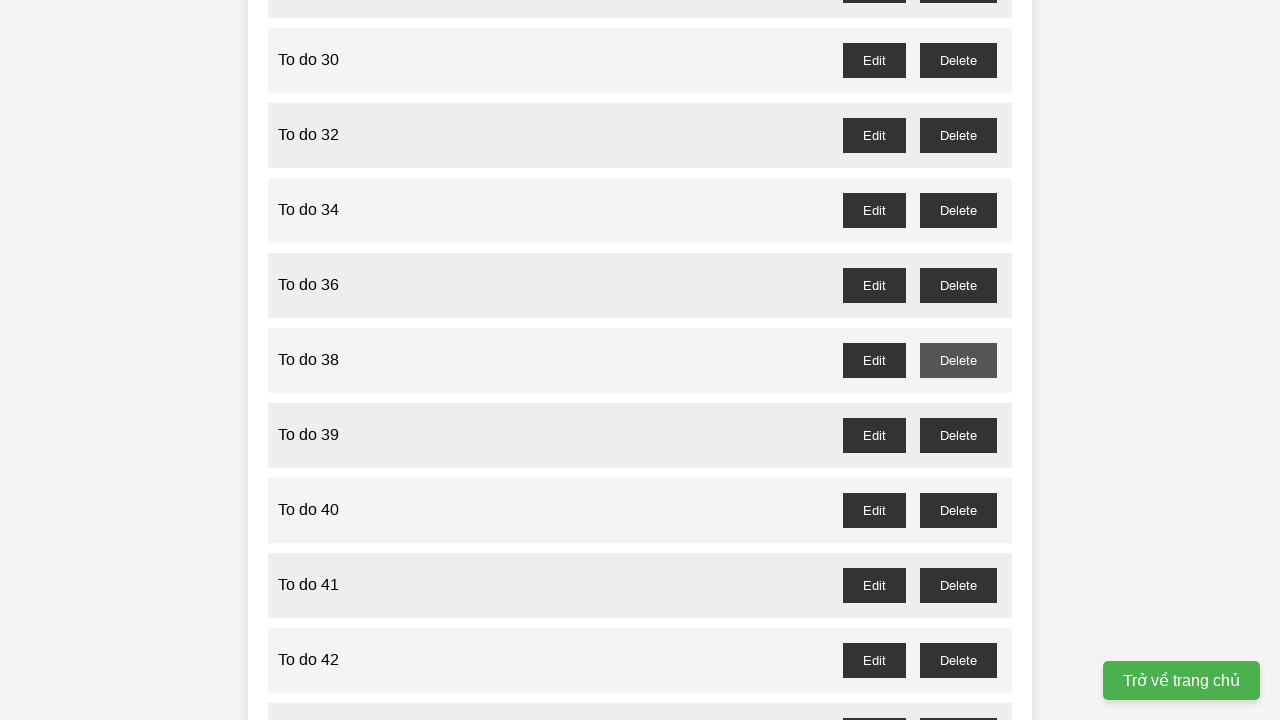

Set up dialog handler to accept confirmation for task 39
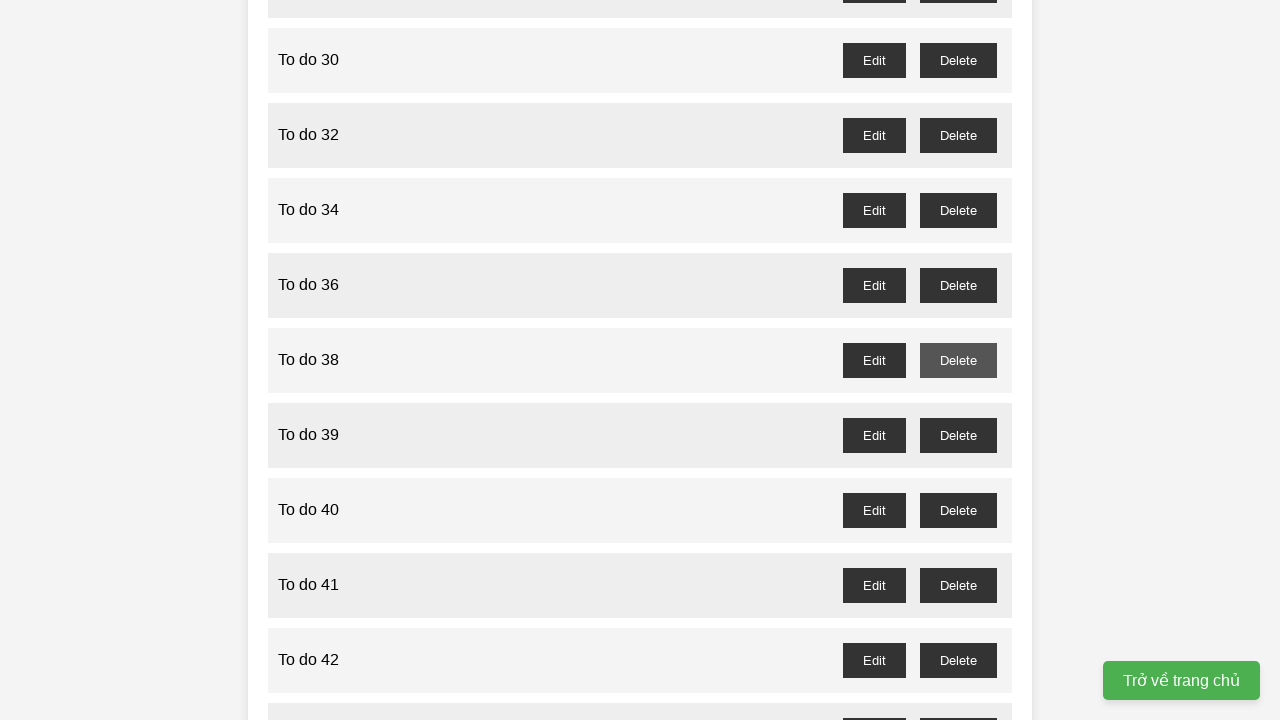

Clicked delete button for task 39 at (958, 435) on //button[@id="to-do-39-delete"]
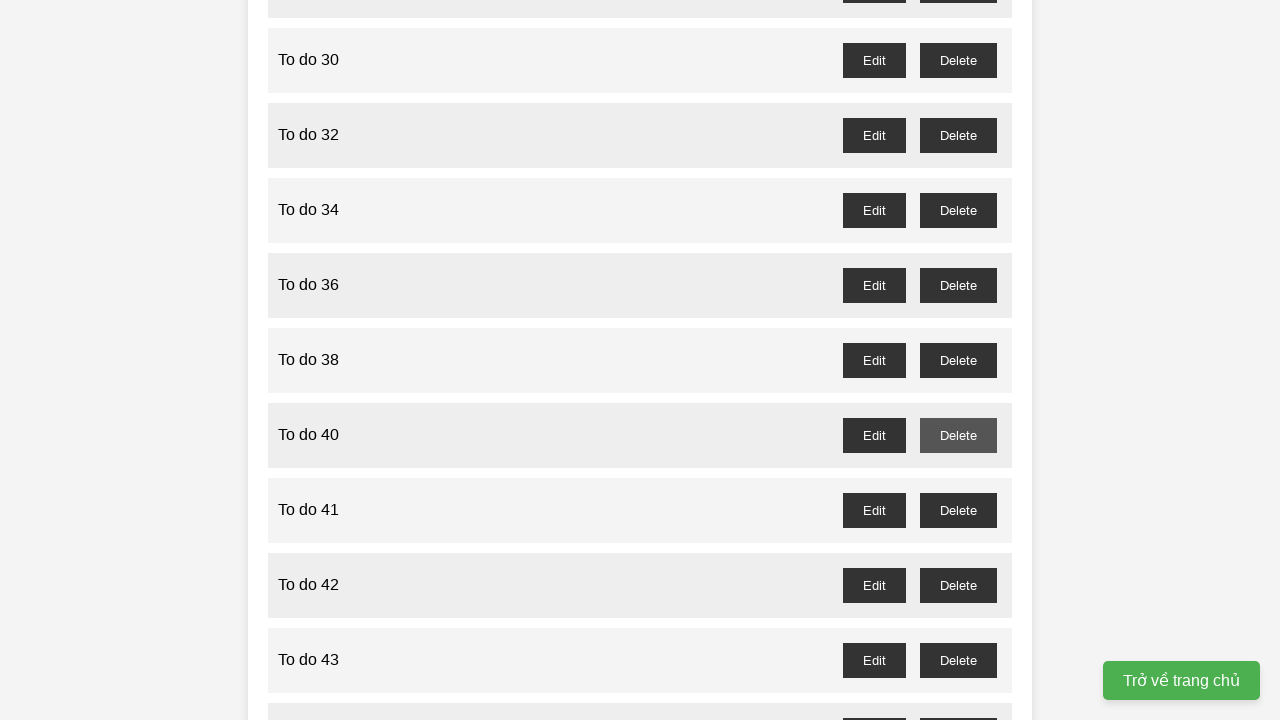

Waited 200ms after deleting task 39
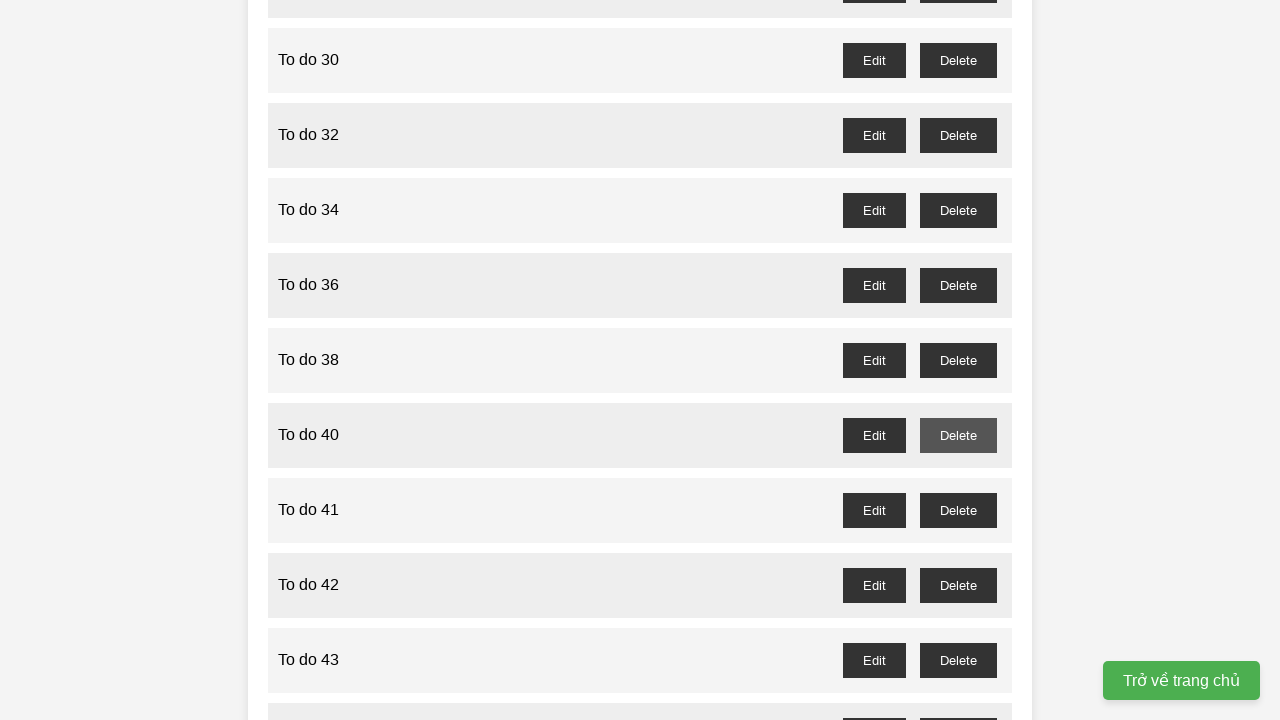

Set up dialog handler to accept confirmation for task 41
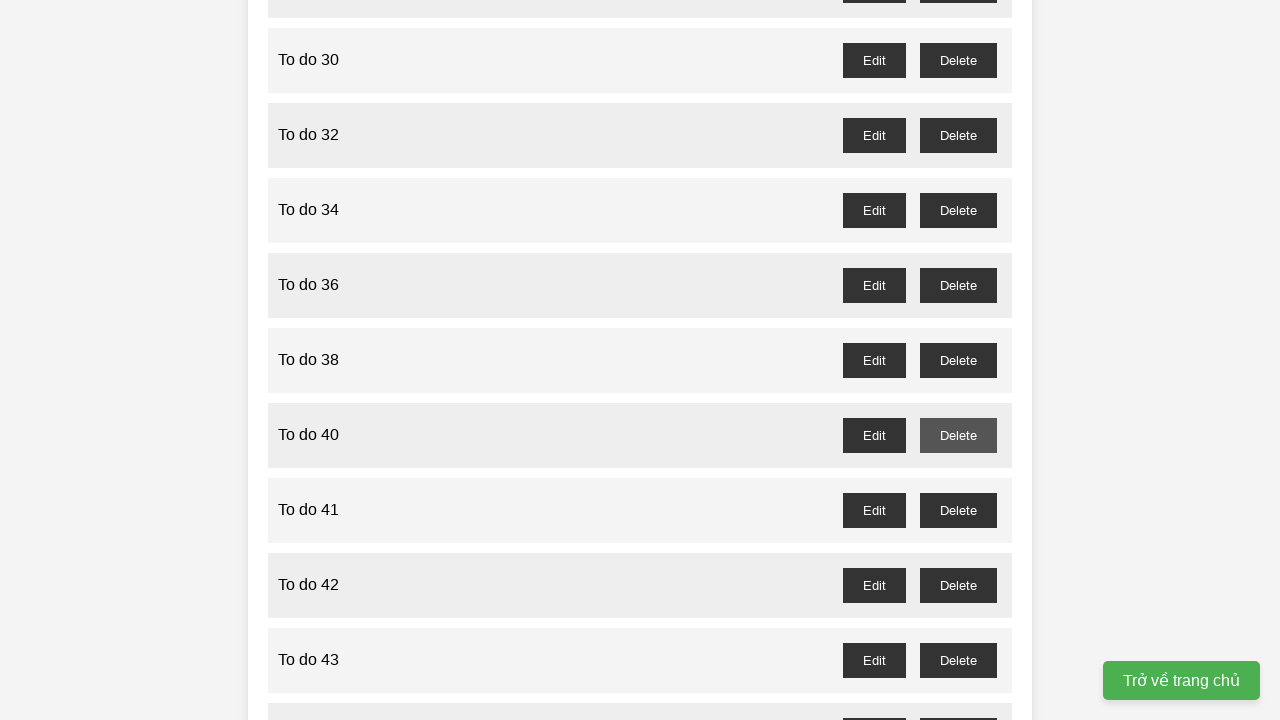

Clicked delete button for task 41 at (958, 510) on //button[@id="to-do-41-delete"]
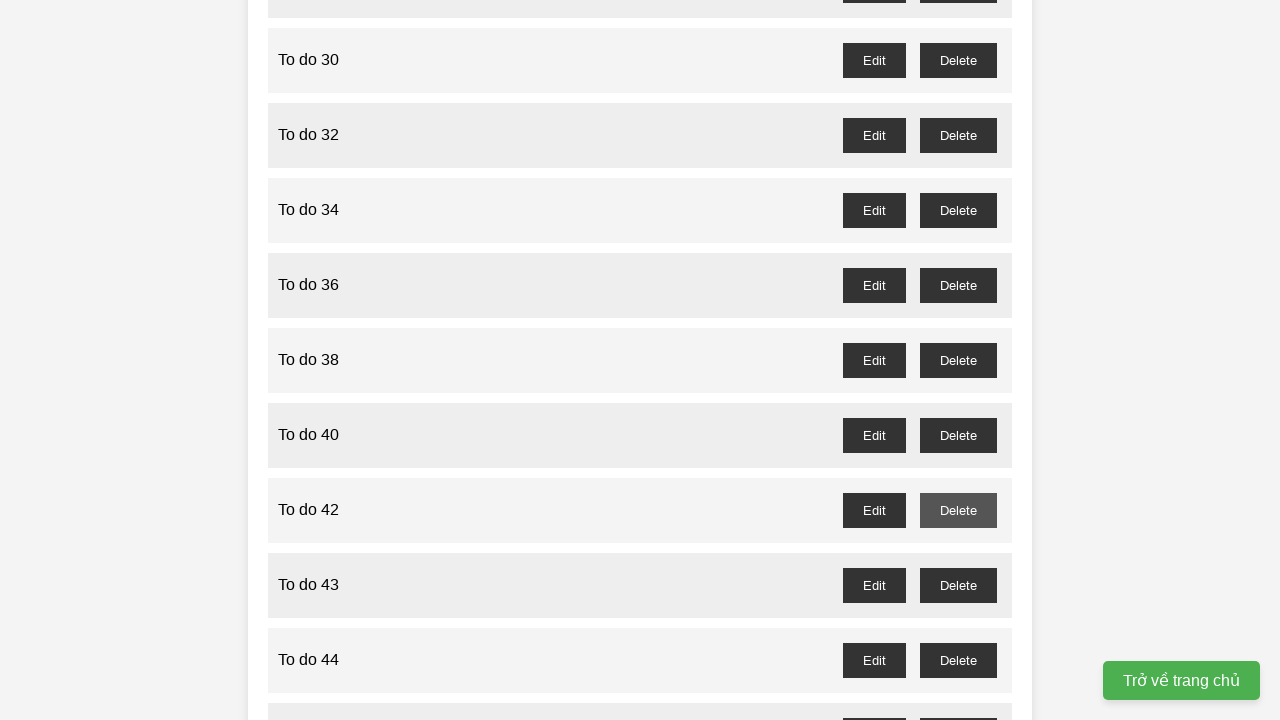

Waited 200ms after deleting task 41
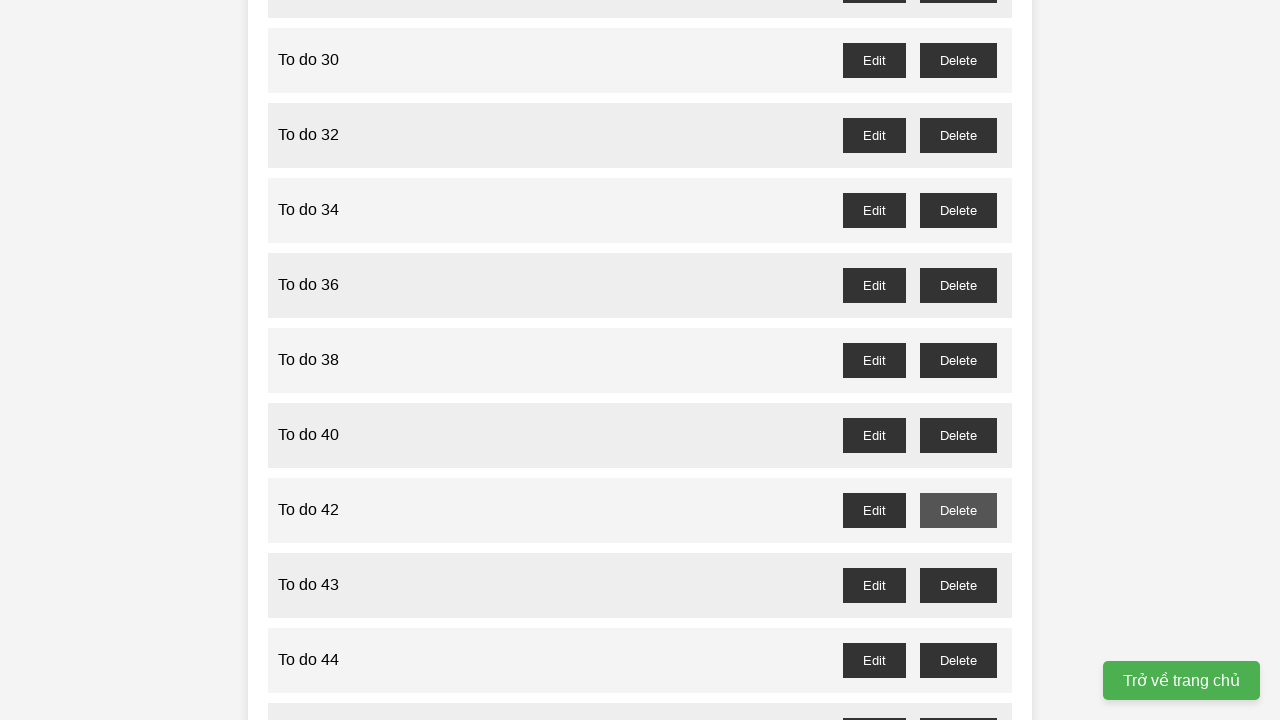

Set up dialog handler to accept confirmation for task 43
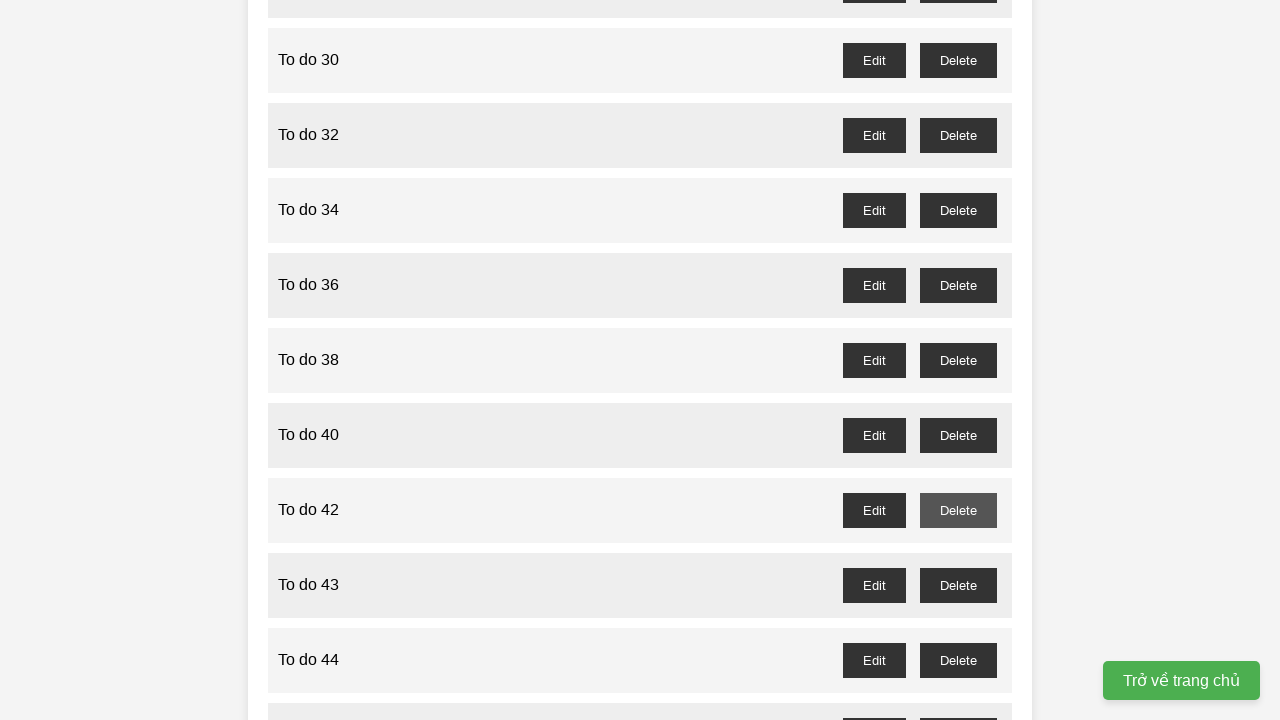

Clicked delete button for task 43 at (958, 585) on //button[@id="to-do-43-delete"]
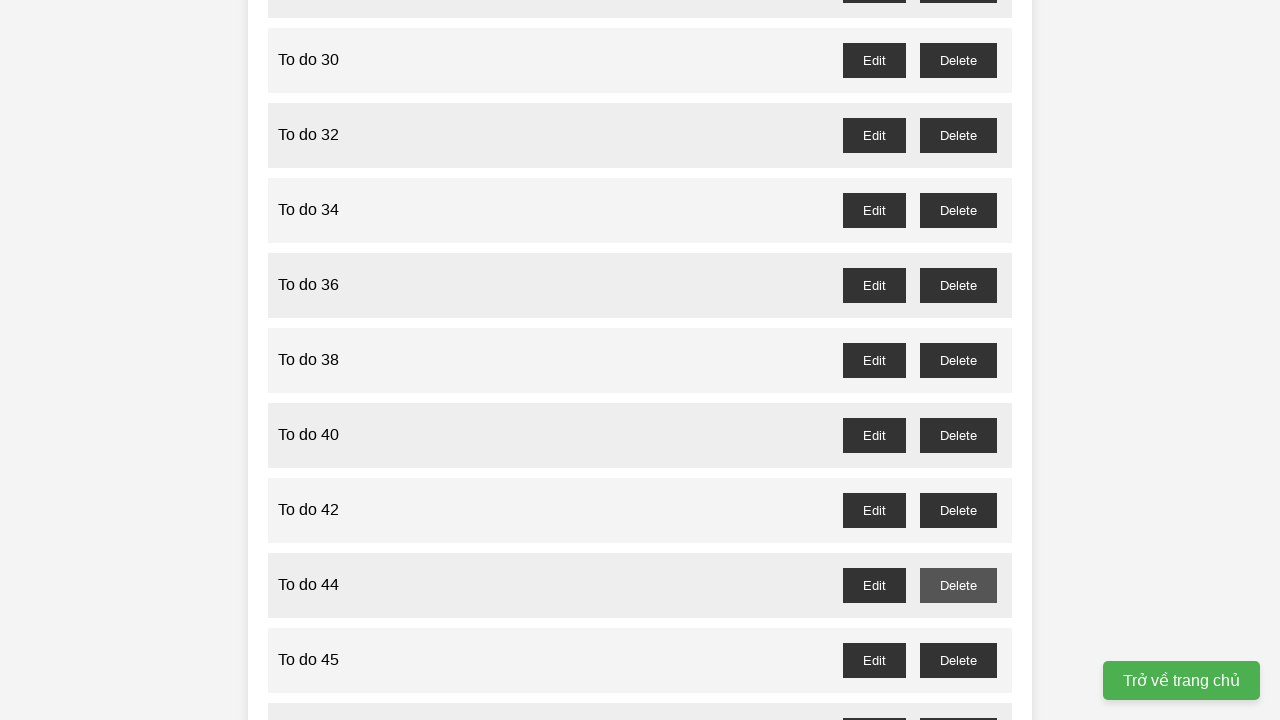

Waited 200ms after deleting task 43
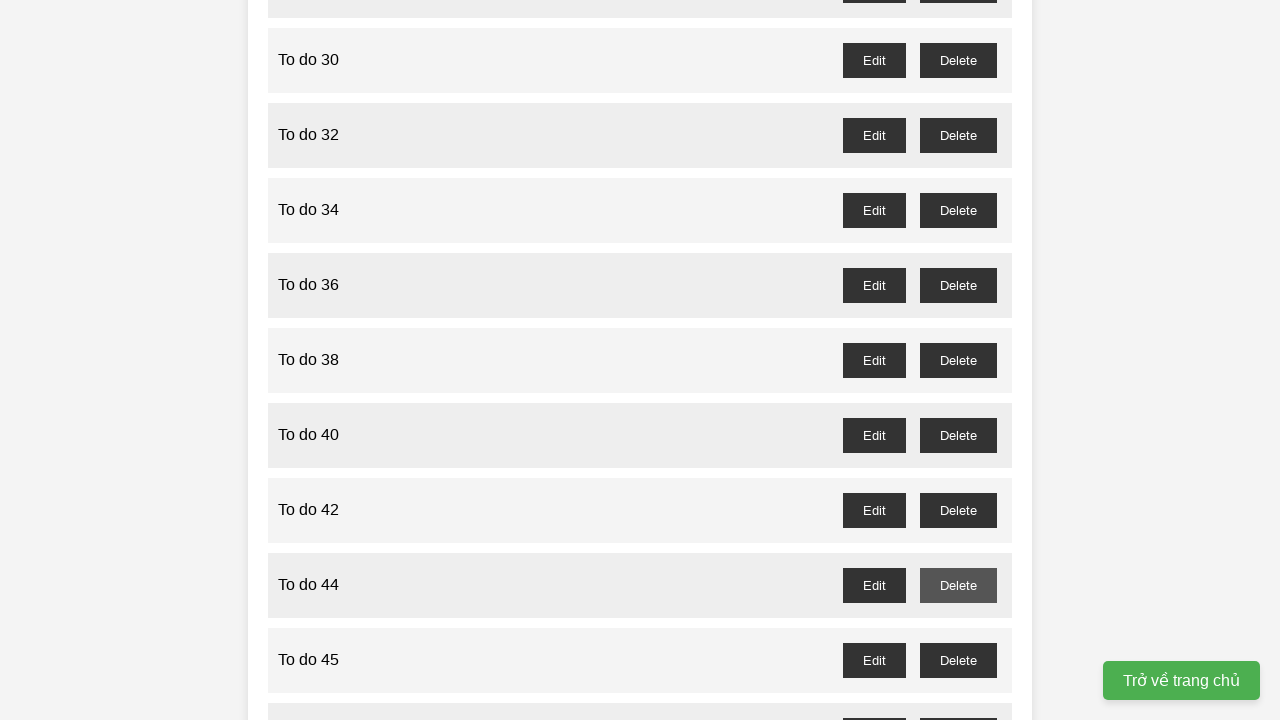

Set up dialog handler to accept confirmation for task 45
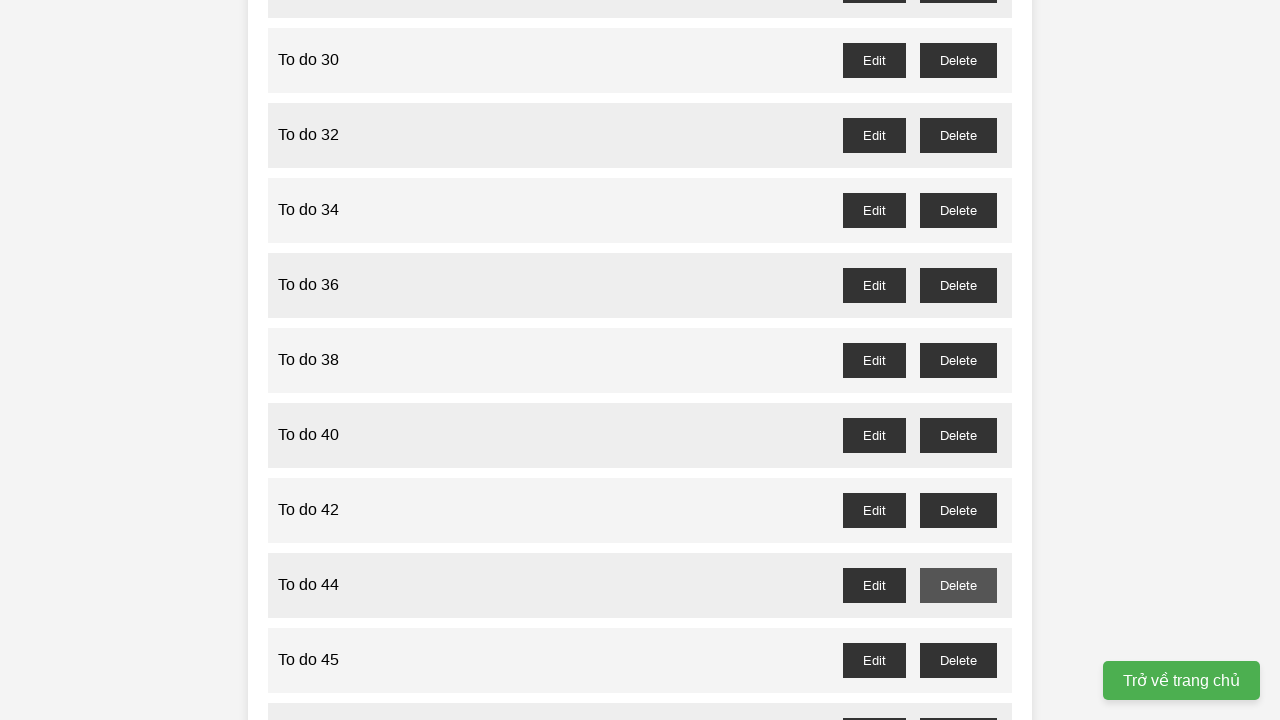

Clicked delete button for task 45 at (958, 660) on //button[@id="to-do-45-delete"]
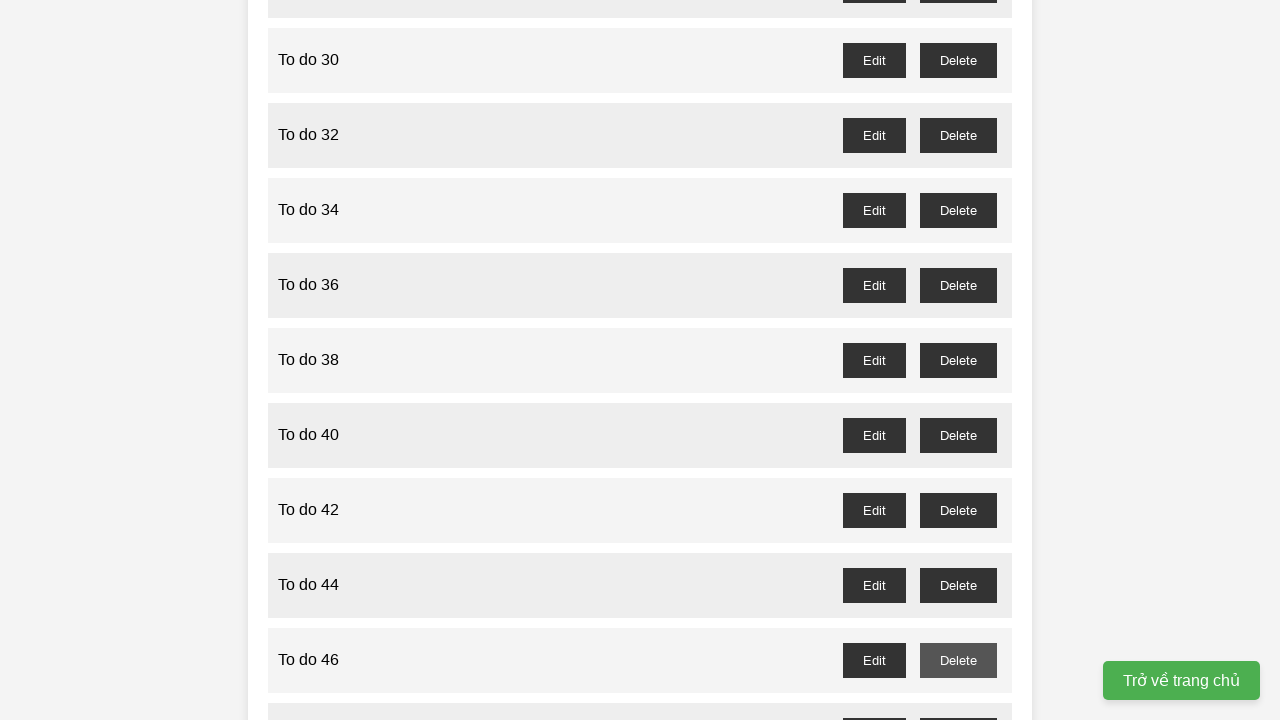

Waited 200ms after deleting task 45
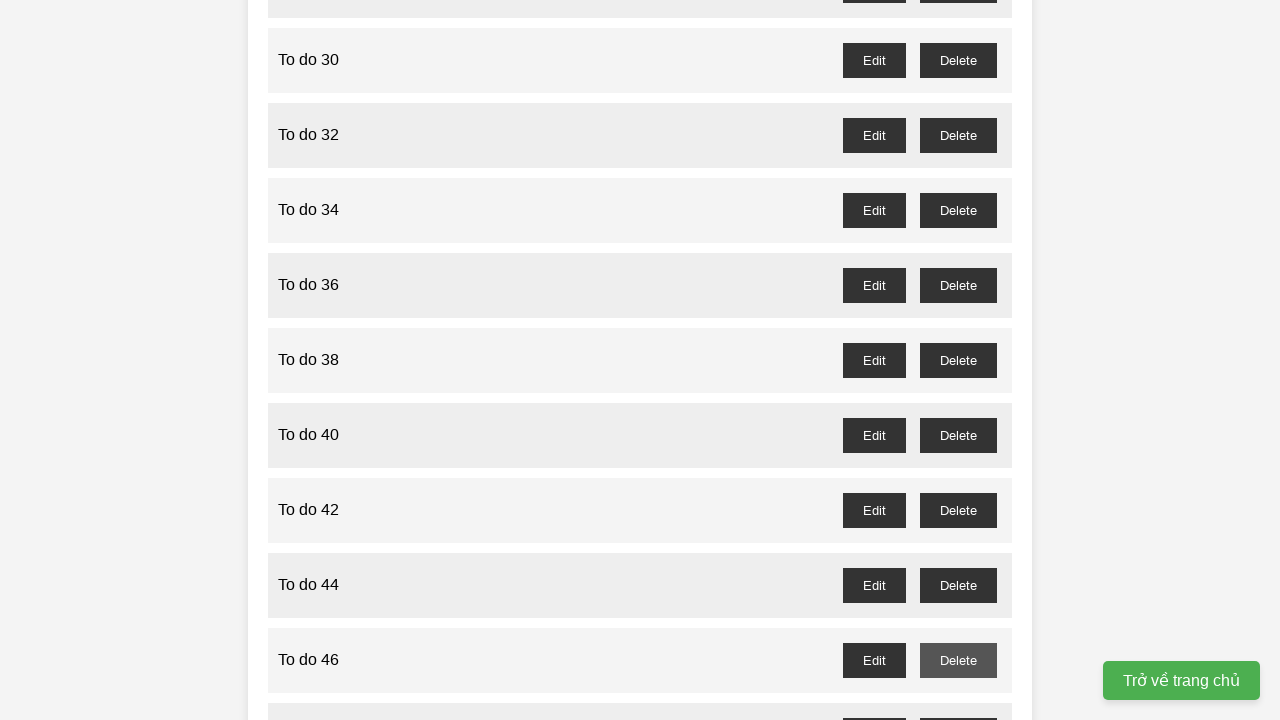

Set up dialog handler to accept confirmation for task 47
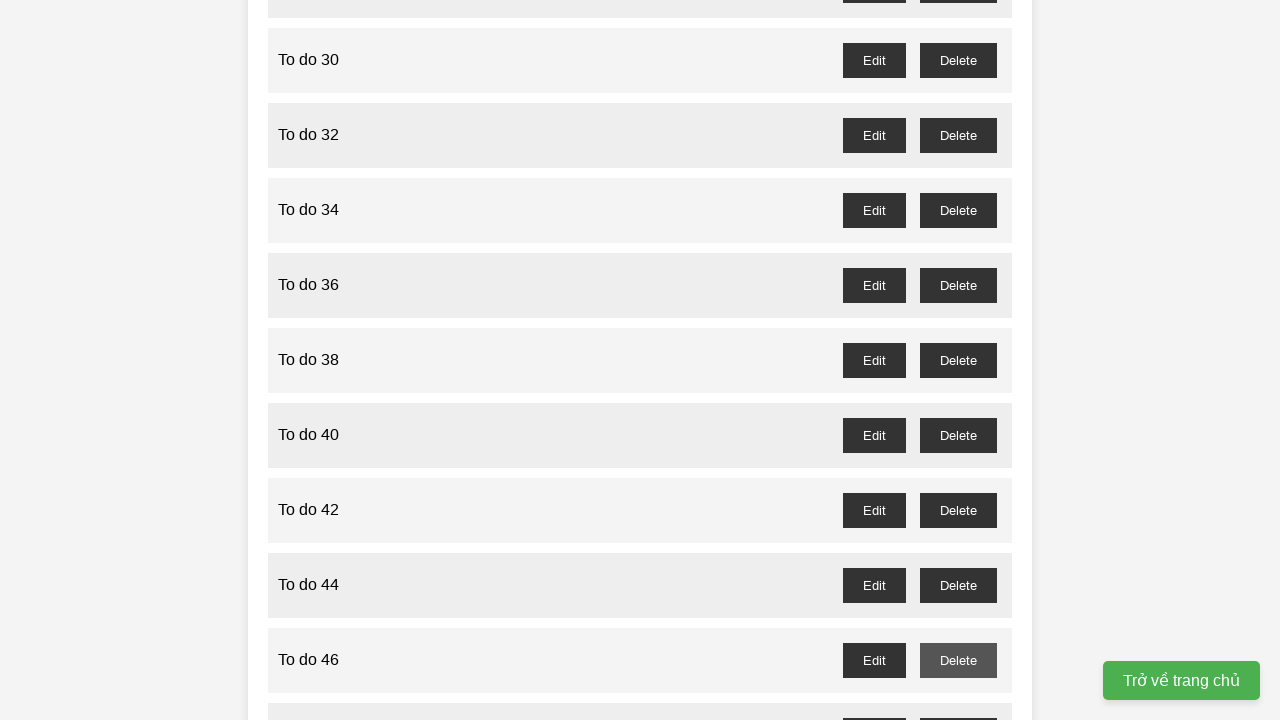

Clicked delete button for task 47 at (958, 703) on //button[@id="to-do-47-delete"]
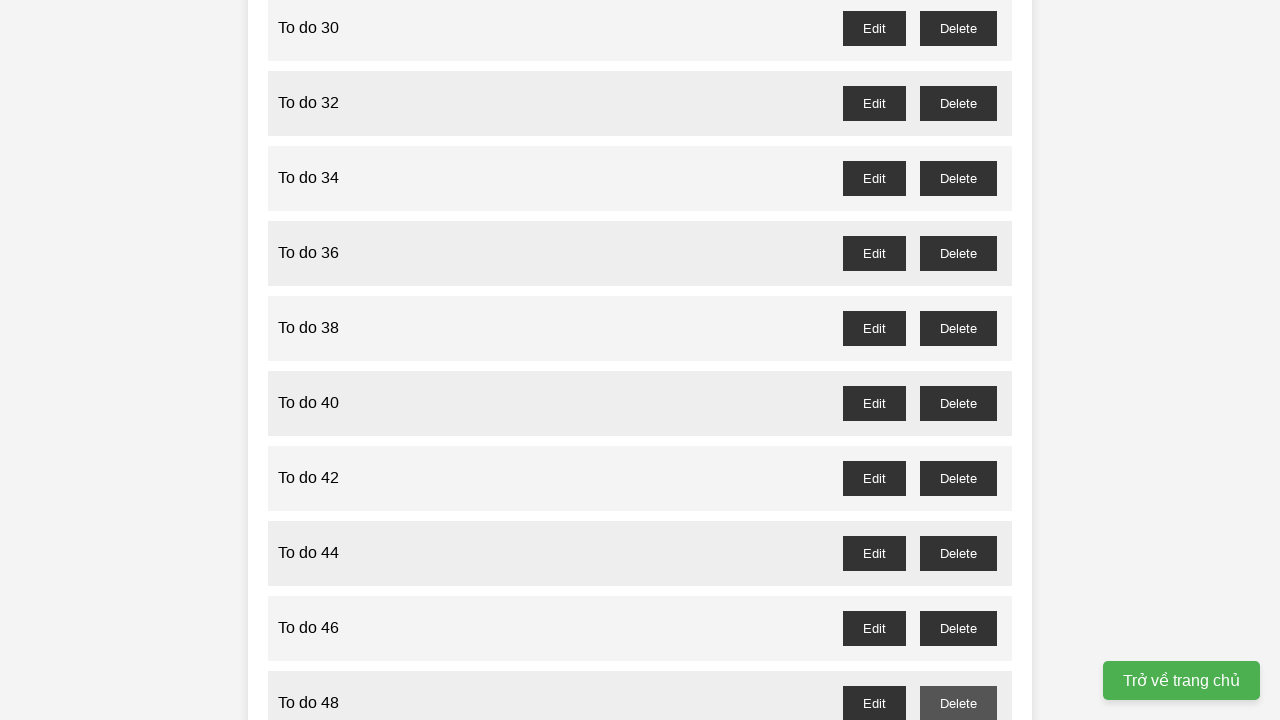

Waited 200ms after deleting task 47
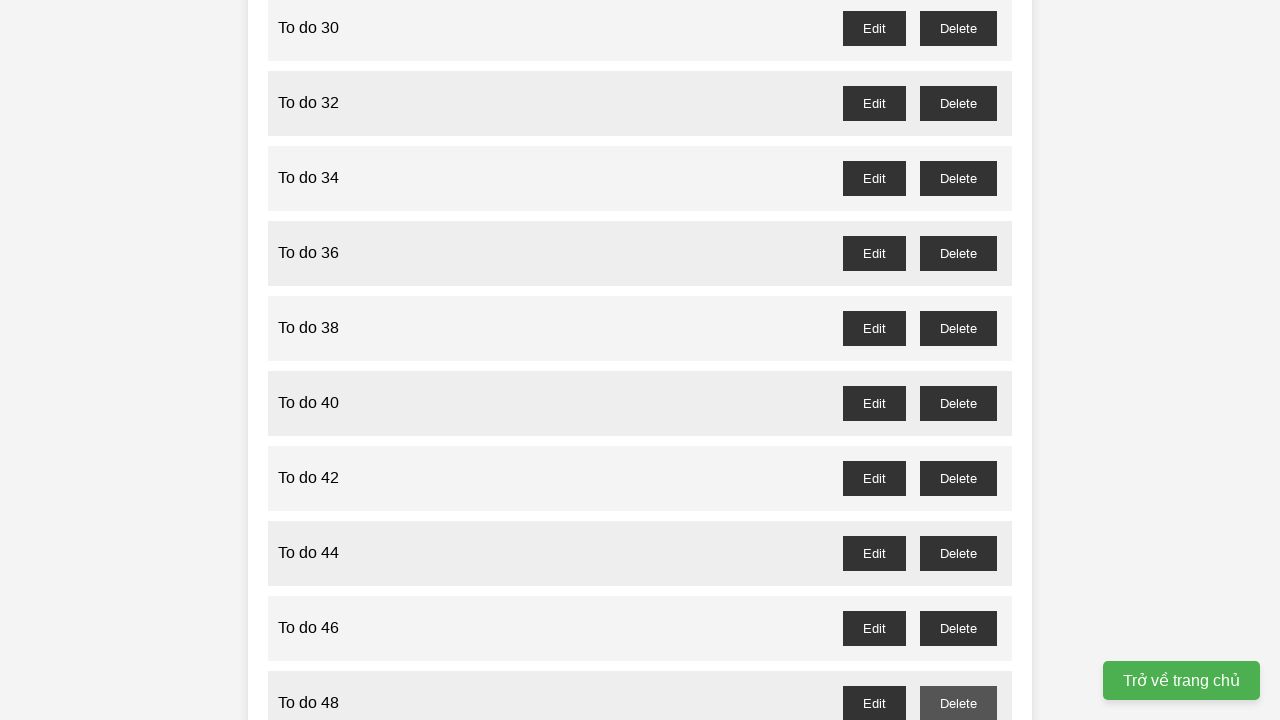

Set up dialog handler to accept confirmation for task 49
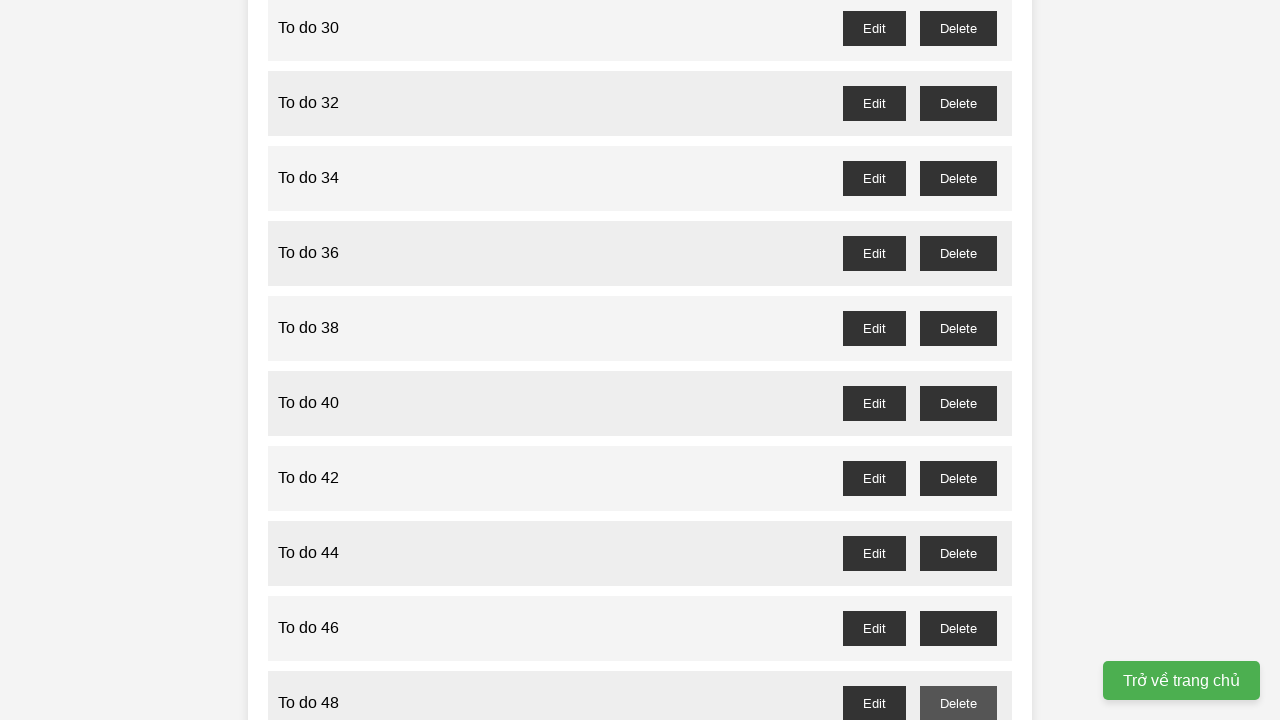

Clicked delete button for task 49 at (958, 360) on //button[@id="to-do-49-delete"]
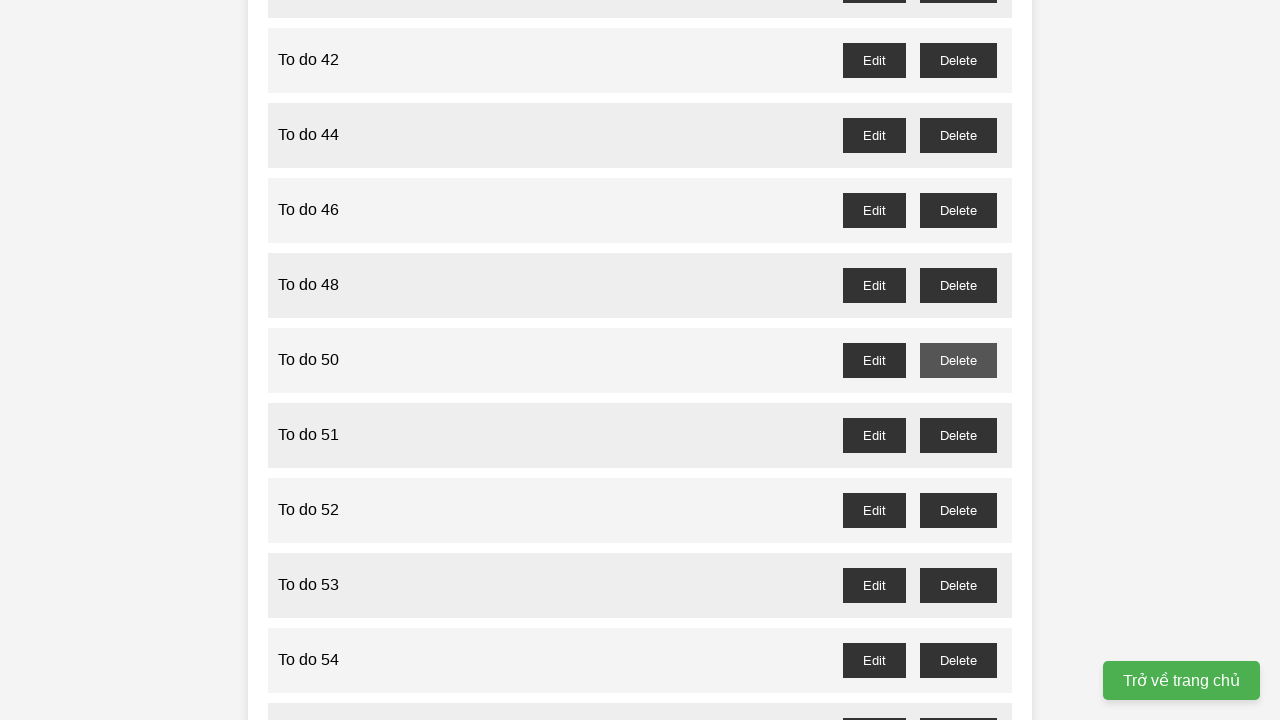

Waited 200ms after deleting task 49
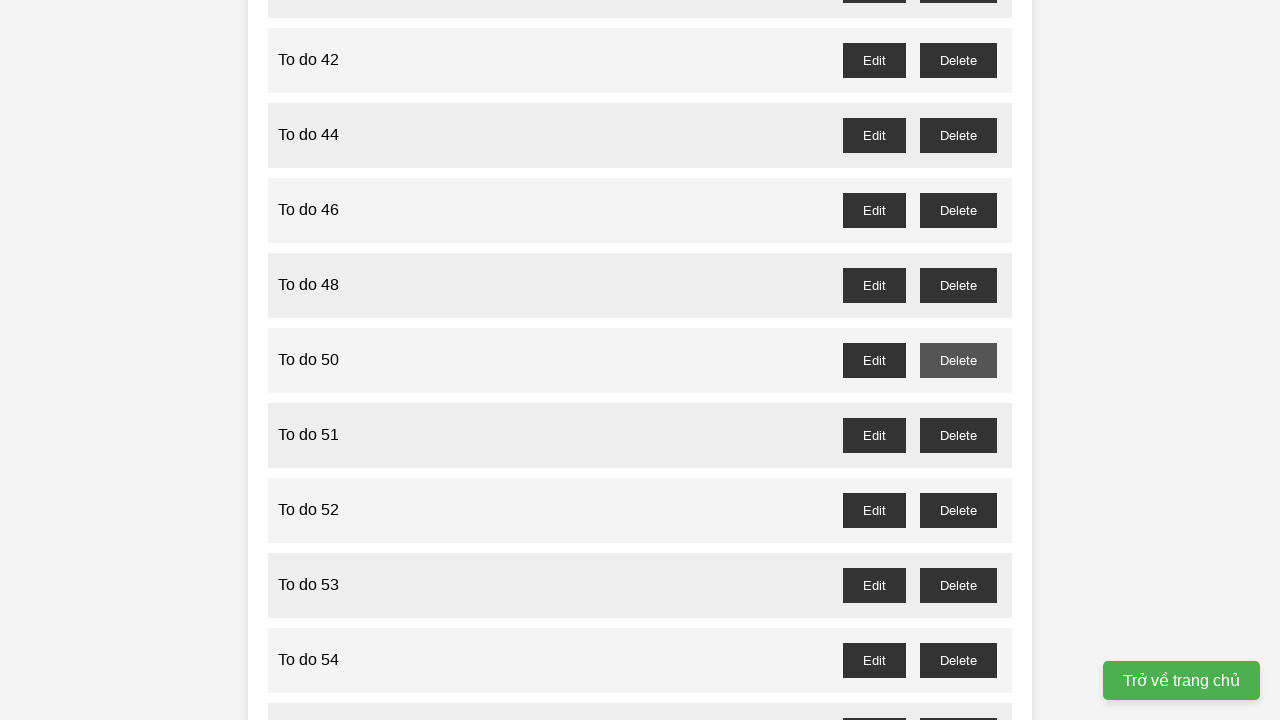

Set up dialog handler to accept confirmation for task 51
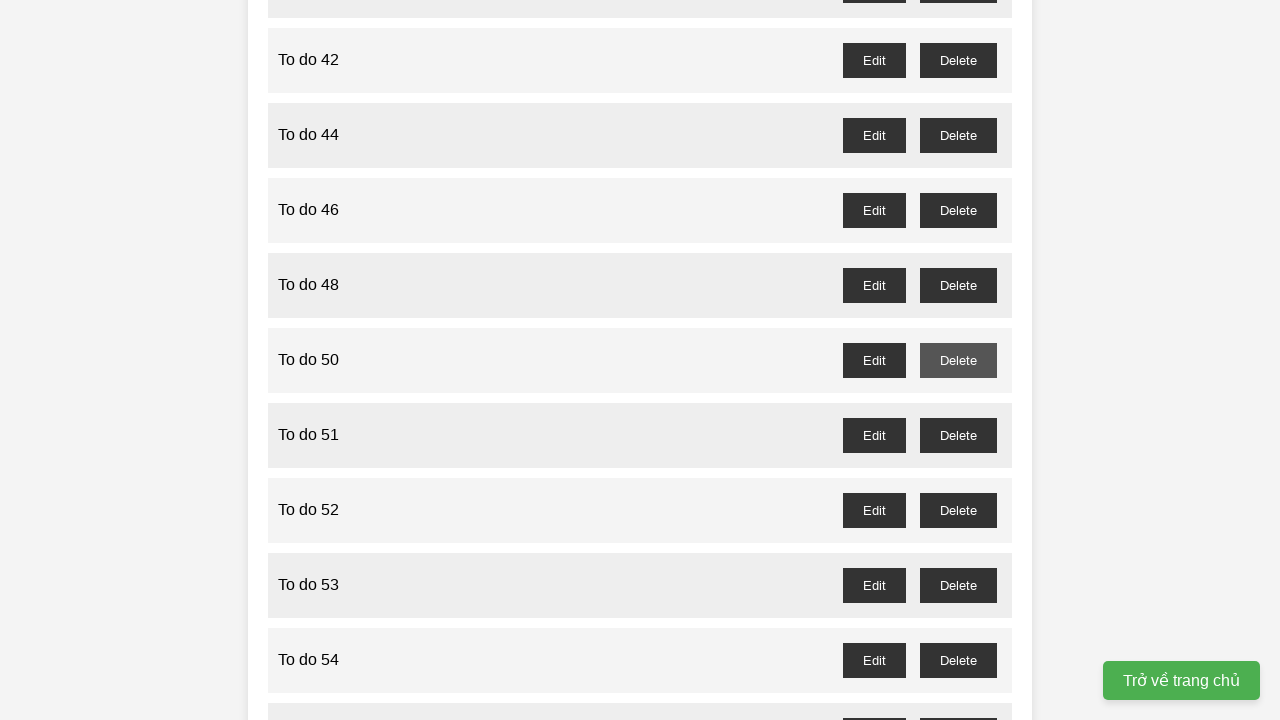

Clicked delete button for task 51 at (958, 435) on //button[@id="to-do-51-delete"]
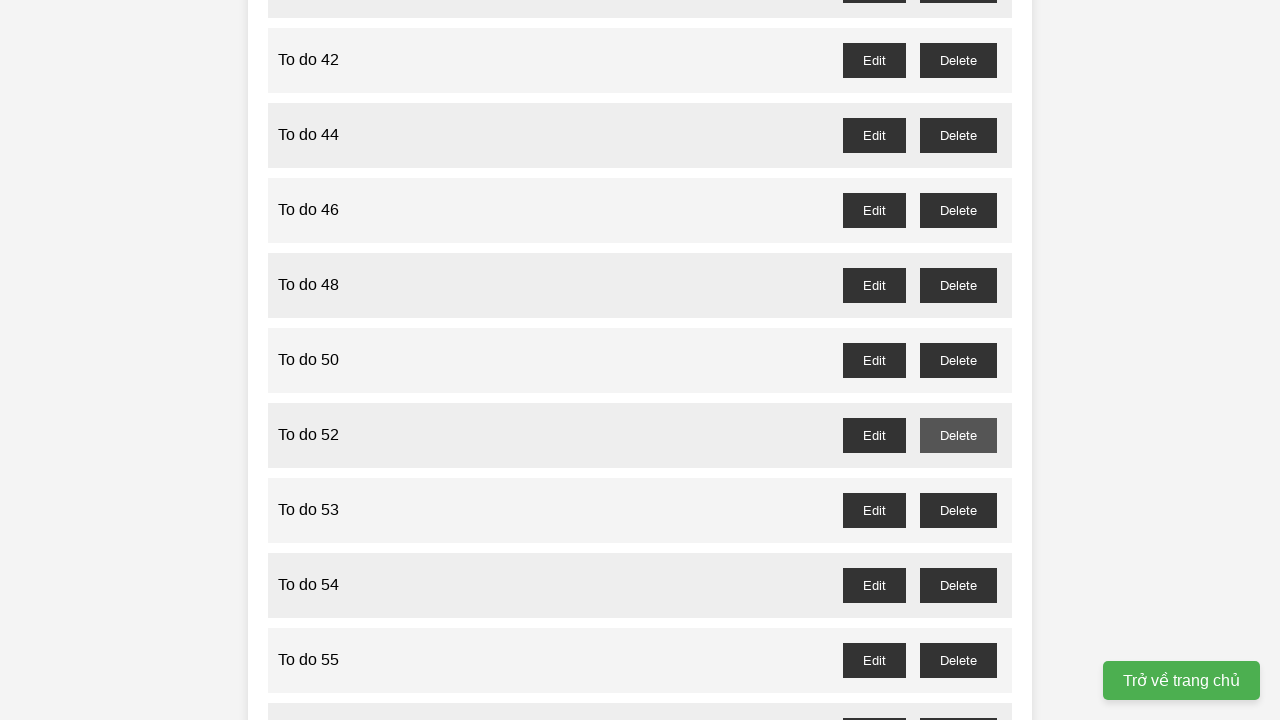

Waited 200ms after deleting task 51
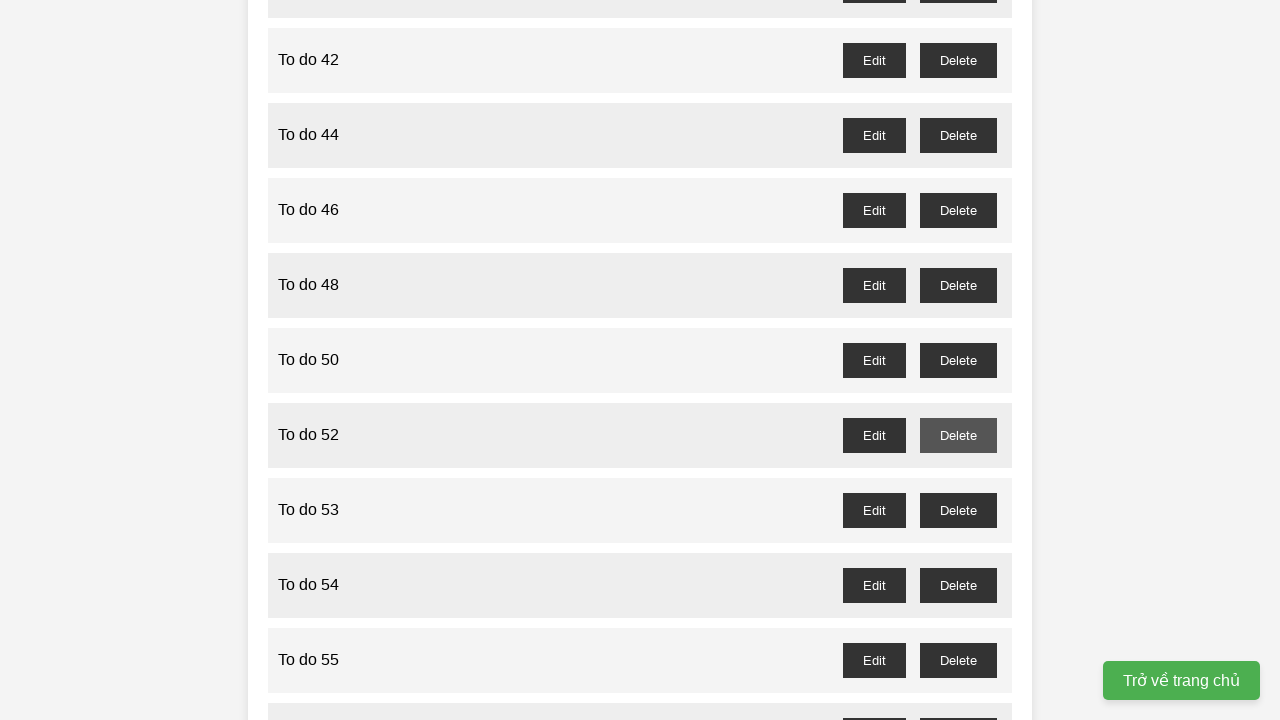

Set up dialog handler to accept confirmation for task 53
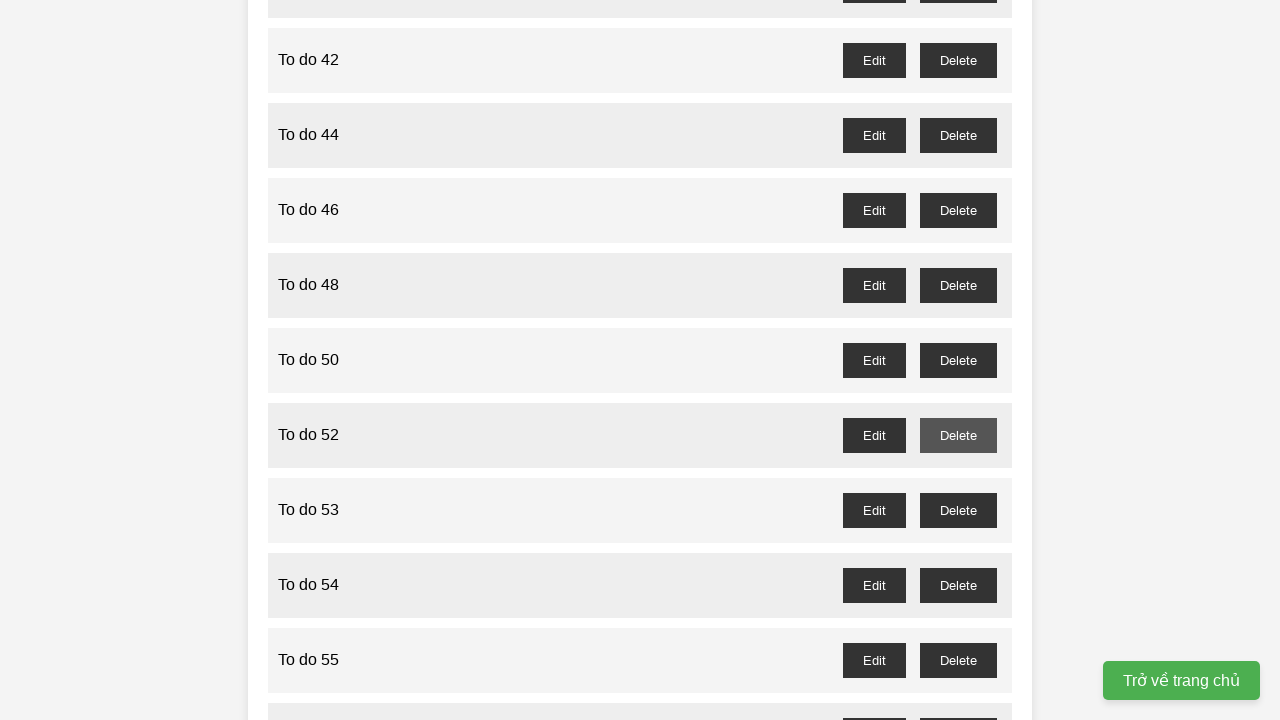

Clicked delete button for task 53 at (958, 510) on //button[@id="to-do-53-delete"]
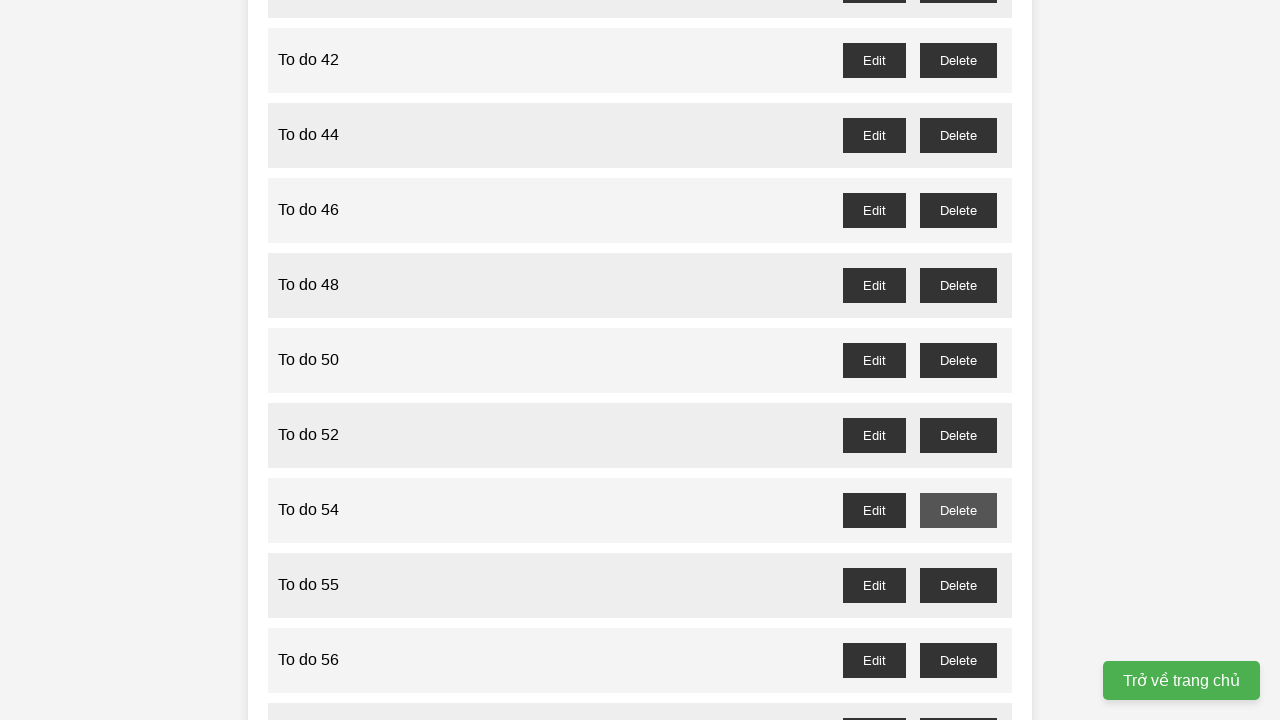

Waited 200ms after deleting task 53
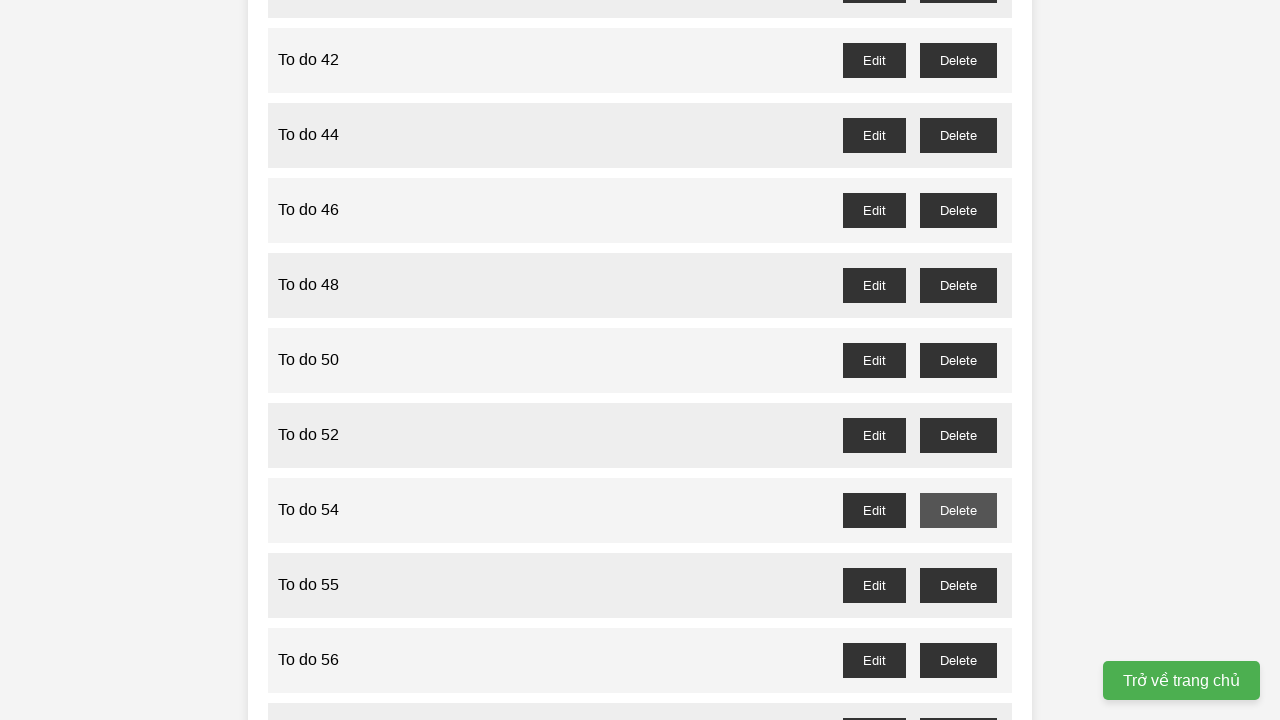

Set up dialog handler to accept confirmation for task 55
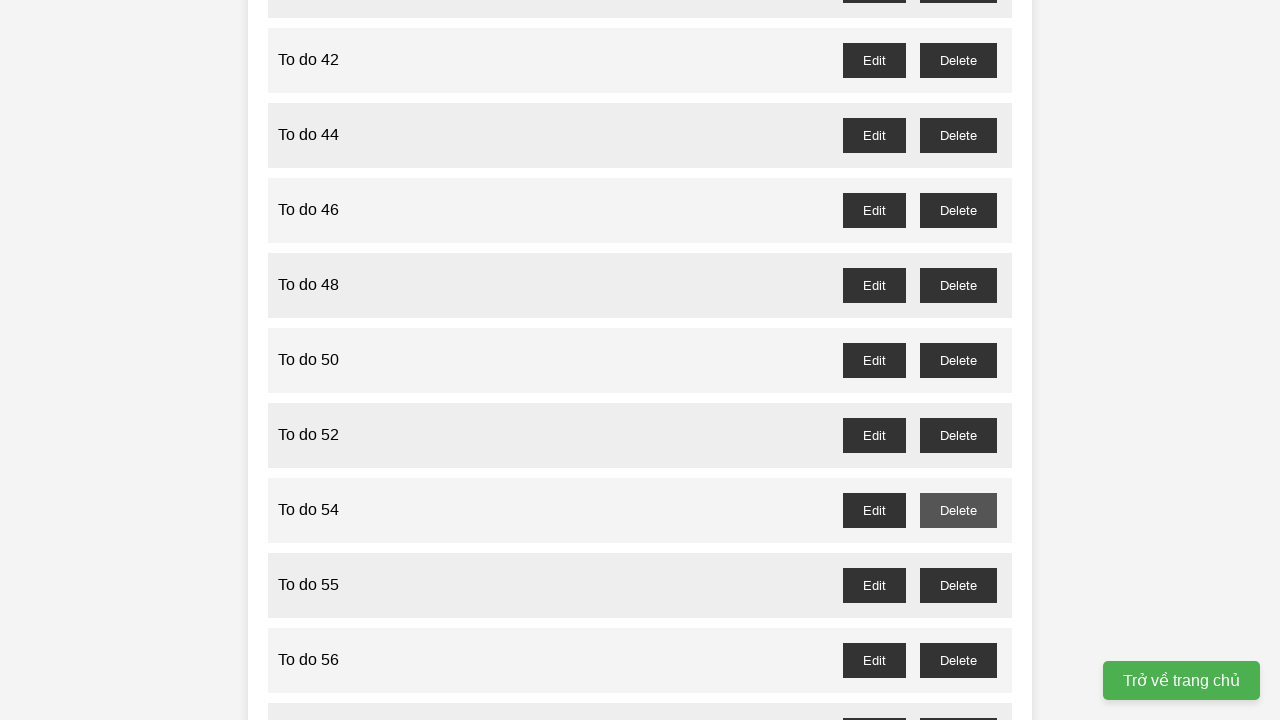

Clicked delete button for task 55 at (958, 585) on //button[@id="to-do-55-delete"]
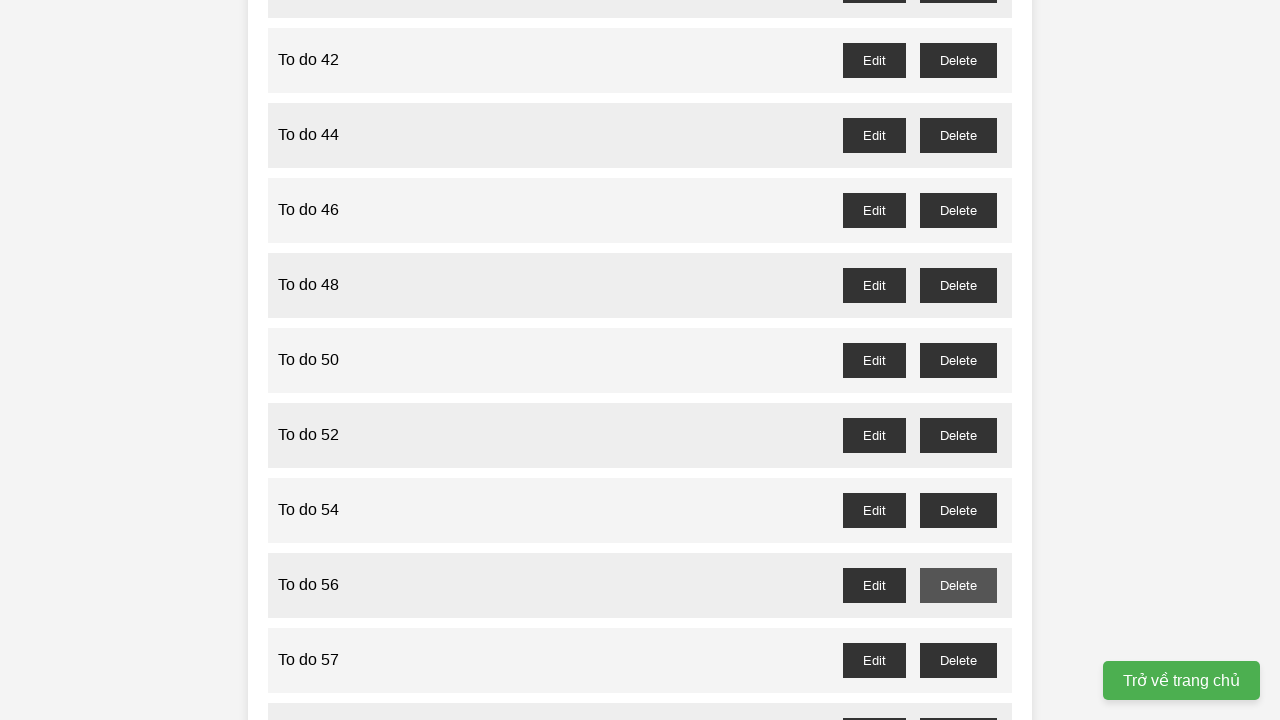

Waited 200ms after deleting task 55
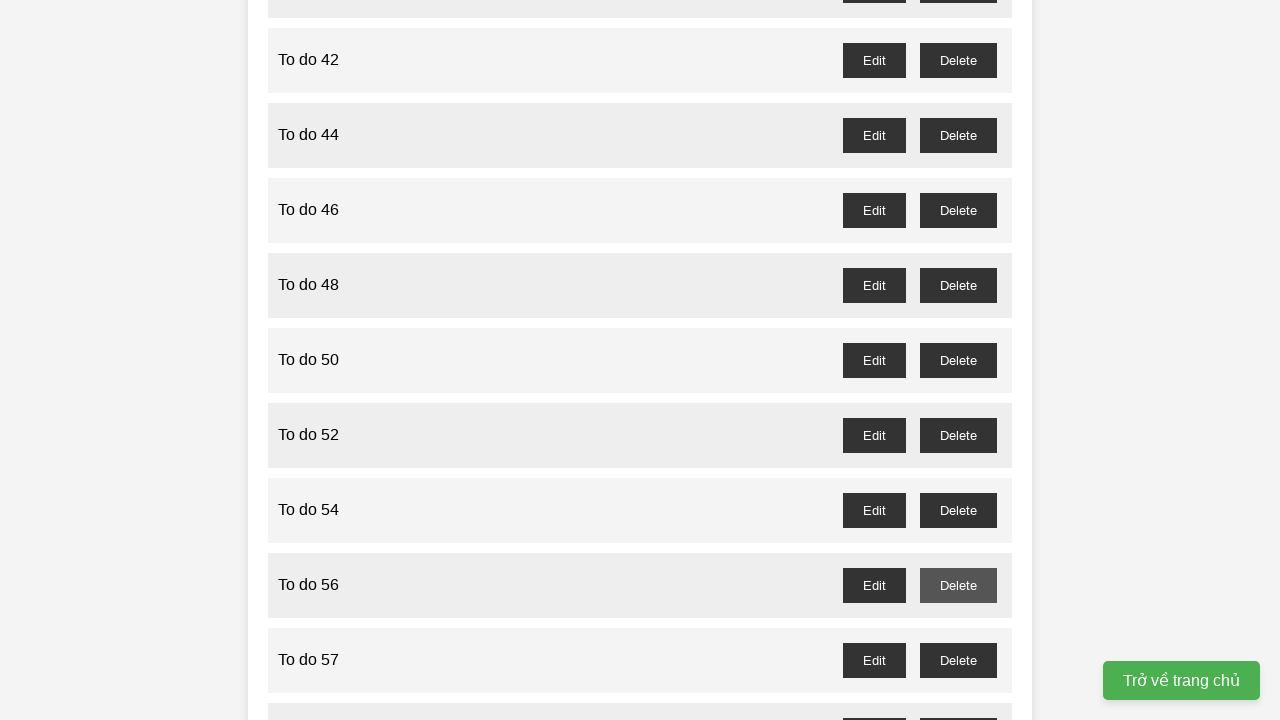

Set up dialog handler to accept confirmation for task 57
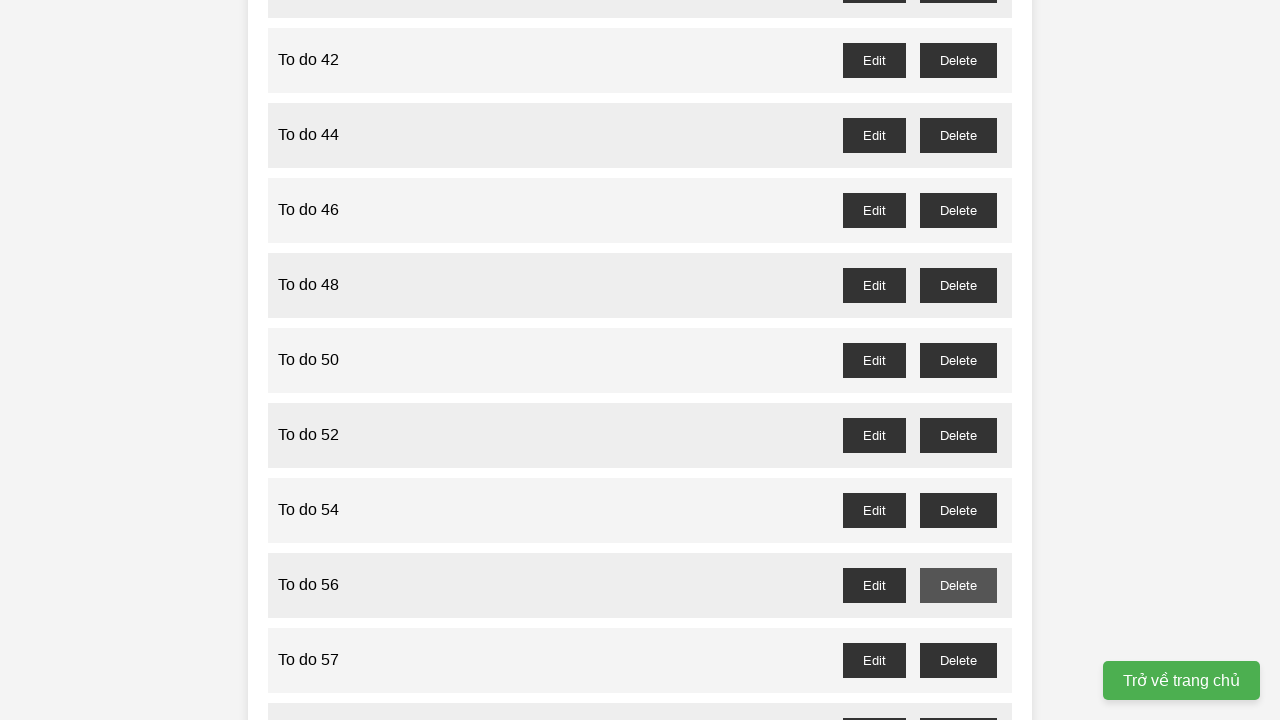

Clicked delete button for task 57 at (958, 660) on //button[@id="to-do-57-delete"]
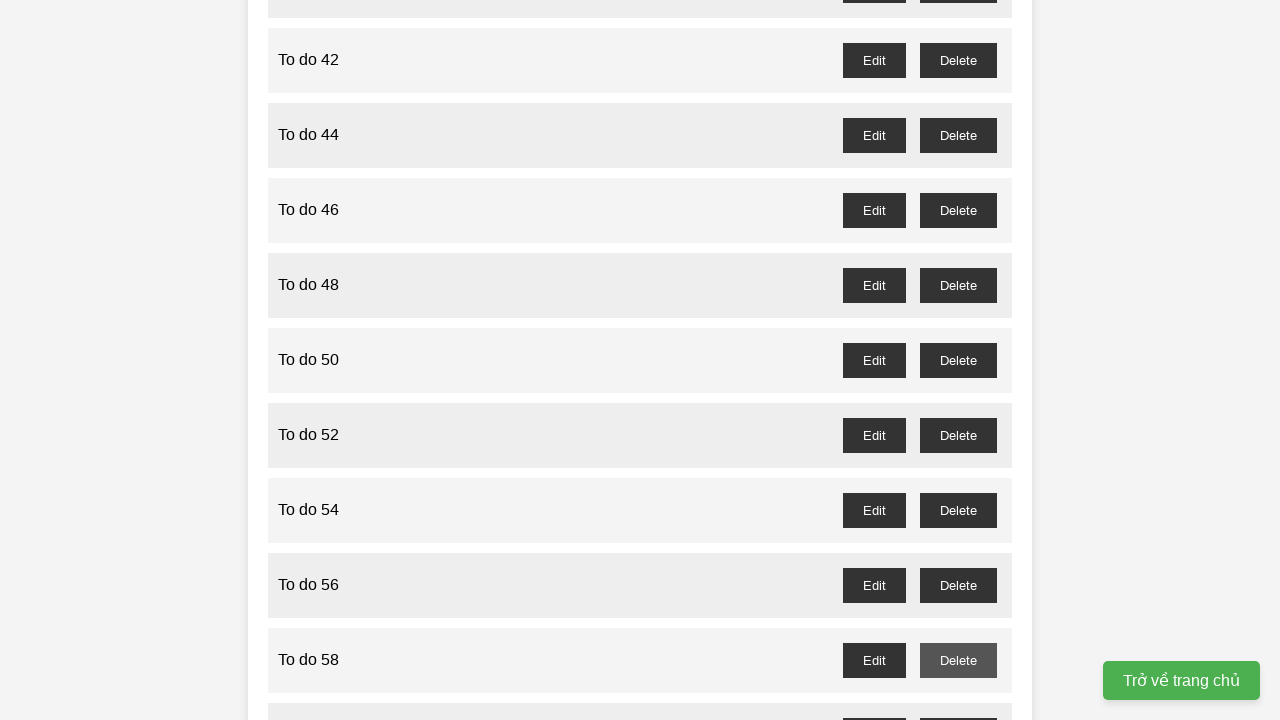

Waited 200ms after deleting task 57
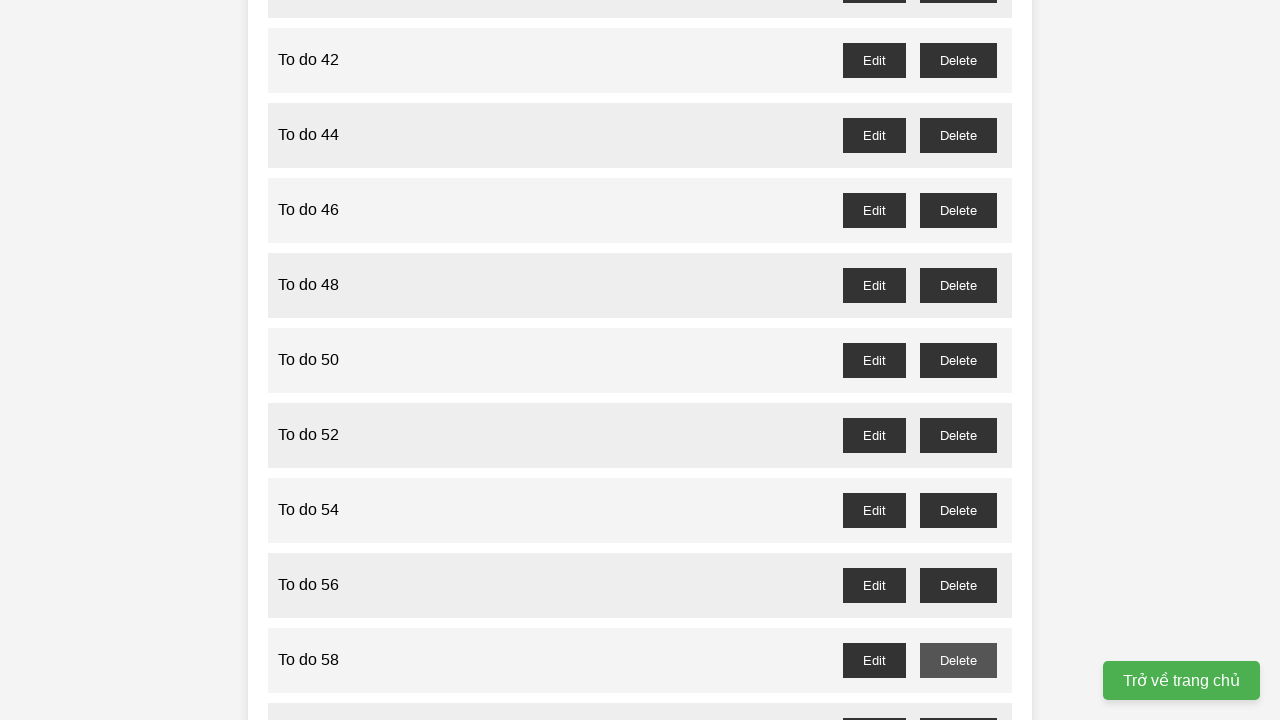

Set up dialog handler to accept confirmation for task 59
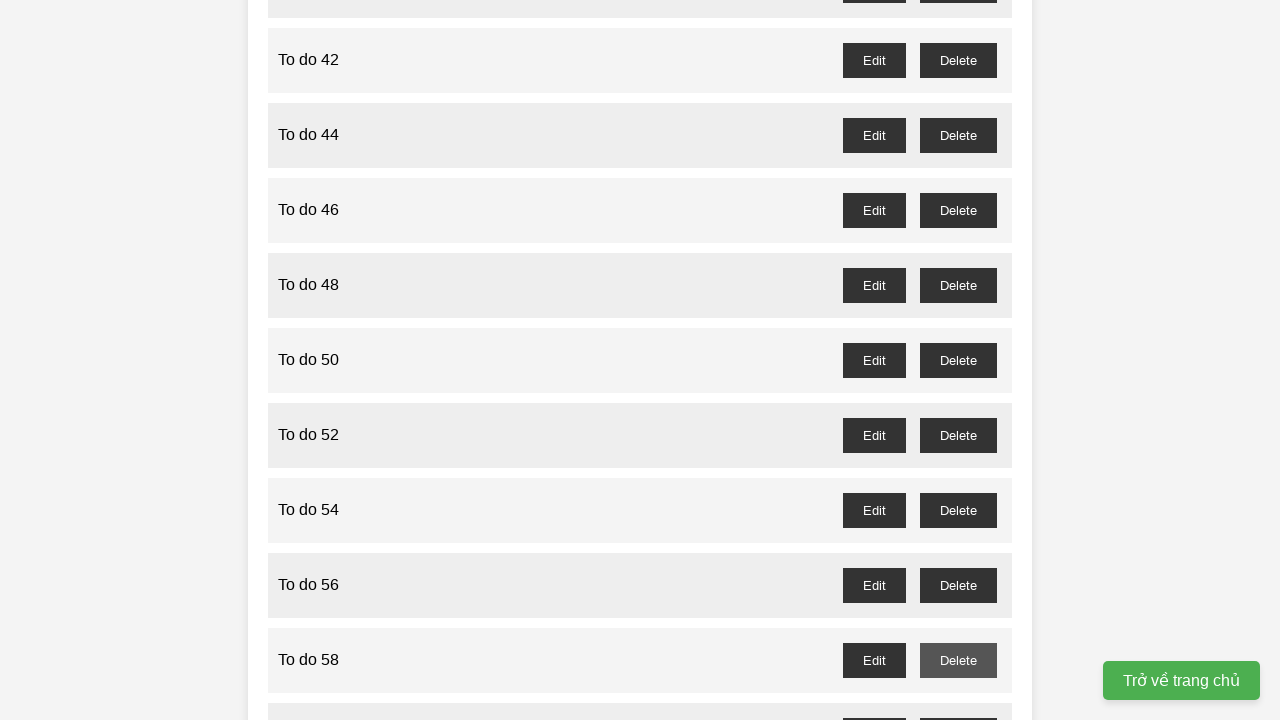

Clicked delete button for task 59 at (958, 703) on //button[@id="to-do-59-delete"]
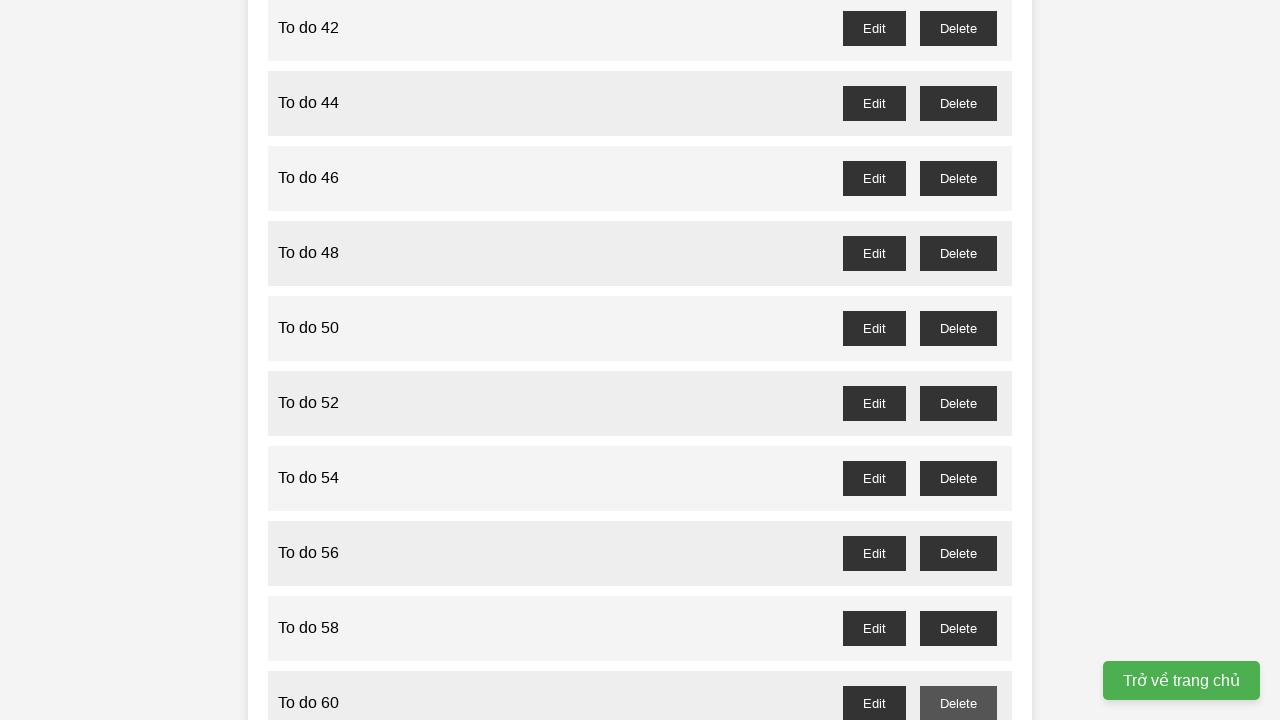

Waited 200ms after deleting task 59
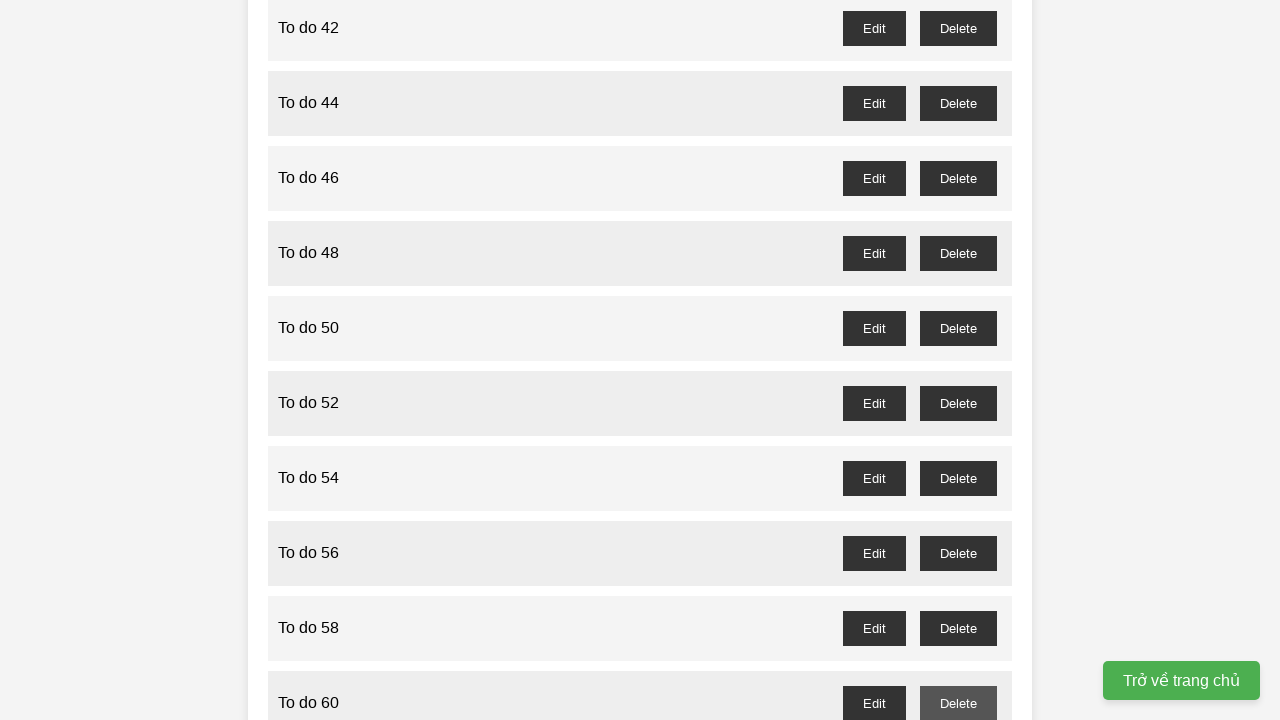

Set up dialog handler to accept confirmation for task 61
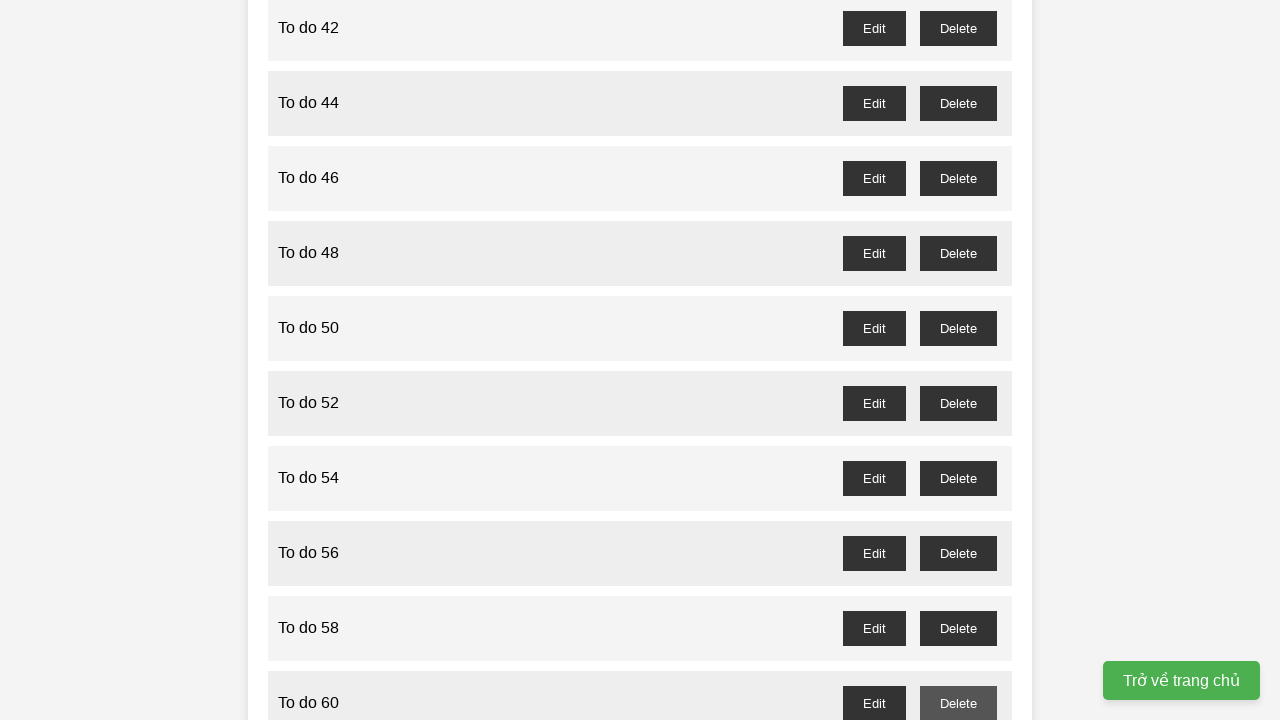

Clicked delete button for task 61 at (958, 360) on //button[@id="to-do-61-delete"]
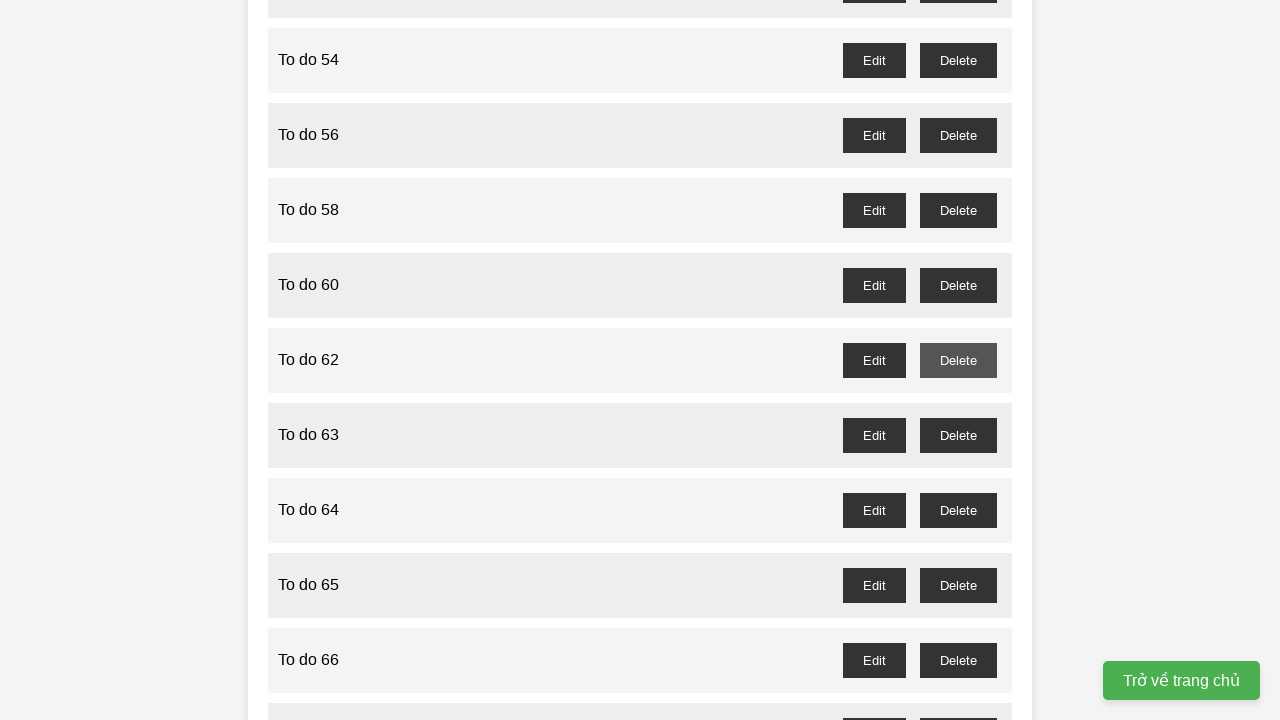

Waited 200ms after deleting task 61
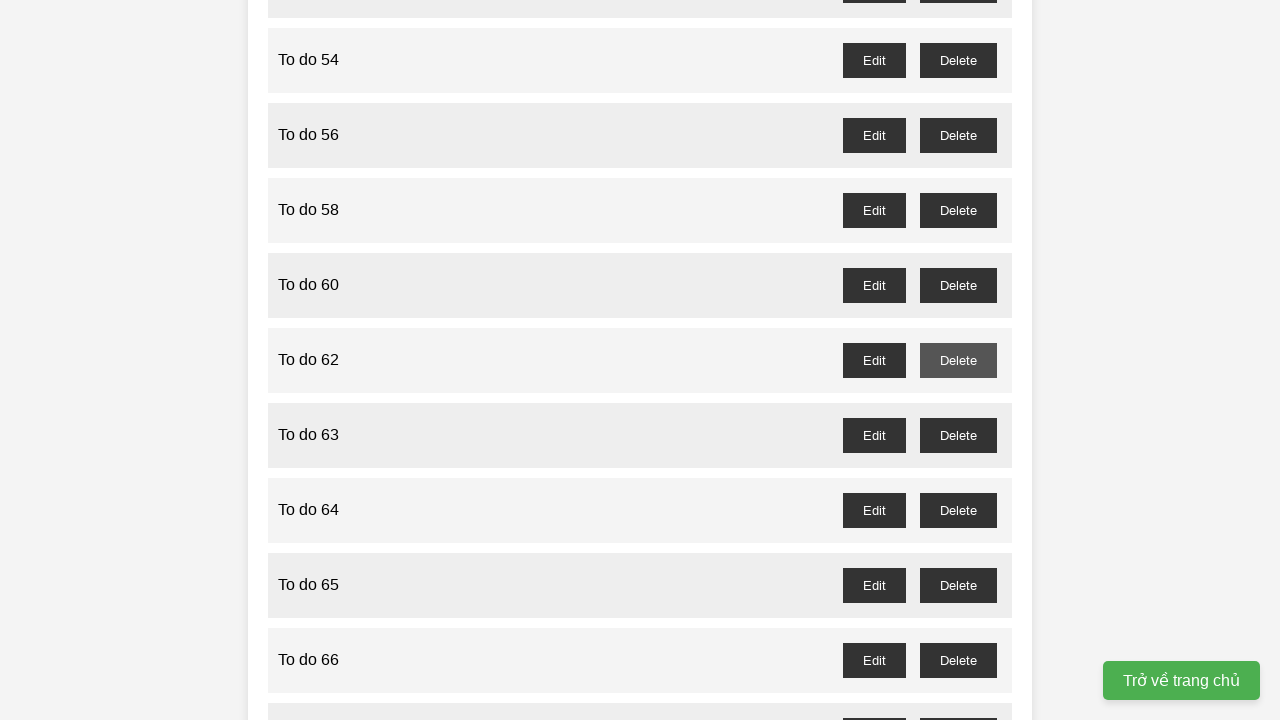

Set up dialog handler to accept confirmation for task 63
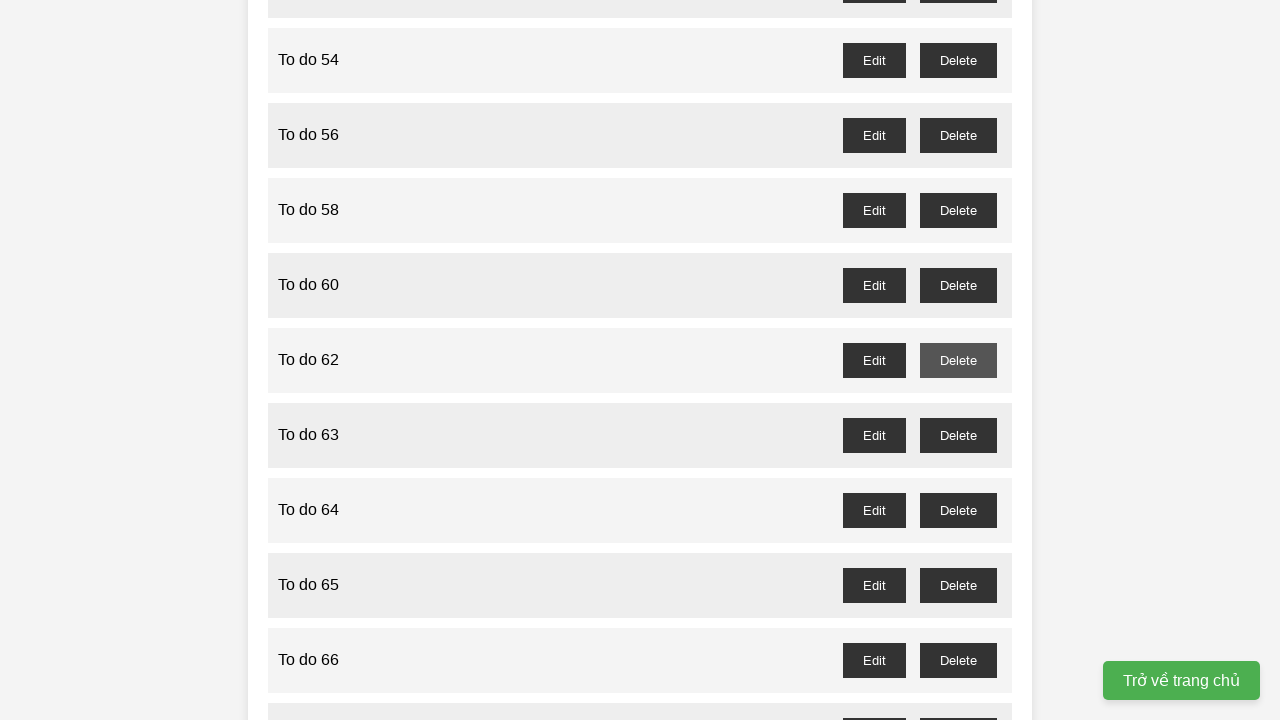

Clicked delete button for task 63 at (958, 435) on //button[@id="to-do-63-delete"]
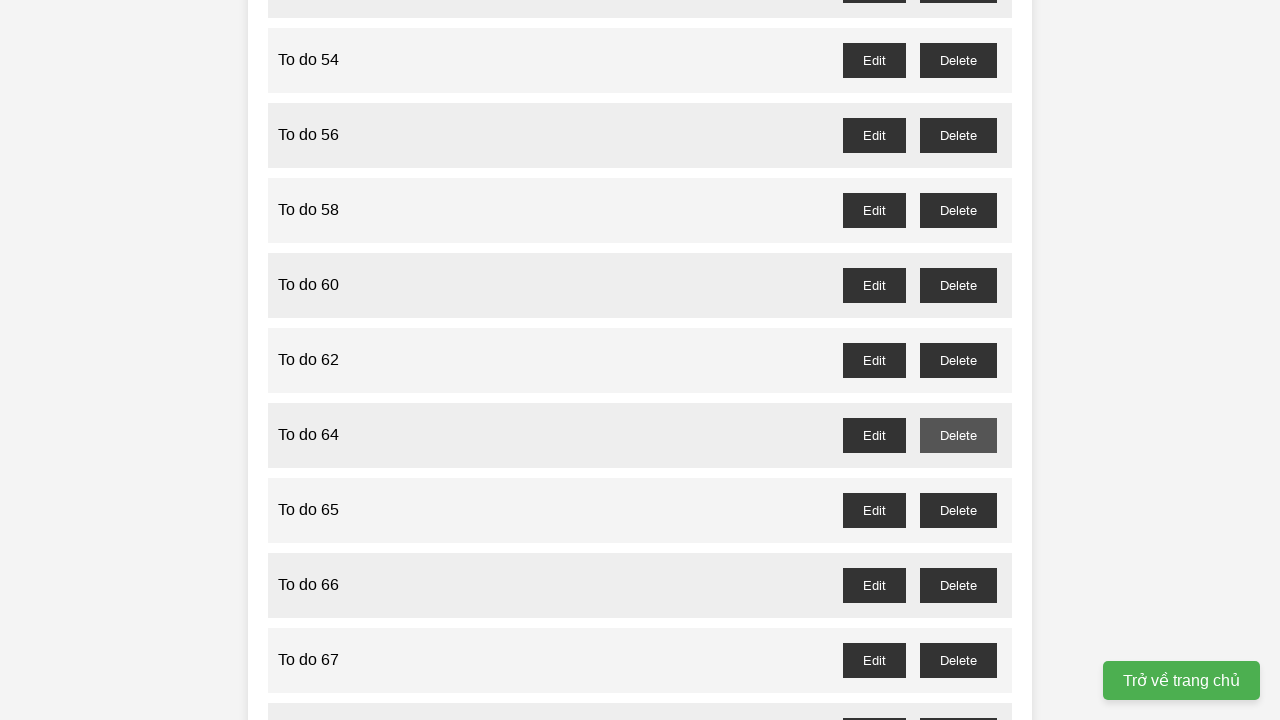

Waited 200ms after deleting task 63
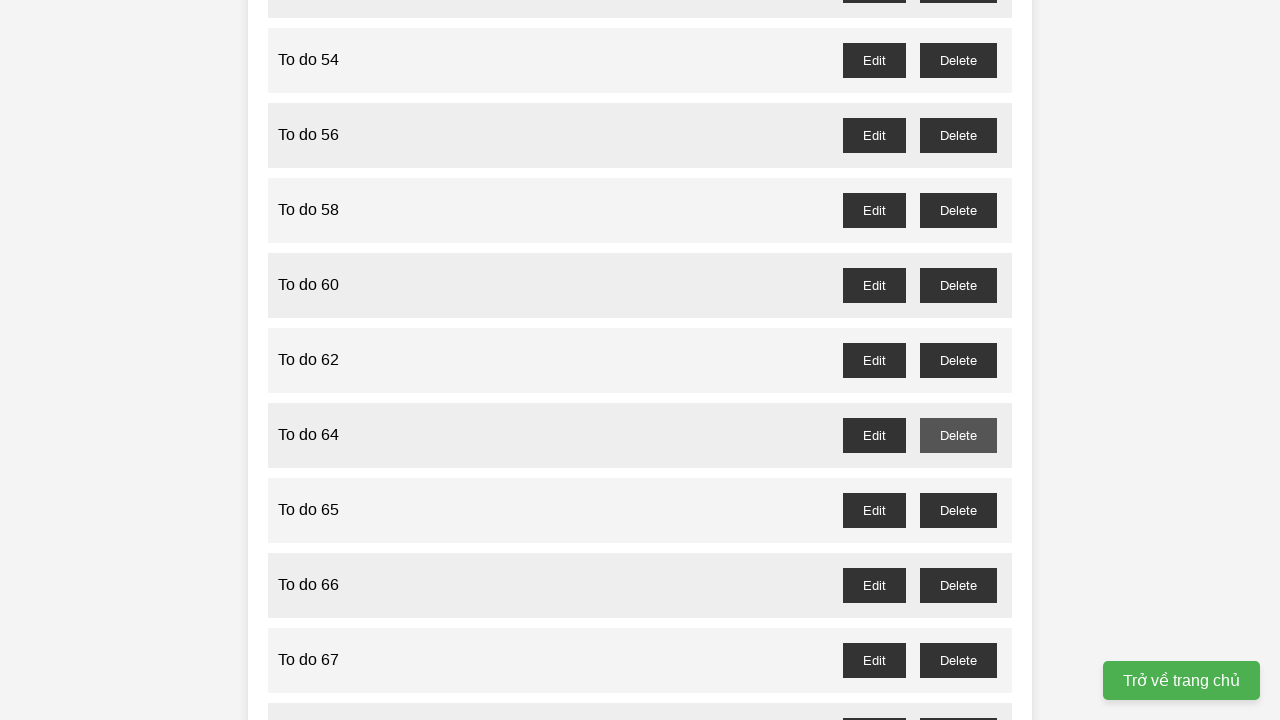

Set up dialog handler to accept confirmation for task 65
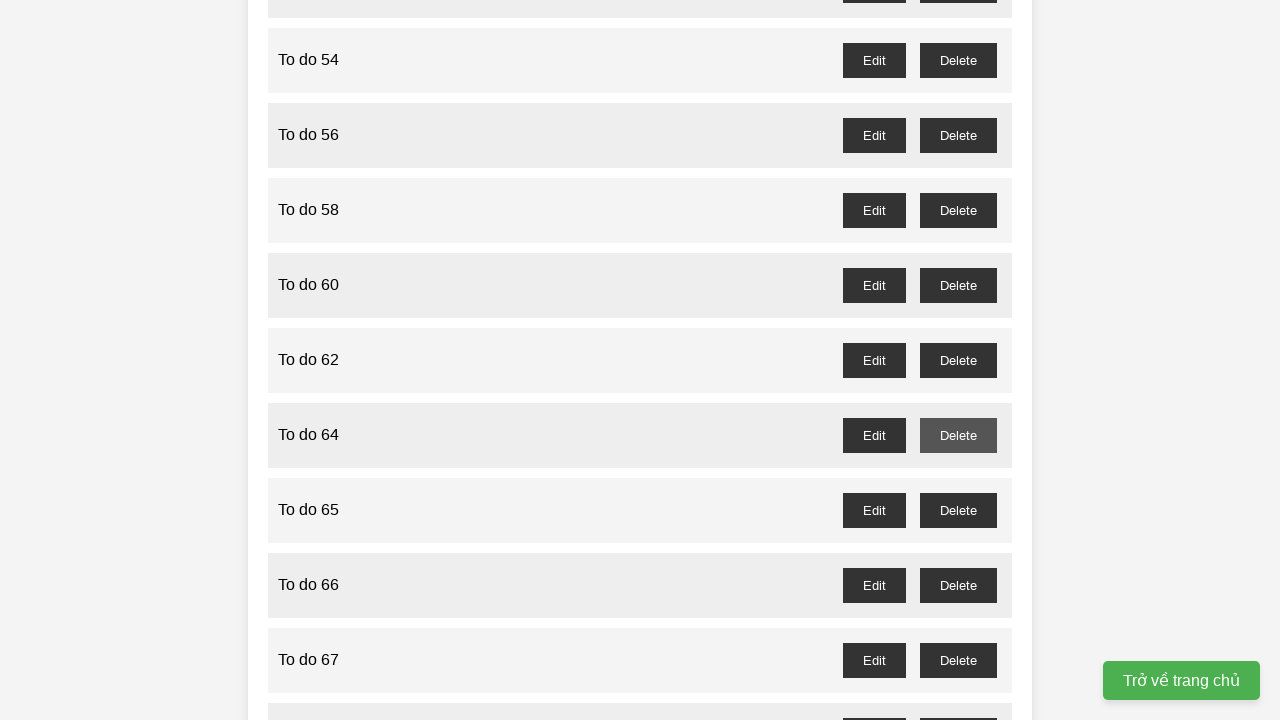

Clicked delete button for task 65 at (958, 510) on //button[@id="to-do-65-delete"]
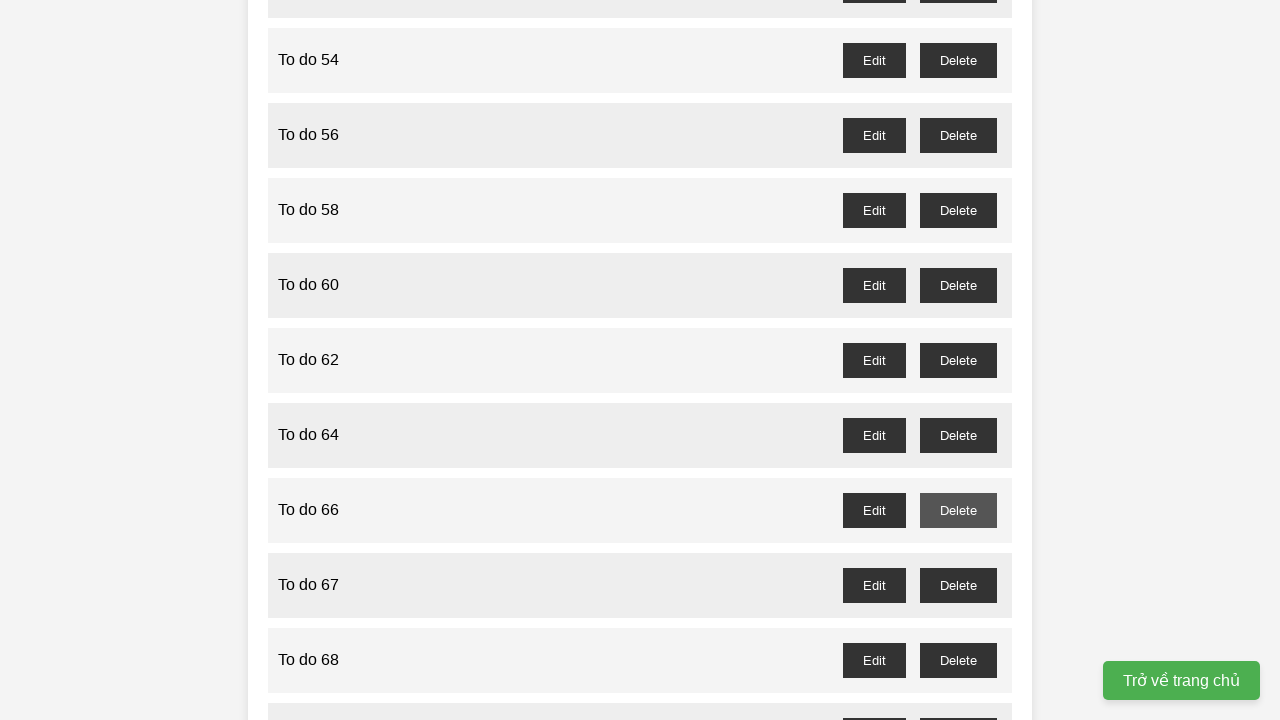

Waited 200ms after deleting task 65
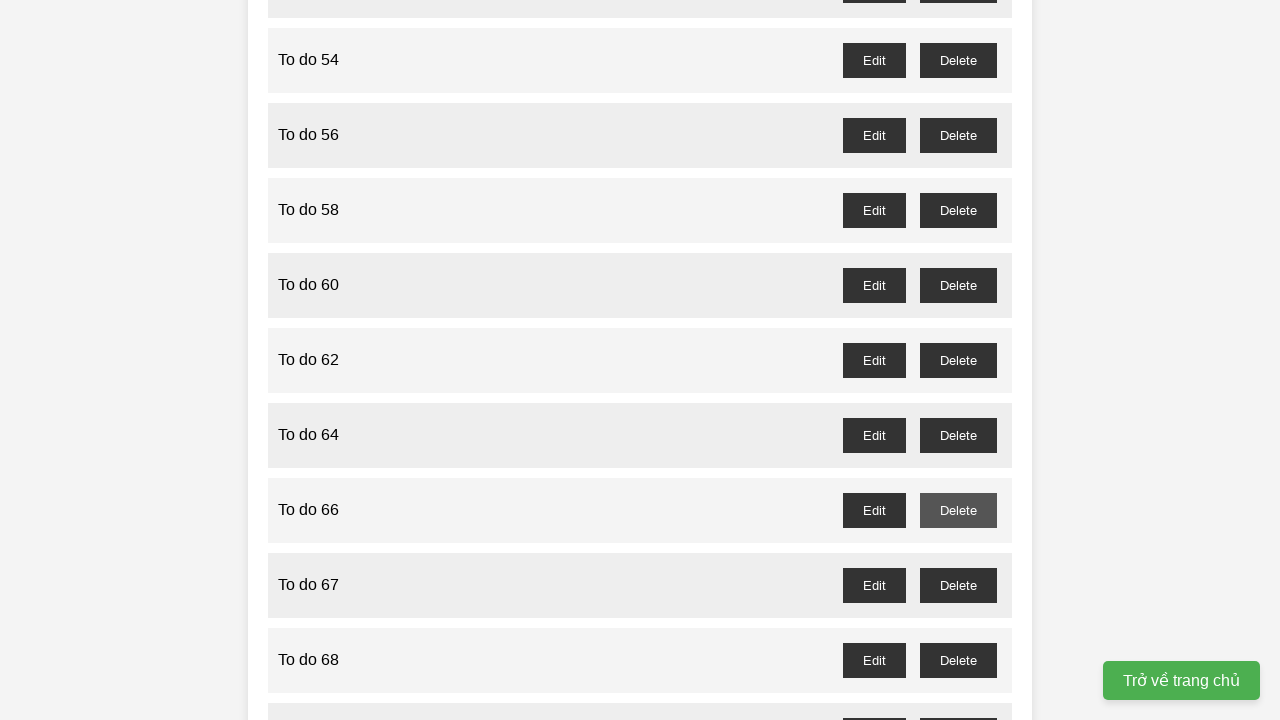

Set up dialog handler to accept confirmation for task 67
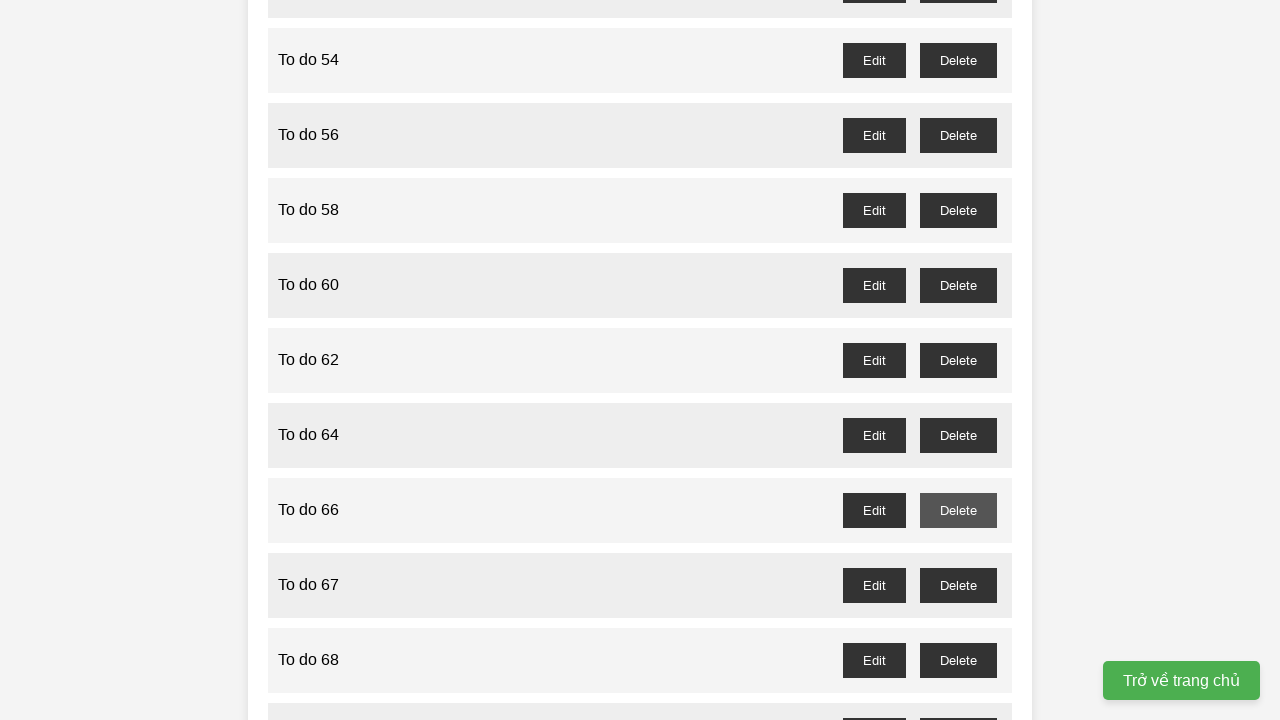

Clicked delete button for task 67 at (958, 585) on //button[@id="to-do-67-delete"]
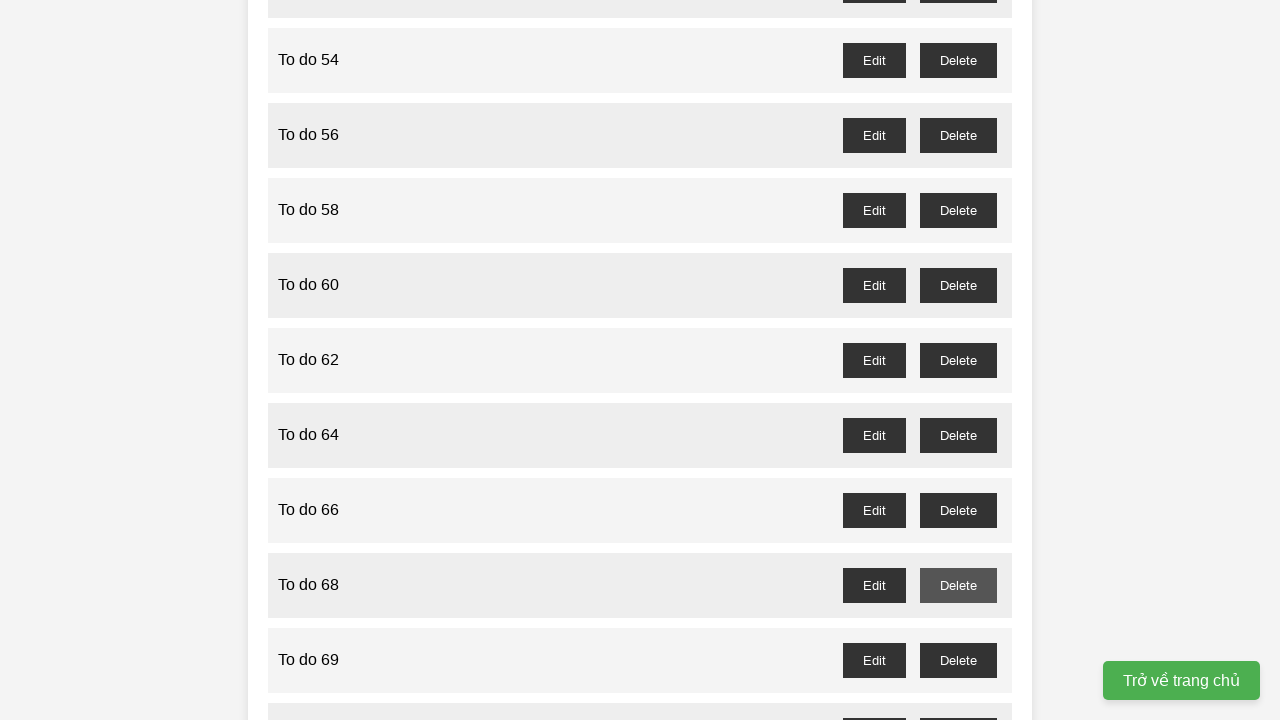

Waited 200ms after deleting task 67
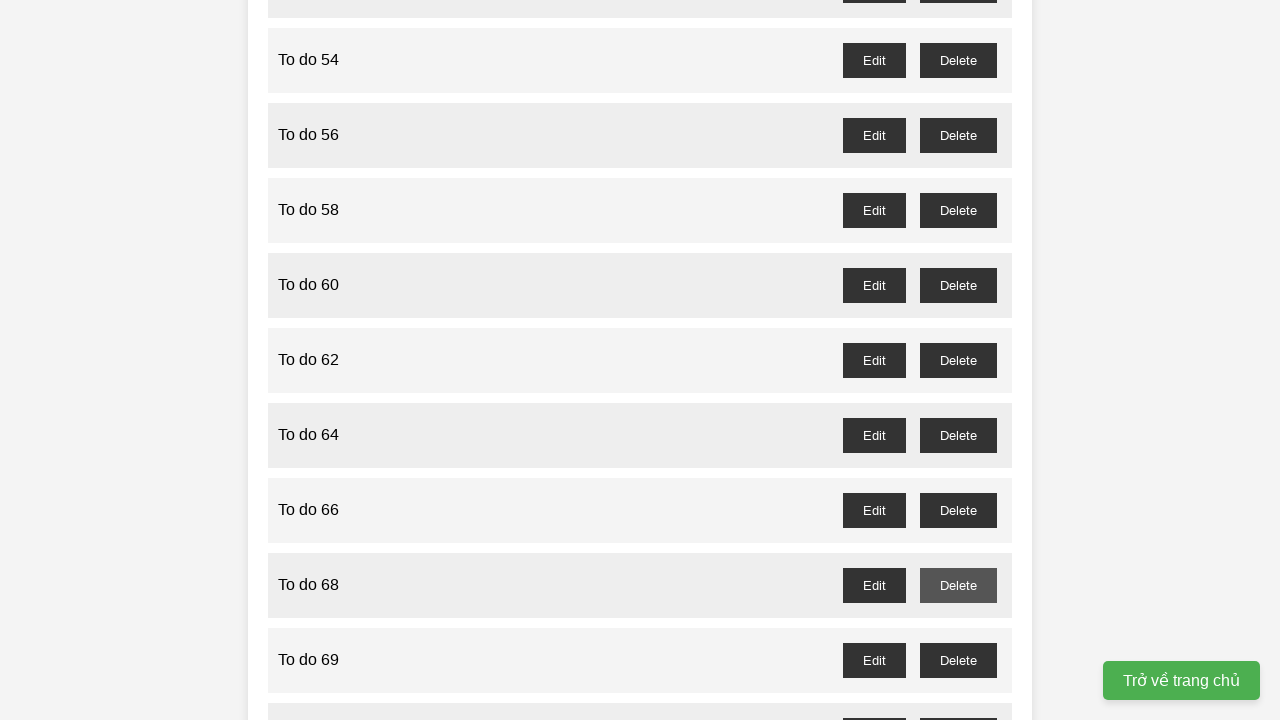

Set up dialog handler to accept confirmation for task 69
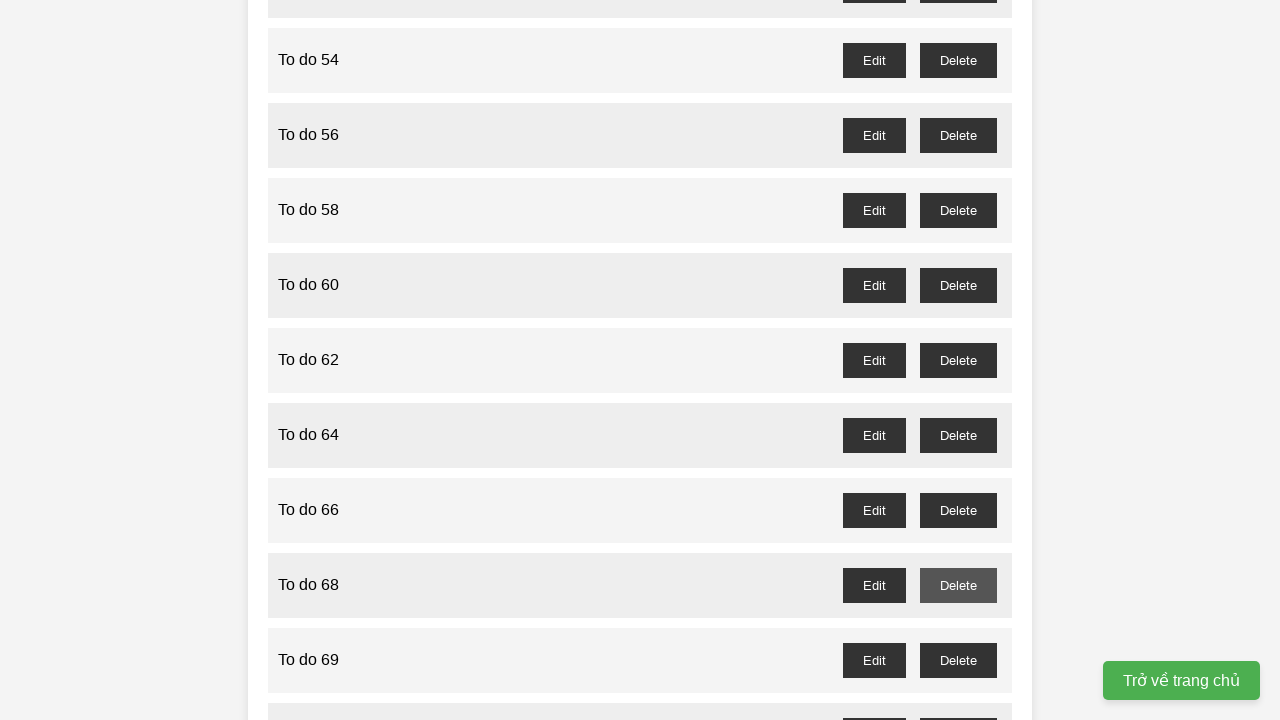

Clicked delete button for task 69 at (958, 660) on //button[@id="to-do-69-delete"]
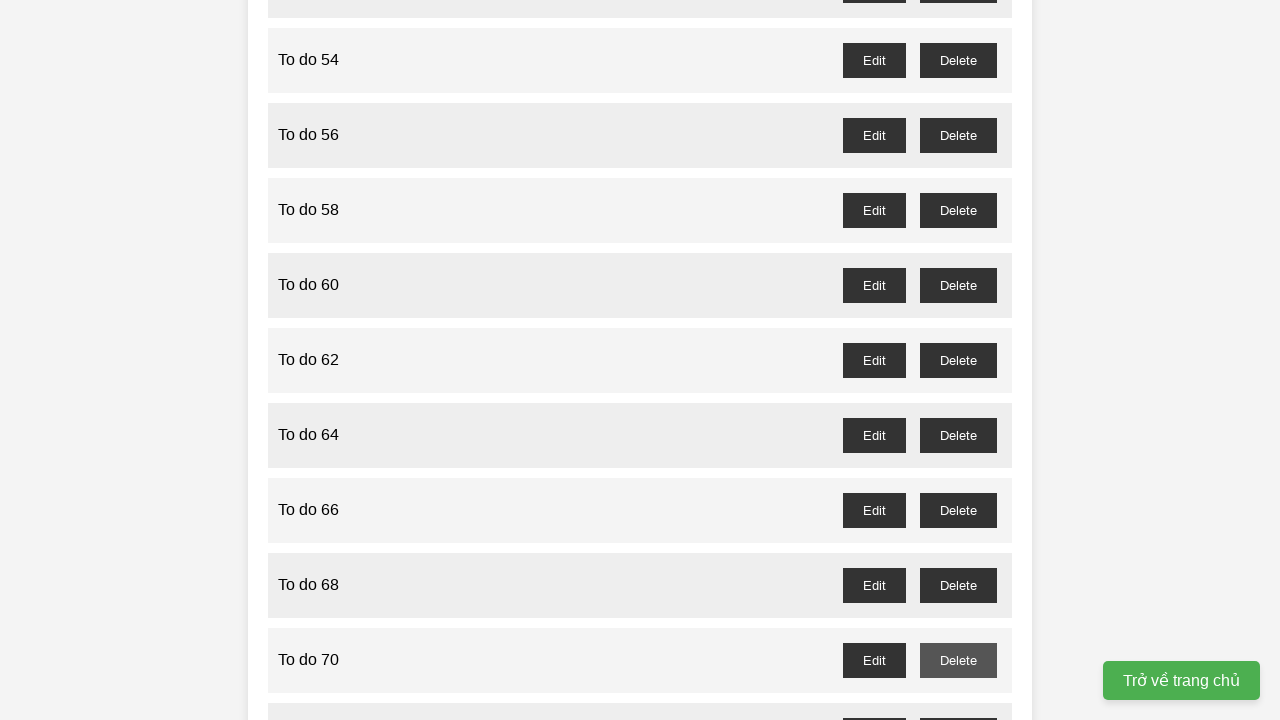

Waited 200ms after deleting task 69
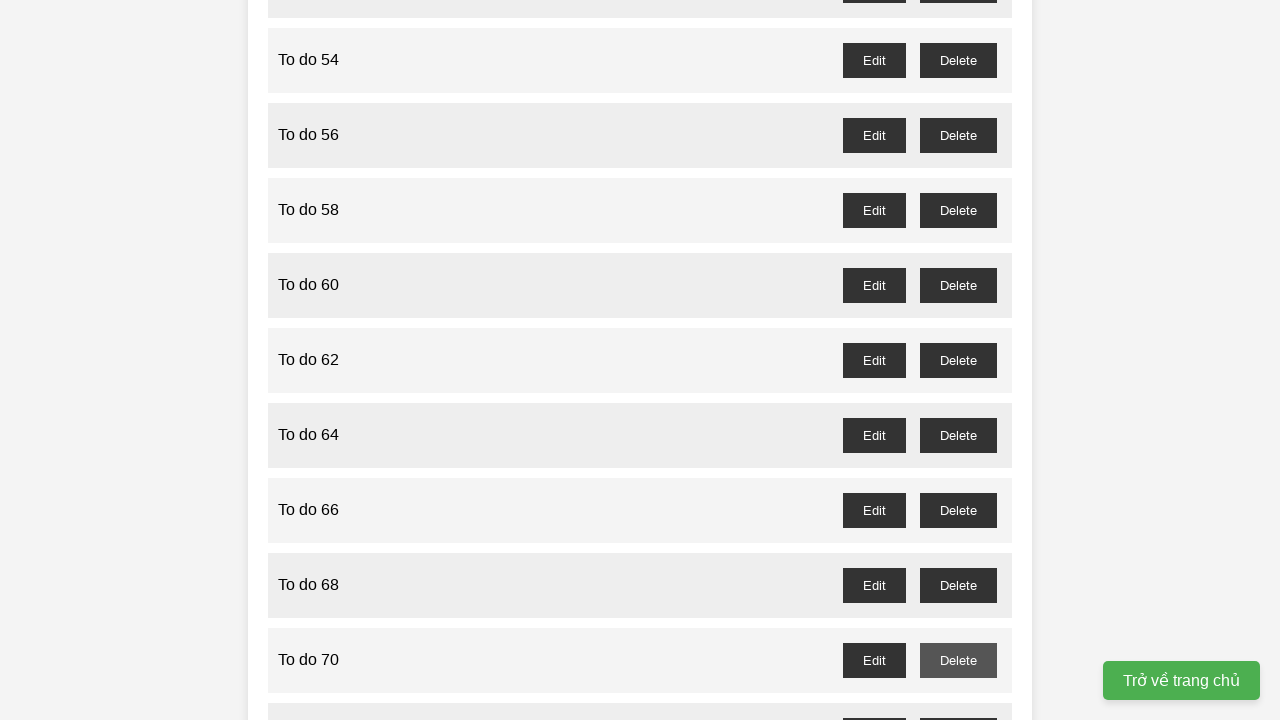

Set up dialog handler to accept confirmation for task 71
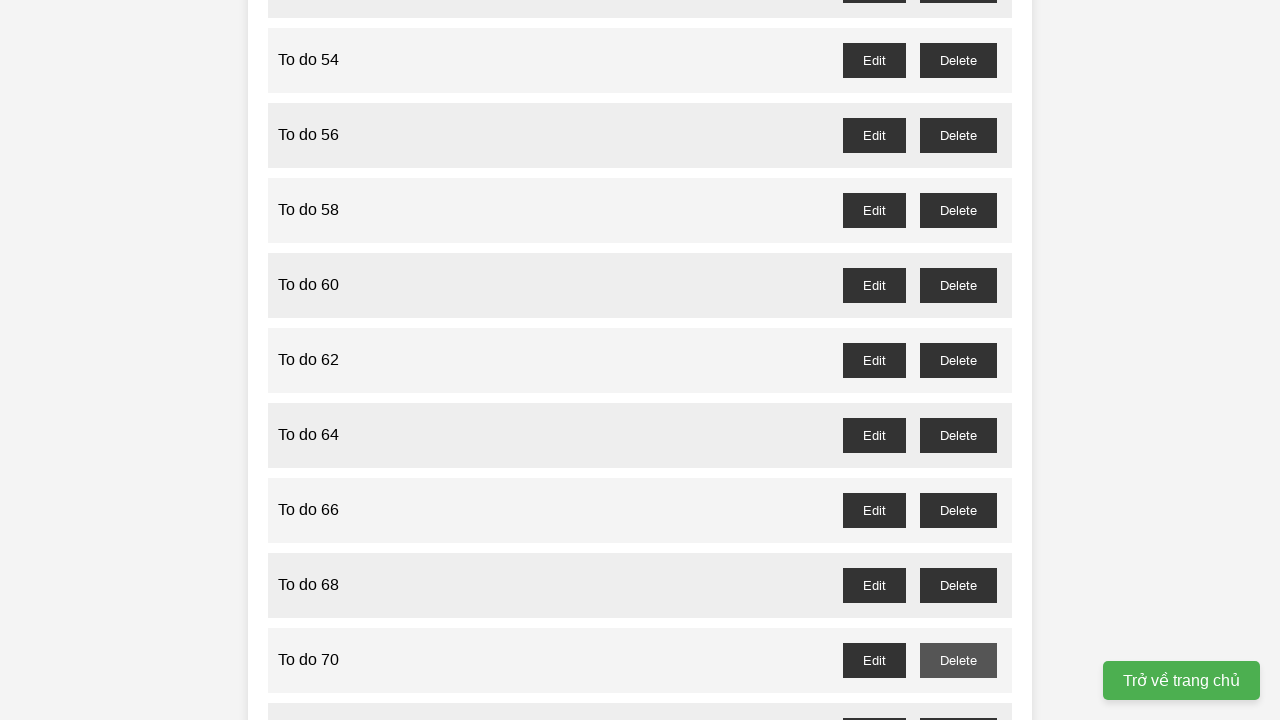

Clicked delete button for task 71 at (958, 703) on //button[@id="to-do-71-delete"]
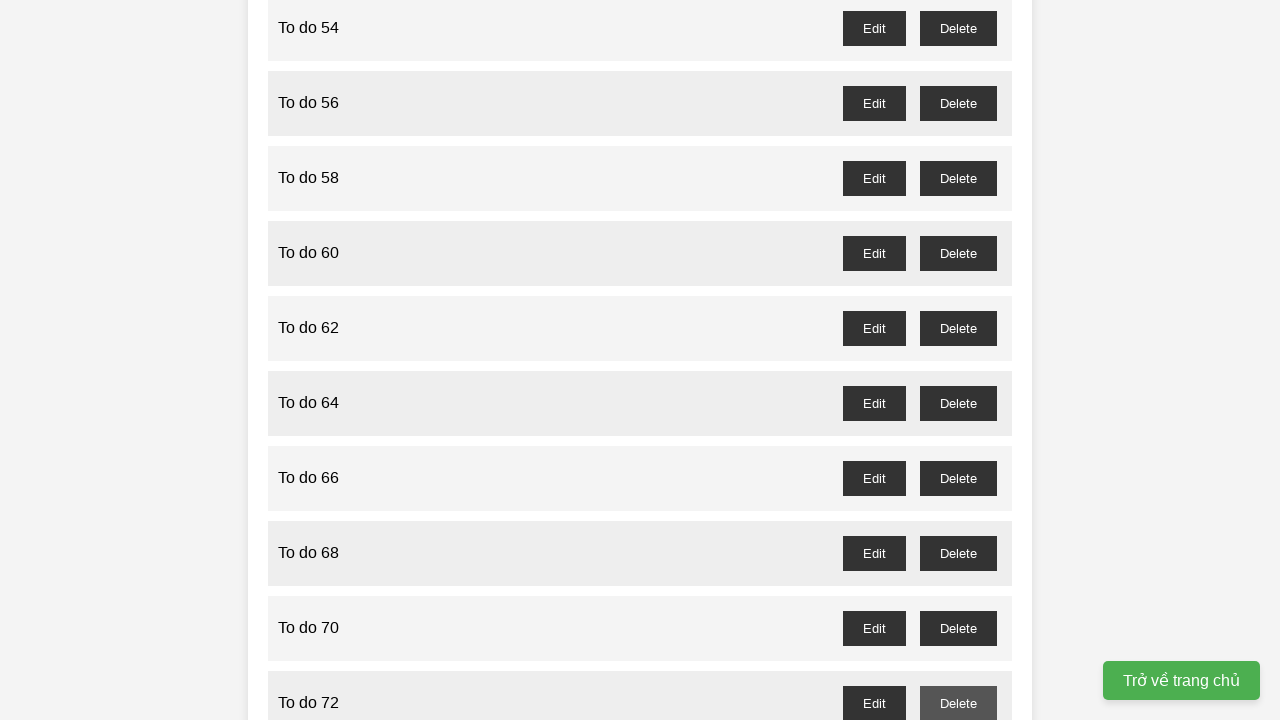

Waited 200ms after deleting task 71
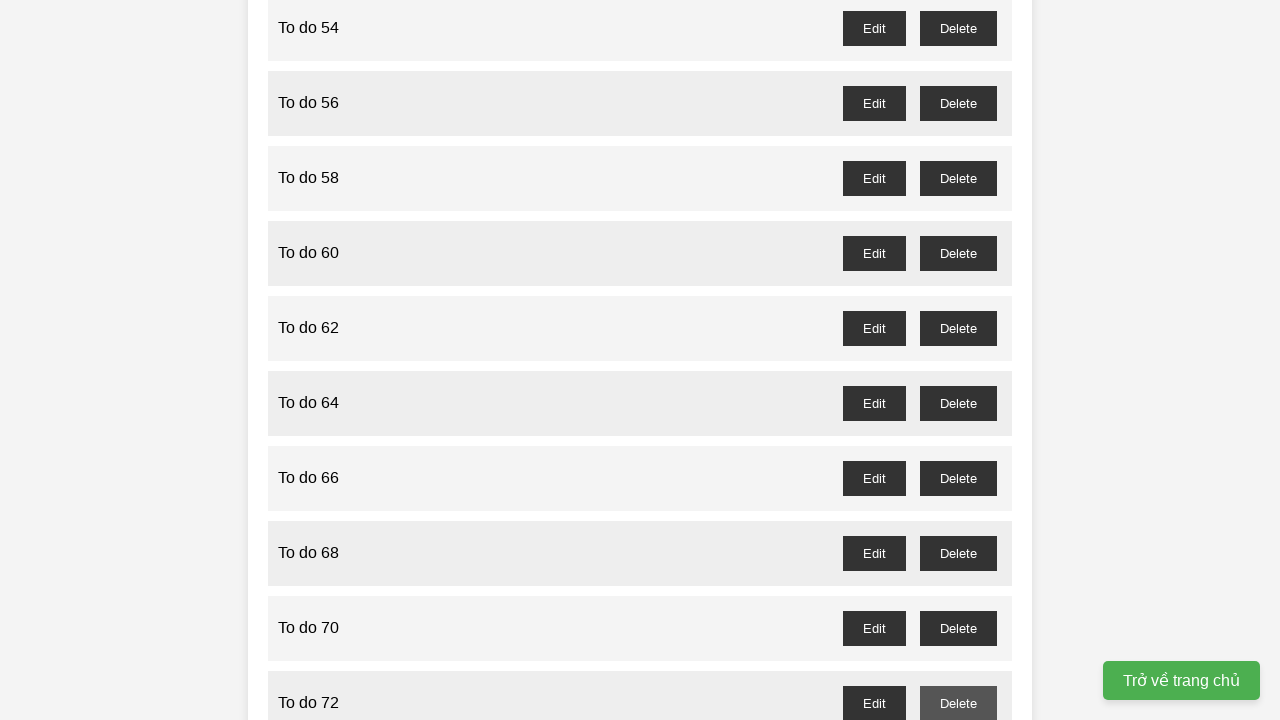

Set up dialog handler to accept confirmation for task 73
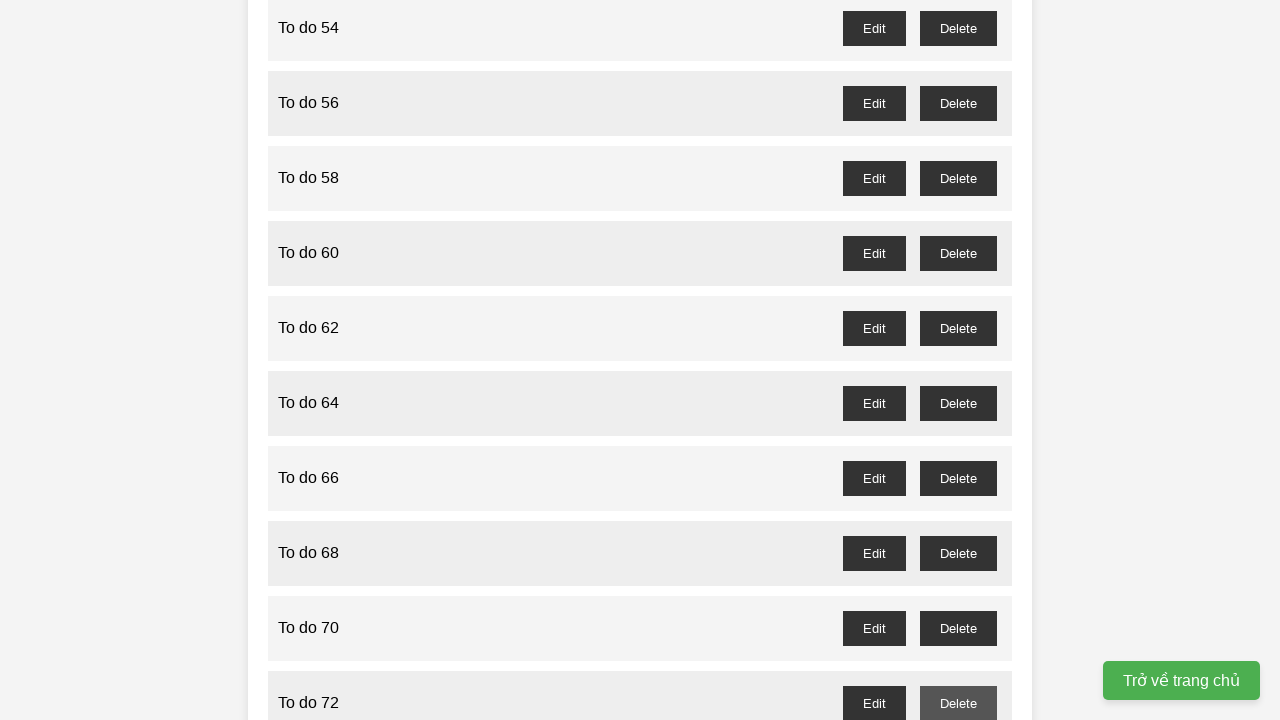

Clicked delete button for task 73 at (958, 360) on //button[@id="to-do-73-delete"]
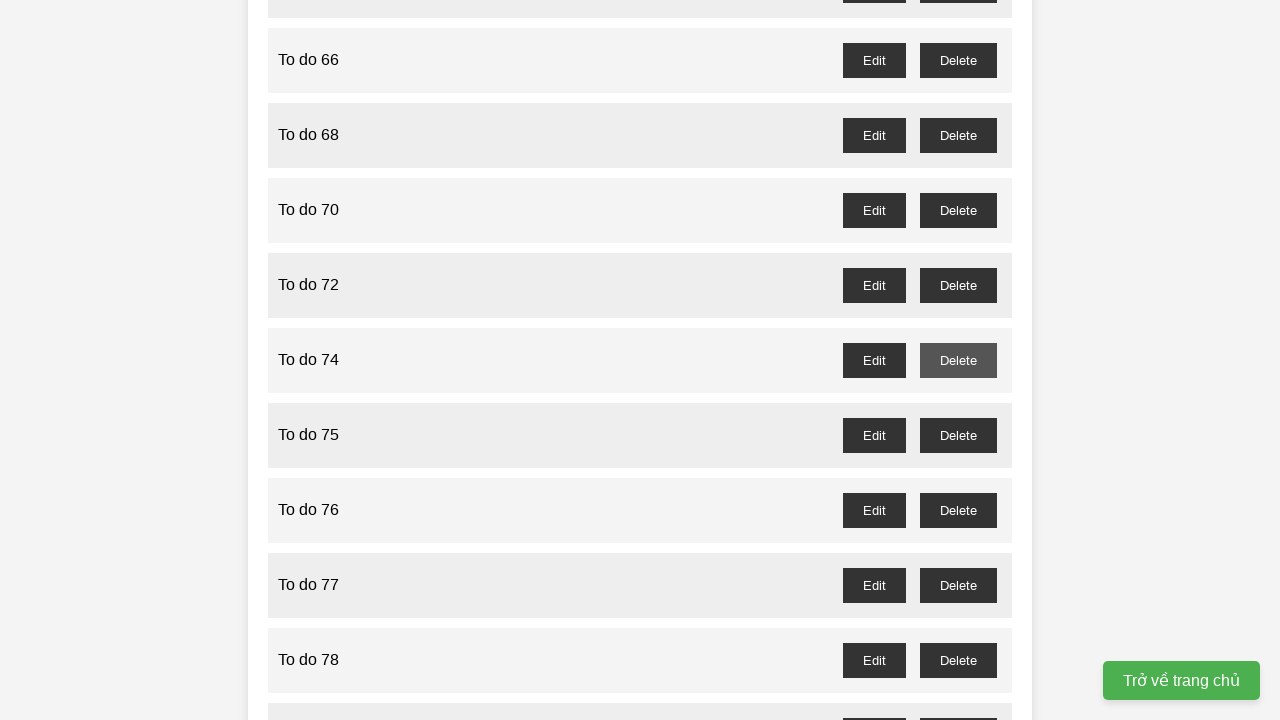

Waited 200ms after deleting task 73
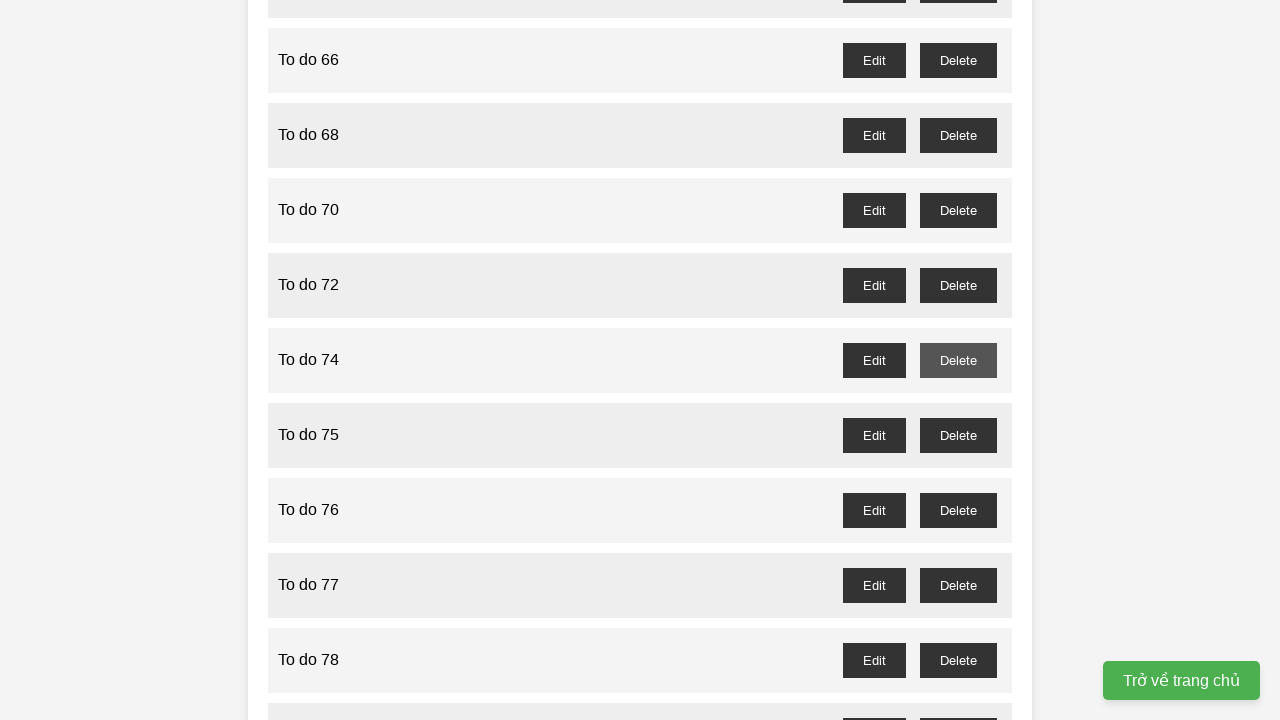

Set up dialog handler to accept confirmation for task 75
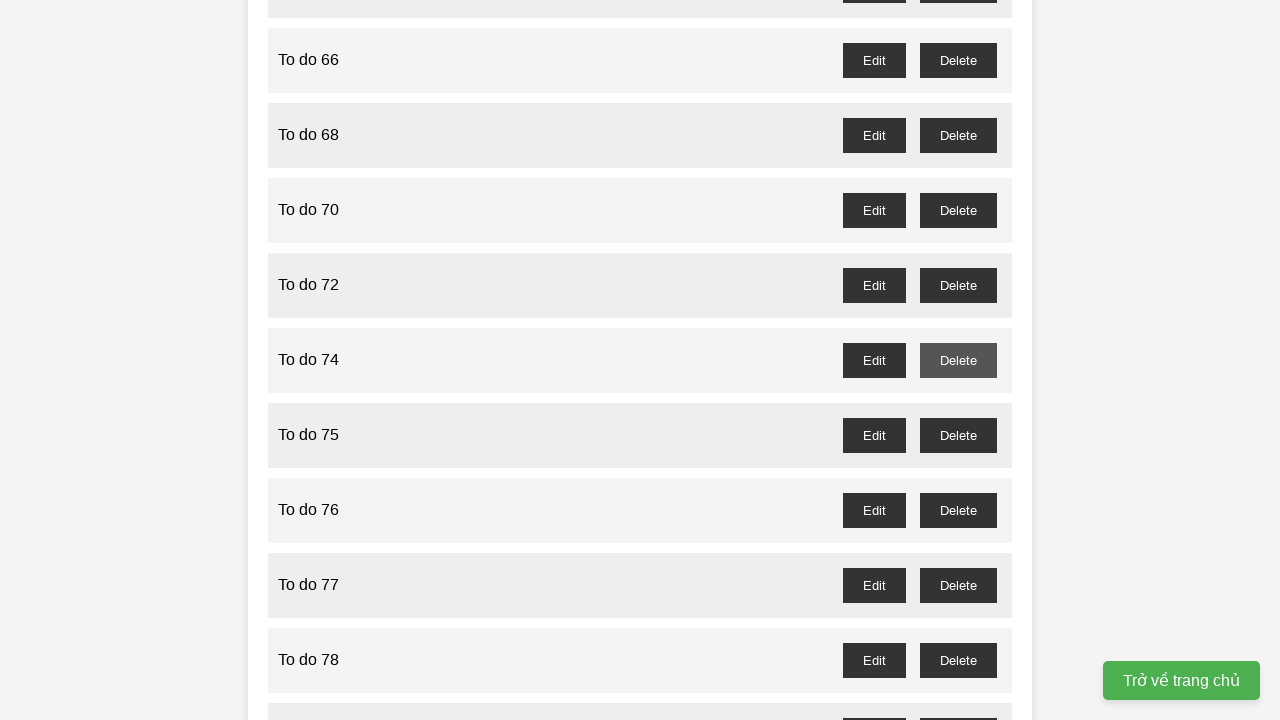

Clicked delete button for task 75 at (958, 435) on //button[@id="to-do-75-delete"]
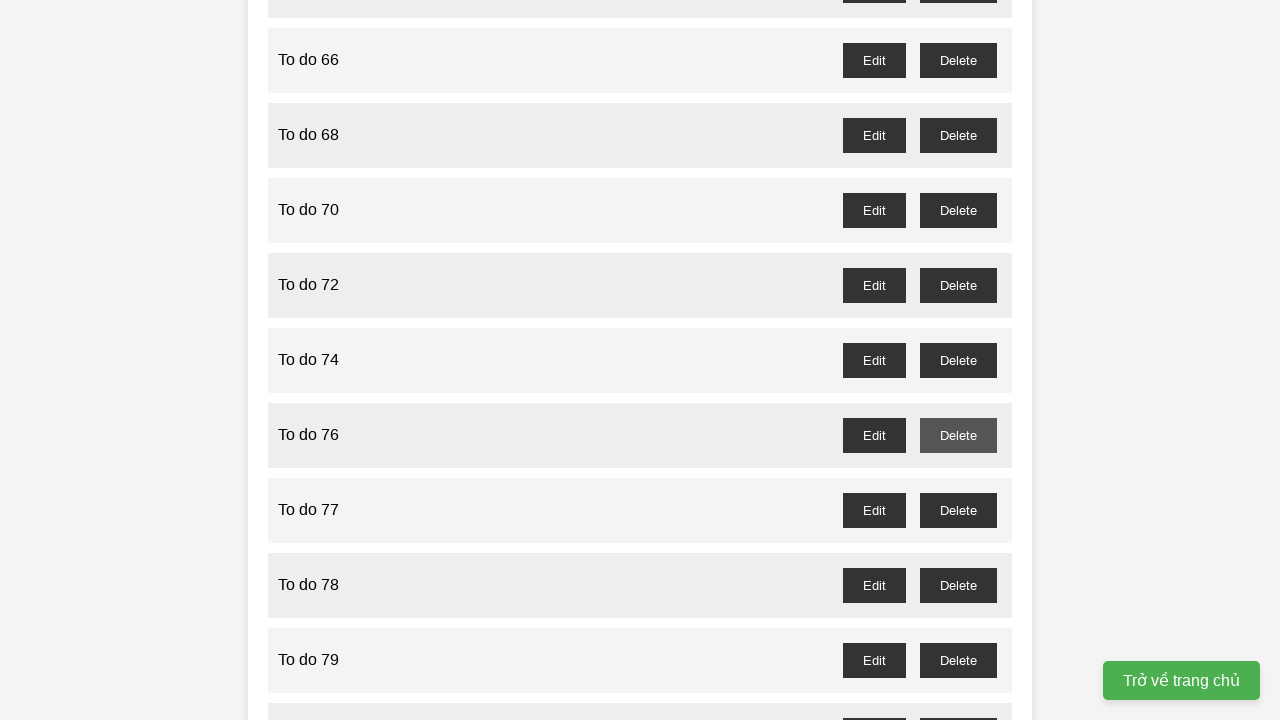

Waited 200ms after deleting task 75
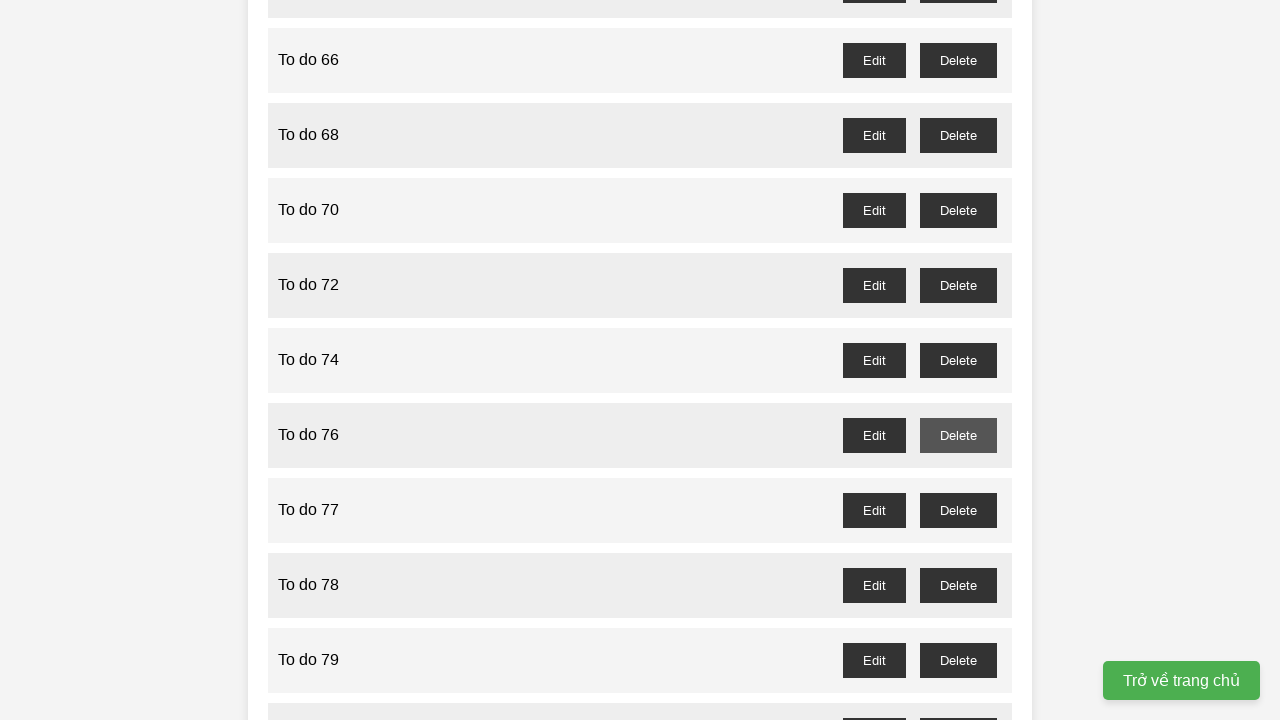

Set up dialog handler to accept confirmation for task 77
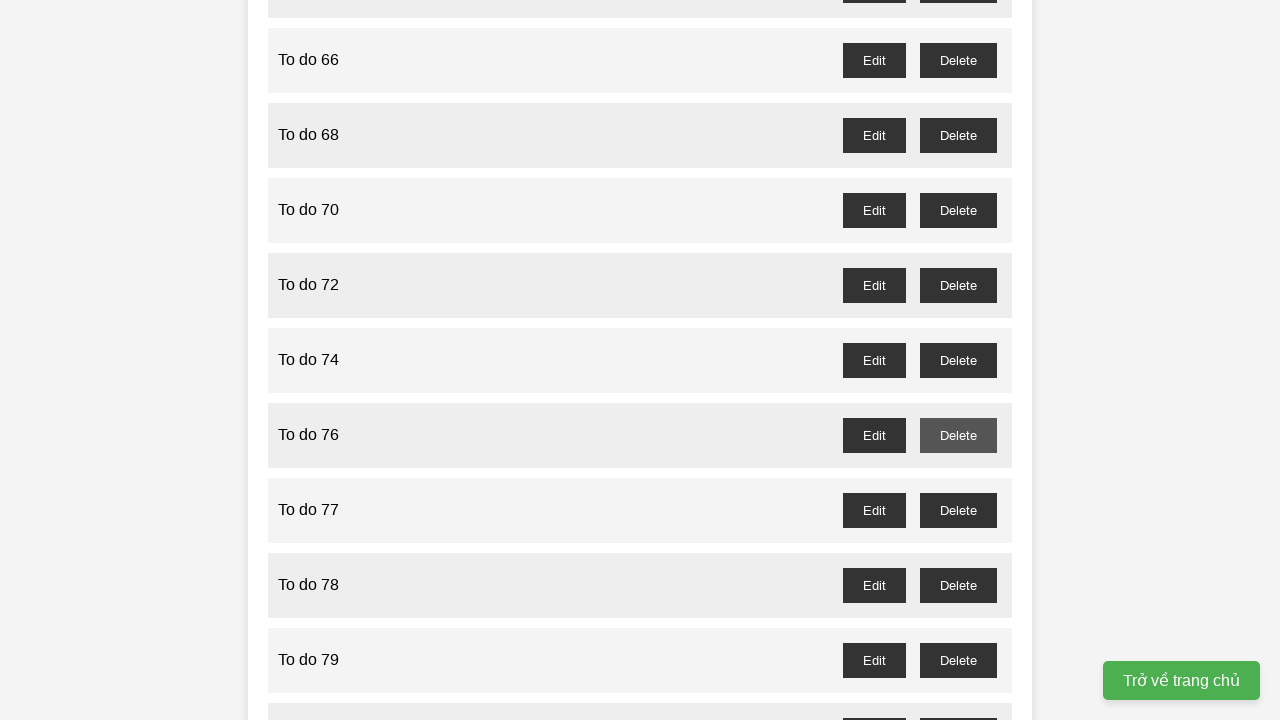

Clicked delete button for task 77 at (958, 510) on //button[@id="to-do-77-delete"]
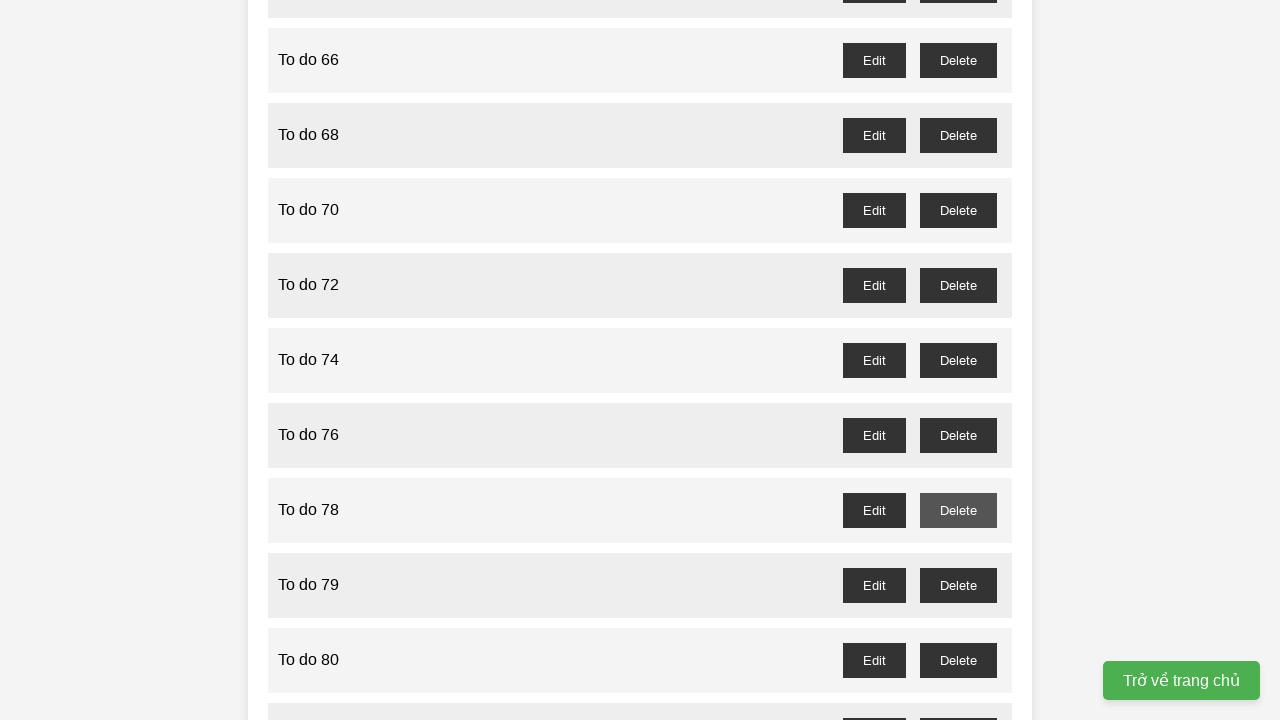

Waited 200ms after deleting task 77
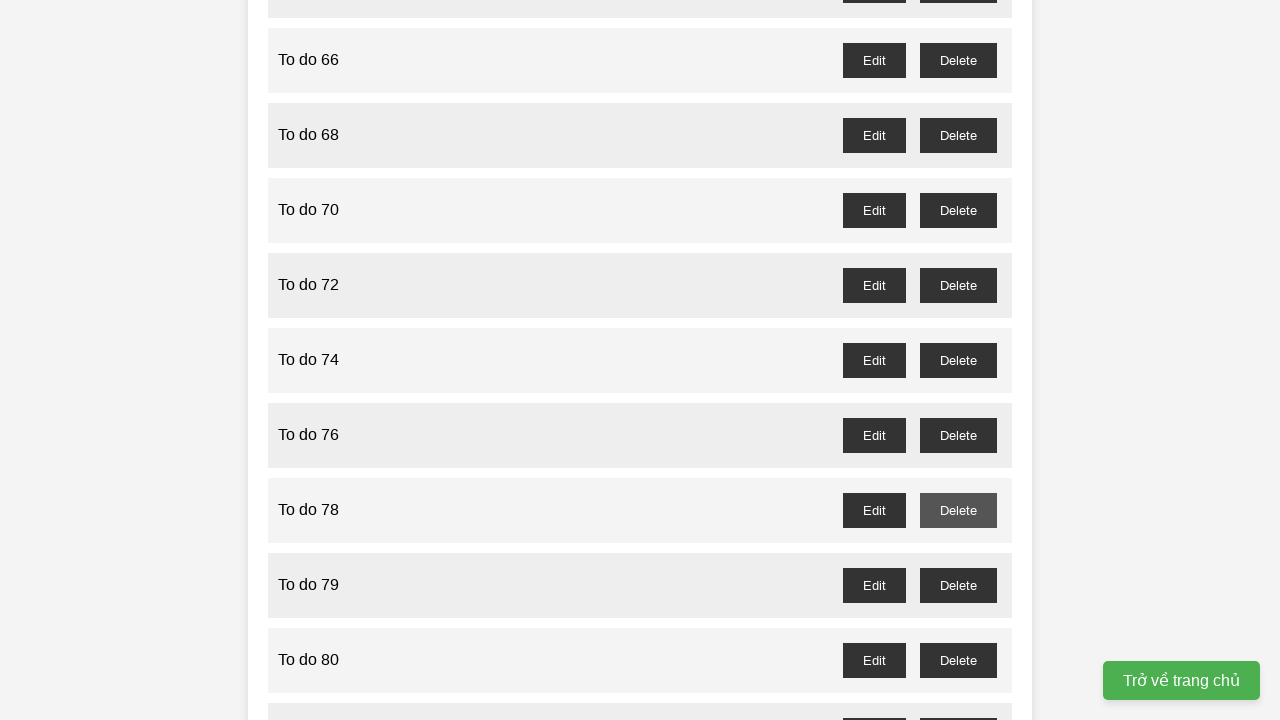

Set up dialog handler to accept confirmation for task 79
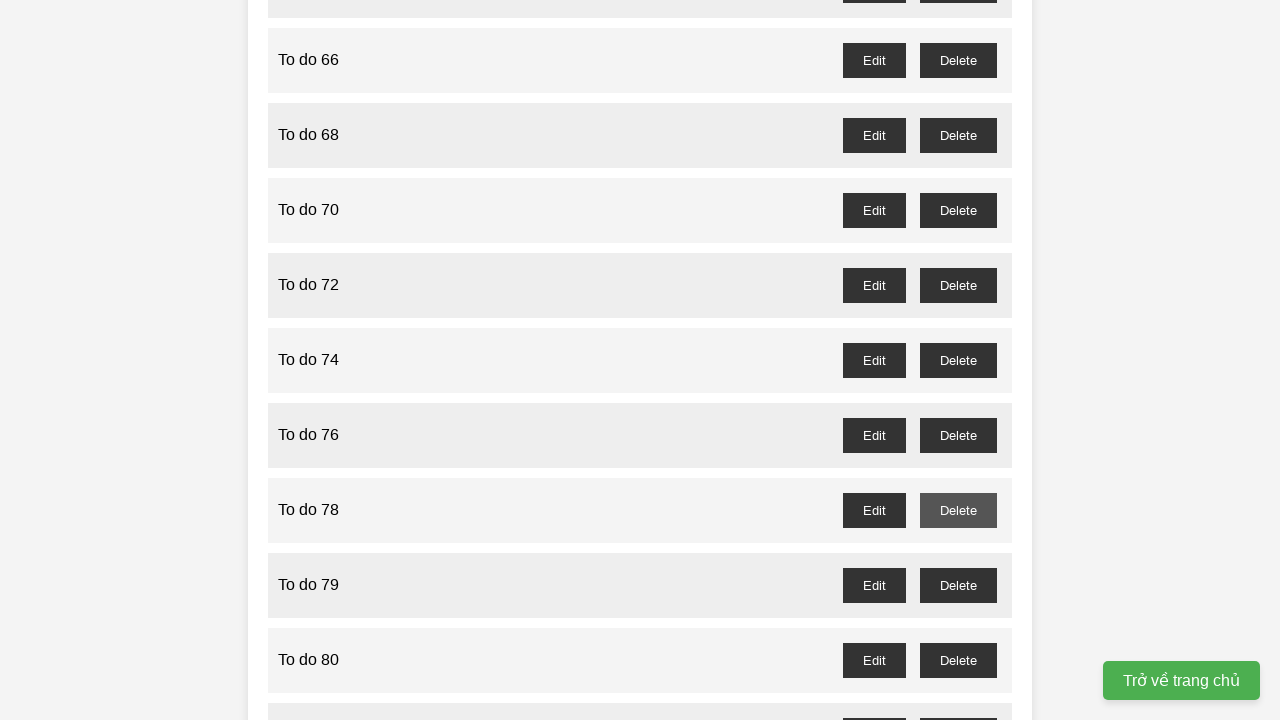

Clicked delete button for task 79 at (958, 585) on //button[@id="to-do-79-delete"]
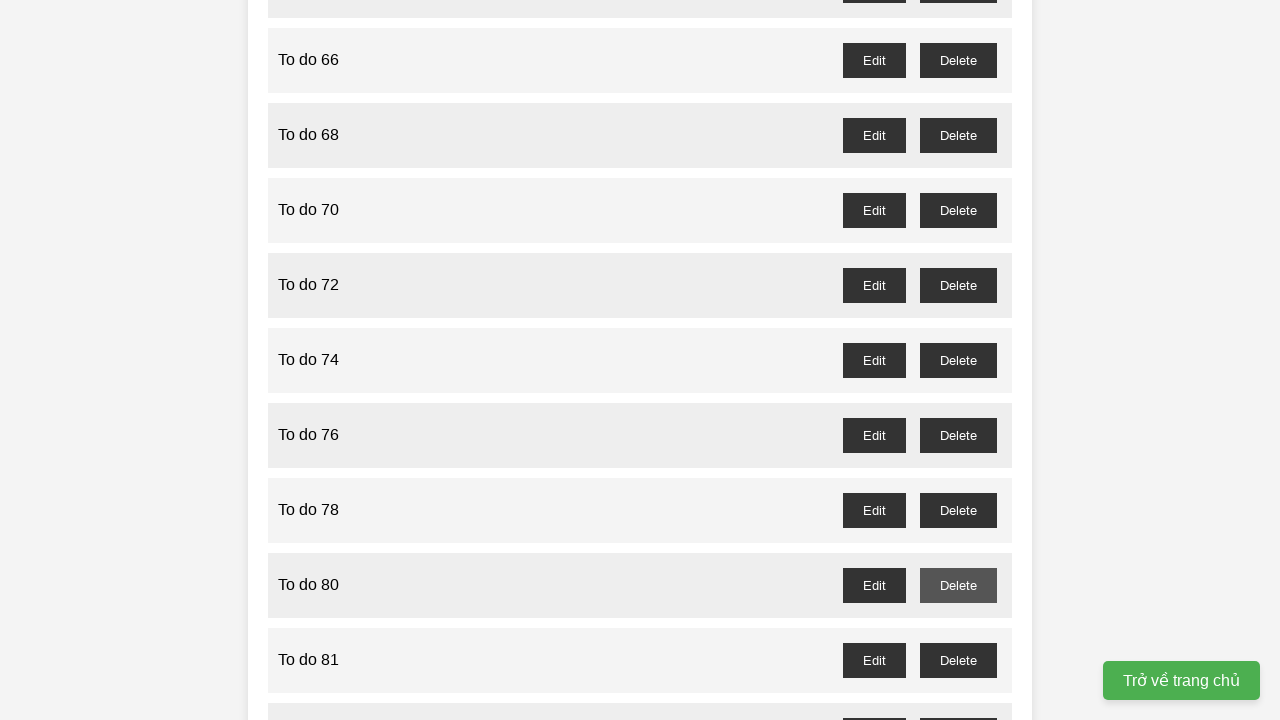

Waited 200ms after deleting task 79
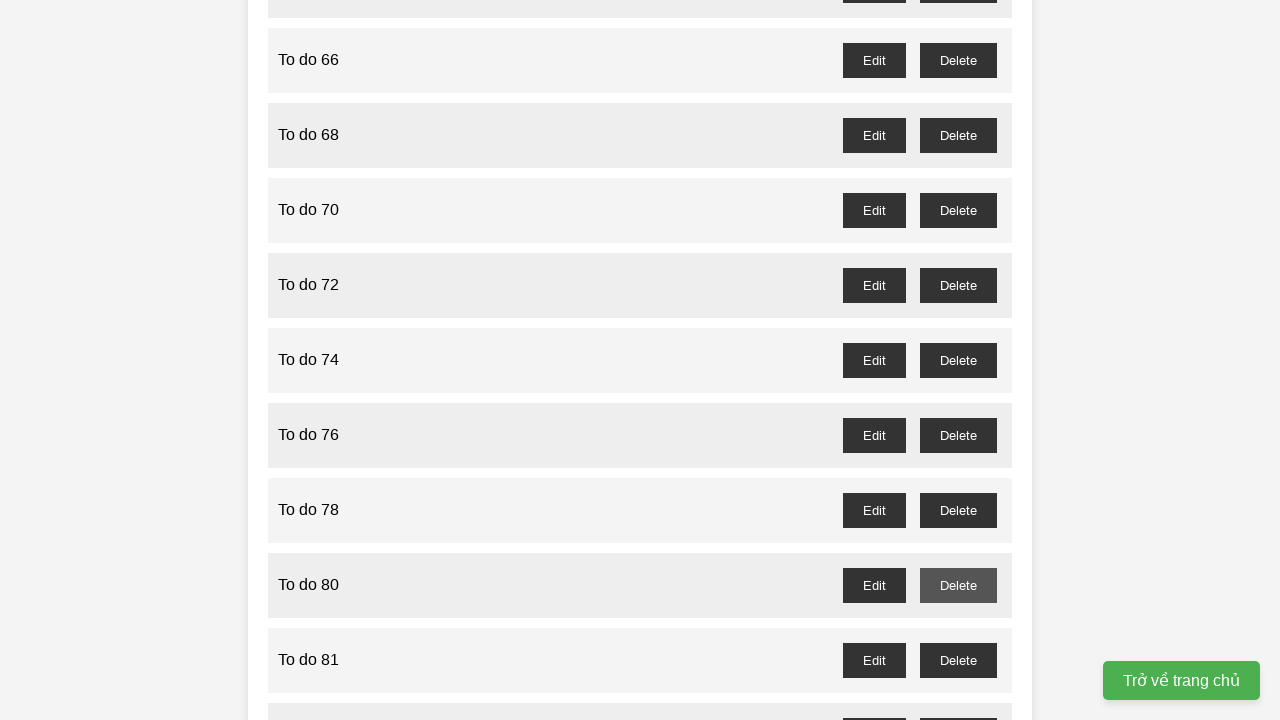

Set up dialog handler to accept confirmation for task 81
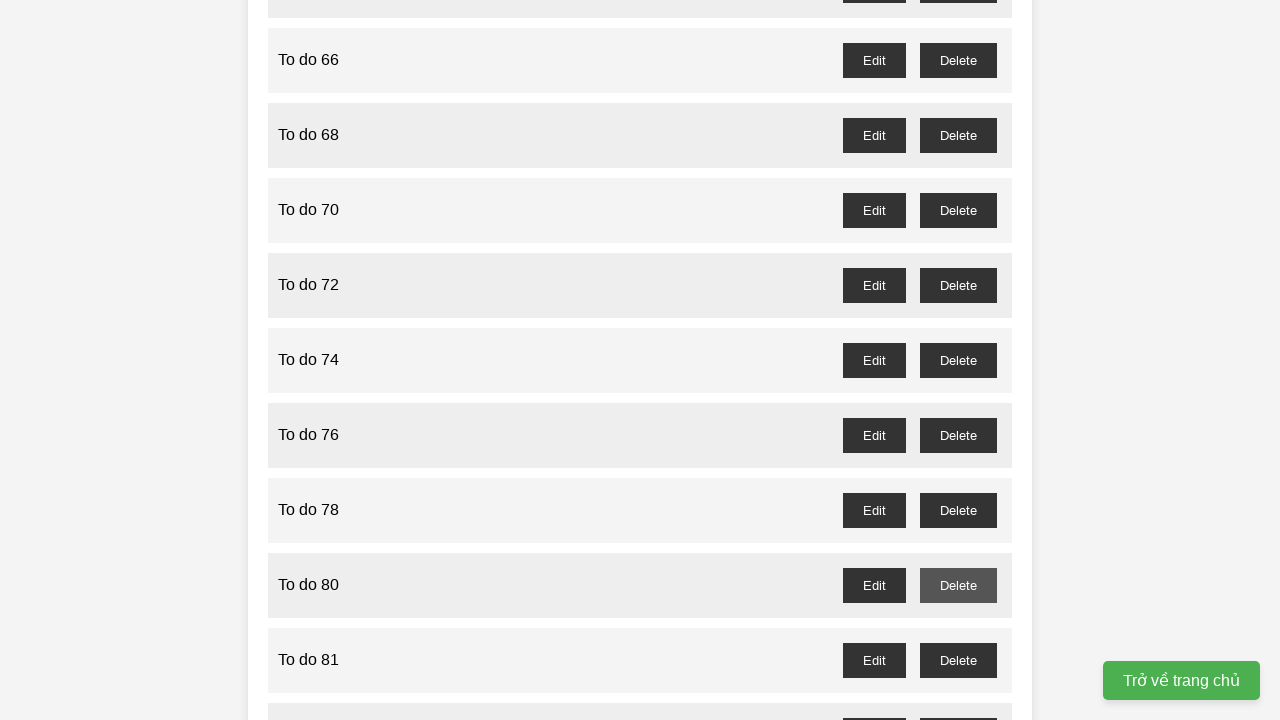

Clicked delete button for task 81 at (958, 660) on //button[@id="to-do-81-delete"]
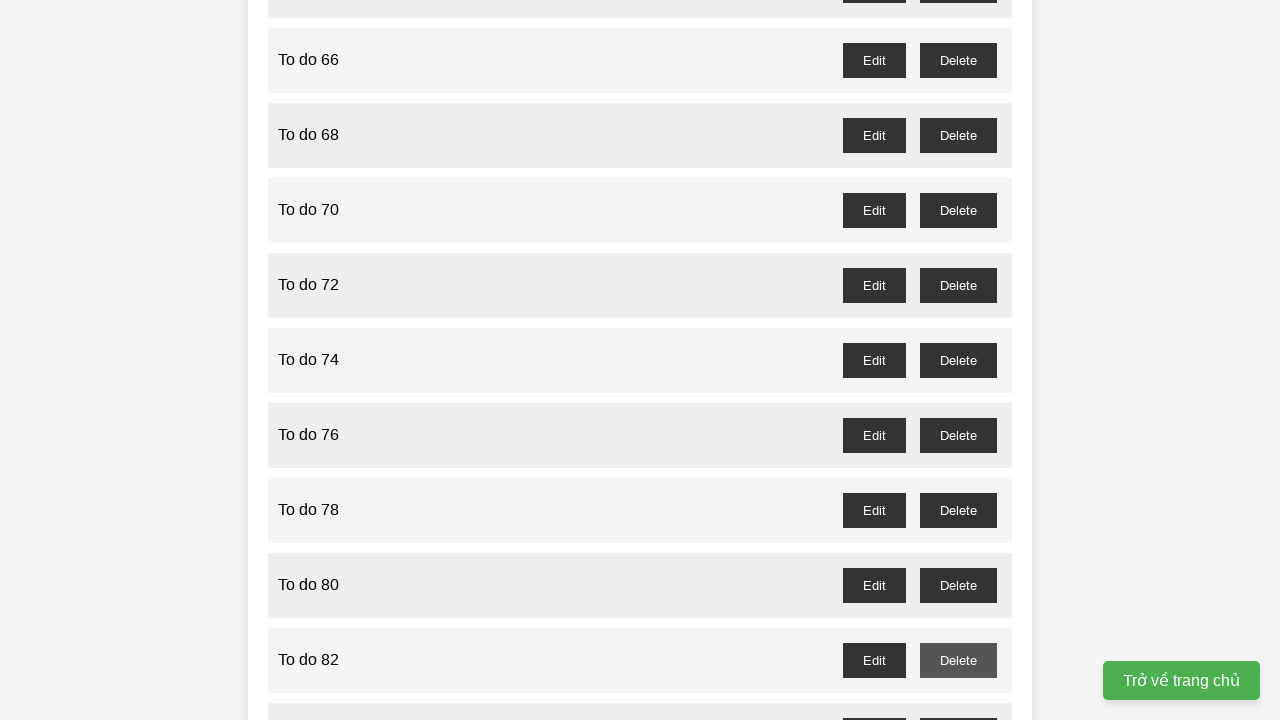

Waited 200ms after deleting task 81
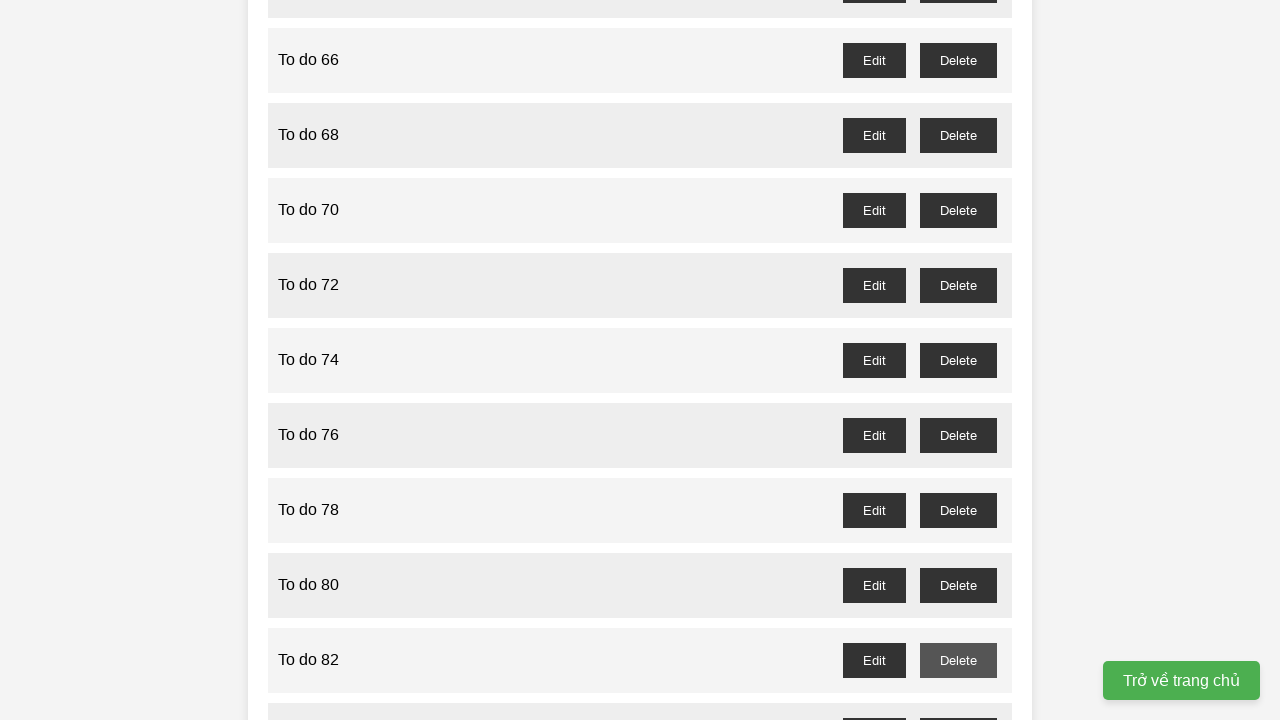

Set up dialog handler to accept confirmation for task 83
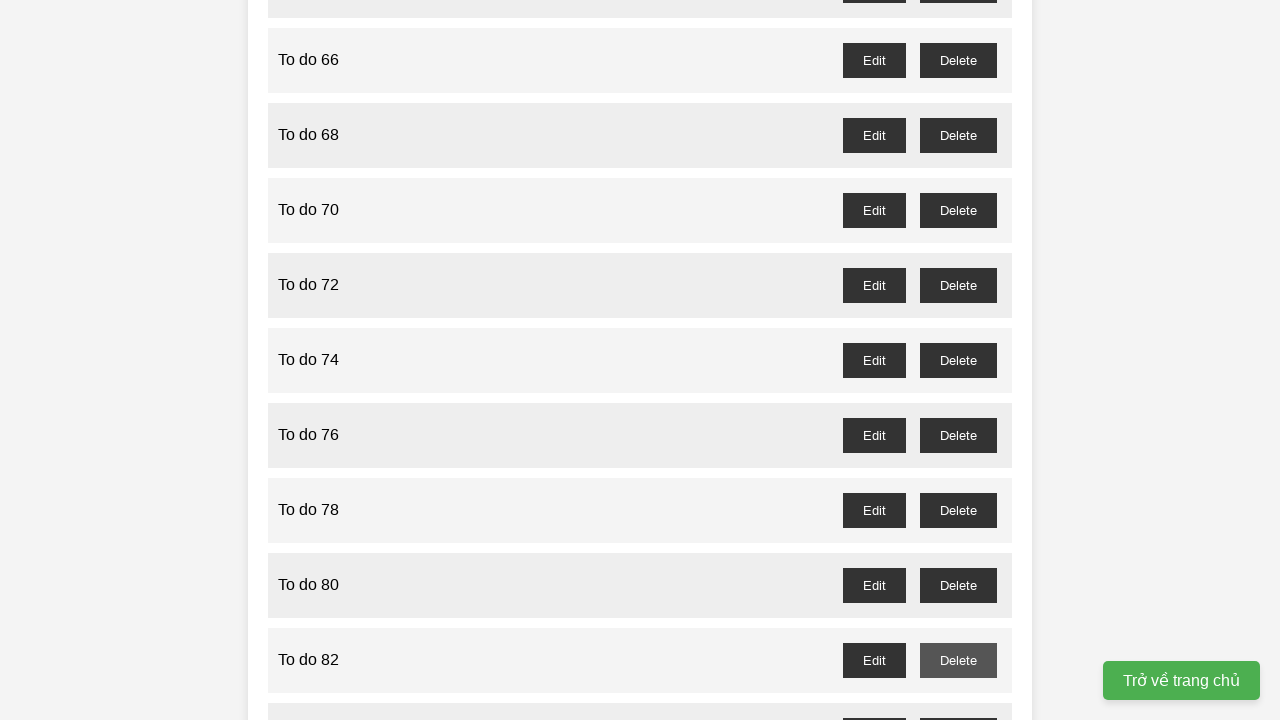

Clicked delete button for task 83 at (958, 703) on //button[@id="to-do-83-delete"]
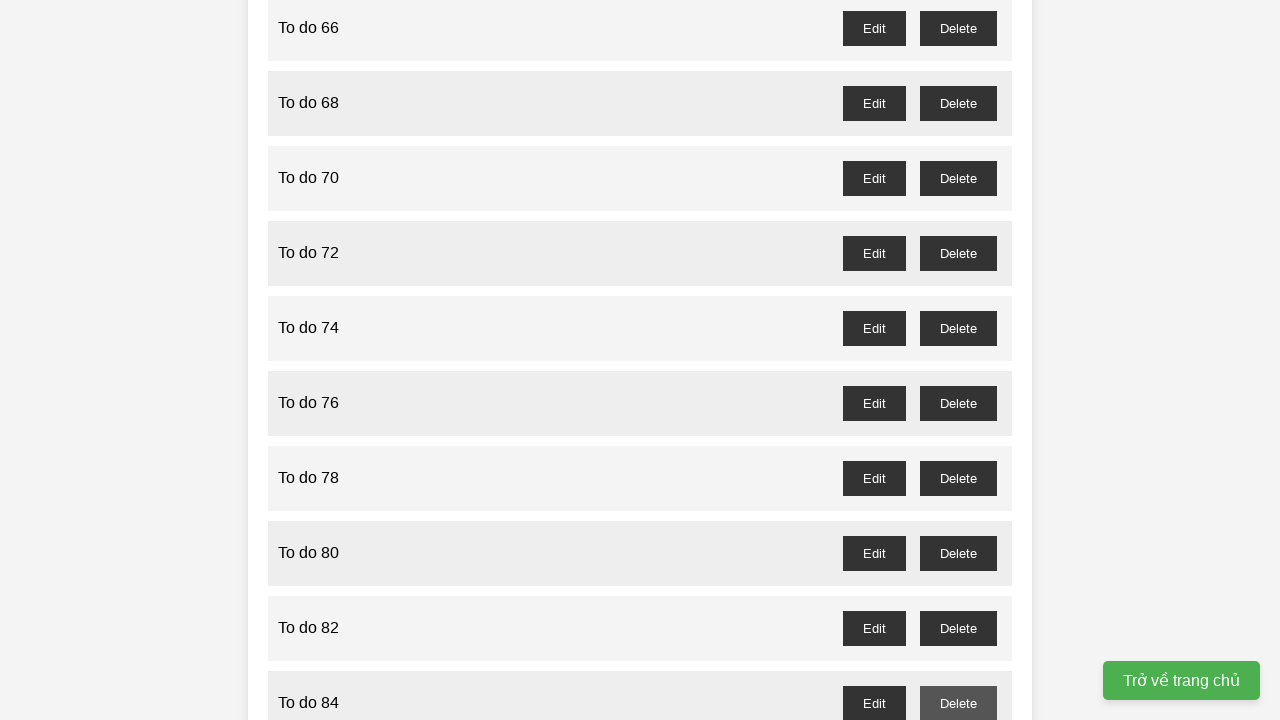

Waited 200ms after deleting task 83
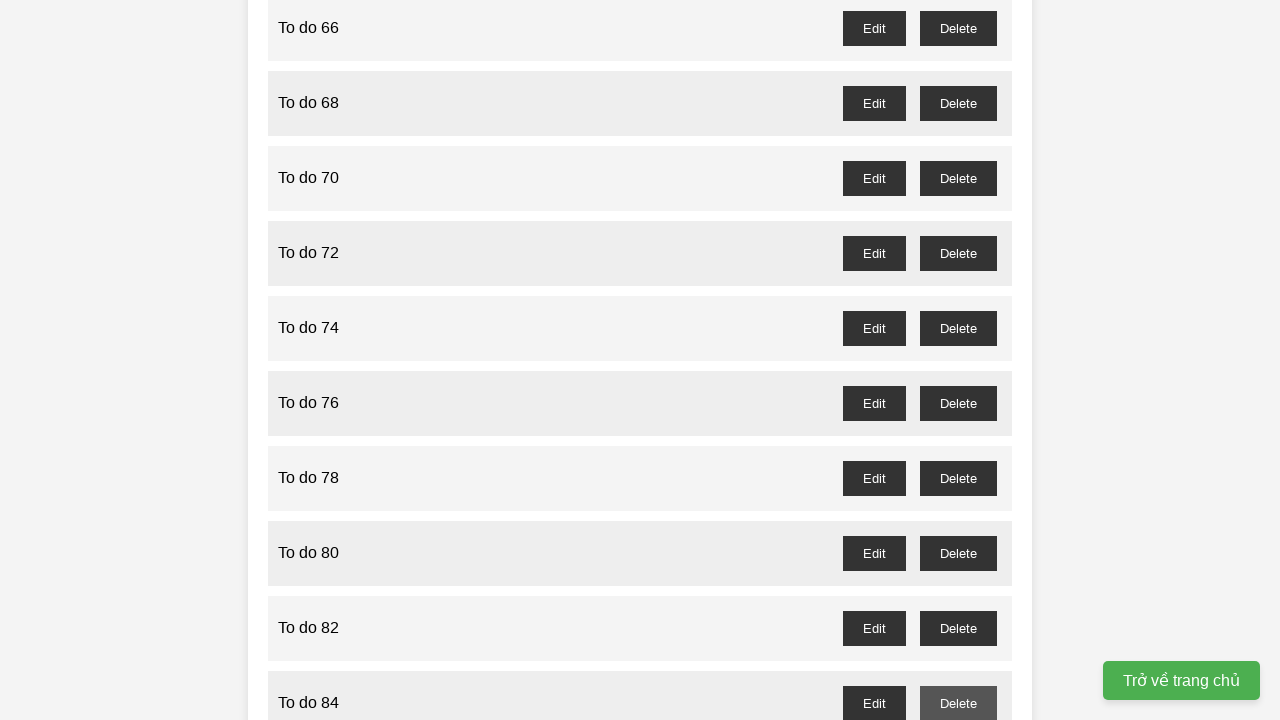

Set up dialog handler to accept confirmation for task 85
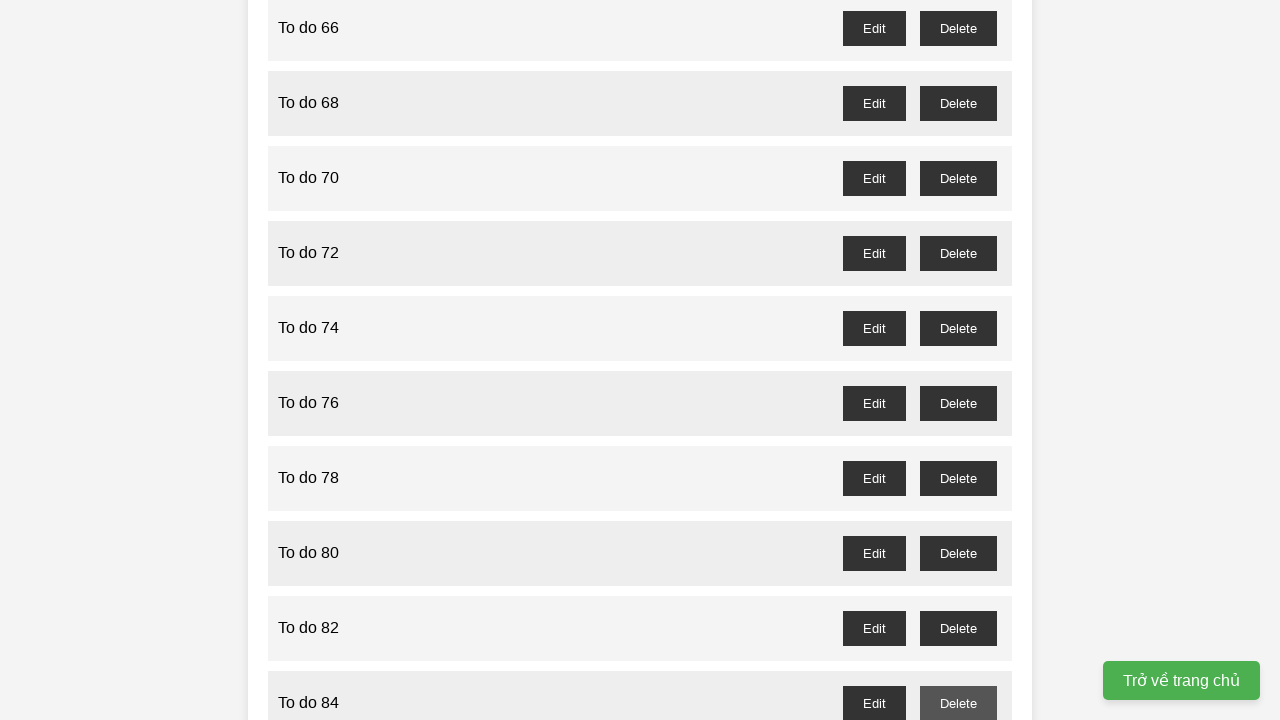

Clicked delete button for task 85 at (958, 360) on //button[@id="to-do-85-delete"]
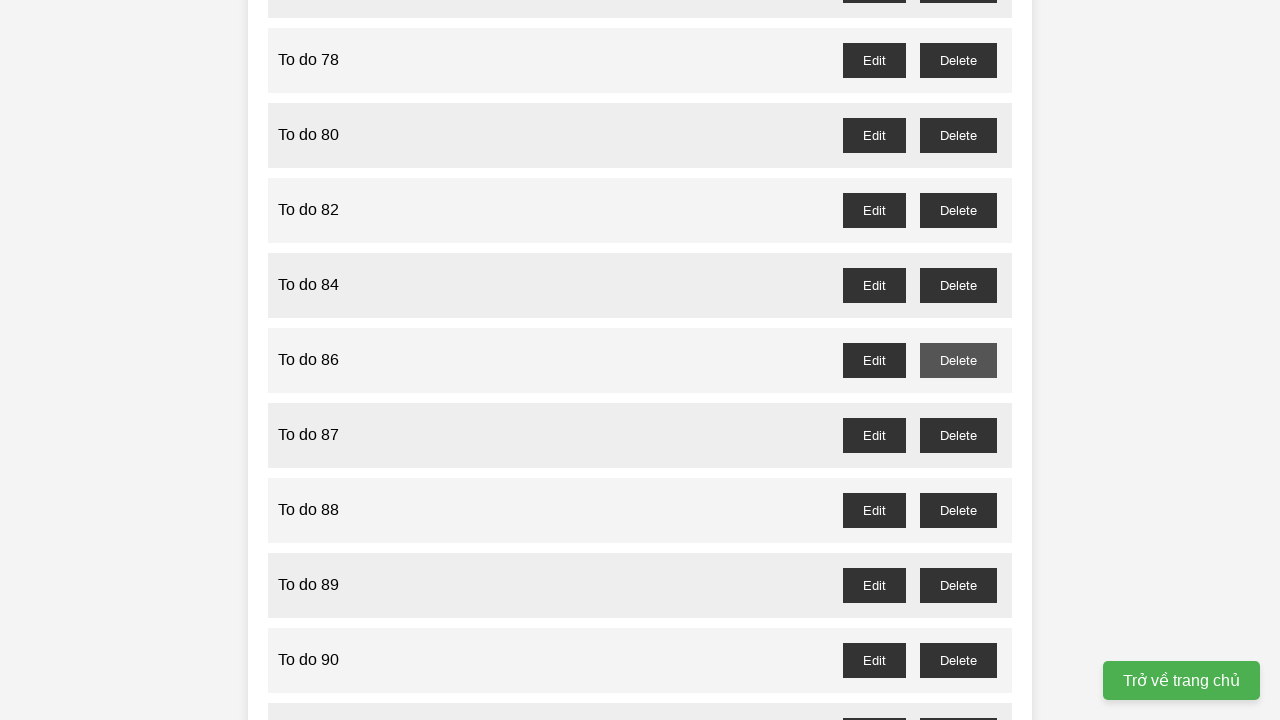

Waited 200ms after deleting task 85
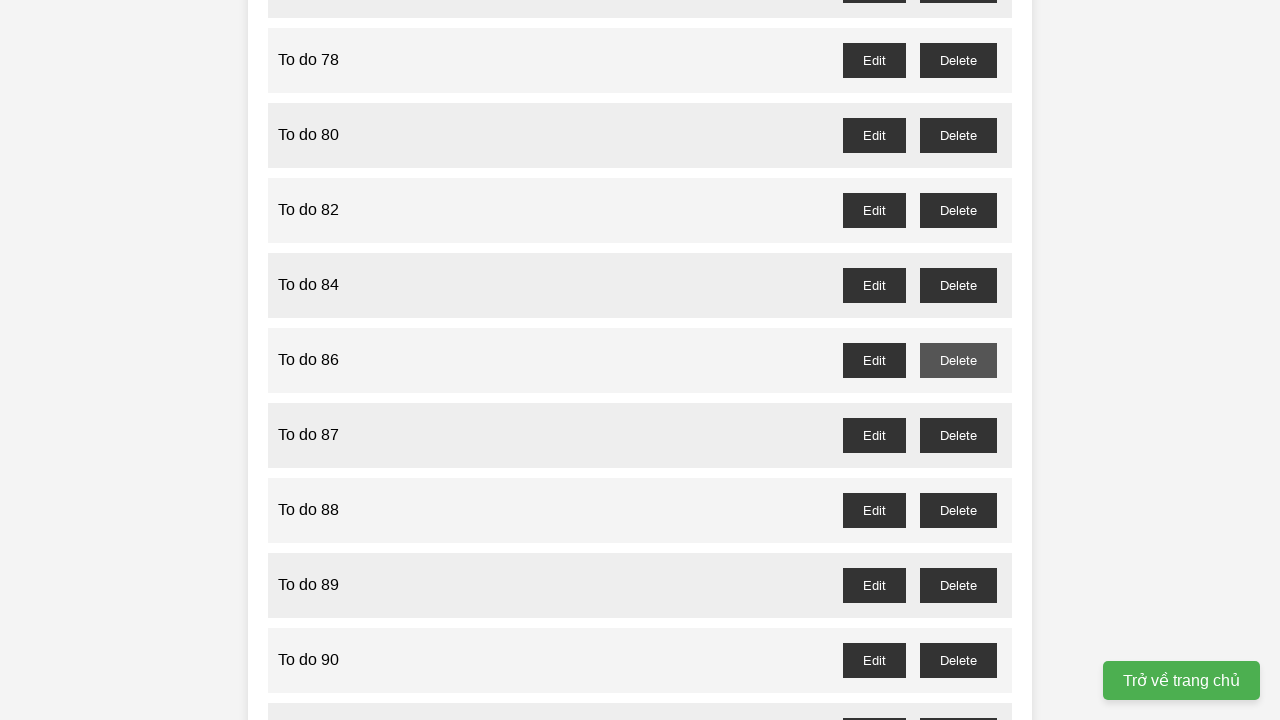

Set up dialog handler to accept confirmation for task 87
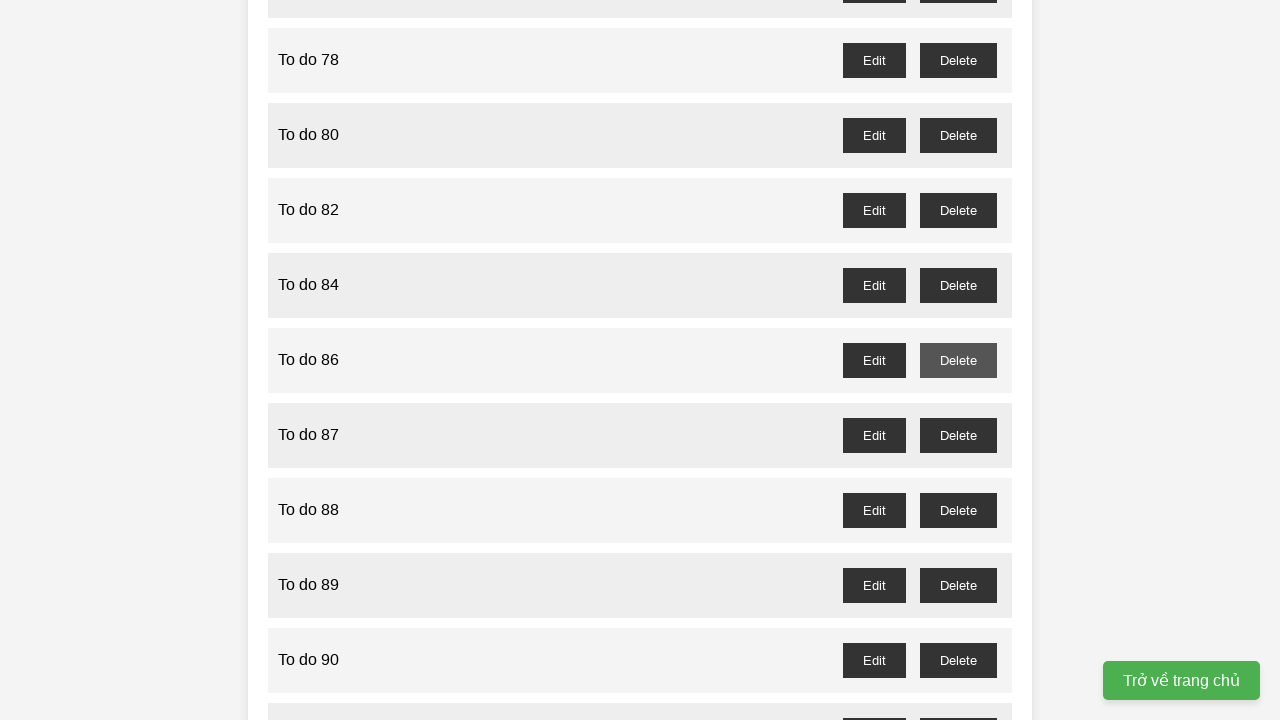

Clicked delete button for task 87 at (958, 435) on //button[@id="to-do-87-delete"]
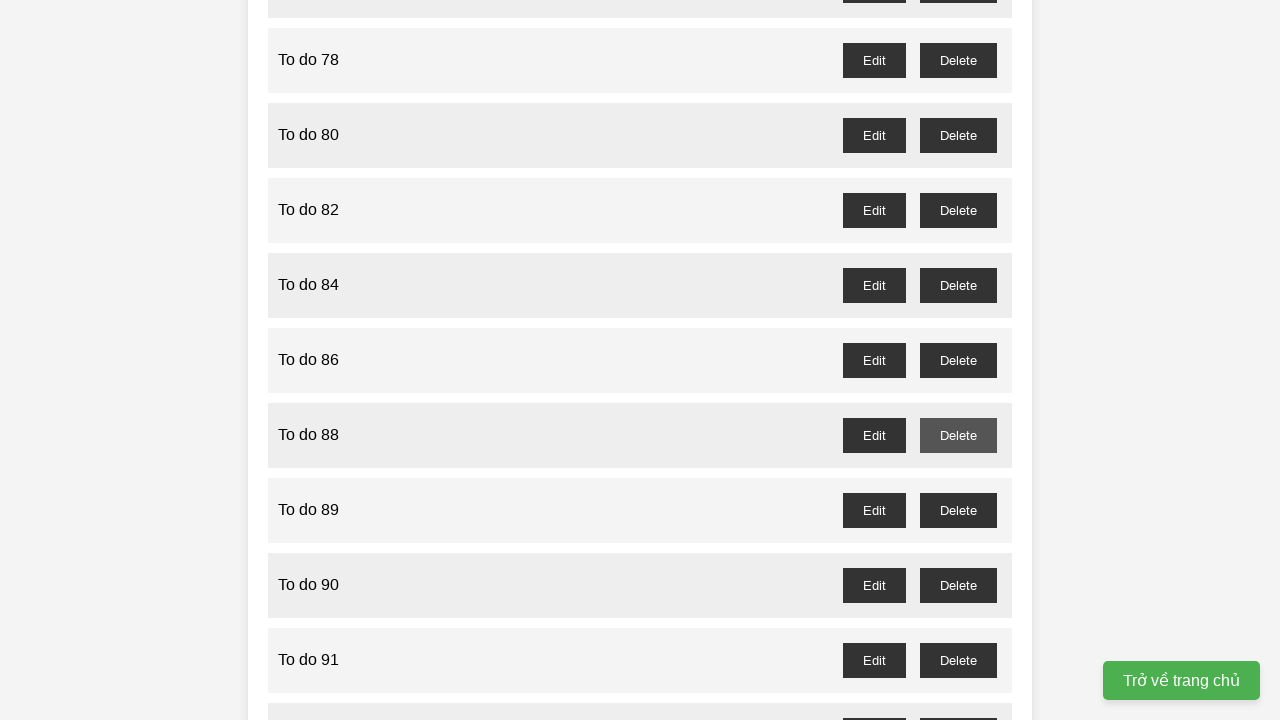

Waited 200ms after deleting task 87
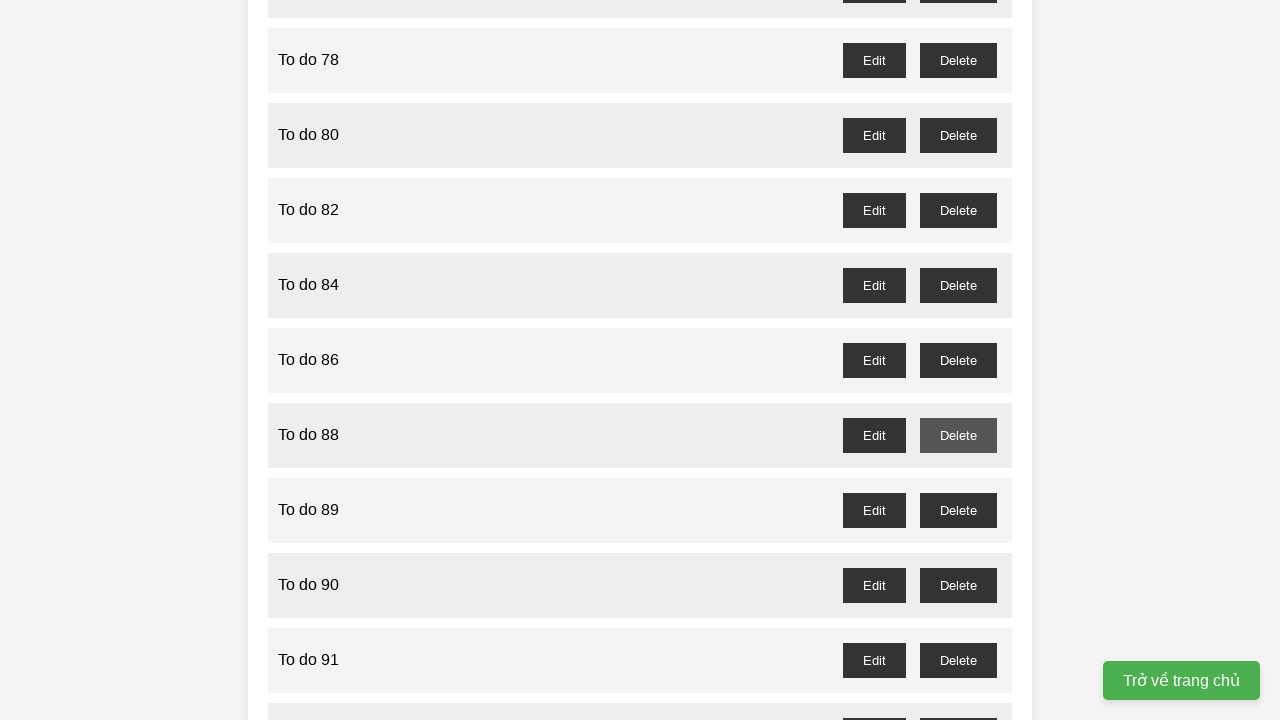

Set up dialog handler to accept confirmation for task 89
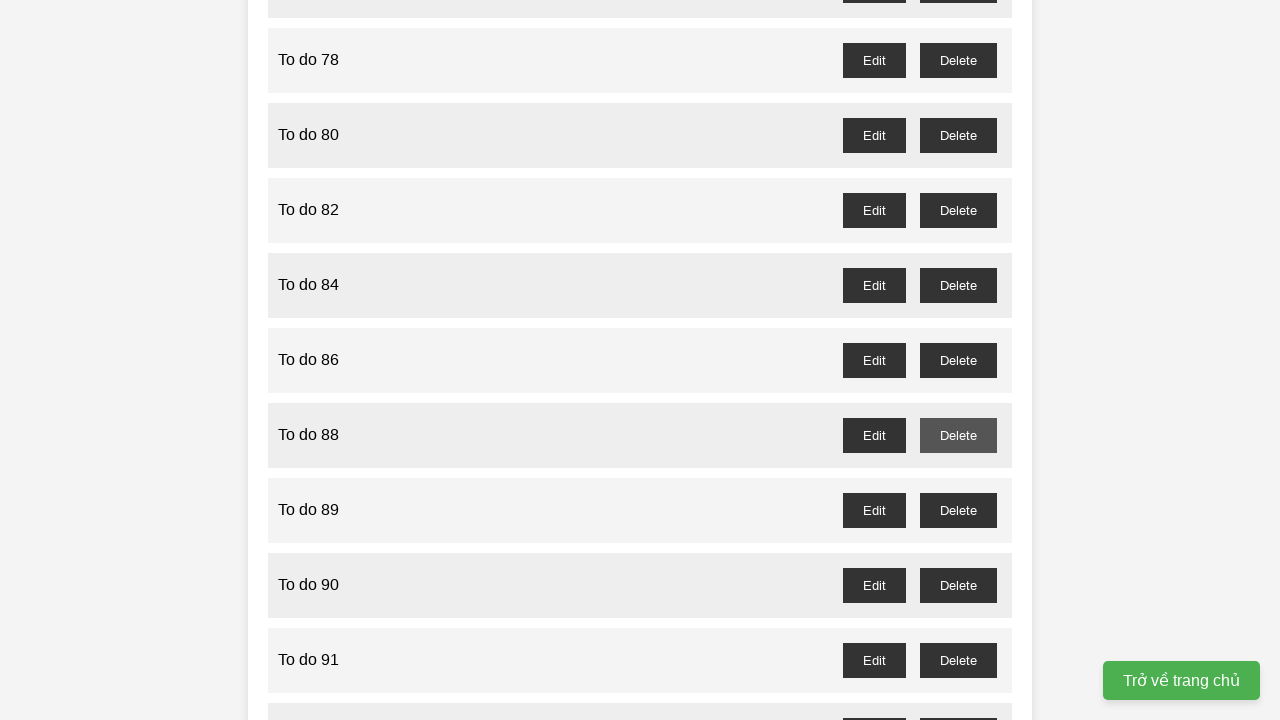

Clicked delete button for task 89 at (958, 510) on //button[@id="to-do-89-delete"]
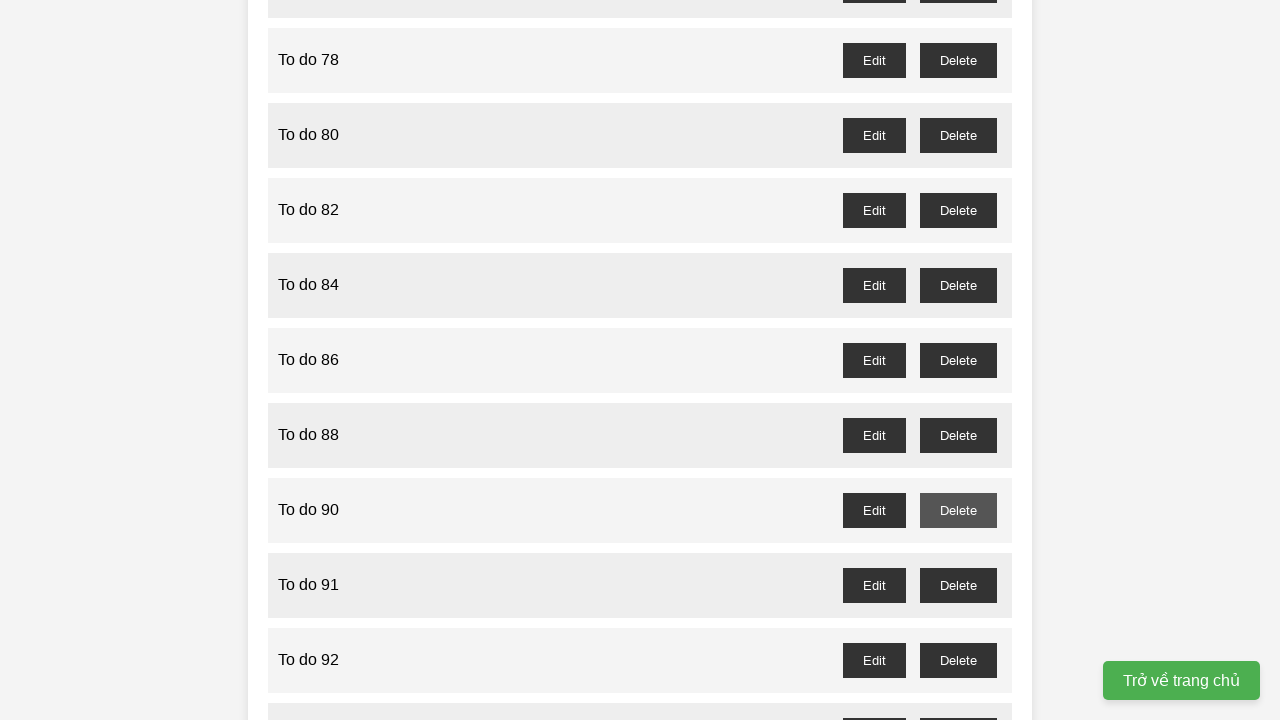

Waited 200ms after deleting task 89
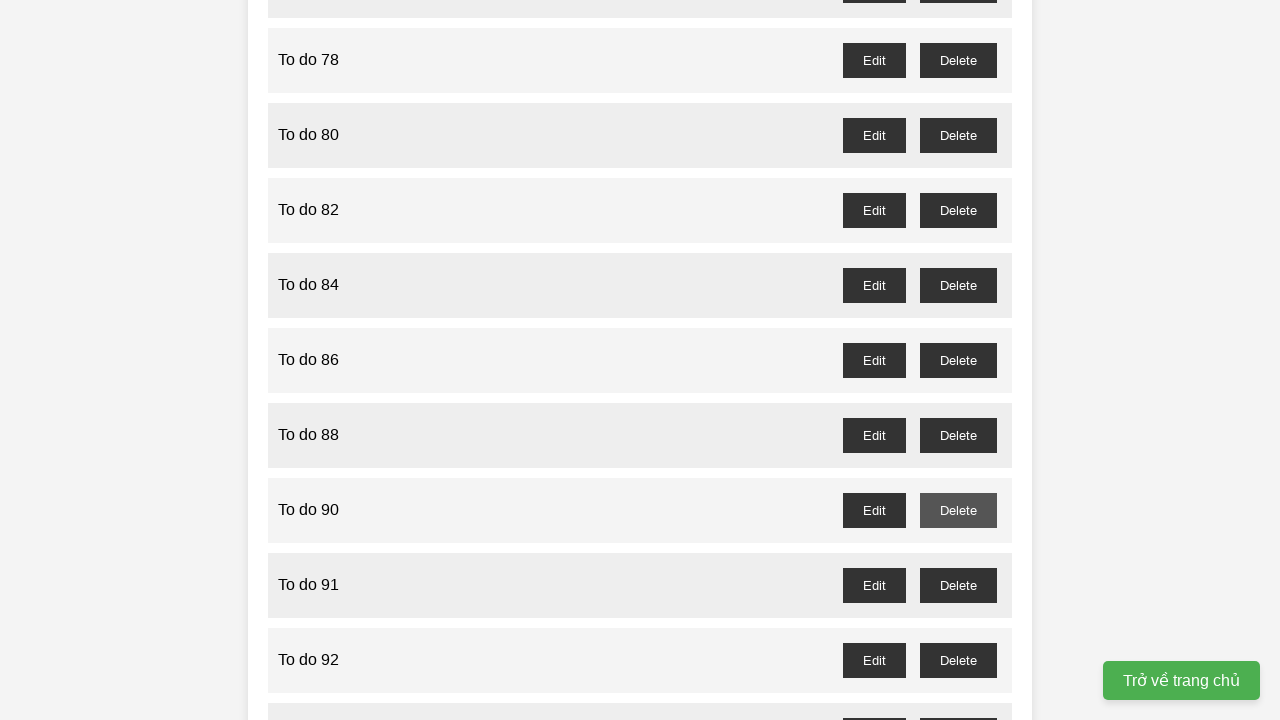

Set up dialog handler to accept confirmation for task 91
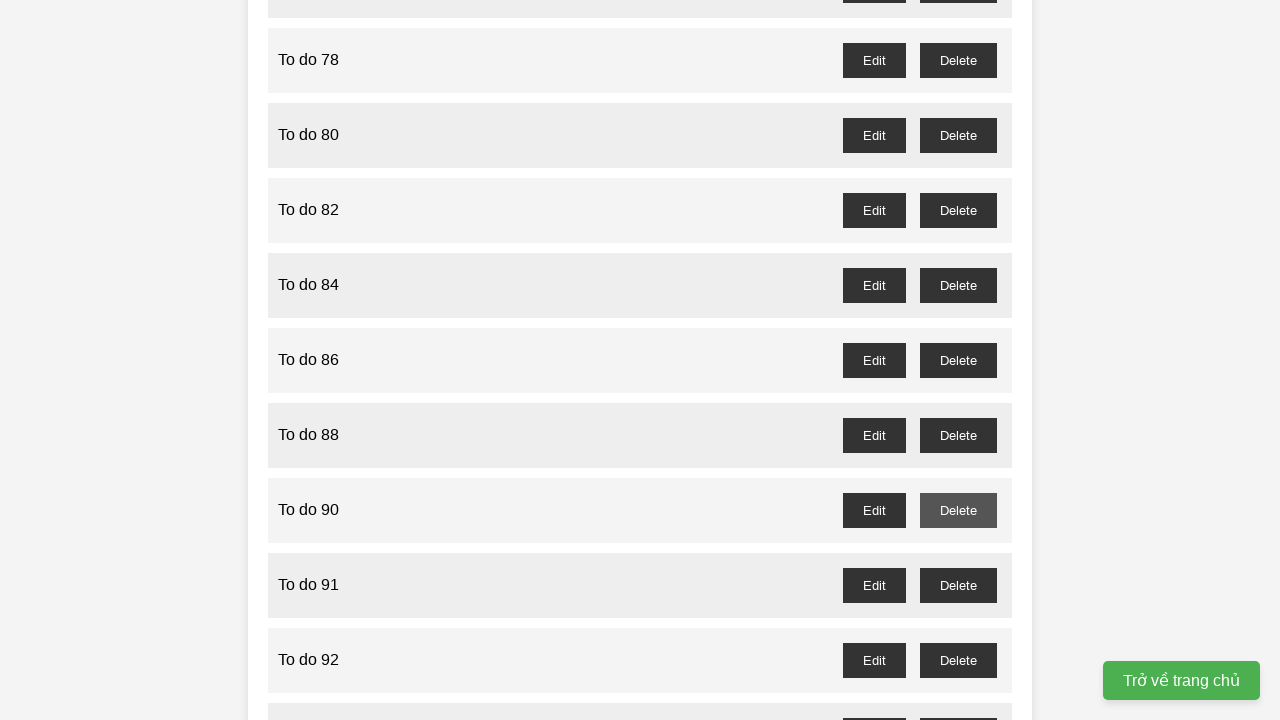

Clicked delete button for task 91 at (958, 585) on //button[@id="to-do-91-delete"]
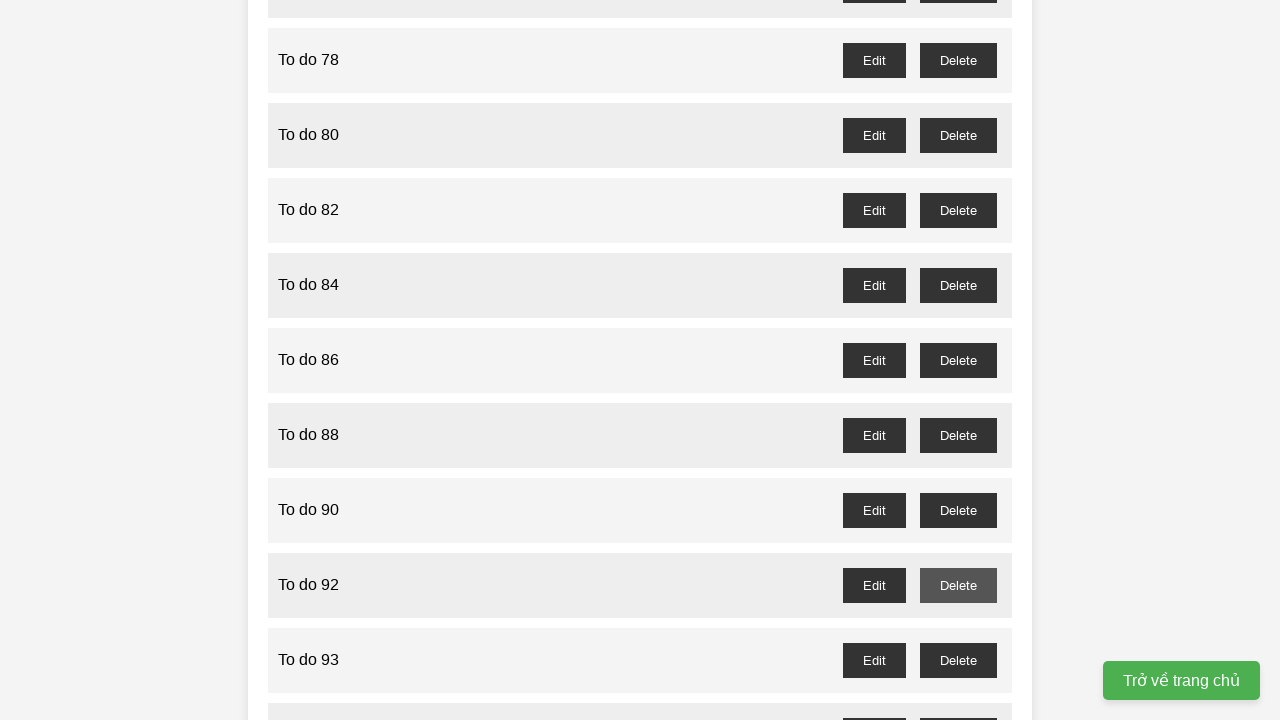

Waited 200ms after deleting task 91
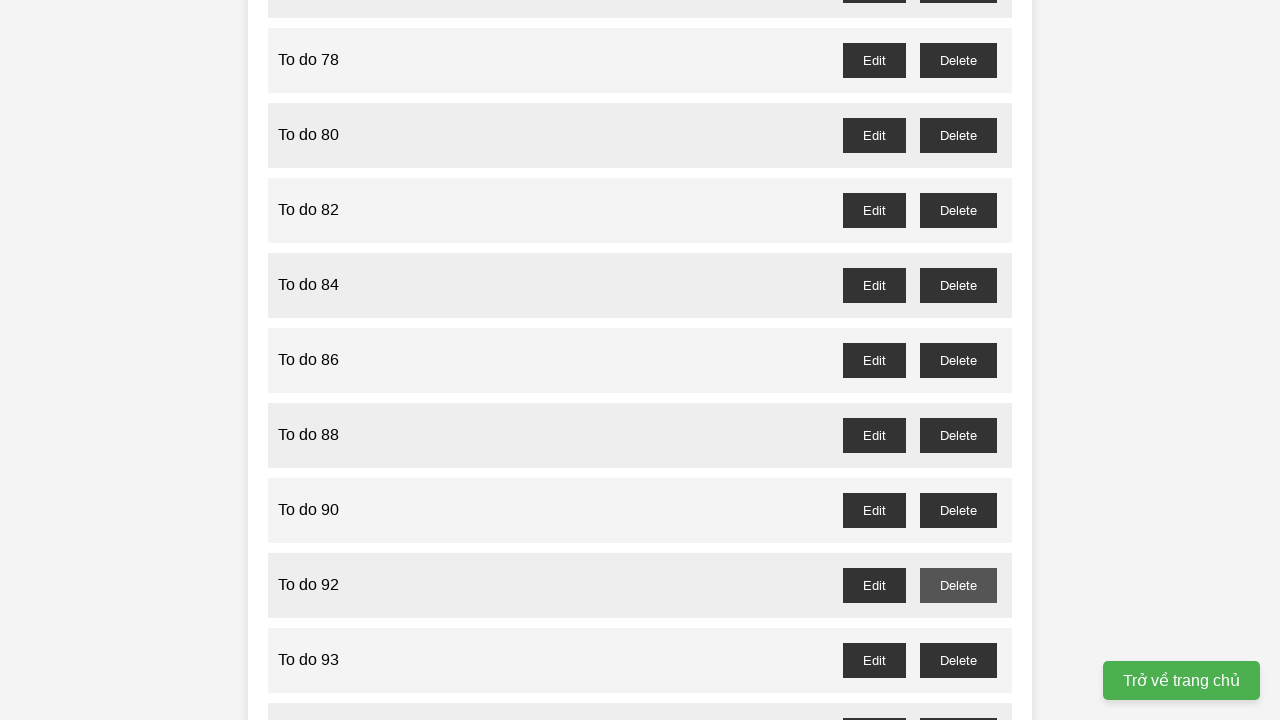

Set up dialog handler to accept confirmation for task 93
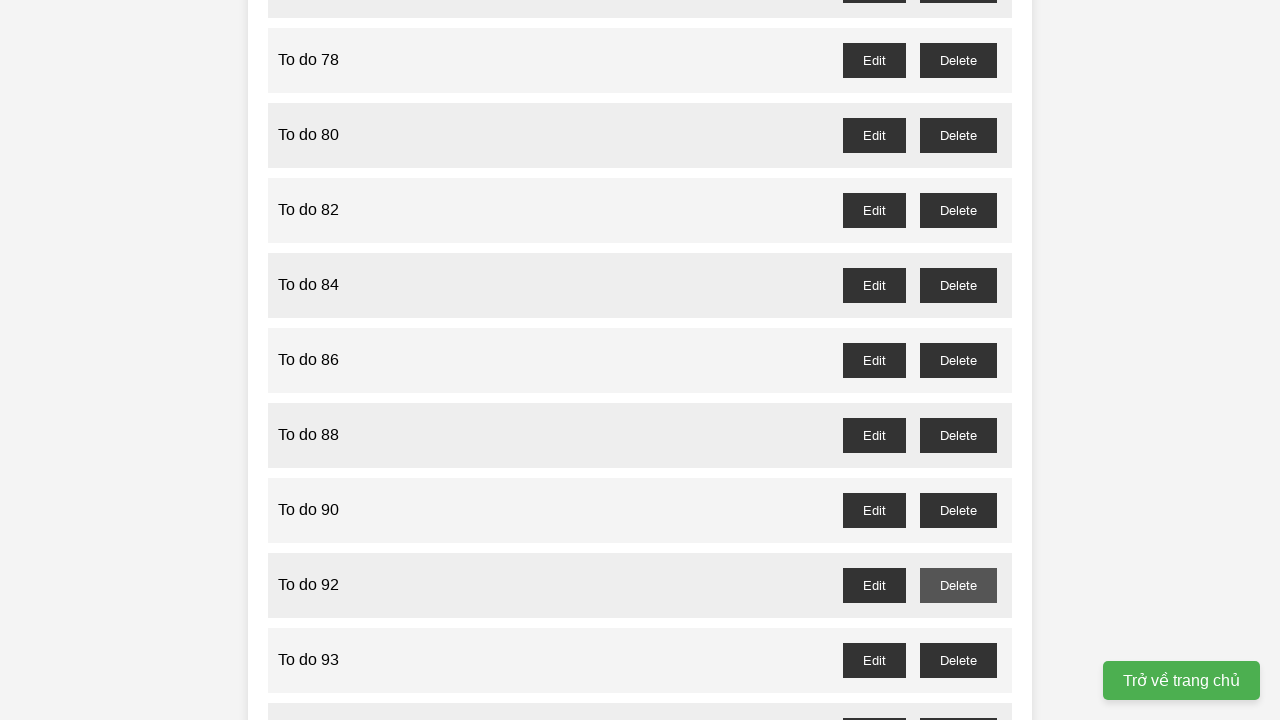

Clicked delete button for task 93 at (958, 660) on //button[@id="to-do-93-delete"]
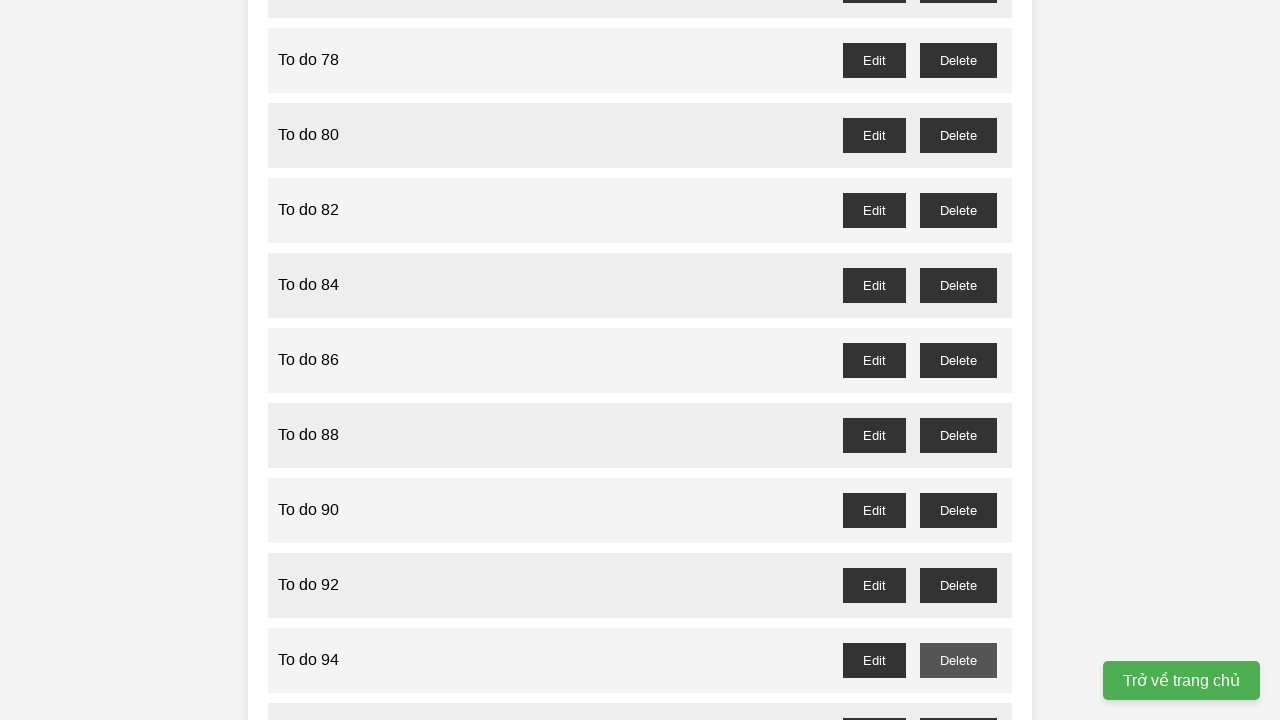

Waited 200ms after deleting task 93
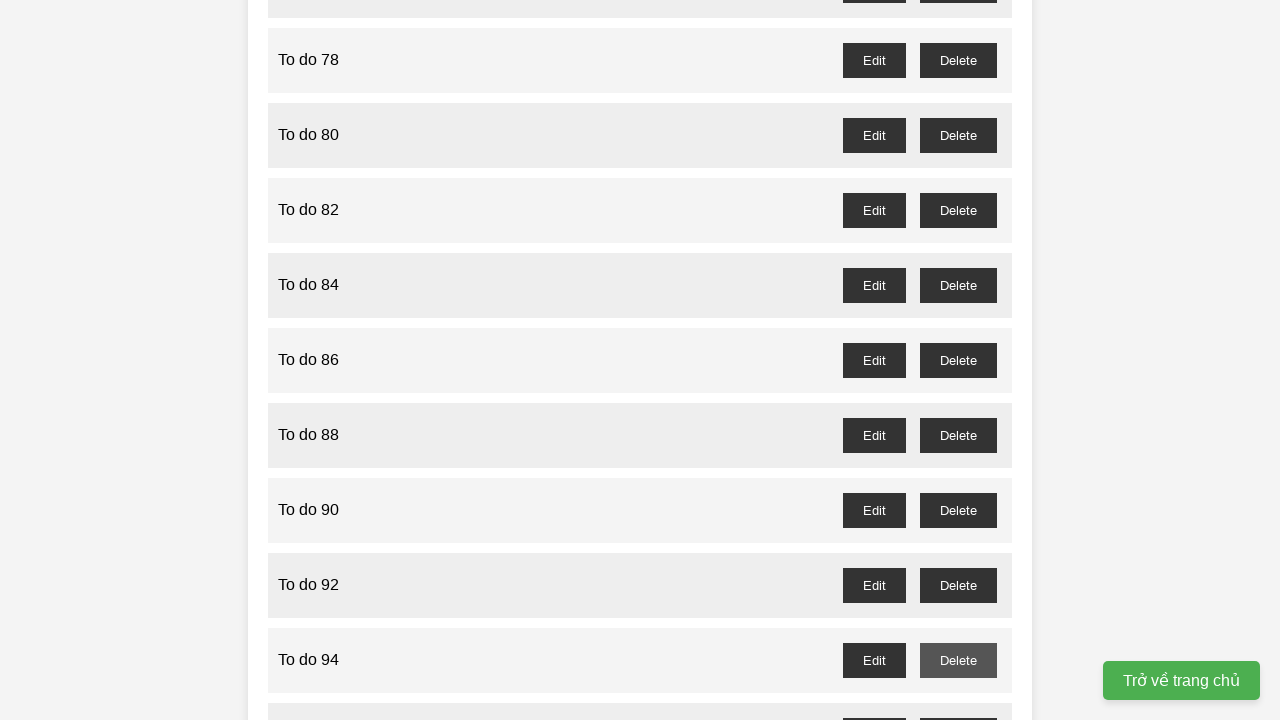

Set up dialog handler to accept confirmation for task 95
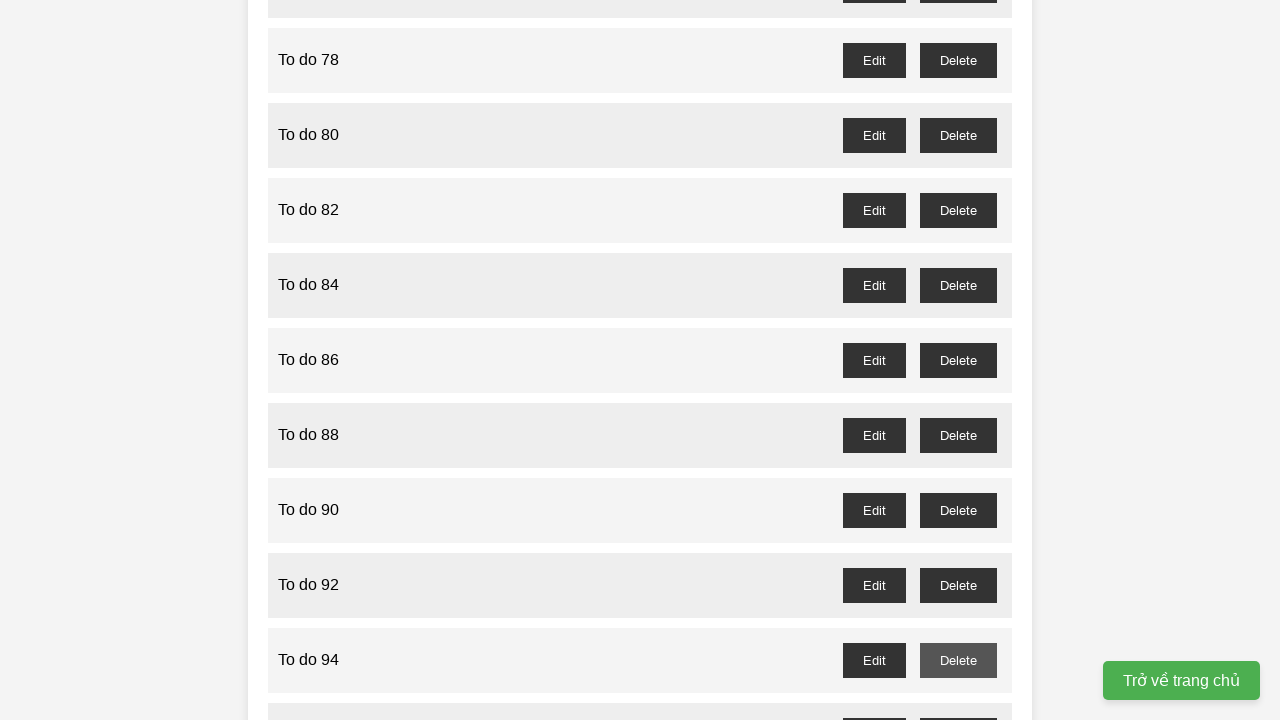

Clicked delete button for task 95 at (958, 703) on //button[@id="to-do-95-delete"]
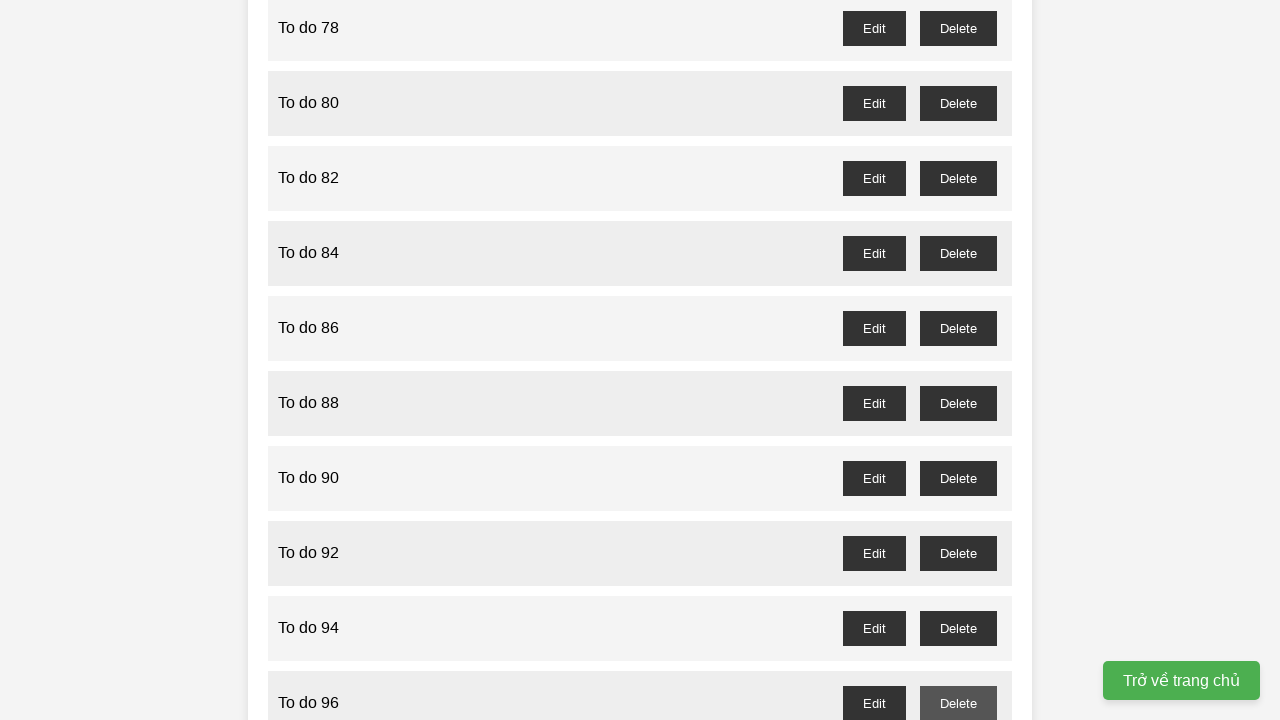

Waited 200ms after deleting task 95
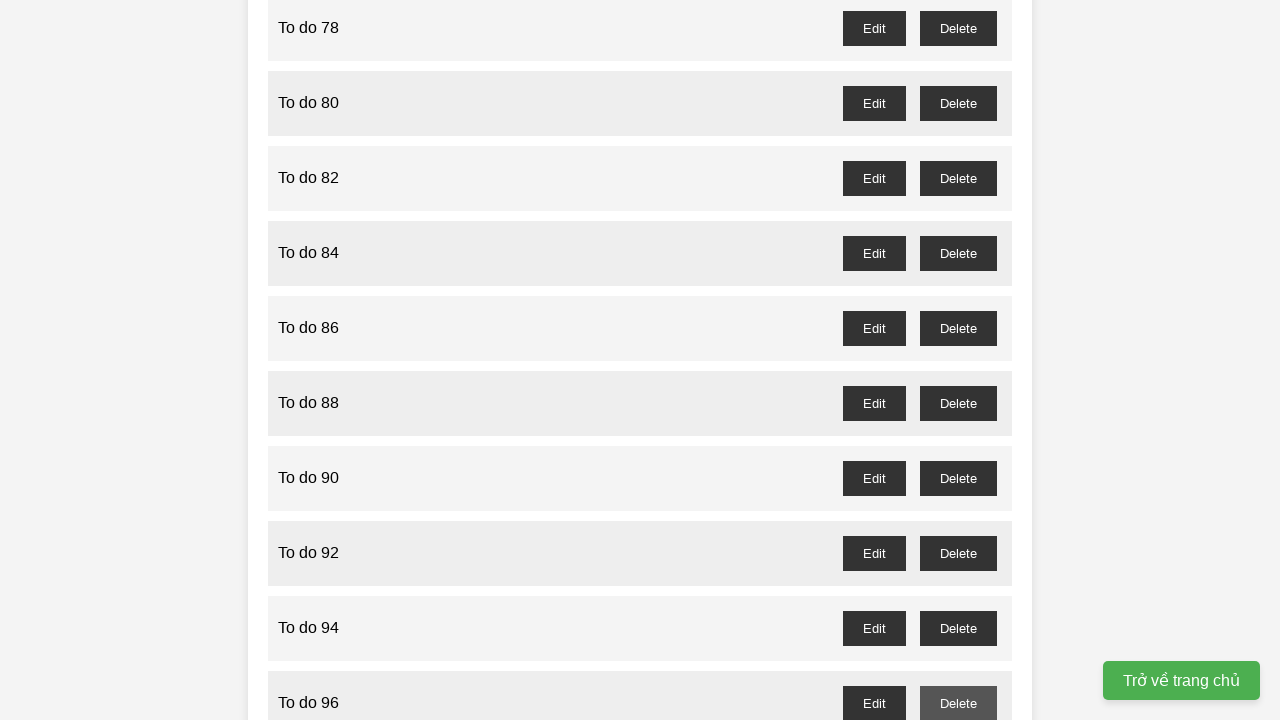

Set up dialog handler to accept confirmation for task 97
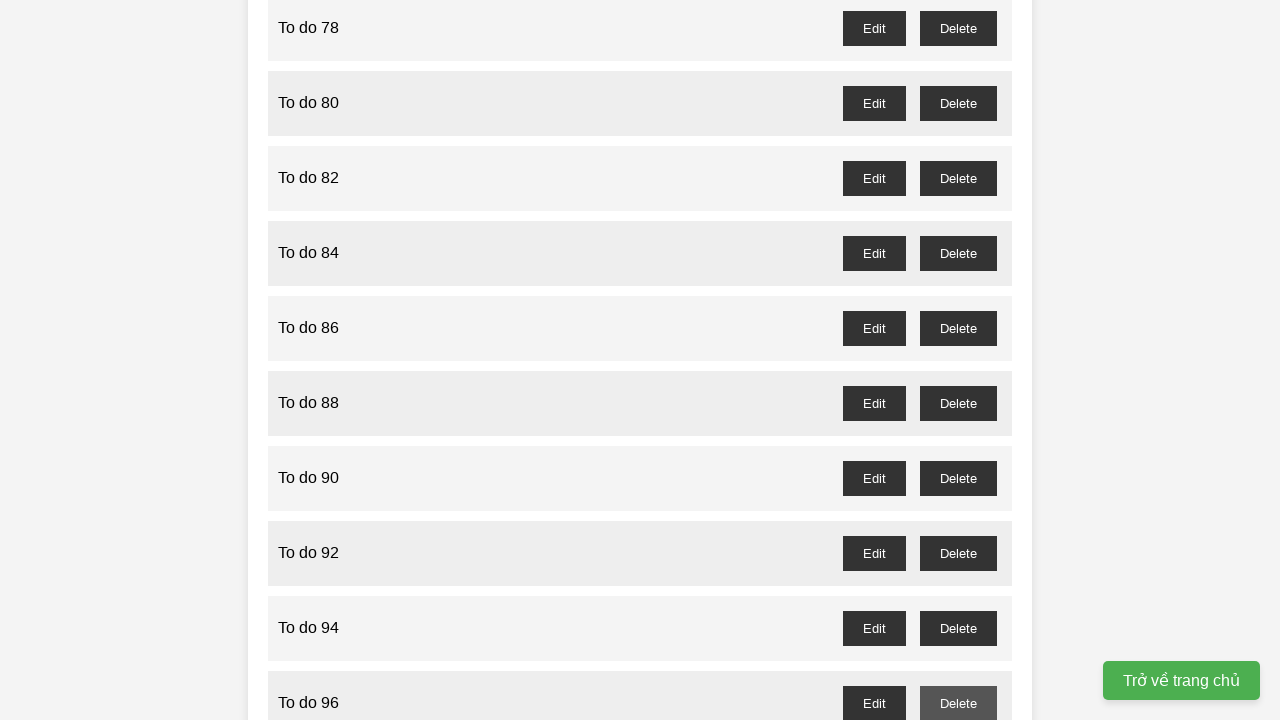

Clicked delete button for task 97 at (958, 406) on //button[@id="to-do-97-delete"]
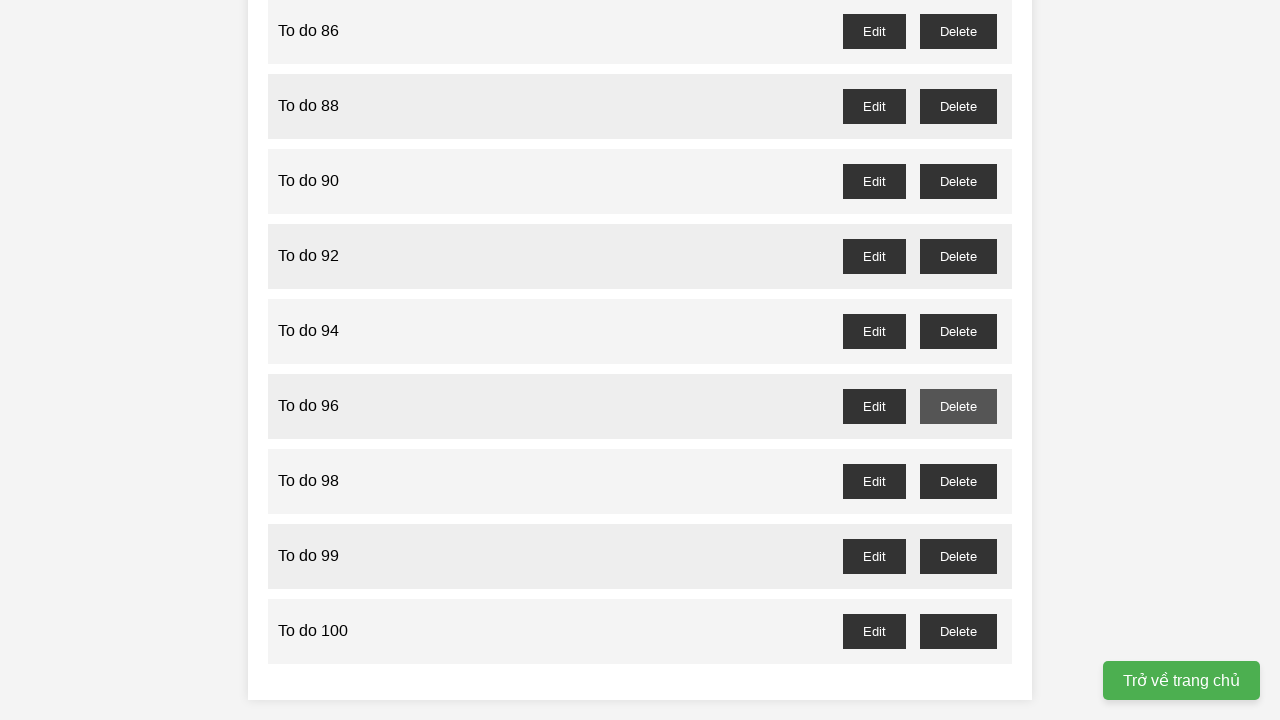

Waited 200ms after deleting task 97
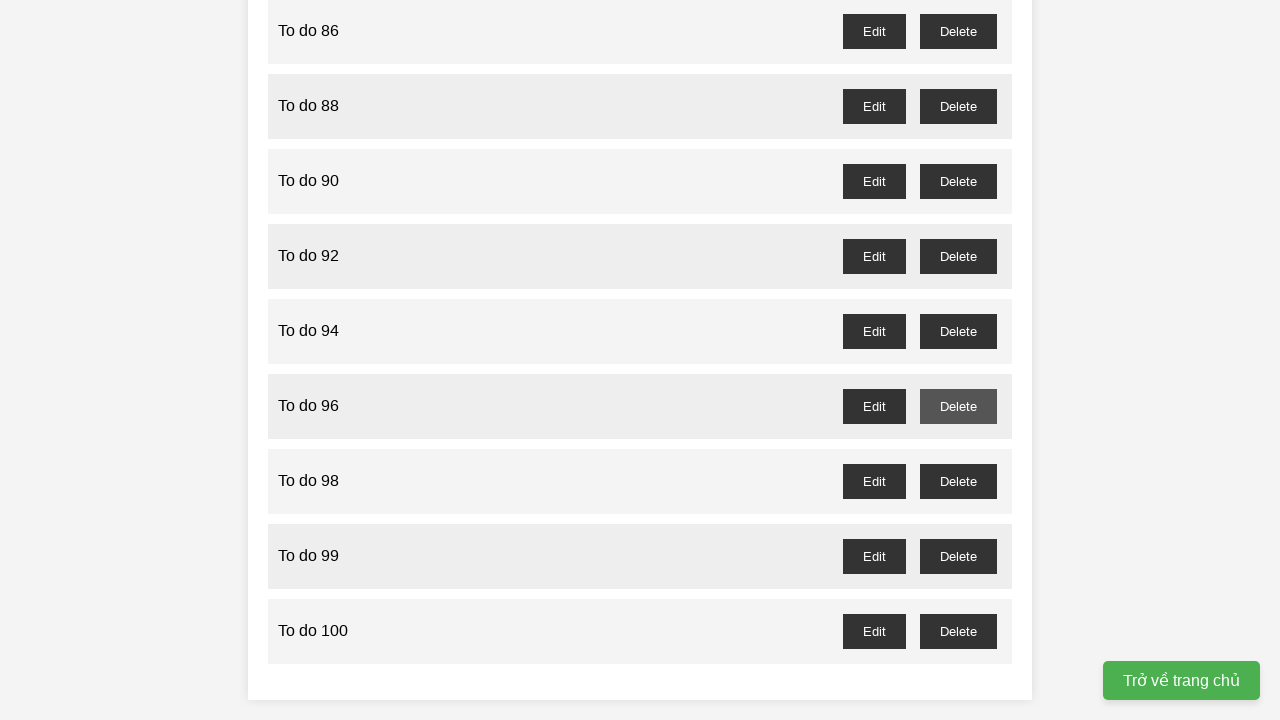

Set up dialog handler to accept confirmation for task 99
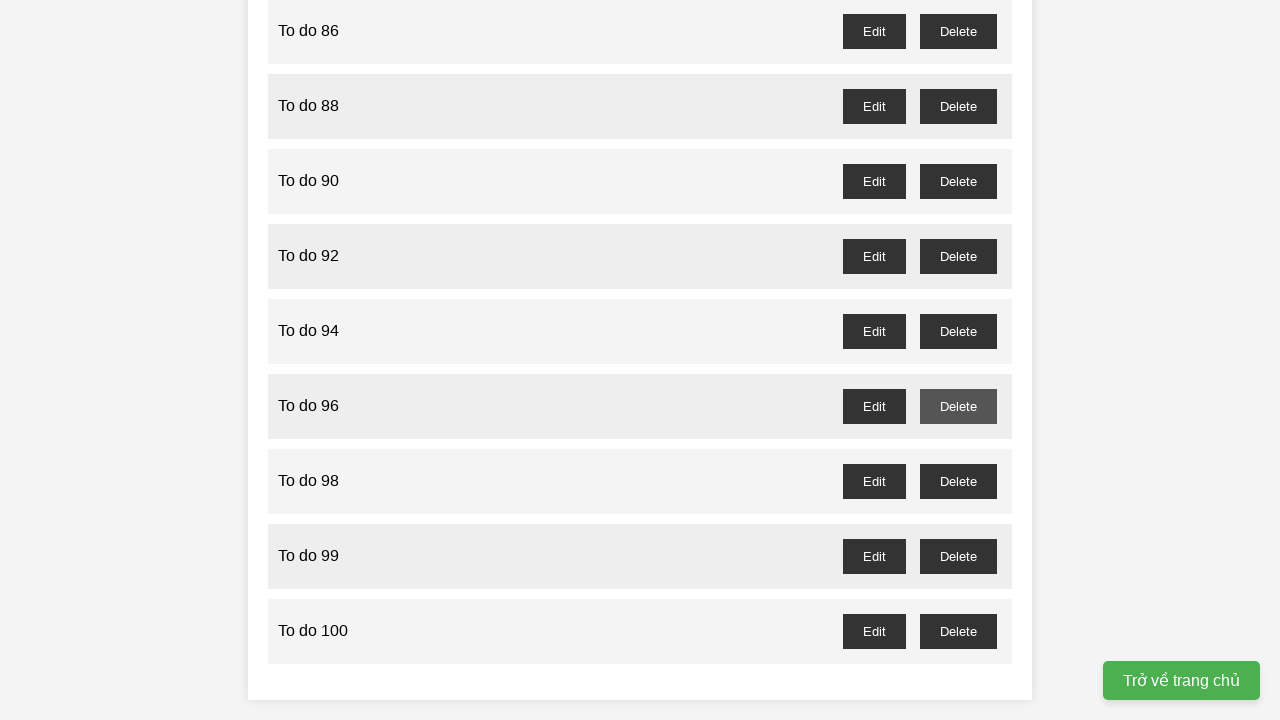

Clicked delete button for task 99 at (958, 556) on //button[@id="to-do-99-delete"]
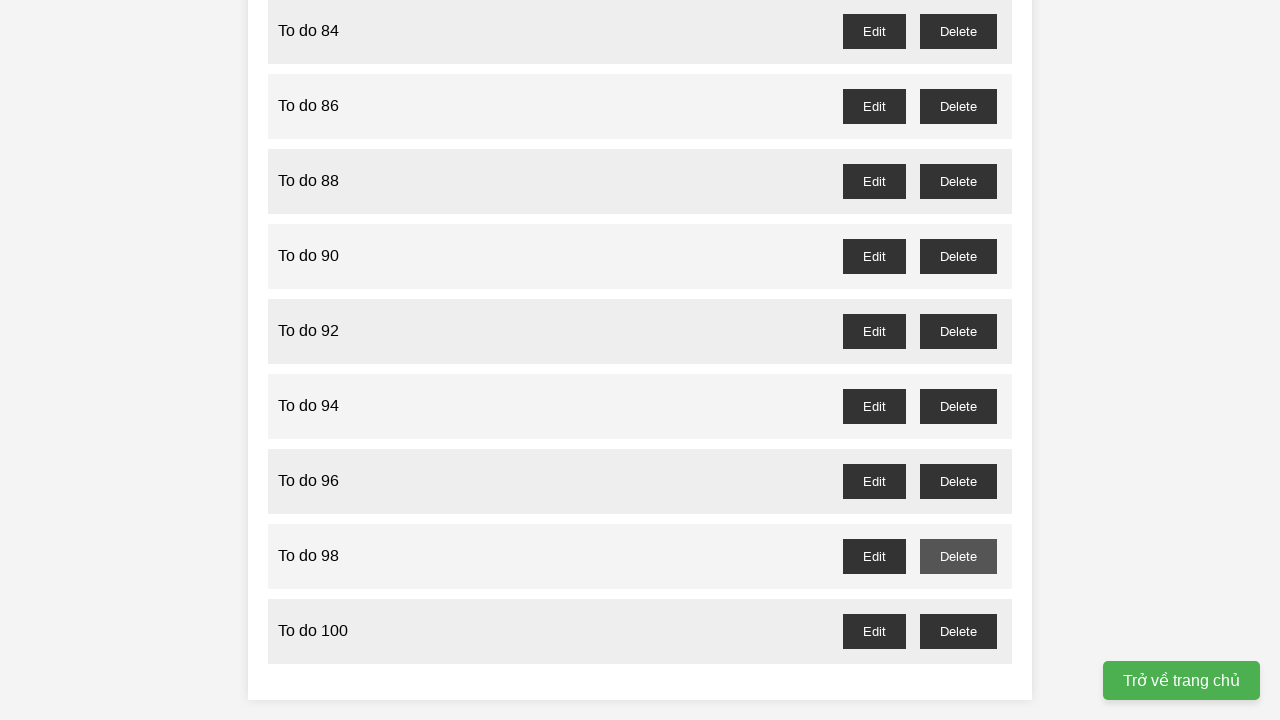

Waited 200ms after deleting task 99
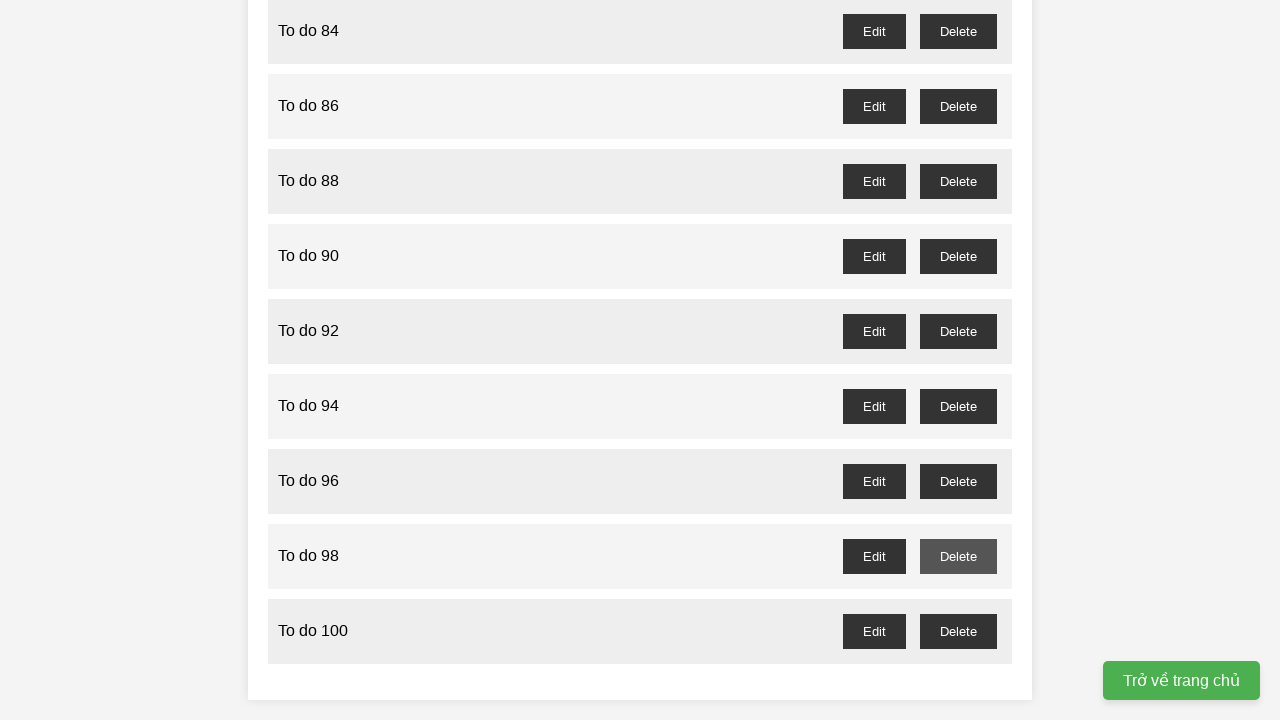

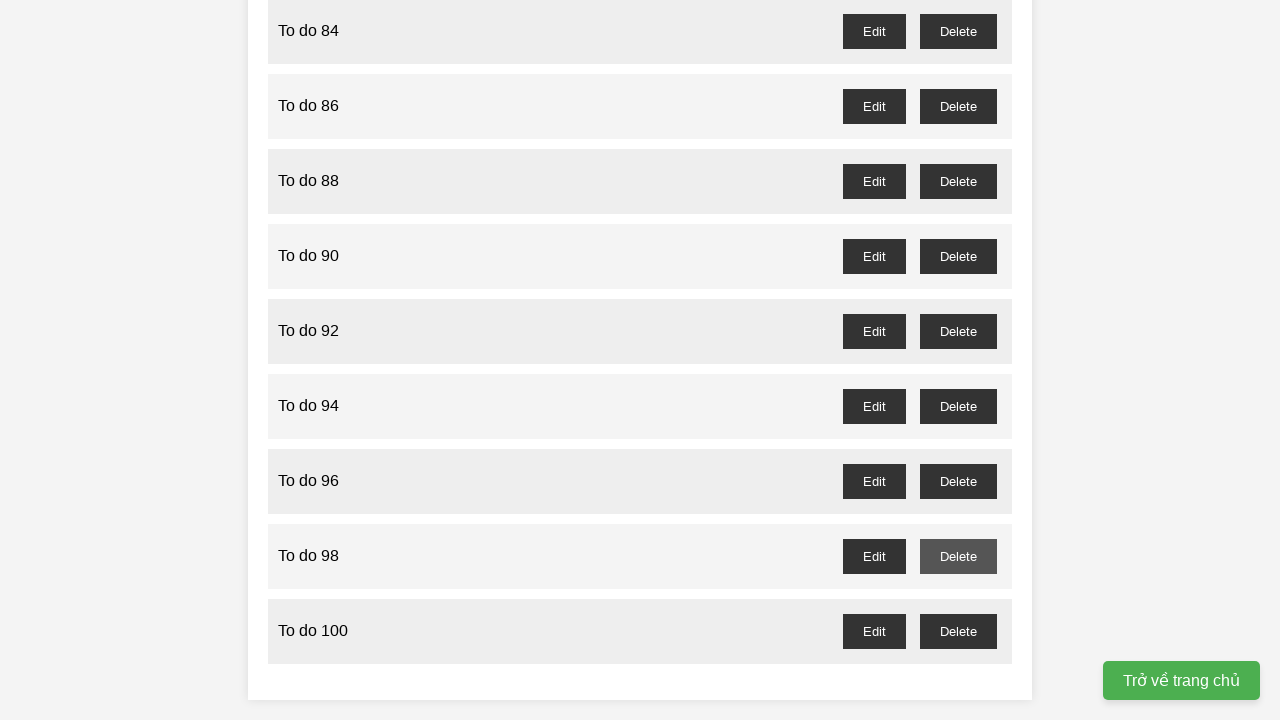